Plays the 2048 game by repeatedly pressing arrow keys (up, right, down, left) in a loop to move tiles and attempt to combine them

Starting URL: https://play2048.co/

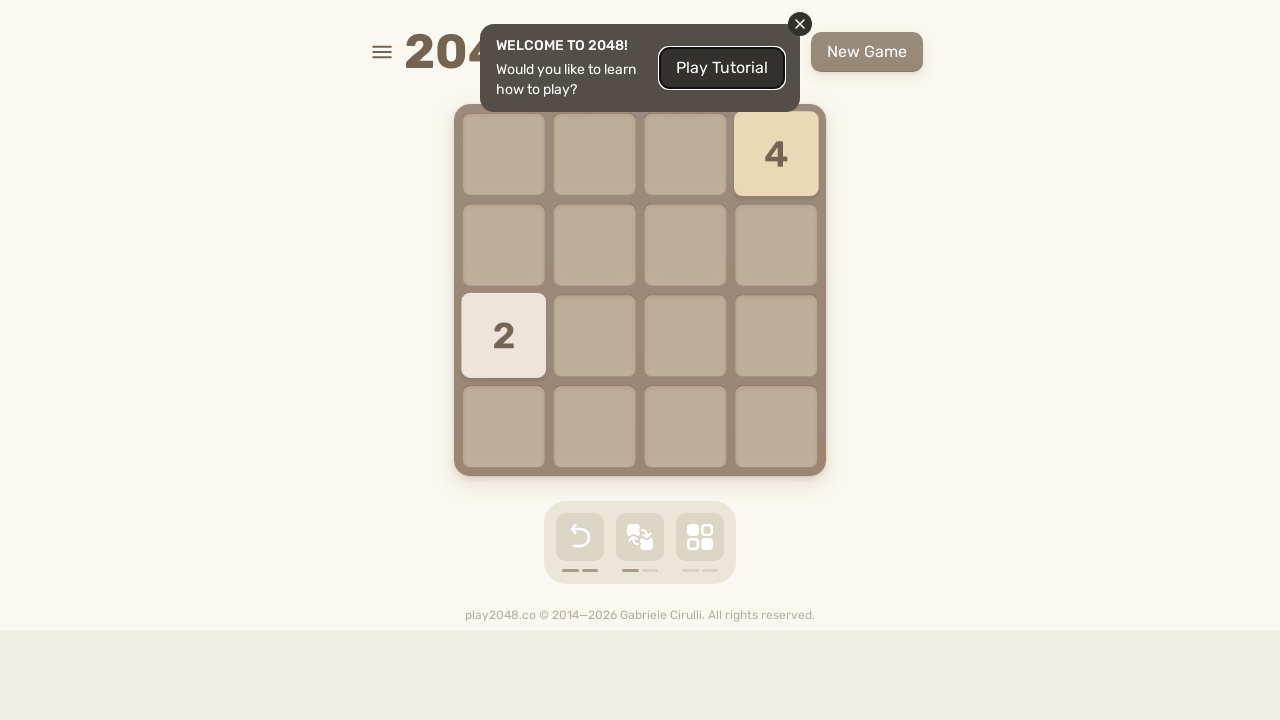

Pressed ArrowUp to move tiles upward
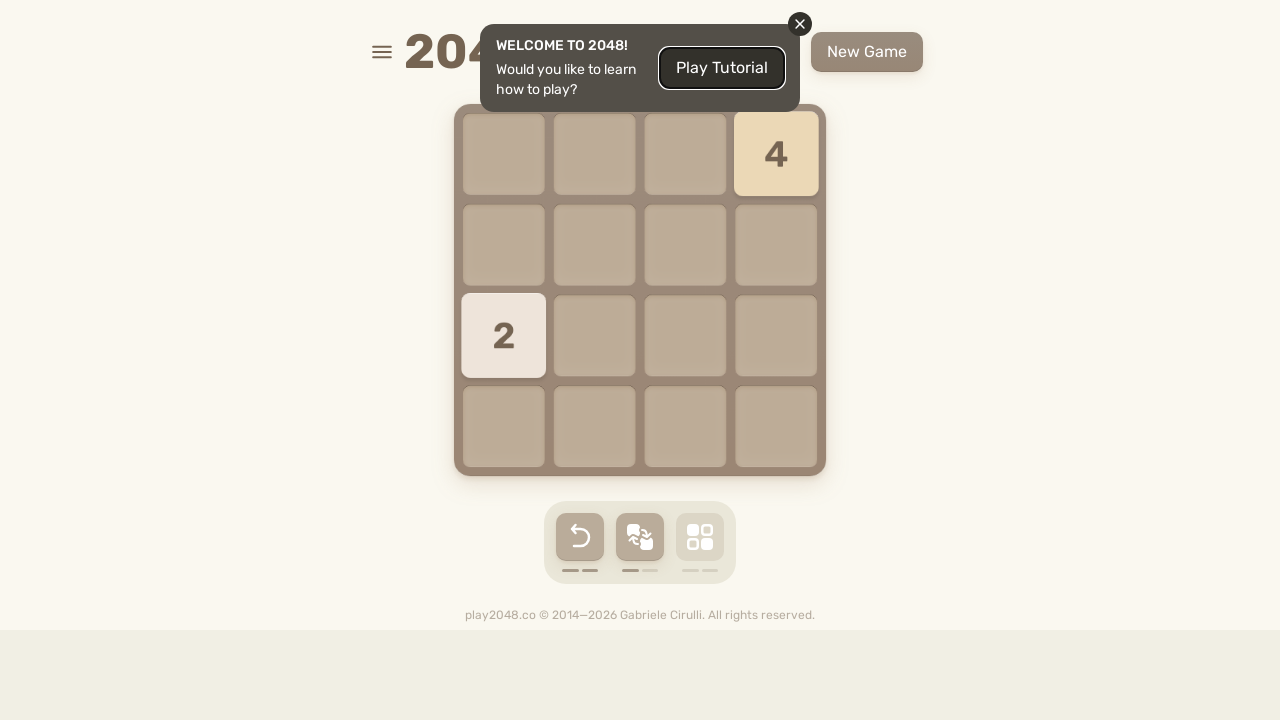

Pressed ArrowRight to move tiles rightward
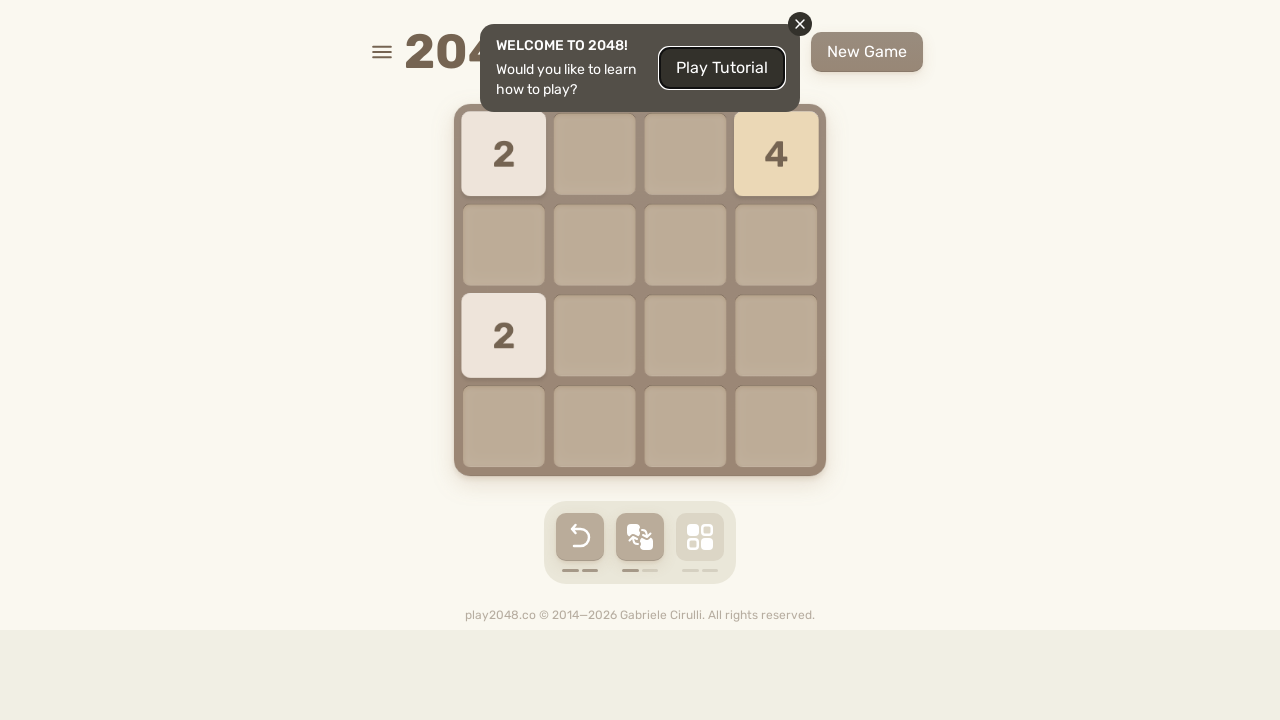

Pressed ArrowDown to move tiles downward
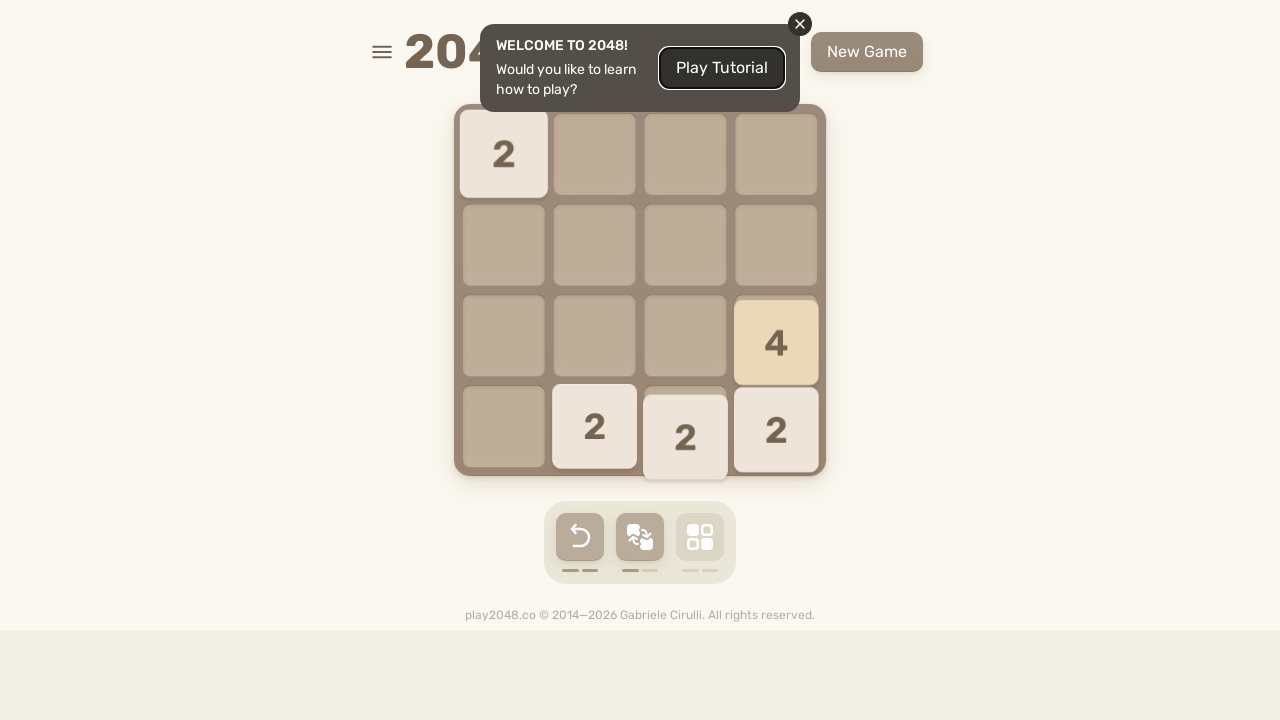

Pressed ArrowLeft to move tiles leftward
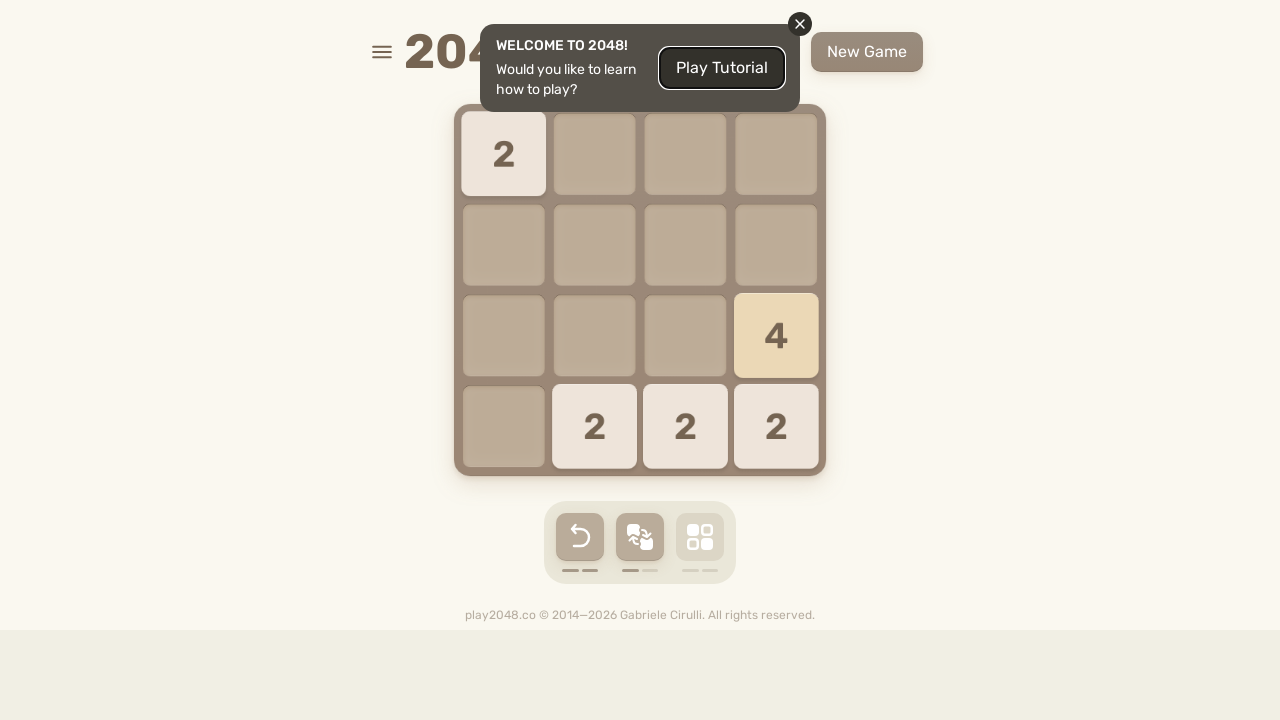

Pressed ArrowUp to move tiles upward
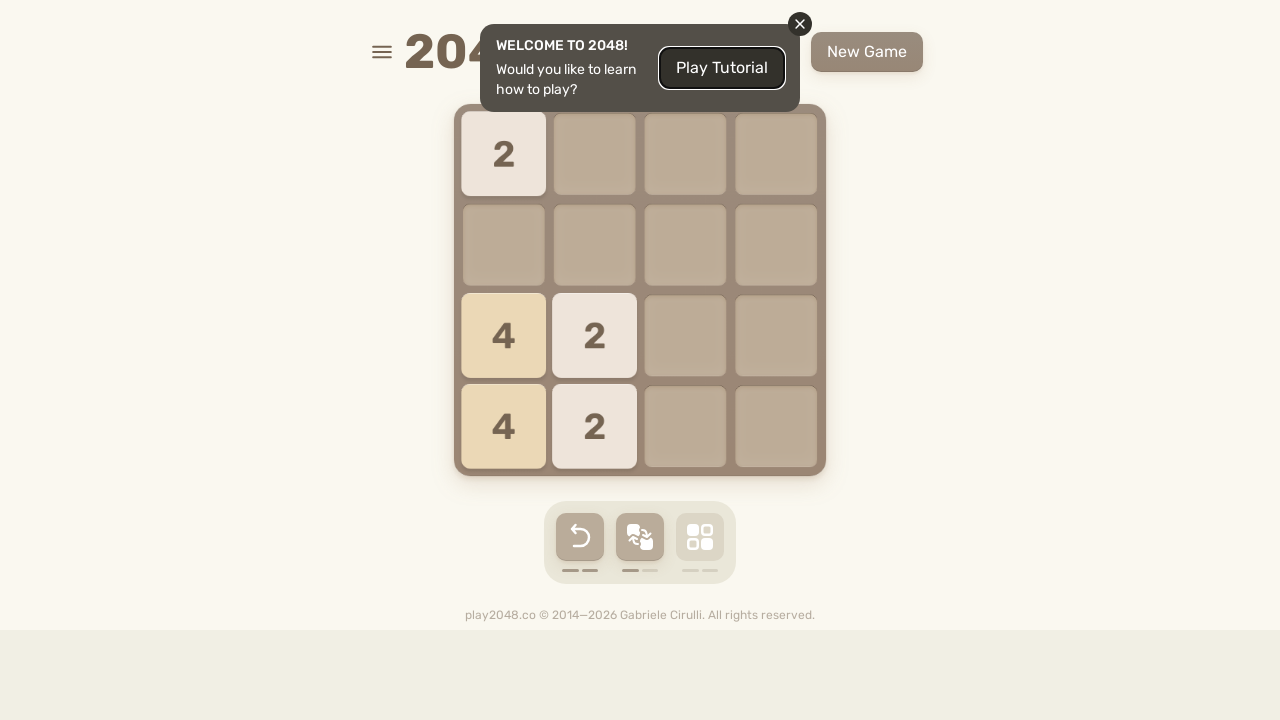

Pressed ArrowRight to move tiles rightward
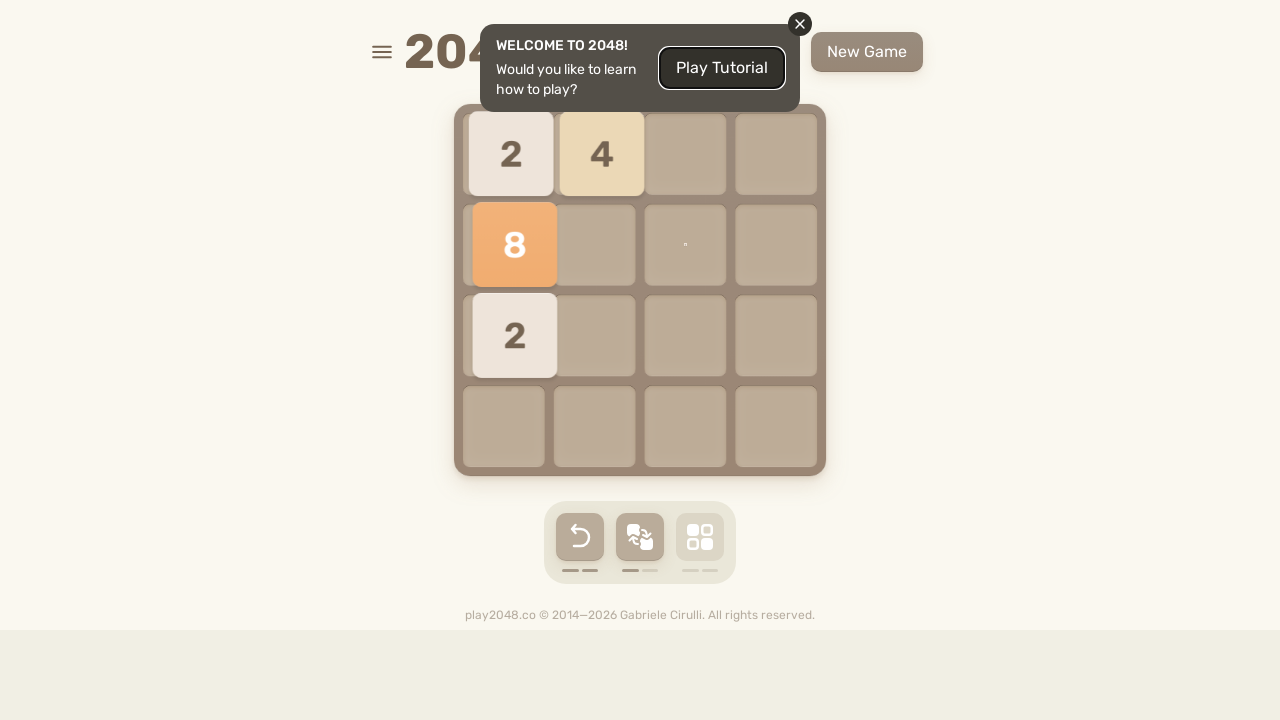

Pressed ArrowDown to move tiles downward
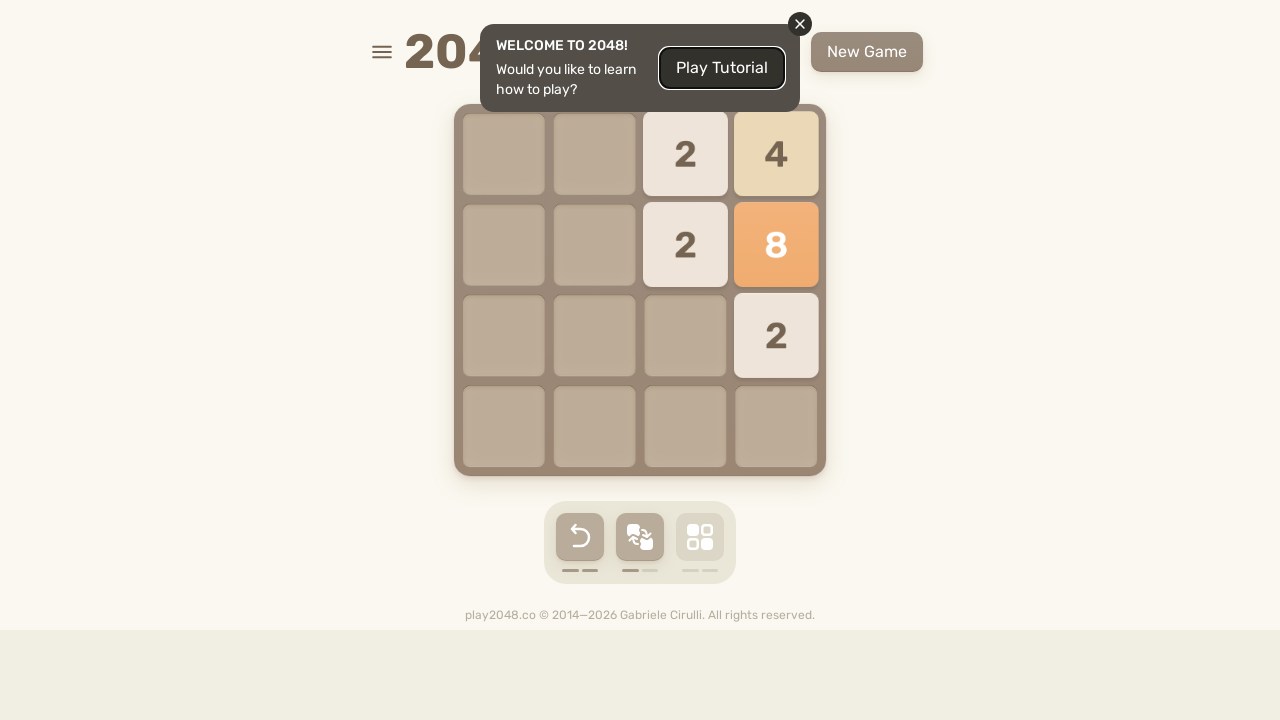

Pressed ArrowLeft to move tiles leftward
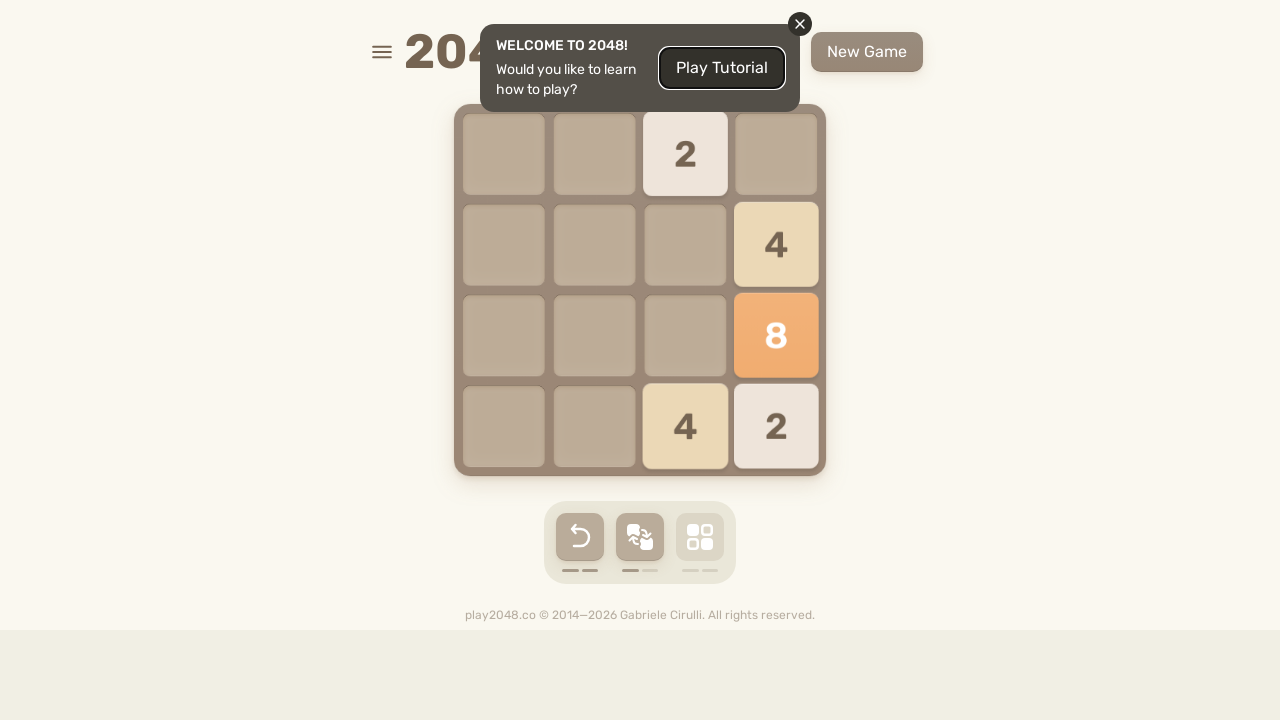

Pressed ArrowUp to move tiles upward
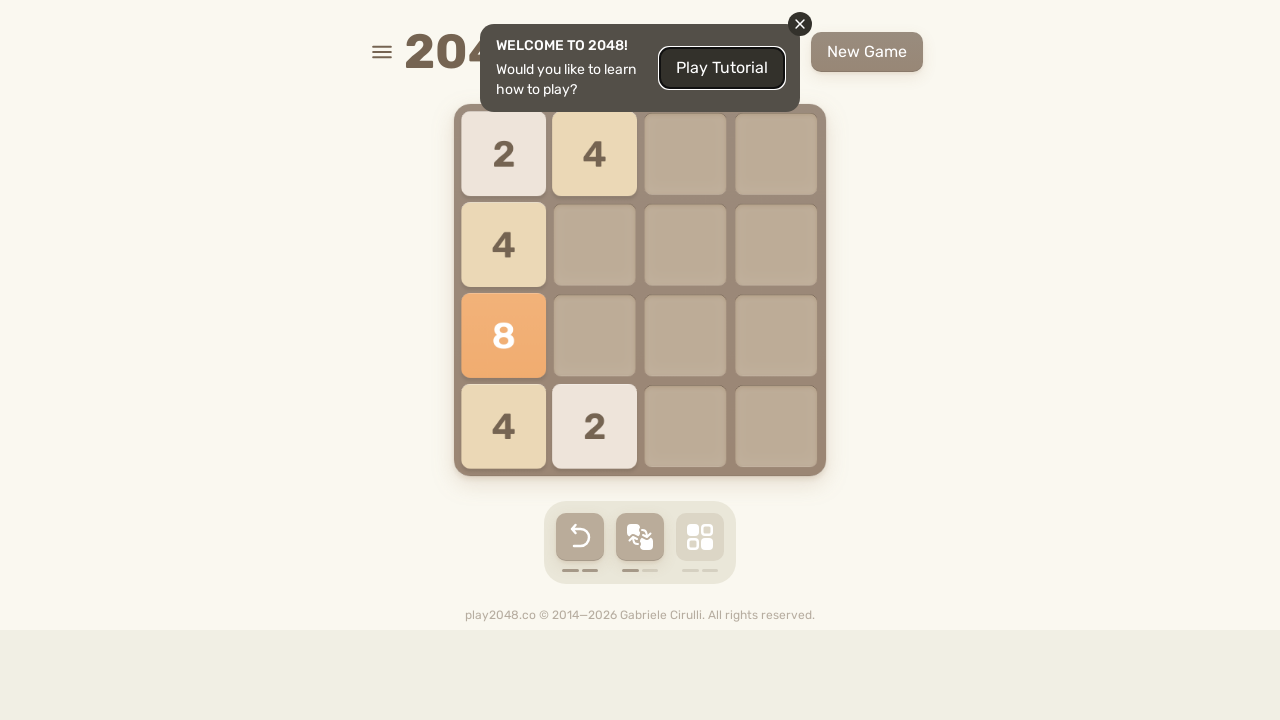

Pressed ArrowRight to move tiles rightward
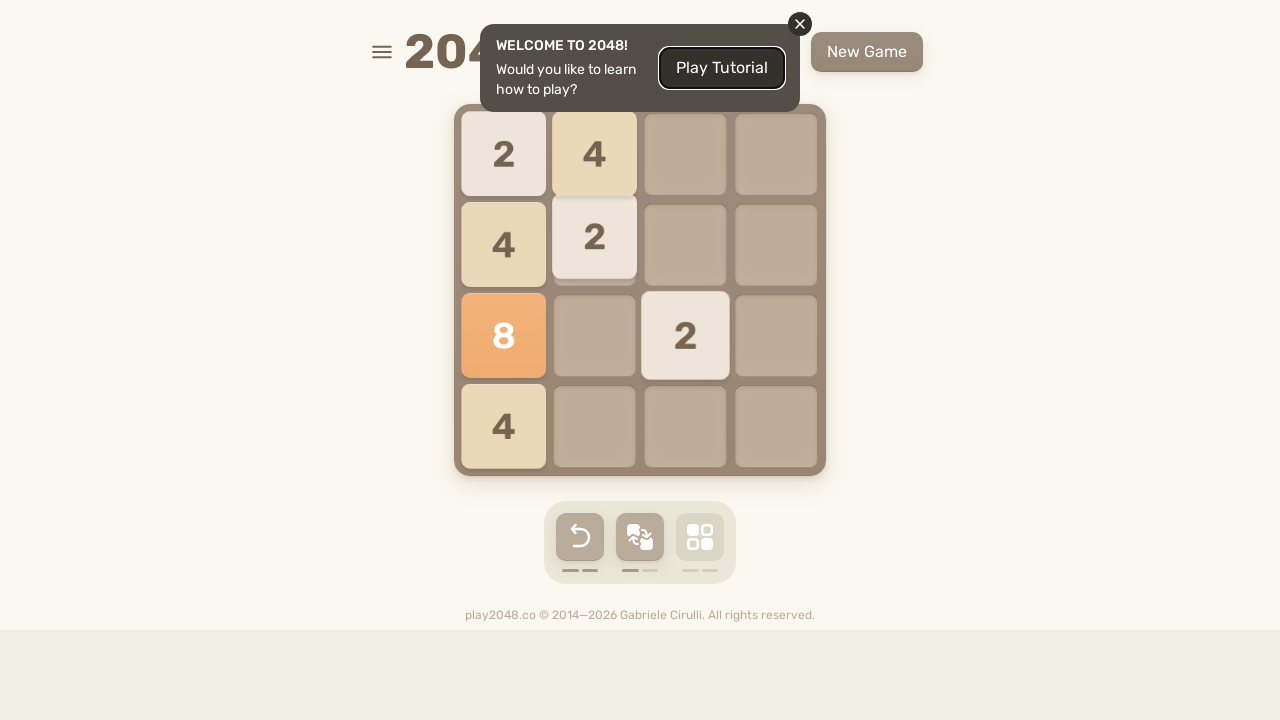

Pressed ArrowDown to move tiles downward
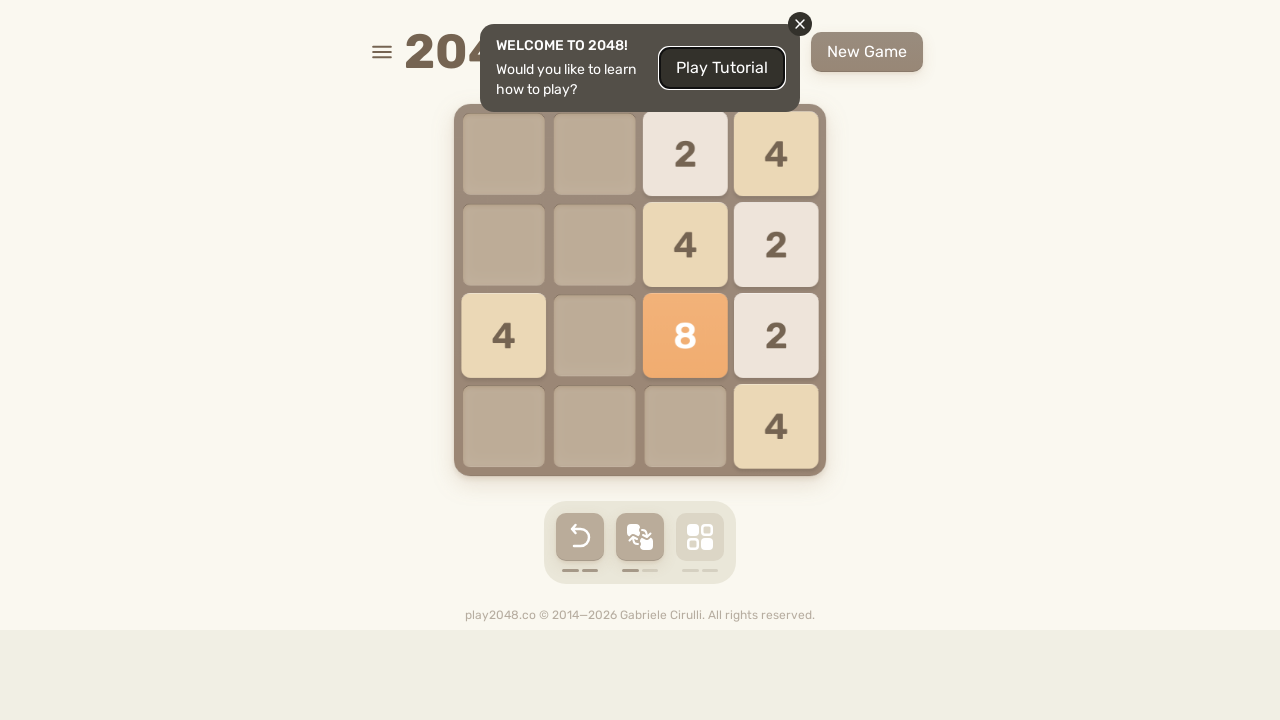

Pressed ArrowLeft to move tiles leftward
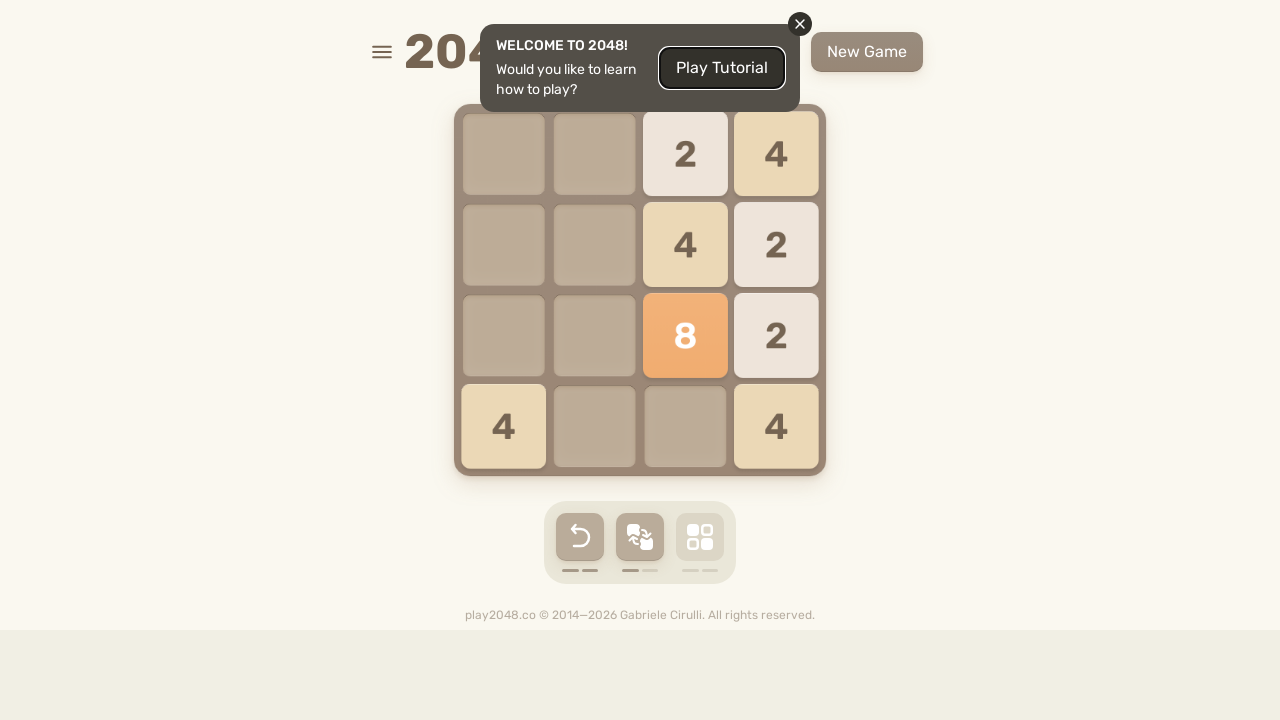

Pressed ArrowUp to move tiles upward
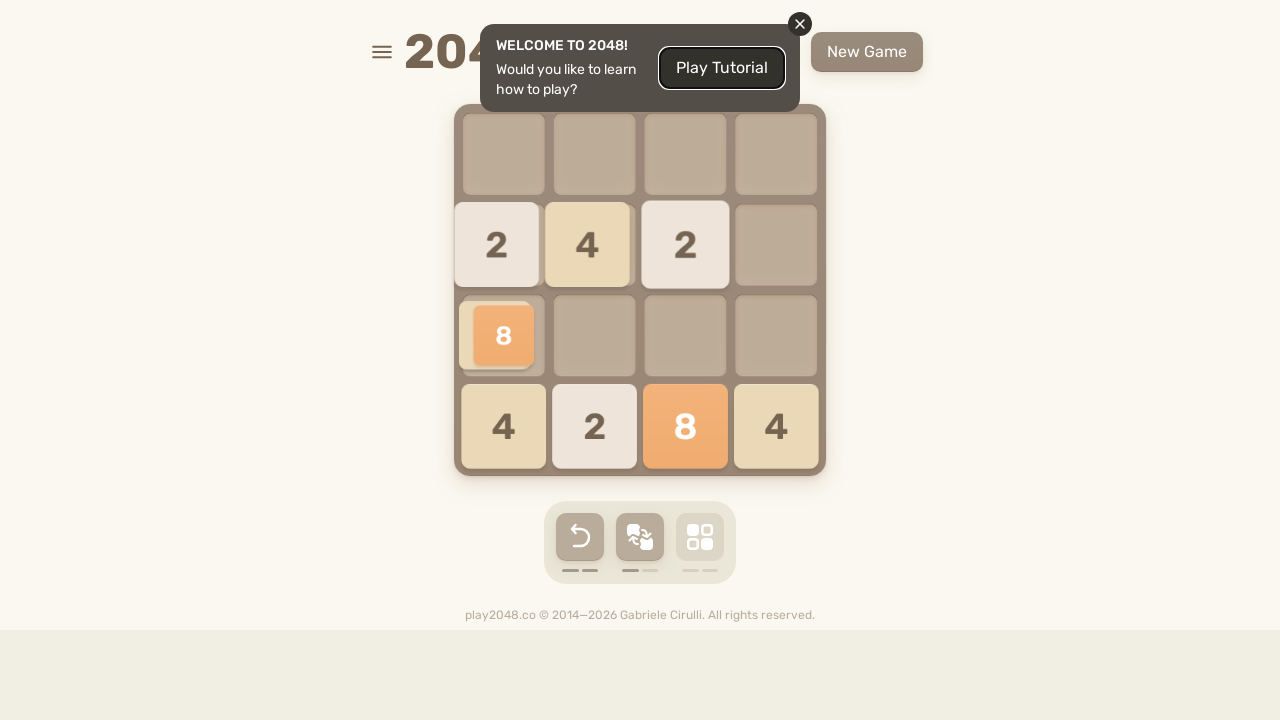

Pressed ArrowRight to move tiles rightward
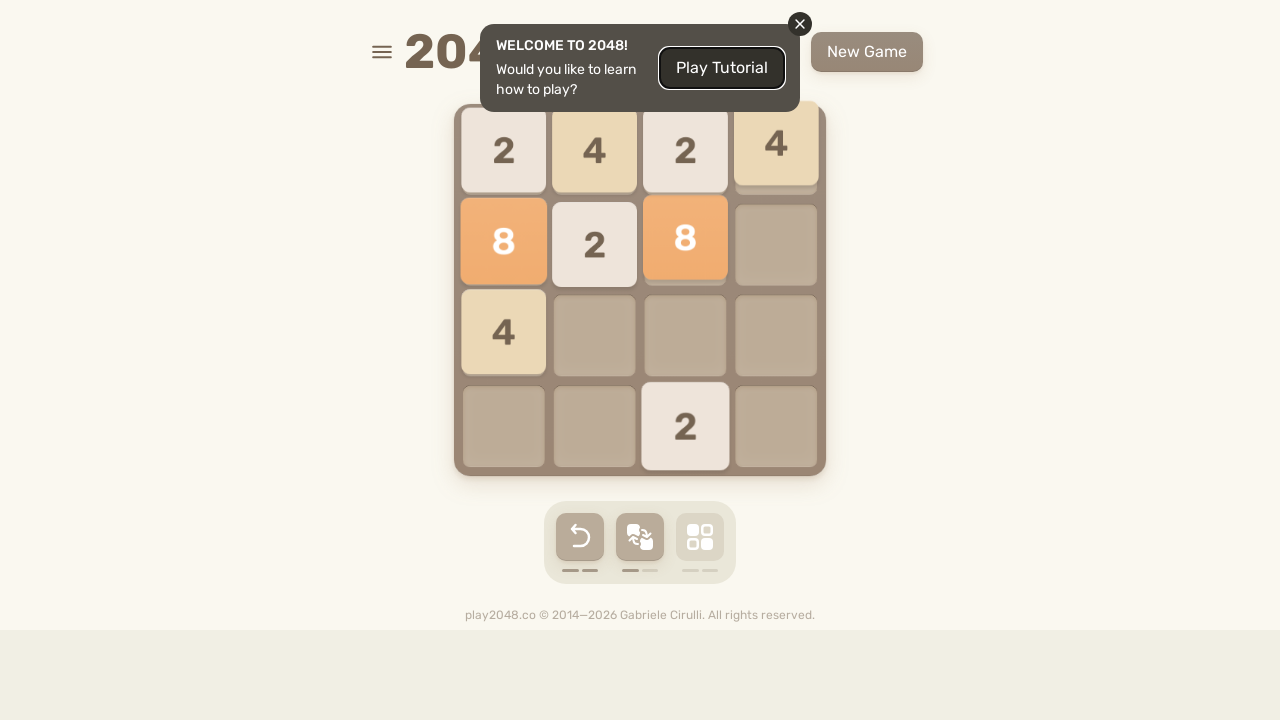

Pressed ArrowDown to move tiles downward
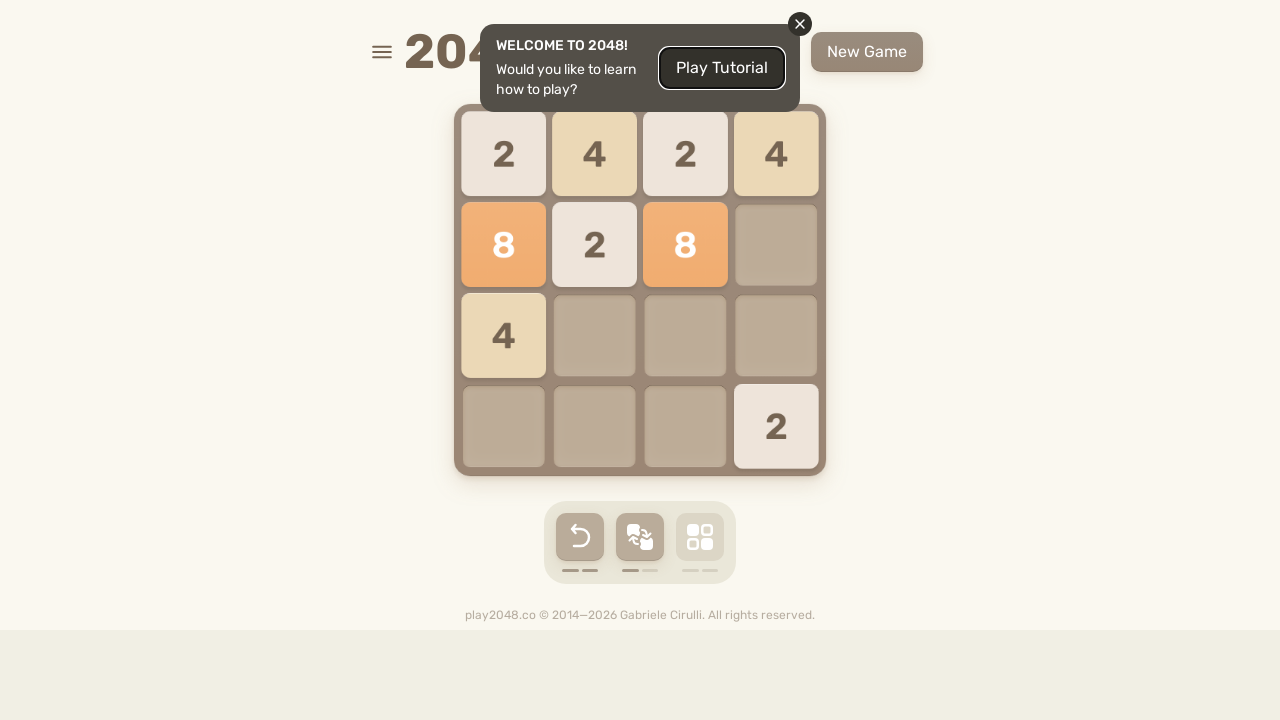

Pressed ArrowLeft to move tiles leftward
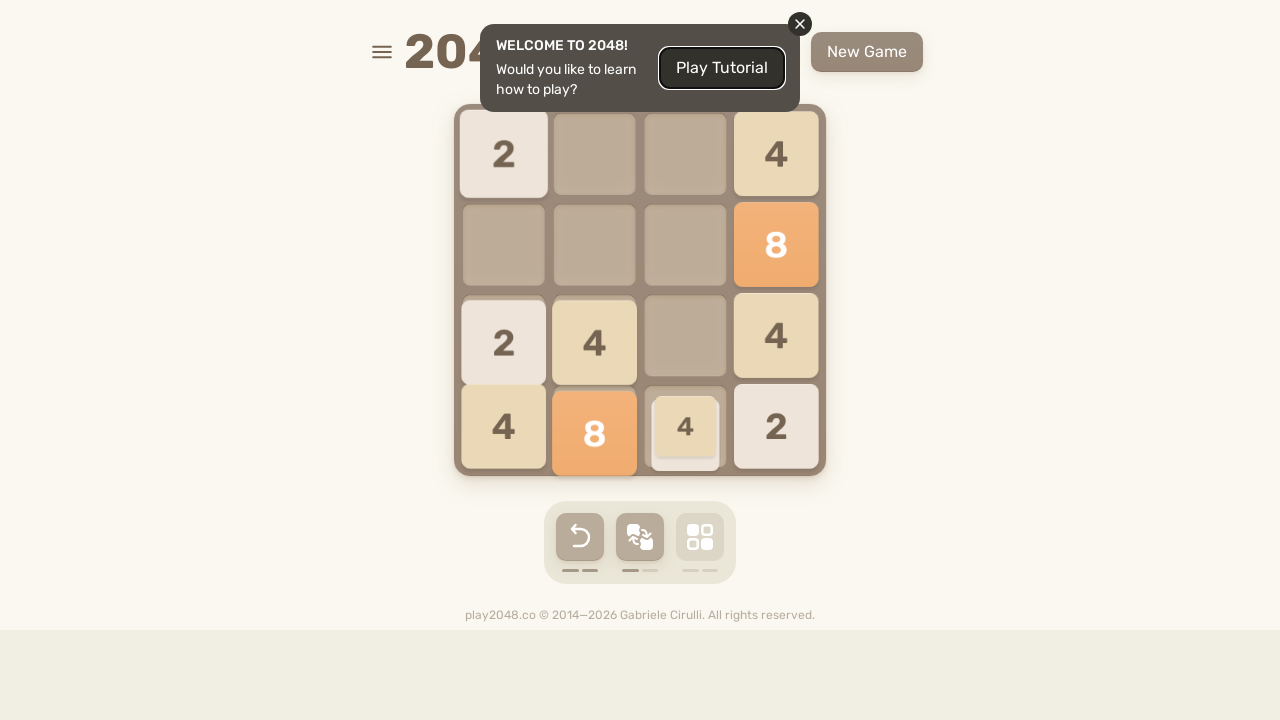

Pressed ArrowUp to move tiles upward
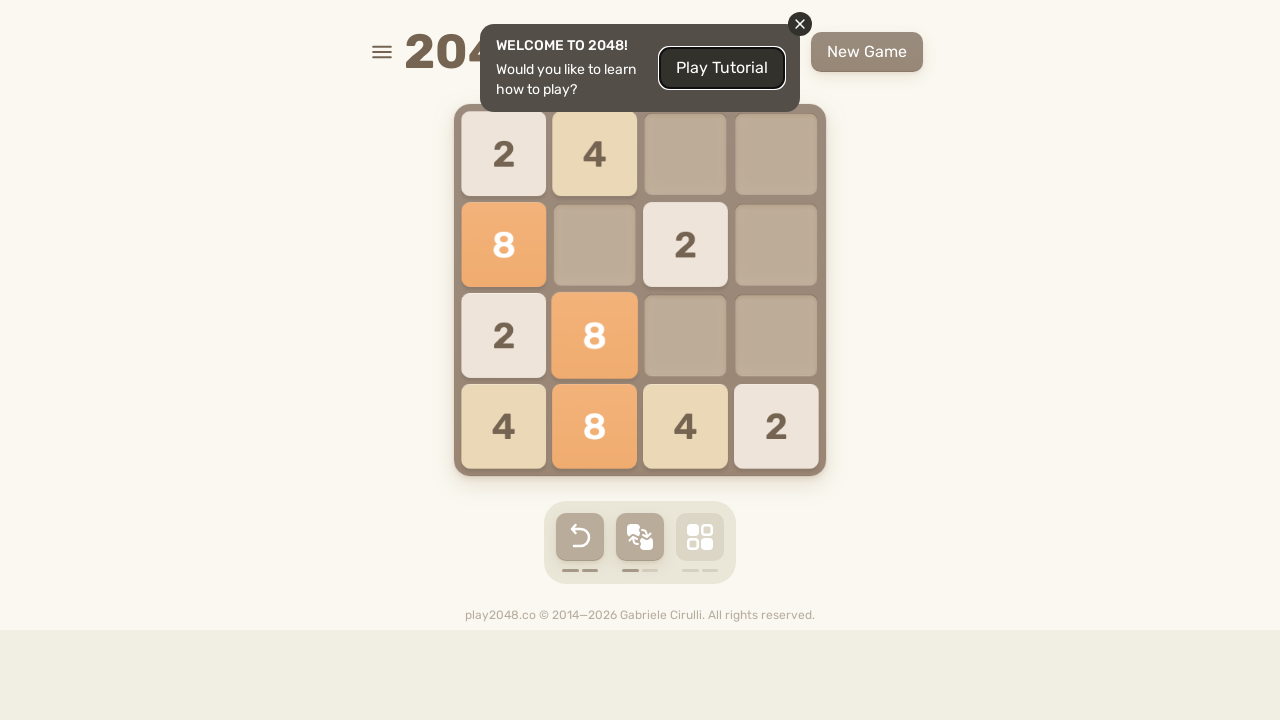

Pressed ArrowRight to move tiles rightward
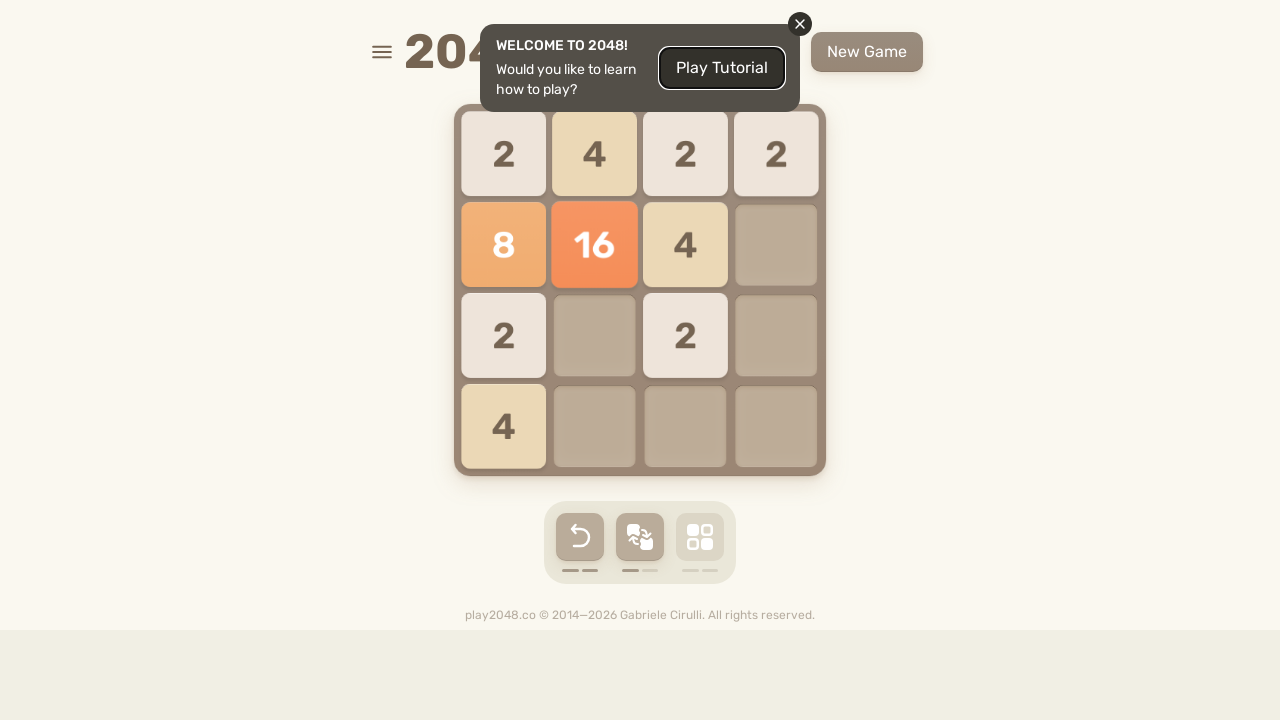

Pressed ArrowDown to move tiles downward
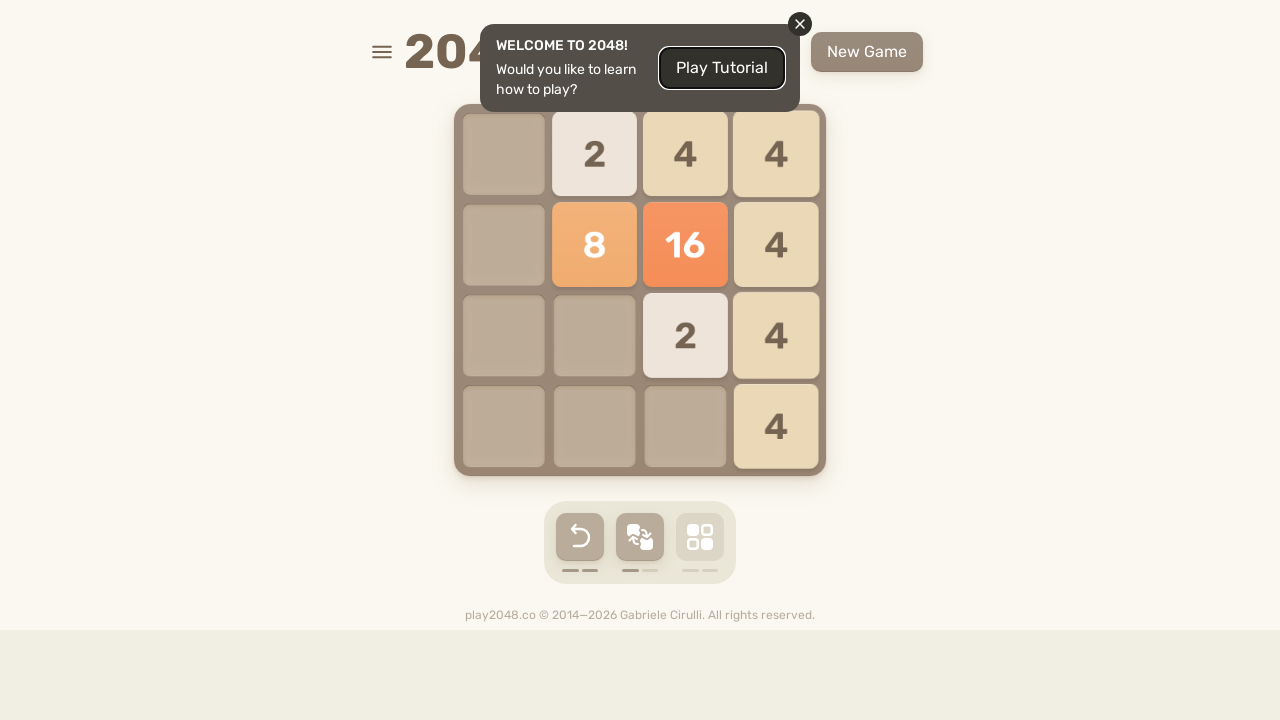

Pressed ArrowLeft to move tiles leftward
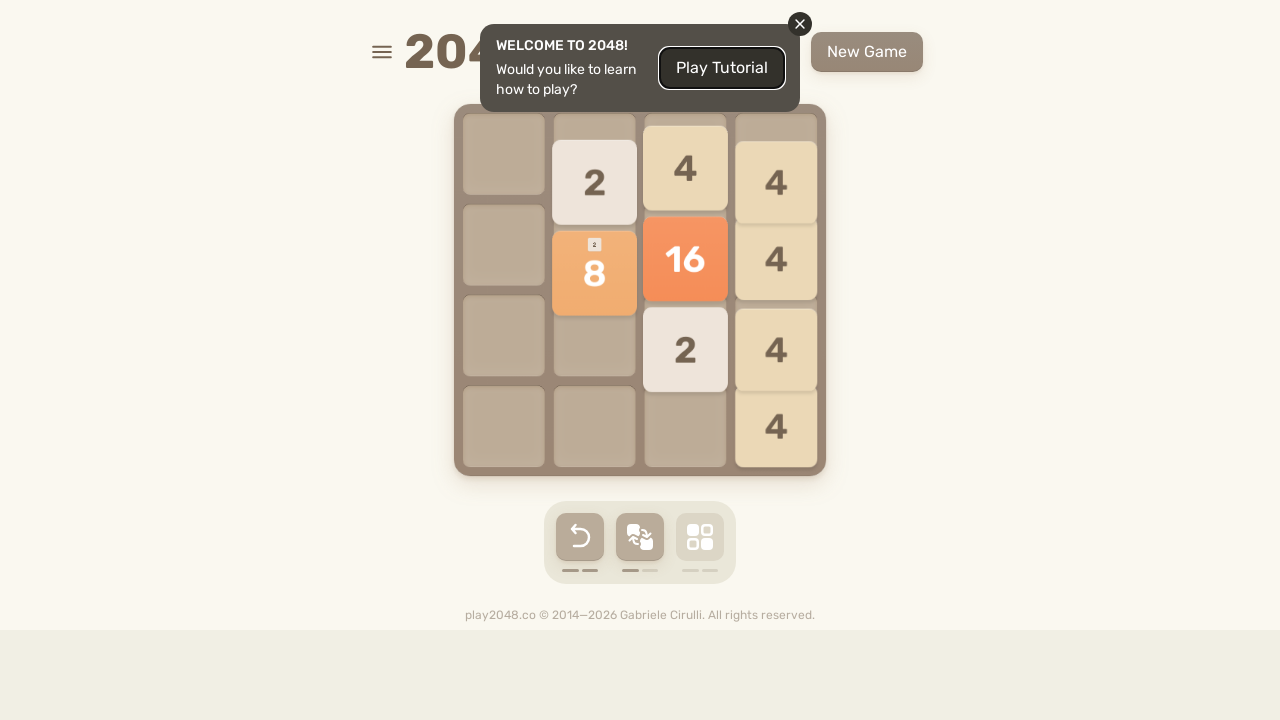

Pressed ArrowUp to move tiles upward
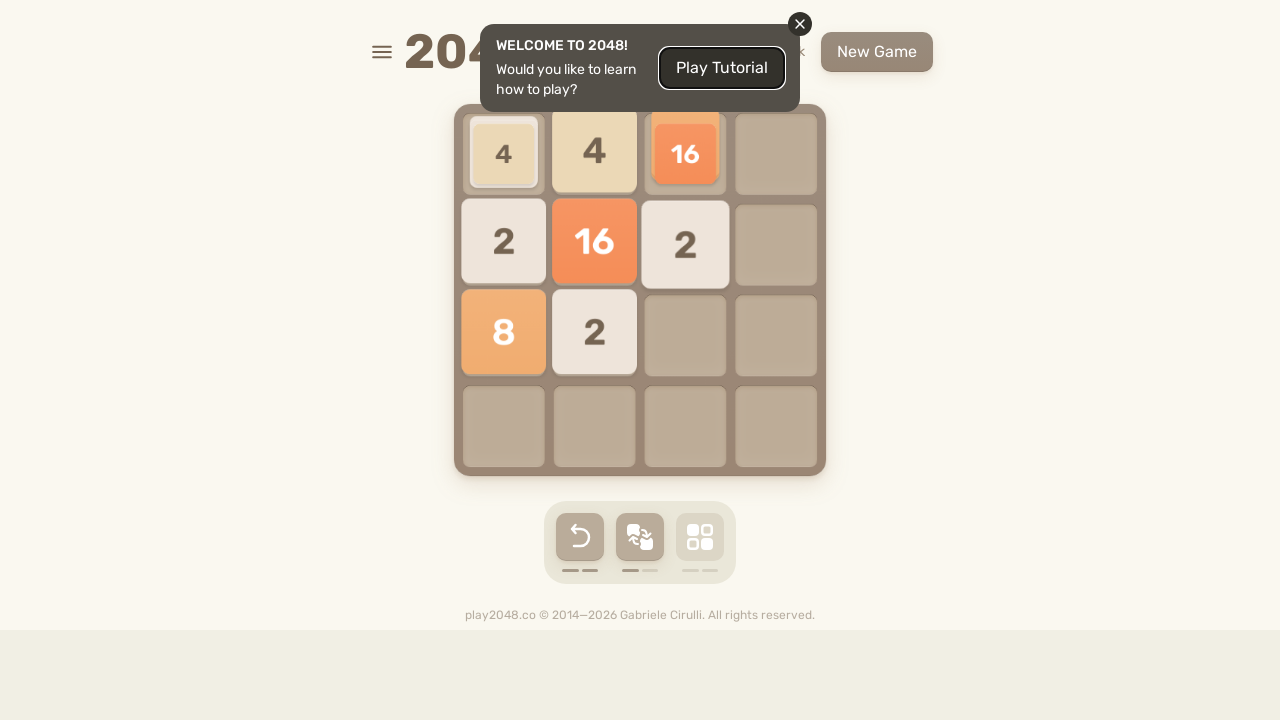

Pressed ArrowRight to move tiles rightward
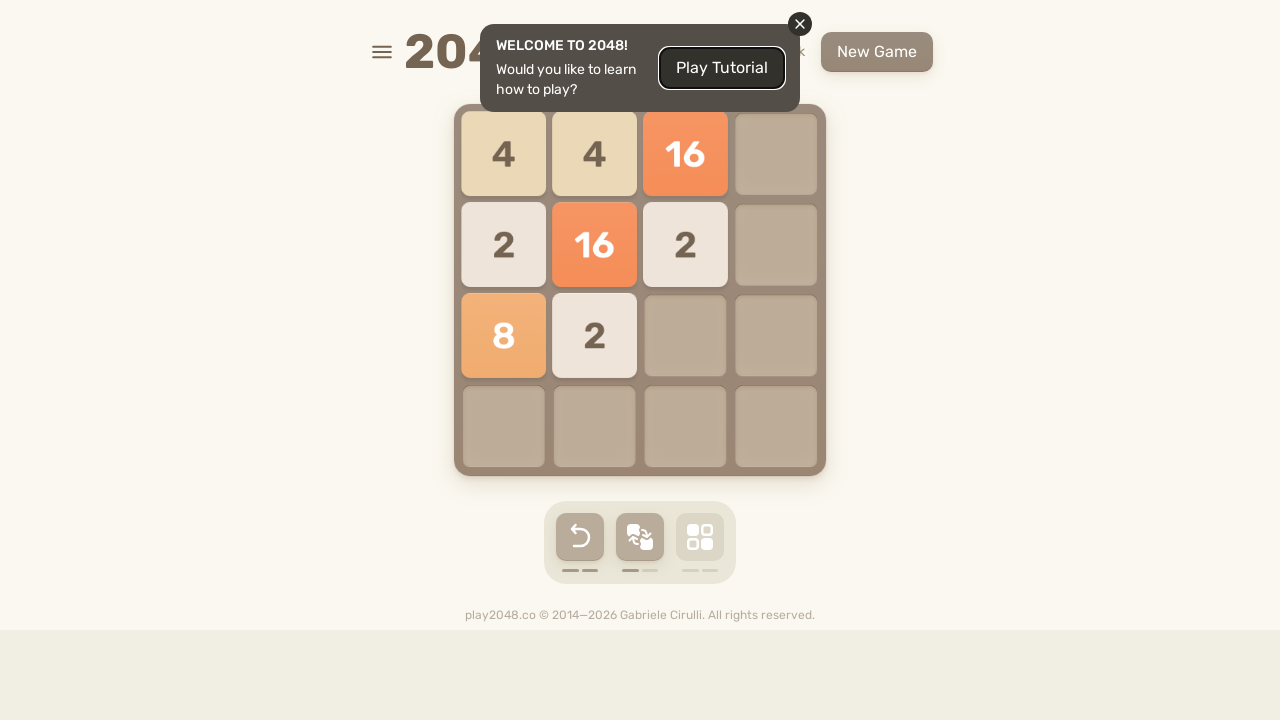

Pressed ArrowDown to move tiles downward
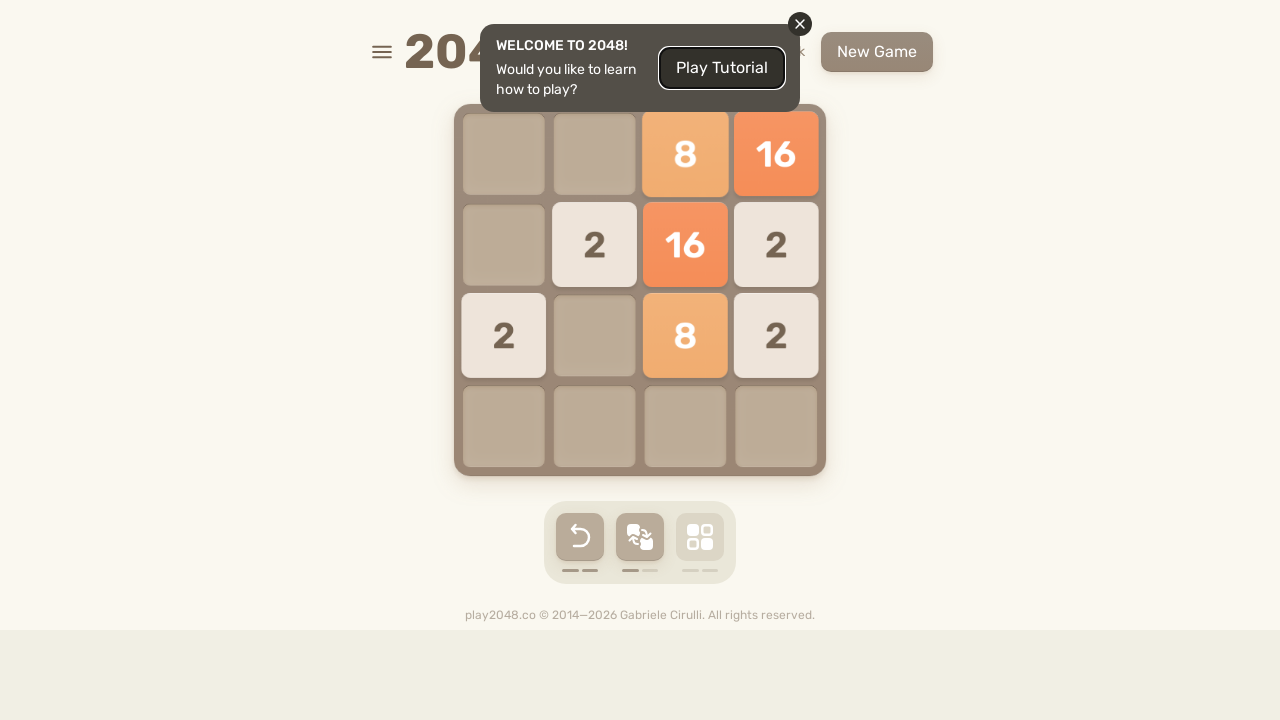

Pressed ArrowLeft to move tiles leftward
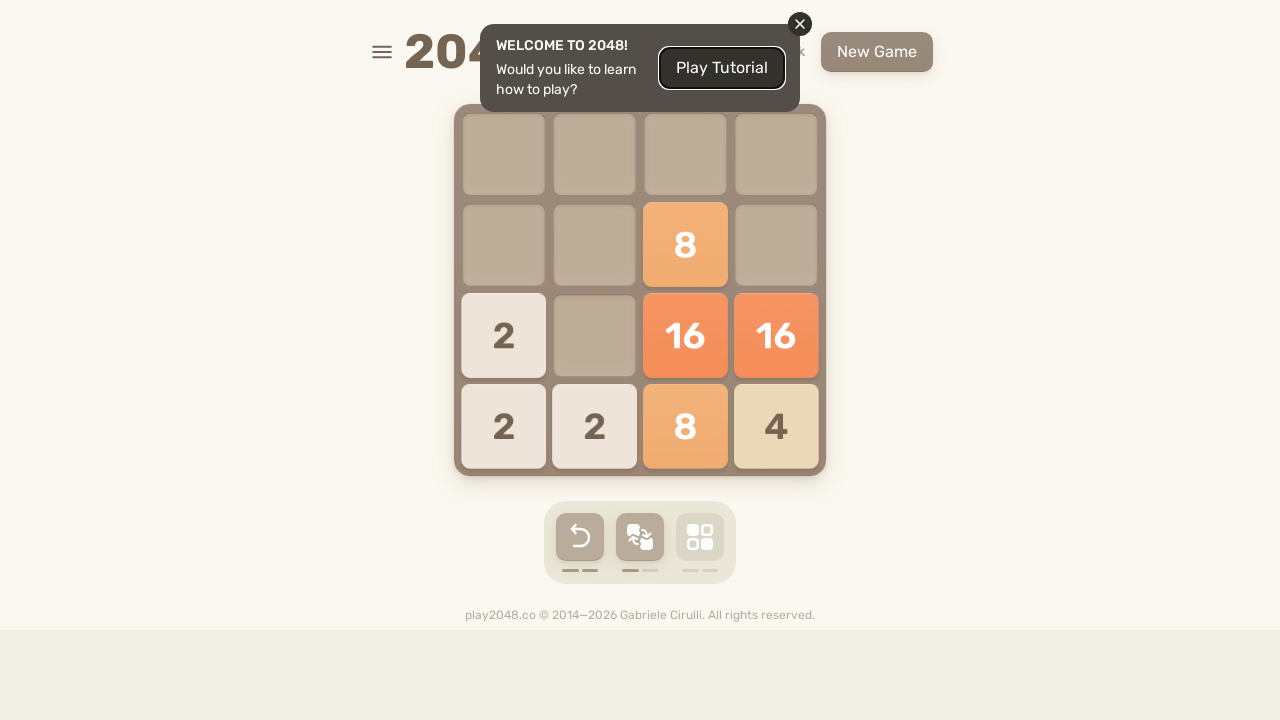

Pressed ArrowUp to move tiles upward
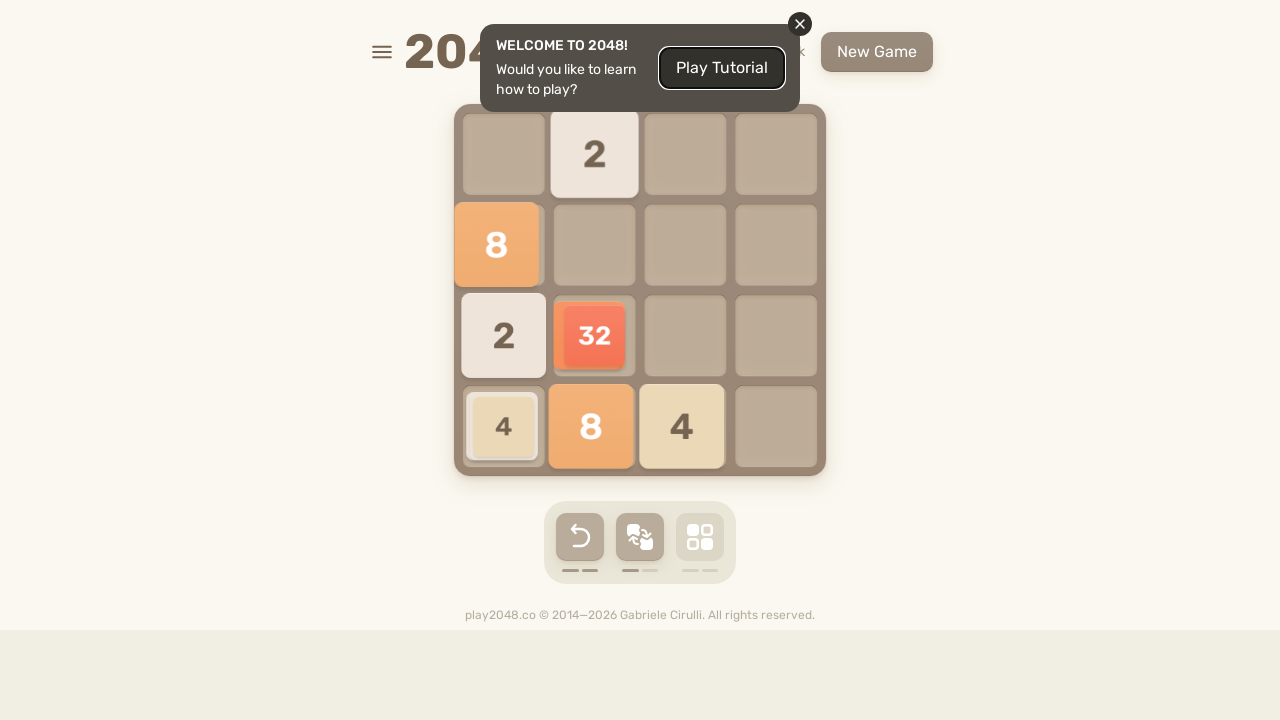

Pressed ArrowRight to move tiles rightward
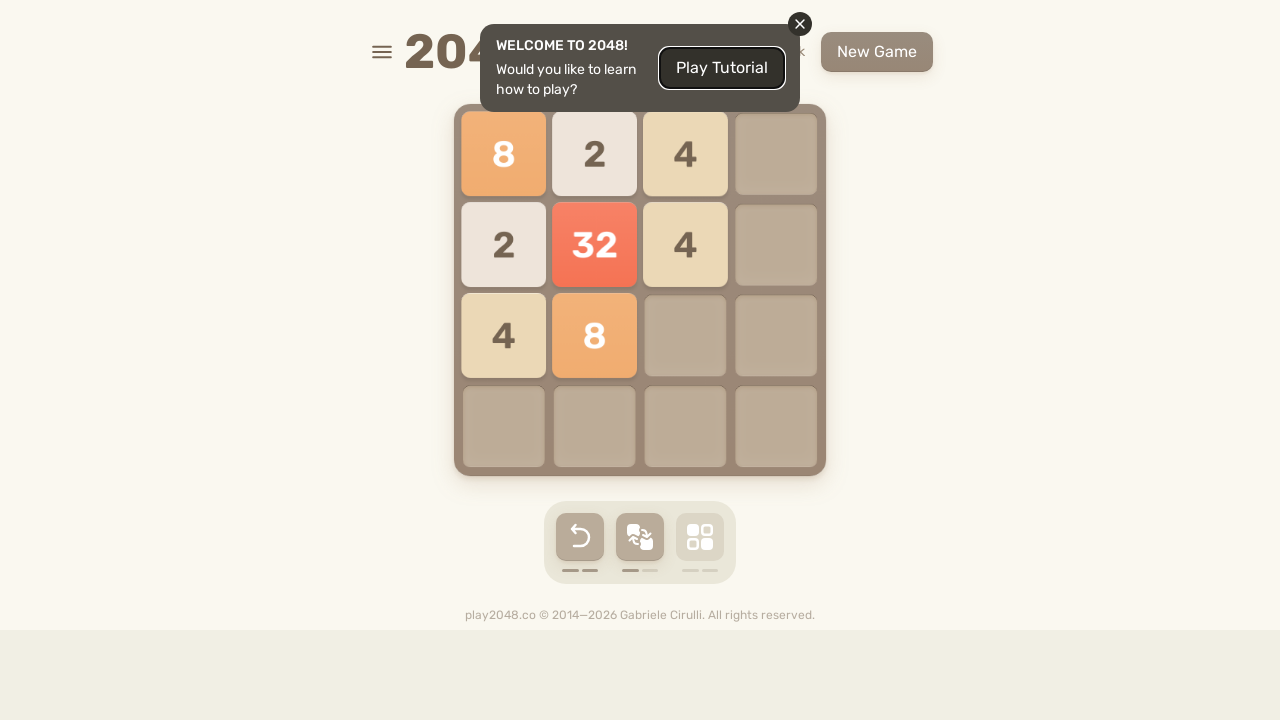

Pressed ArrowDown to move tiles downward
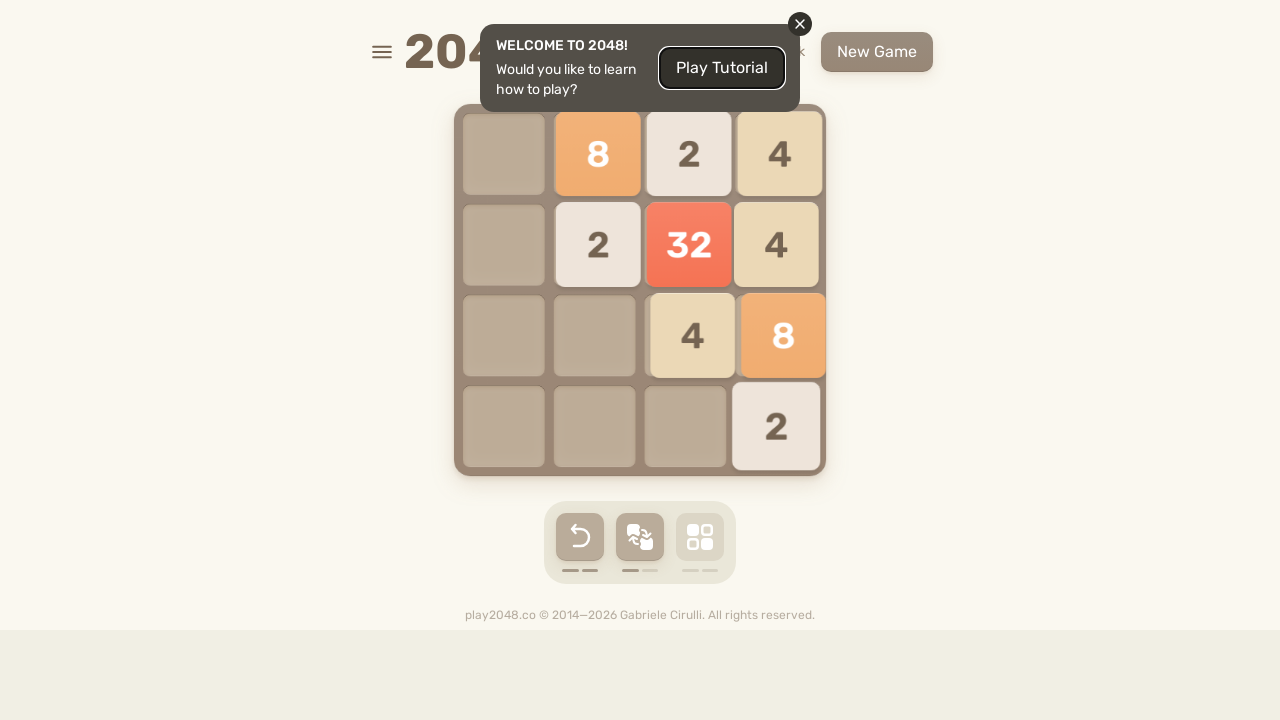

Pressed ArrowLeft to move tiles leftward
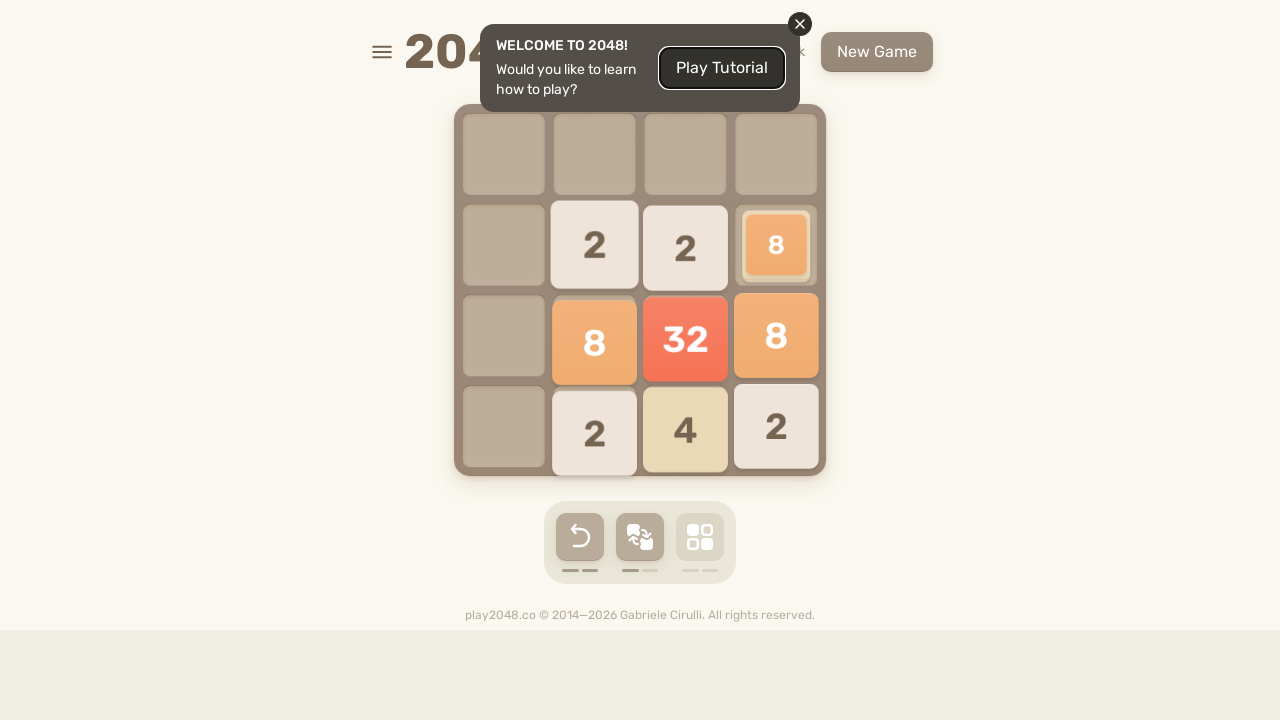

Pressed ArrowUp to move tiles upward
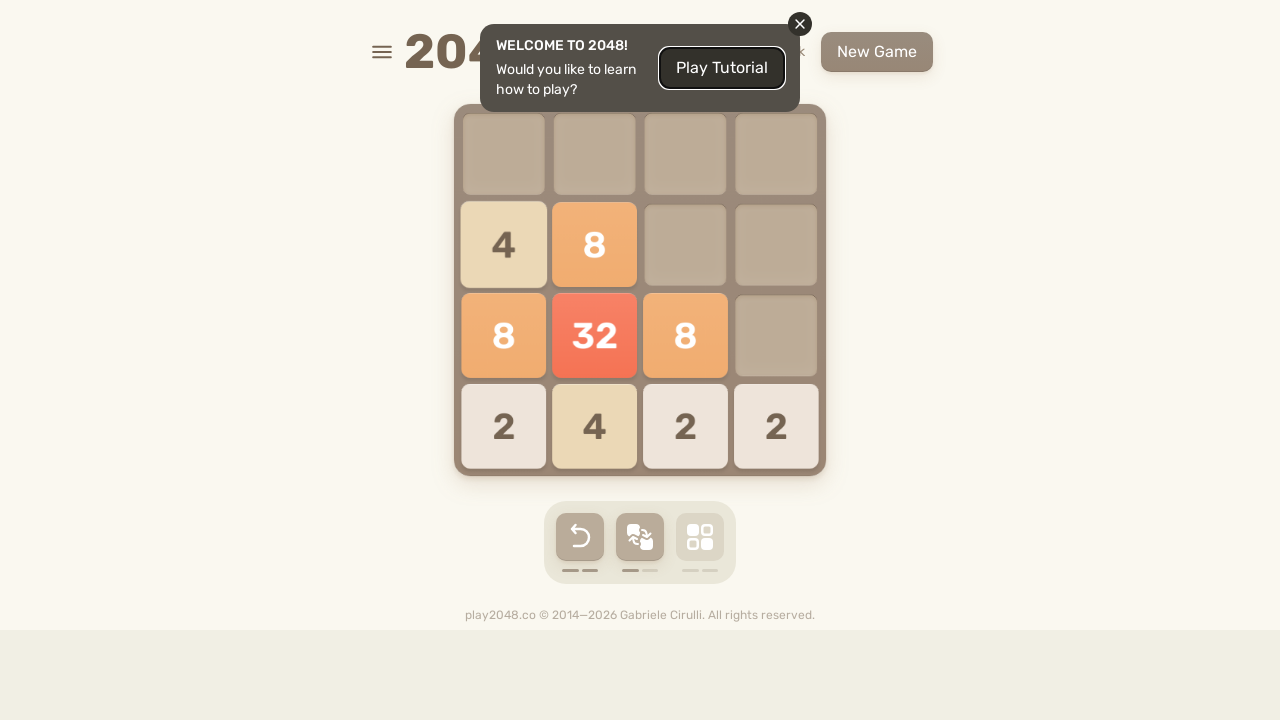

Pressed ArrowRight to move tiles rightward
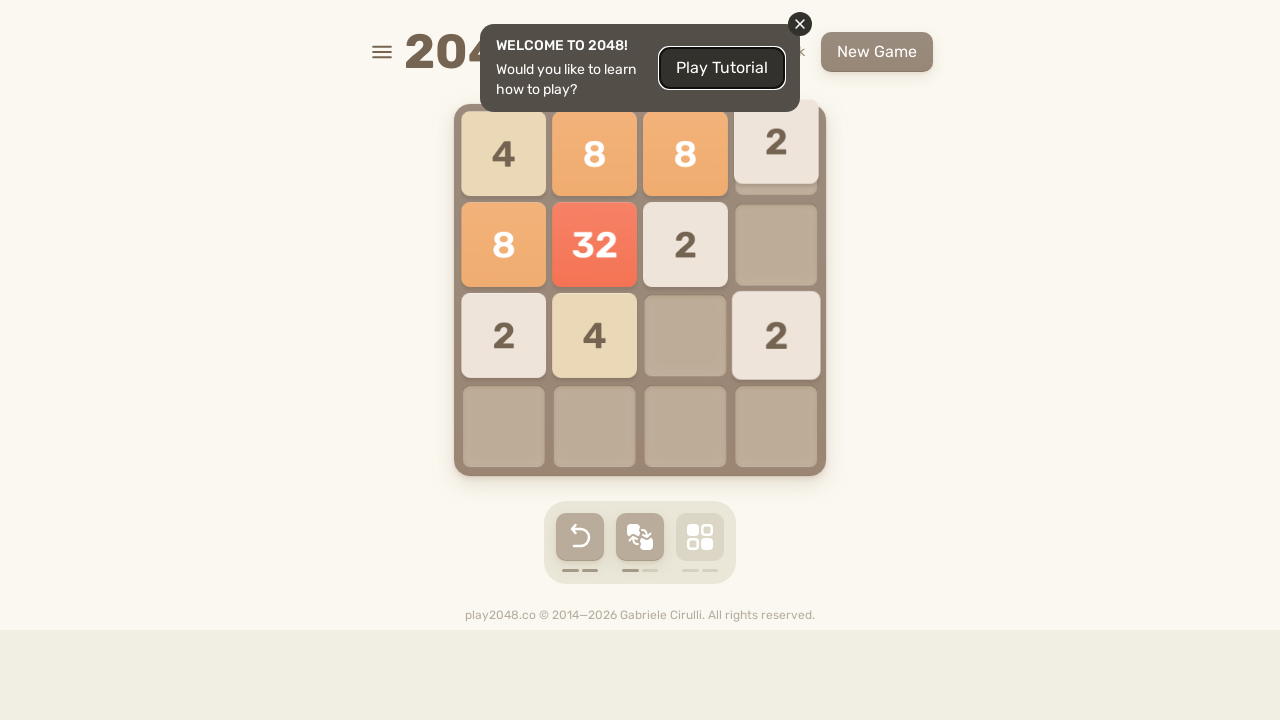

Pressed ArrowDown to move tiles downward
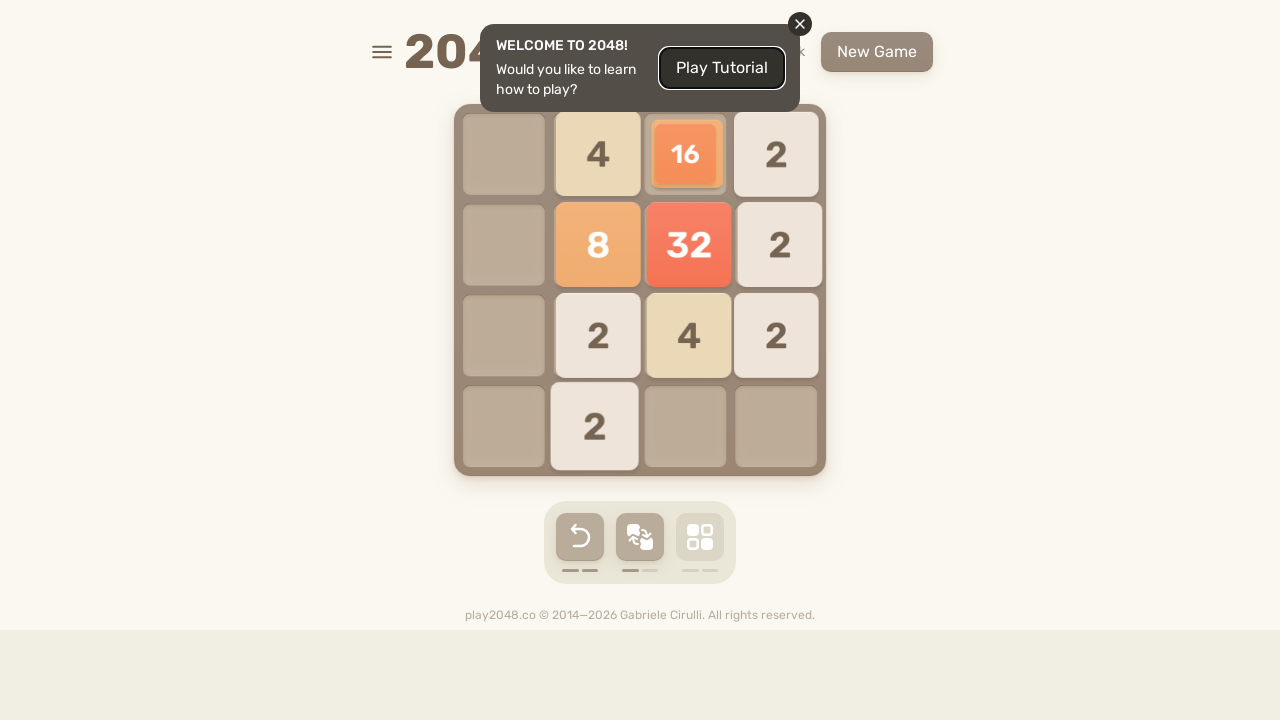

Pressed ArrowLeft to move tiles leftward
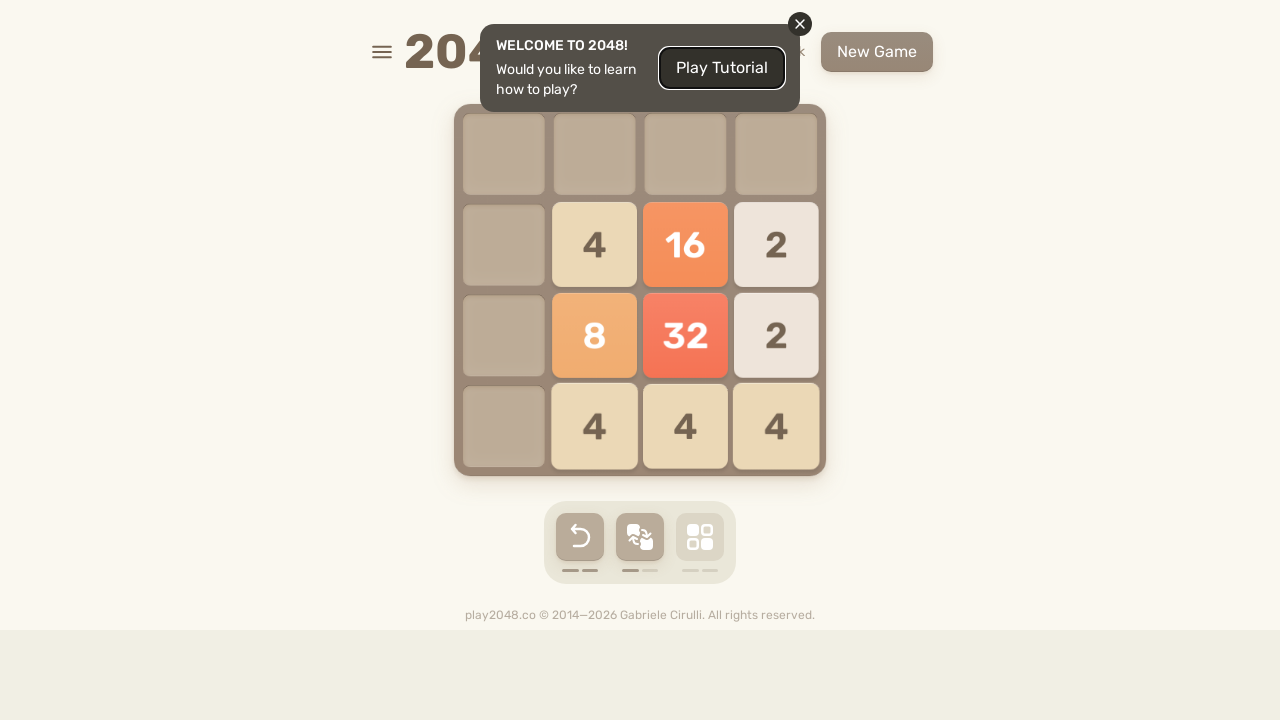

Pressed ArrowUp to move tiles upward
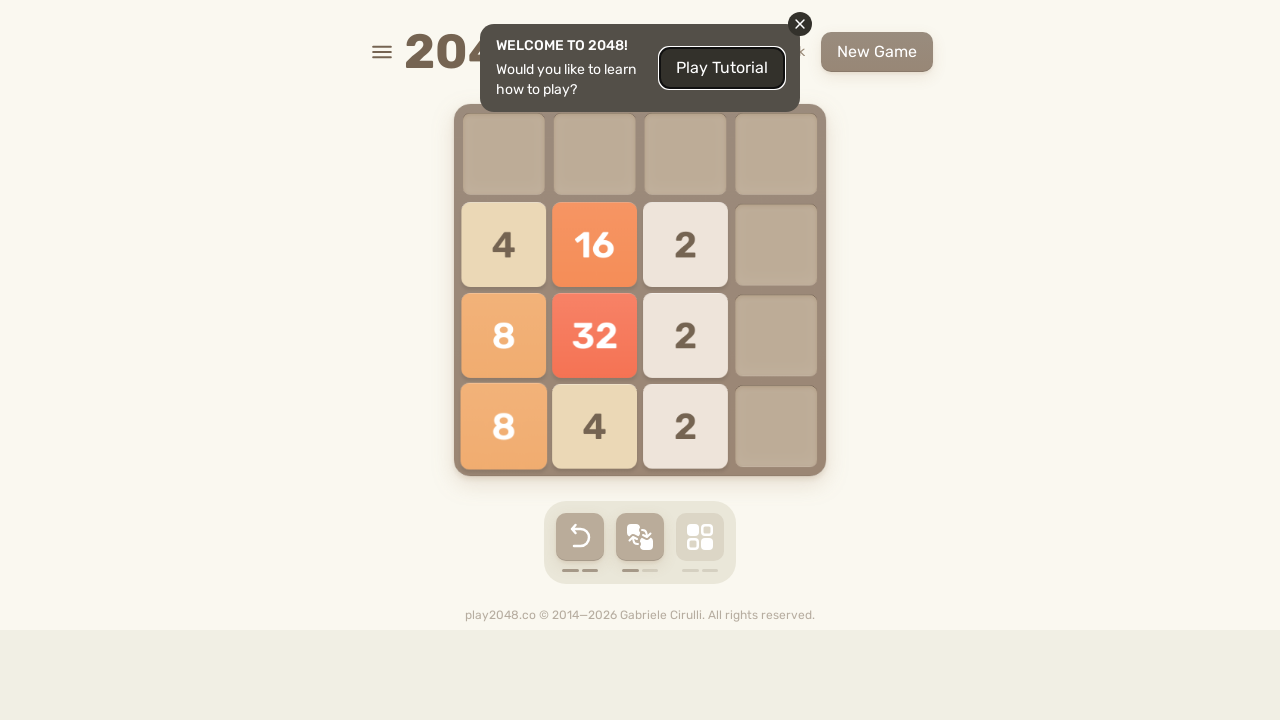

Pressed ArrowRight to move tiles rightward
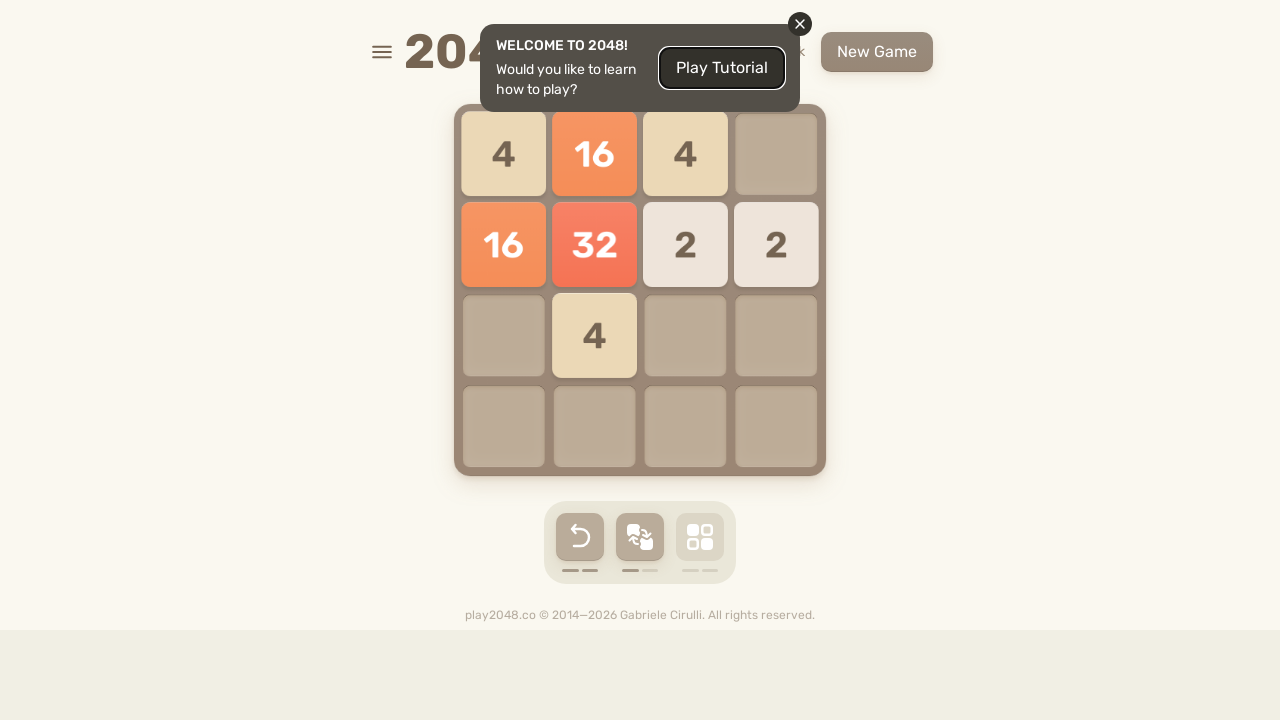

Pressed ArrowDown to move tiles downward
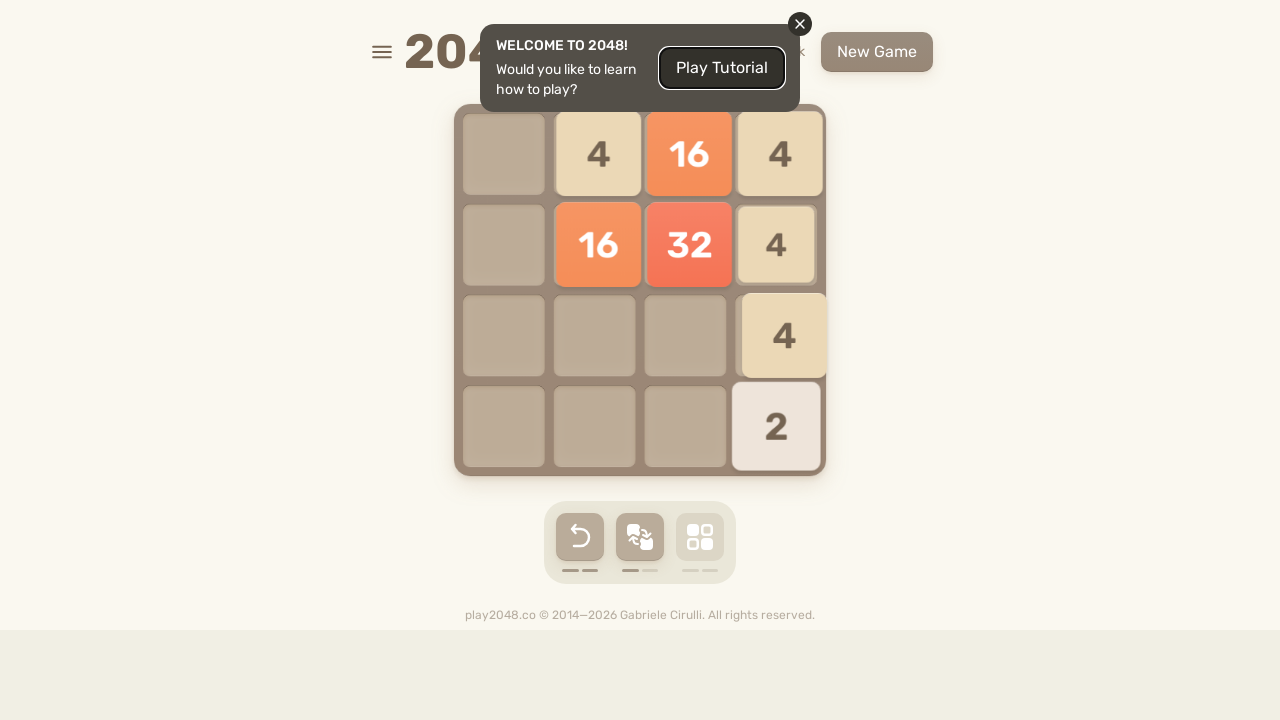

Pressed ArrowLeft to move tiles leftward
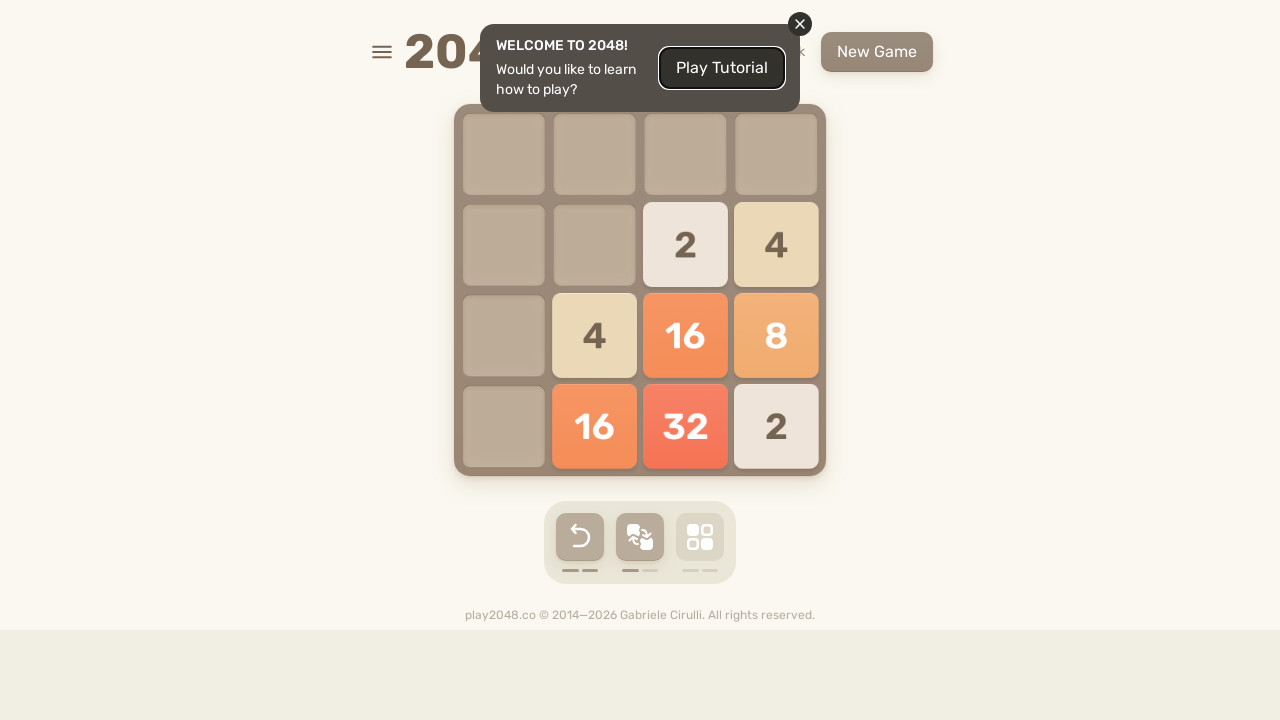

Pressed ArrowUp to move tiles upward
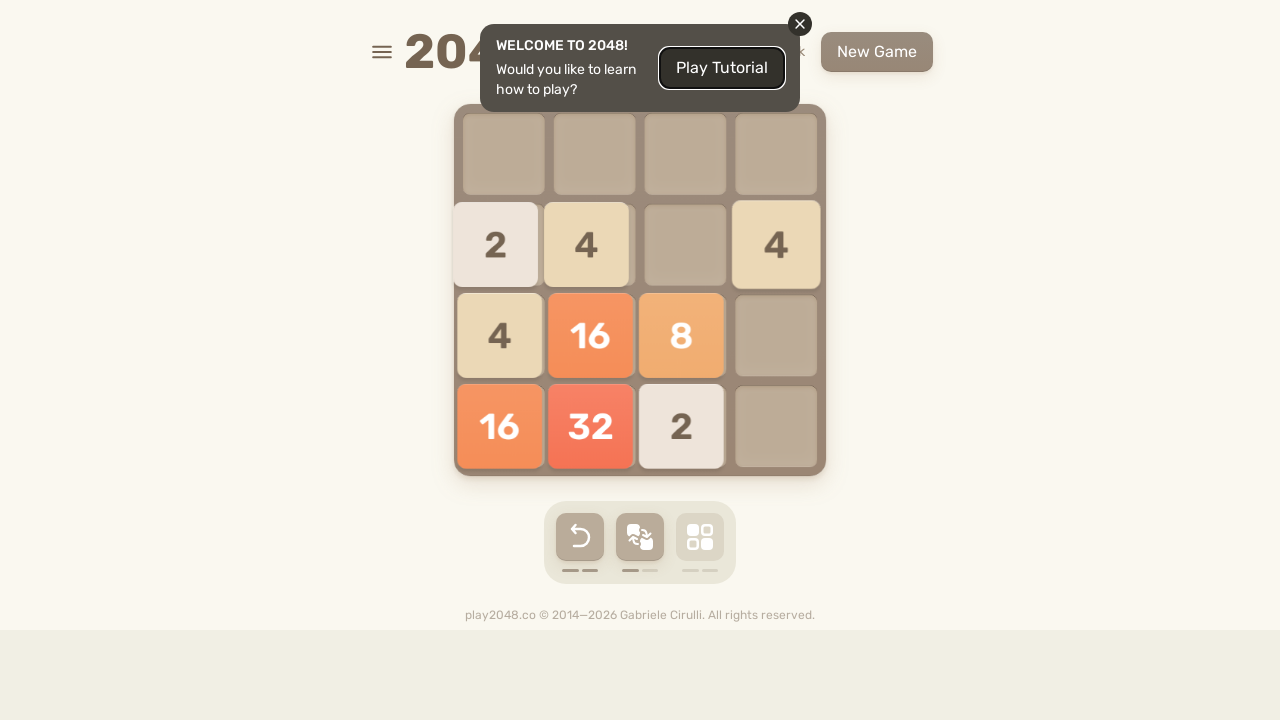

Pressed ArrowRight to move tiles rightward
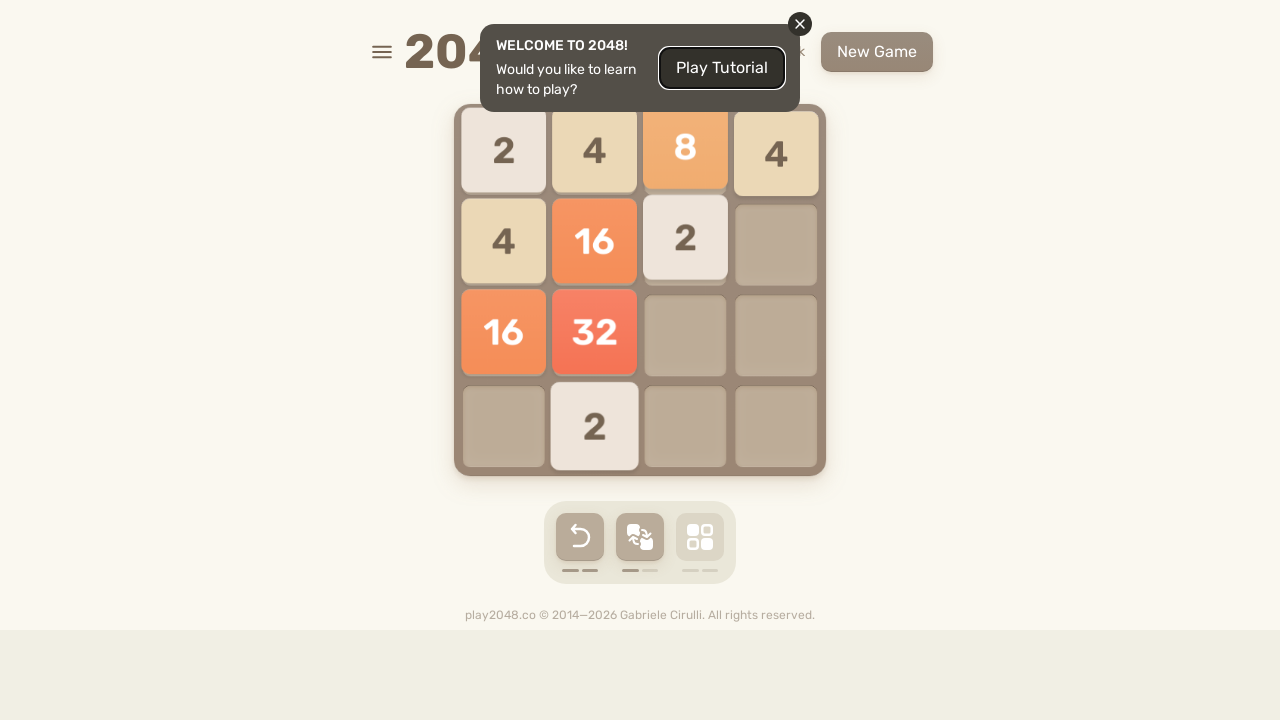

Pressed ArrowDown to move tiles downward
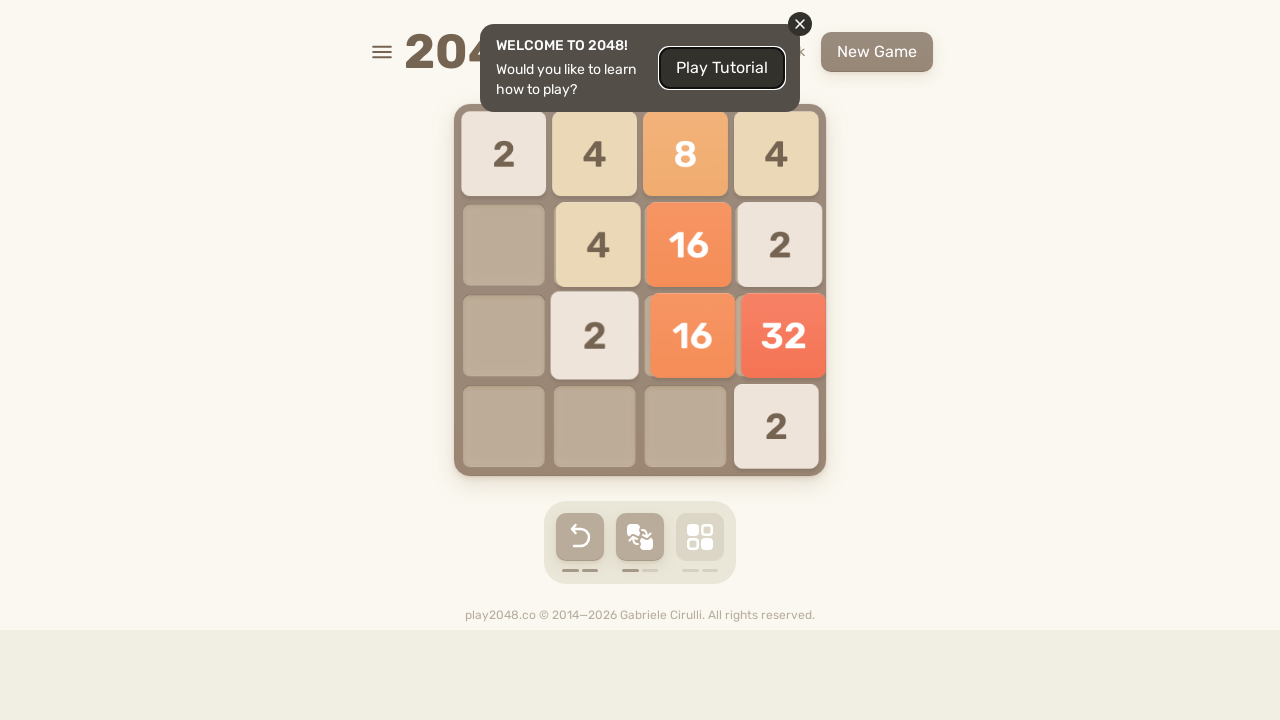

Pressed ArrowLeft to move tiles leftward
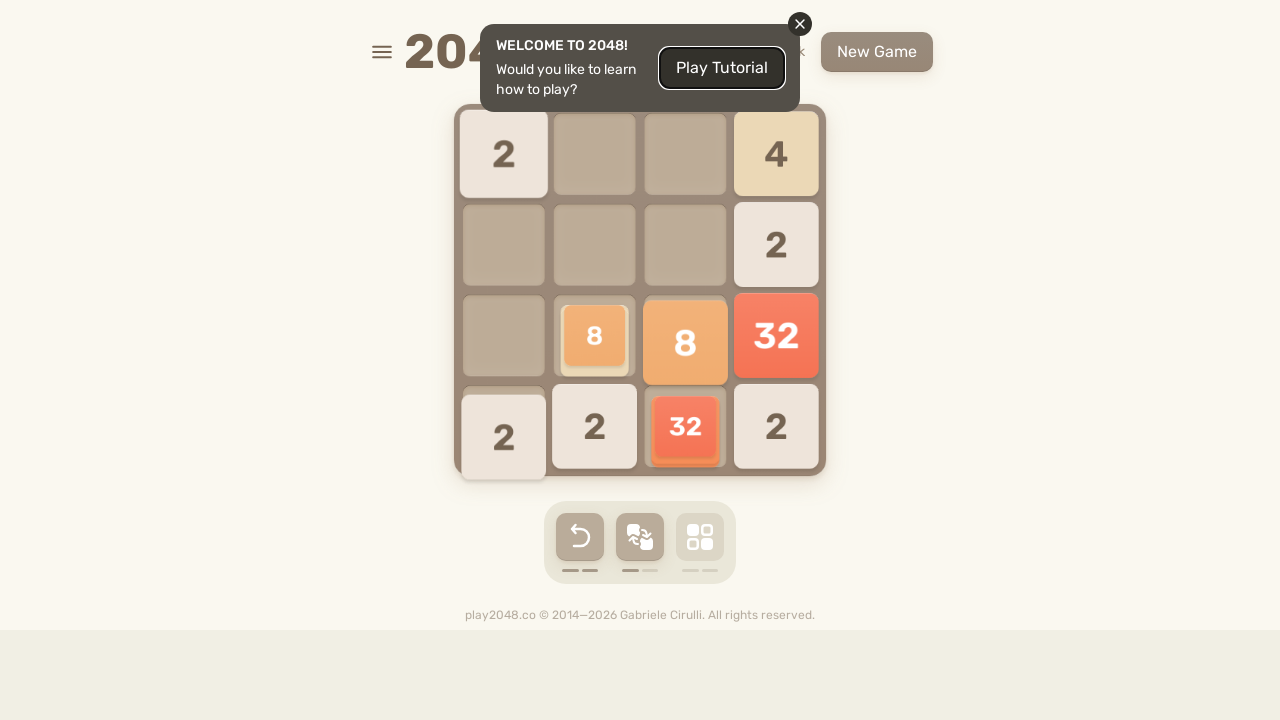

Pressed ArrowUp to move tiles upward
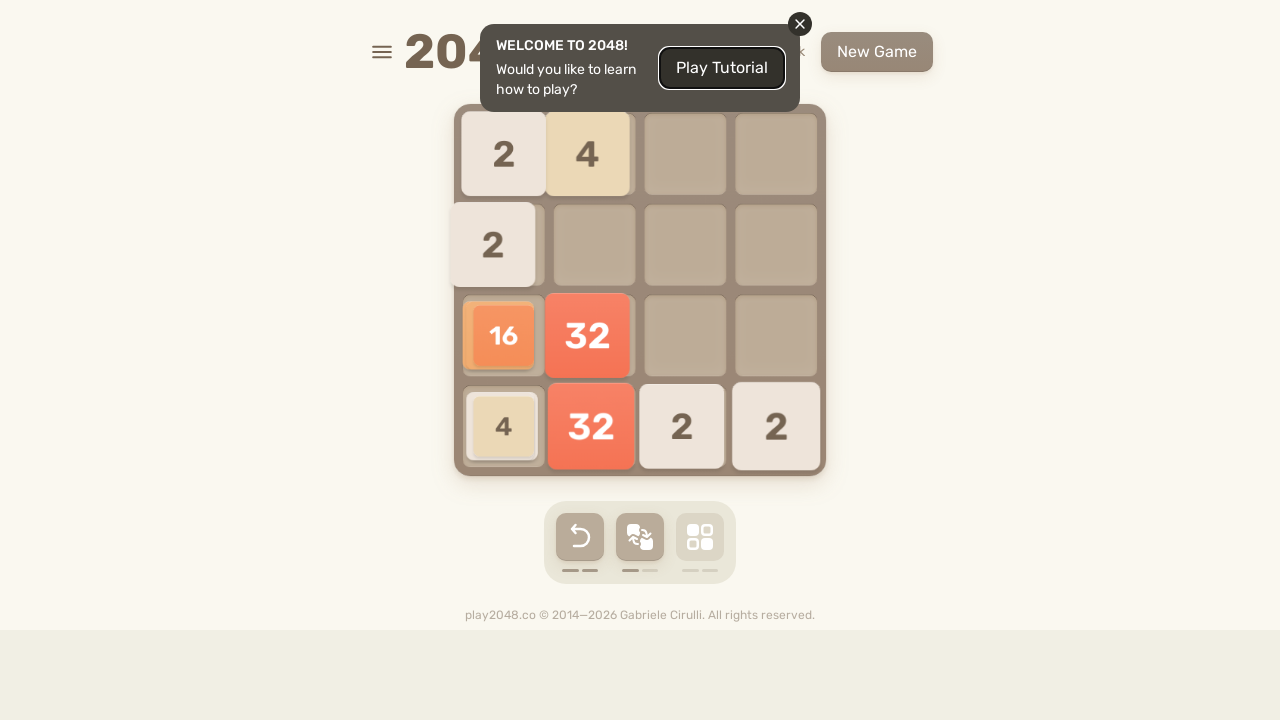

Pressed ArrowRight to move tiles rightward
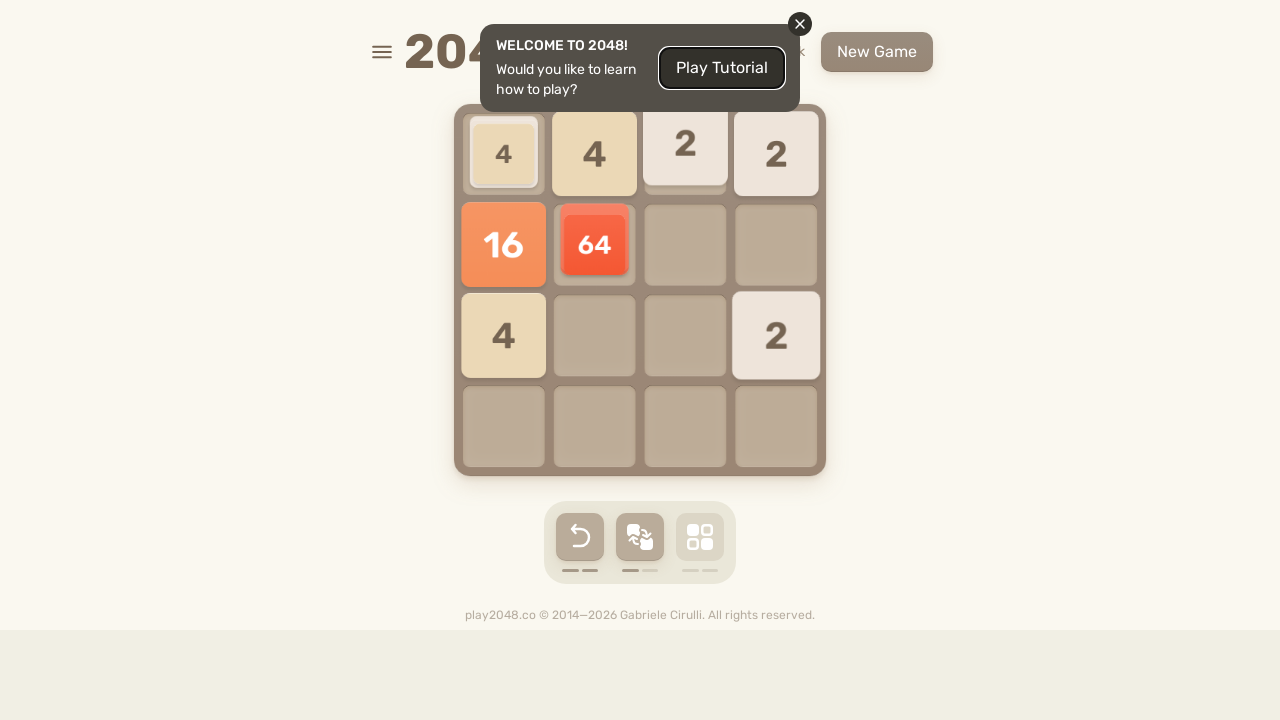

Pressed ArrowDown to move tiles downward
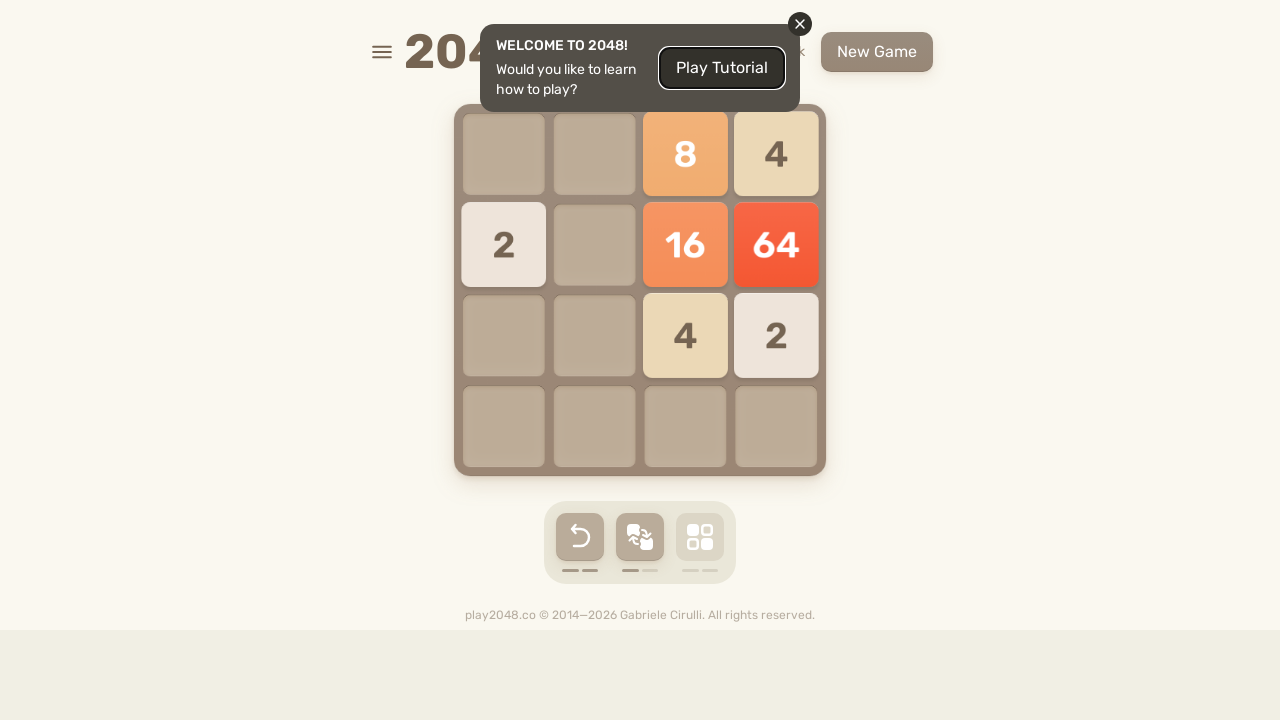

Pressed ArrowLeft to move tiles leftward
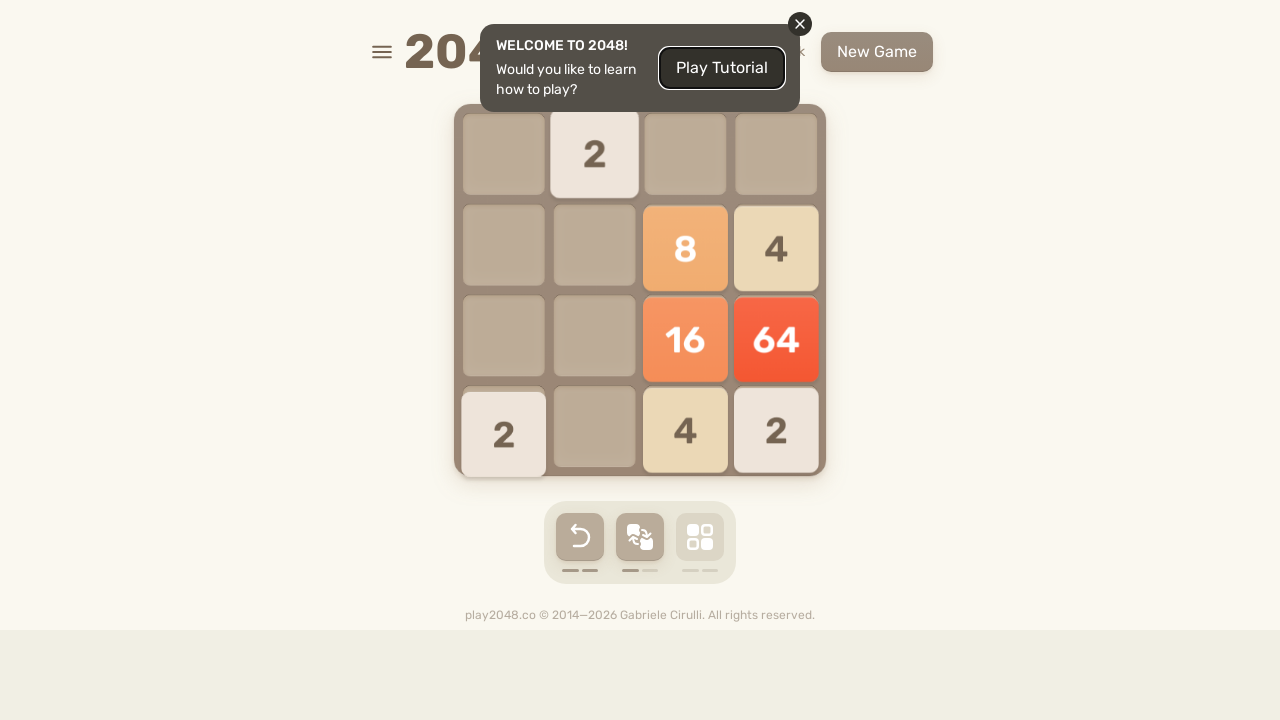

Pressed ArrowUp to move tiles upward
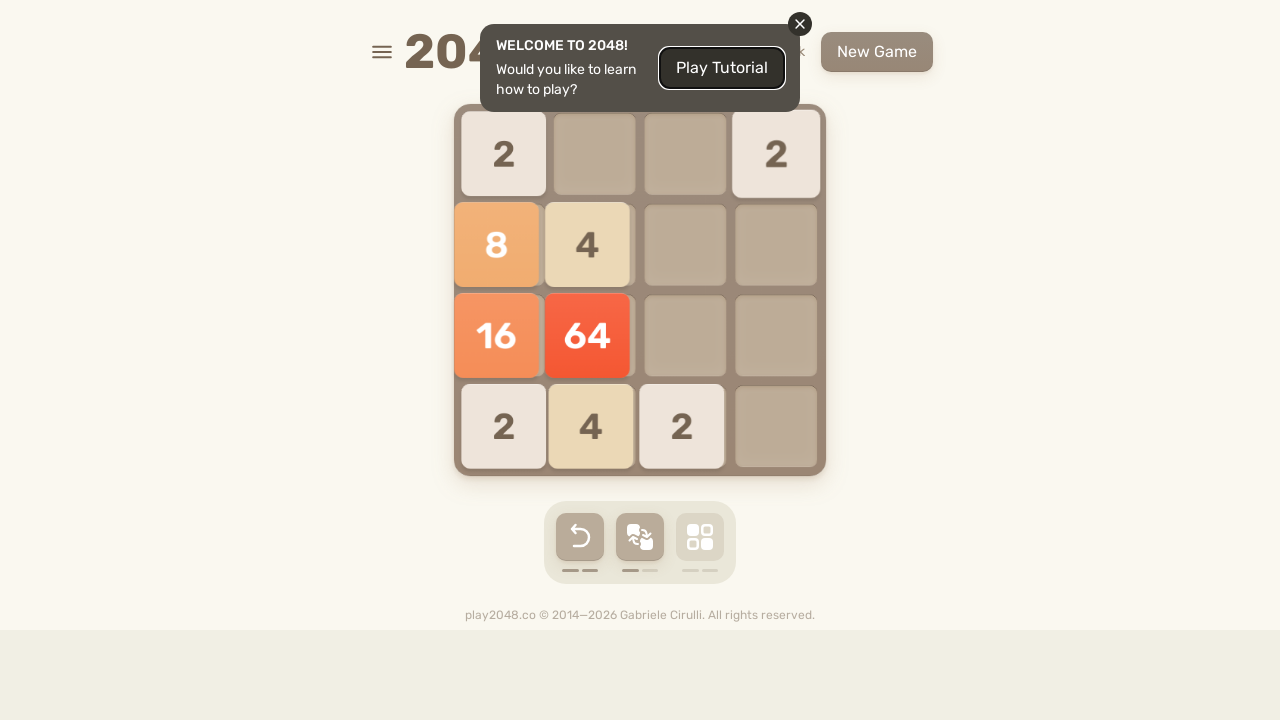

Pressed ArrowRight to move tiles rightward
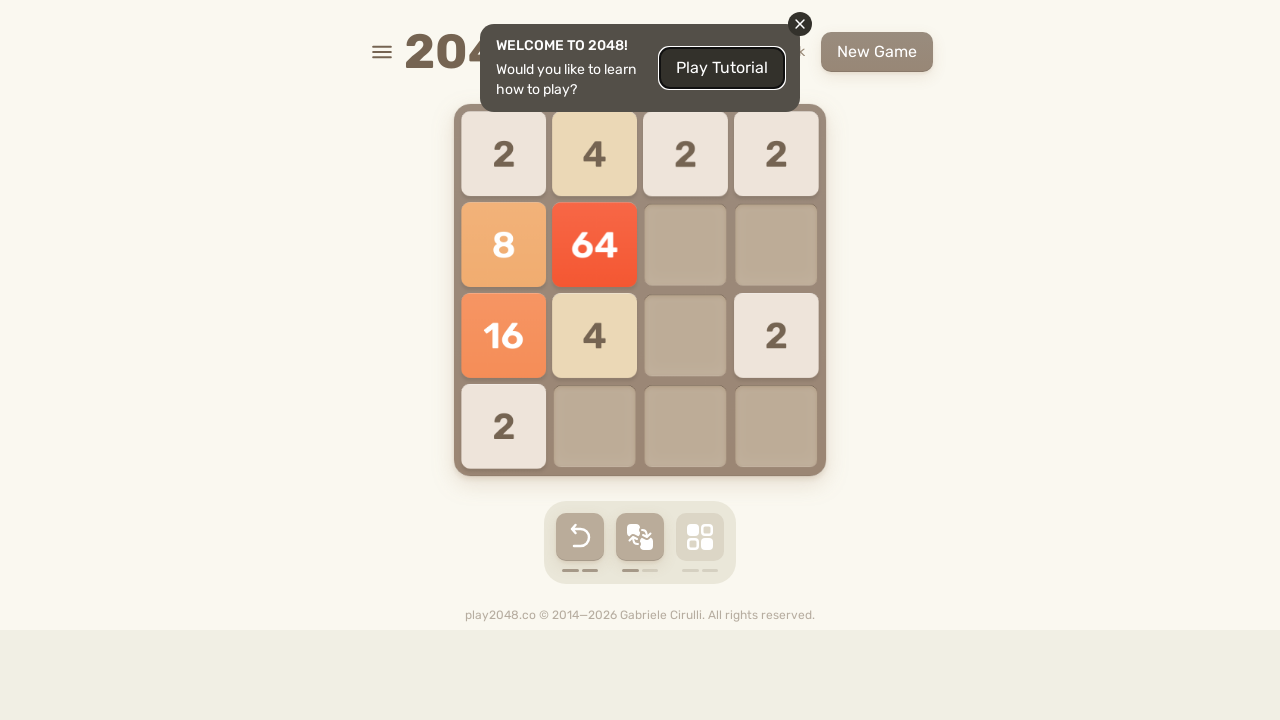

Pressed ArrowDown to move tiles downward
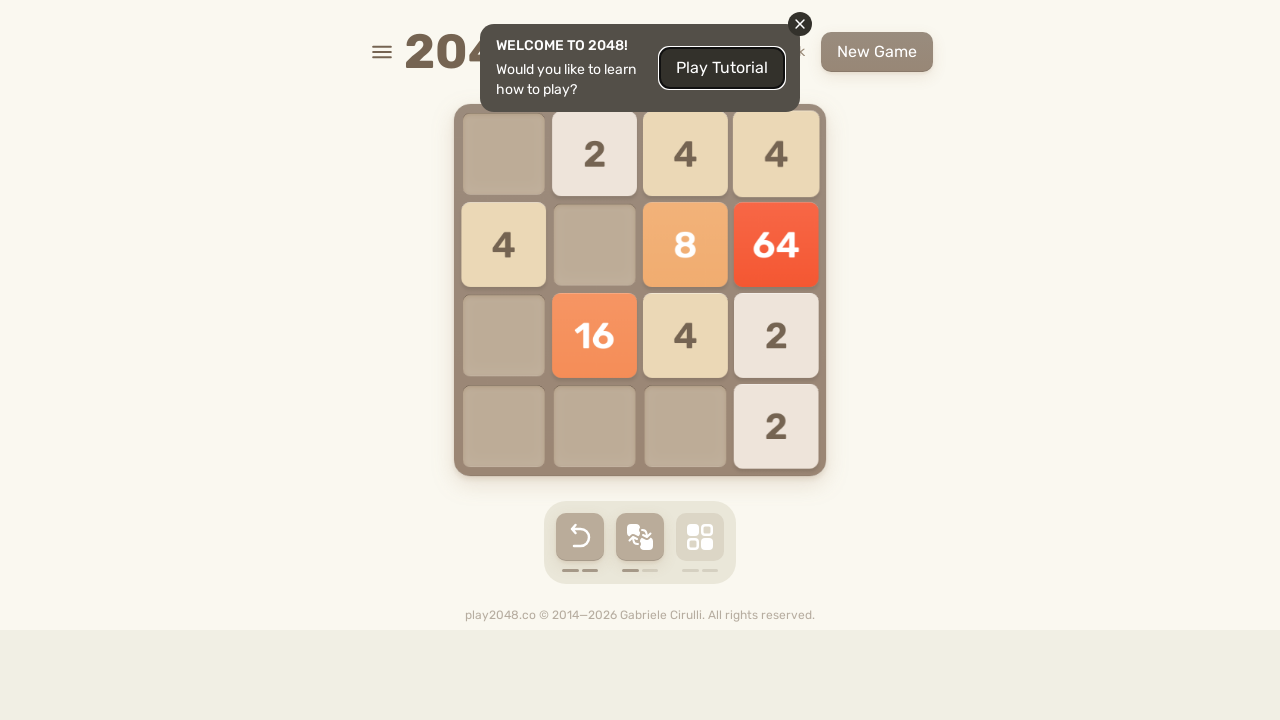

Pressed ArrowLeft to move tiles leftward
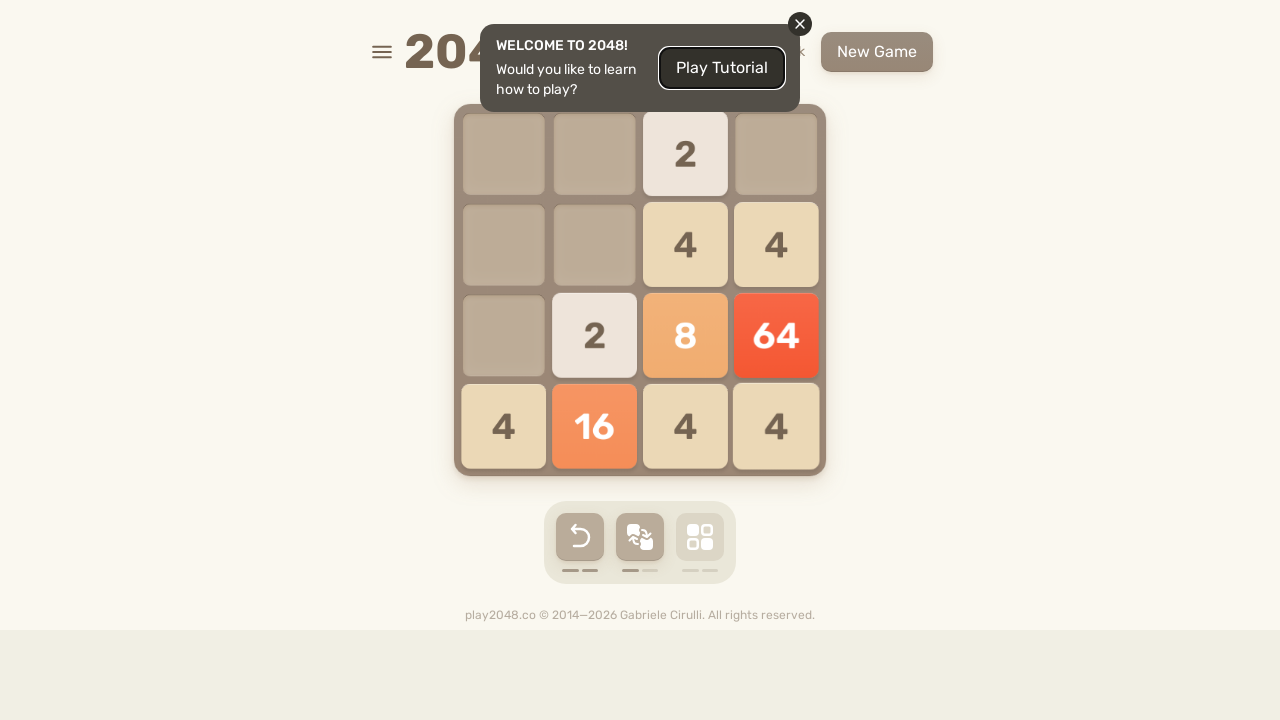

Pressed ArrowUp to move tiles upward
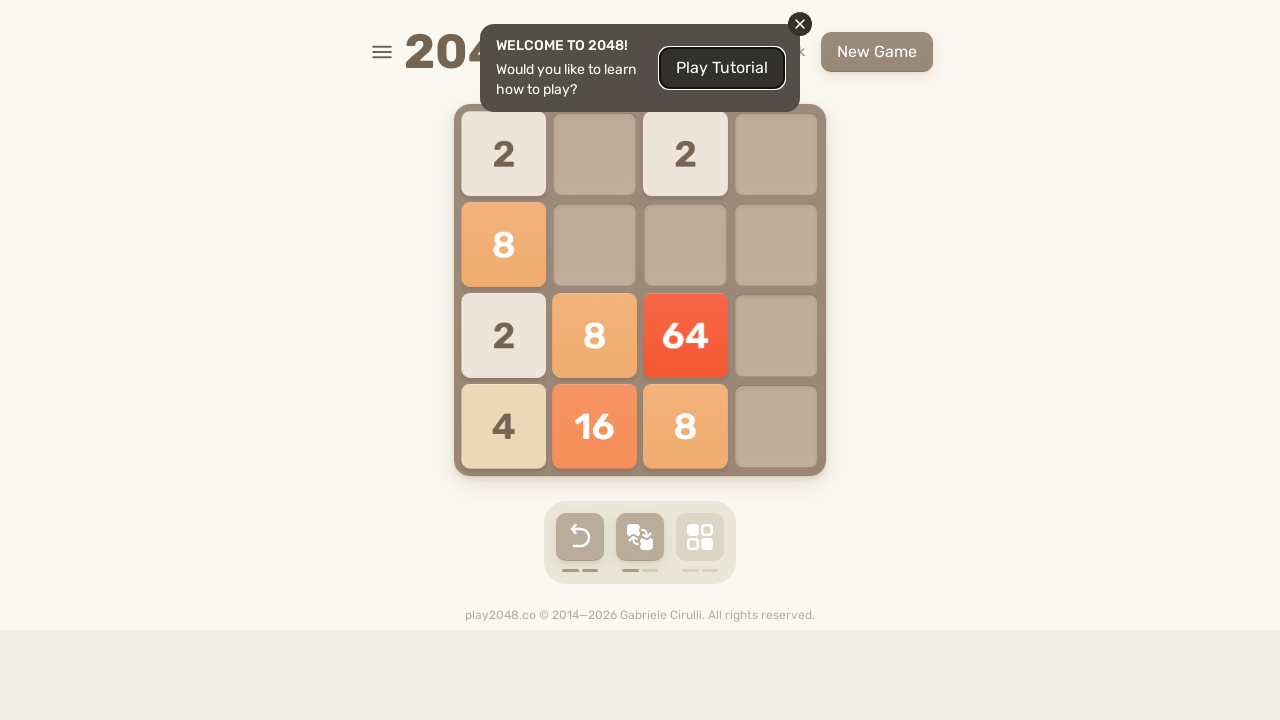

Pressed ArrowRight to move tiles rightward
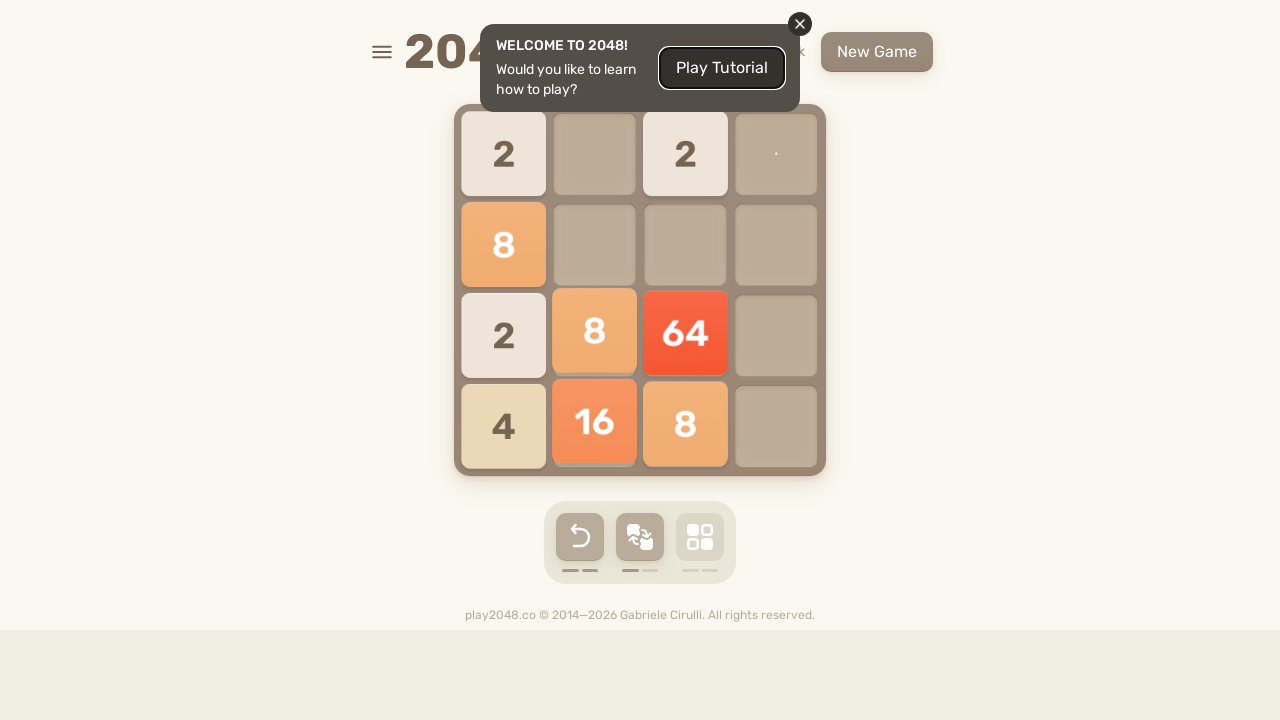

Pressed ArrowDown to move tiles downward
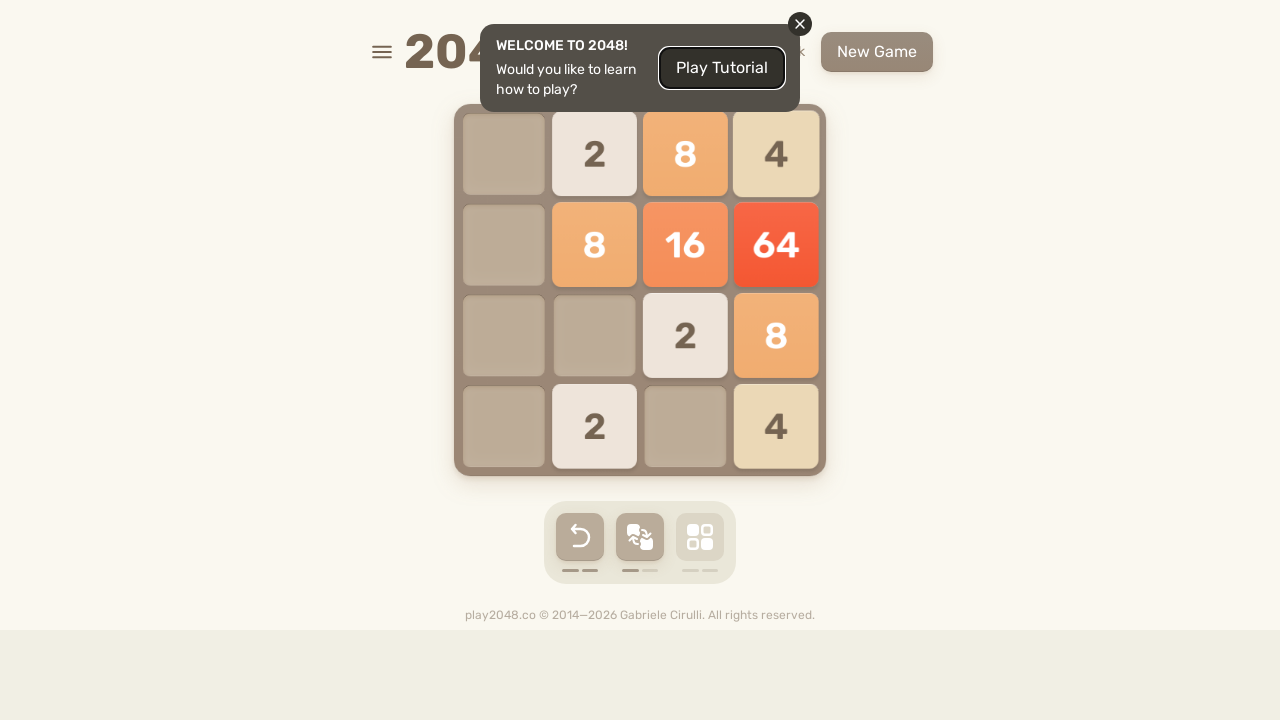

Pressed ArrowLeft to move tiles leftward
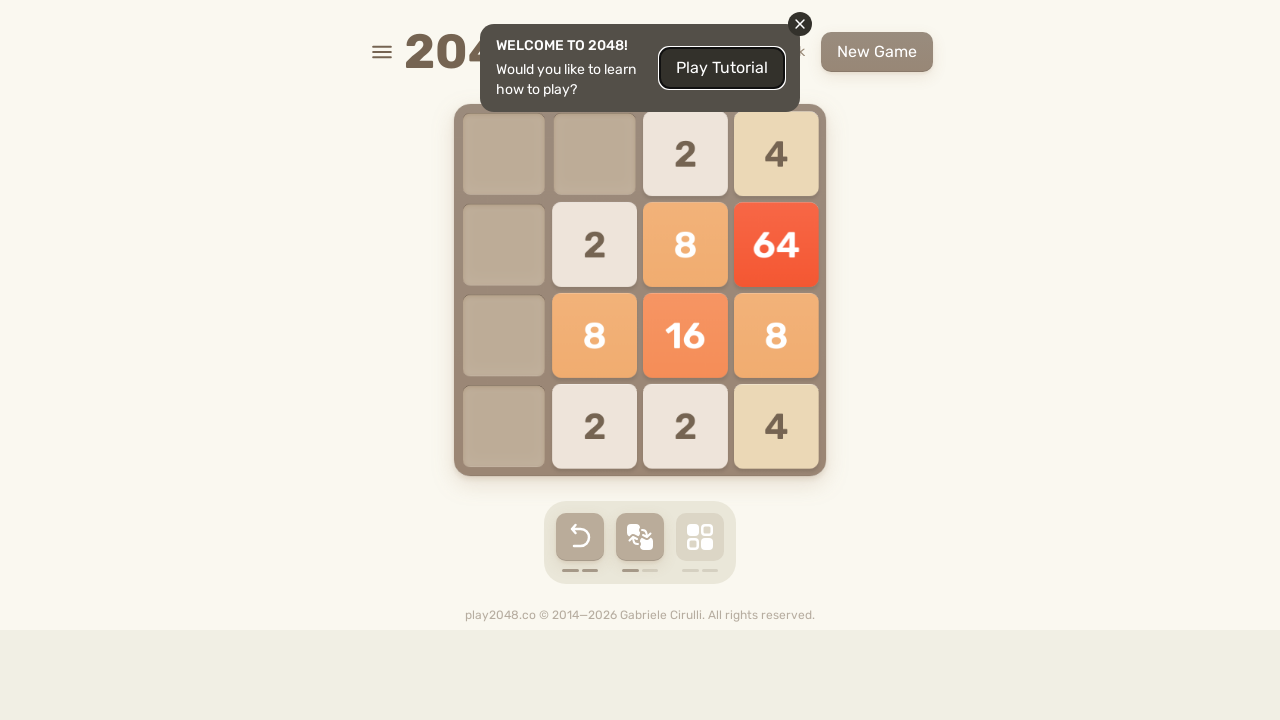

Pressed ArrowUp to move tiles upward
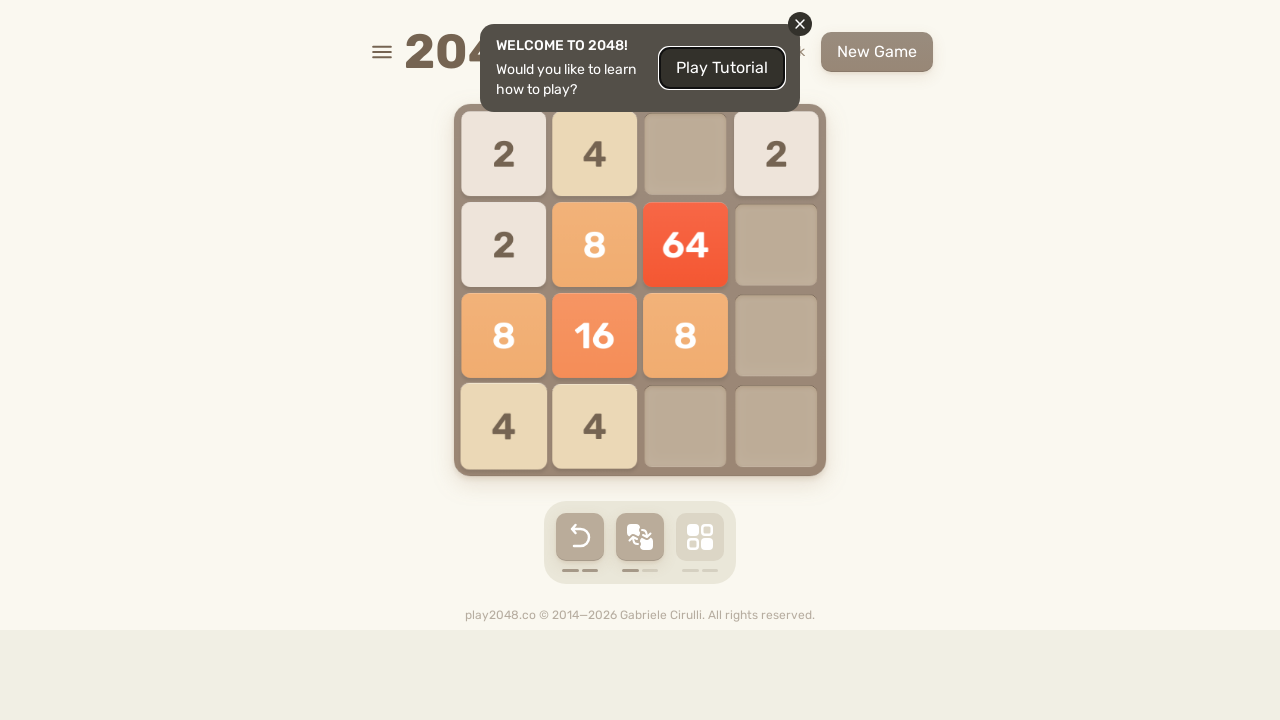

Pressed ArrowRight to move tiles rightward
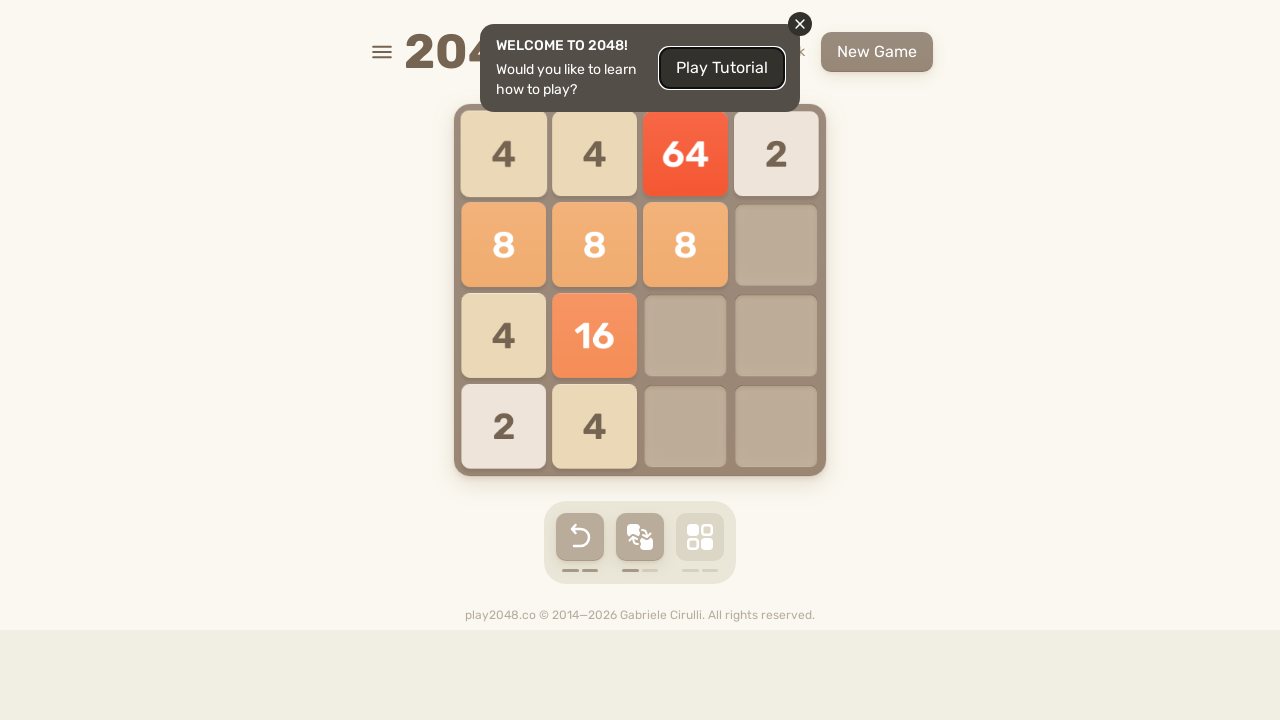

Pressed ArrowDown to move tiles downward
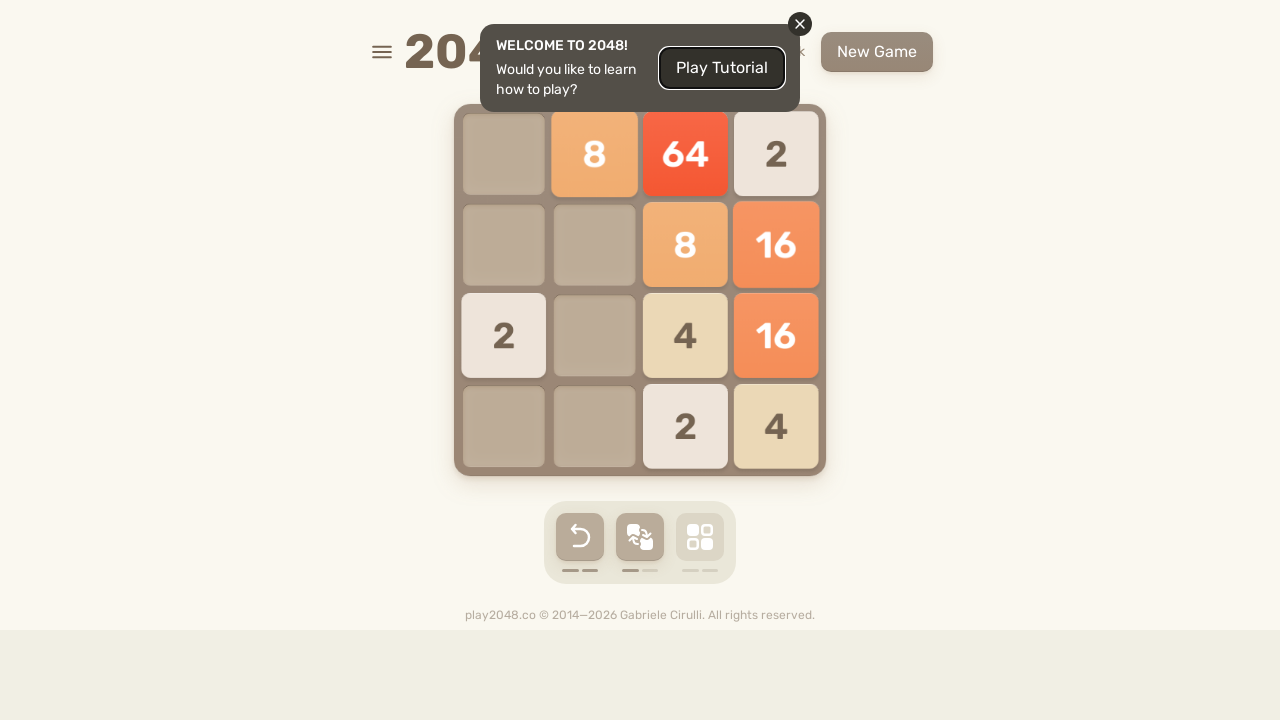

Pressed ArrowLeft to move tiles leftward
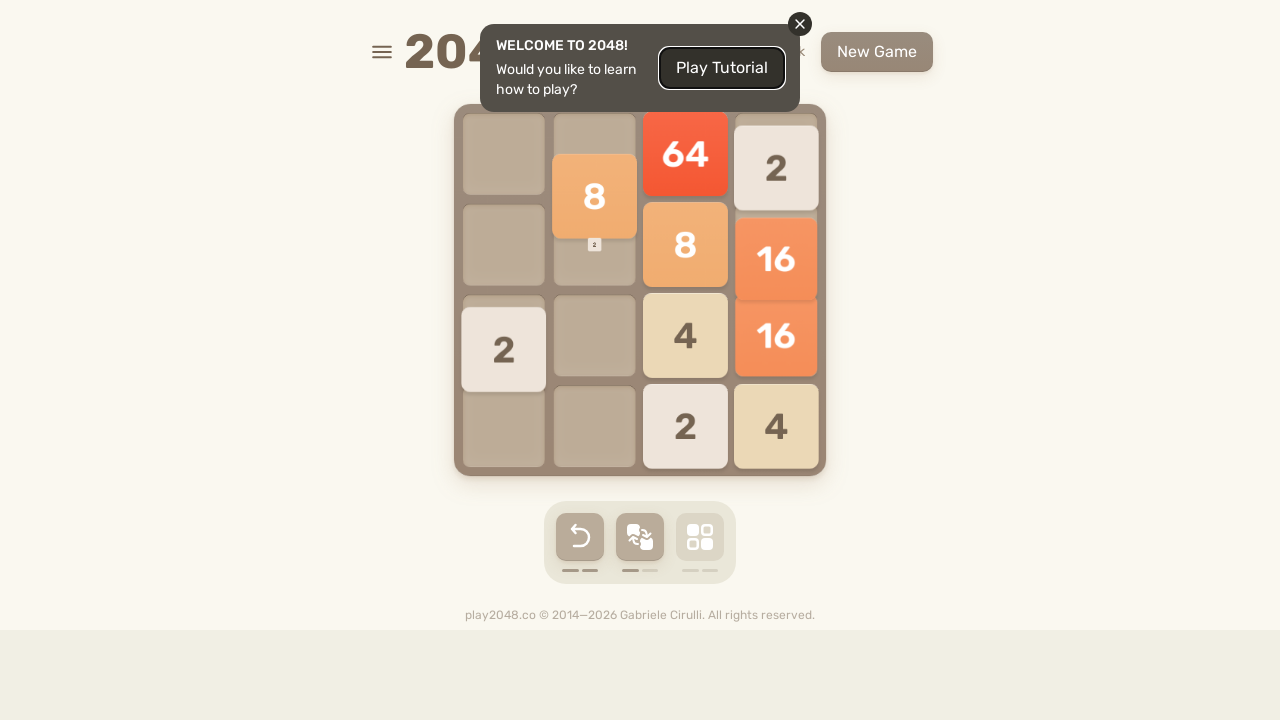

Pressed ArrowUp to move tiles upward
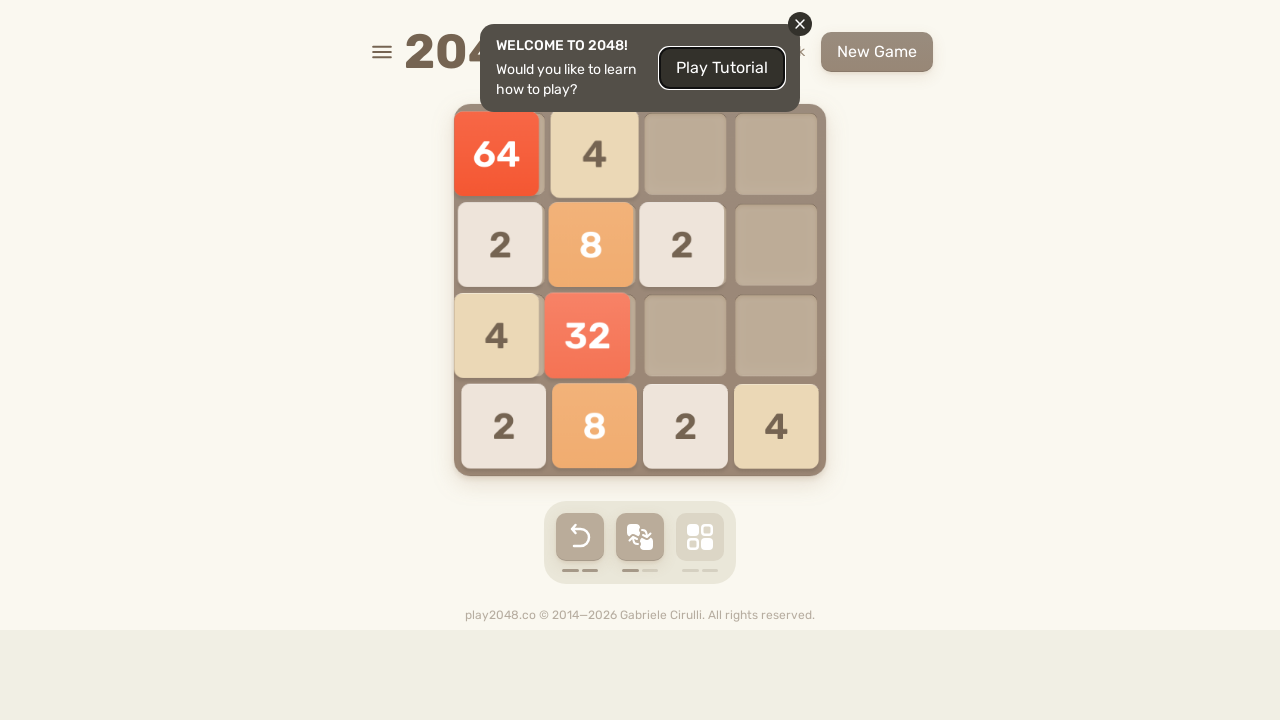

Pressed ArrowRight to move tiles rightward
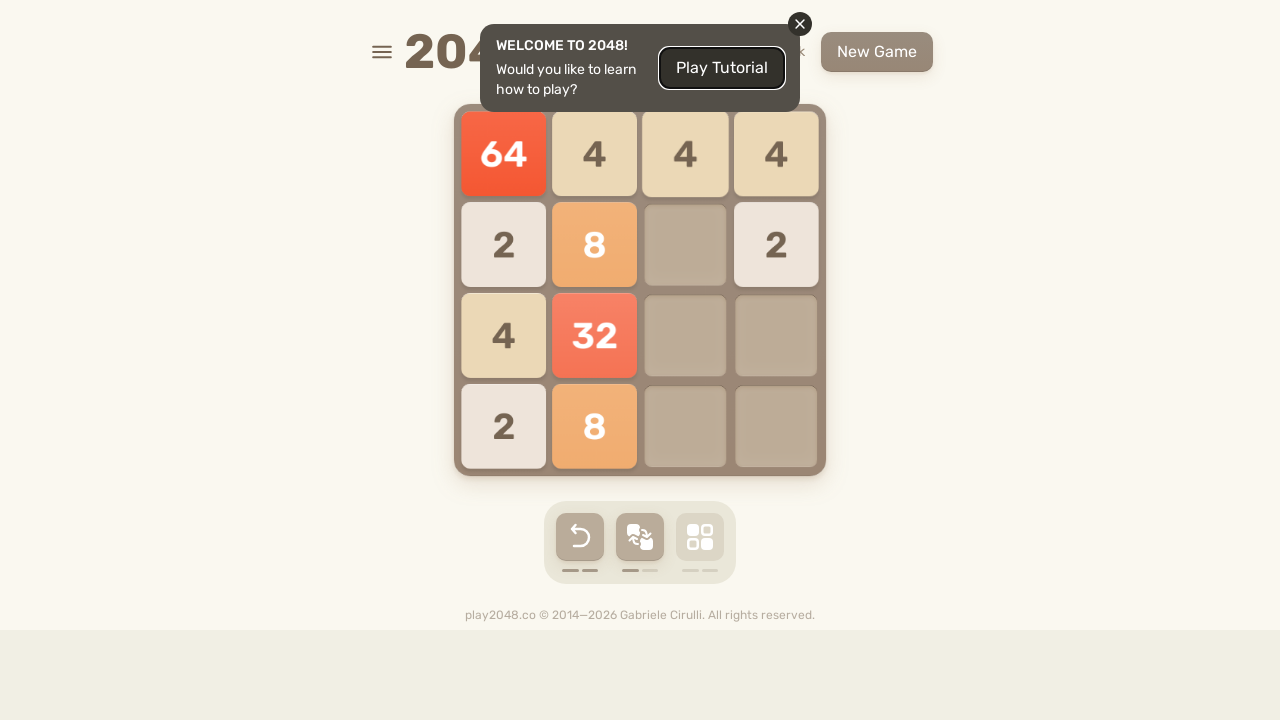

Pressed ArrowDown to move tiles downward
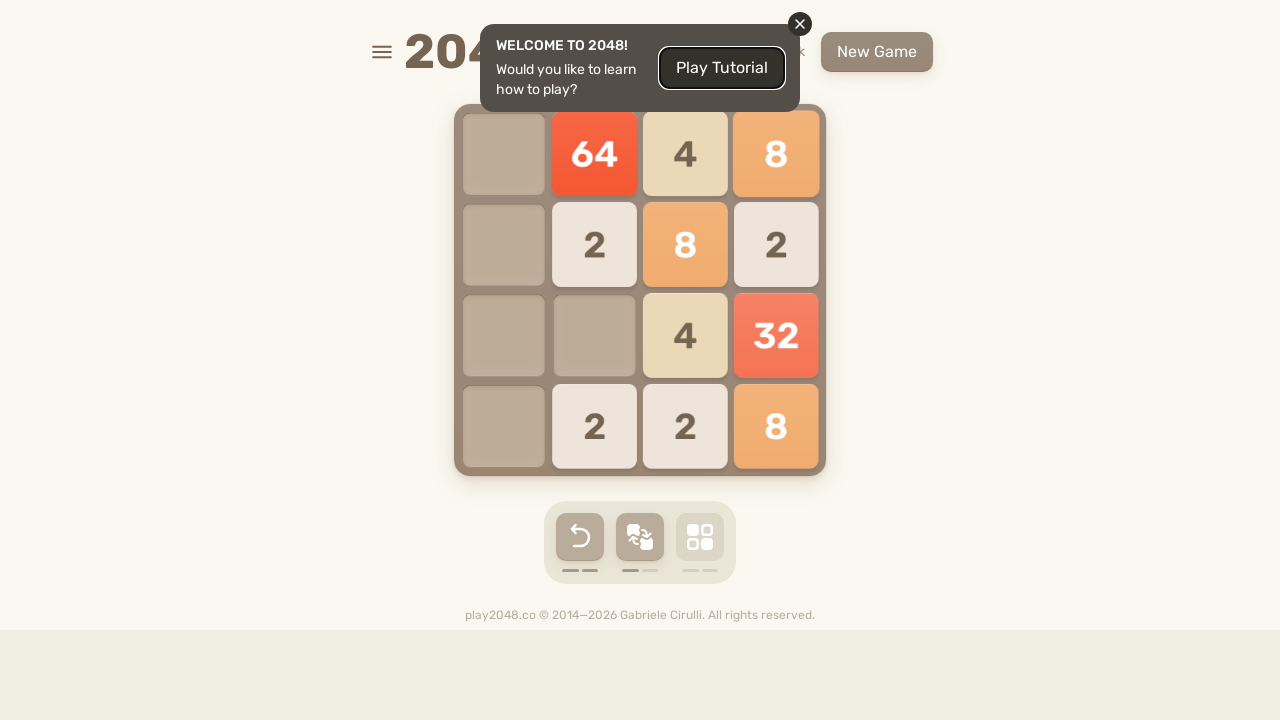

Pressed ArrowLeft to move tiles leftward
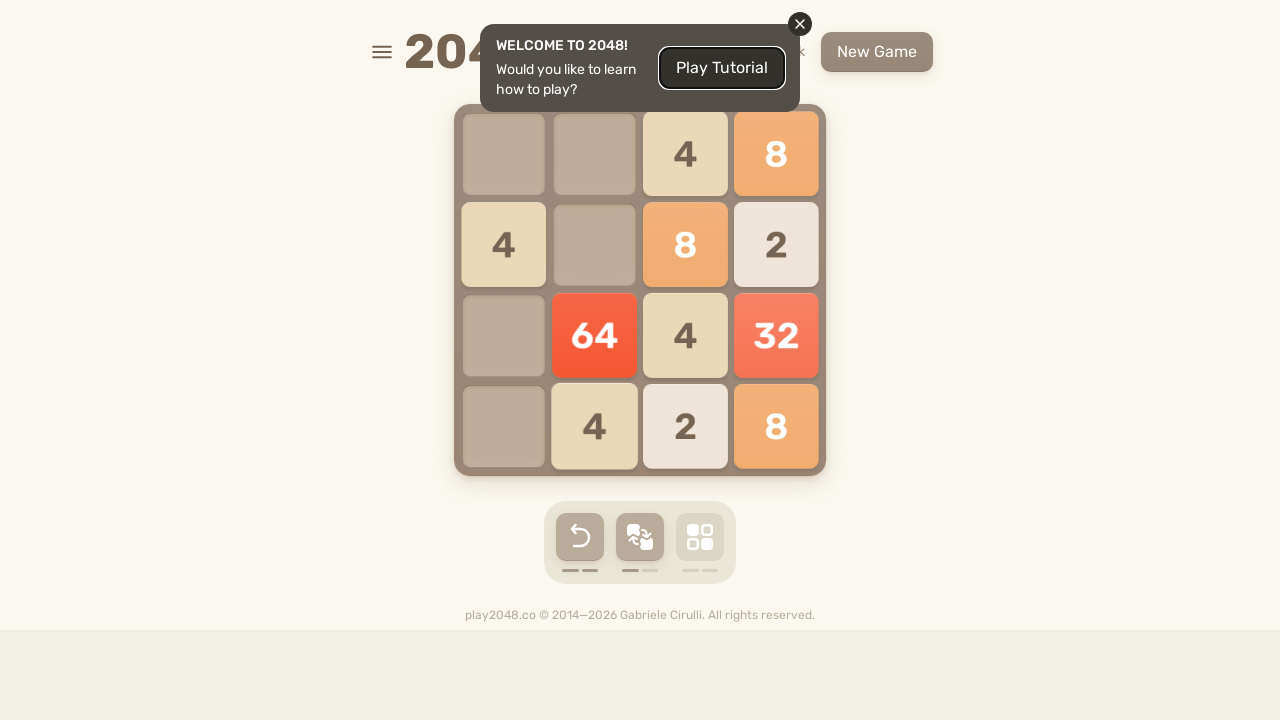

Pressed ArrowUp to move tiles upward
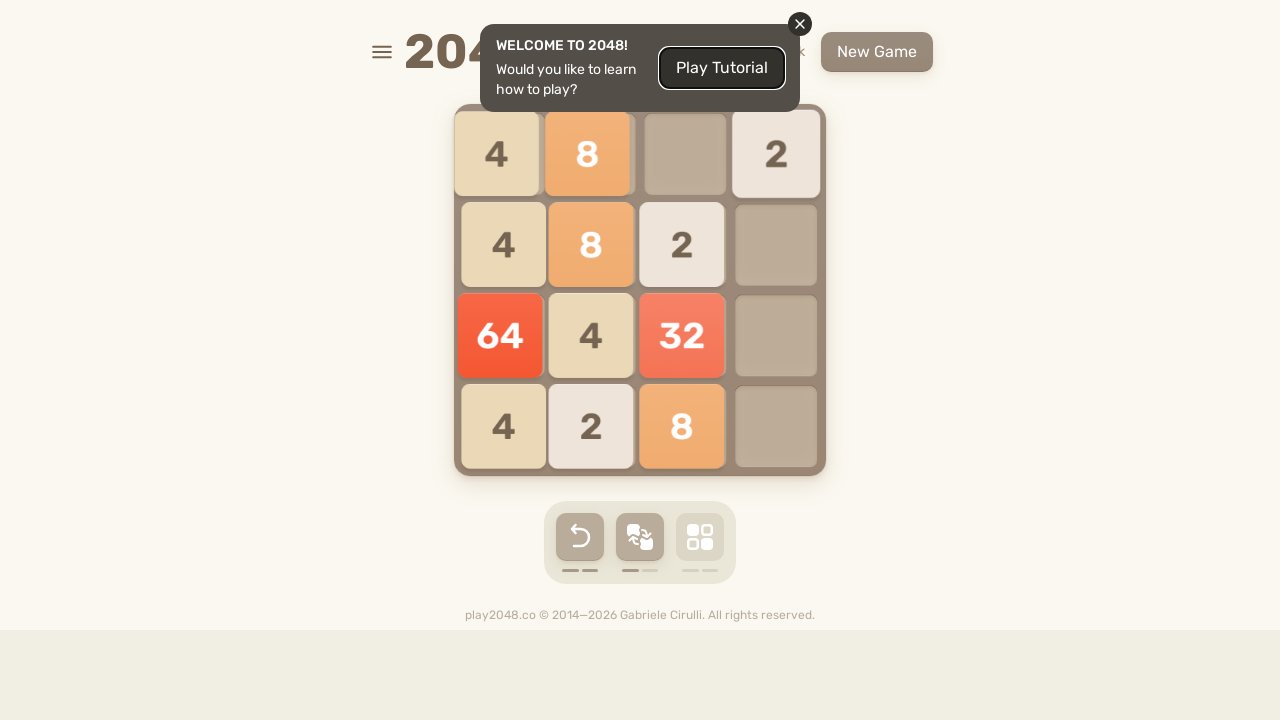

Pressed ArrowRight to move tiles rightward
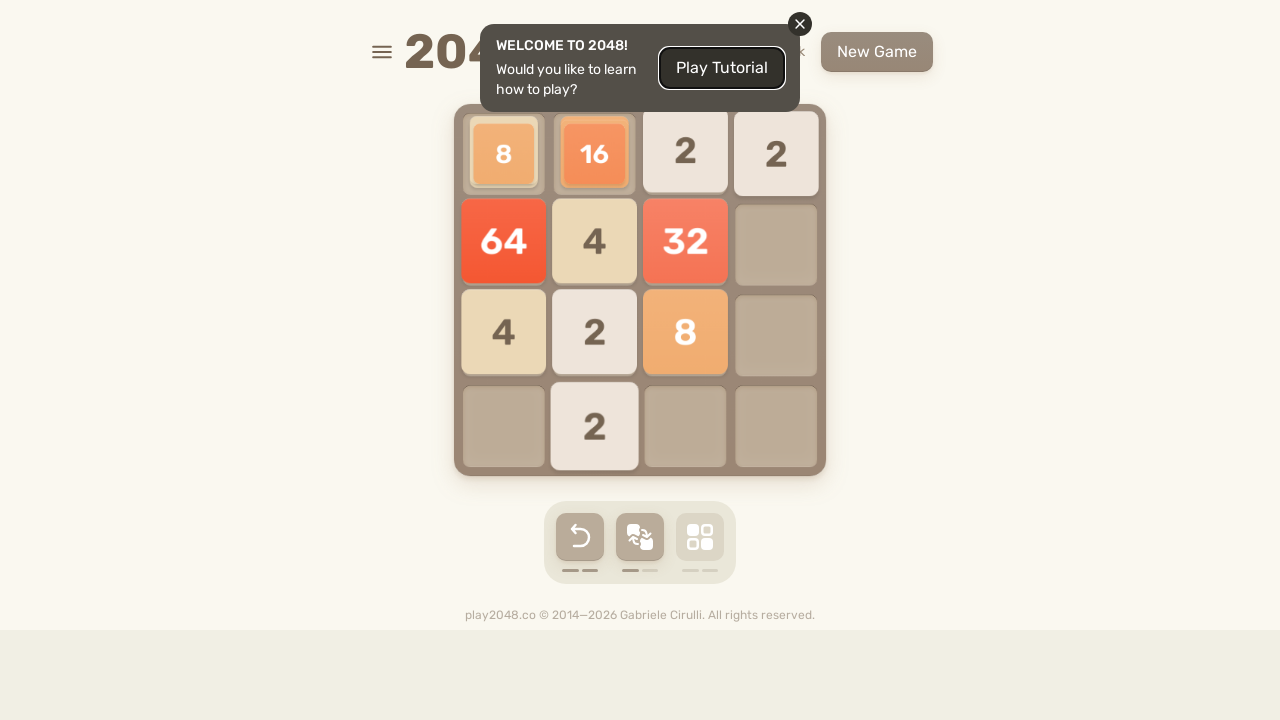

Pressed ArrowDown to move tiles downward
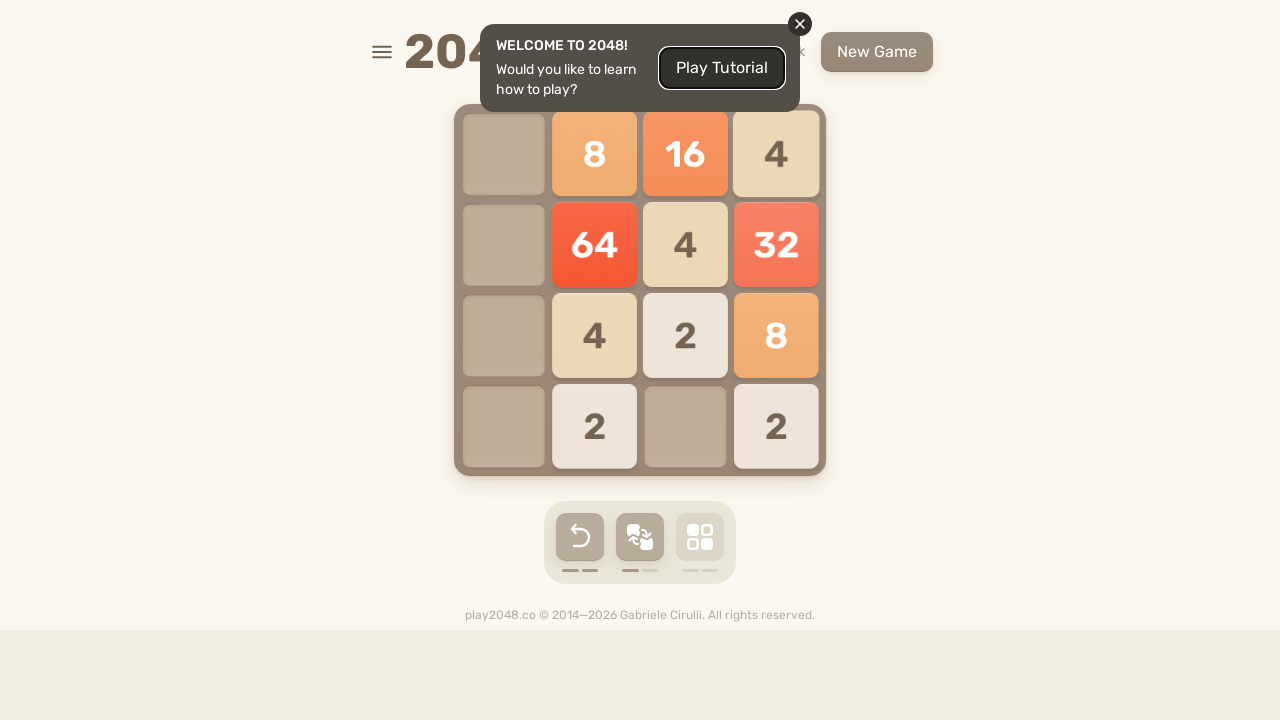

Pressed ArrowLeft to move tiles leftward
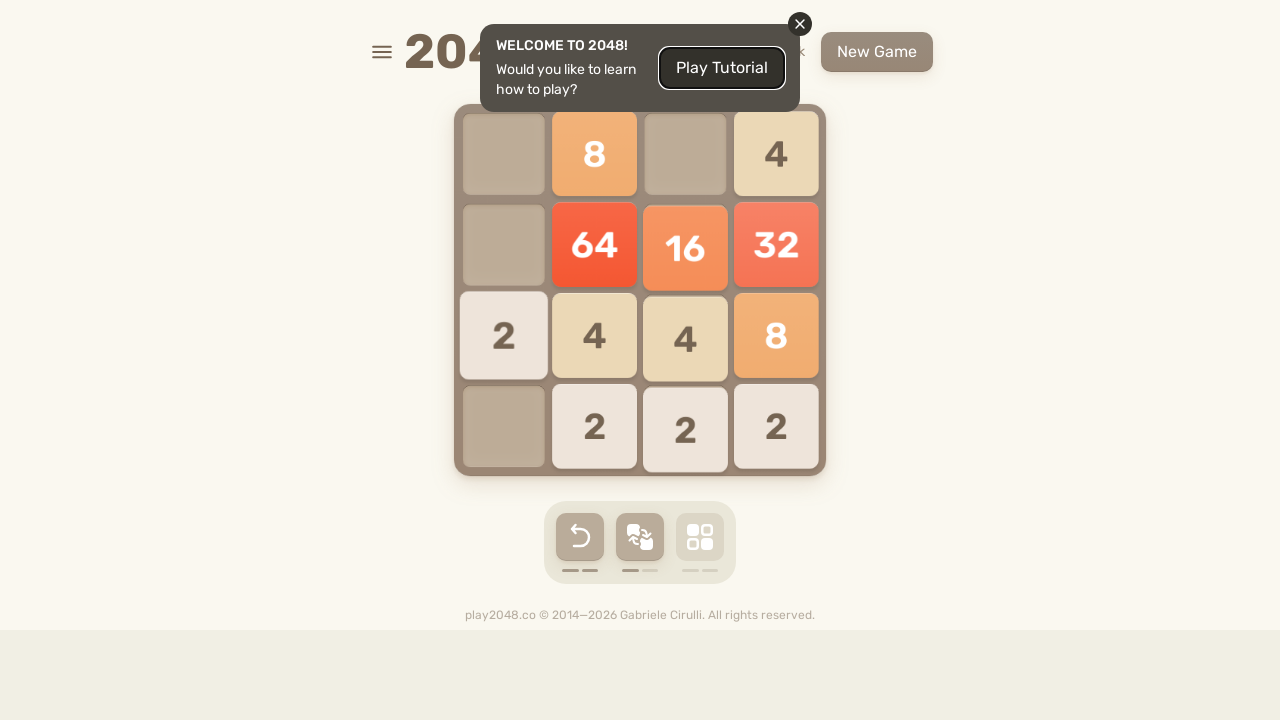

Pressed ArrowUp to move tiles upward
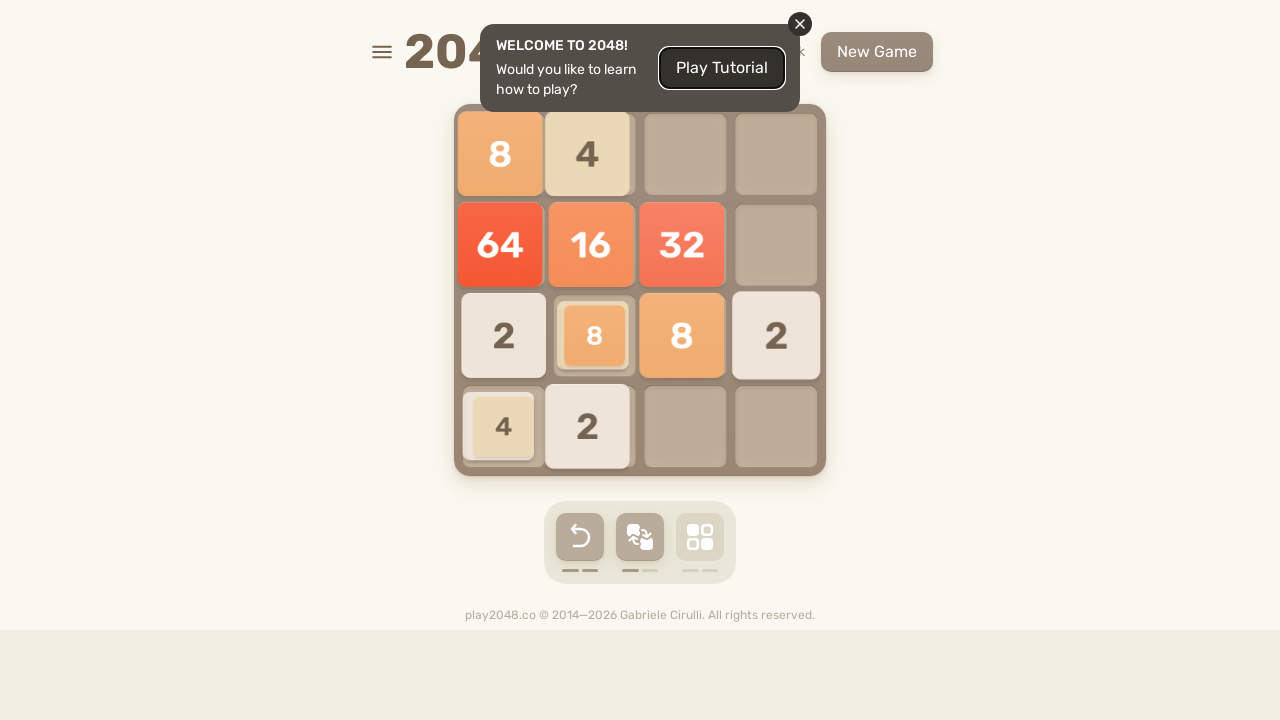

Pressed ArrowRight to move tiles rightward
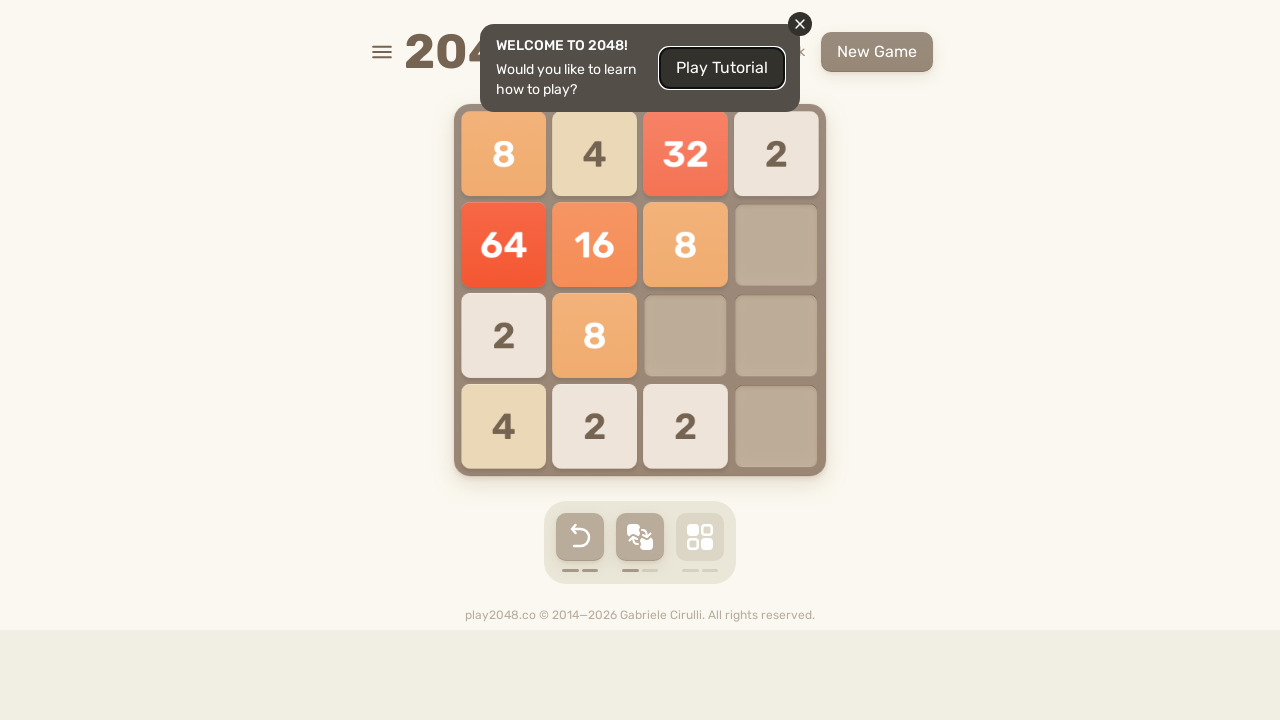

Pressed ArrowDown to move tiles downward
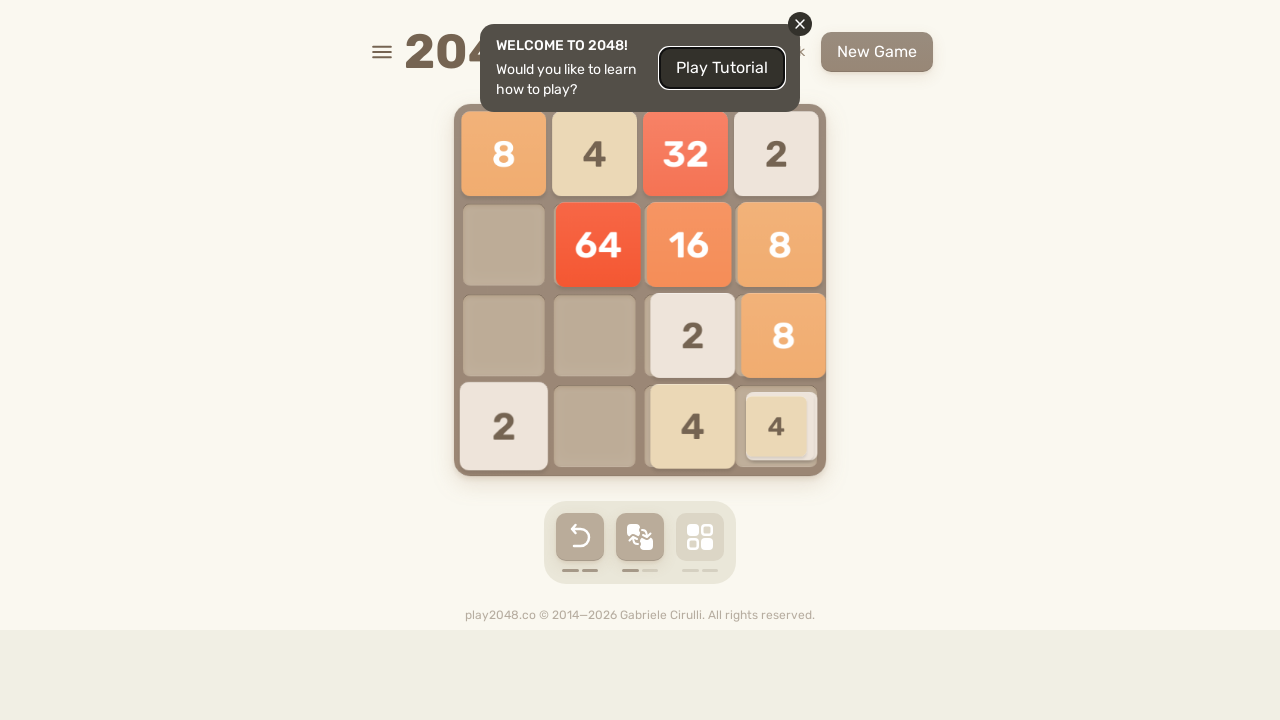

Pressed ArrowLeft to move tiles leftward
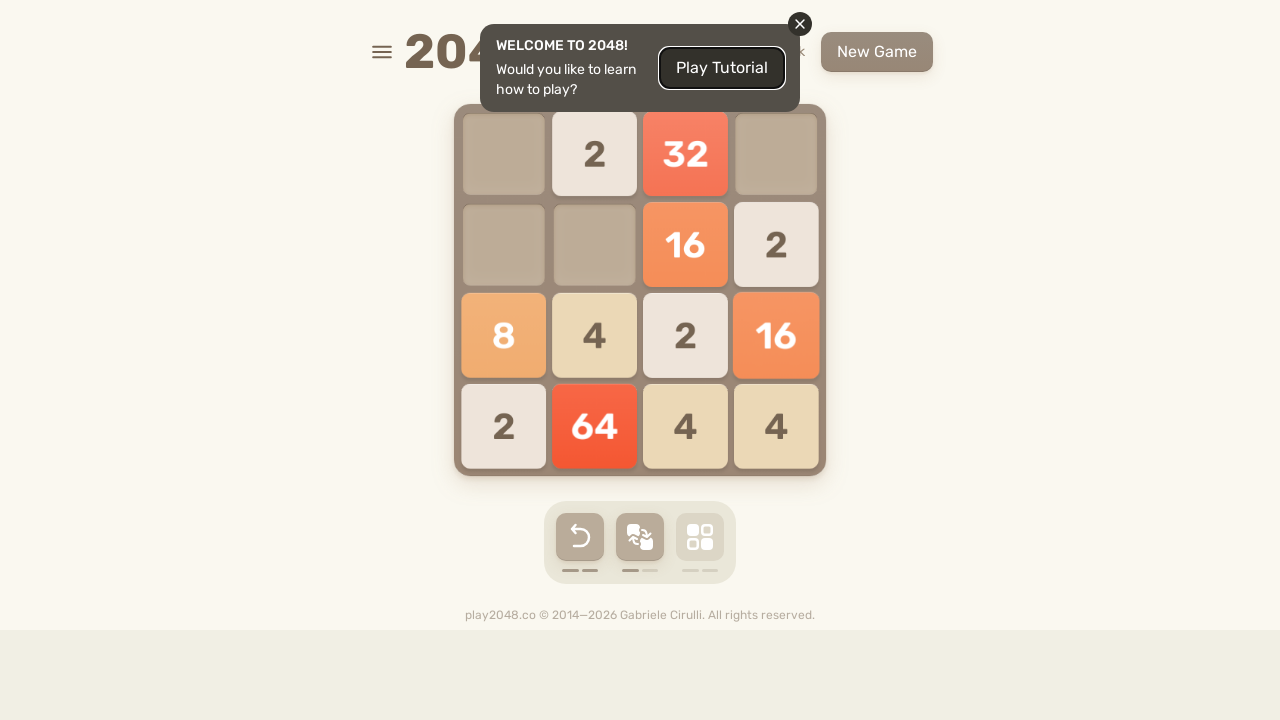

Pressed ArrowUp to move tiles upward
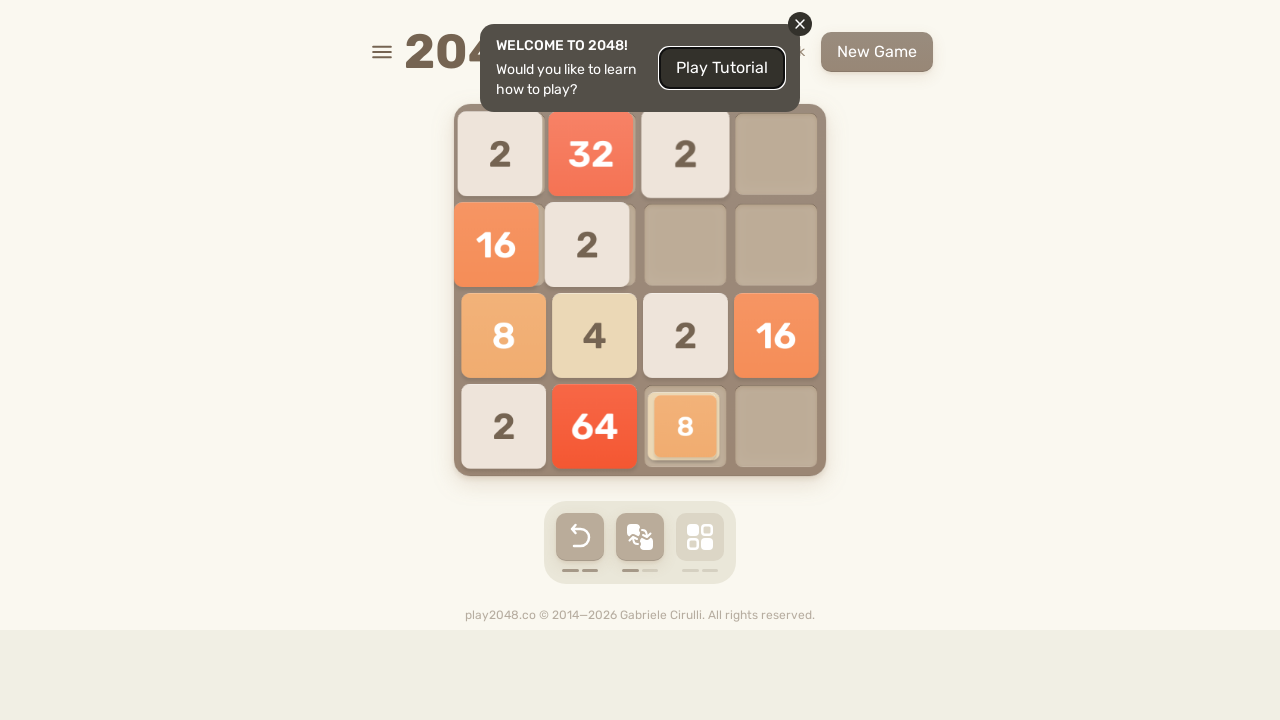

Pressed ArrowRight to move tiles rightward
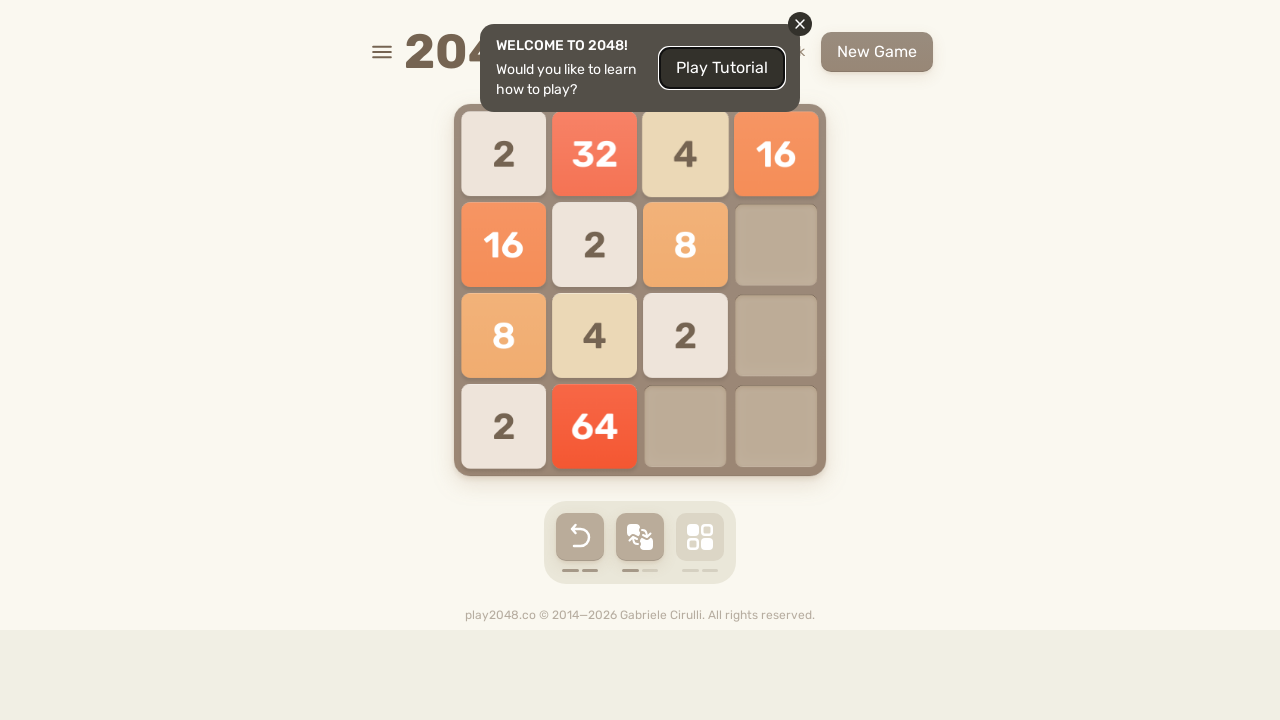

Pressed ArrowDown to move tiles downward
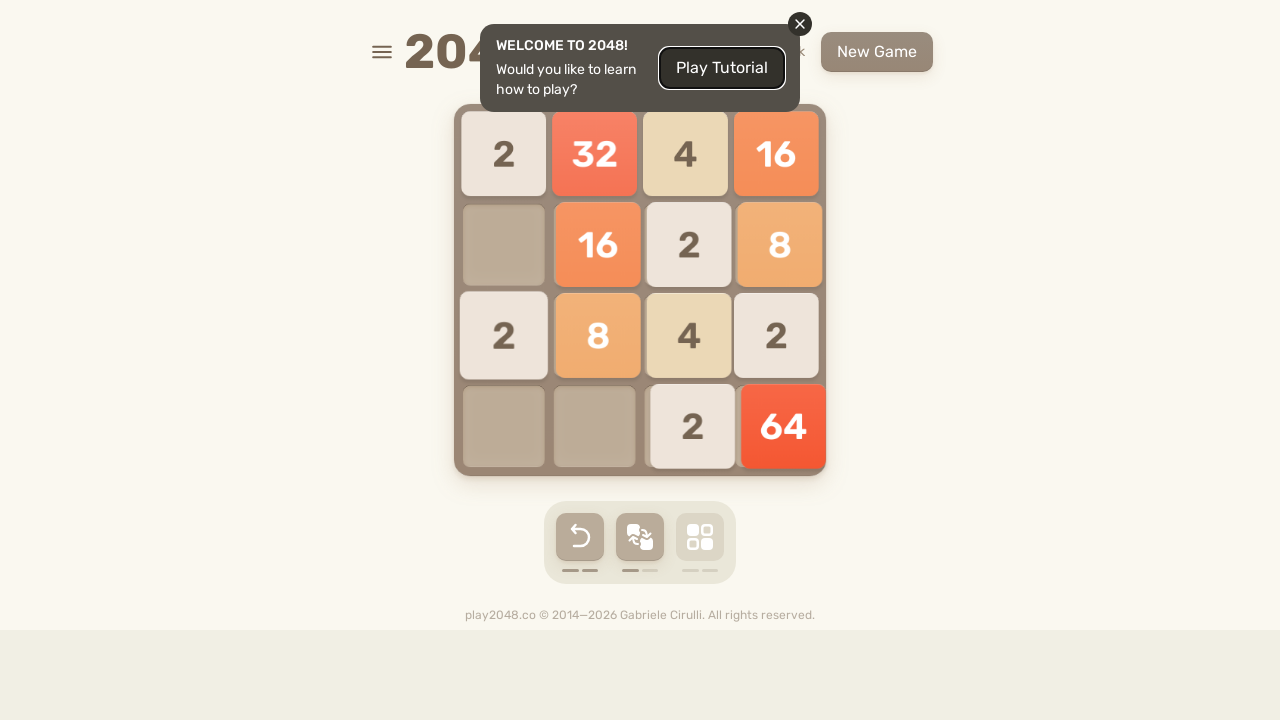

Pressed ArrowLeft to move tiles leftward
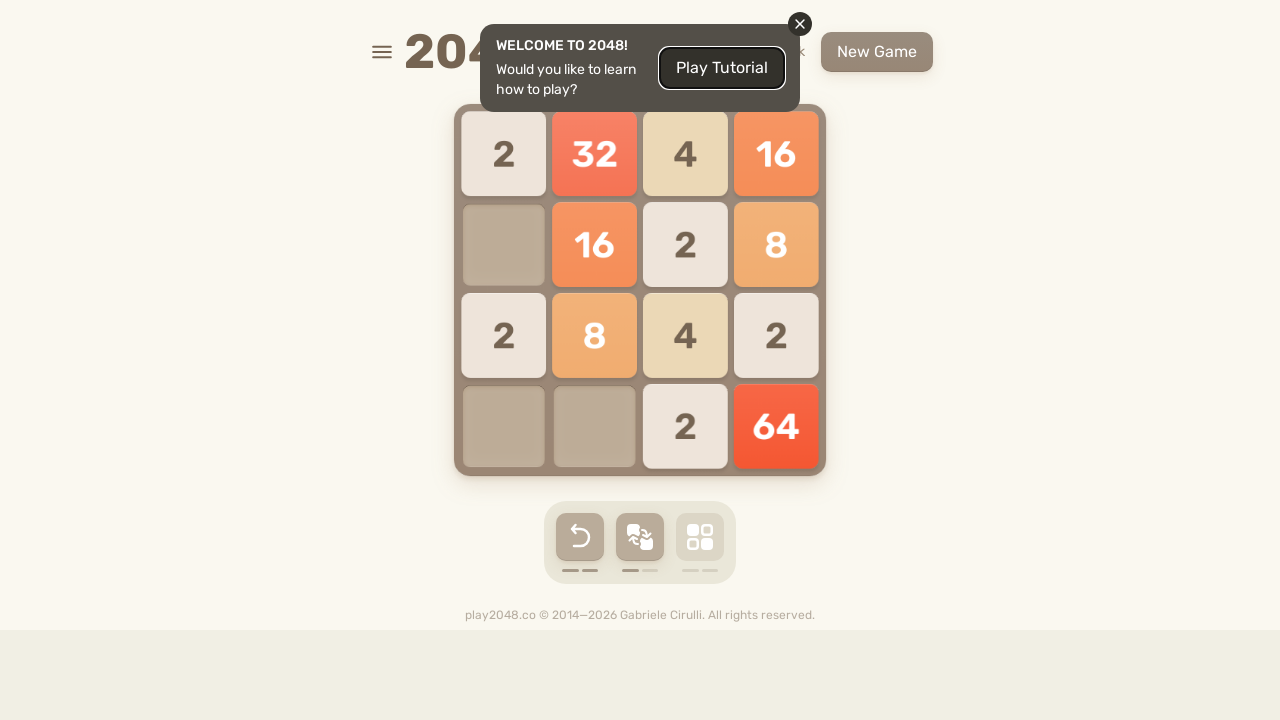

Pressed ArrowUp to move tiles upward
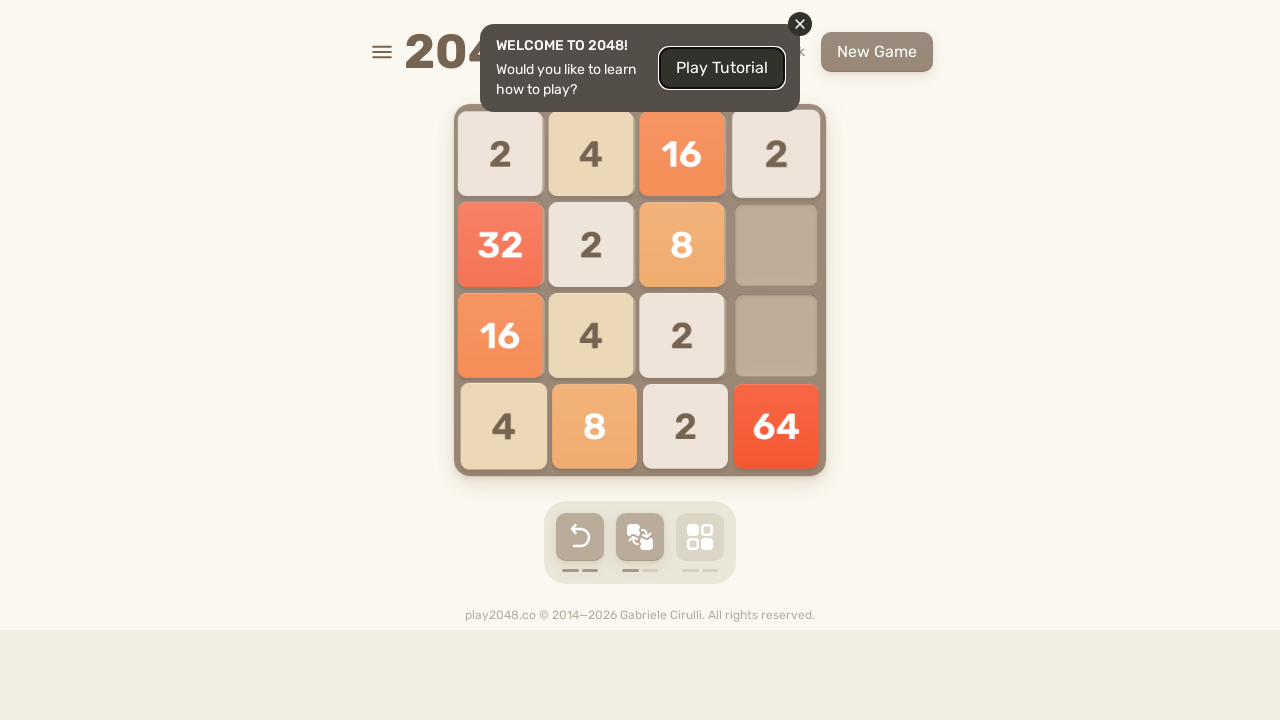

Pressed ArrowRight to move tiles rightward
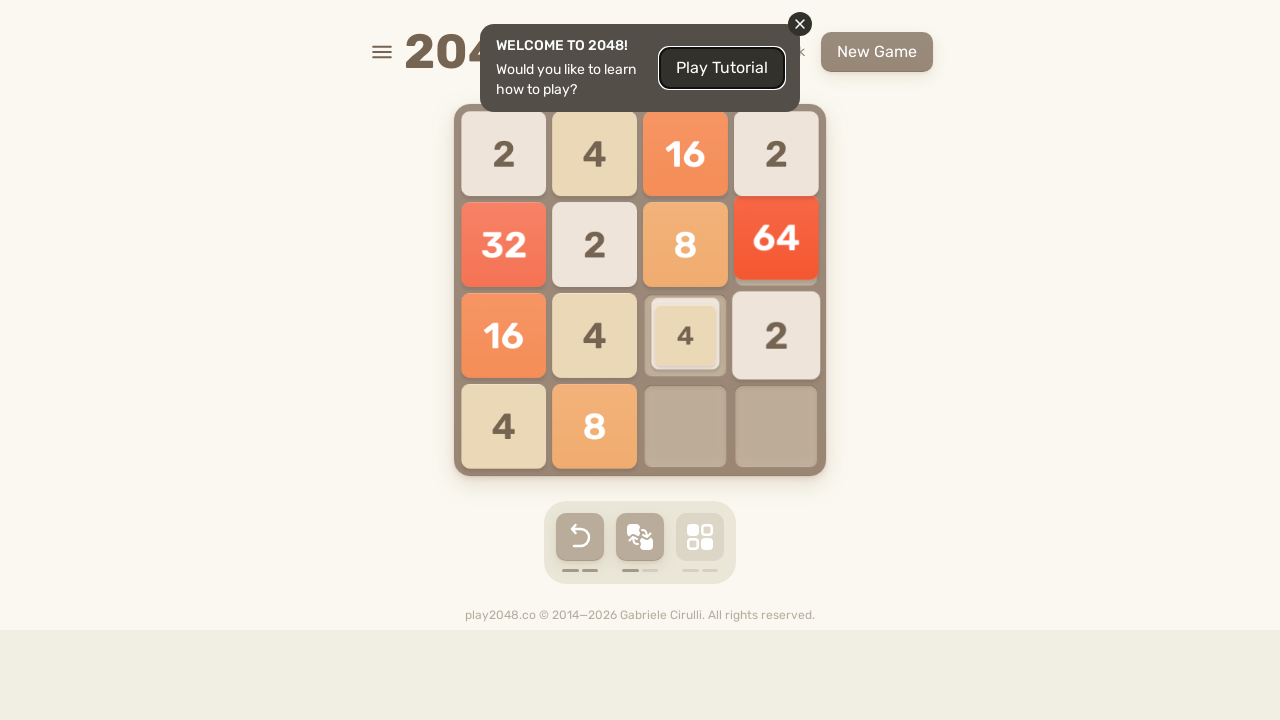

Pressed ArrowDown to move tiles downward
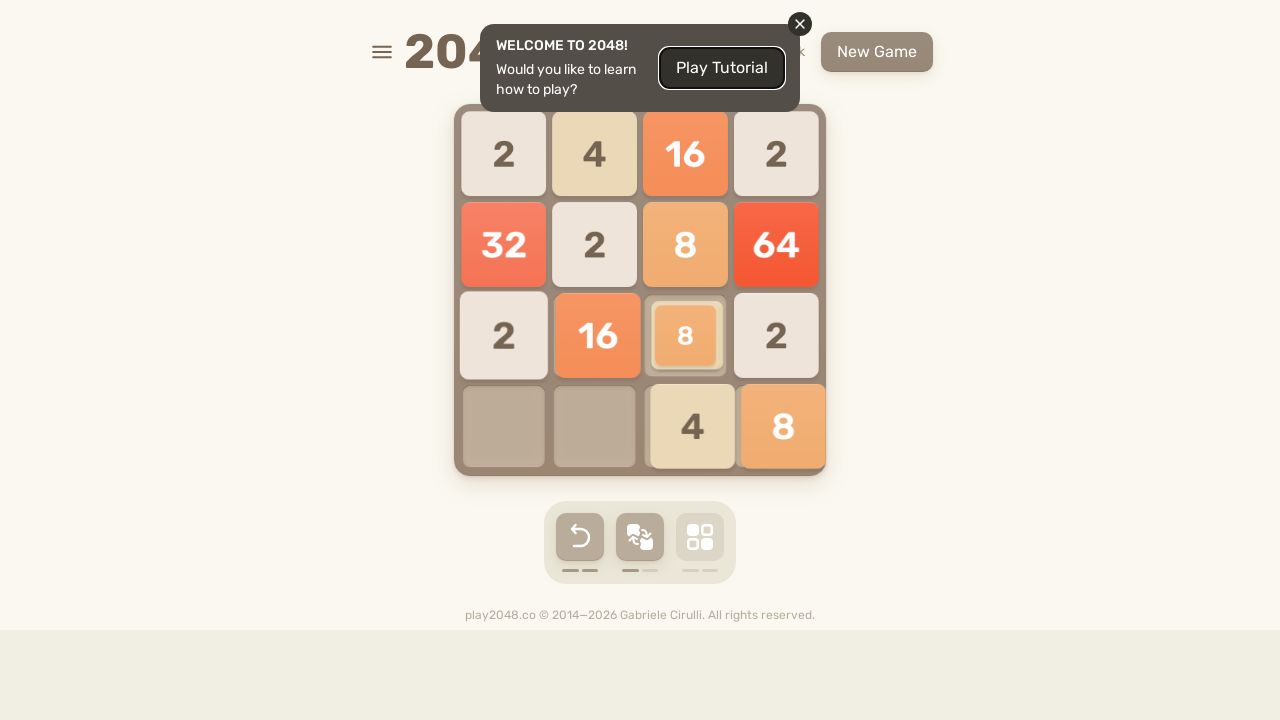

Pressed ArrowLeft to move tiles leftward
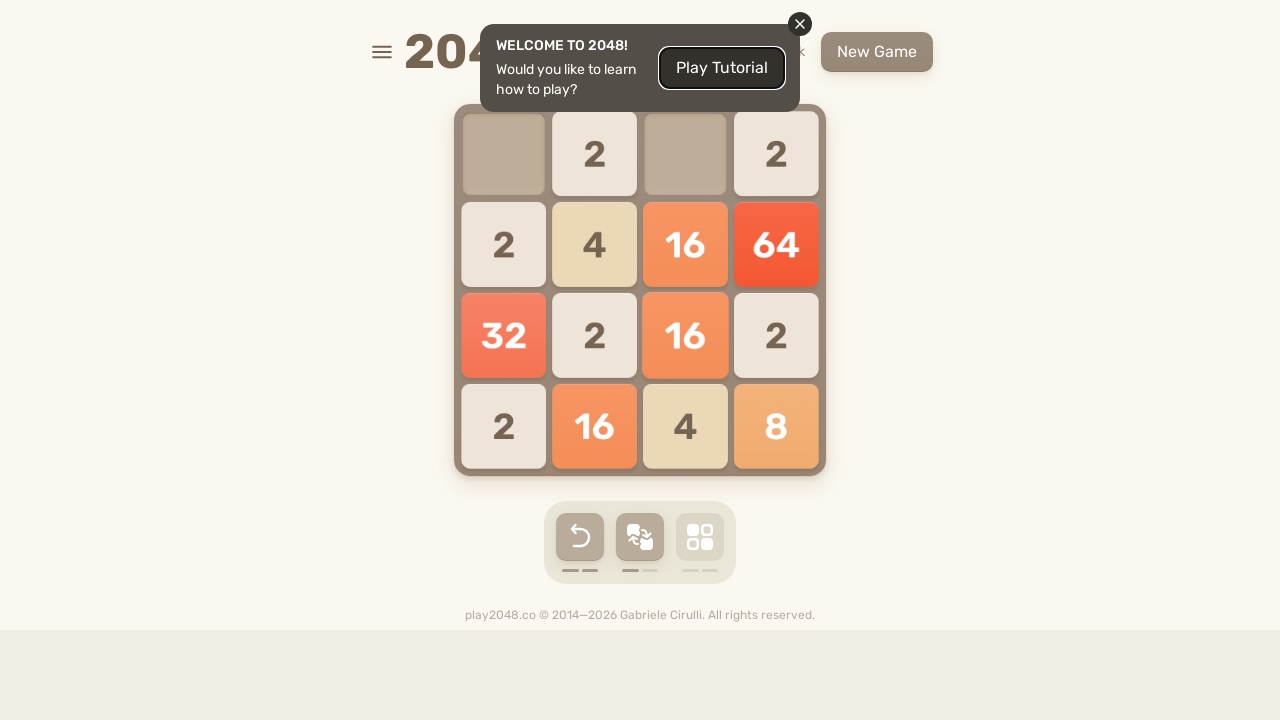

Pressed ArrowUp to move tiles upward
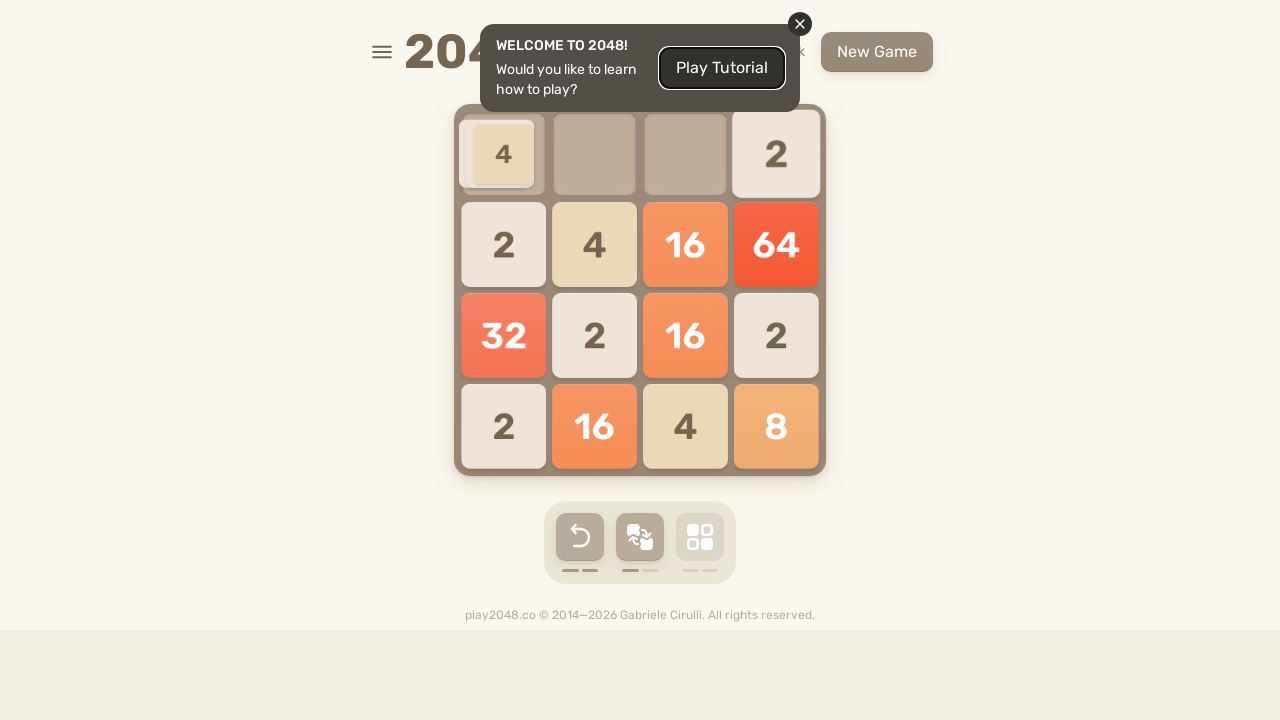

Pressed ArrowRight to move tiles rightward
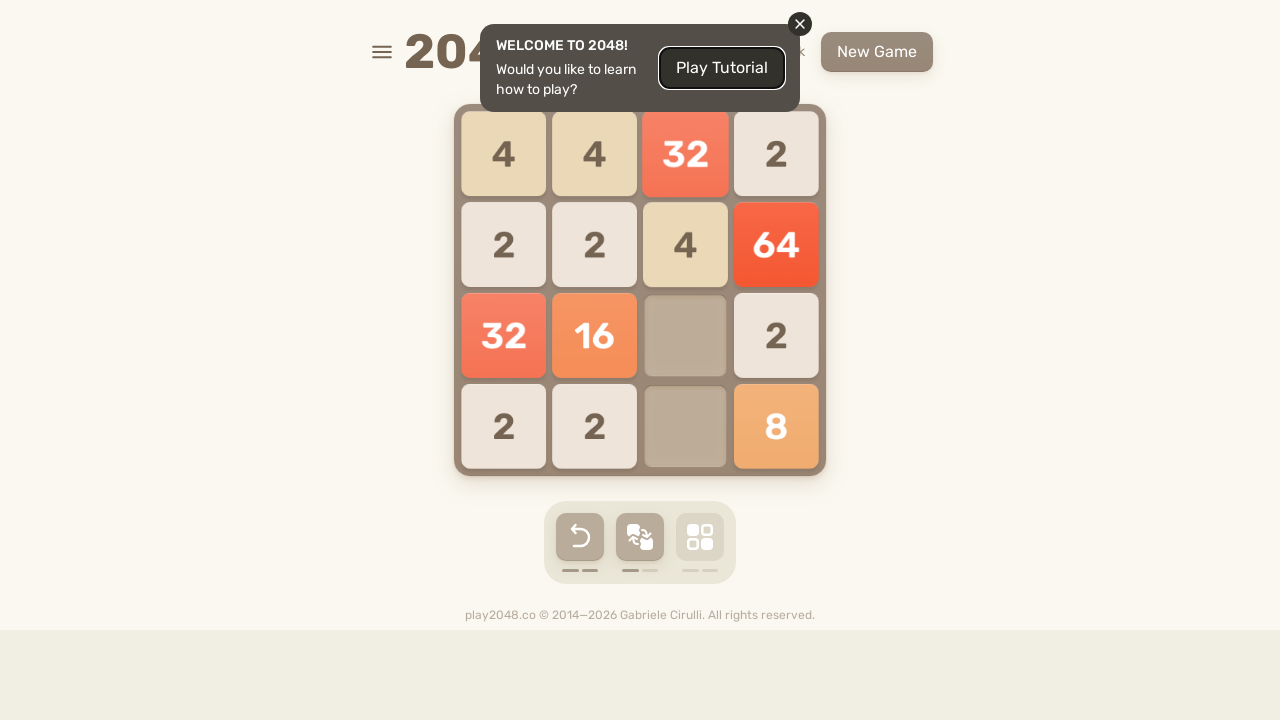

Pressed ArrowDown to move tiles downward
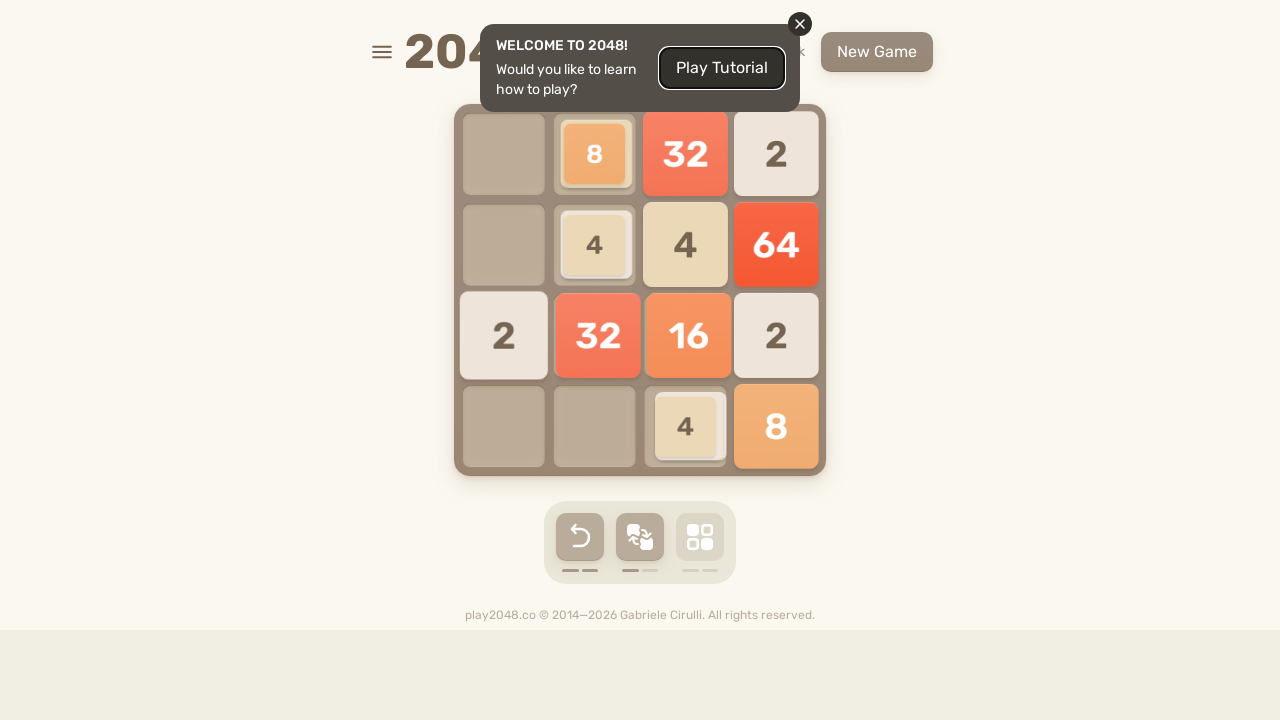

Pressed ArrowLeft to move tiles leftward
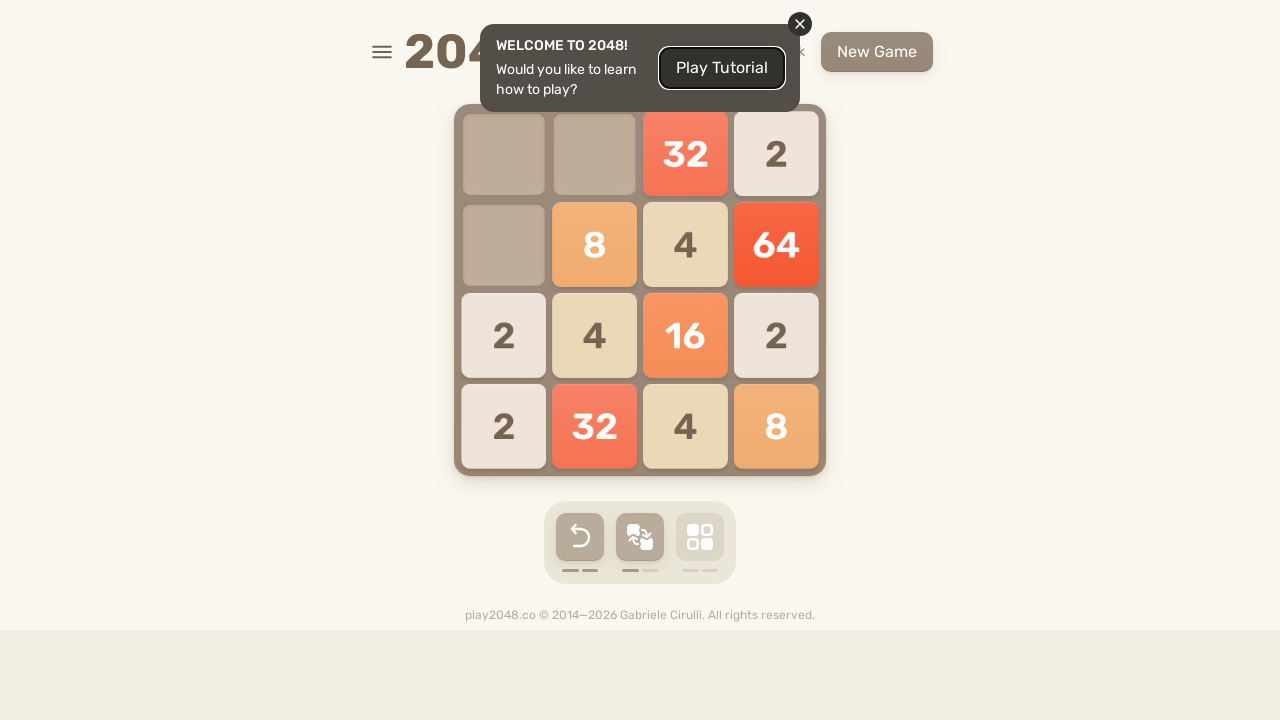

Pressed ArrowUp to move tiles upward
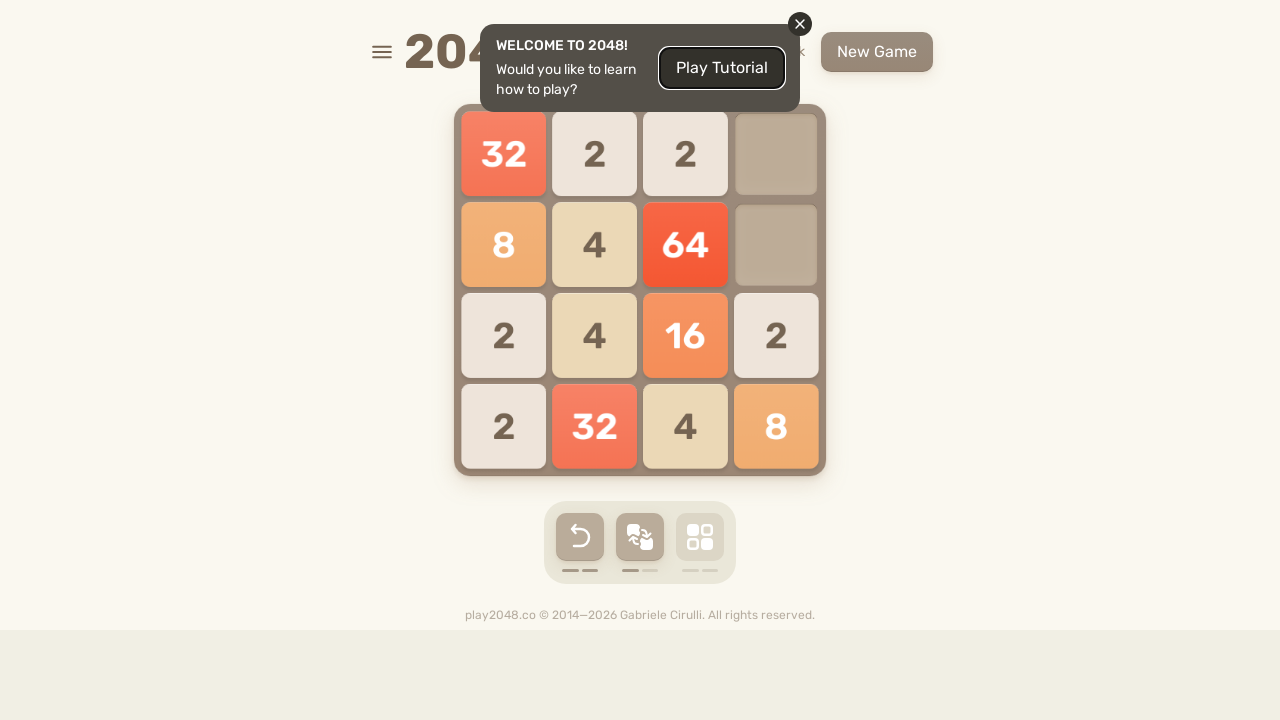

Pressed ArrowRight to move tiles rightward
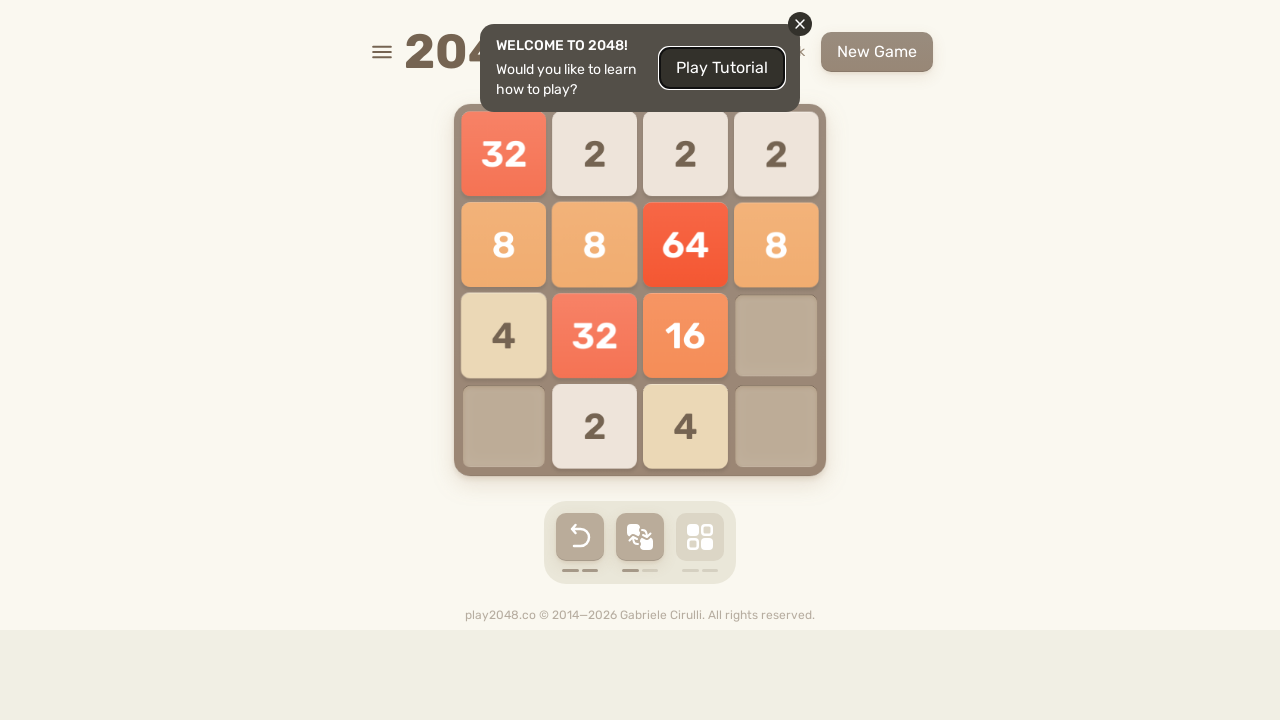

Pressed ArrowDown to move tiles downward
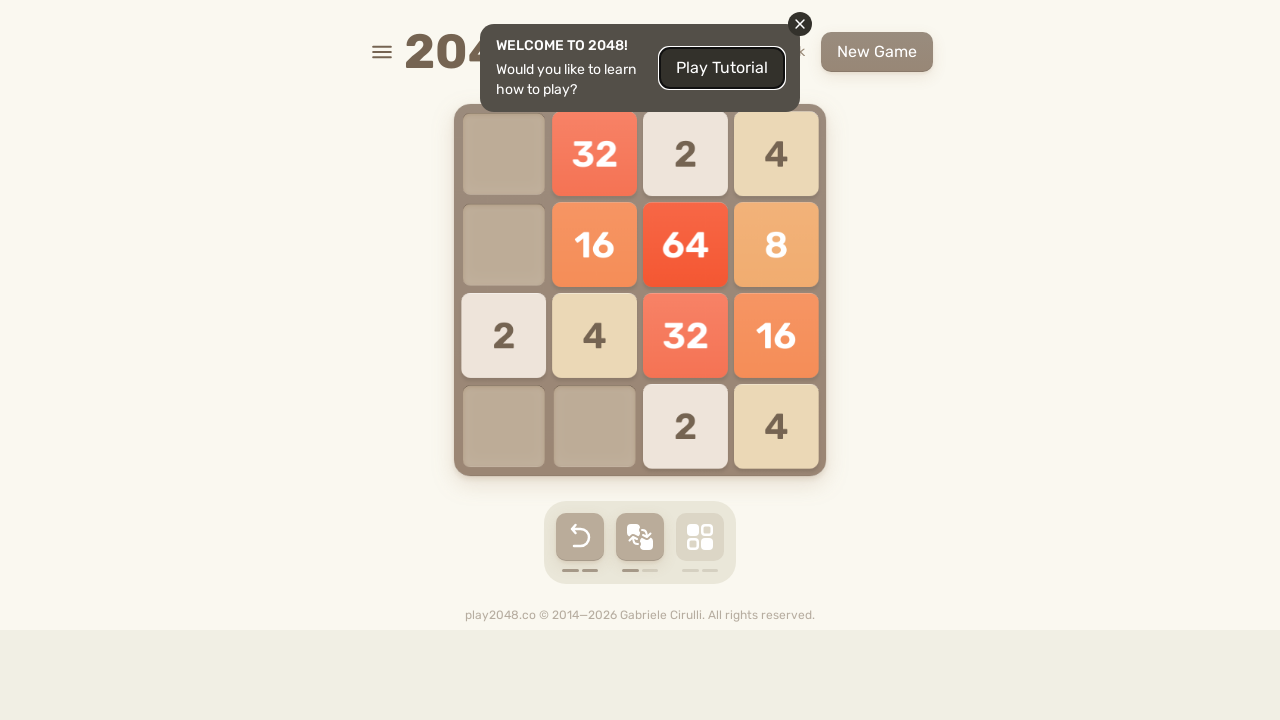

Pressed ArrowLeft to move tiles leftward
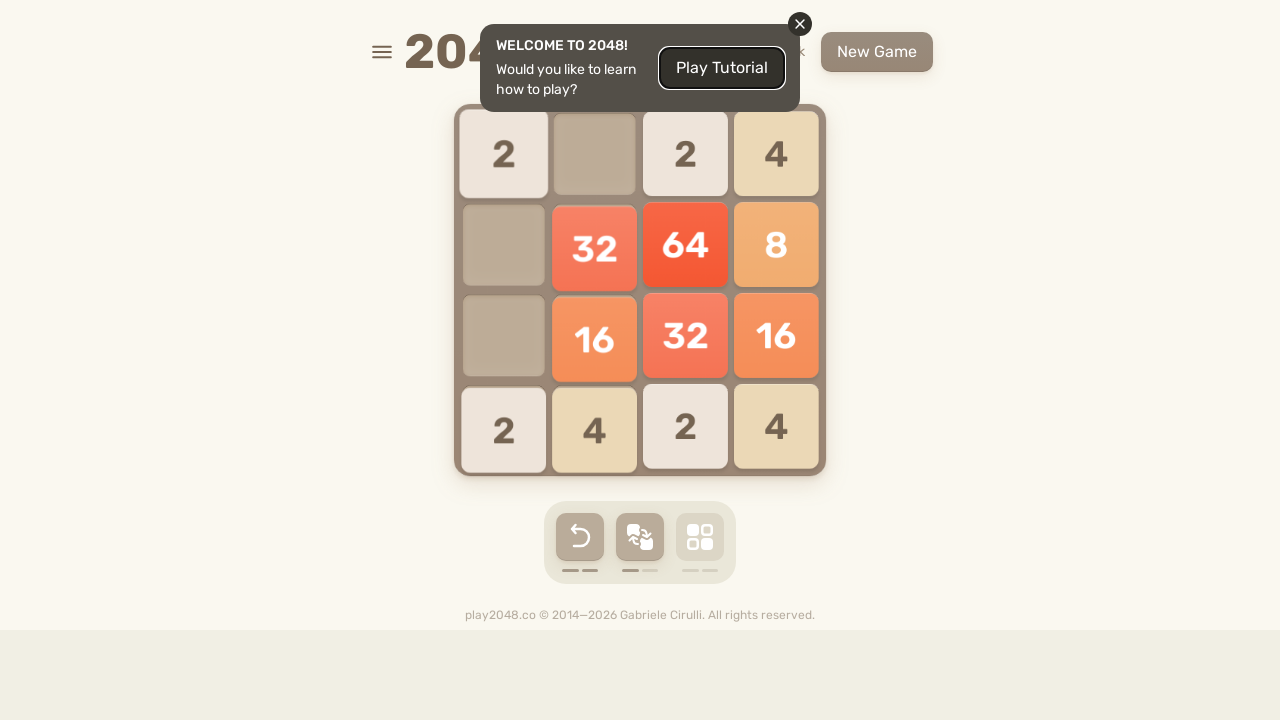

Pressed ArrowUp to move tiles upward
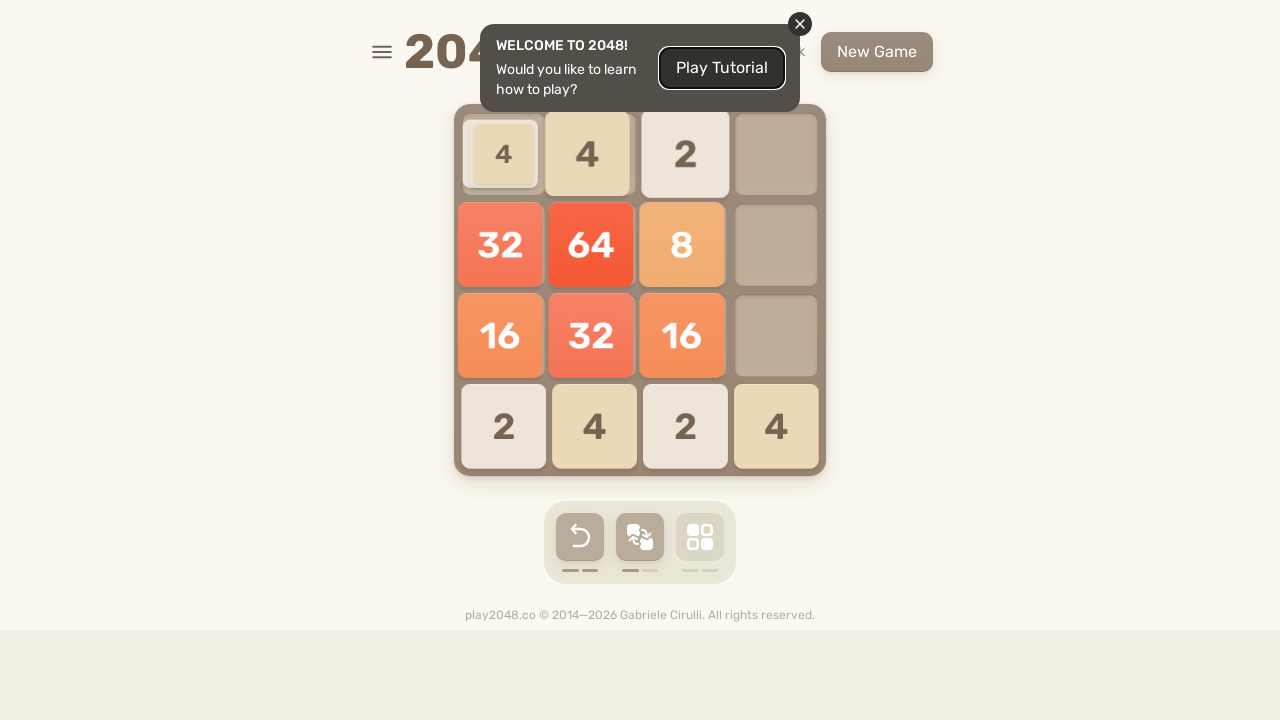

Pressed ArrowRight to move tiles rightward
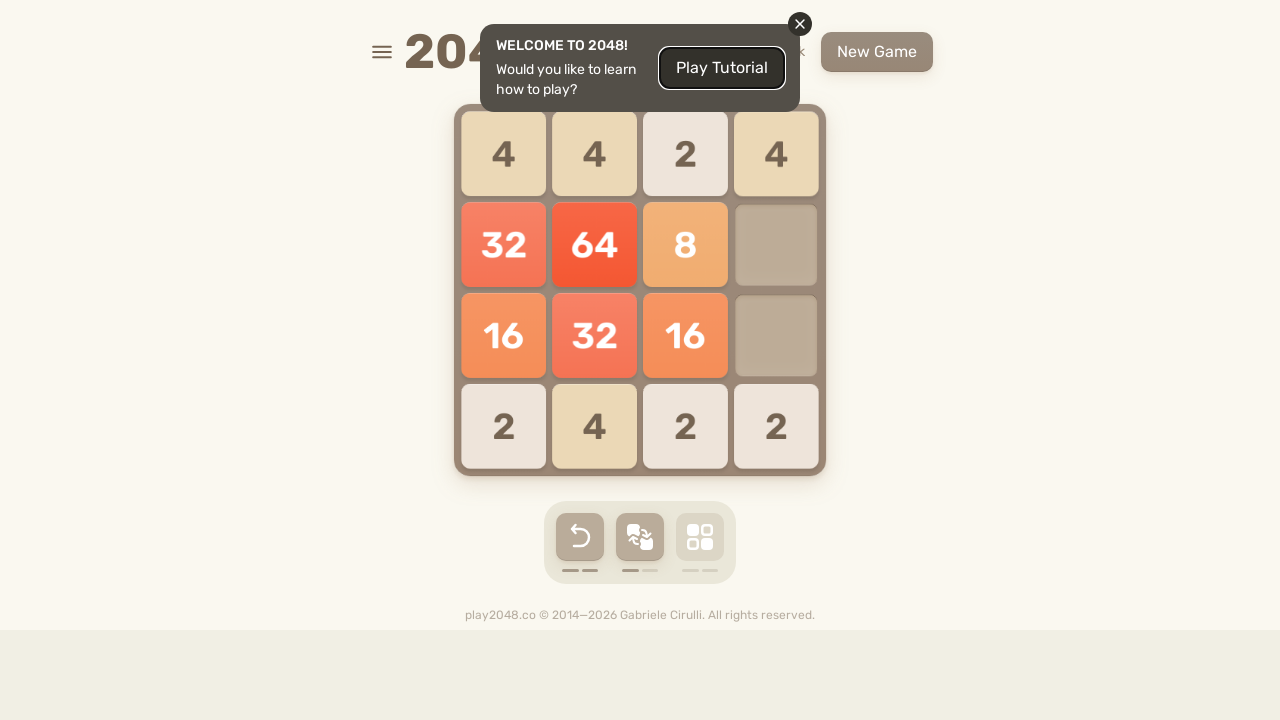

Pressed ArrowDown to move tiles downward
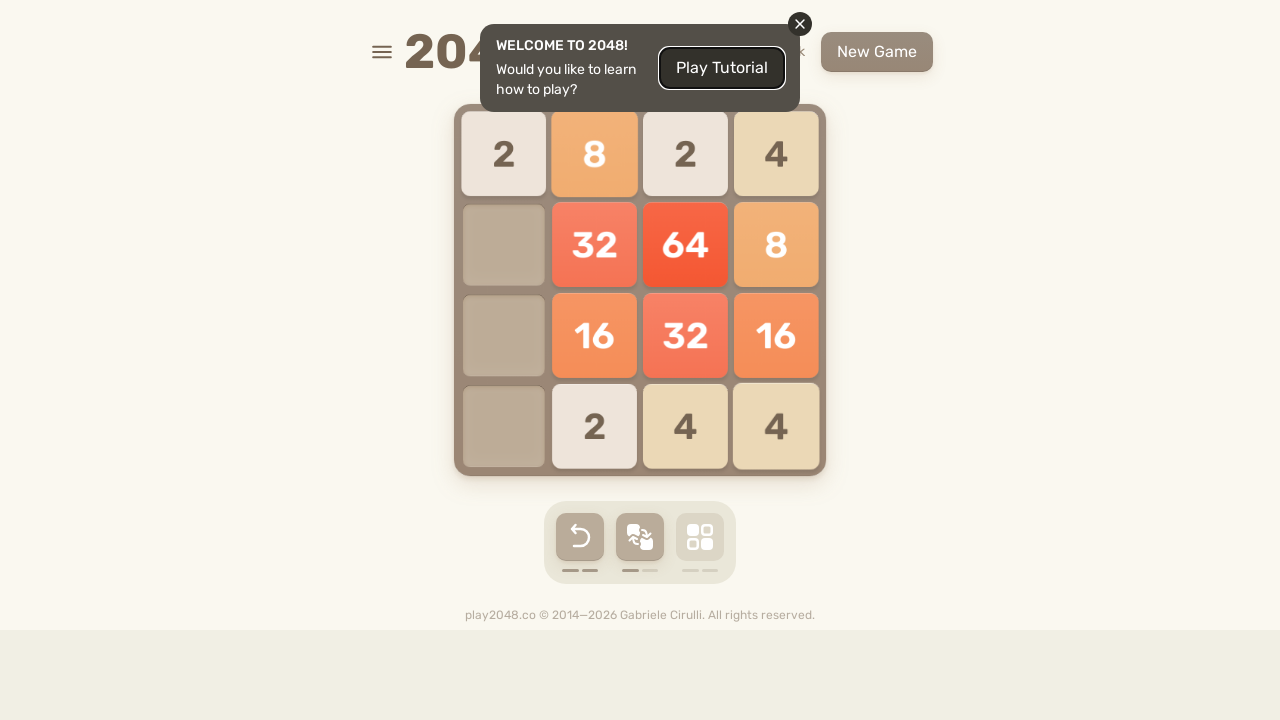

Pressed ArrowLeft to move tiles leftward
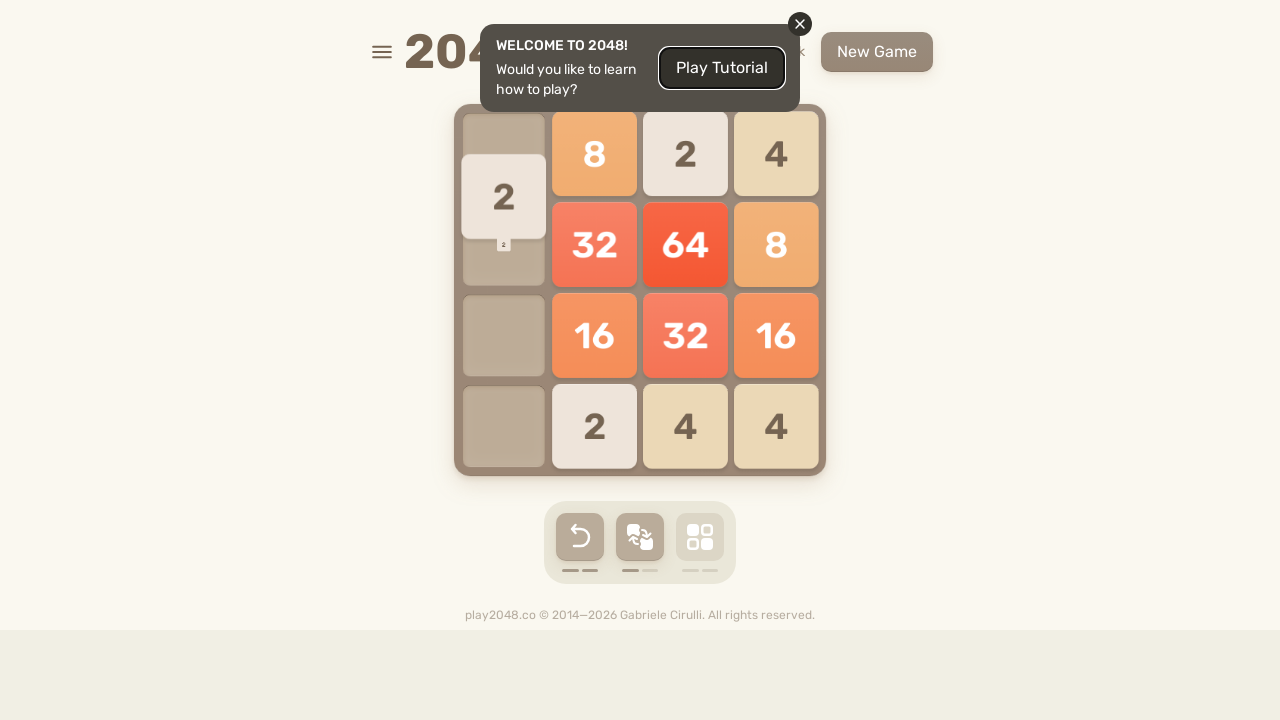

Pressed ArrowUp to move tiles upward
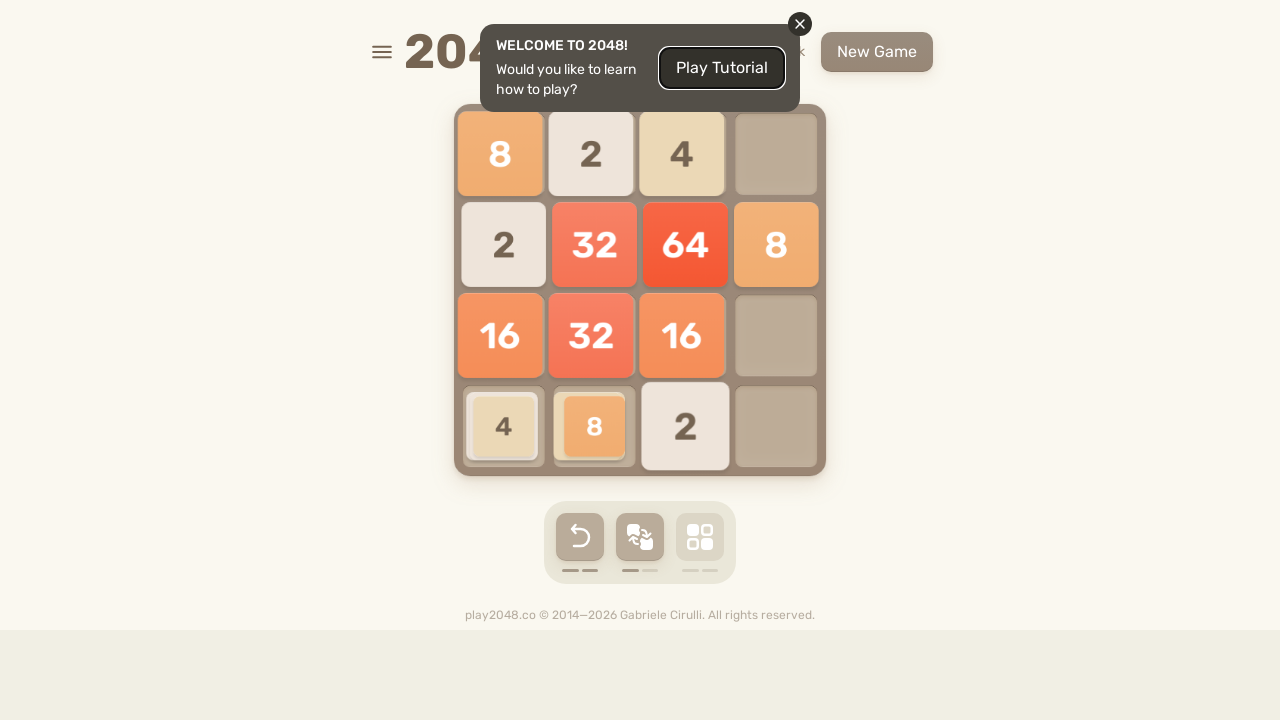

Pressed ArrowRight to move tiles rightward
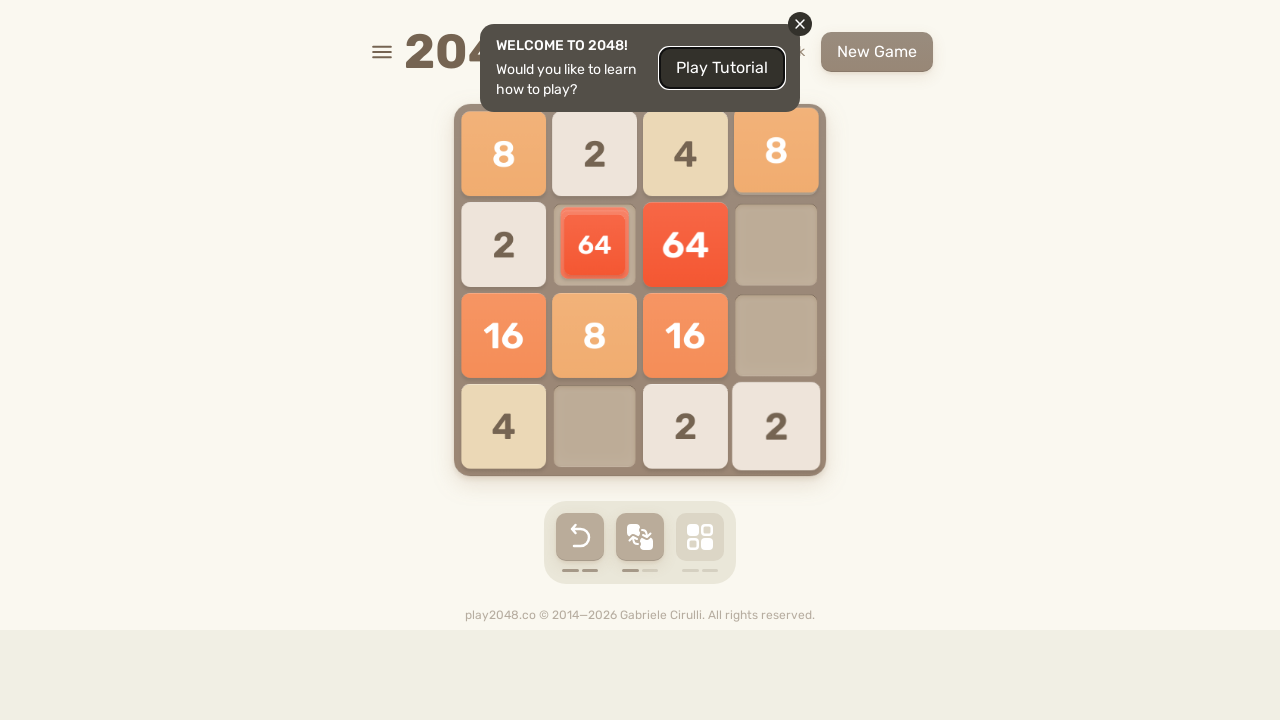

Pressed ArrowDown to move tiles downward
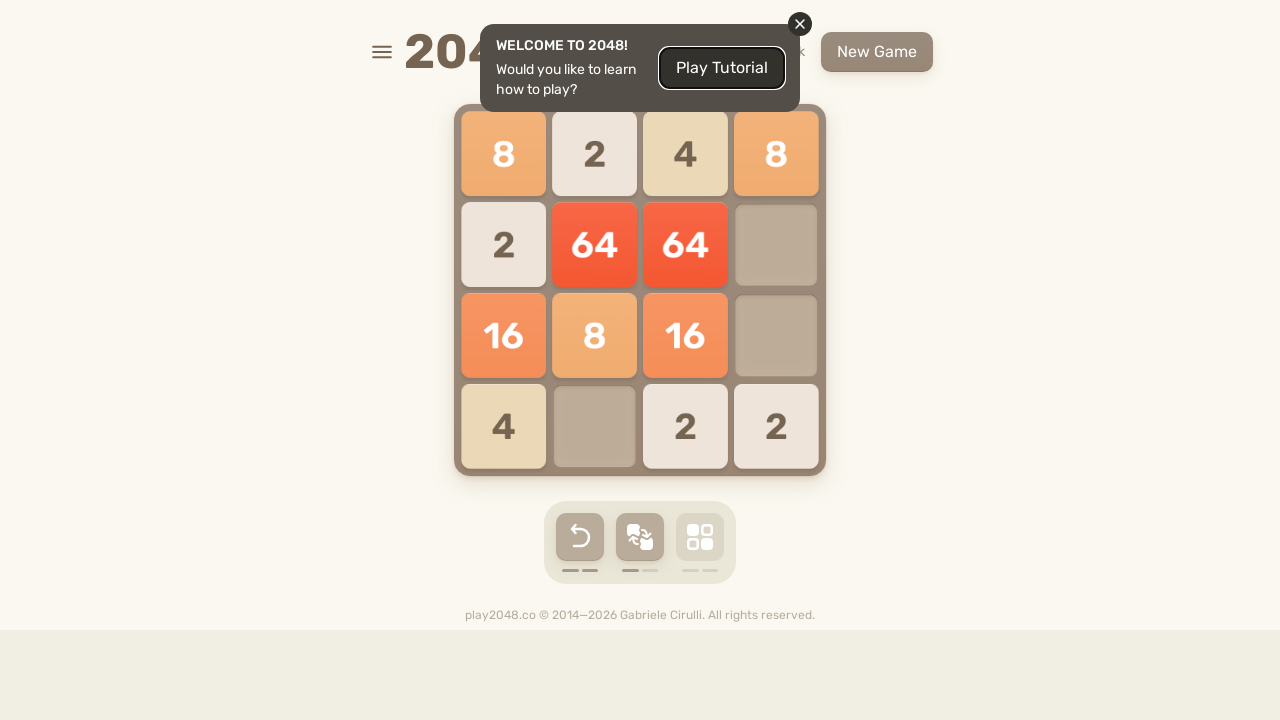

Pressed ArrowLeft to move tiles leftward
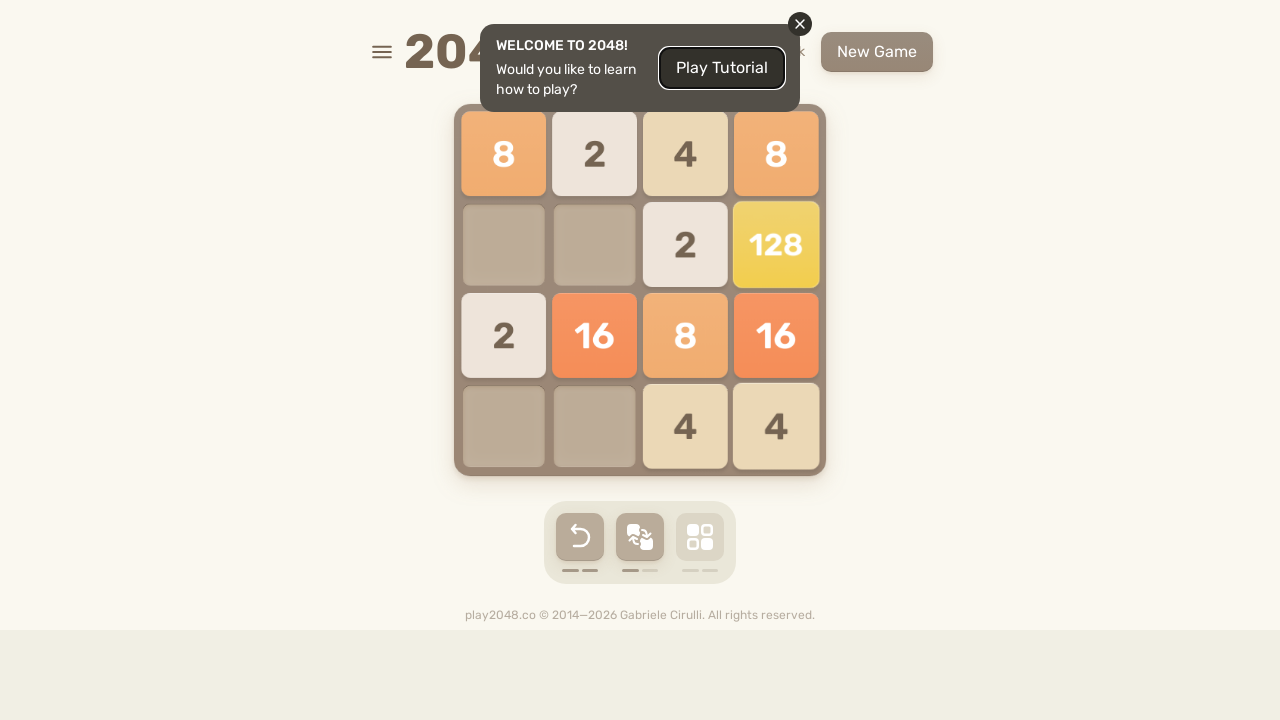

Pressed ArrowUp to move tiles upward
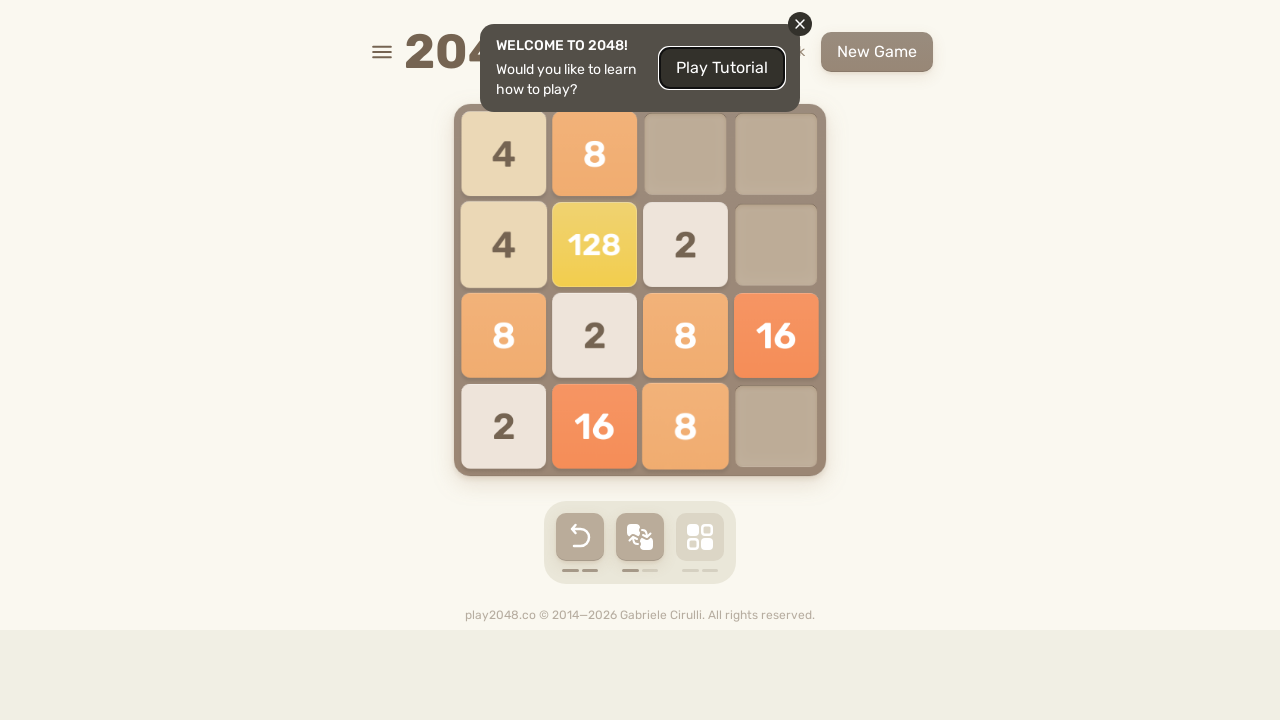

Pressed ArrowRight to move tiles rightward
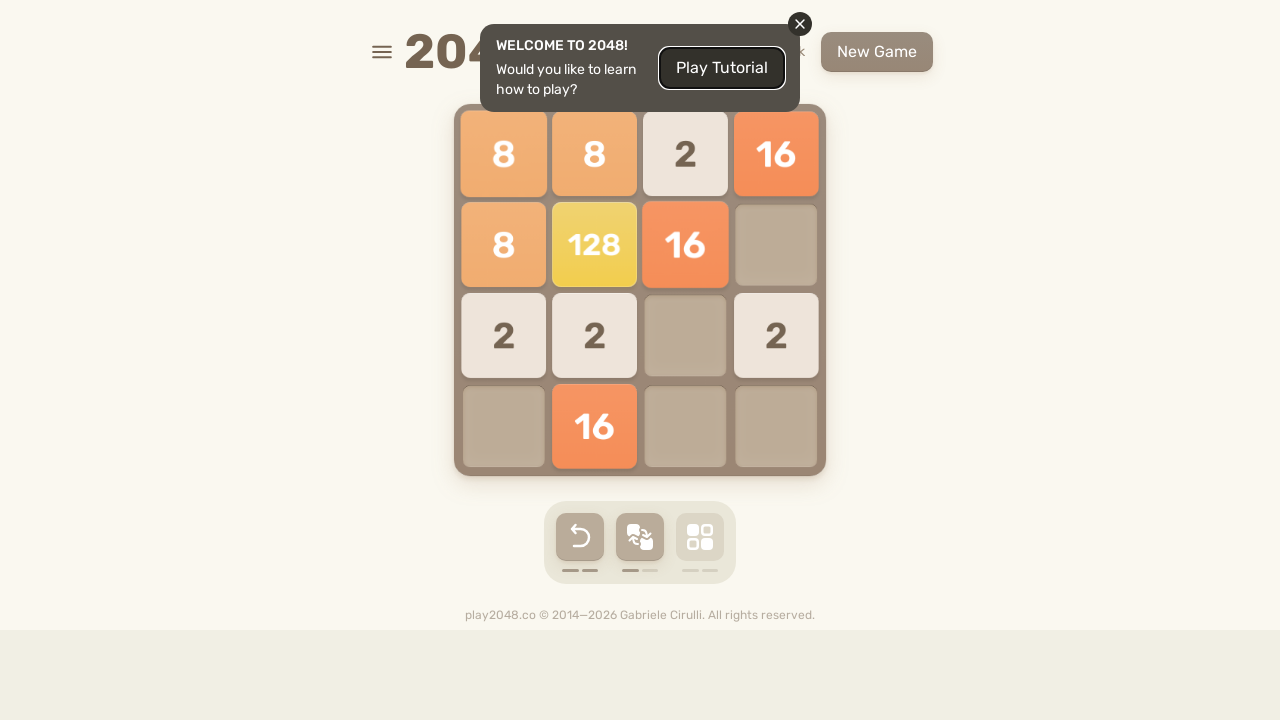

Pressed ArrowDown to move tiles downward
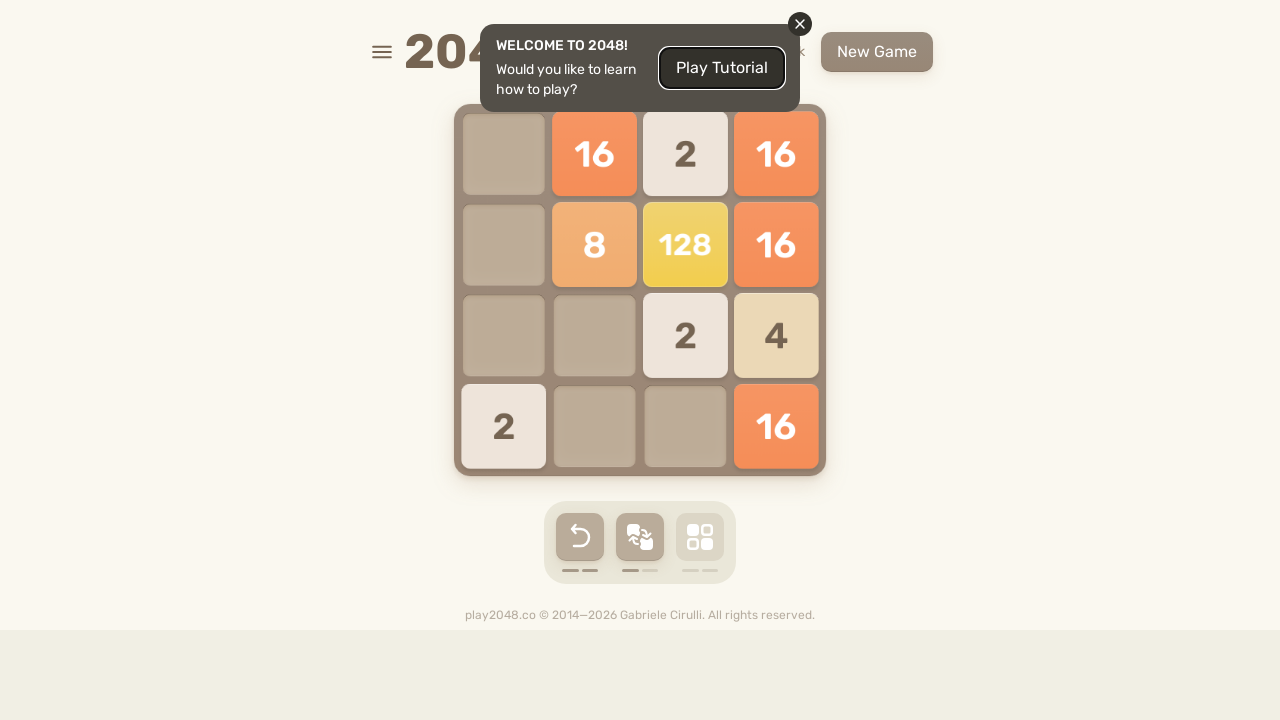

Pressed ArrowLeft to move tiles leftward
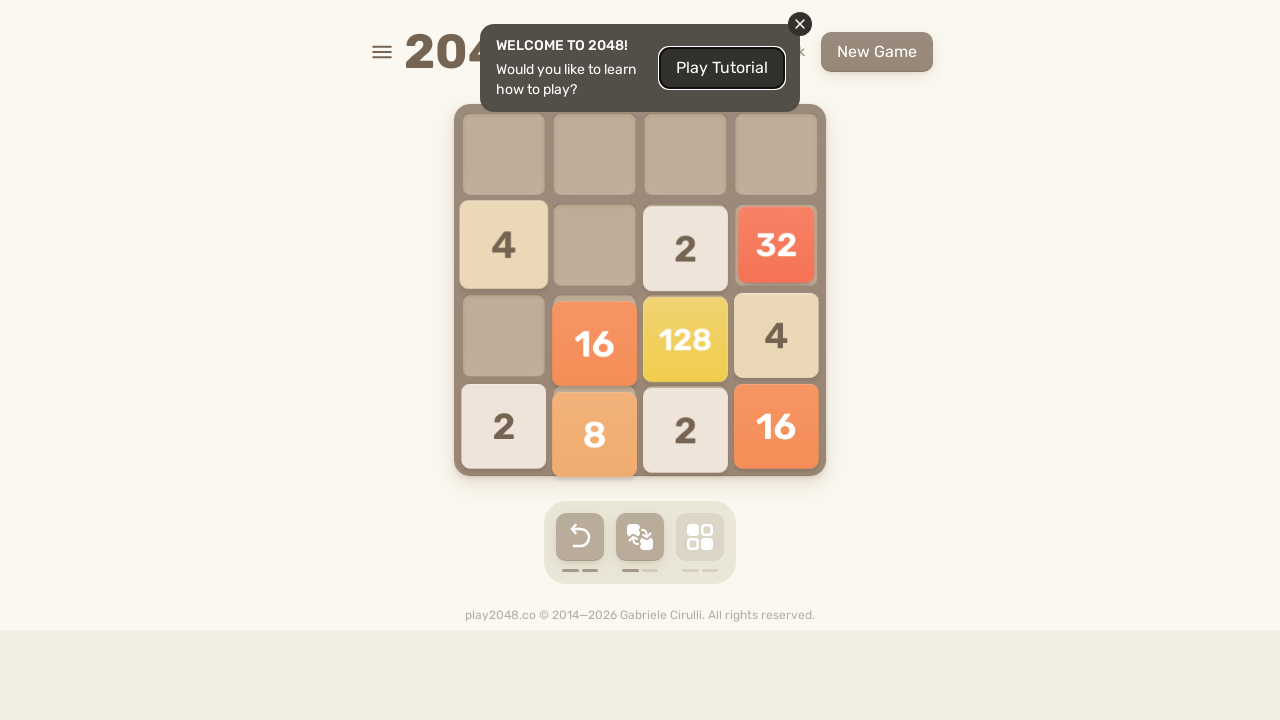

Pressed ArrowUp to move tiles upward
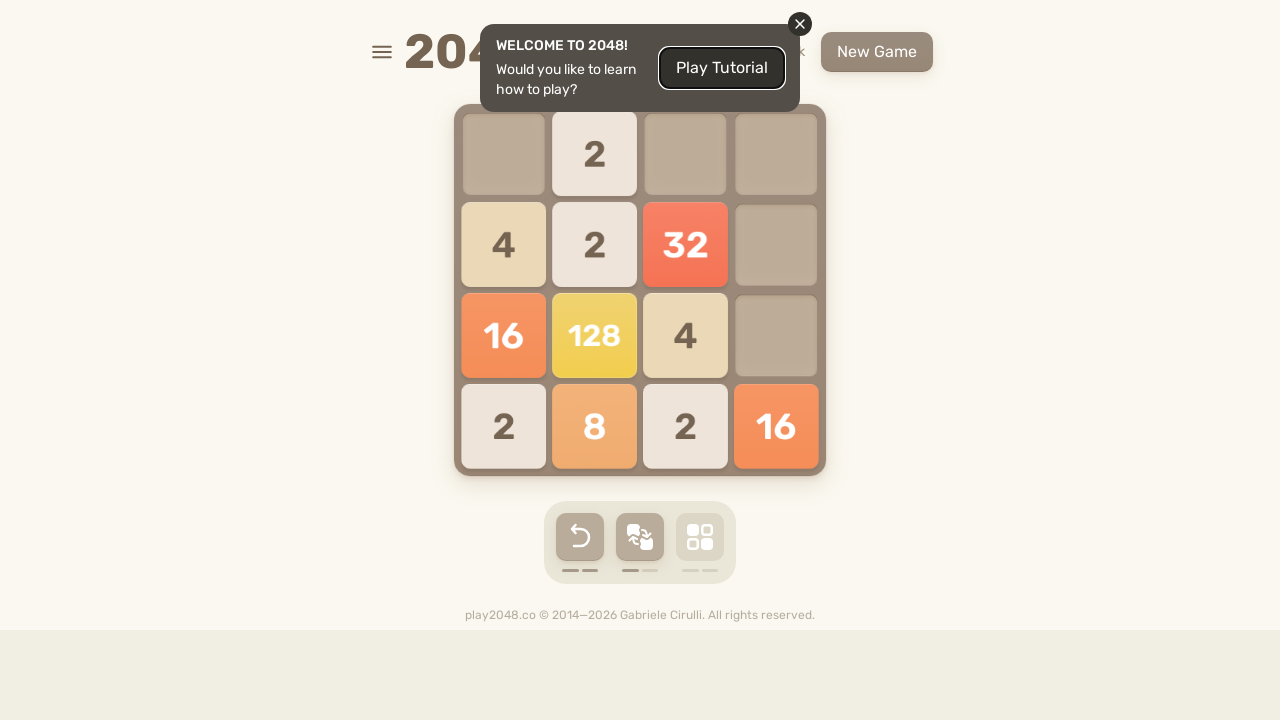

Pressed ArrowRight to move tiles rightward
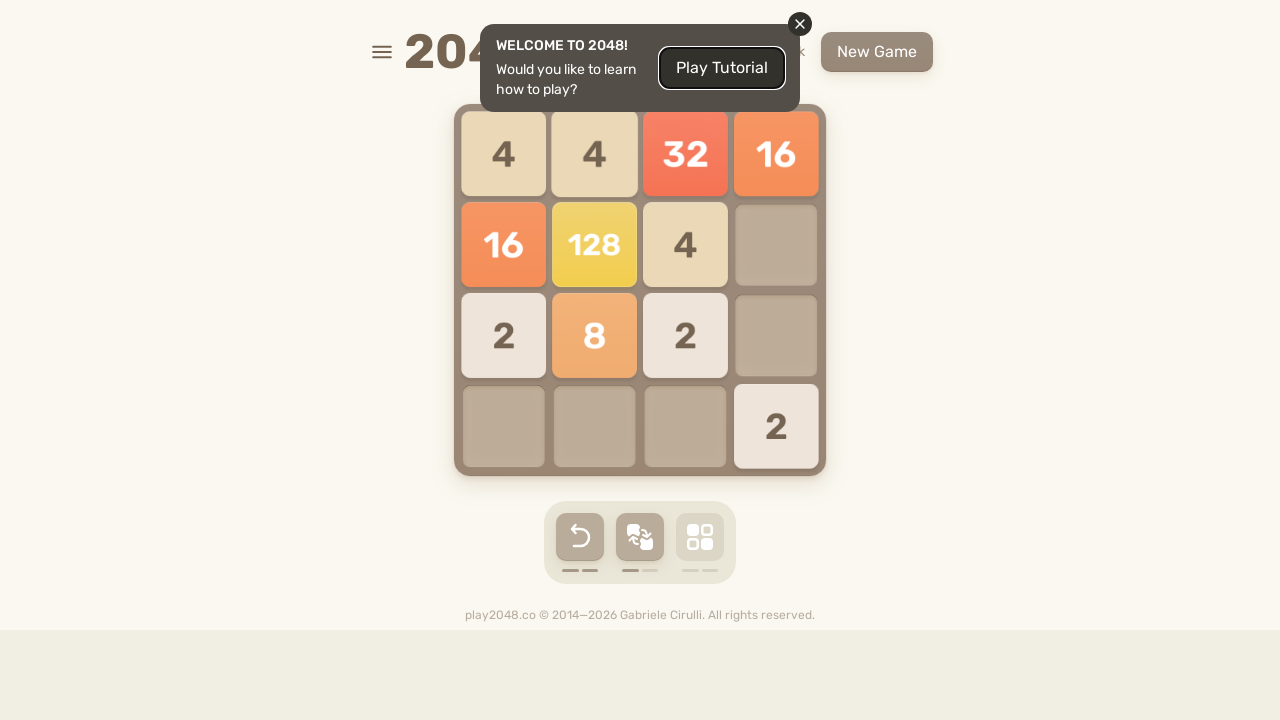

Pressed ArrowDown to move tiles downward
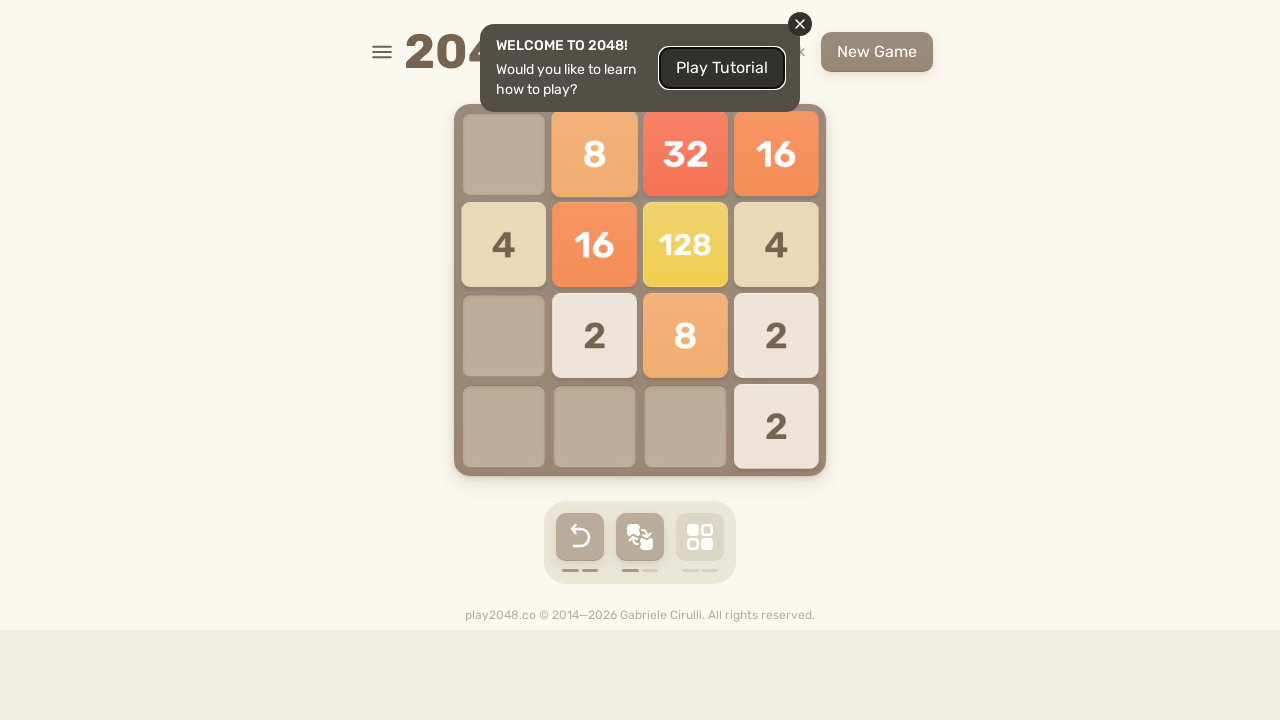

Pressed ArrowLeft to move tiles leftward
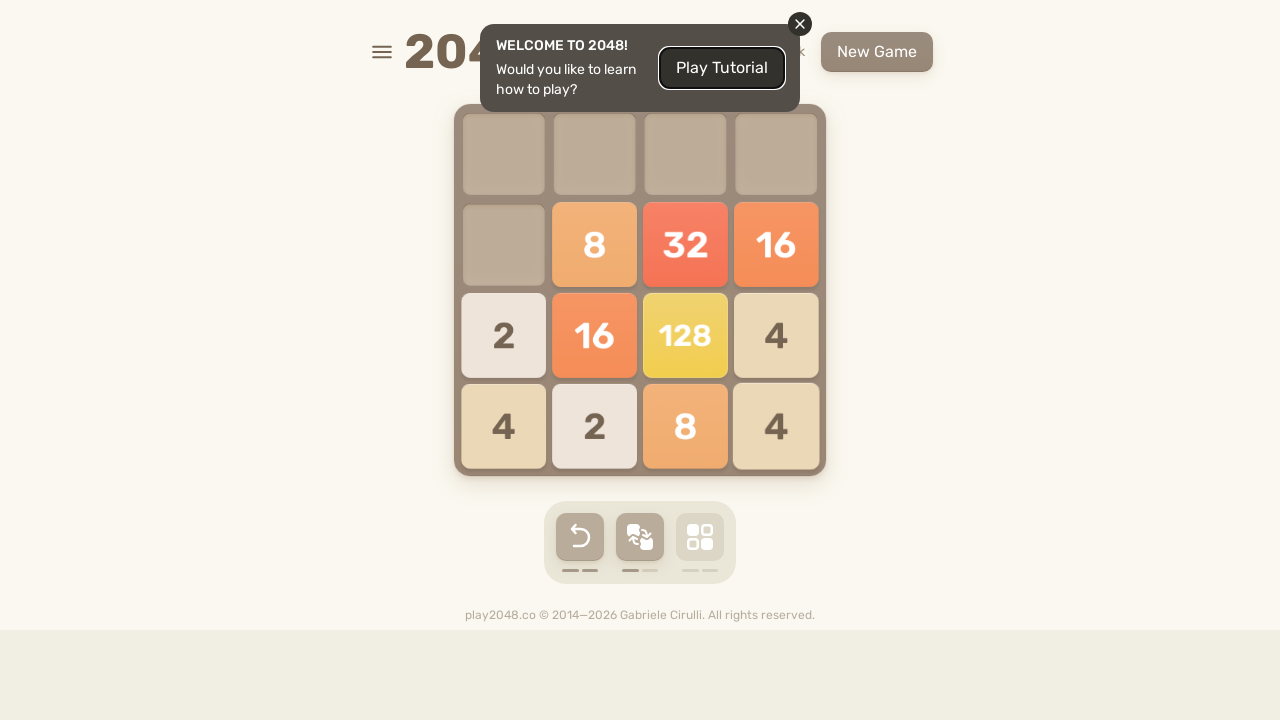

Pressed ArrowUp to move tiles upward
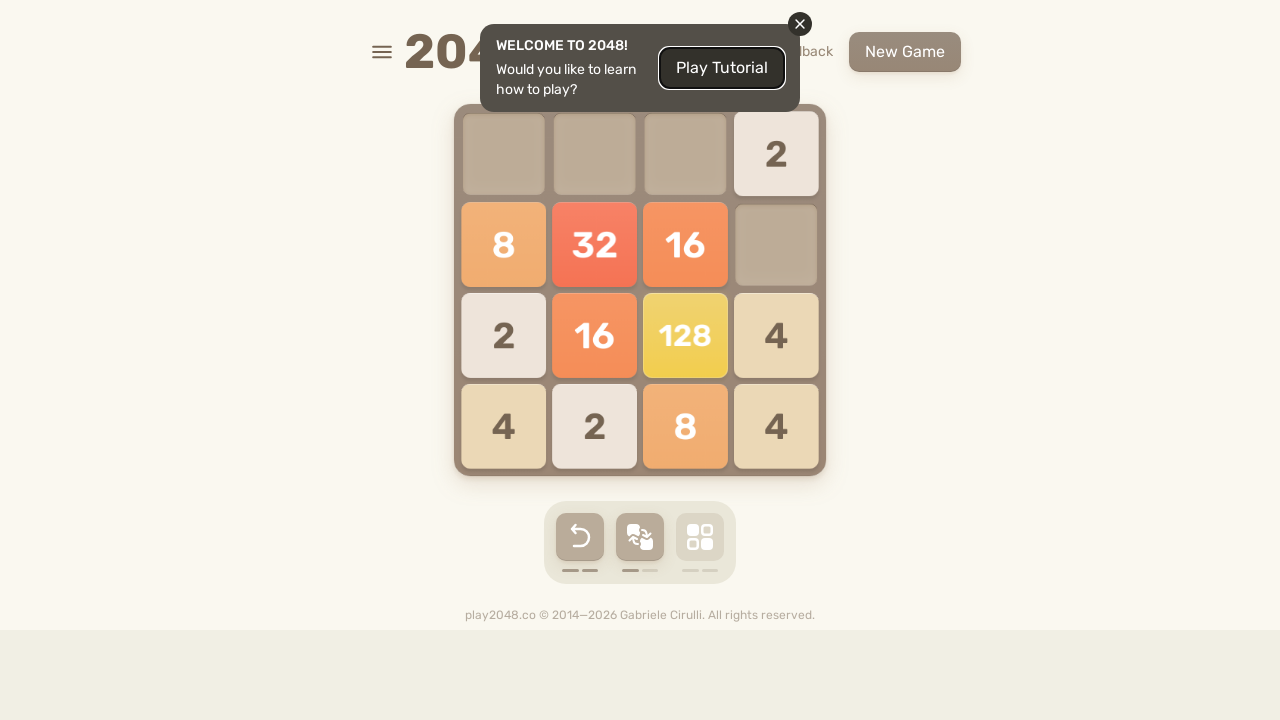

Pressed ArrowRight to move tiles rightward
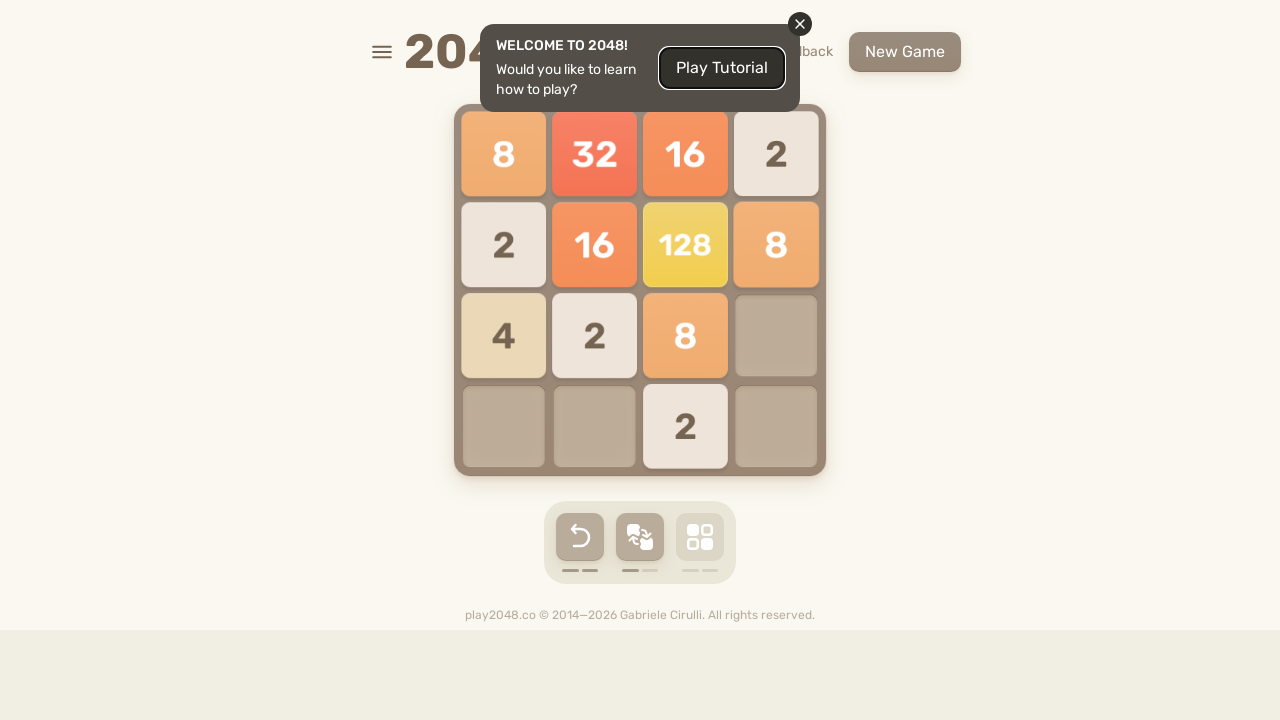

Pressed ArrowDown to move tiles downward
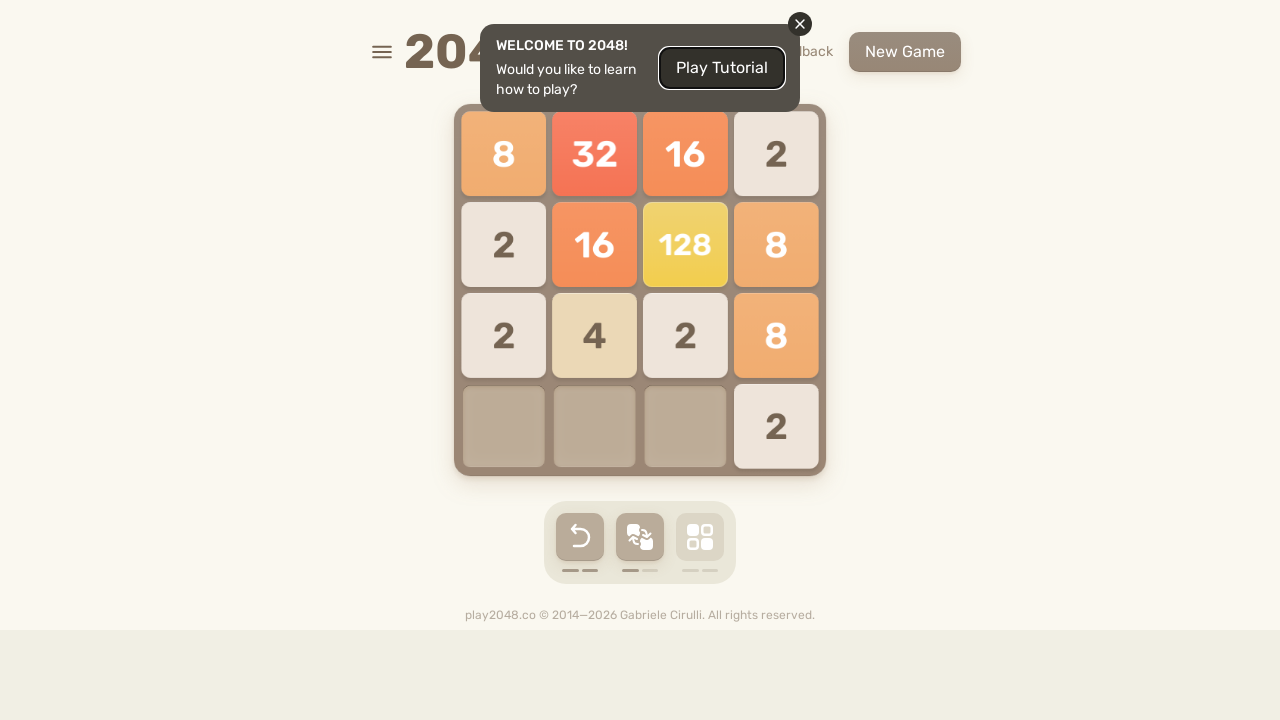

Pressed ArrowLeft to move tiles leftward
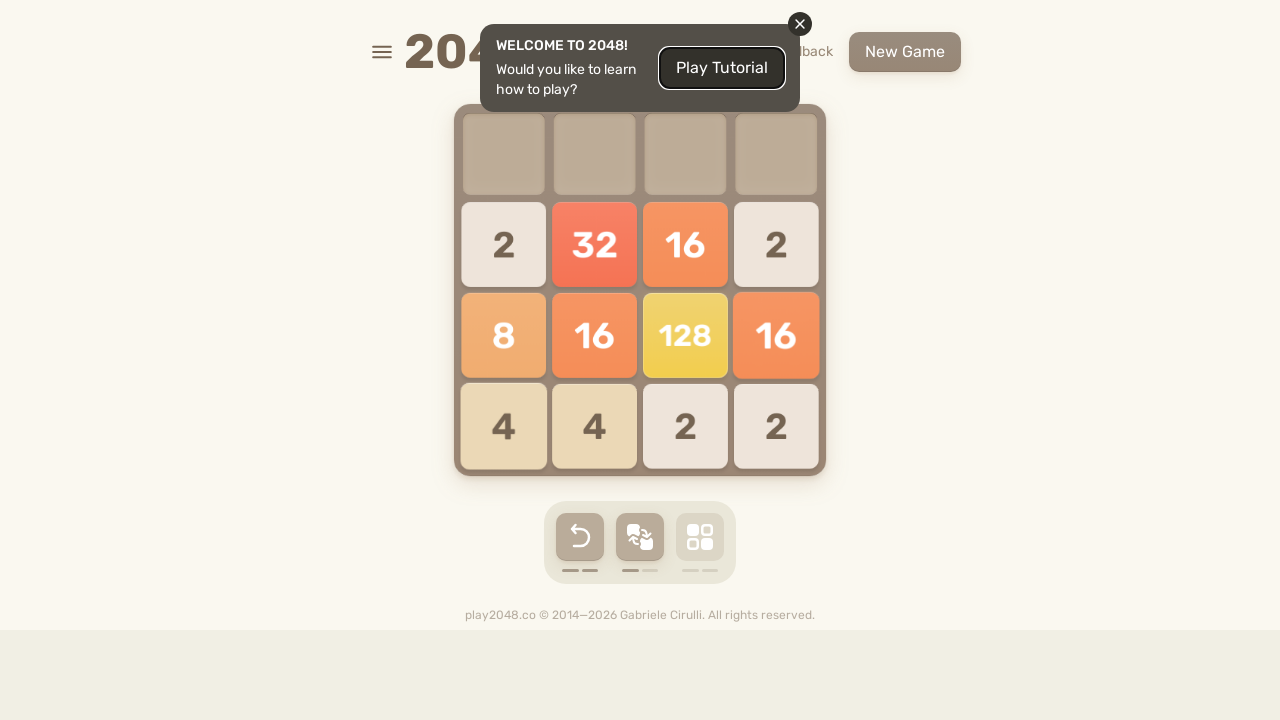

Pressed ArrowUp to move tiles upward
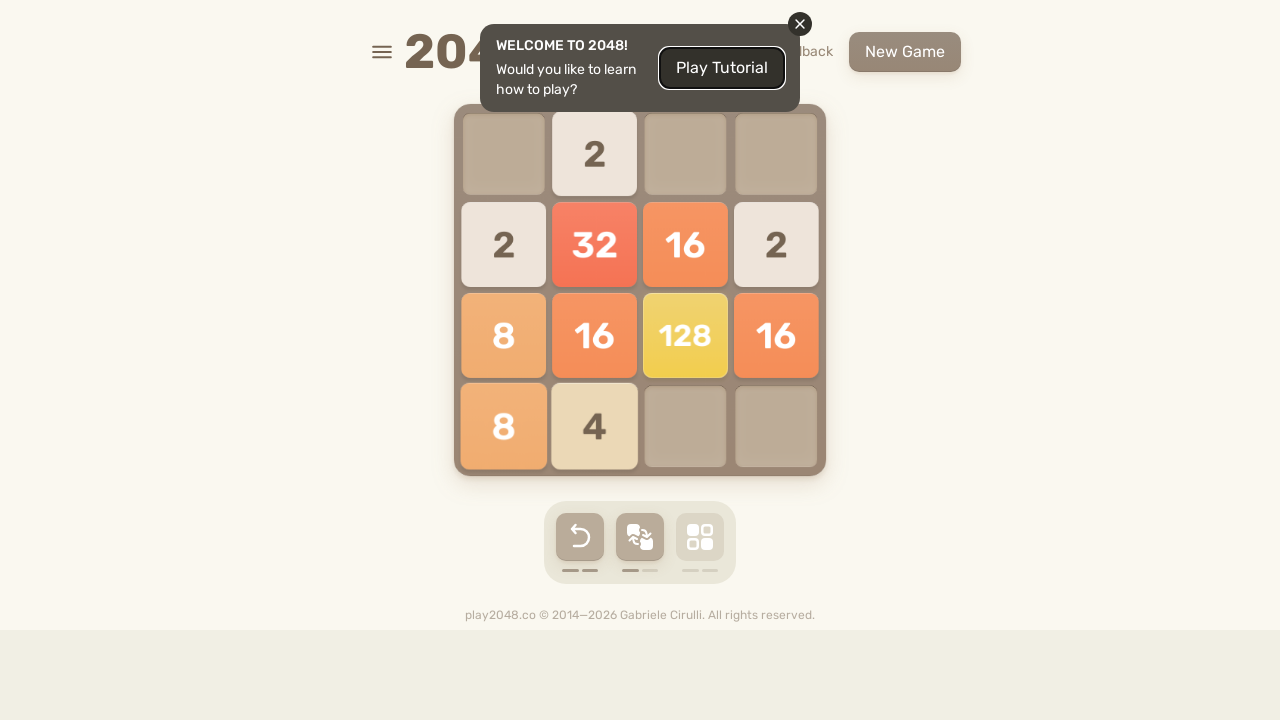

Pressed ArrowRight to move tiles rightward
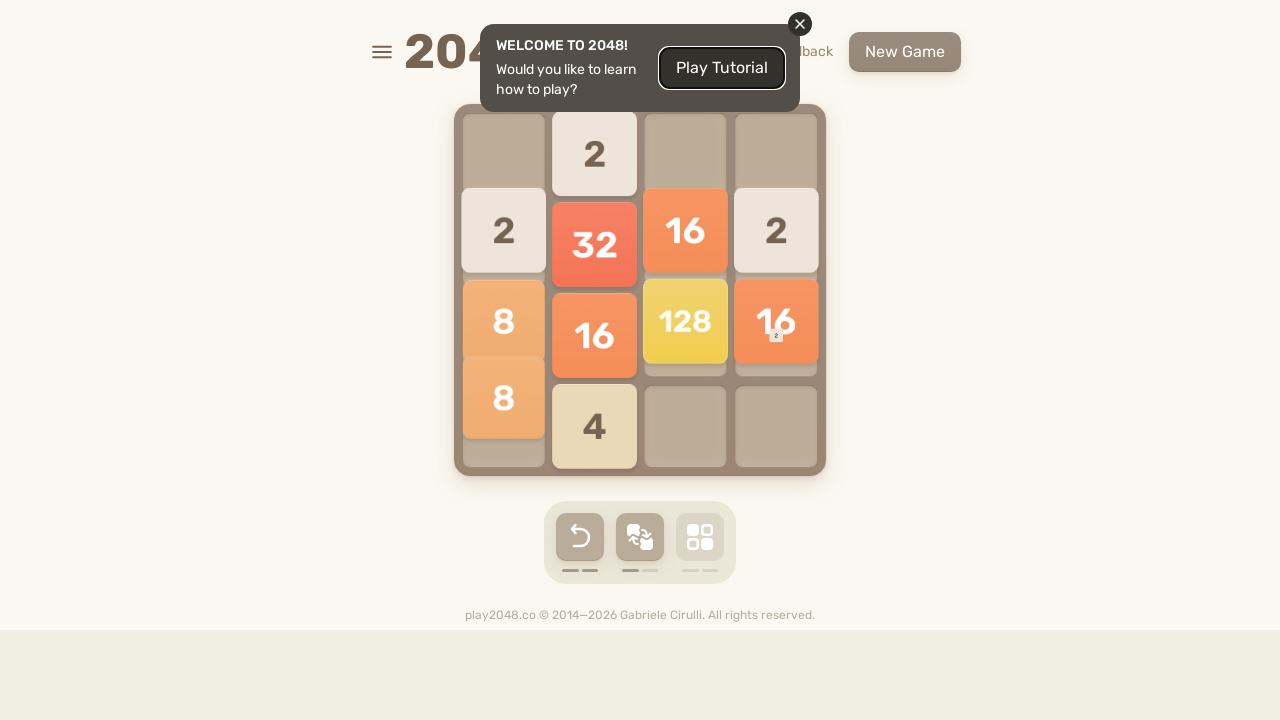

Pressed ArrowDown to move tiles downward
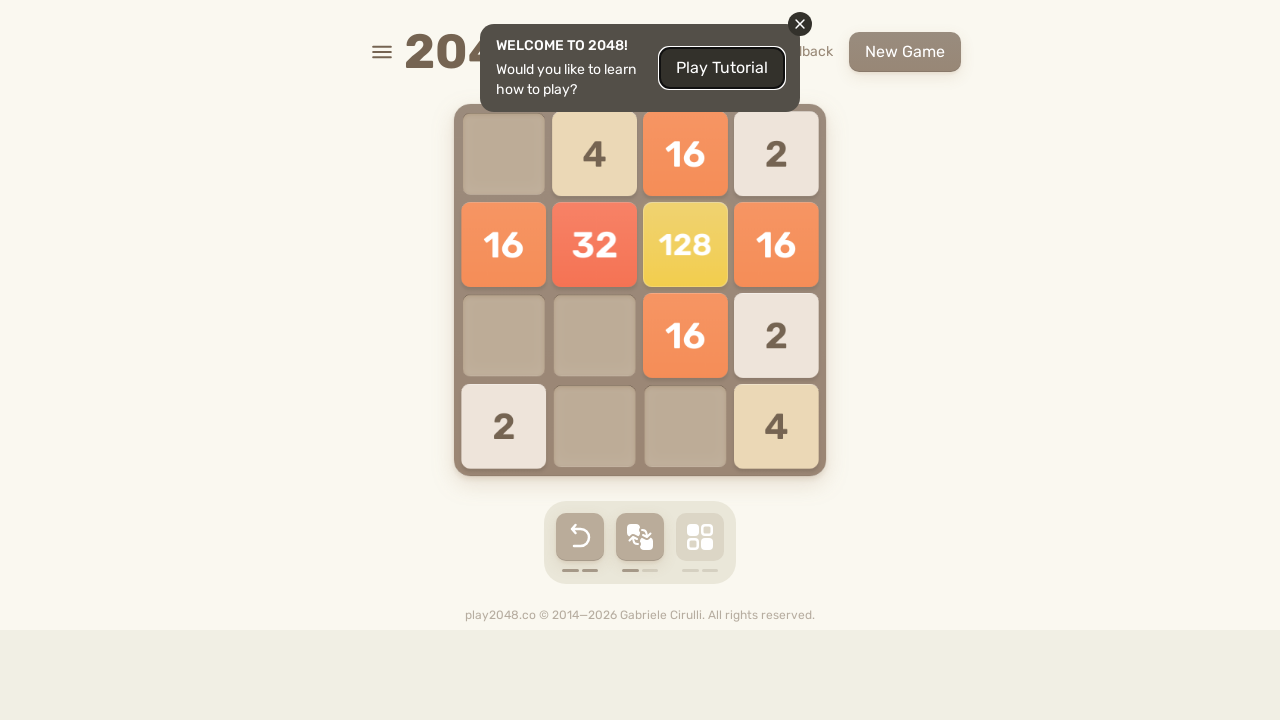

Pressed ArrowLeft to move tiles leftward
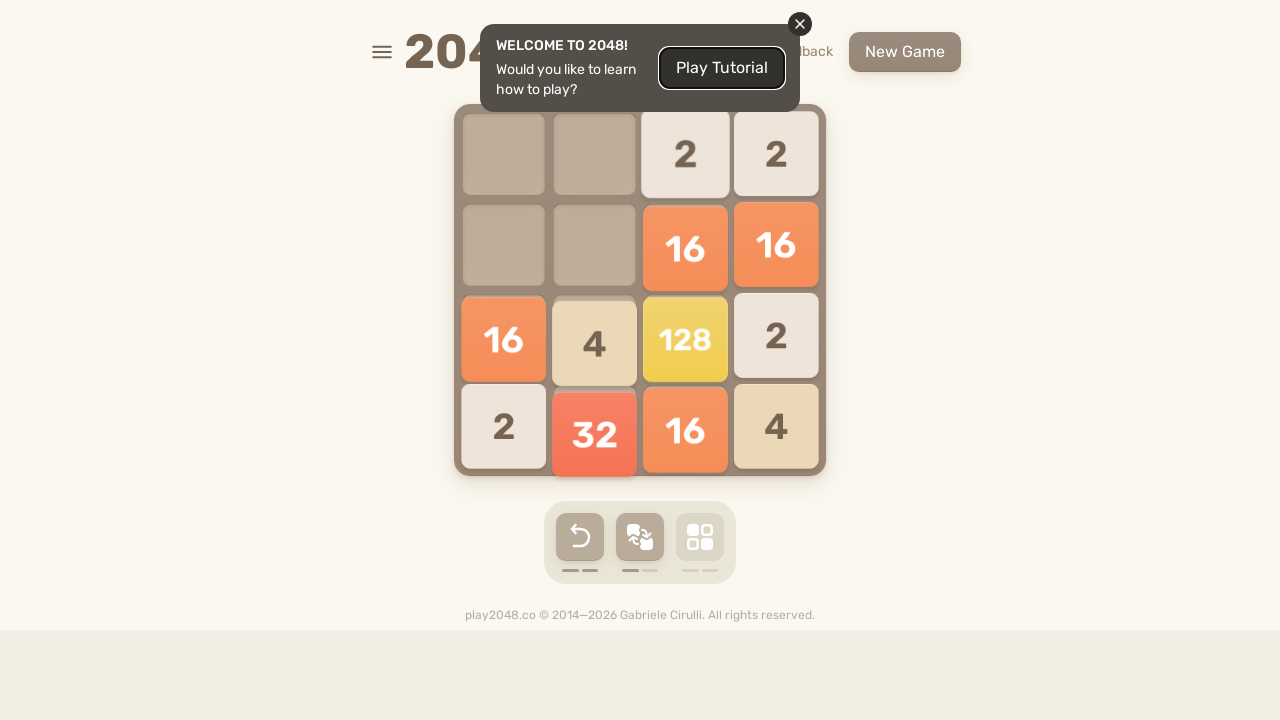

Pressed ArrowUp to move tiles upward
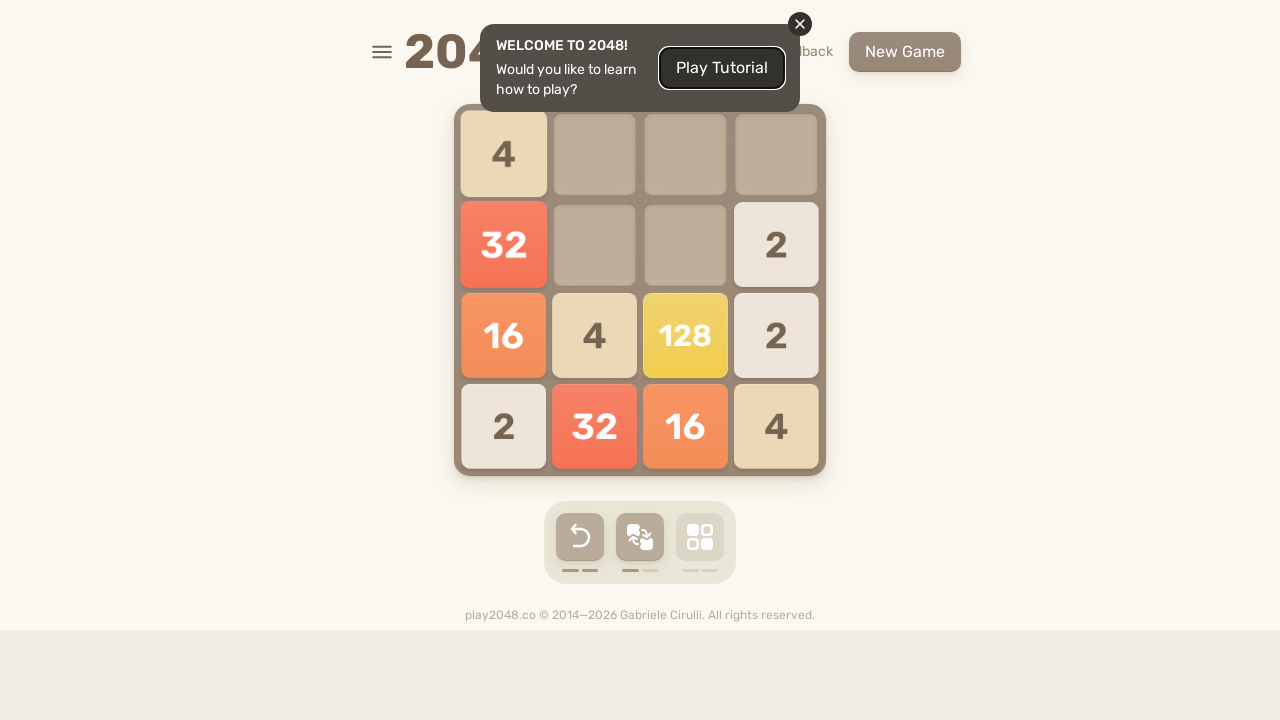

Pressed ArrowRight to move tiles rightward
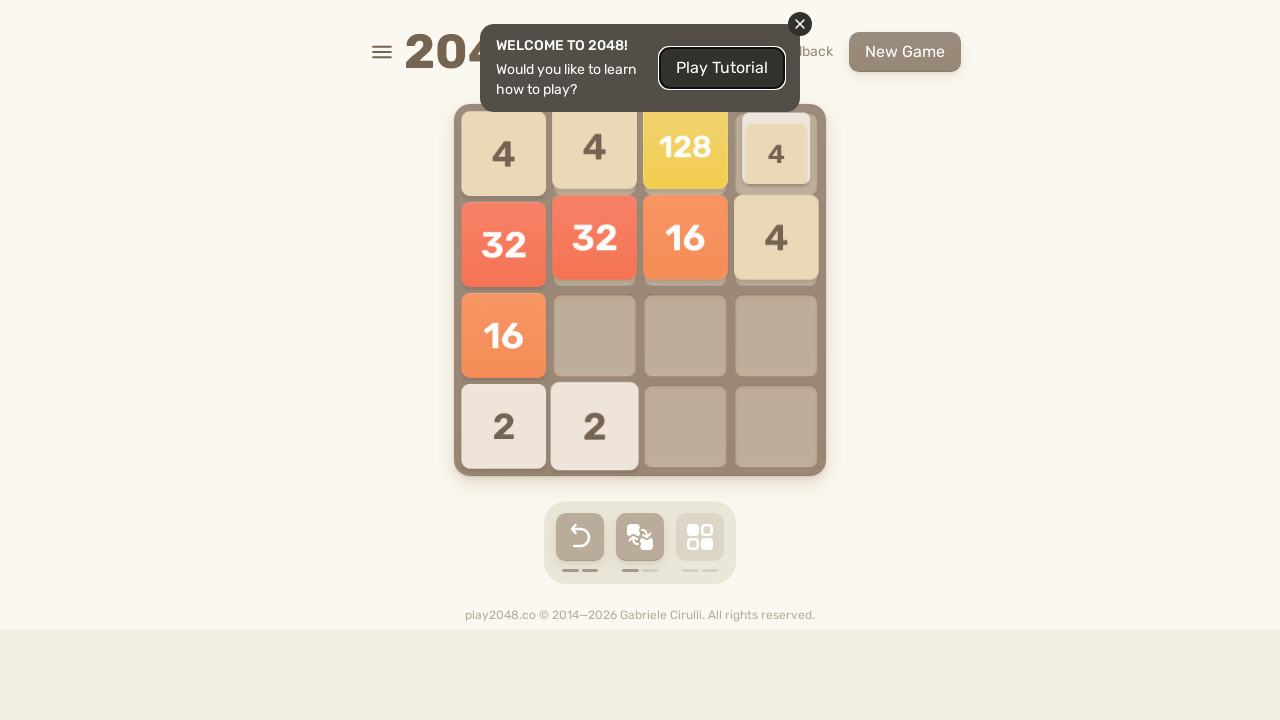

Pressed ArrowDown to move tiles downward
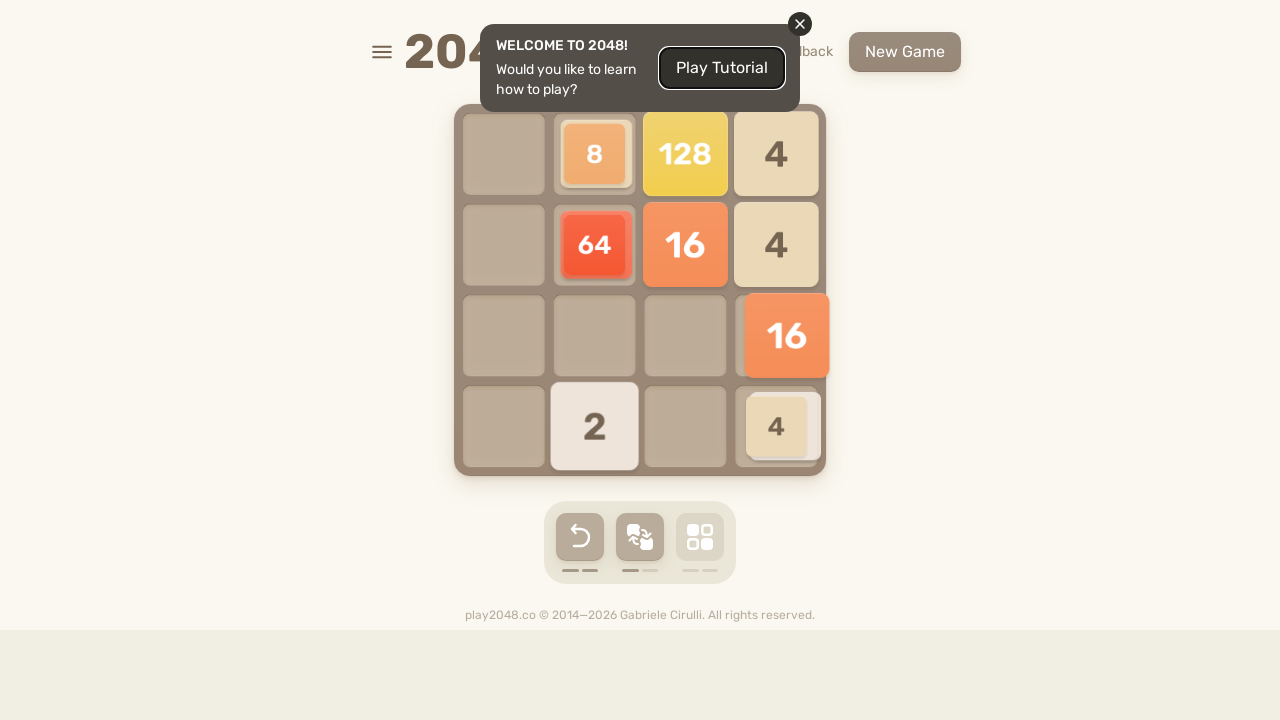

Pressed ArrowLeft to move tiles leftward
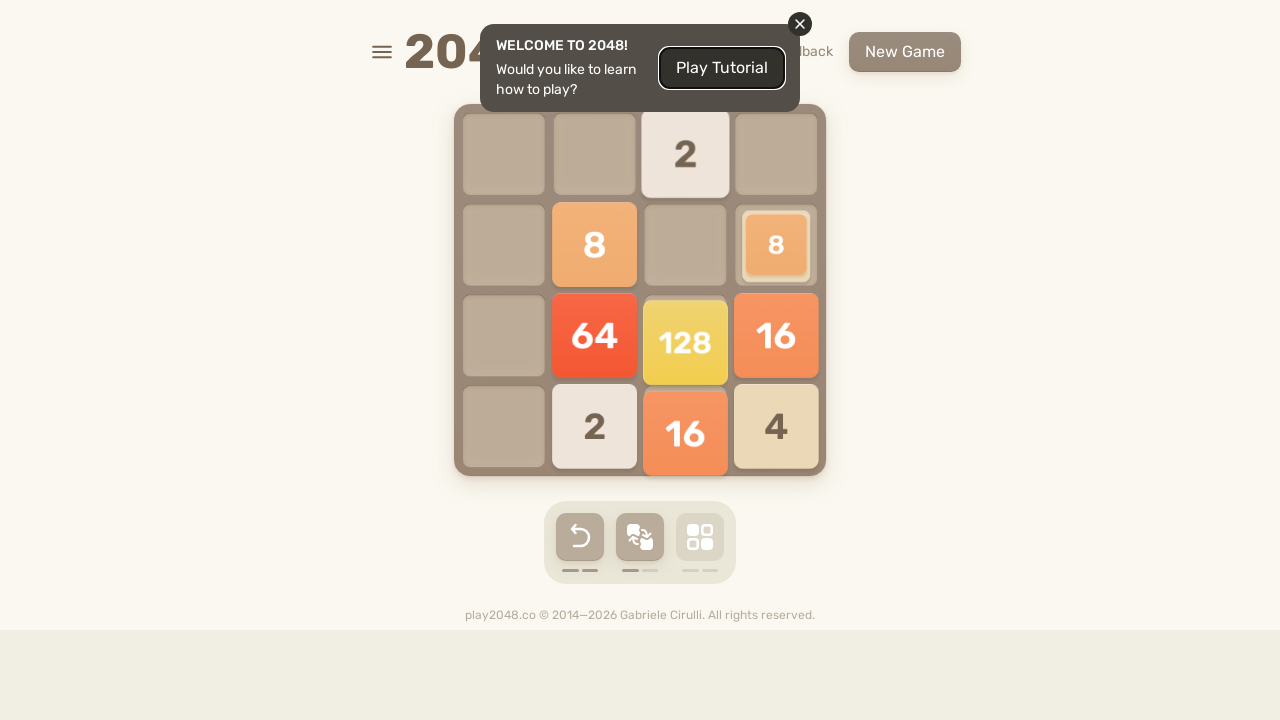

Pressed ArrowUp to move tiles upward
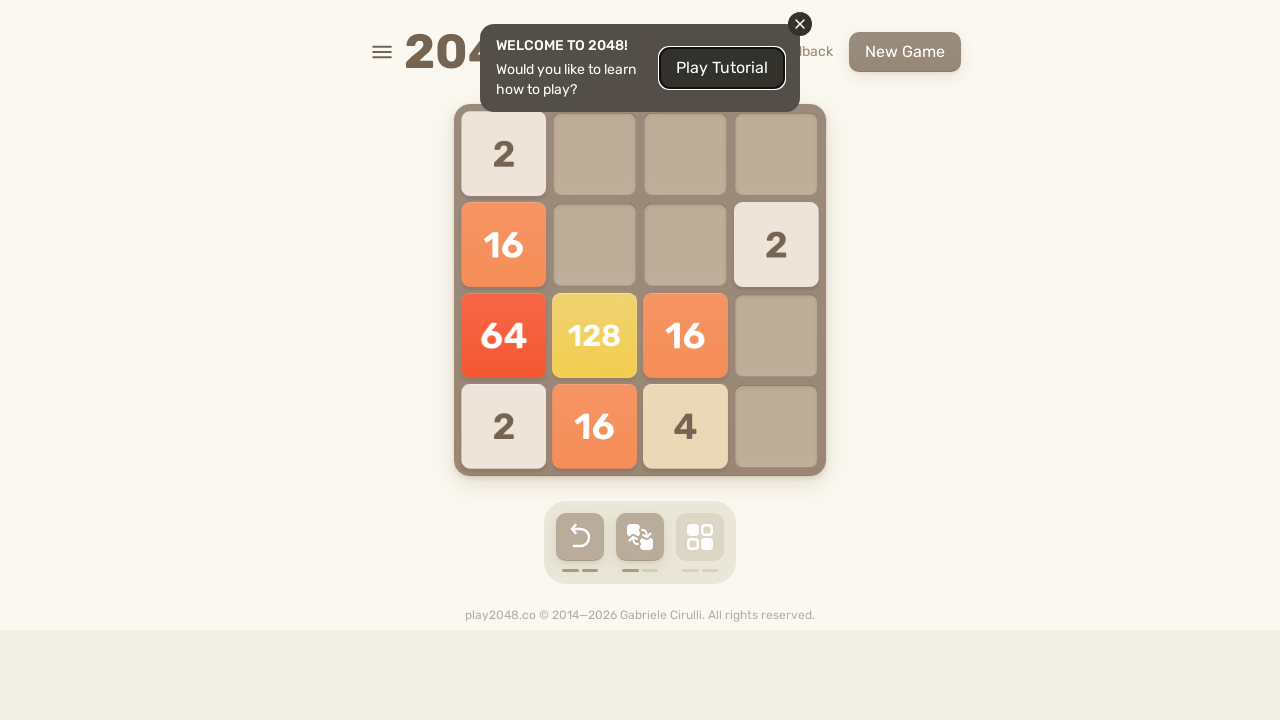

Pressed ArrowRight to move tiles rightward
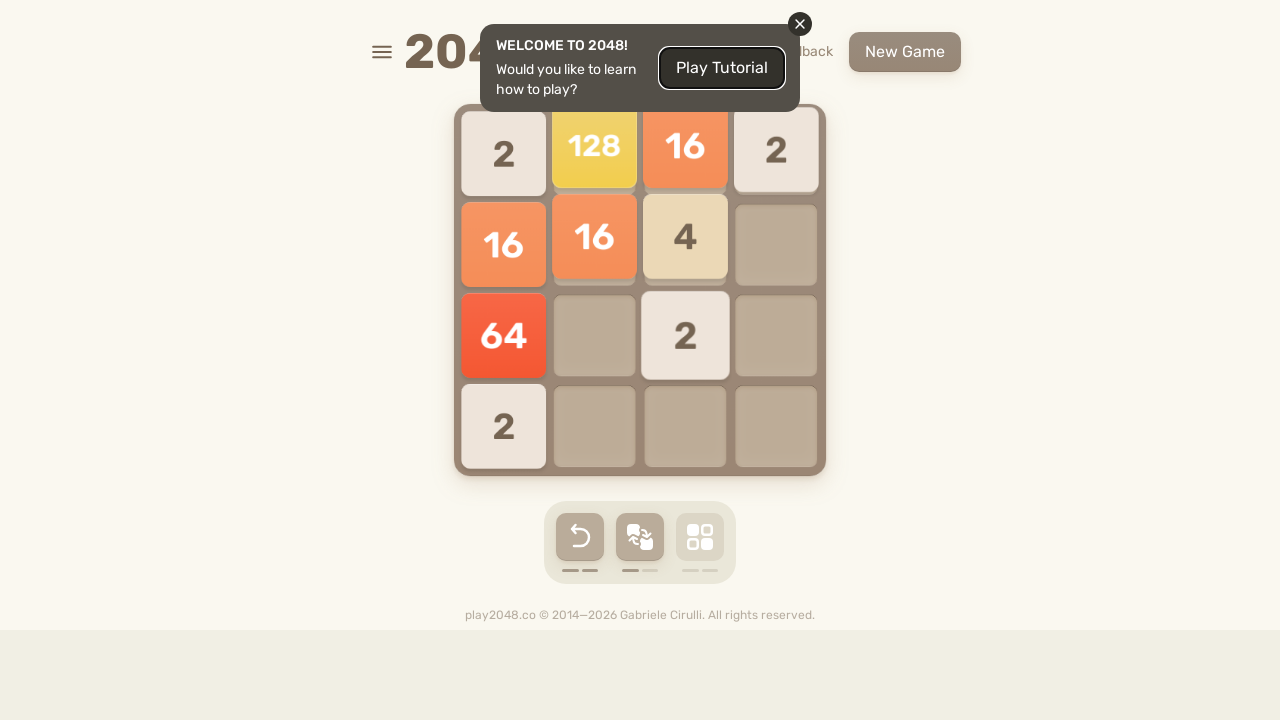

Pressed ArrowDown to move tiles downward
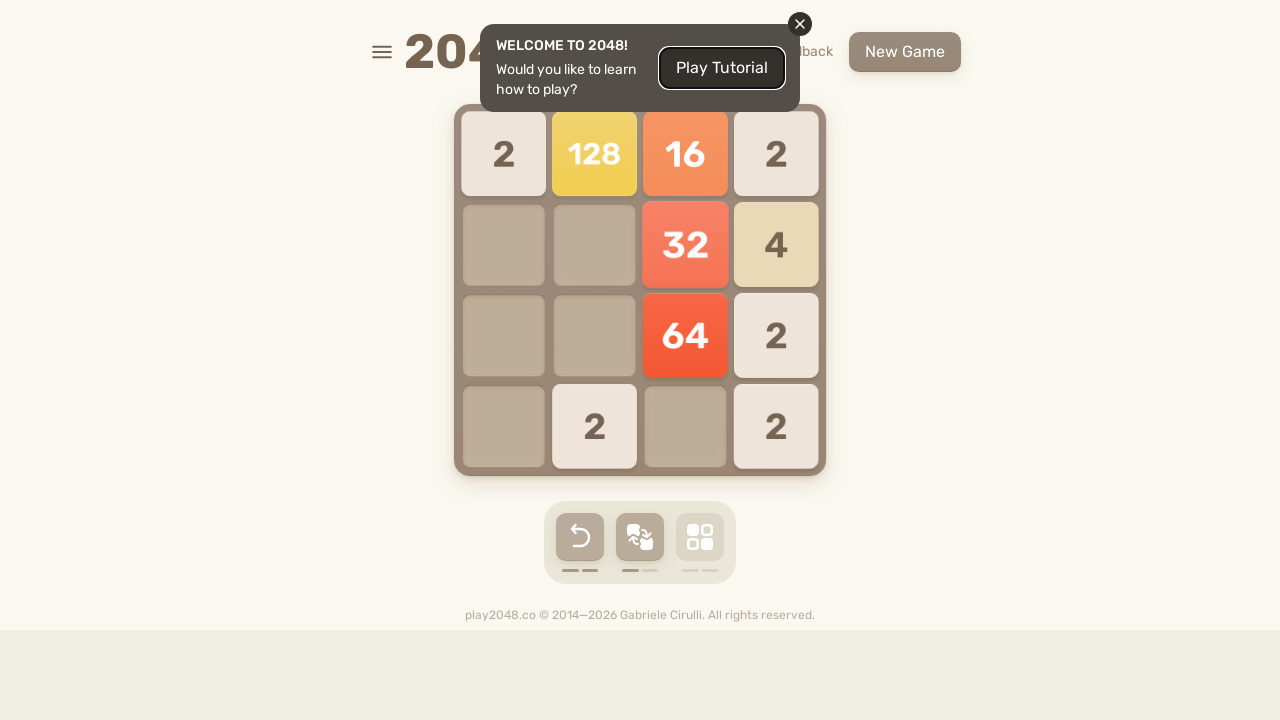

Pressed ArrowLeft to move tiles leftward
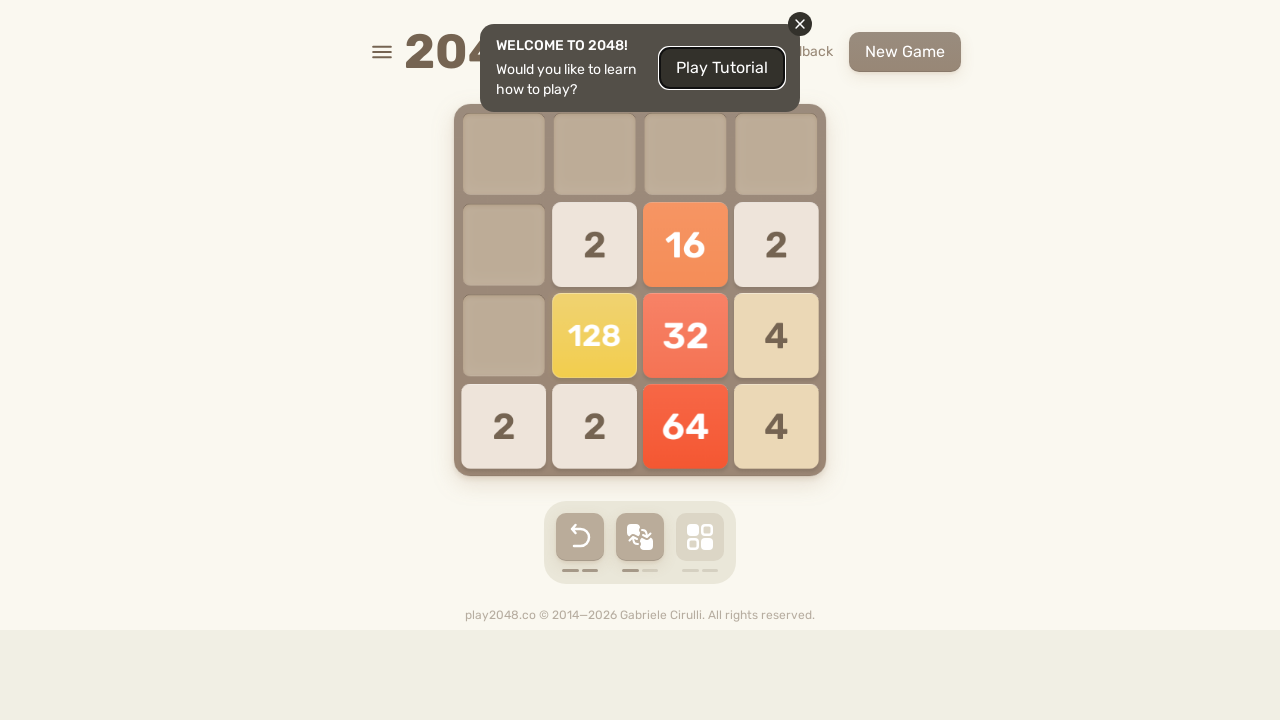

Pressed ArrowUp to move tiles upward
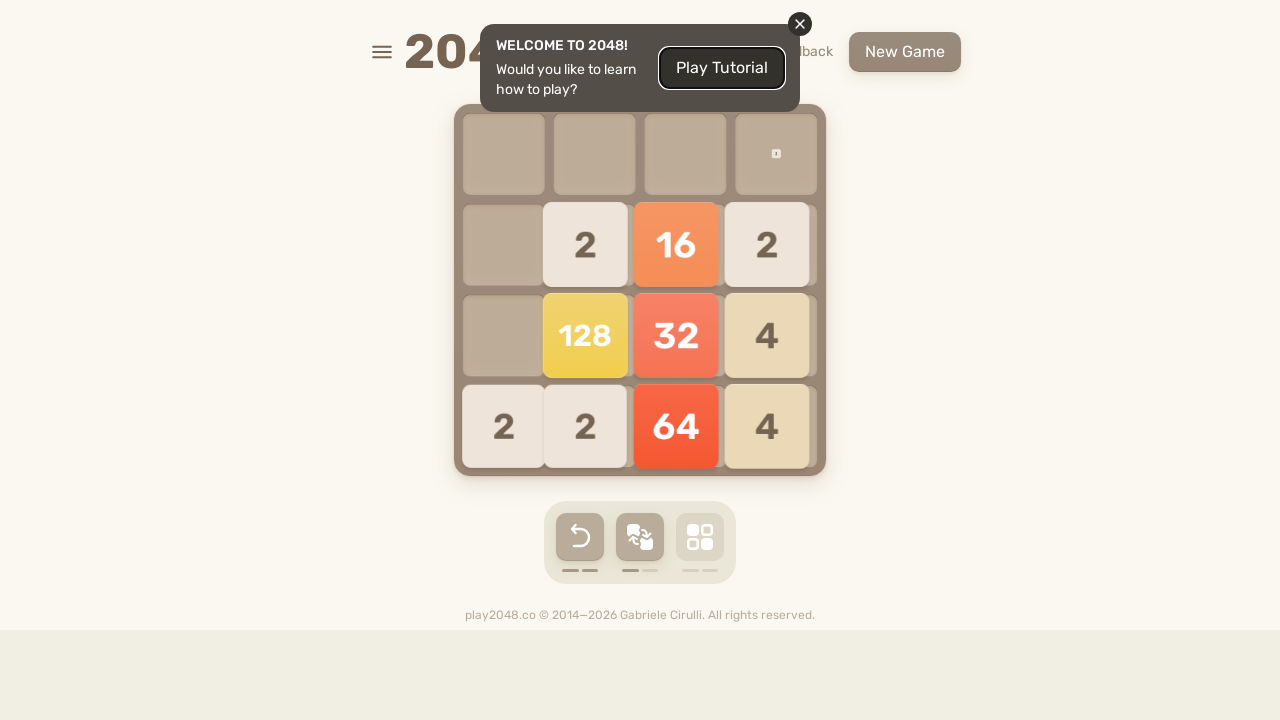

Pressed ArrowRight to move tiles rightward
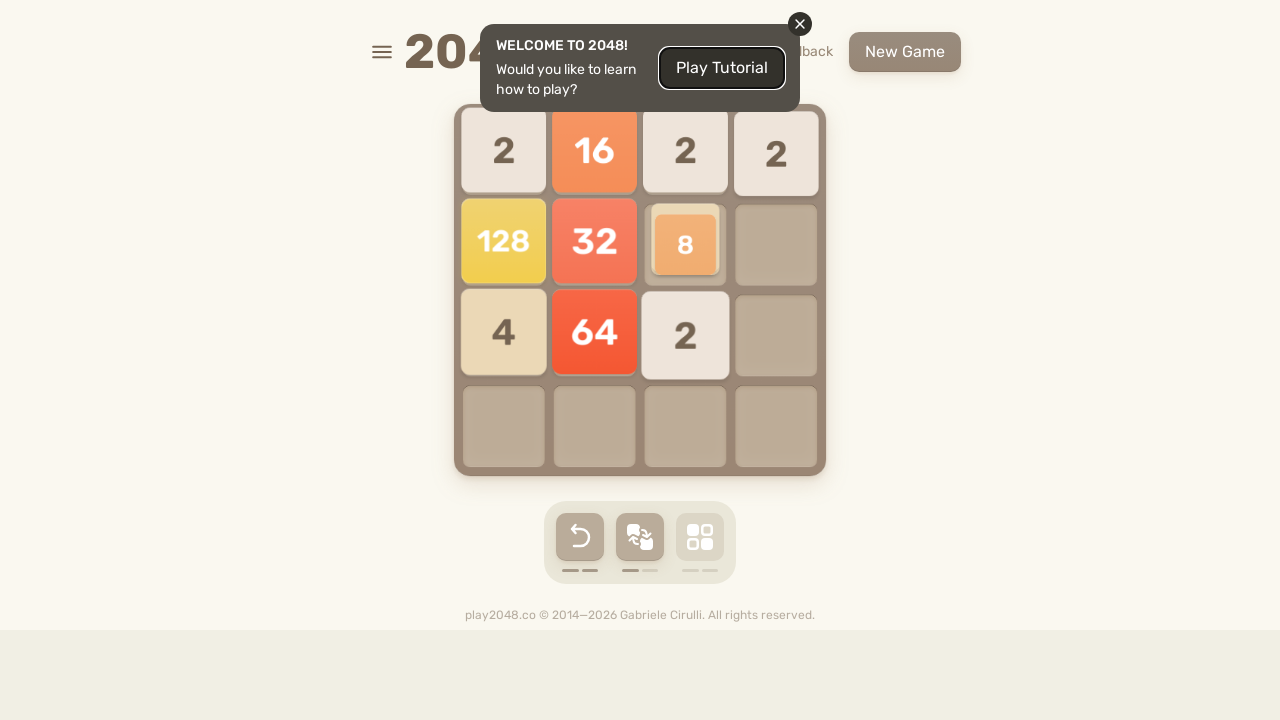

Pressed ArrowDown to move tiles downward
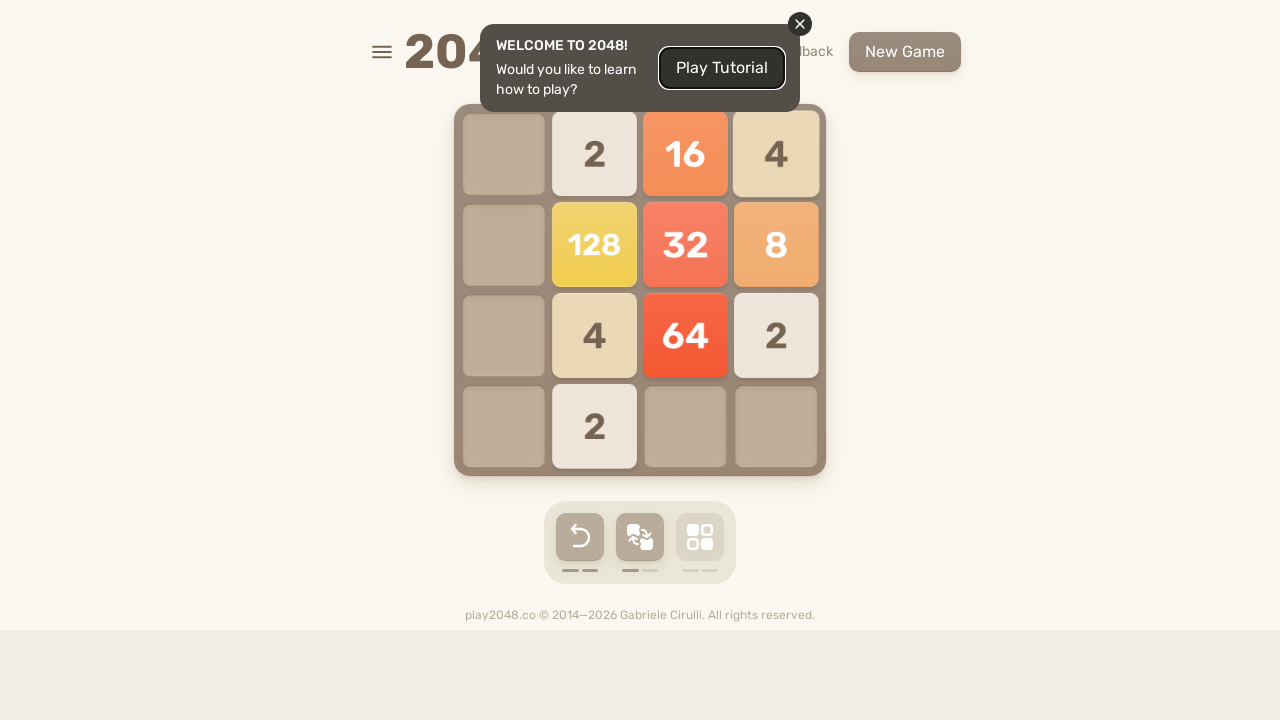

Pressed ArrowLeft to move tiles leftward
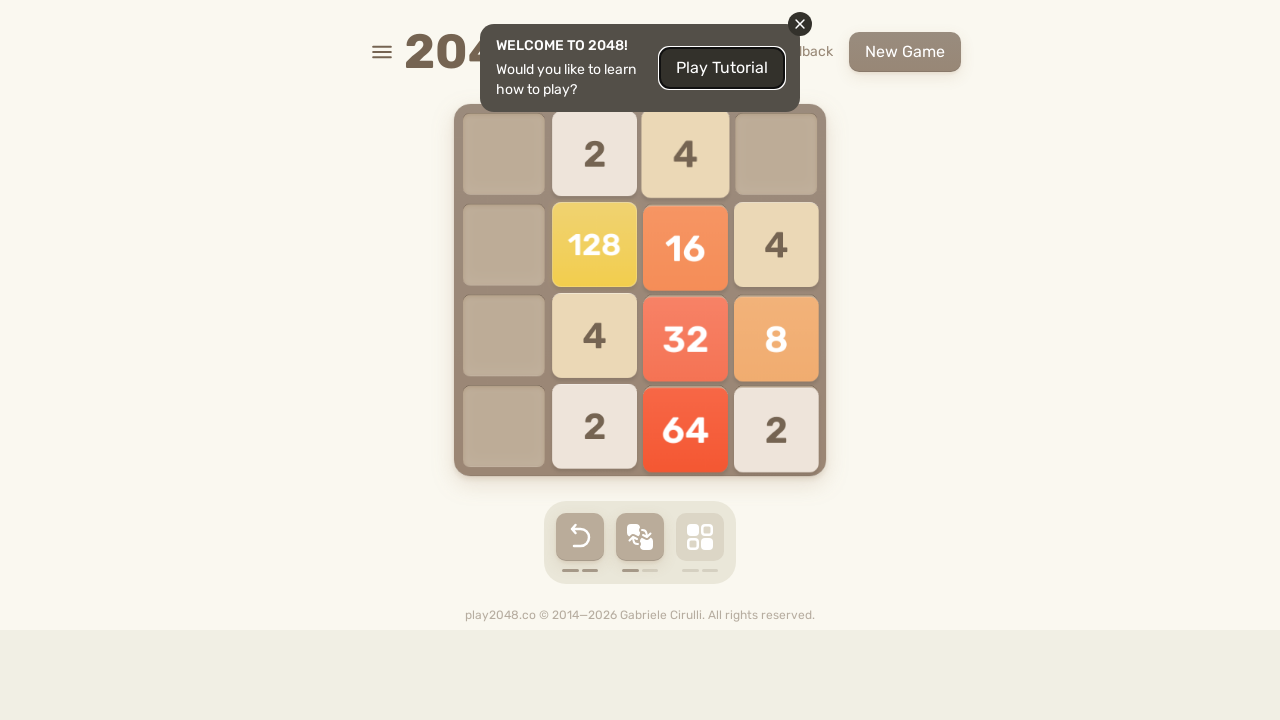

Pressed ArrowUp to move tiles upward
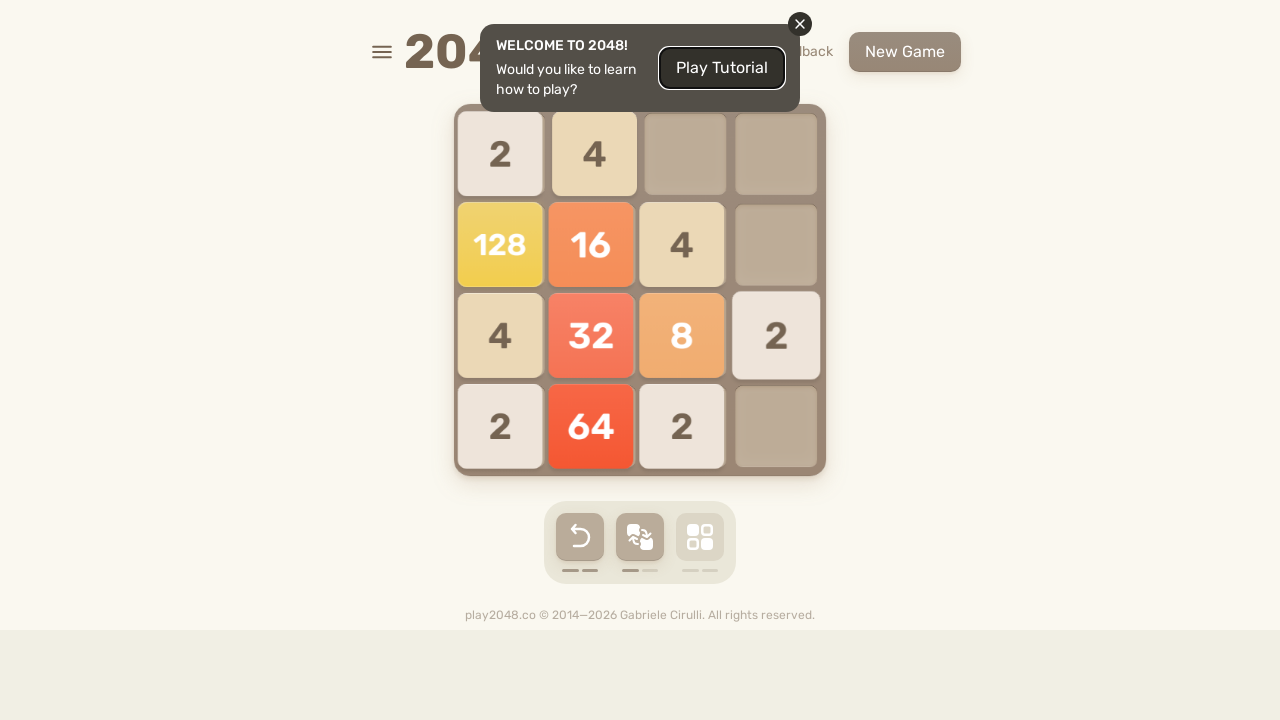

Pressed ArrowRight to move tiles rightward
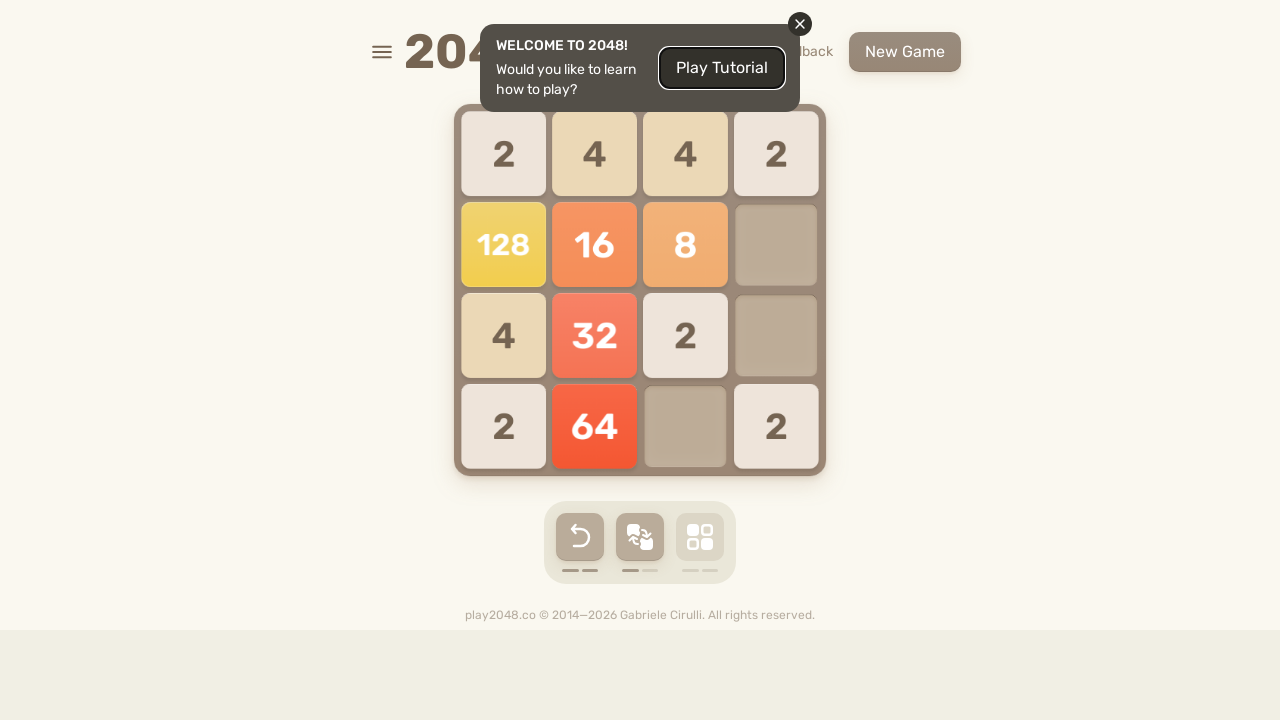

Pressed ArrowDown to move tiles downward
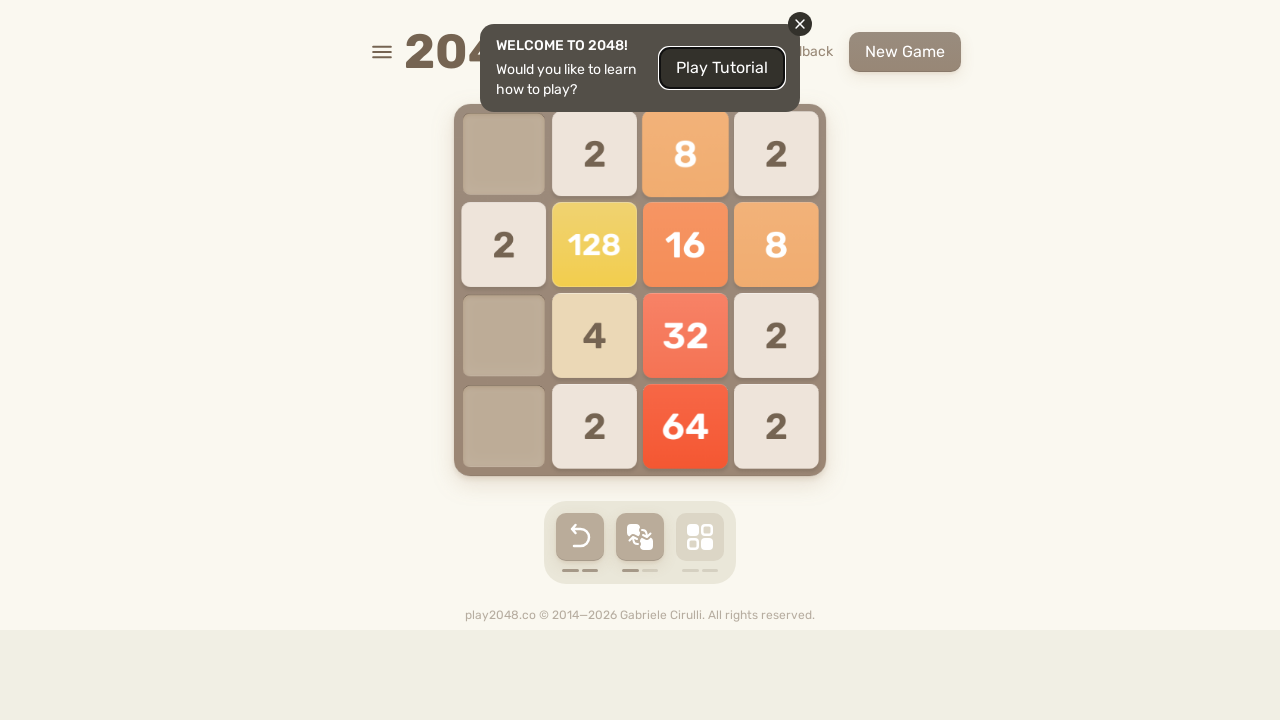

Pressed ArrowLeft to move tiles leftward
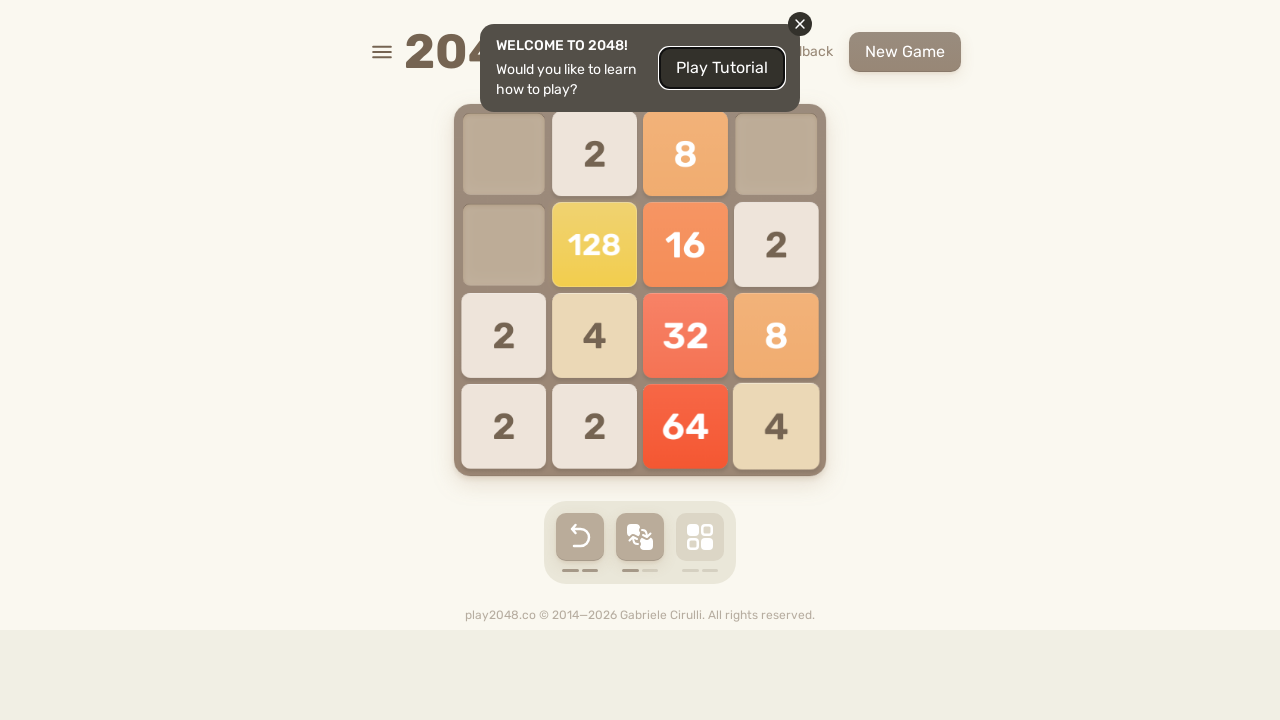

Pressed ArrowUp to move tiles upward
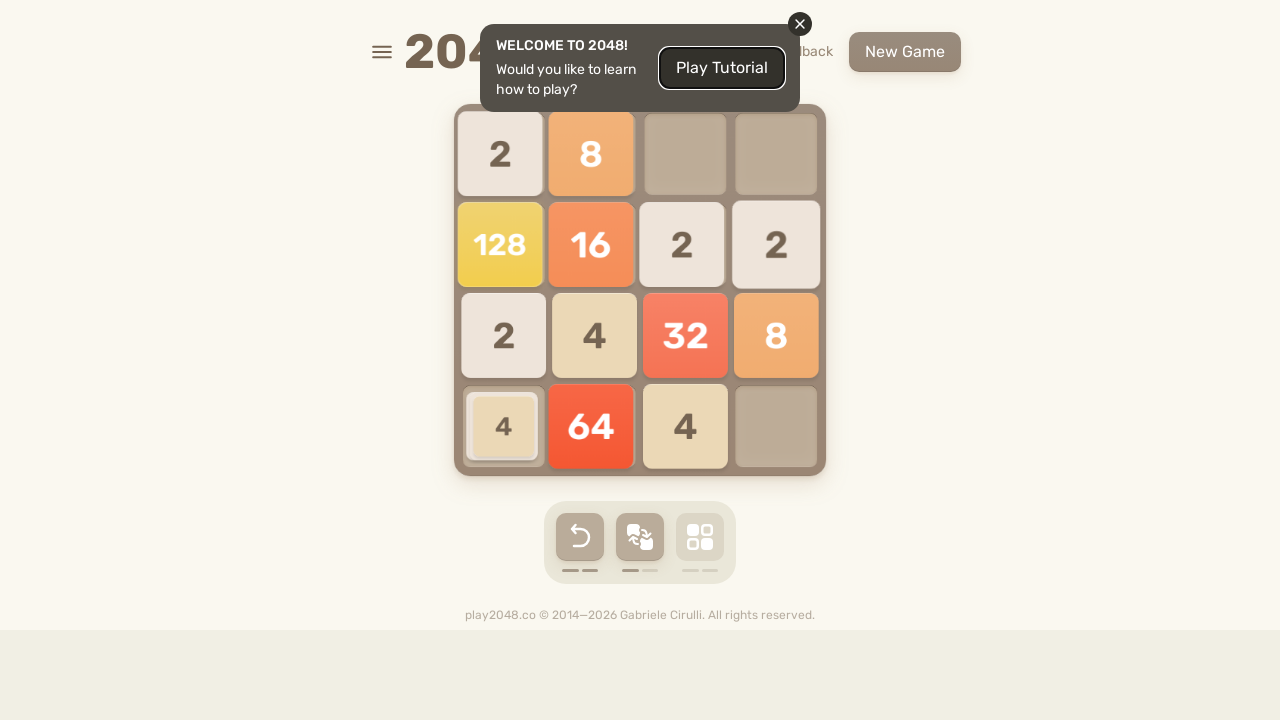

Pressed ArrowRight to move tiles rightward
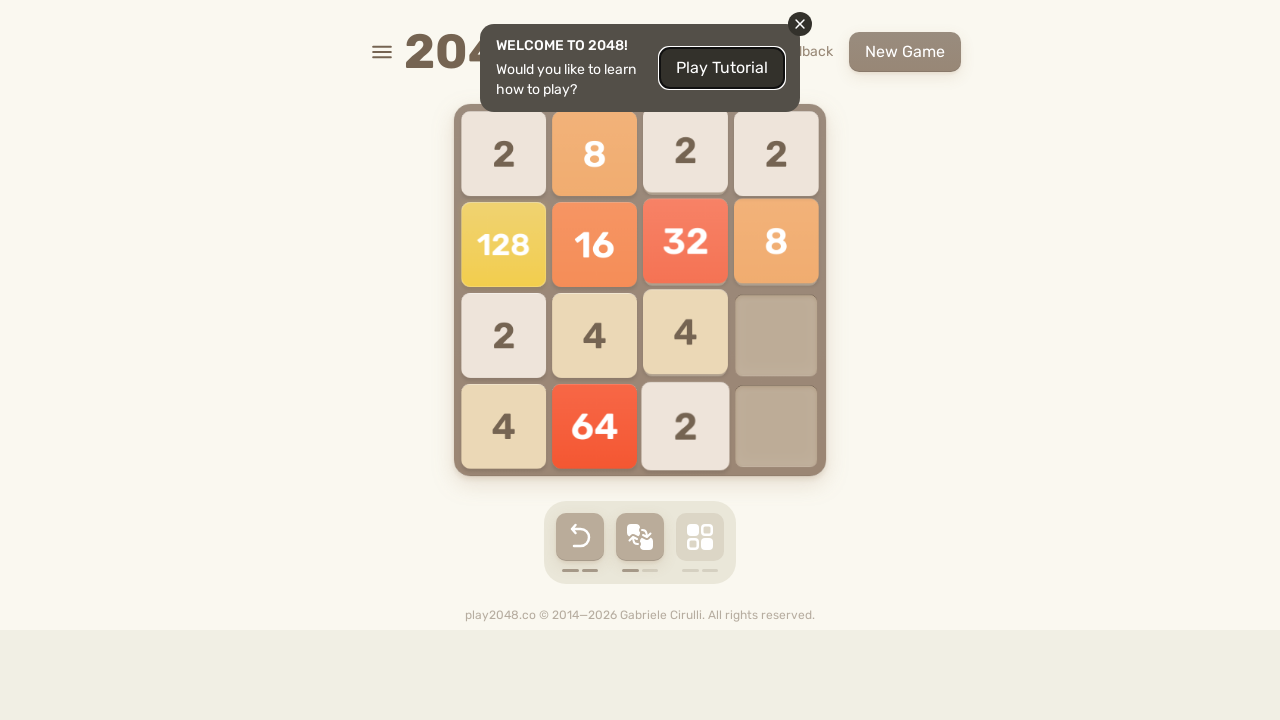

Pressed ArrowDown to move tiles downward
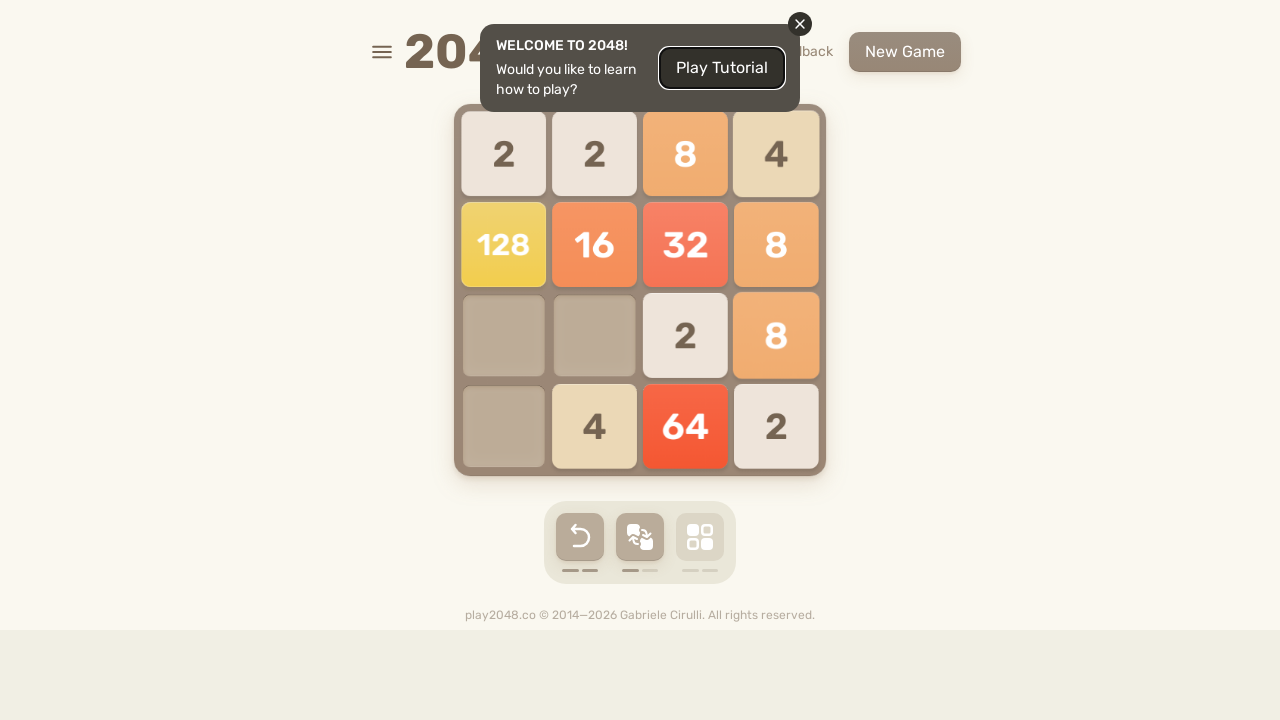

Pressed ArrowLeft to move tiles leftward
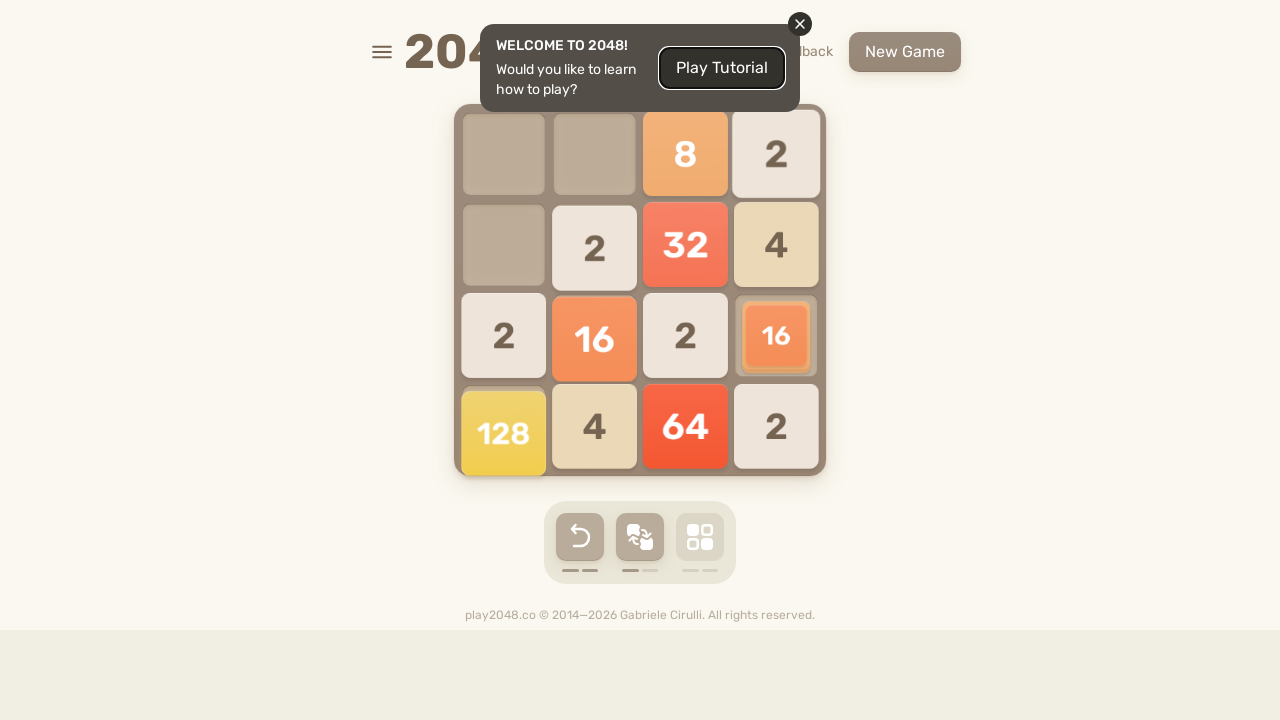

Pressed ArrowUp to move tiles upward
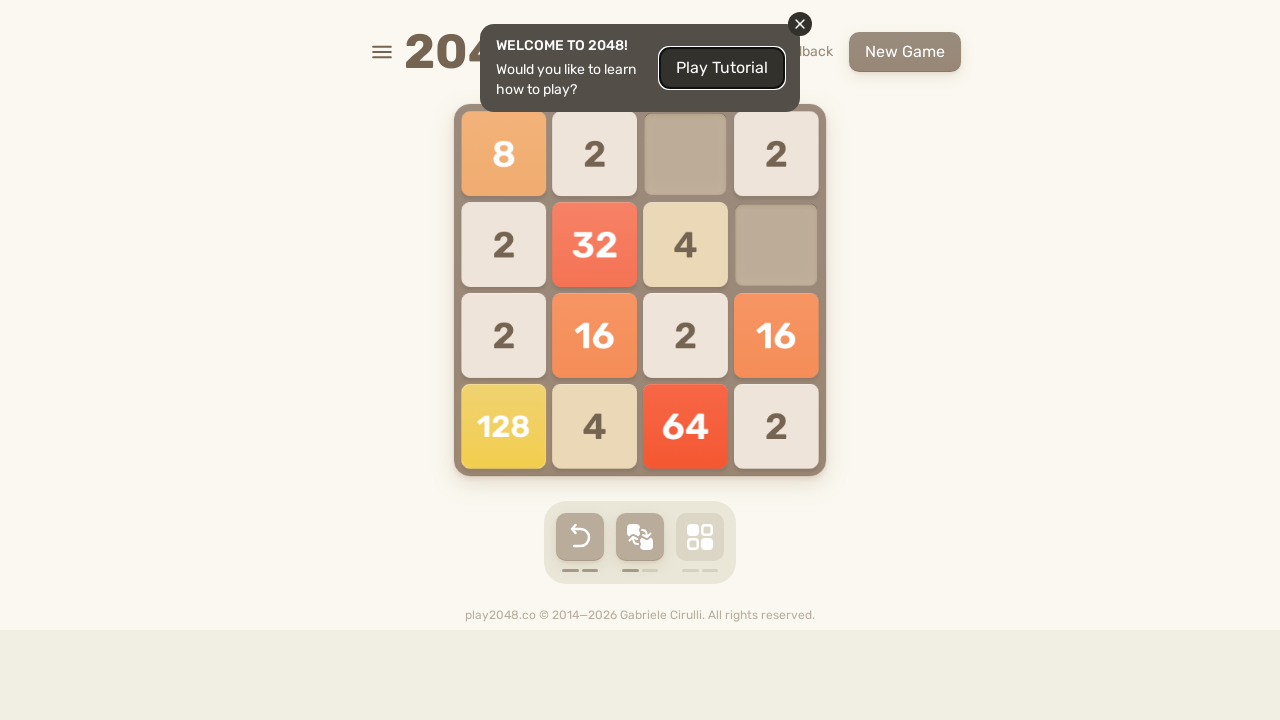

Pressed ArrowRight to move tiles rightward
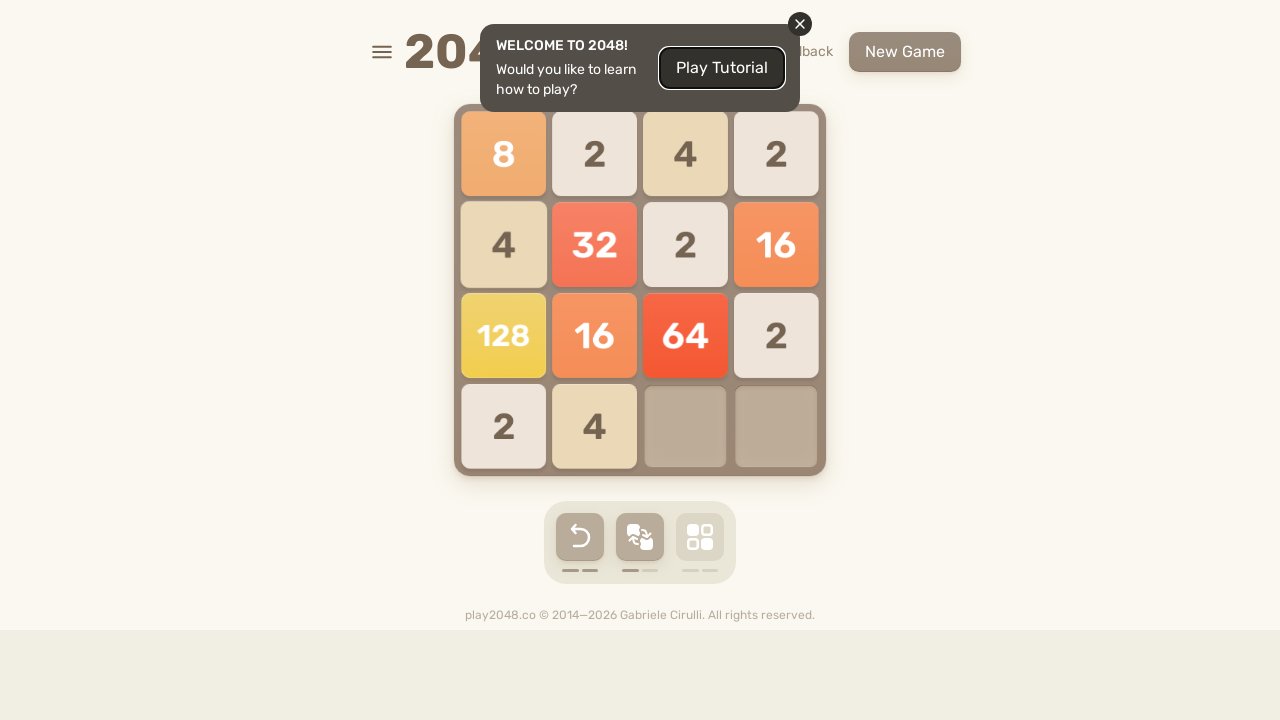

Pressed ArrowDown to move tiles downward
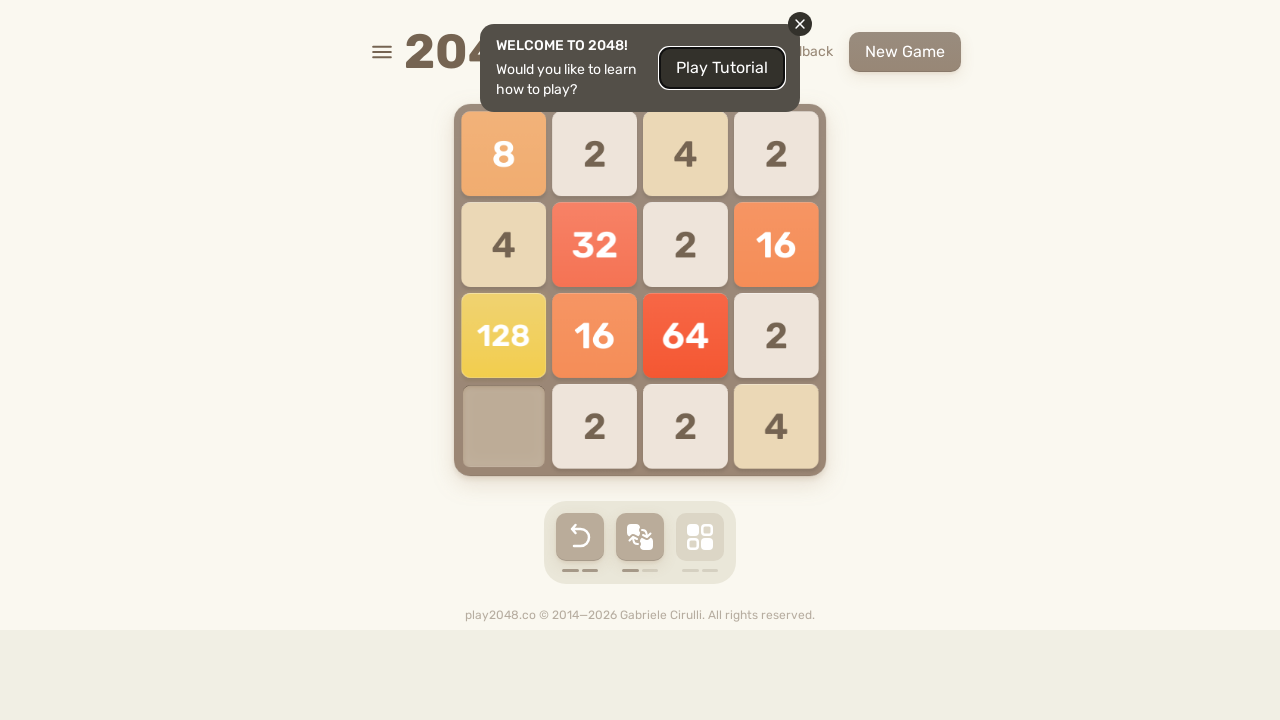

Pressed ArrowLeft to move tiles leftward
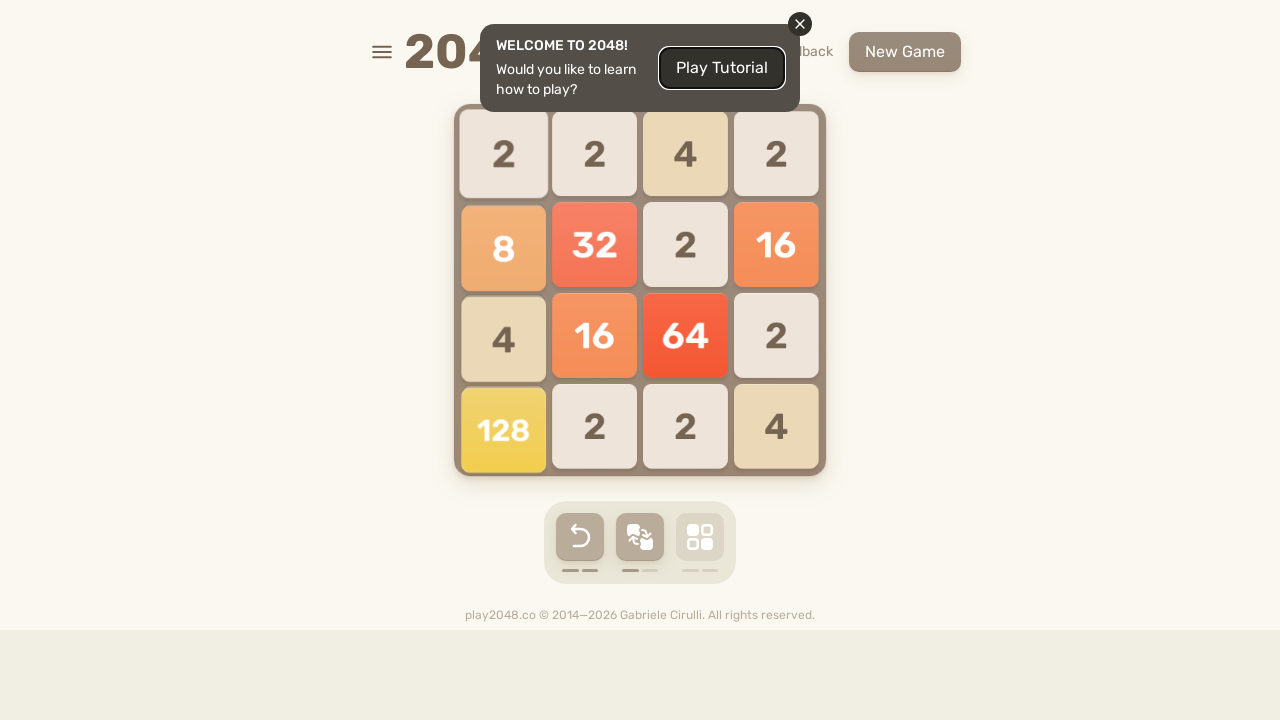

Pressed ArrowUp to move tiles upward
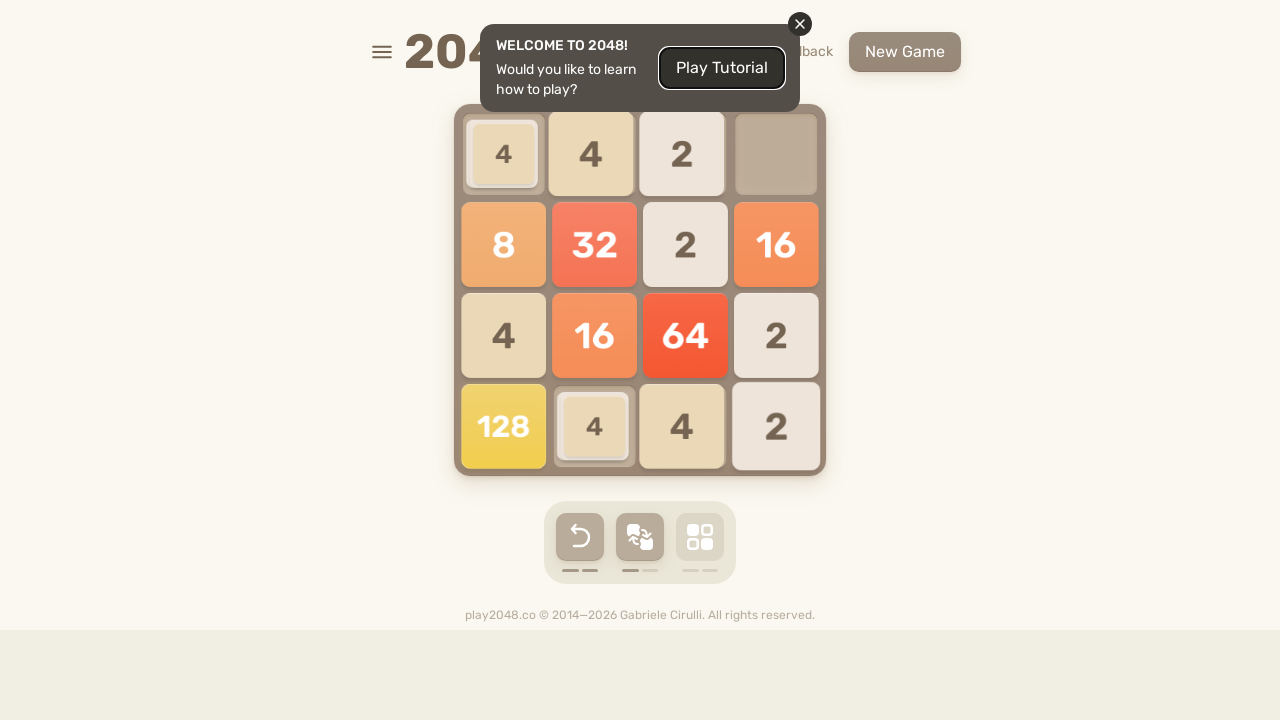

Pressed ArrowRight to move tiles rightward
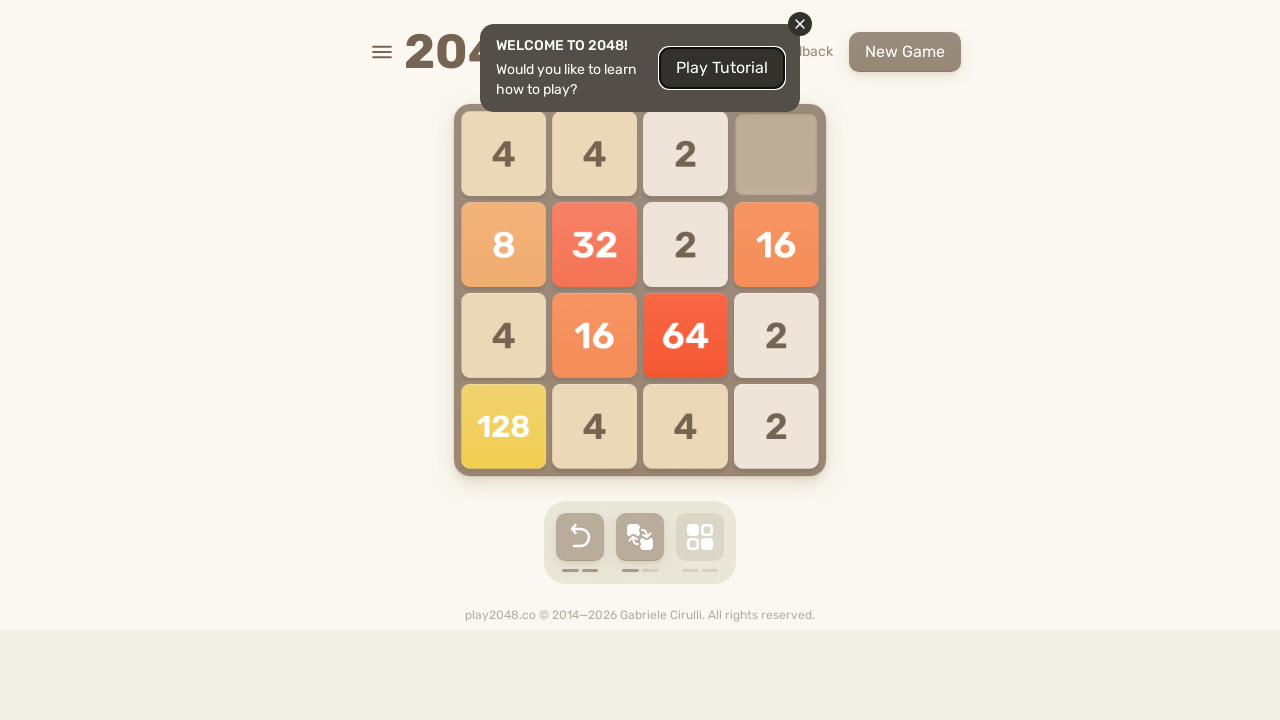

Pressed ArrowDown to move tiles downward
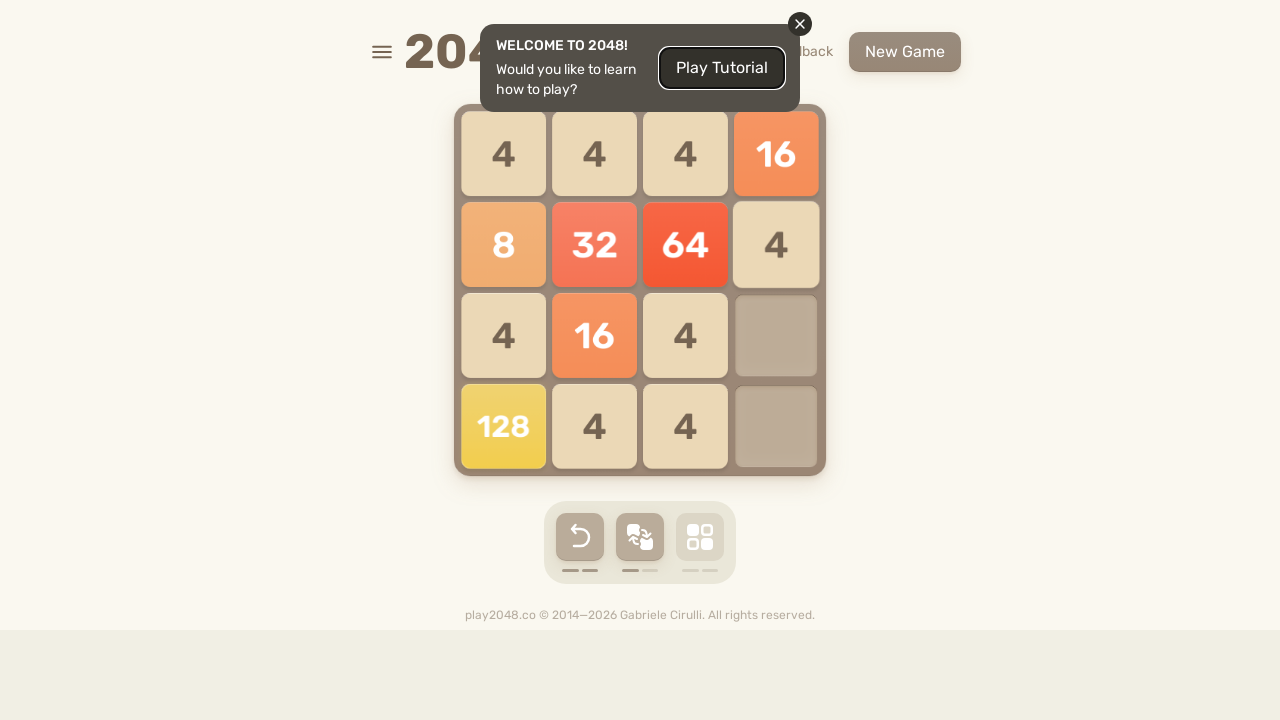

Pressed ArrowLeft to move tiles leftward
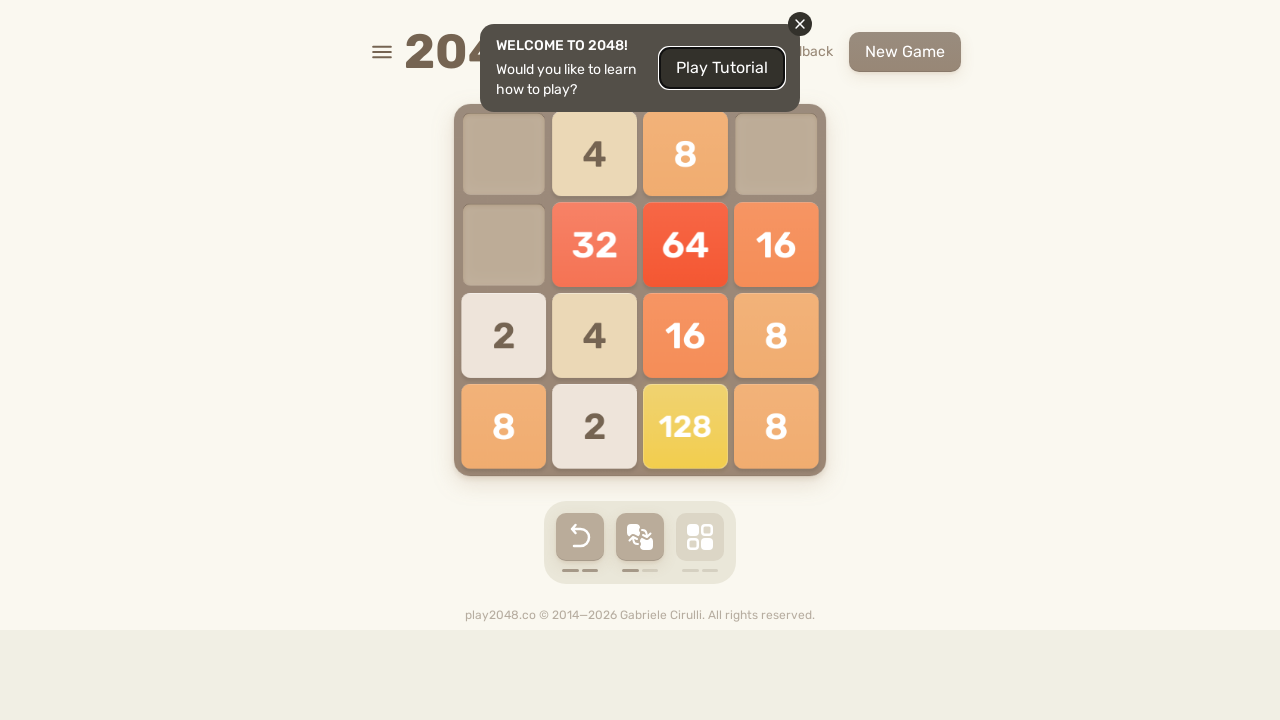

Pressed ArrowUp to move tiles upward
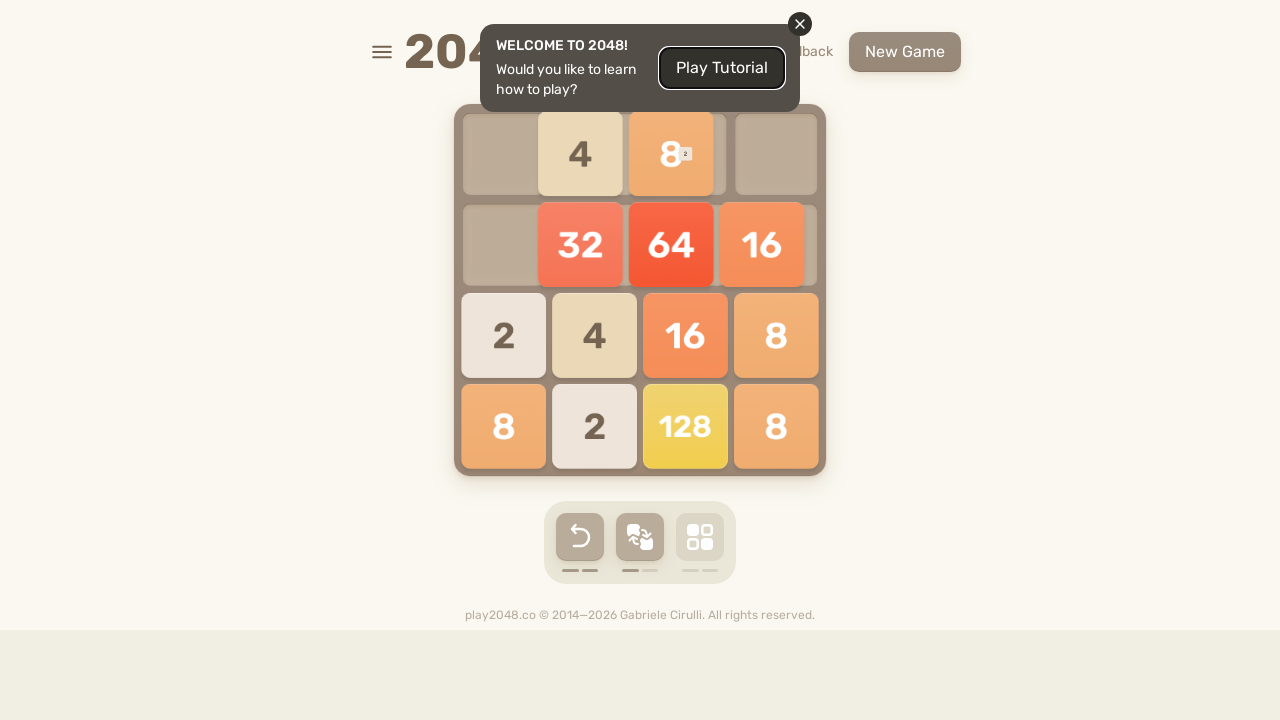

Pressed ArrowRight to move tiles rightward
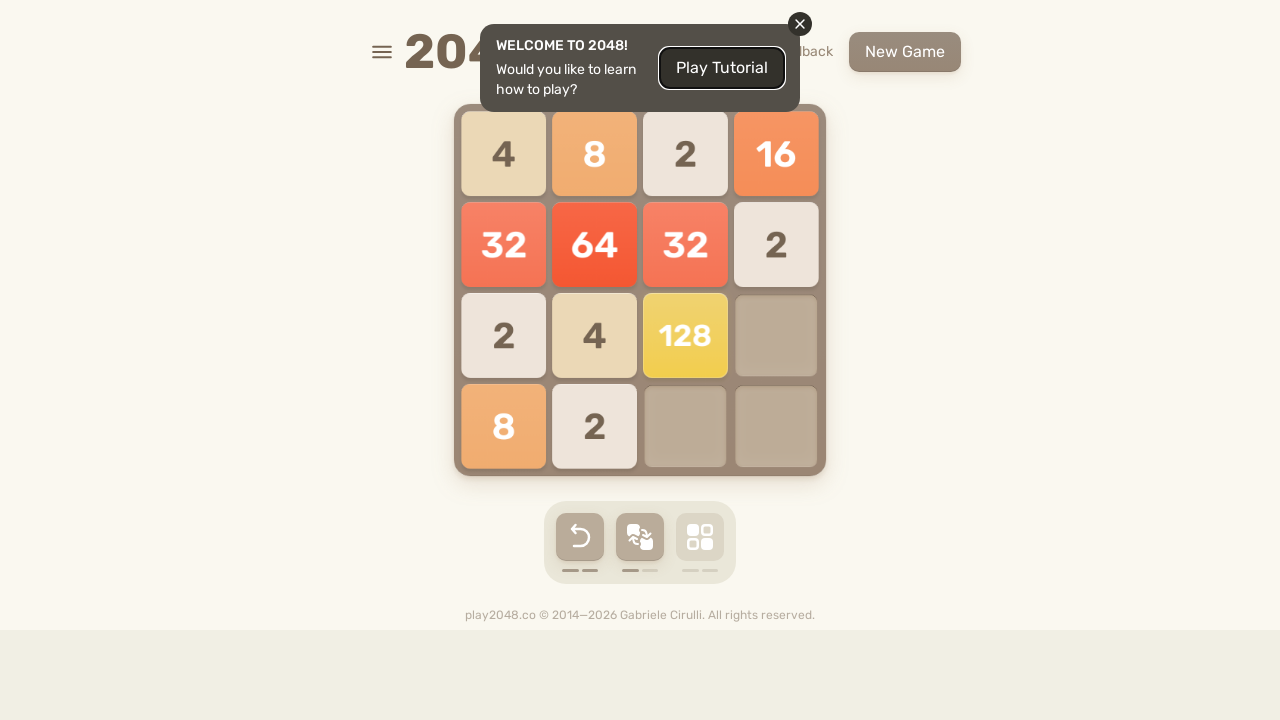

Pressed ArrowDown to move tiles downward
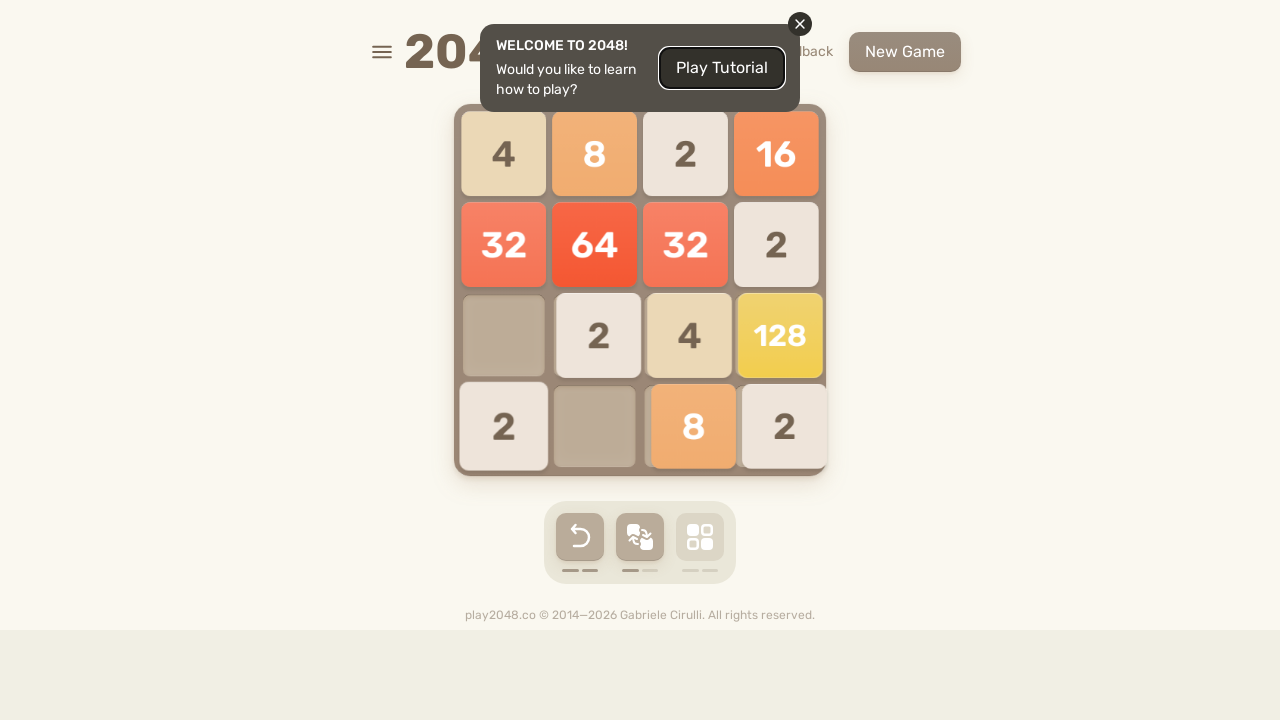

Pressed ArrowLeft to move tiles leftward
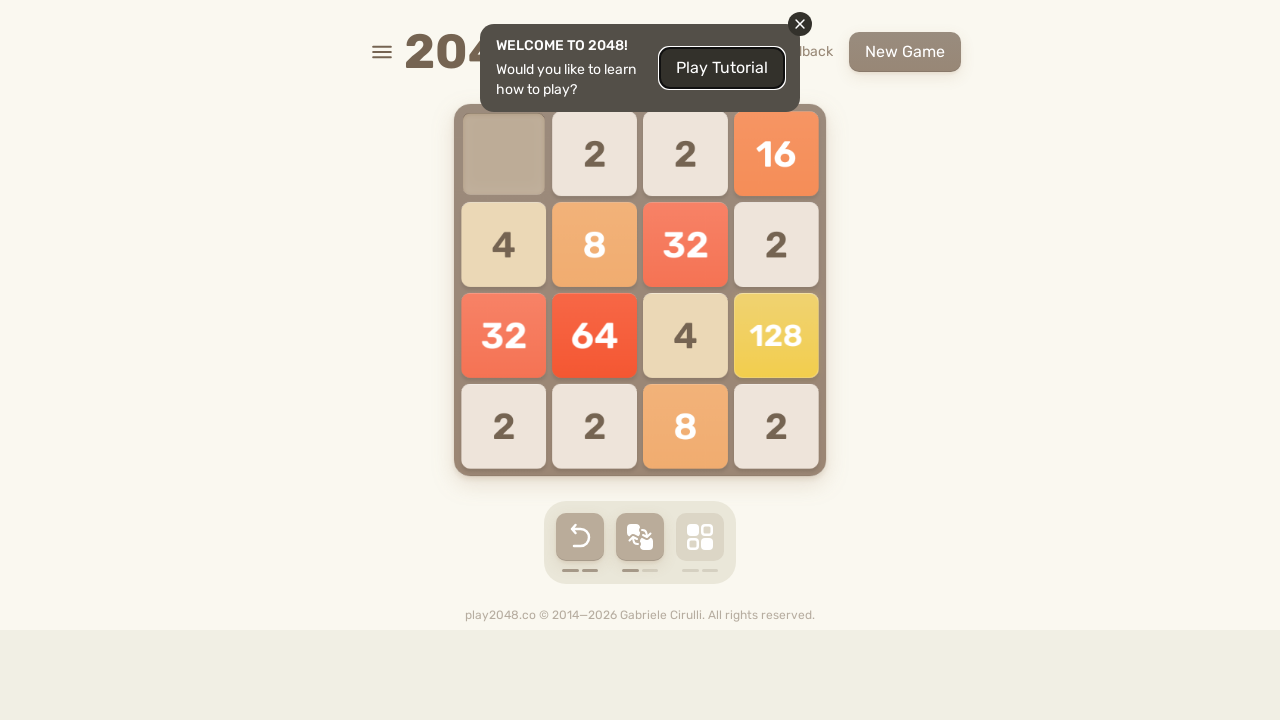

Pressed ArrowUp to move tiles upward
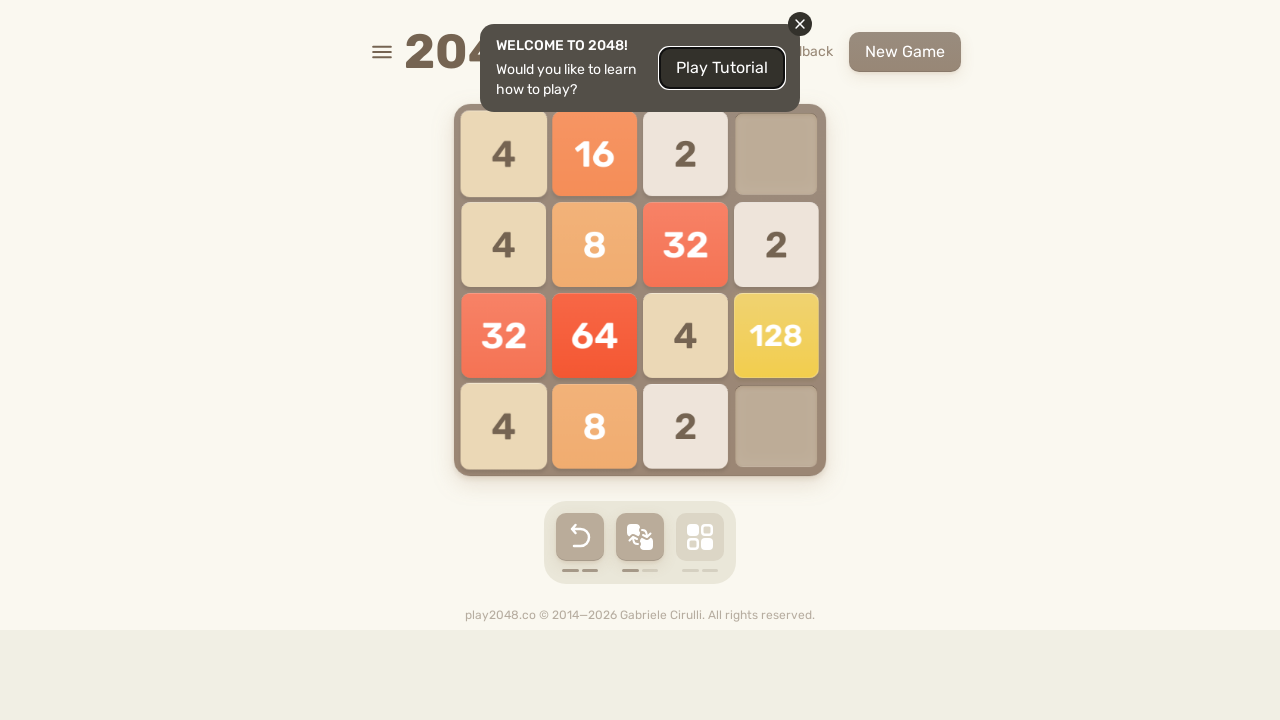

Pressed ArrowRight to move tiles rightward
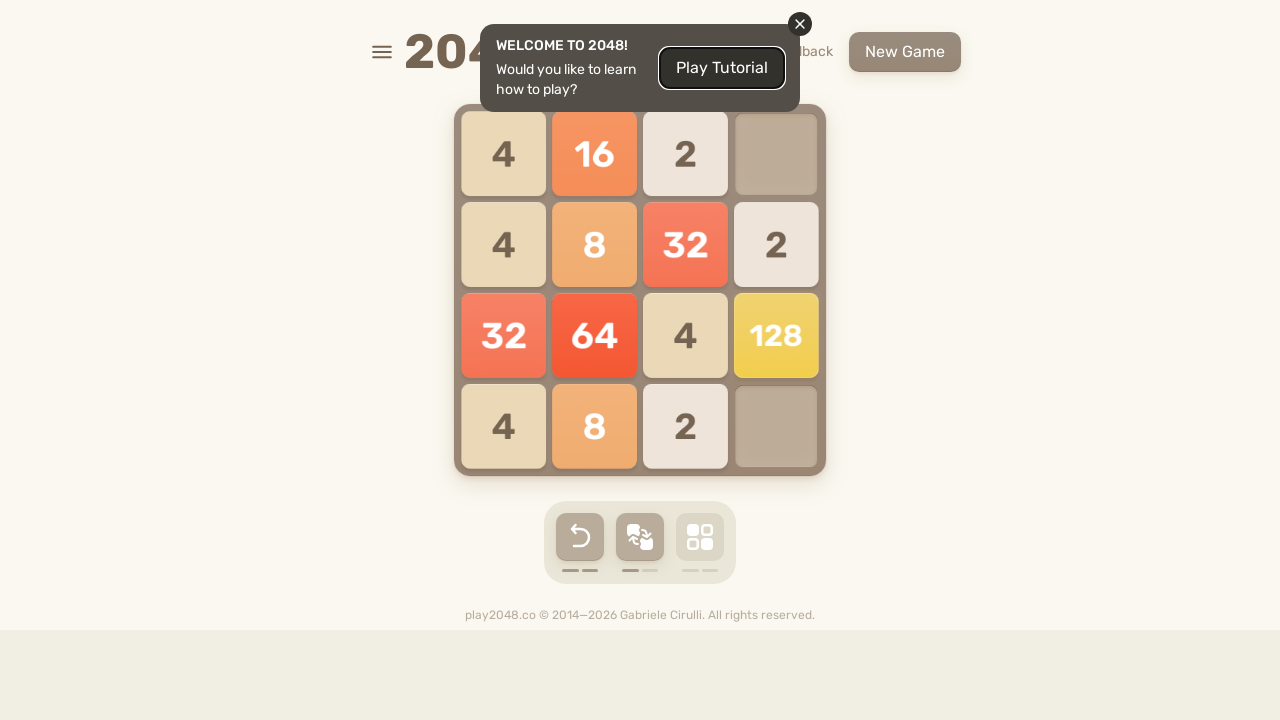

Pressed ArrowDown to move tiles downward
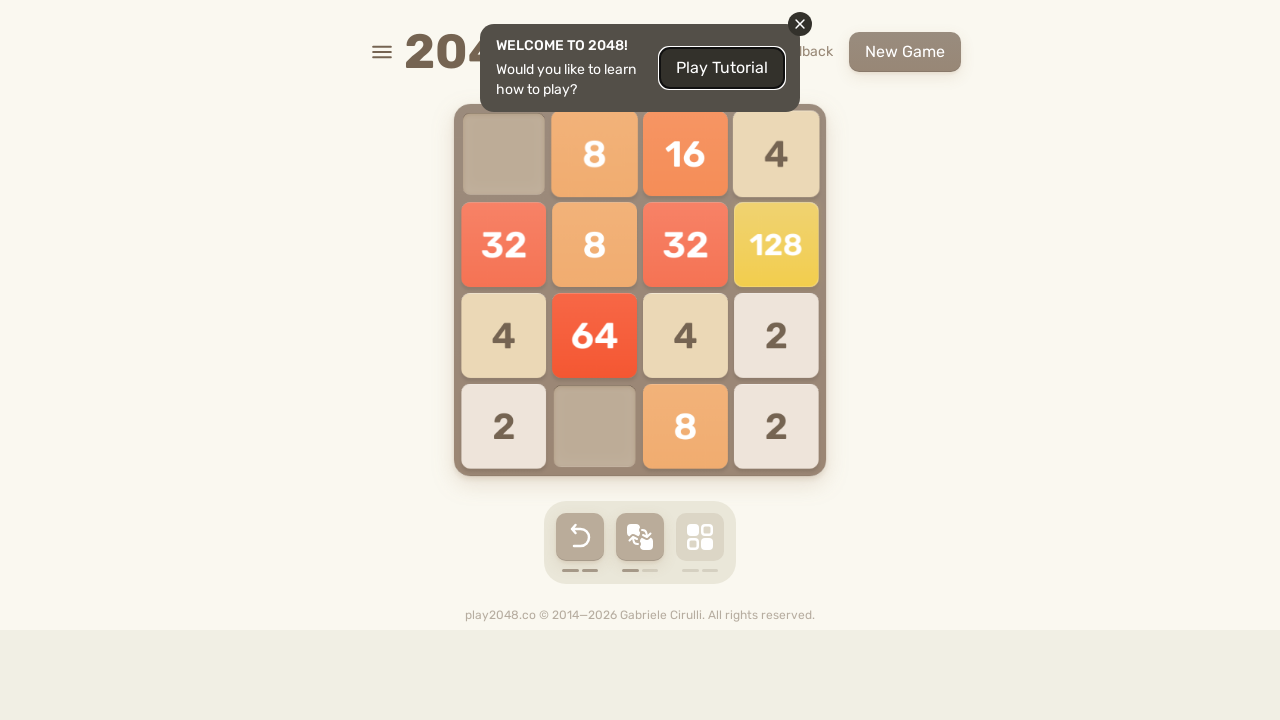

Pressed ArrowLeft to move tiles leftward
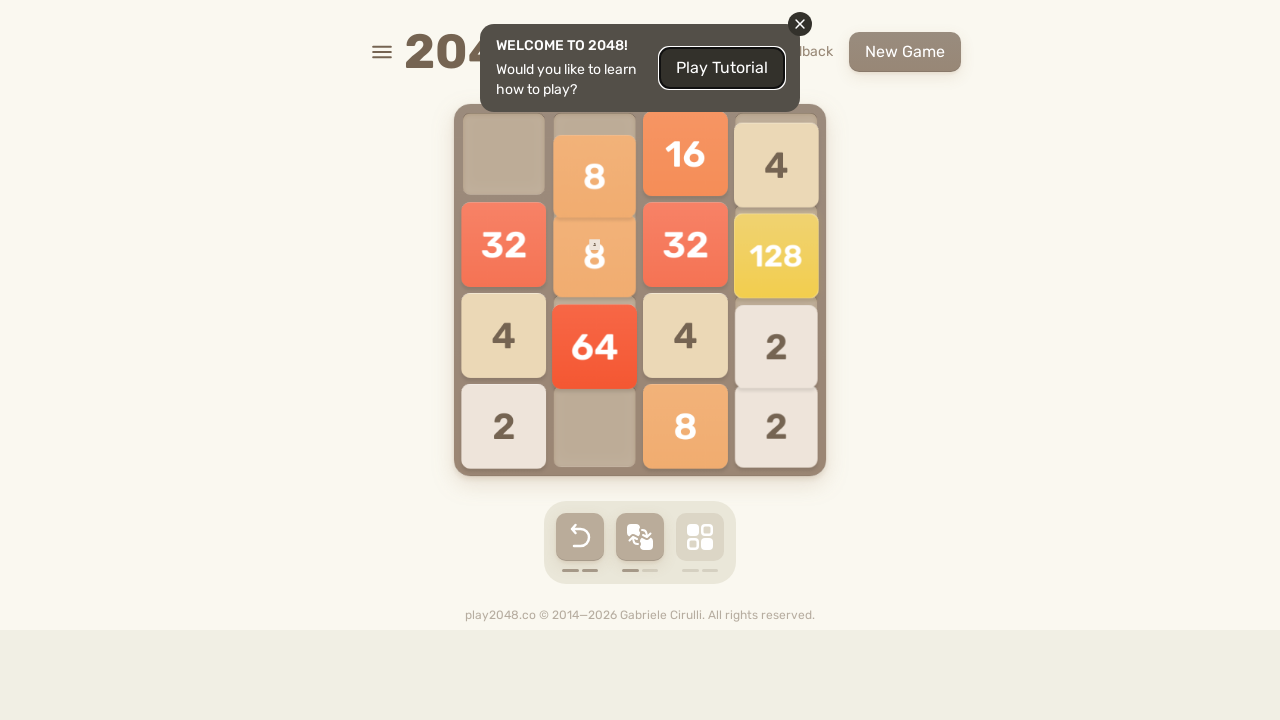

Pressed ArrowUp to move tiles upward
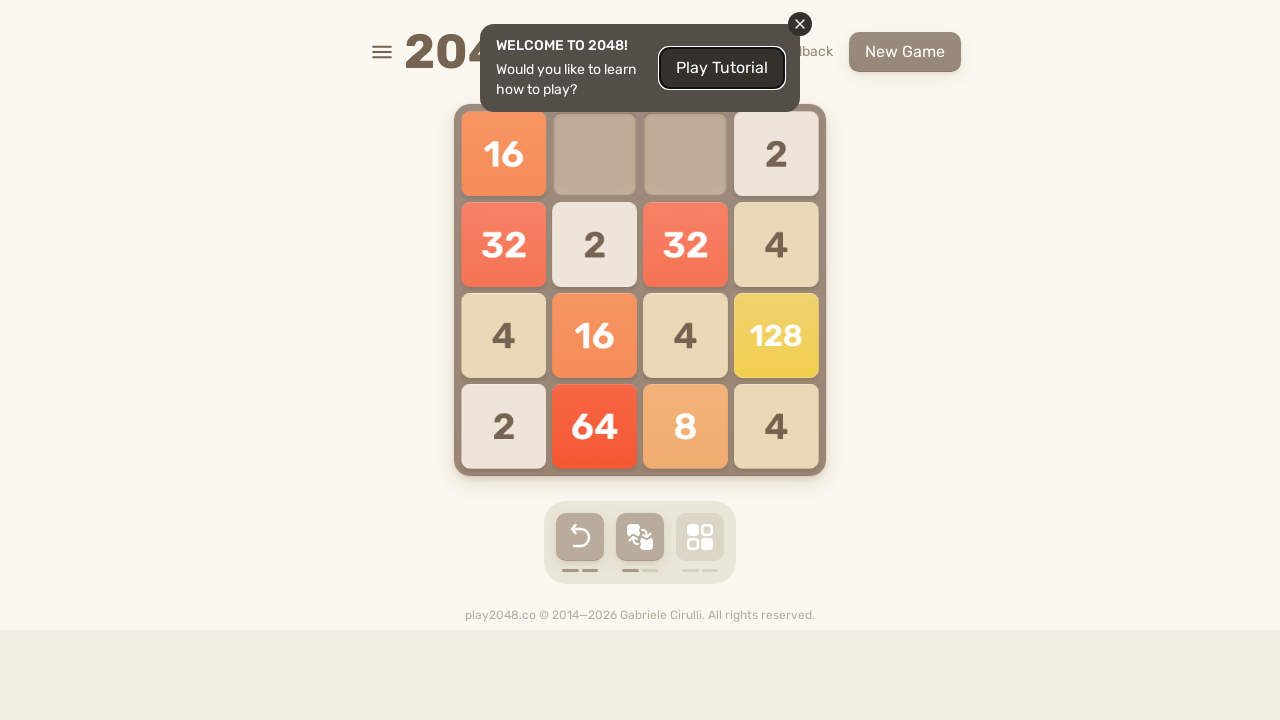

Pressed ArrowRight to move tiles rightward
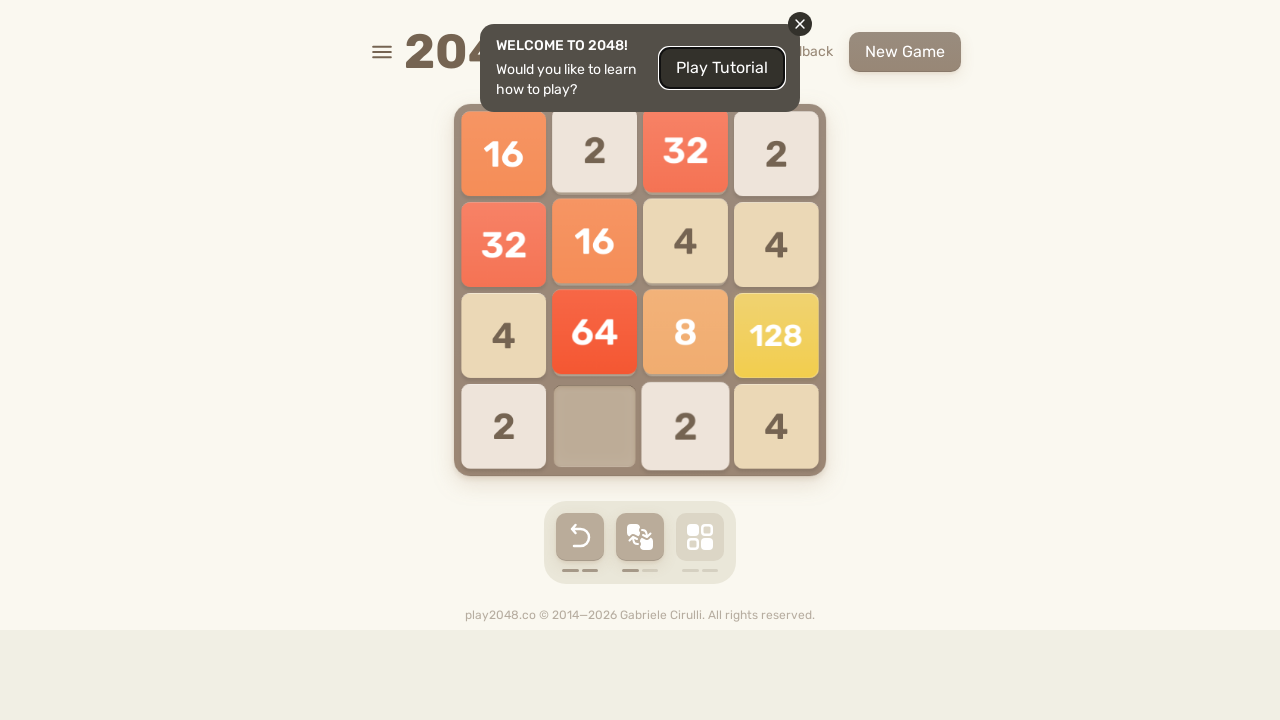

Pressed ArrowDown to move tiles downward
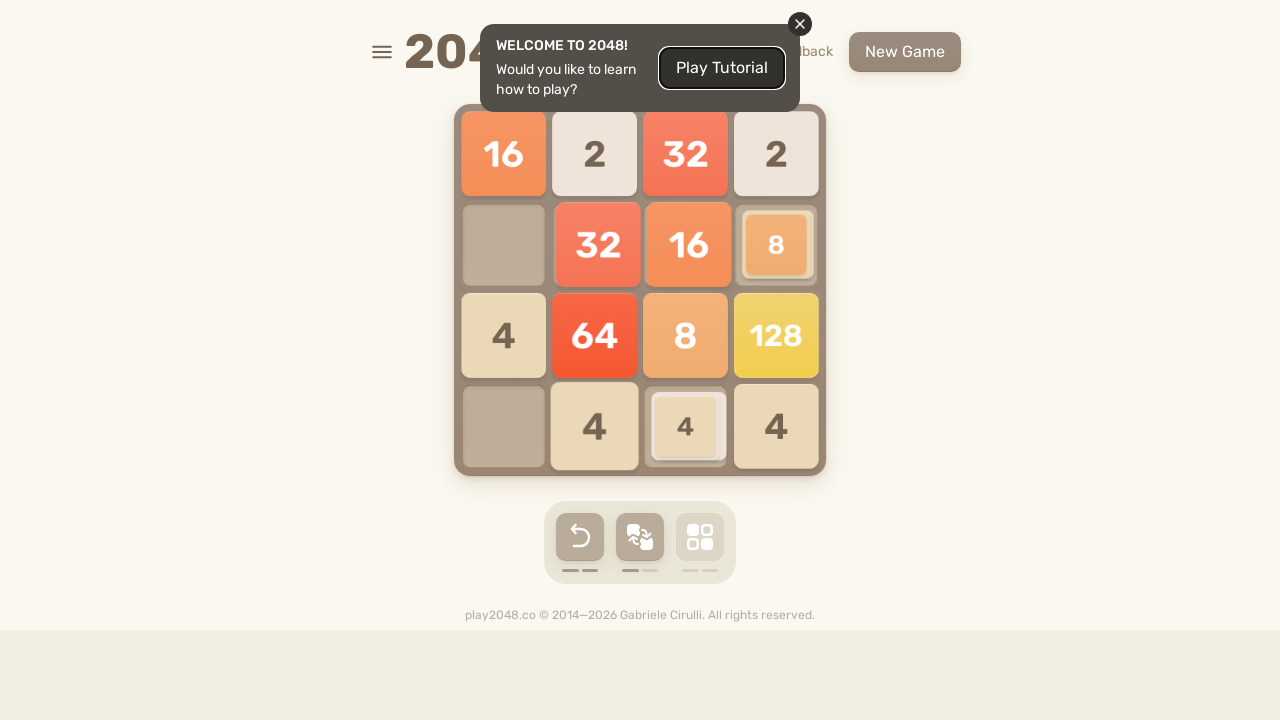

Pressed ArrowLeft to move tiles leftward
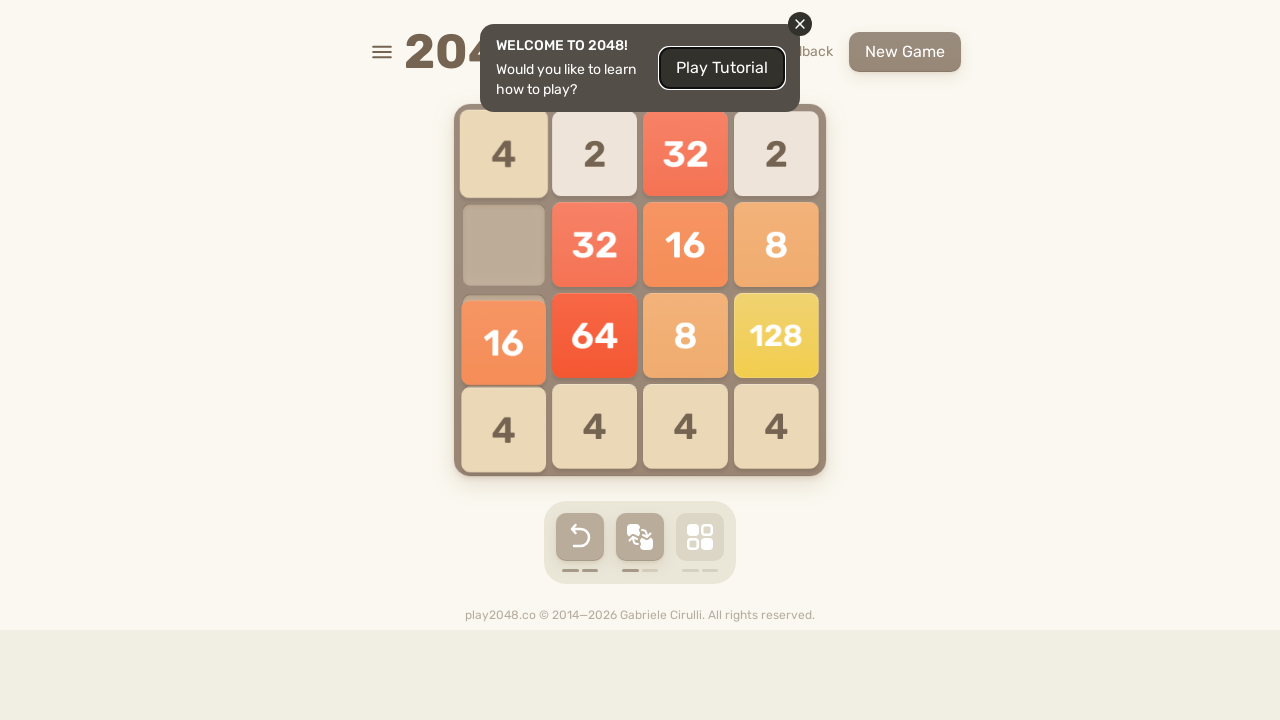

Pressed ArrowUp to move tiles upward
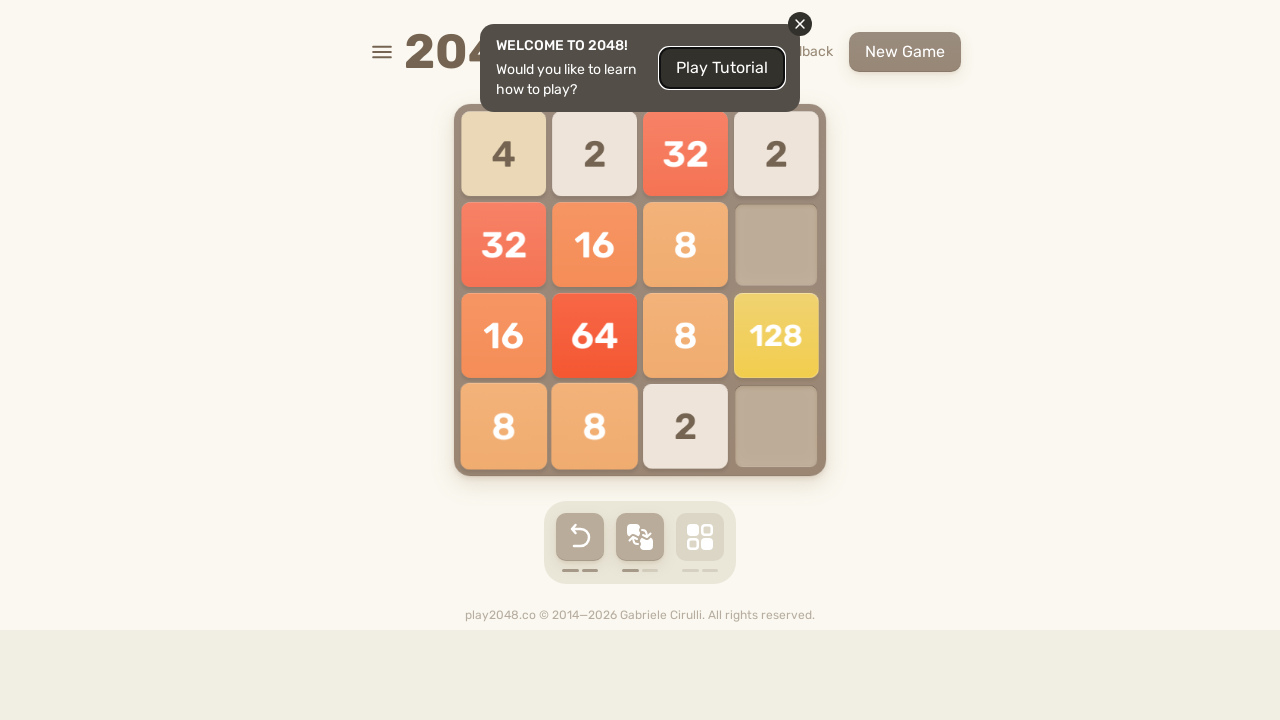

Pressed ArrowRight to move tiles rightward
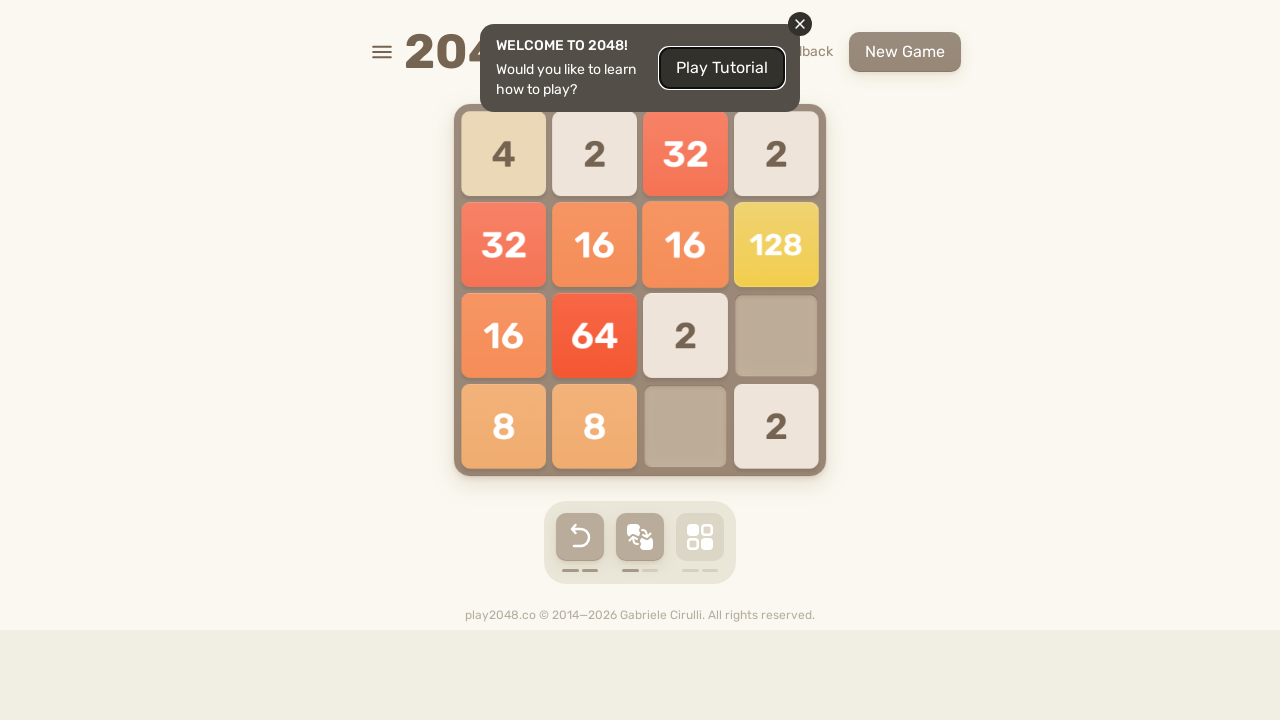

Pressed ArrowDown to move tiles downward
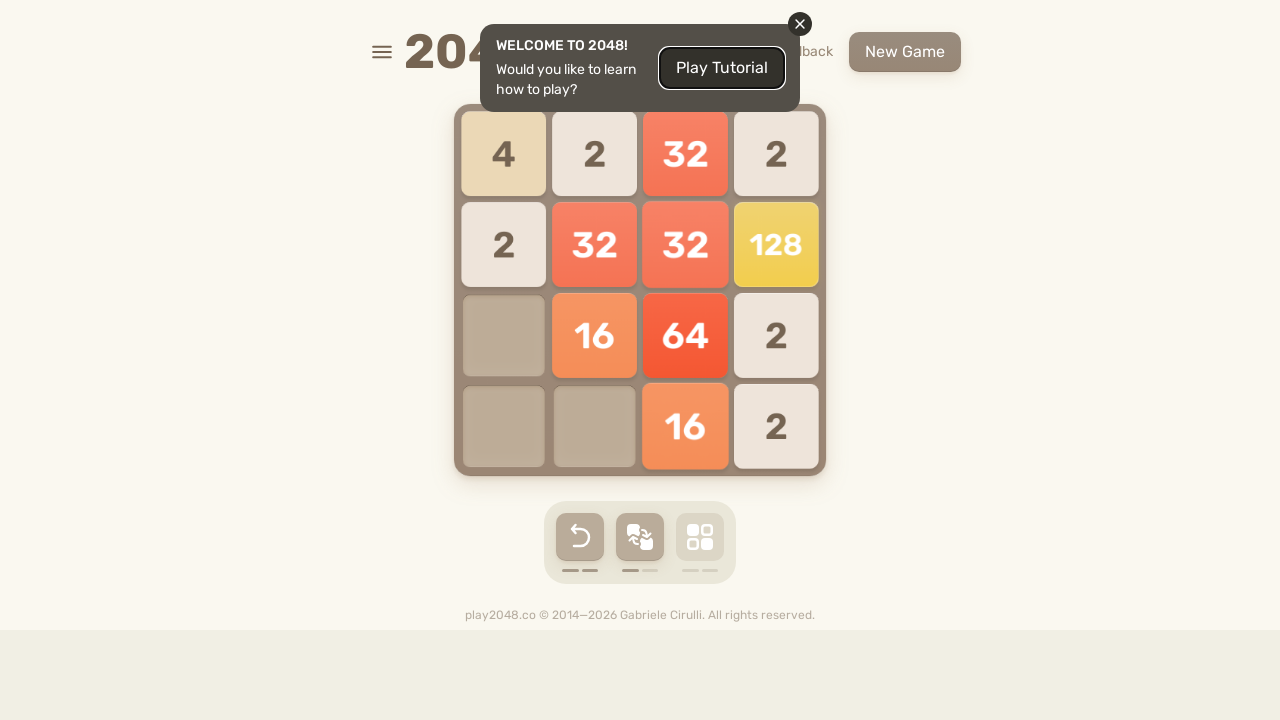

Pressed ArrowLeft to move tiles leftward
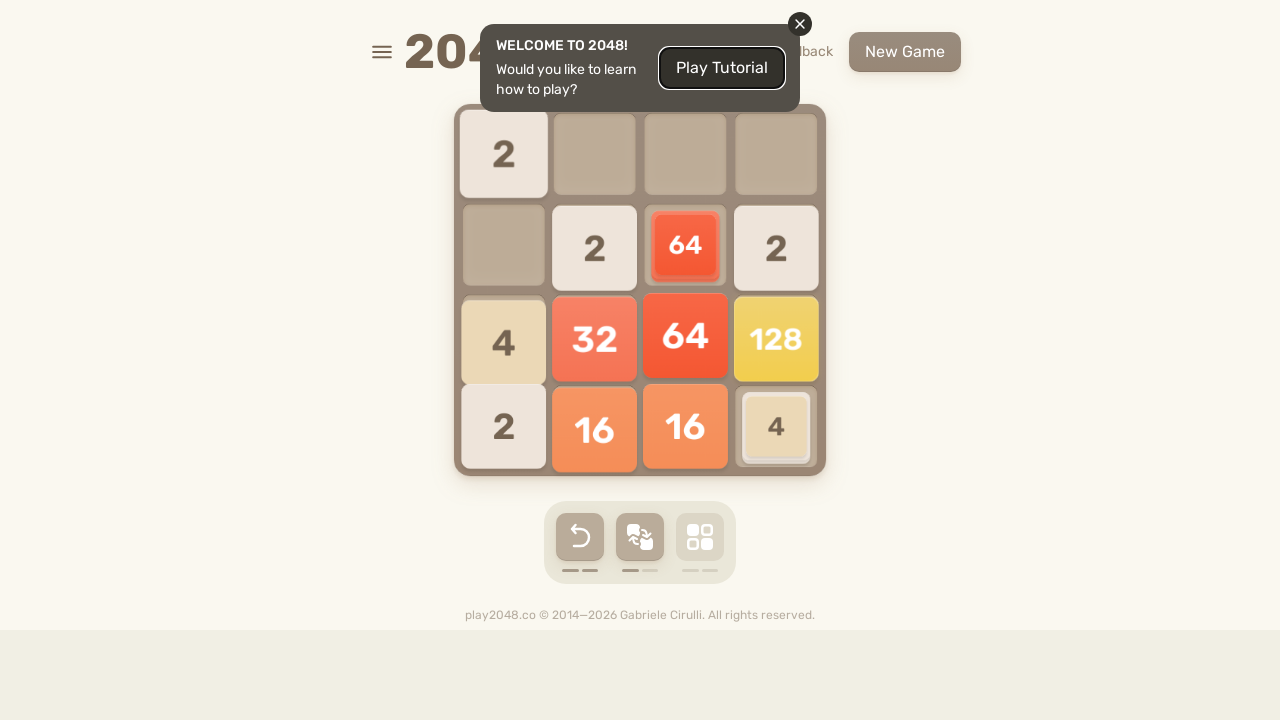

Pressed ArrowUp to move tiles upward
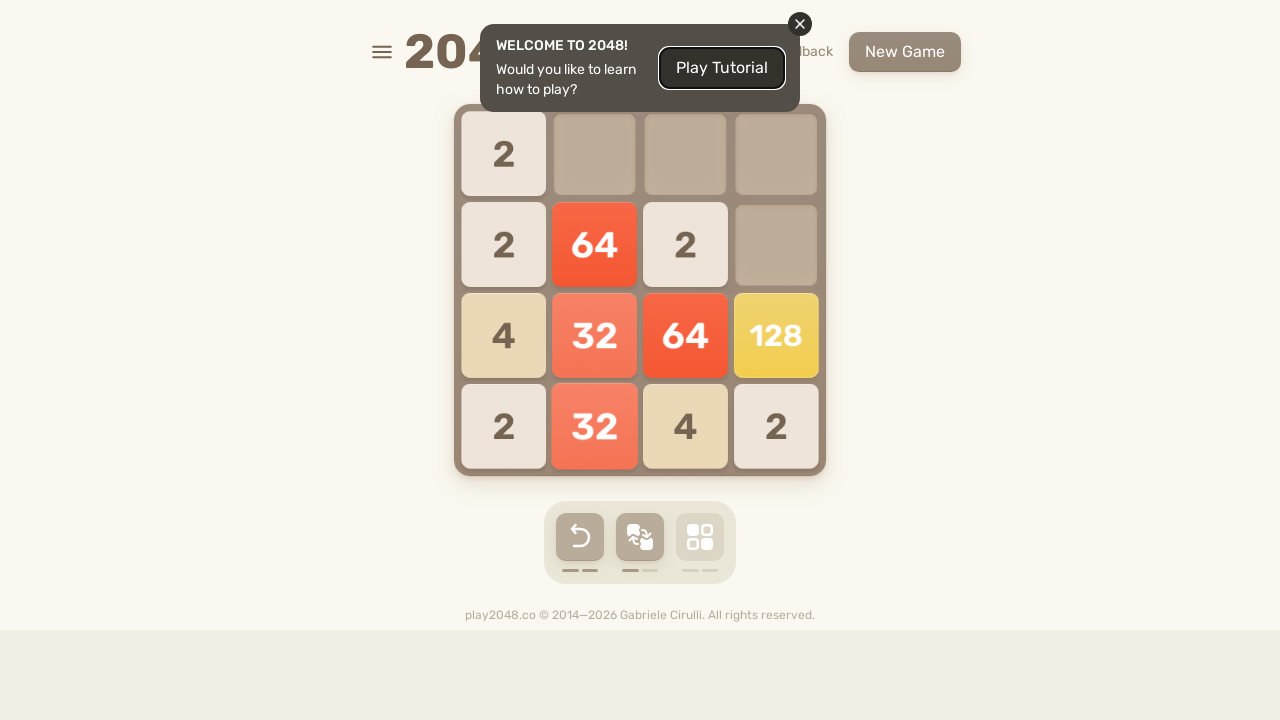

Pressed ArrowRight to move tiles rightward
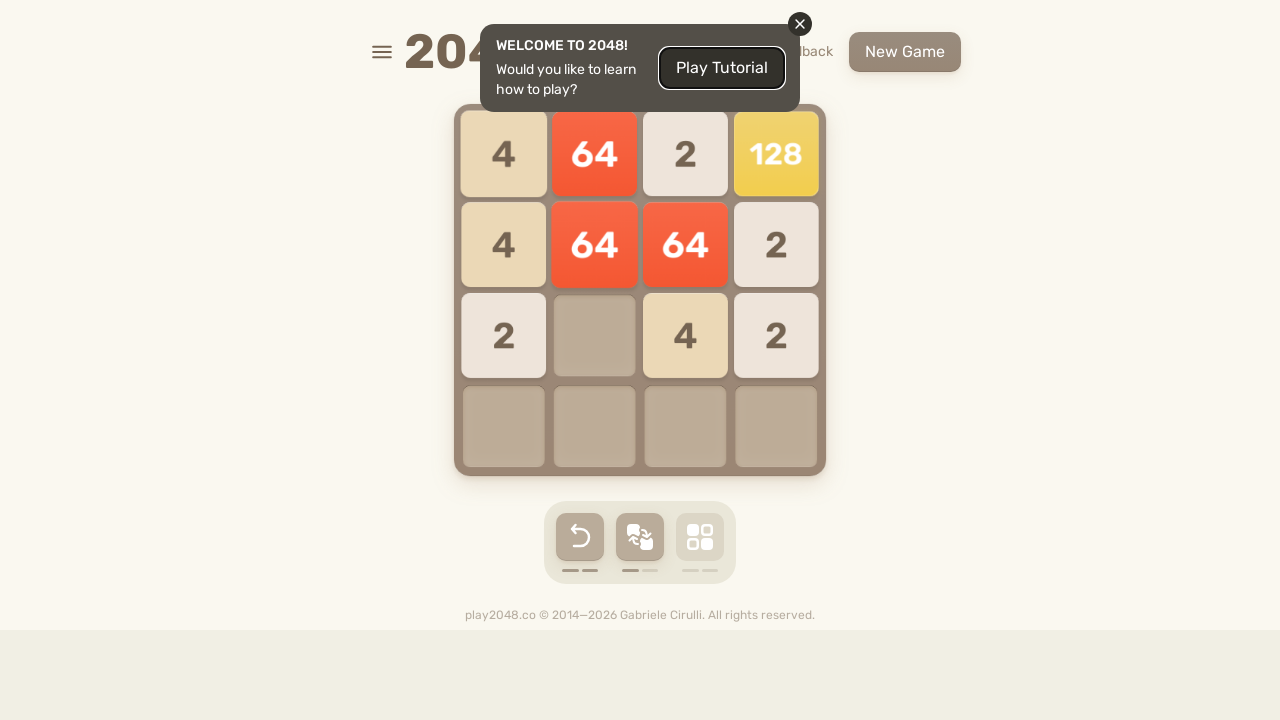

Pressed ArrowDown to move tiles downward
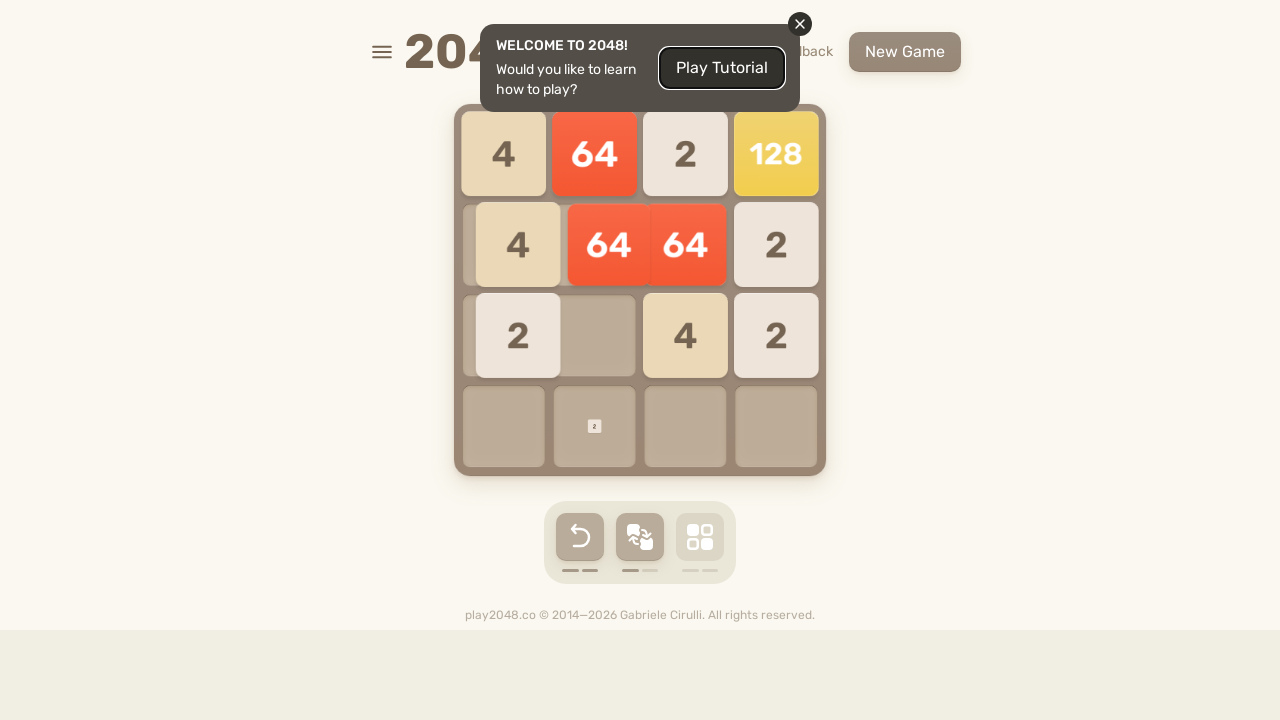

Pressed ArrowLeft to move tiles leftward
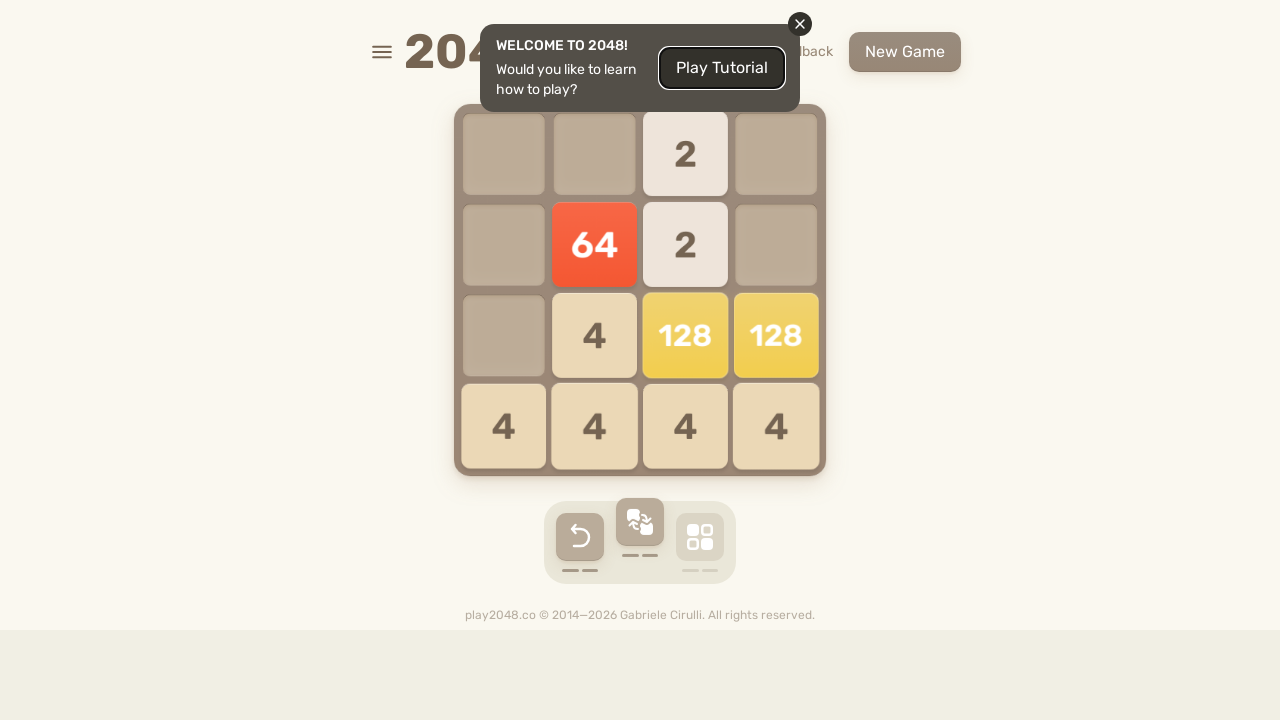

Pressed ArrowUp to move tiles upward
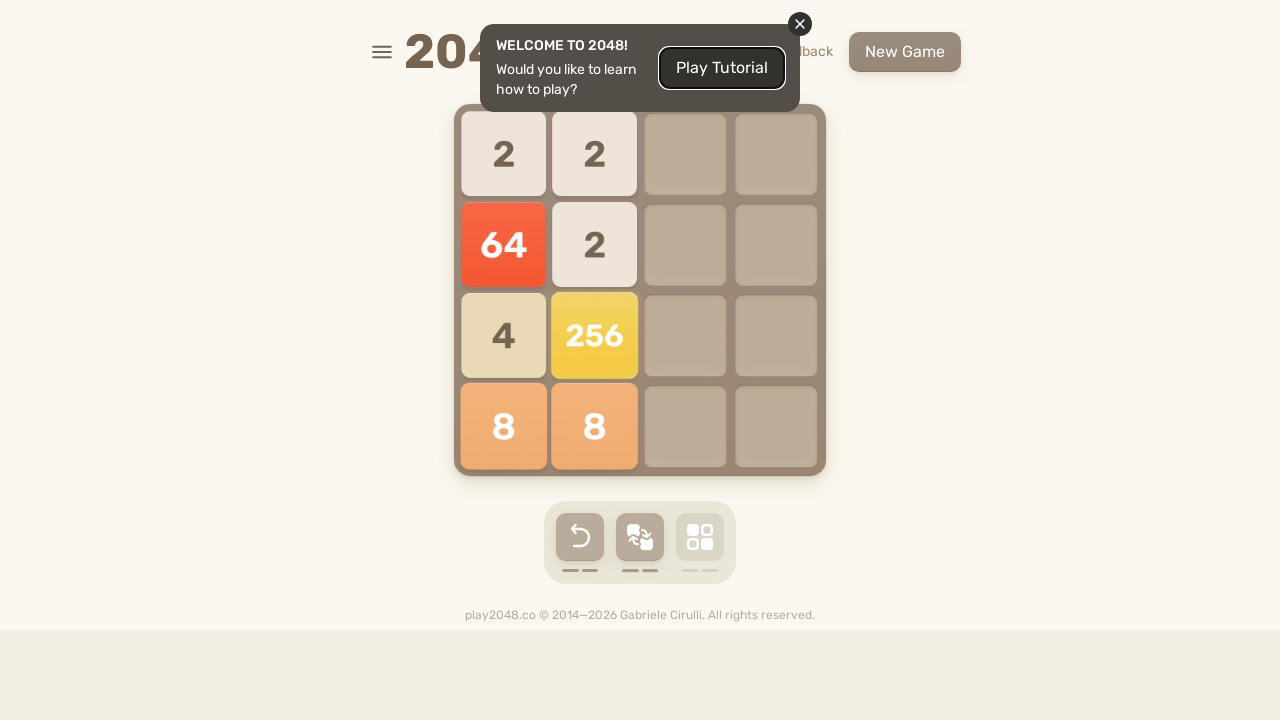

Pressed ArrowRight to move tiles rightward
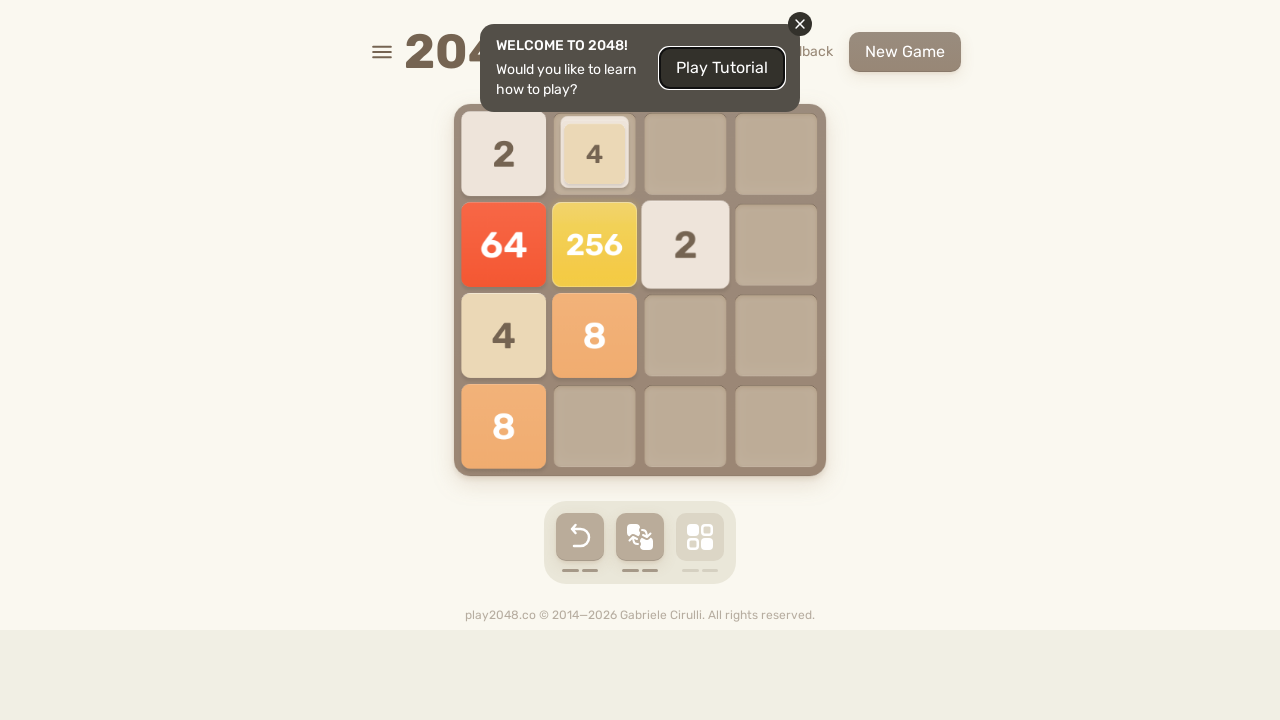

Pressed ArrowDown to move tiles downward
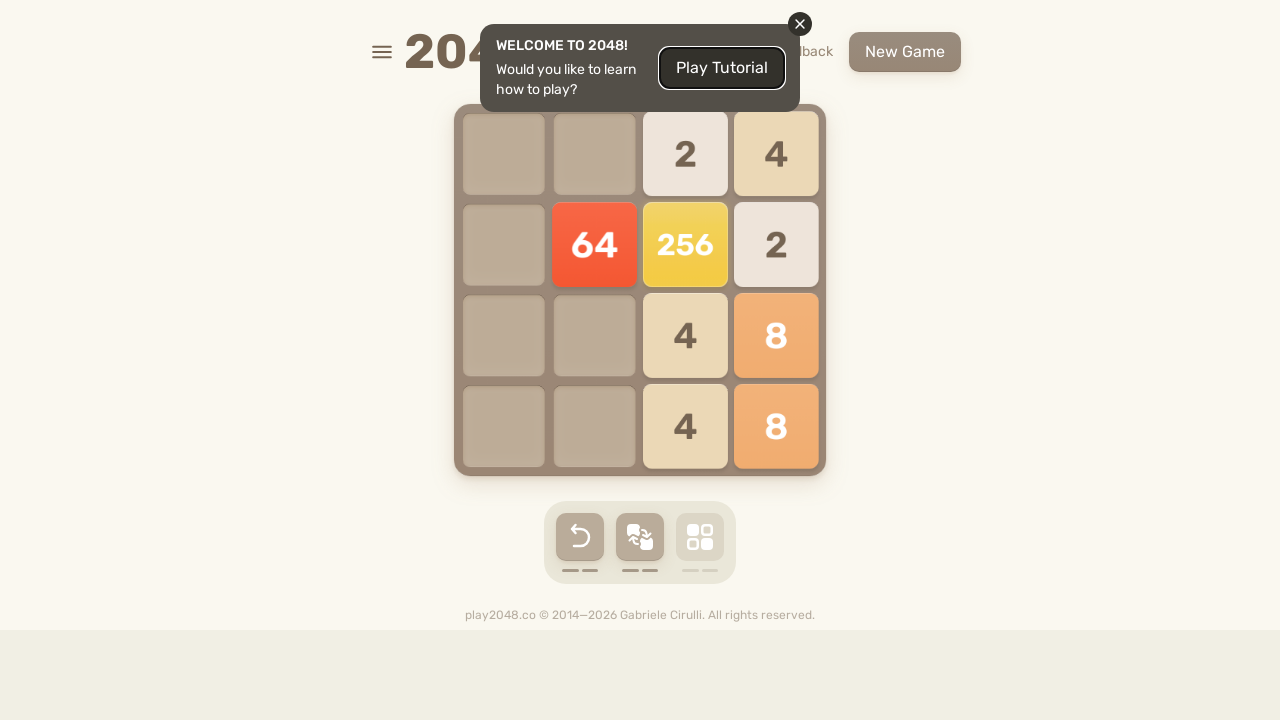

Pressed ArrowLeft to move tiles leftward
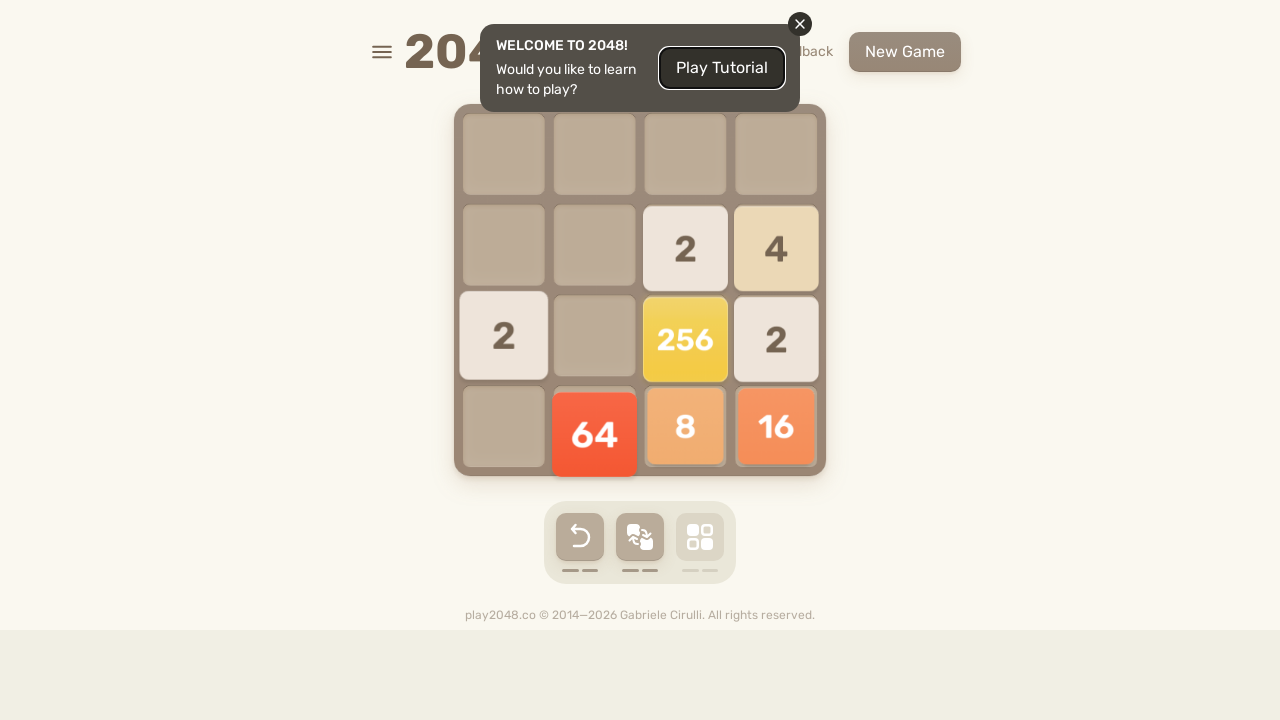

Pressed ArrowUp to move tiles upward
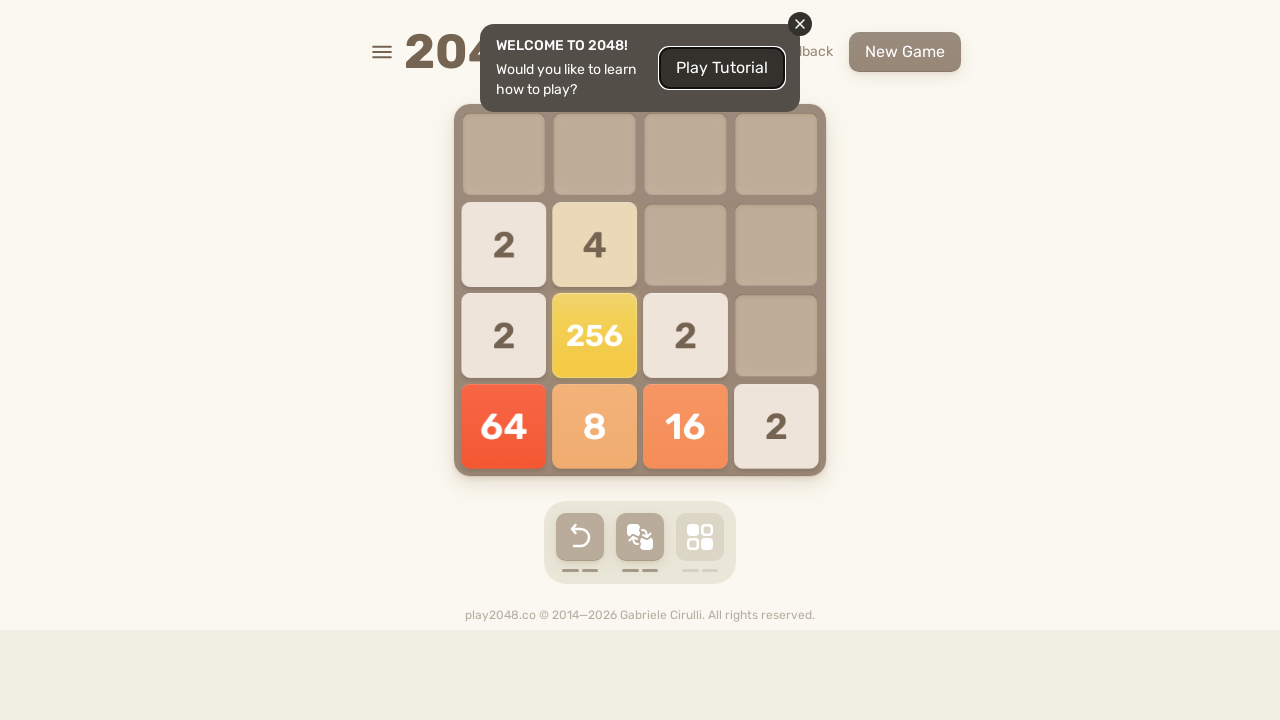

Pressed ArrowRight to move tiles rightward
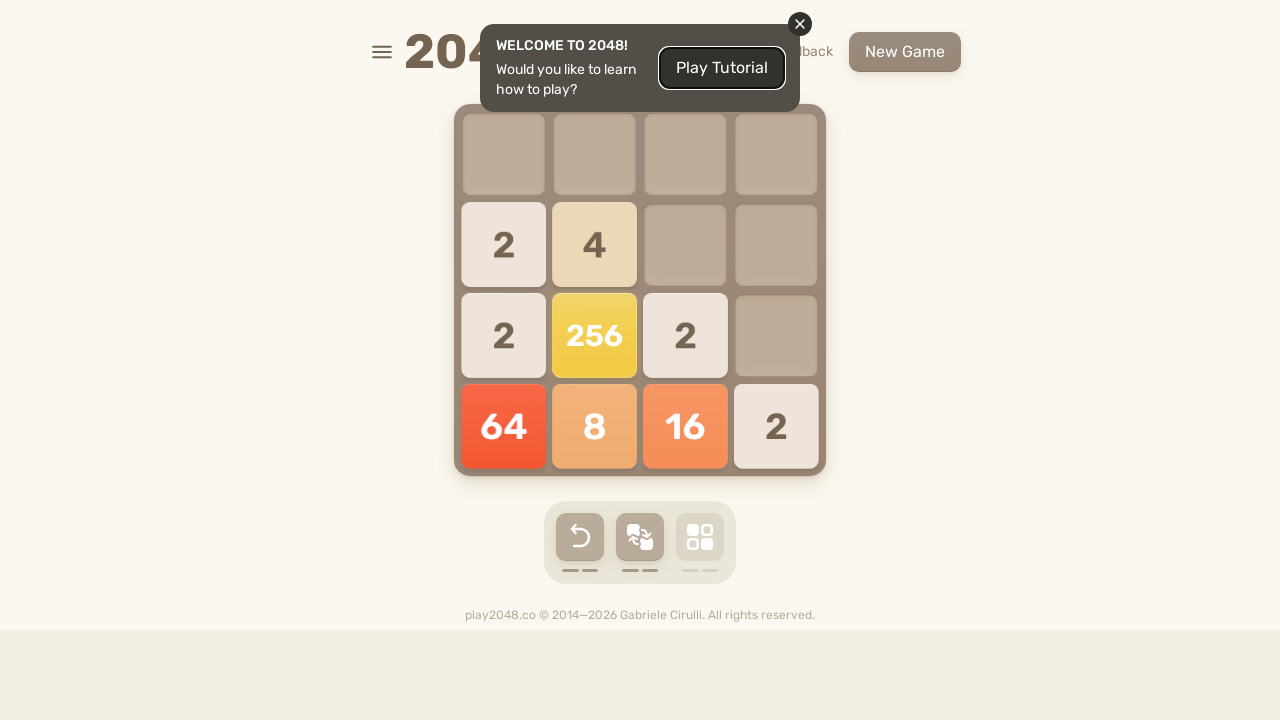

Pressed ArrowDown to move tiles downward
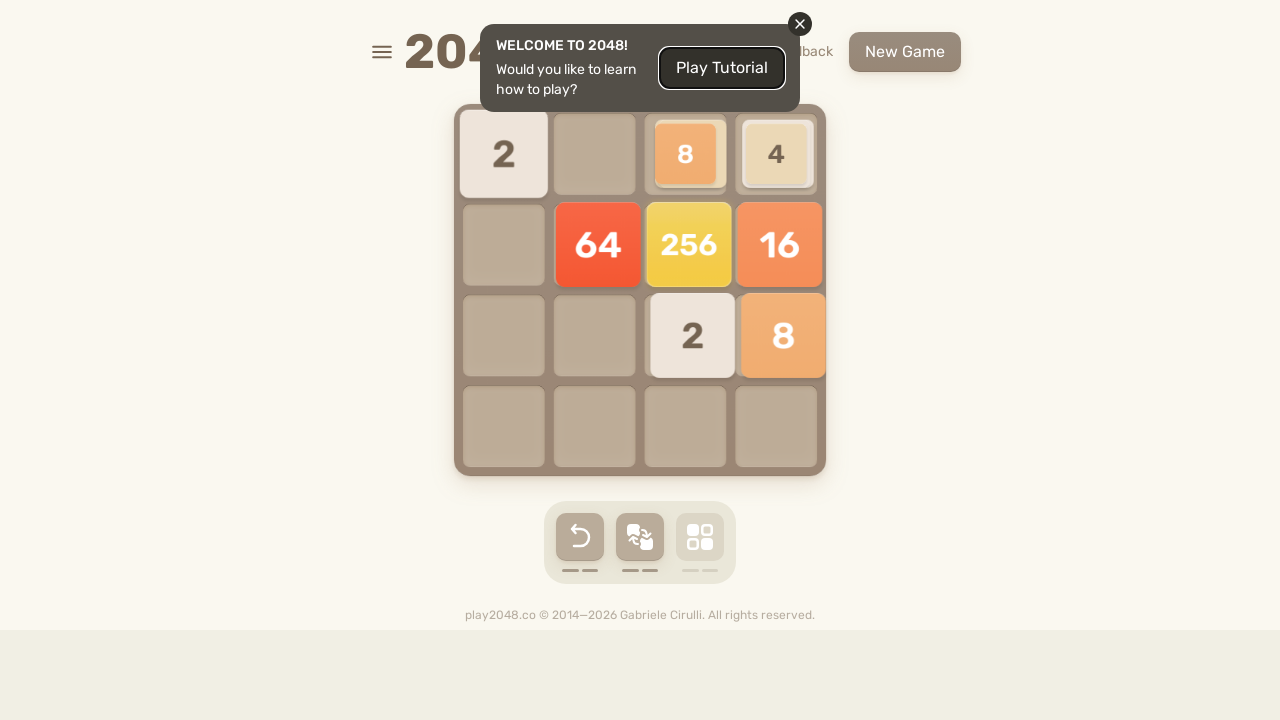

Pressed ArrowLeft to move tiles leftward
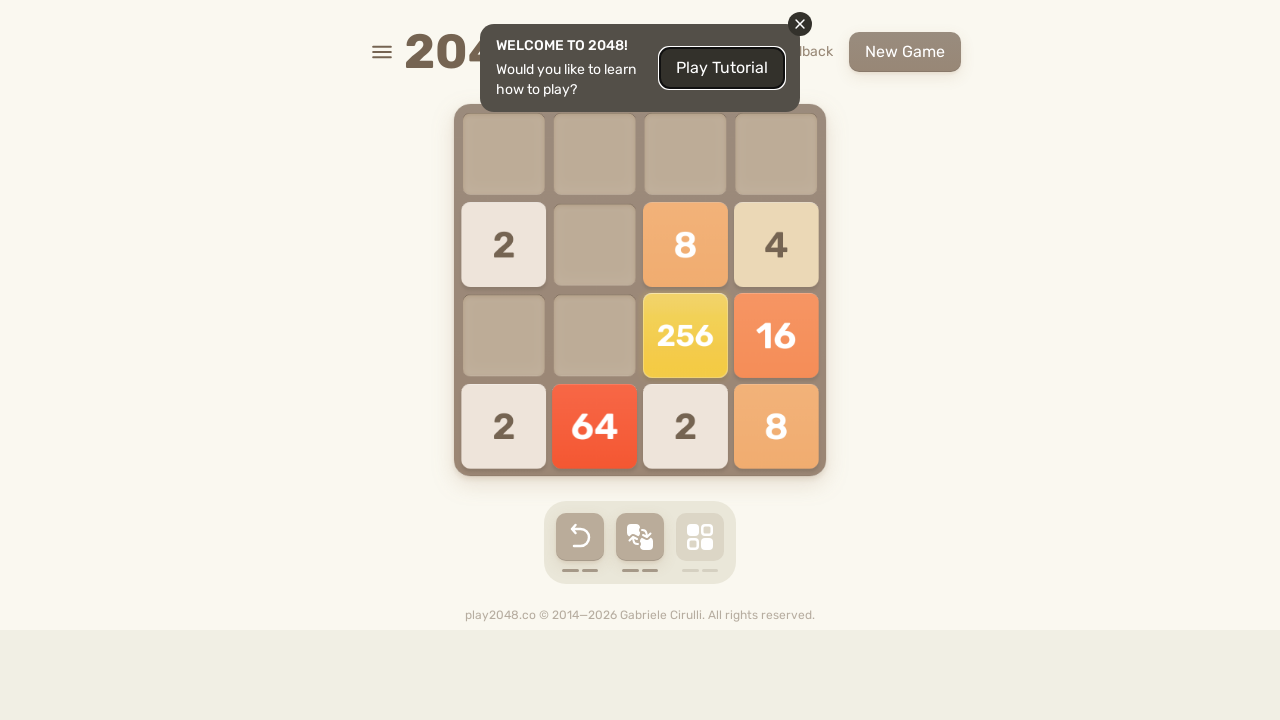

Pressed ArrowUp to move tiles upward
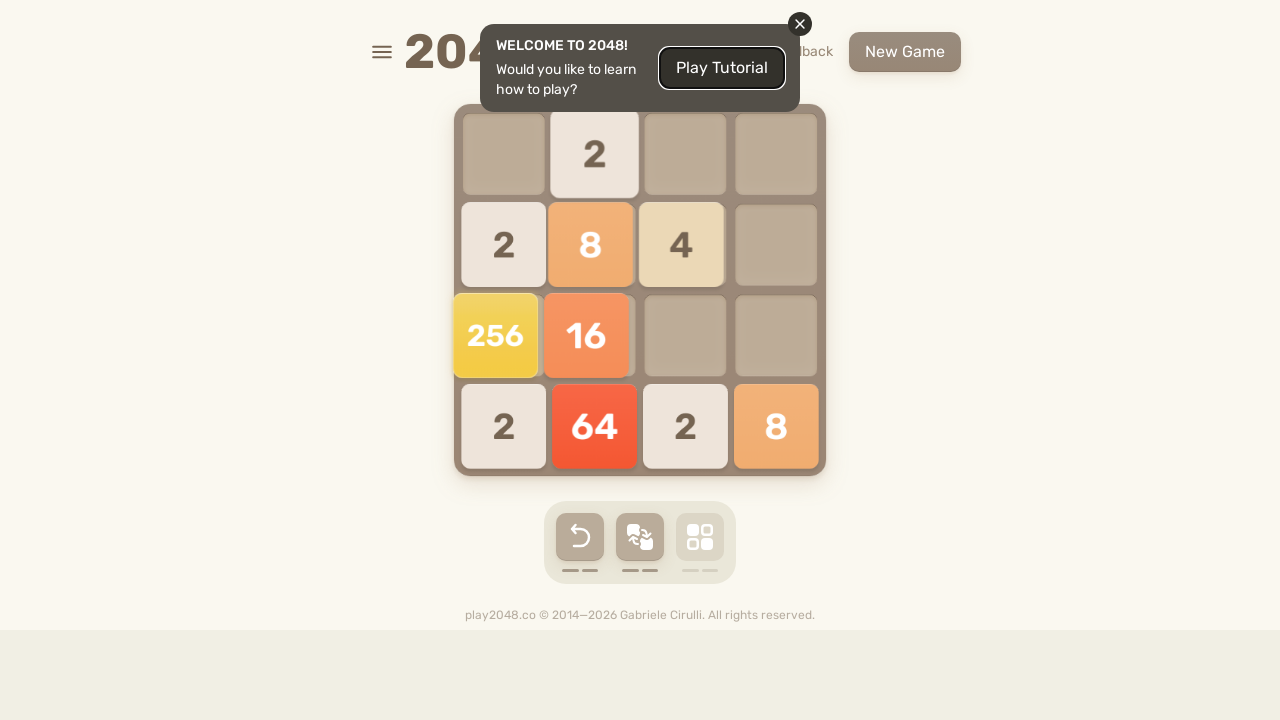

Pressed ArrowRight to move tiles rightward
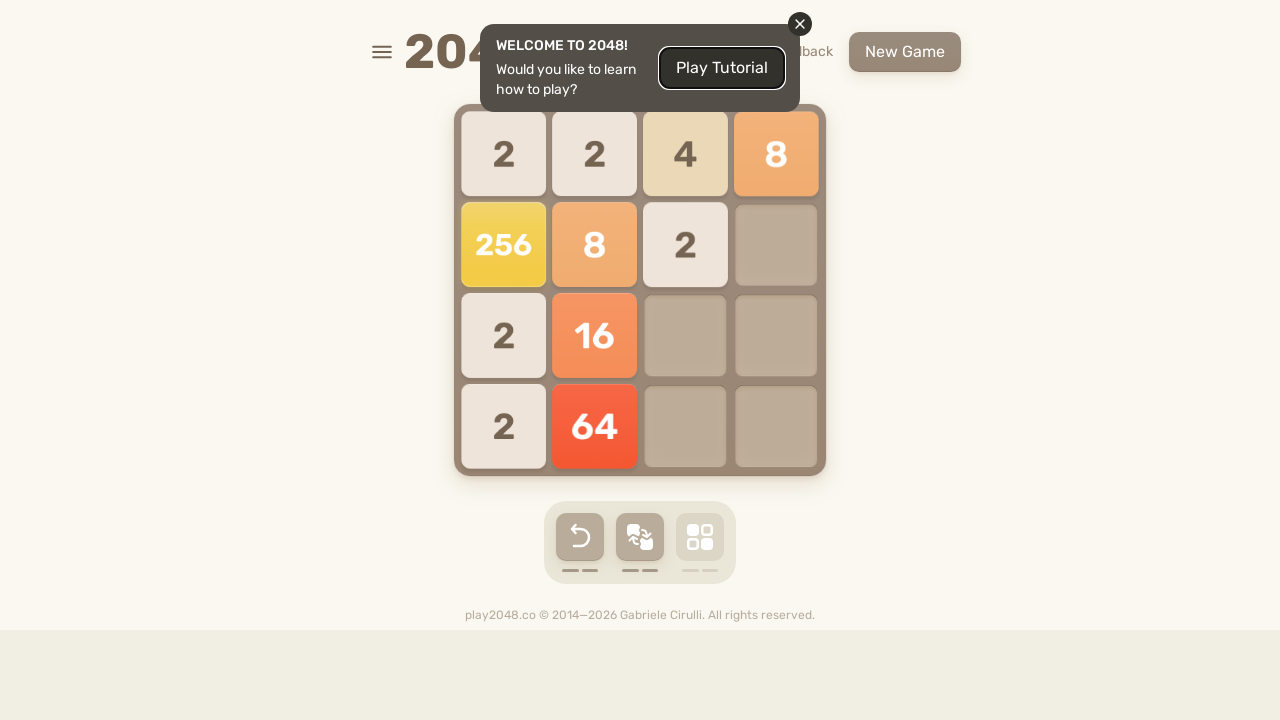

Pressed ArrowDown to move tiles downward
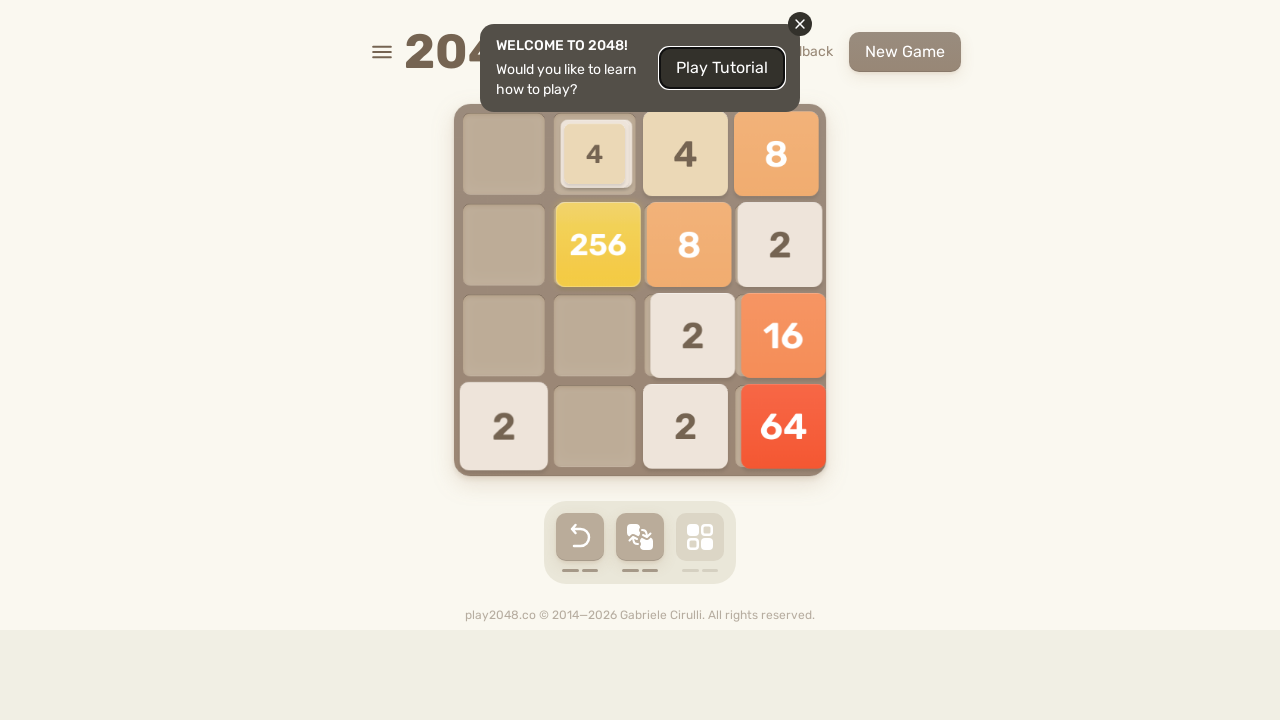

Pressed ArrowLeft to move tiles leftward
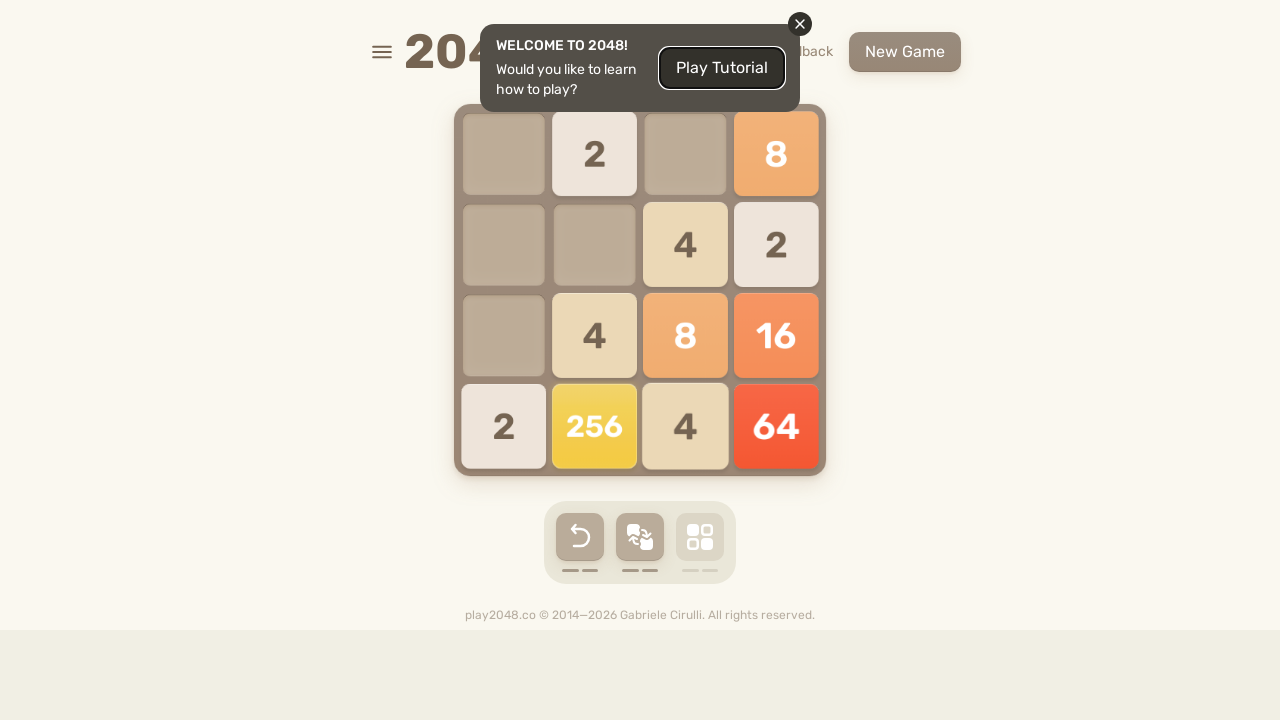

Pressed ArrowUp to move tiles upward
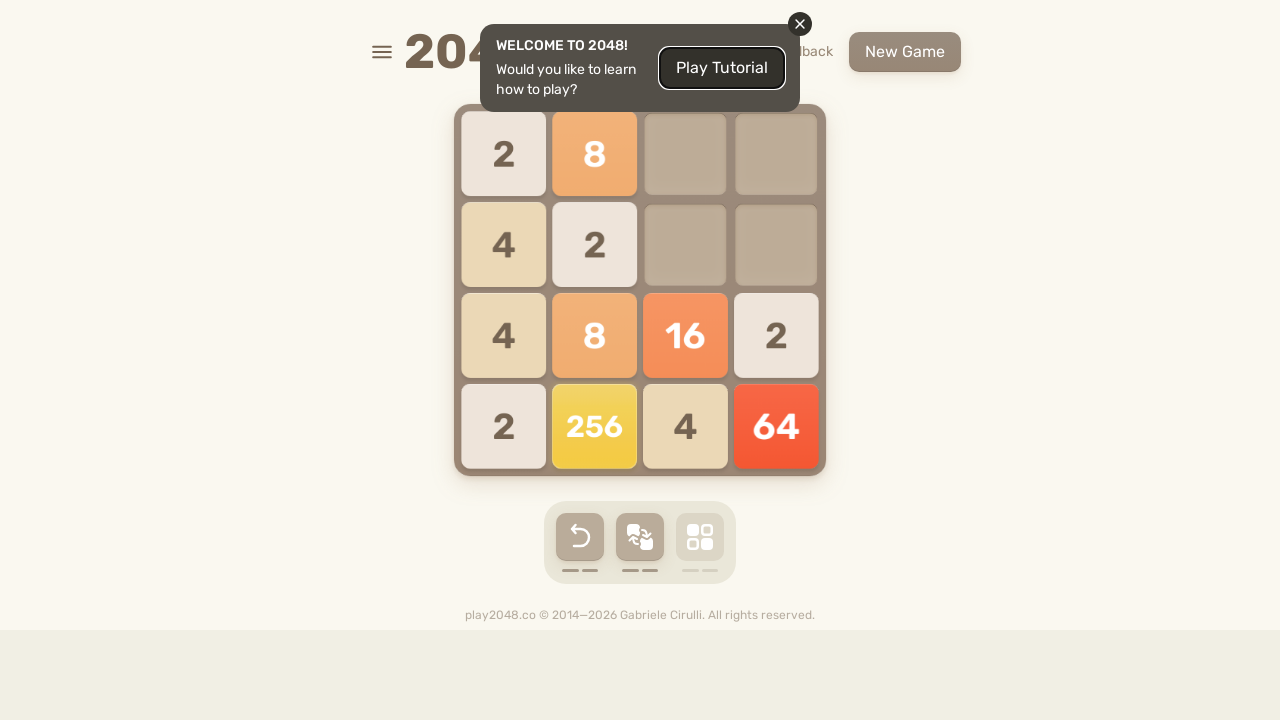

Pressed ArrowRight to move tiles rightward
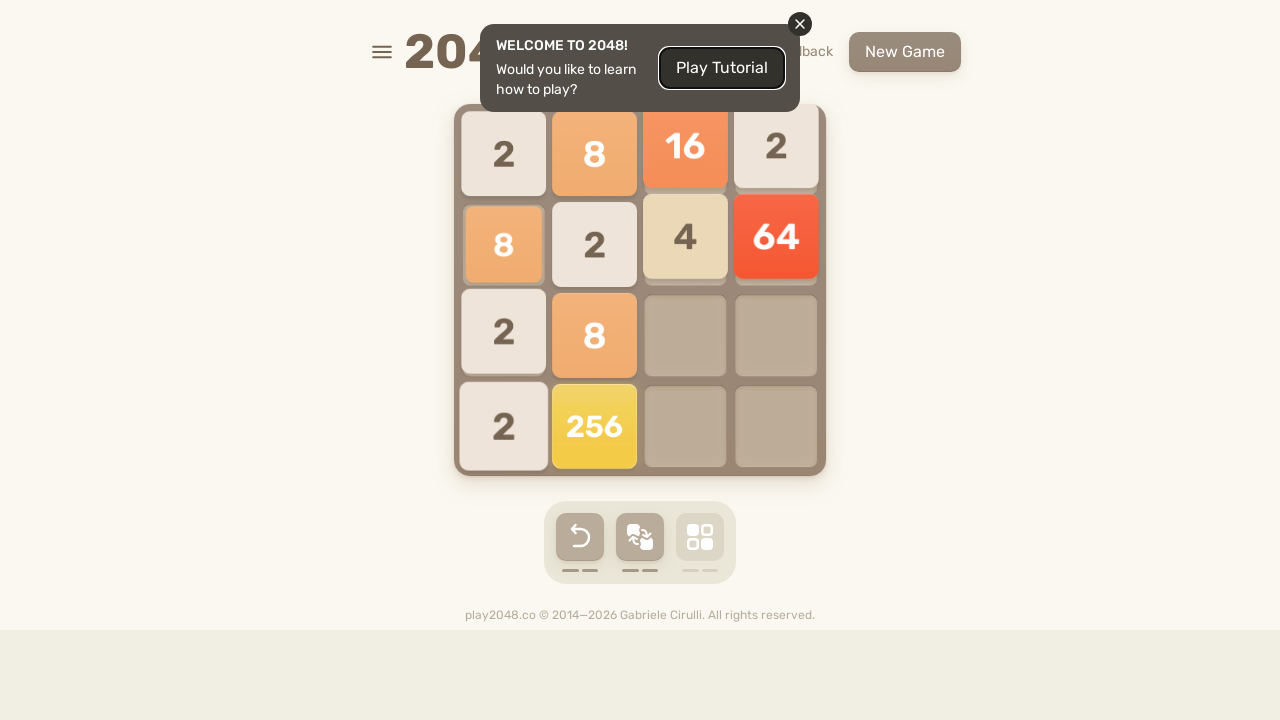

Pressed ArrowDown to move tiles downward
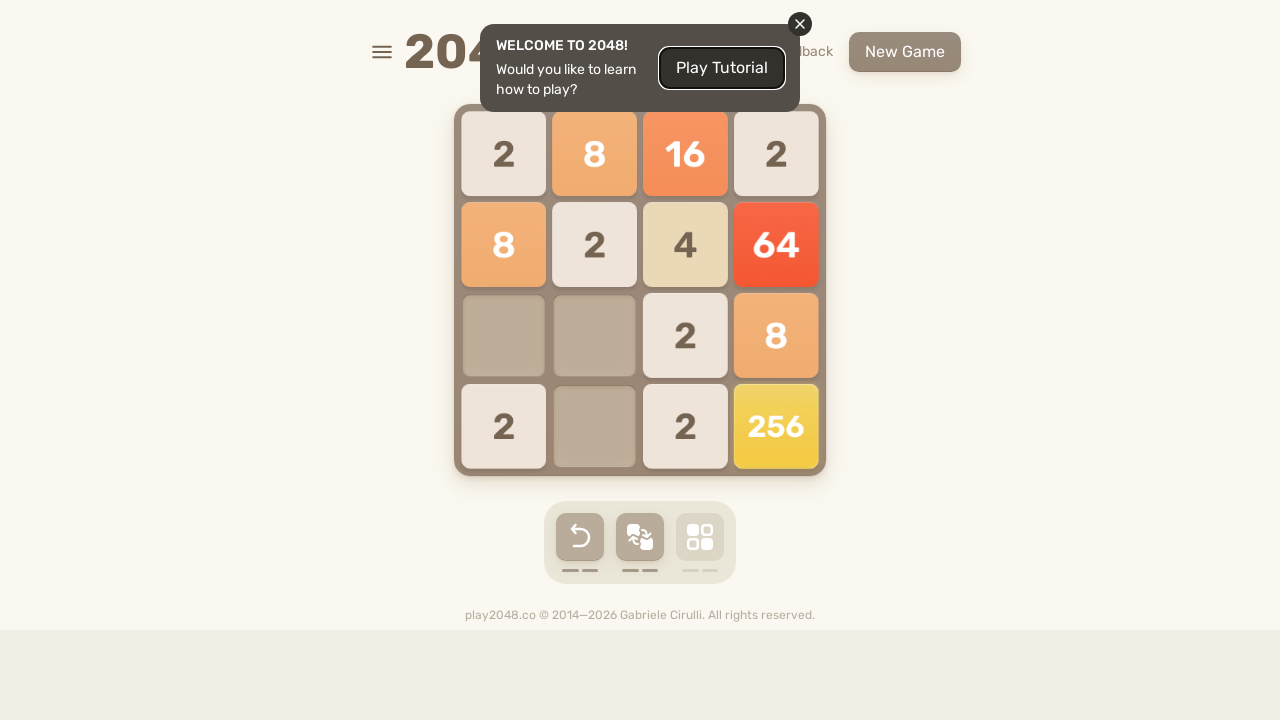

Pressed ArrowLeft to move tiles leftward
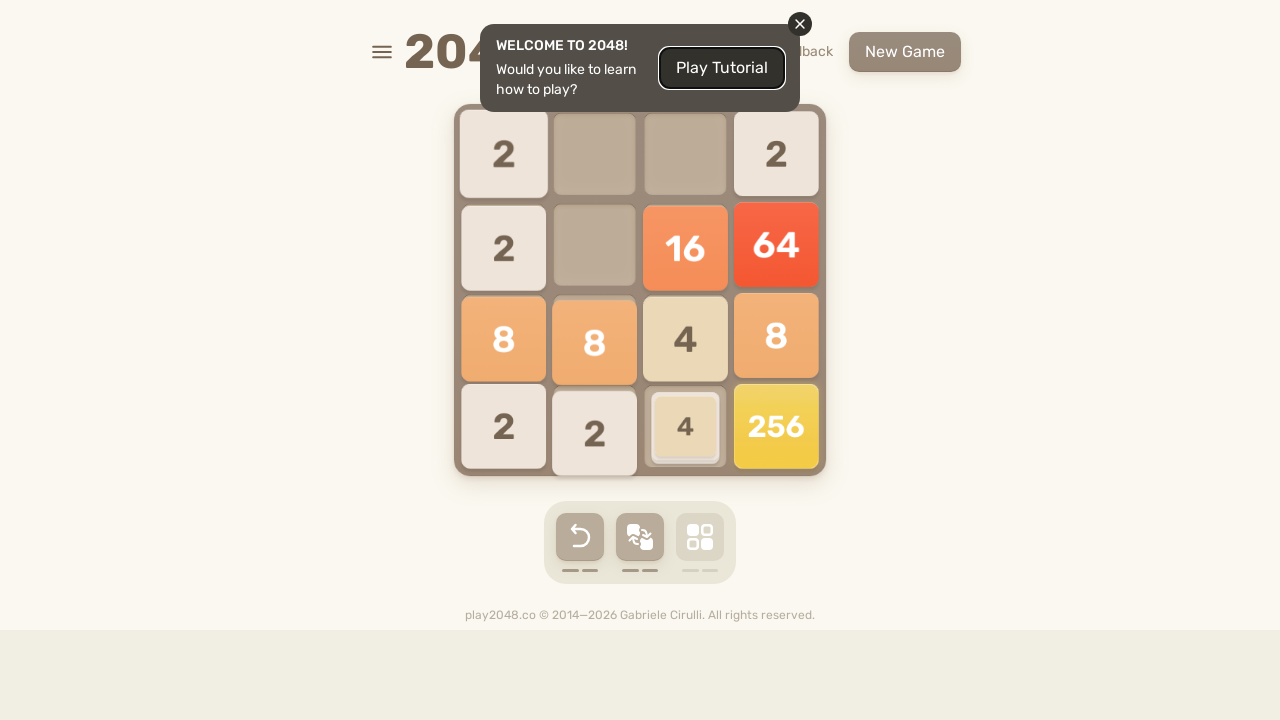

Pressed ArrowUp to move tiles upward
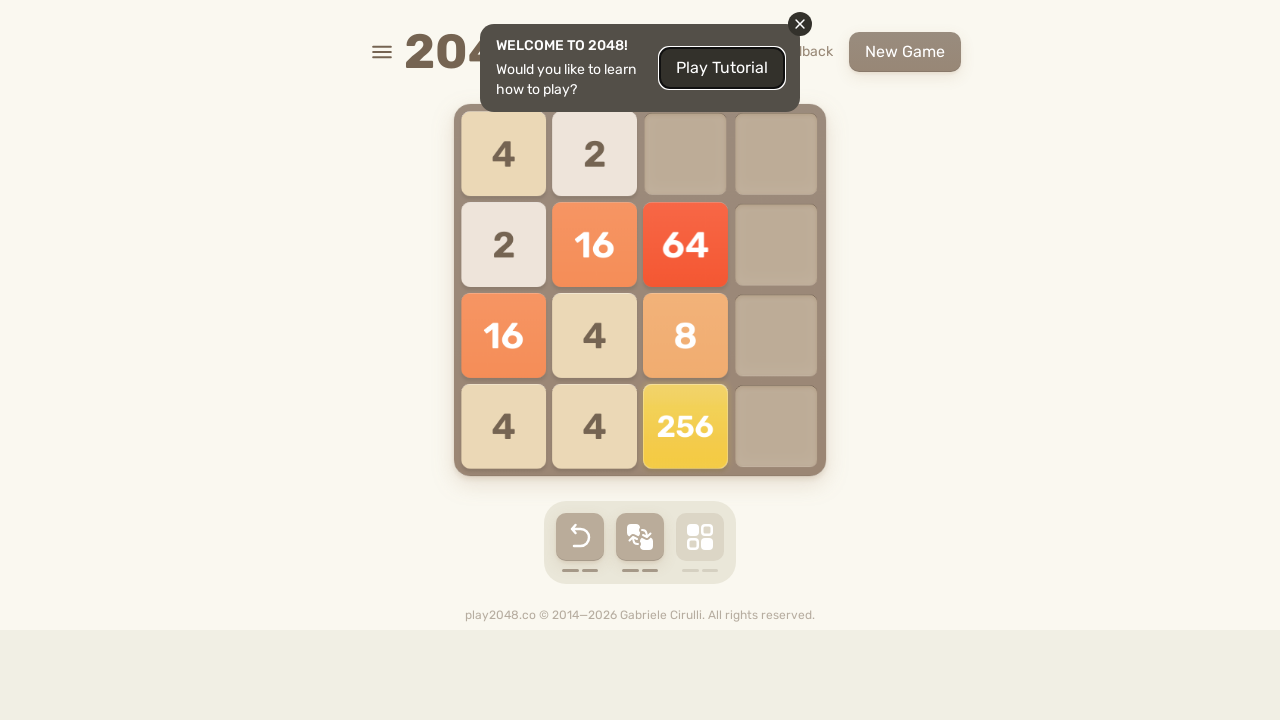

Pressed ArrowRight to move tiles rightward
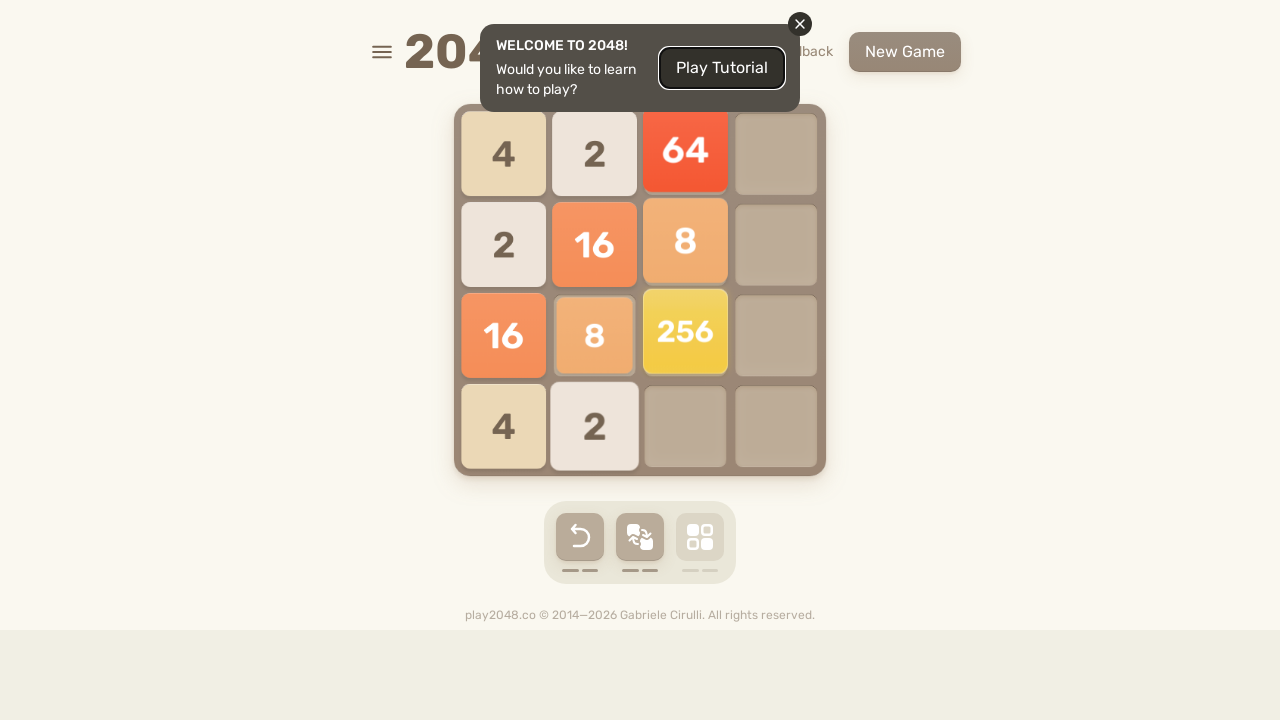

Pressed ArrowDown to move tiles downward
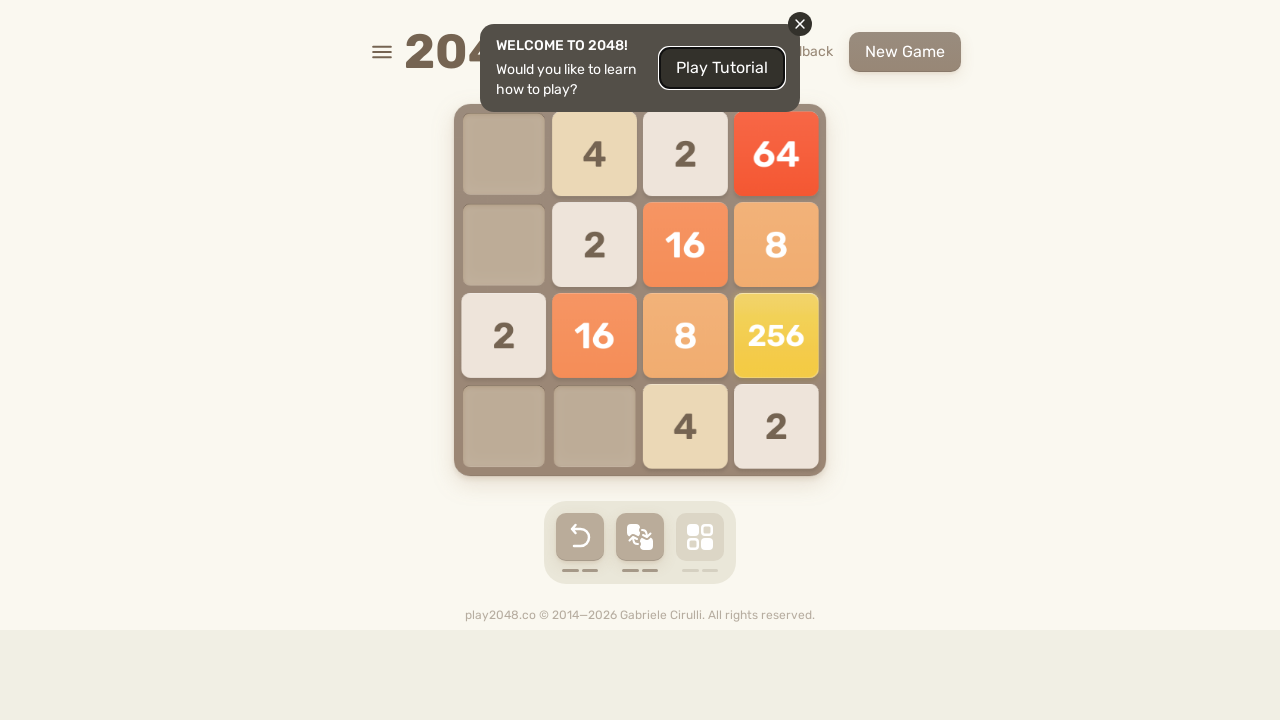

Pressed ArrowLeft to move tiles leftward
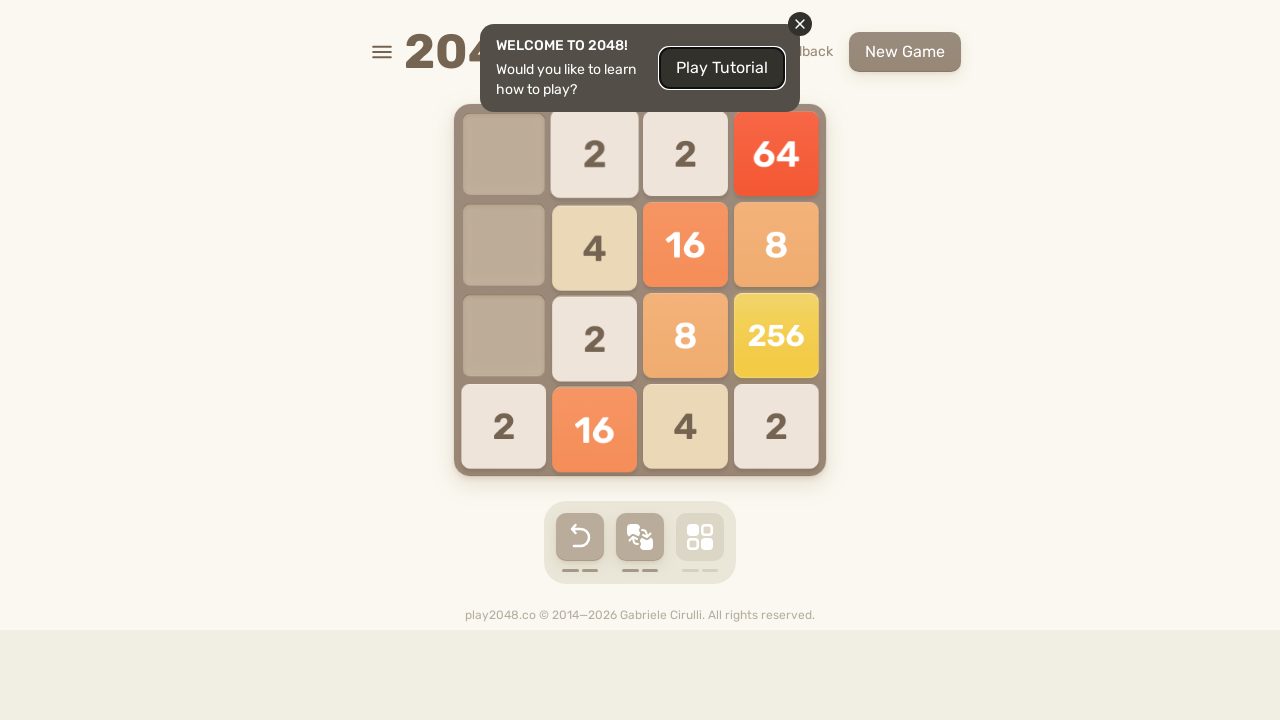

Pressed ArrowUp to move tiles upward
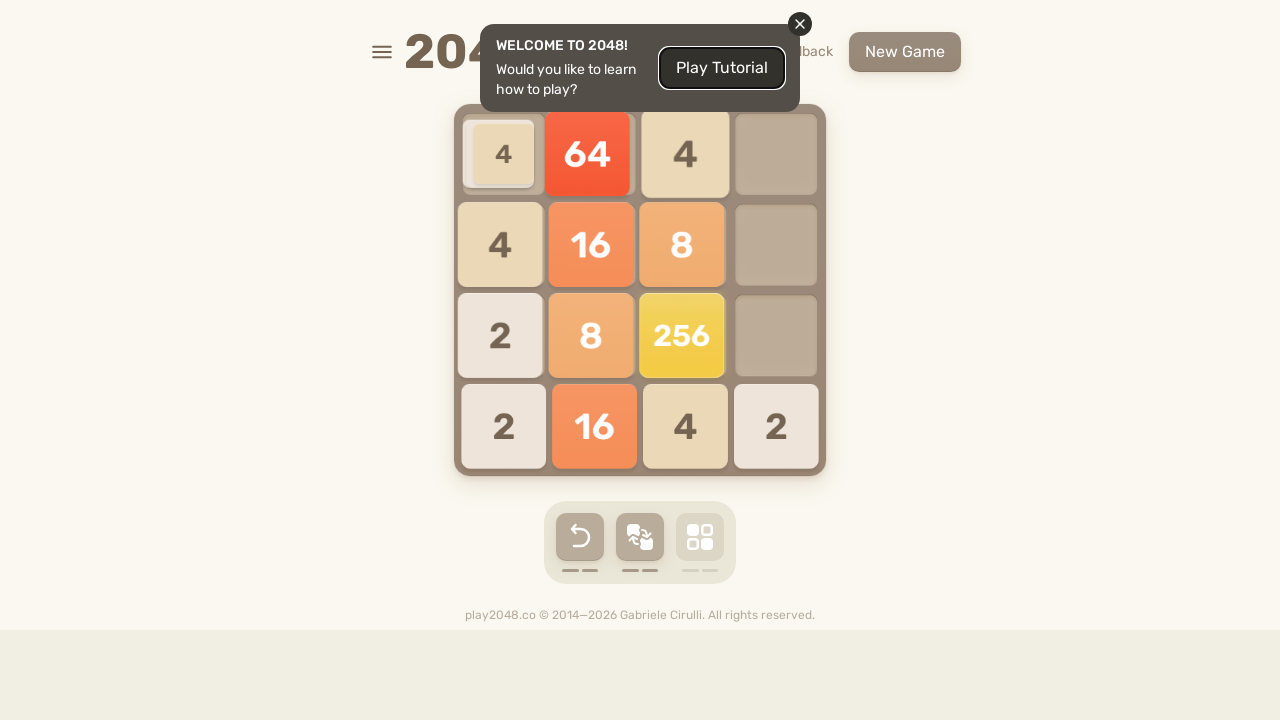

Pressed ArrowRight to move tiles rightward
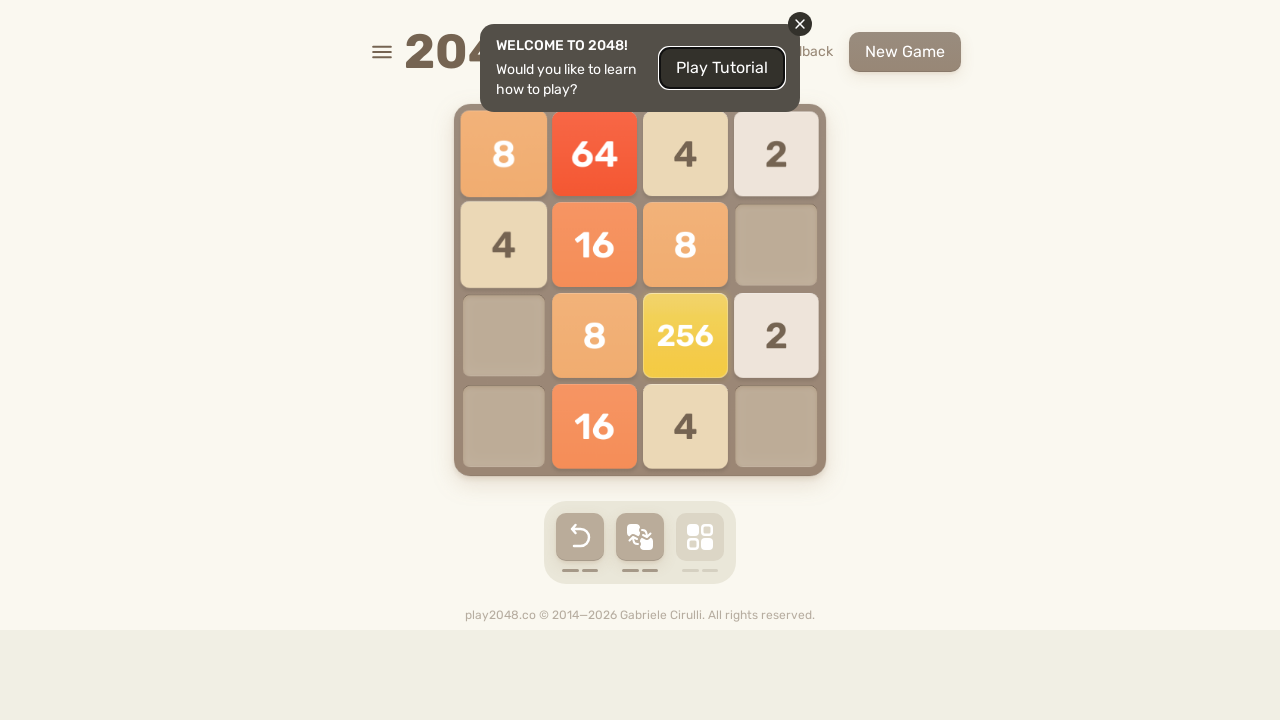

Pressed ArrowDown to move tiles downward
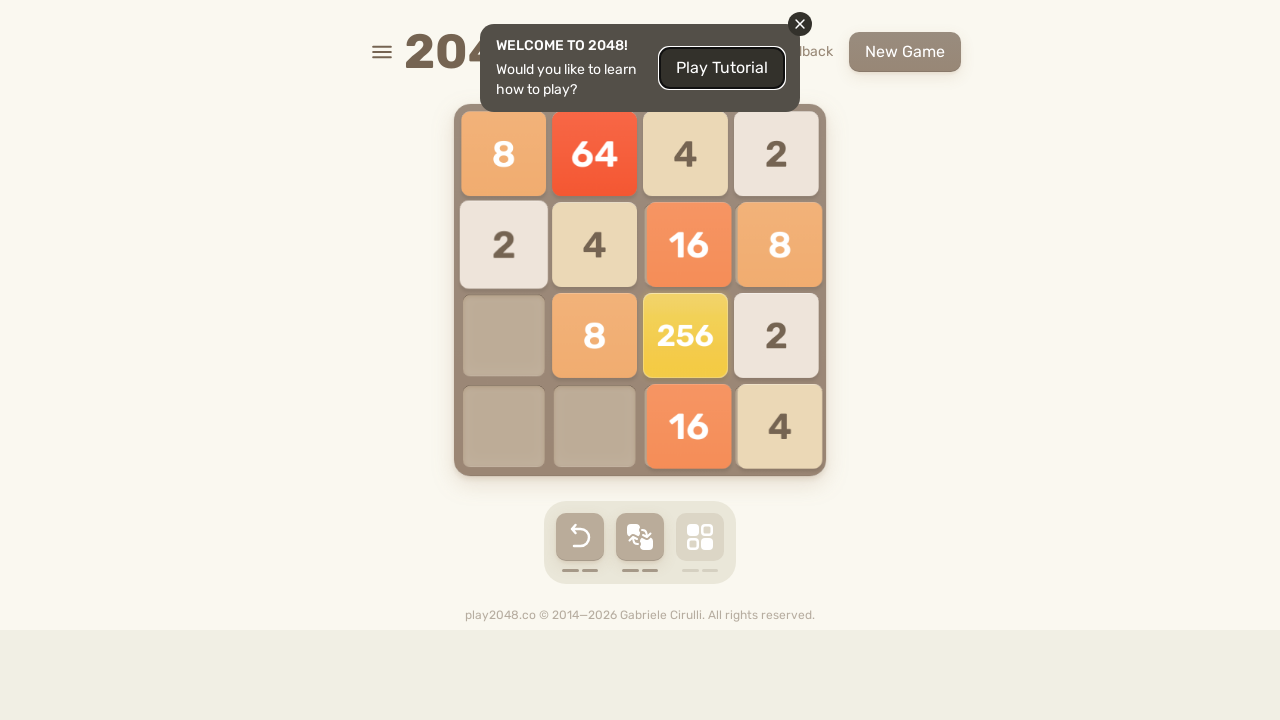

Pressed ArrowLeft to move tiles leftward
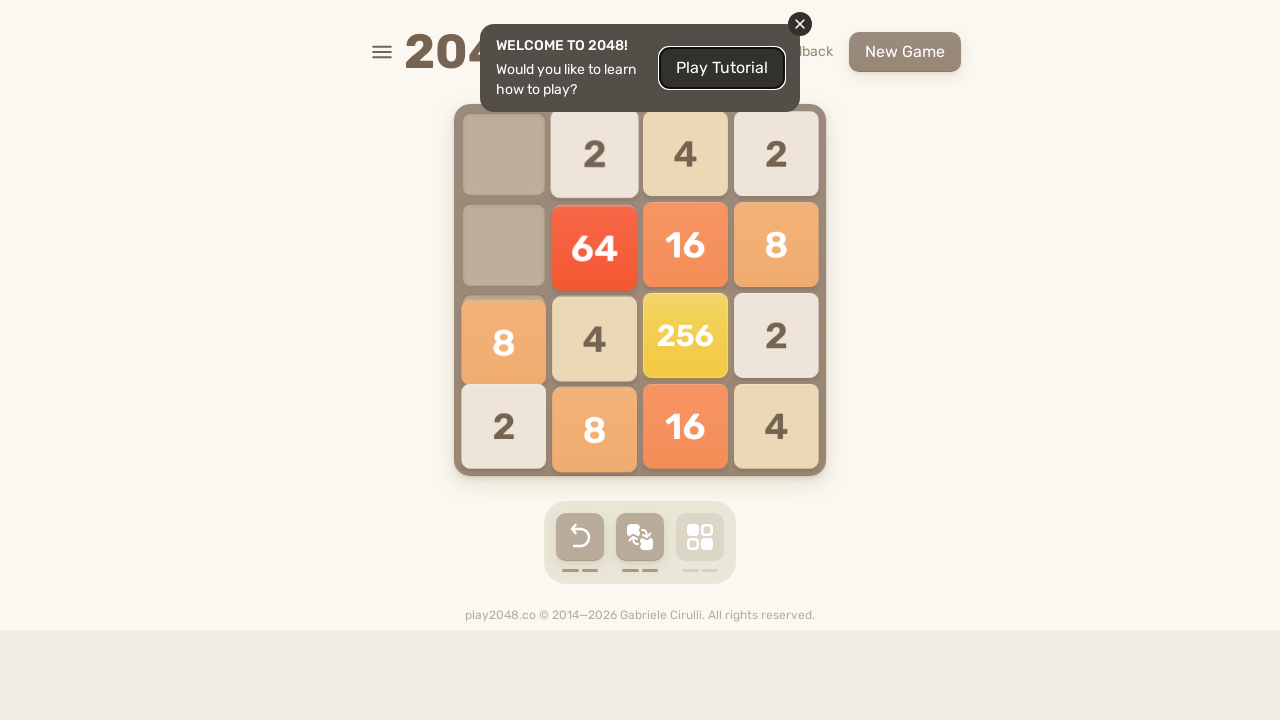

Pressed ArrowUp to move tiles upward
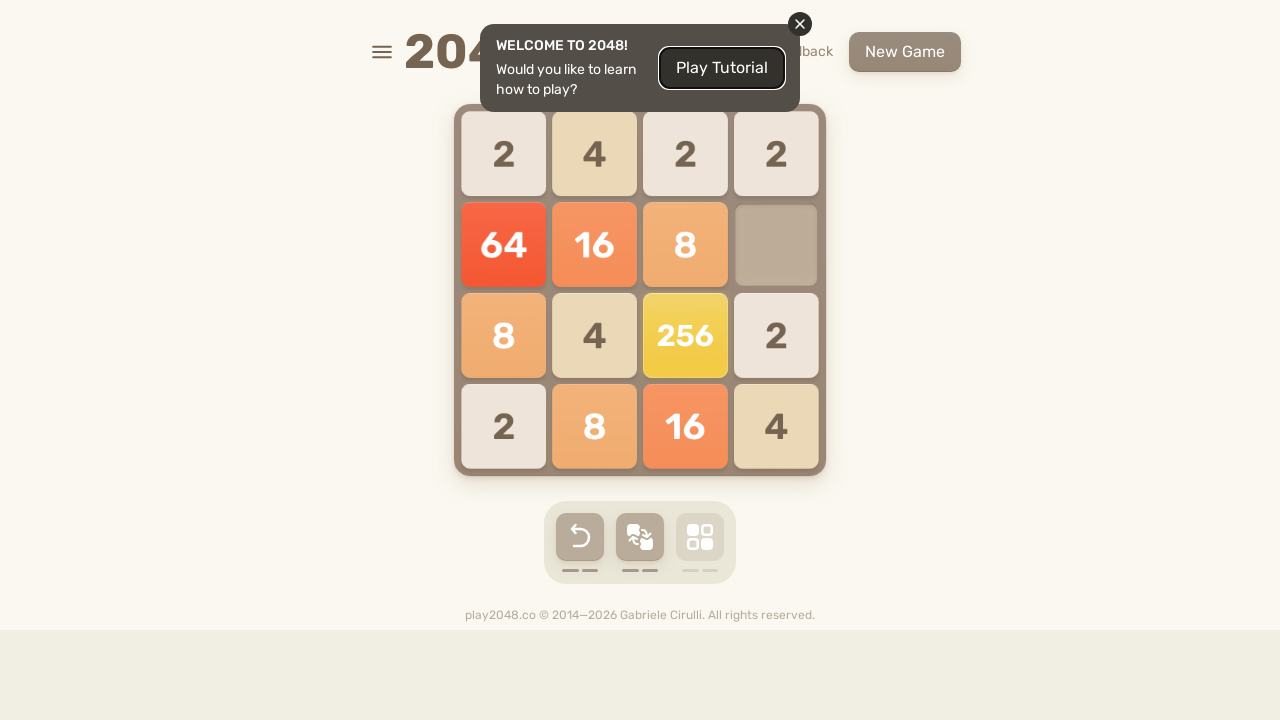

Pressed ArrowRight to move tiles rightward
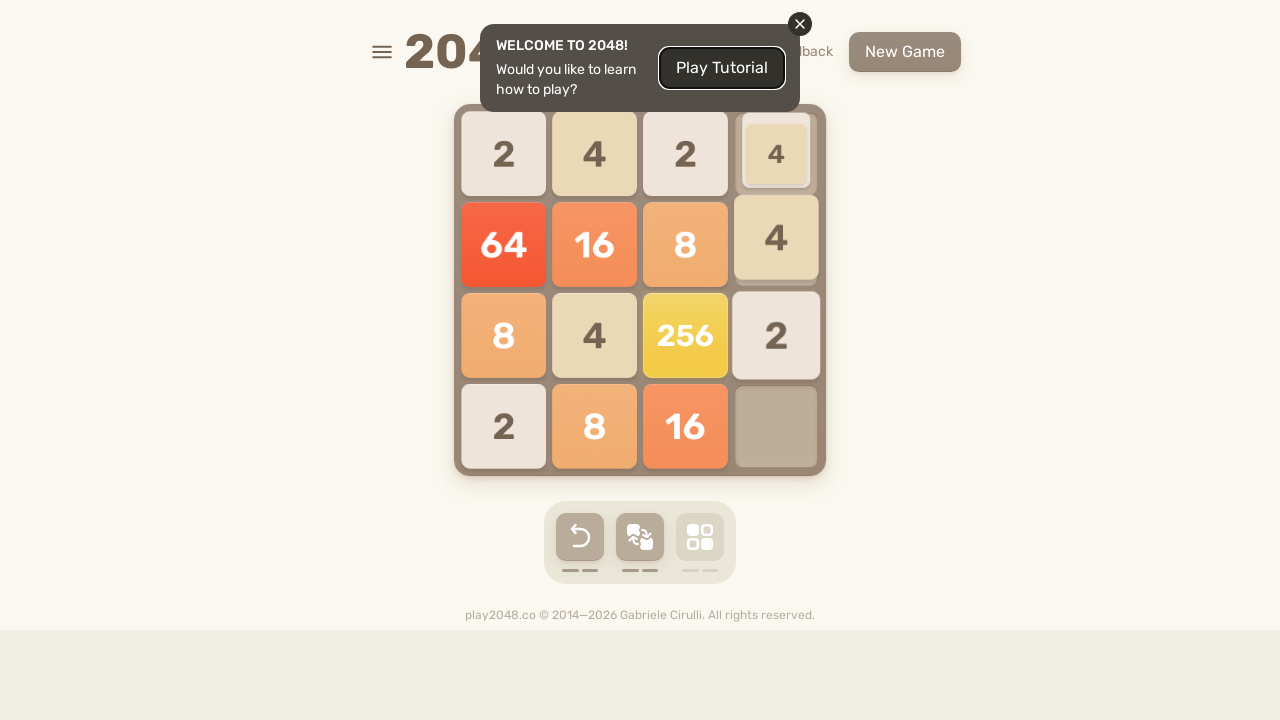

Pressed ArrowDown to move tiles downward
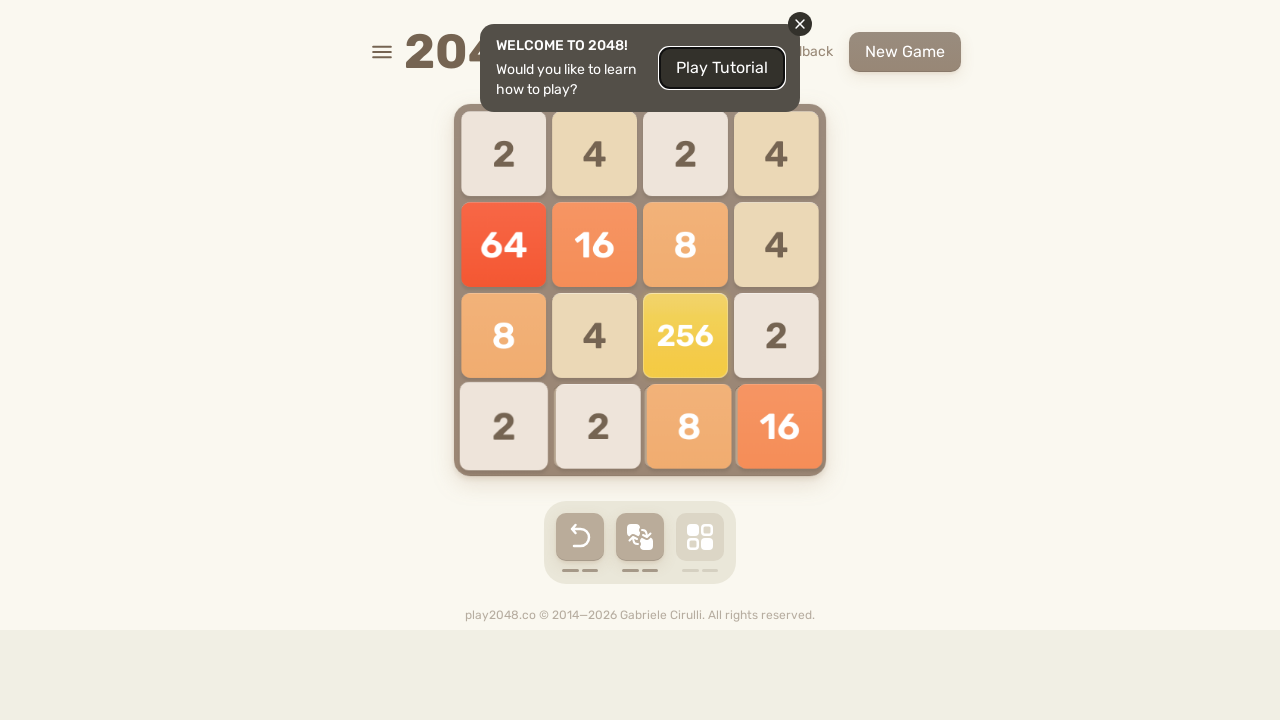

Pressed ArrowLeft to move tiles leftward
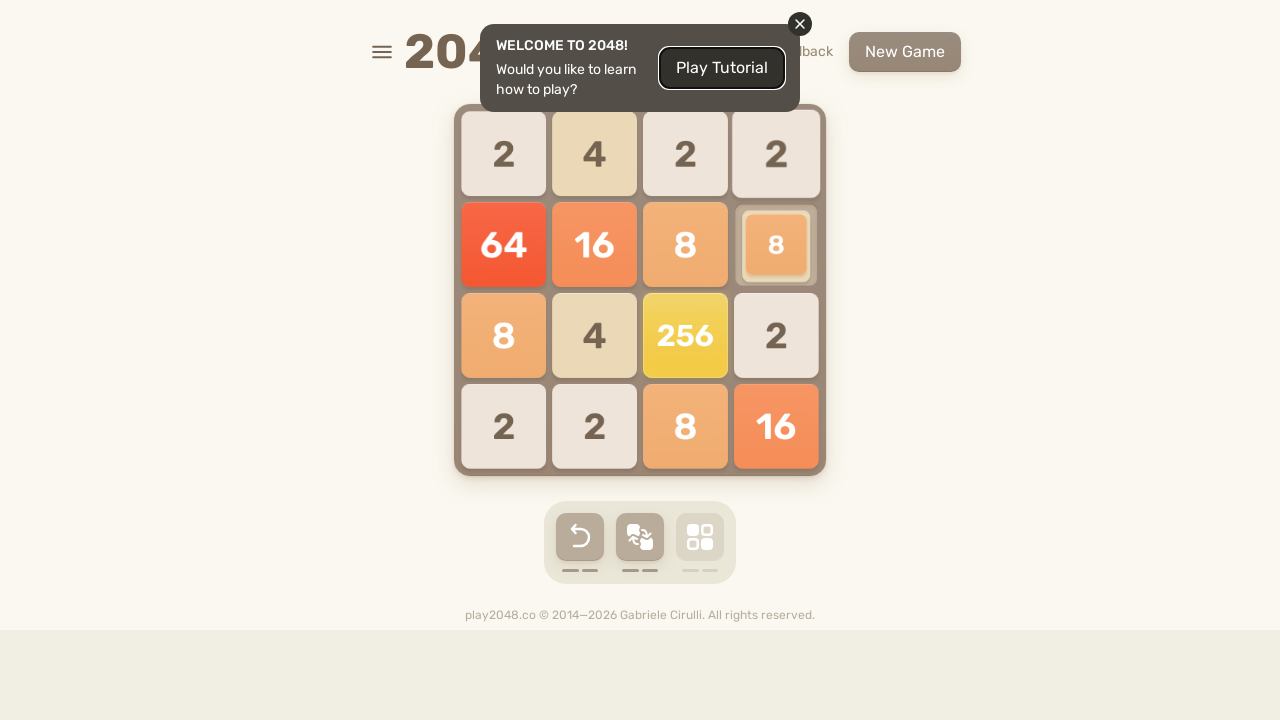

Pressed ArrowUp to move tiles upward
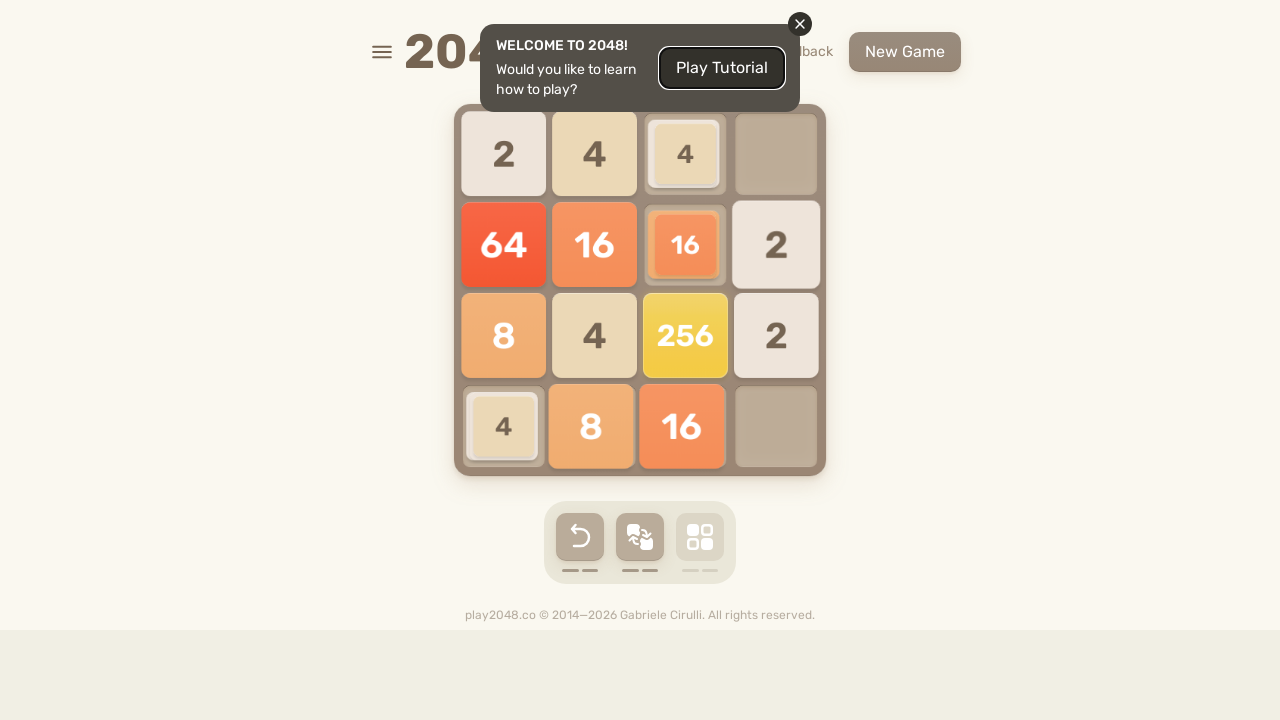

Pressed ArrowRight to move tiles rightward
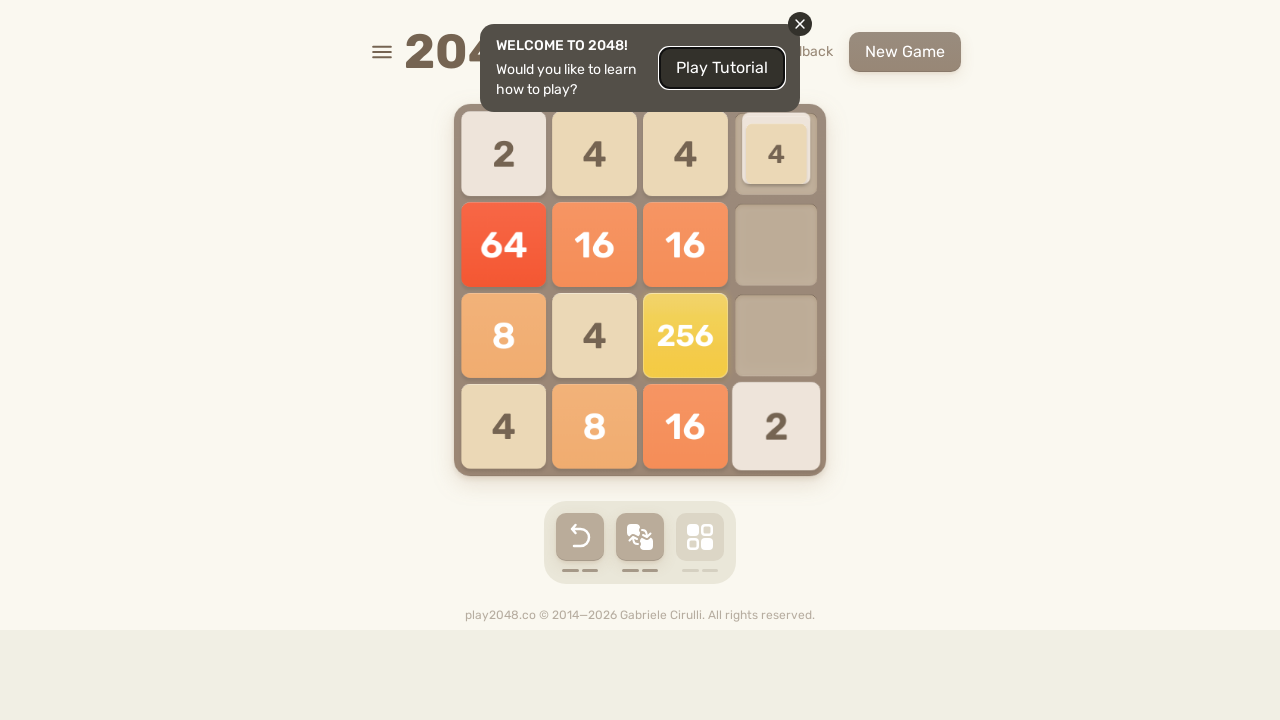

Pressed ArrowDown to move tiles downward
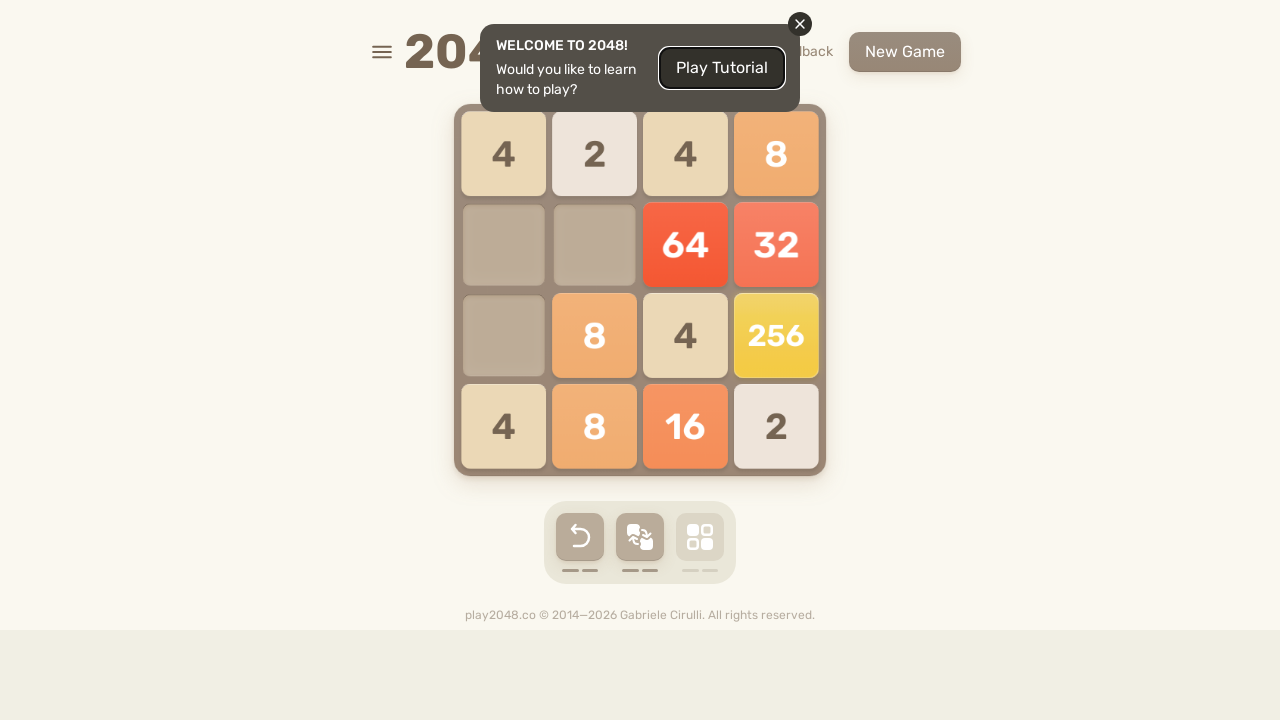

Pressed ArrowLeft to move tiles leftward
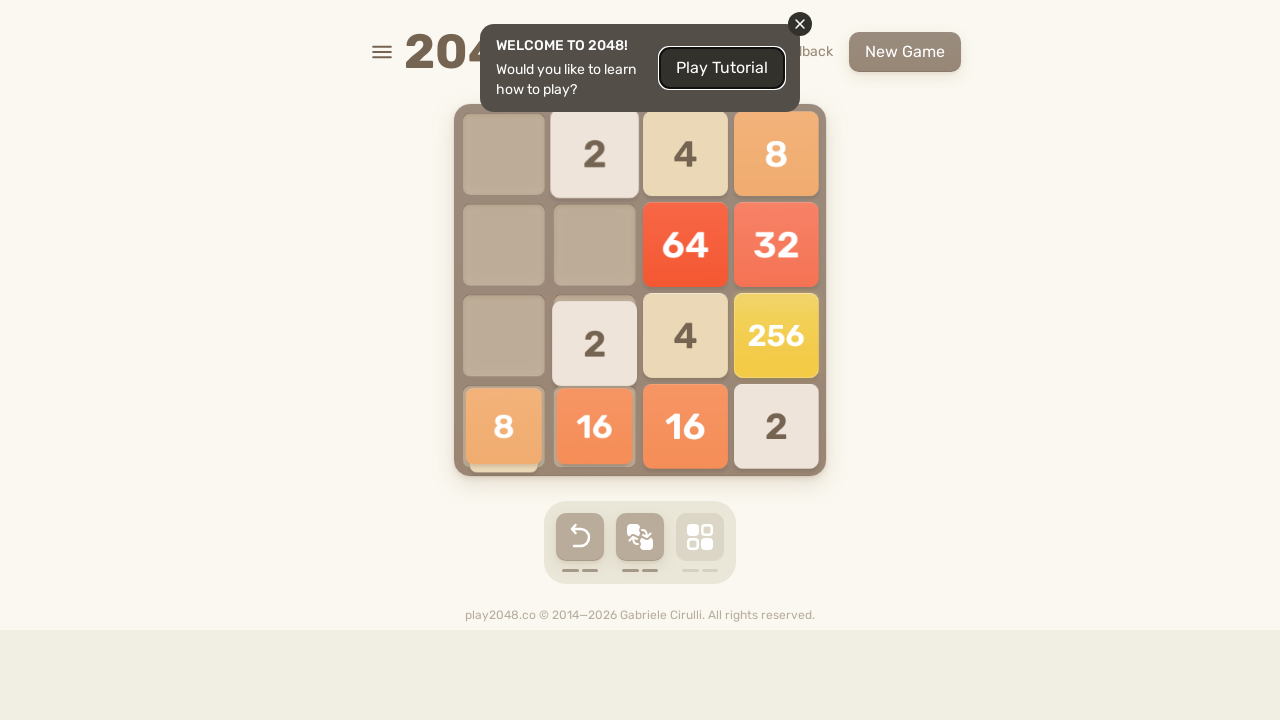

Pressed ArrowUp to move tiles upward
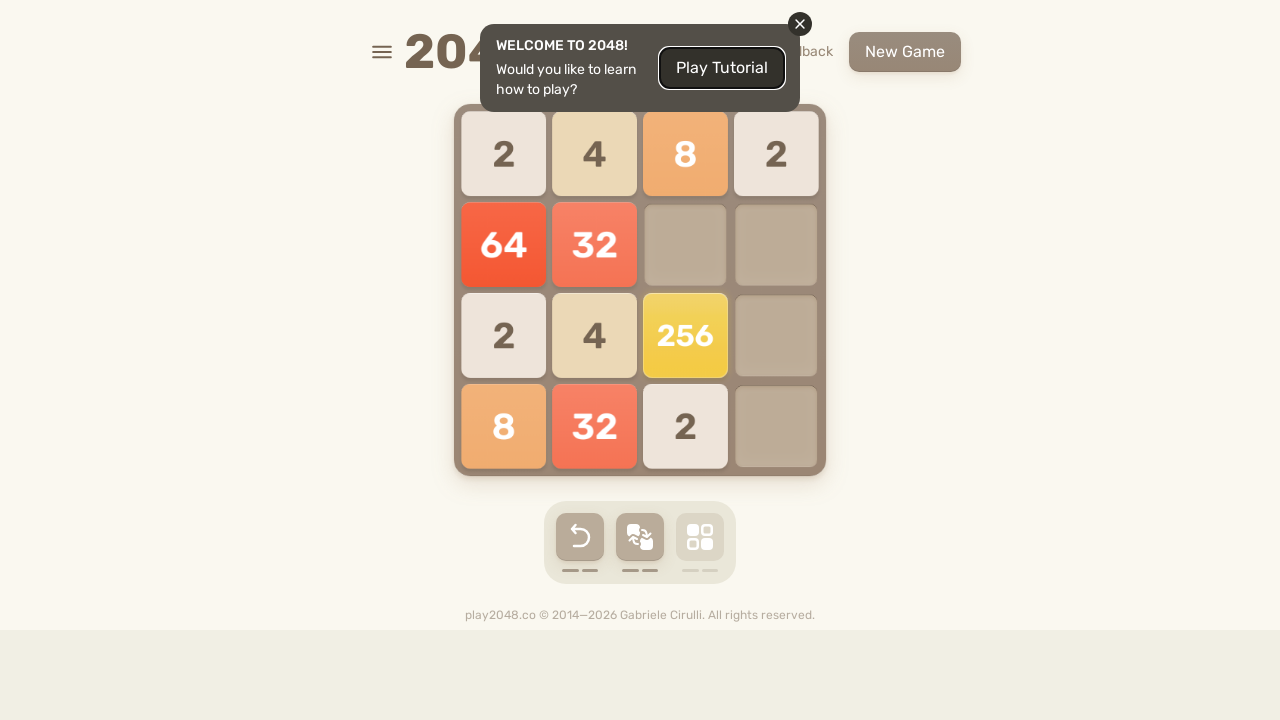

Pressed ArrowRight to move tiles rightward
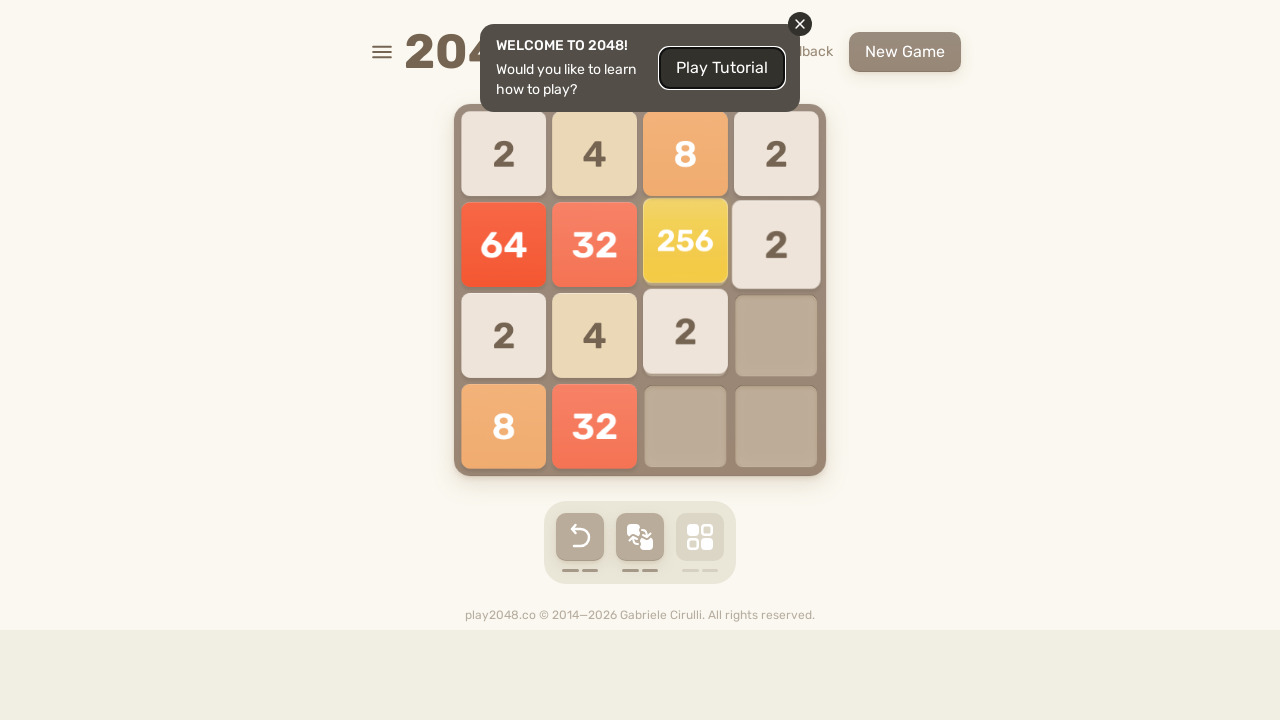

Pressed ArrowDown to move tiles downward
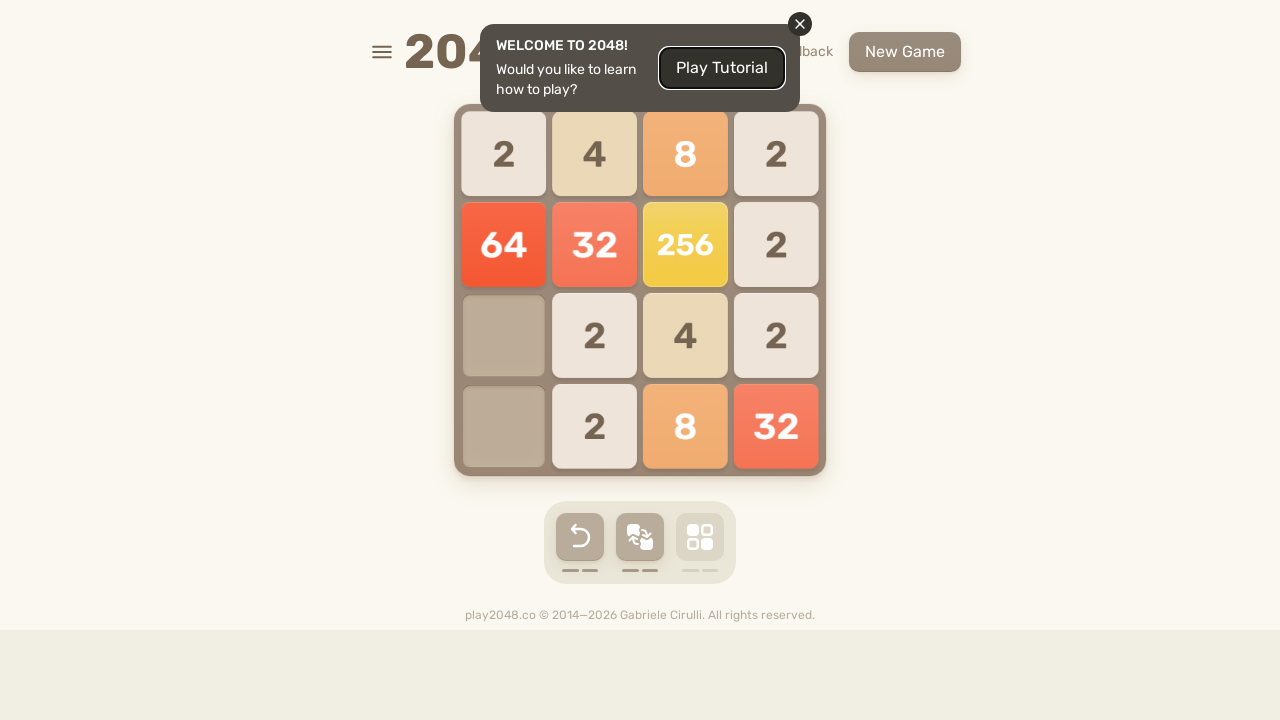

Pressed ArrowLeft to move tiles leftward
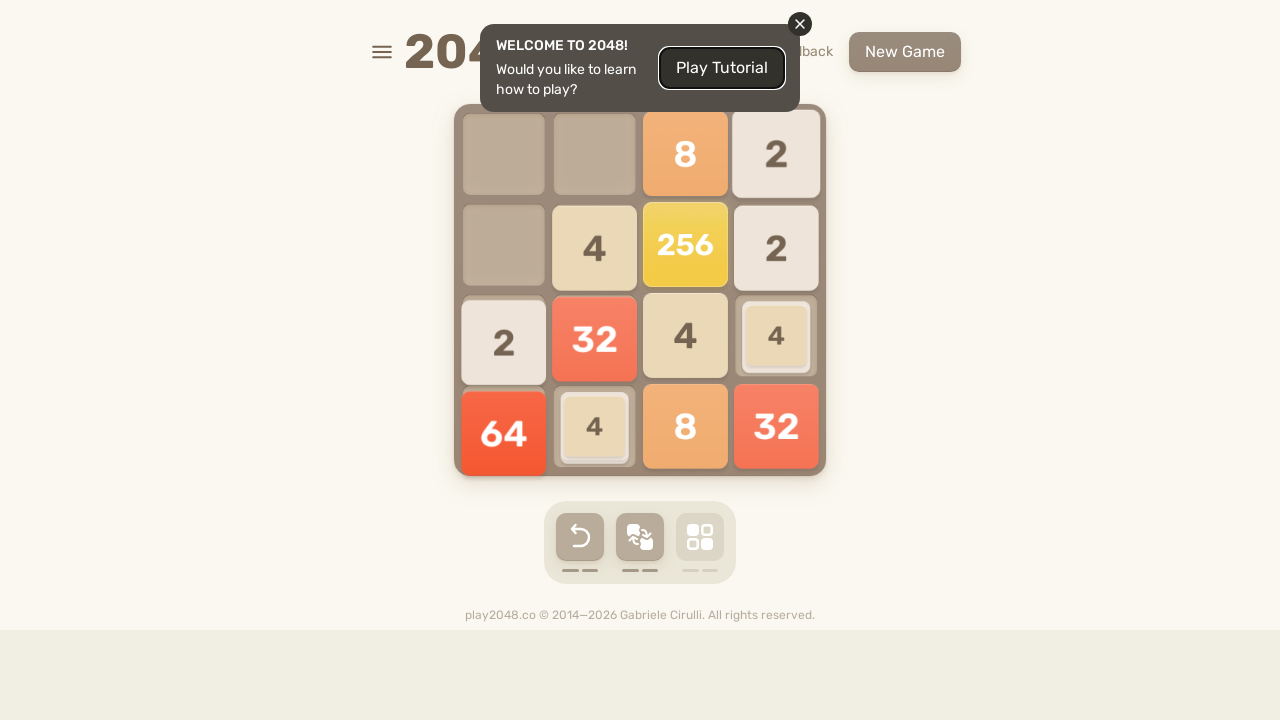

Pressed ArrowUp to move tiles upward
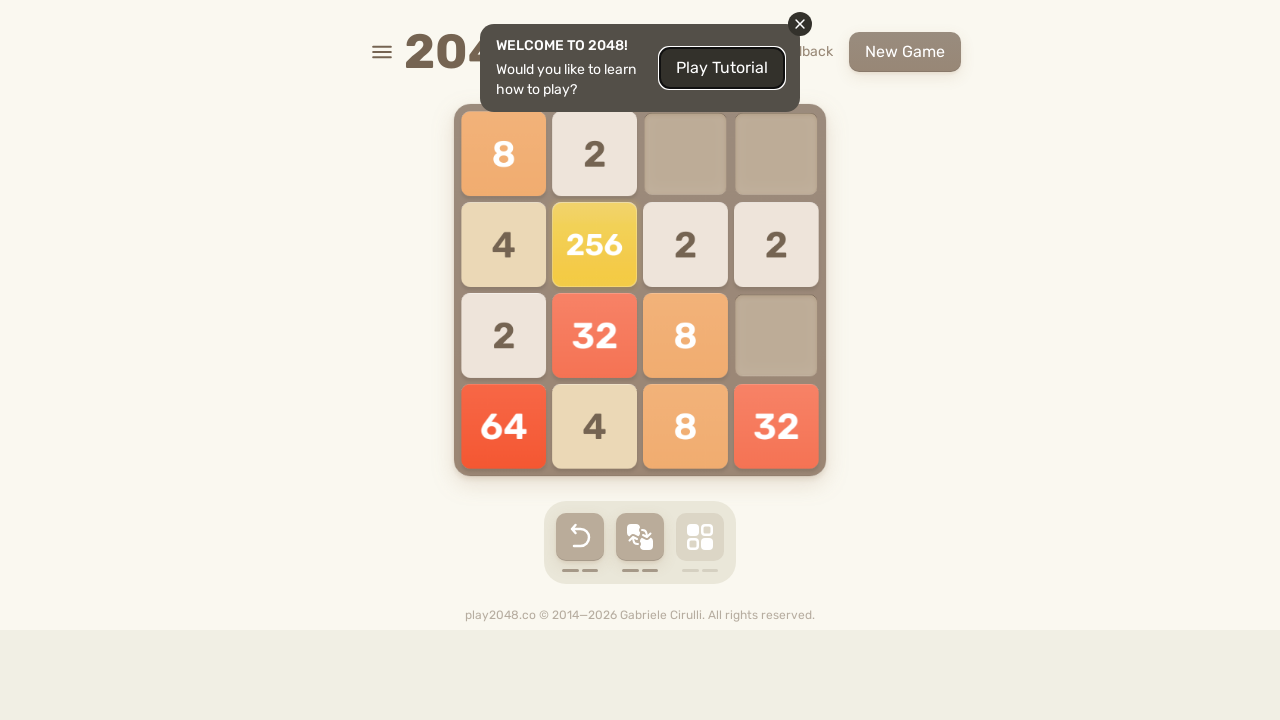

Pressed ArrowRight to move tiles rightward
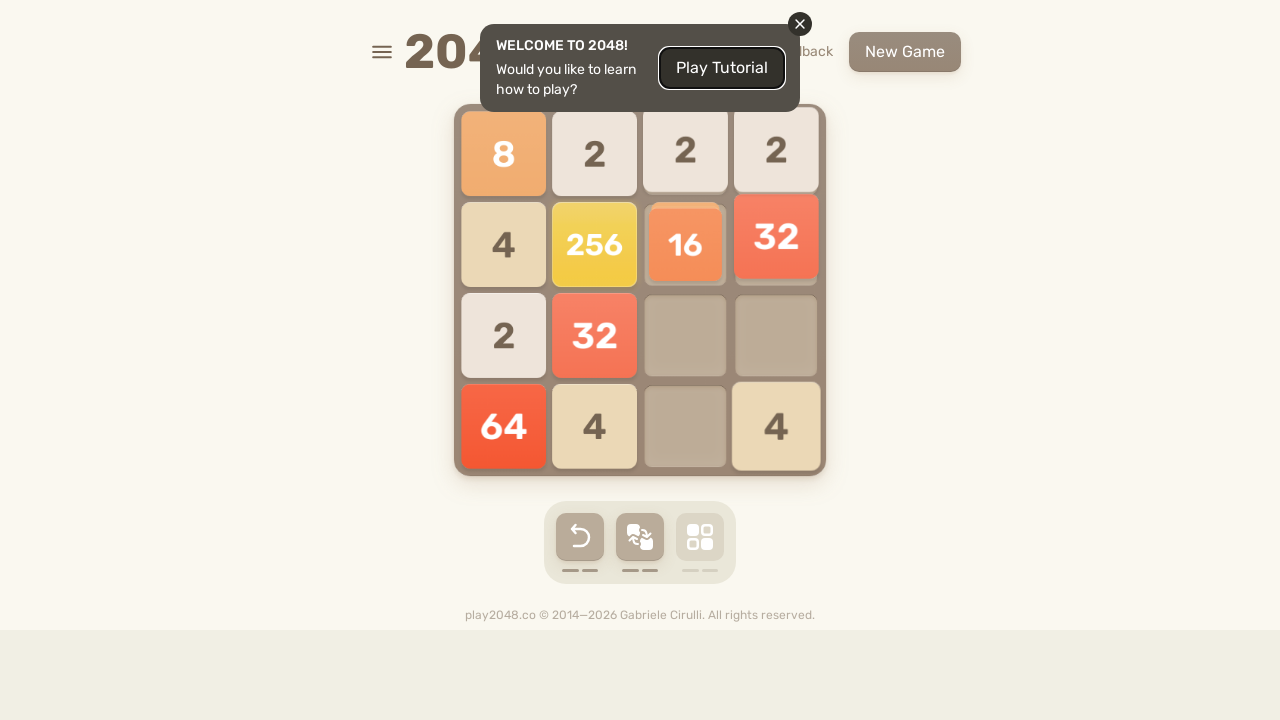

Pressed ArrowDown to move tiles downward
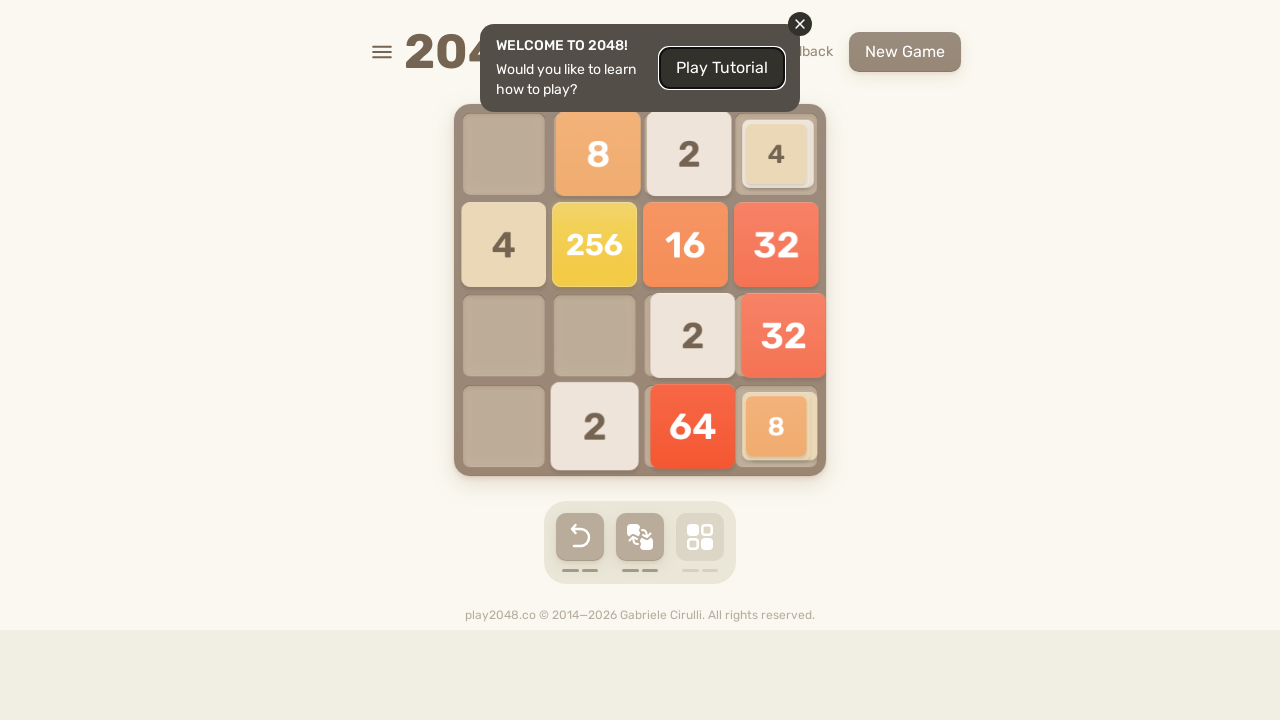

Pressed ArrowLeft to move tiles leftward
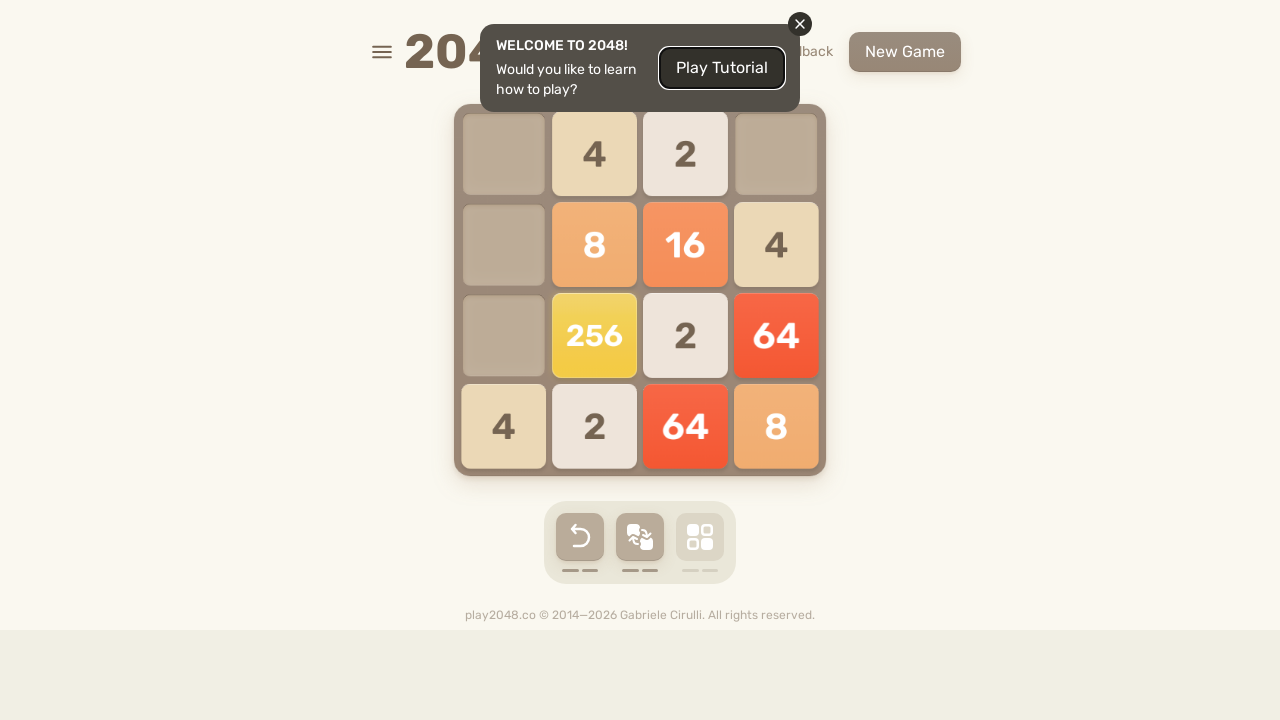

Pressed ArrowUp to move tiles upward
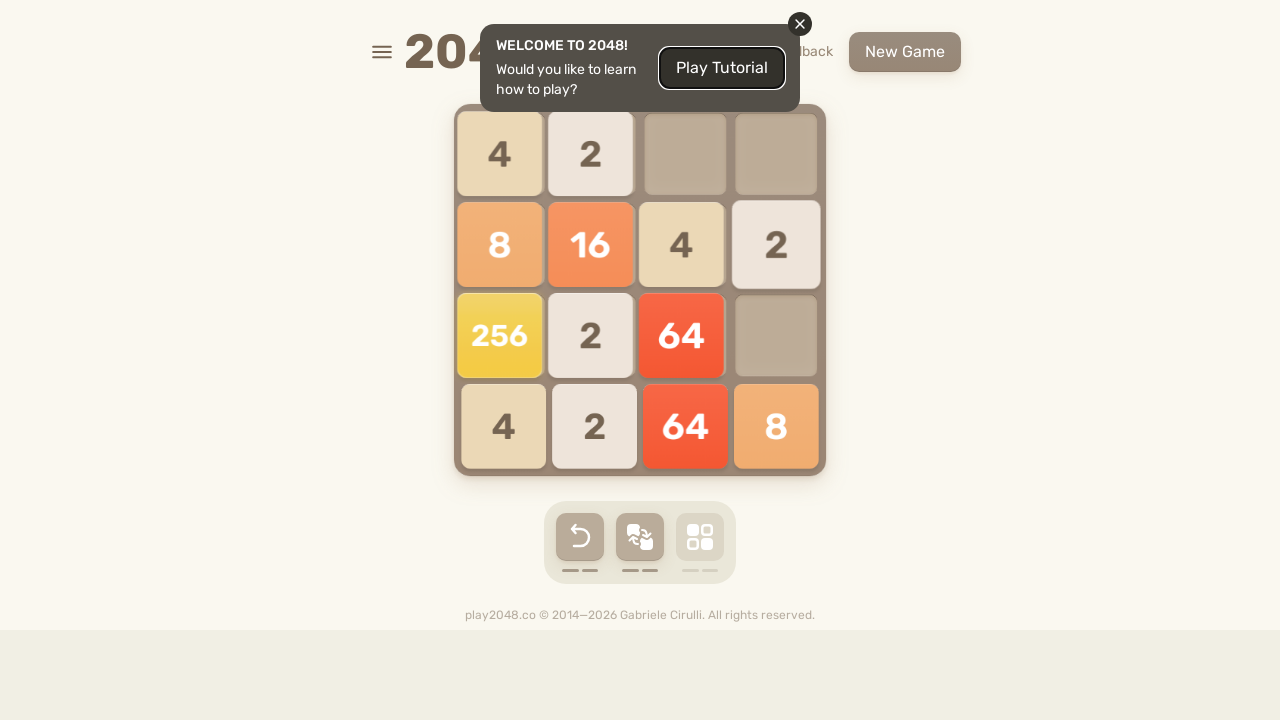

Pressed ArrowRight to move tiles rightward
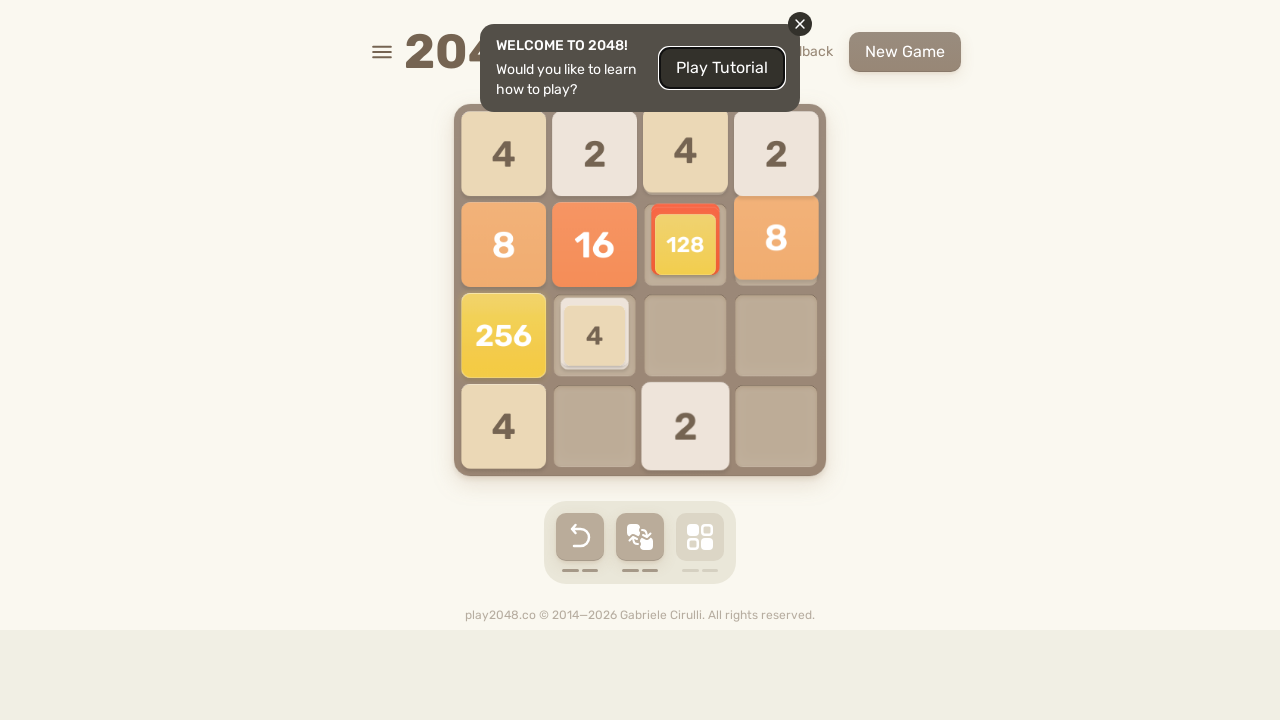

Pressed ArrowDown to move tiles downward
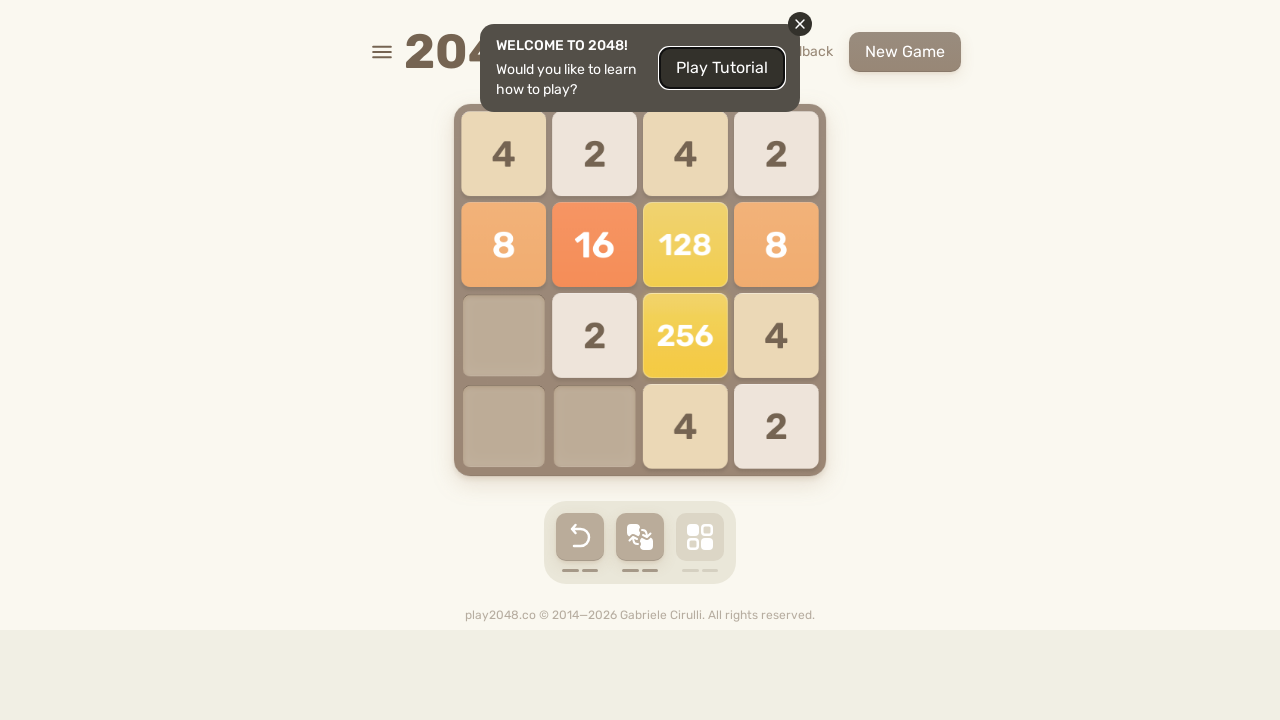

Pressed ArrowLeft to move tiles leftward
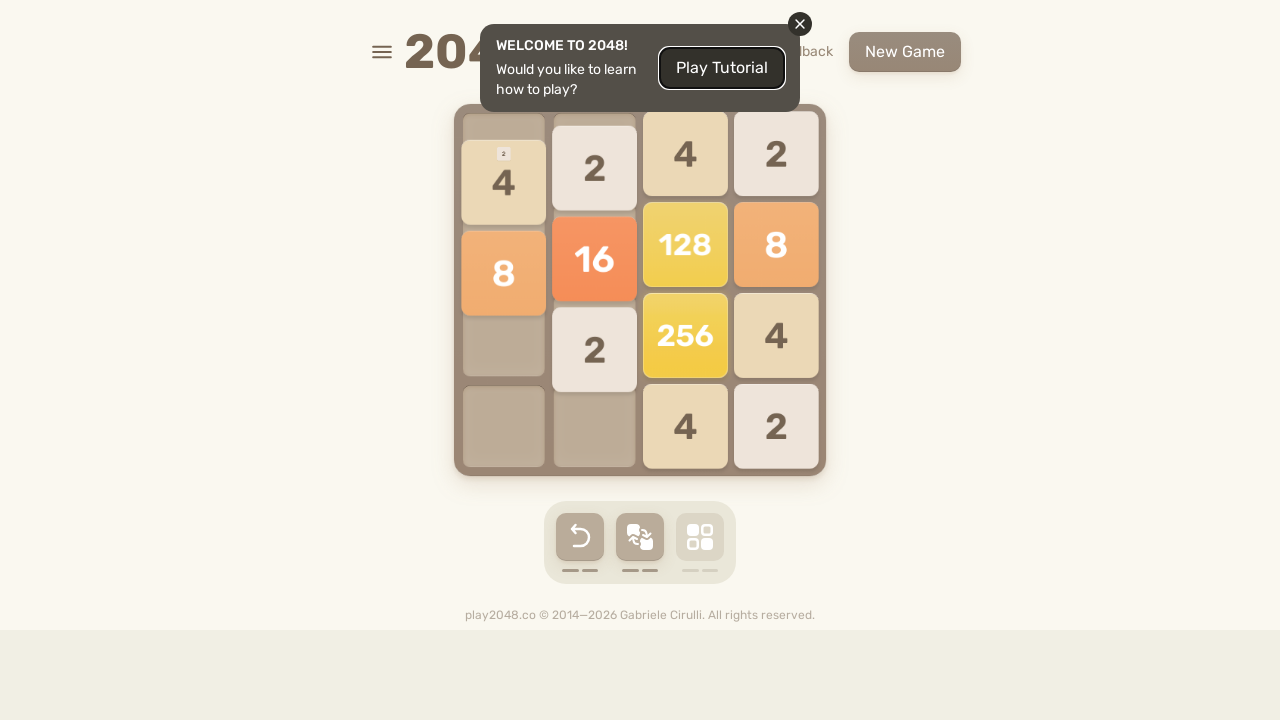

Pressed ArrowUp to move tiles upward
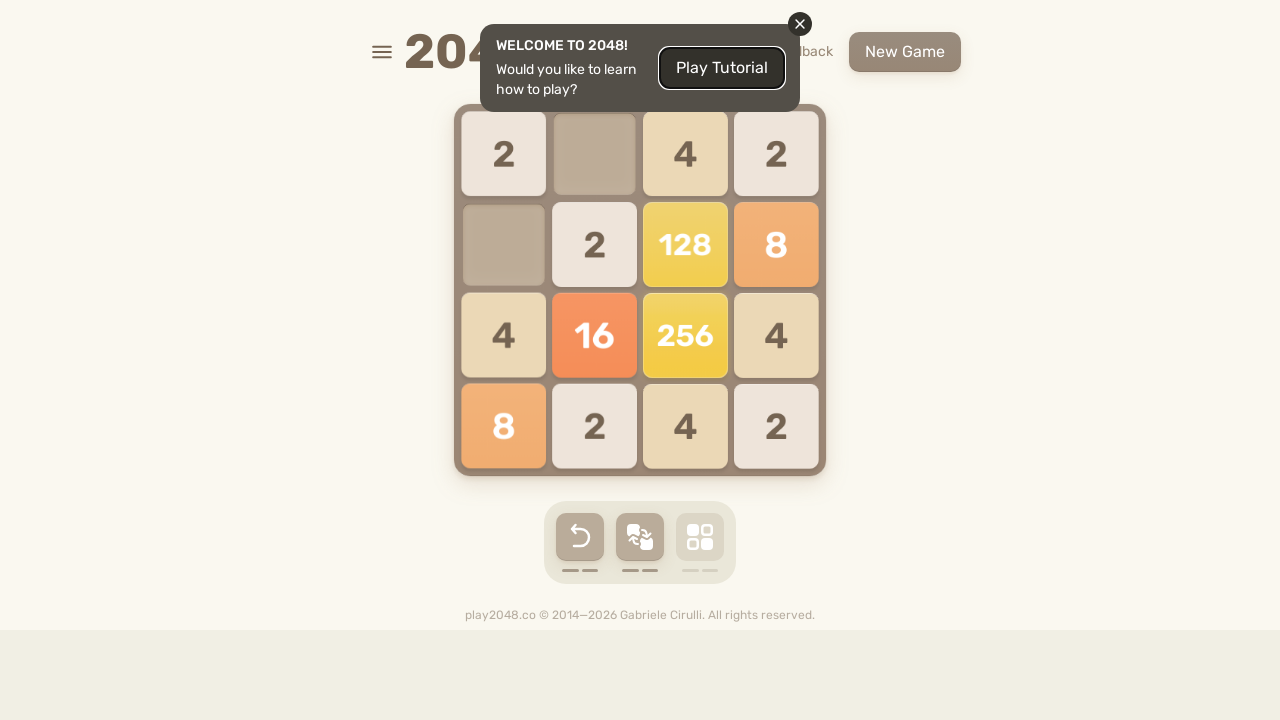

Pressed ArrowRight to move tiles rightward
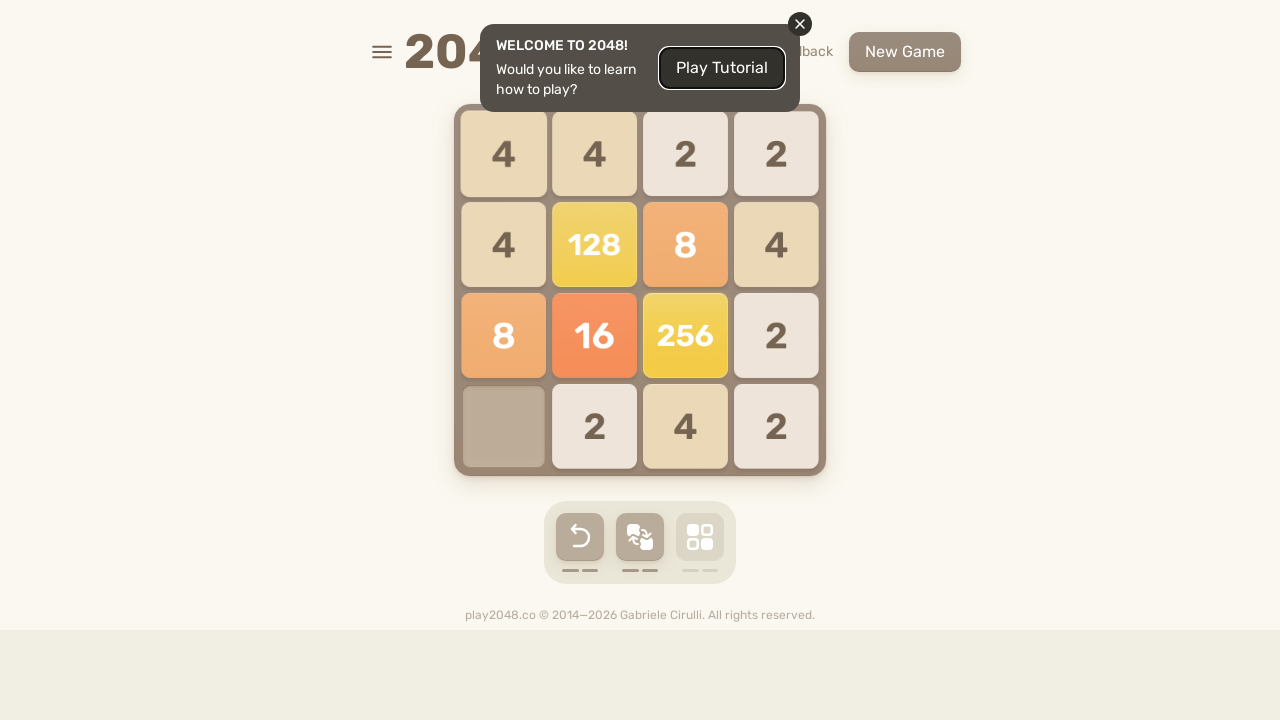

Pressed ArrowDown to move tiles downward
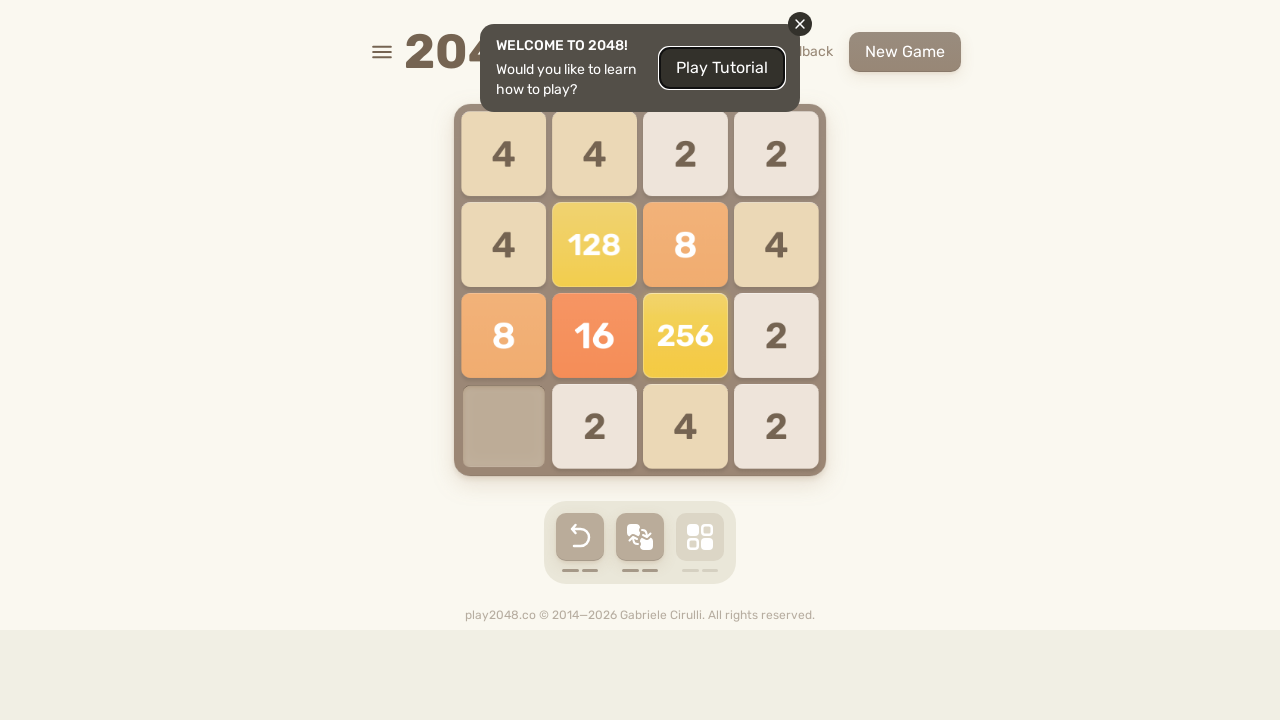

Pressed ArrowLeft to move tiles leftward
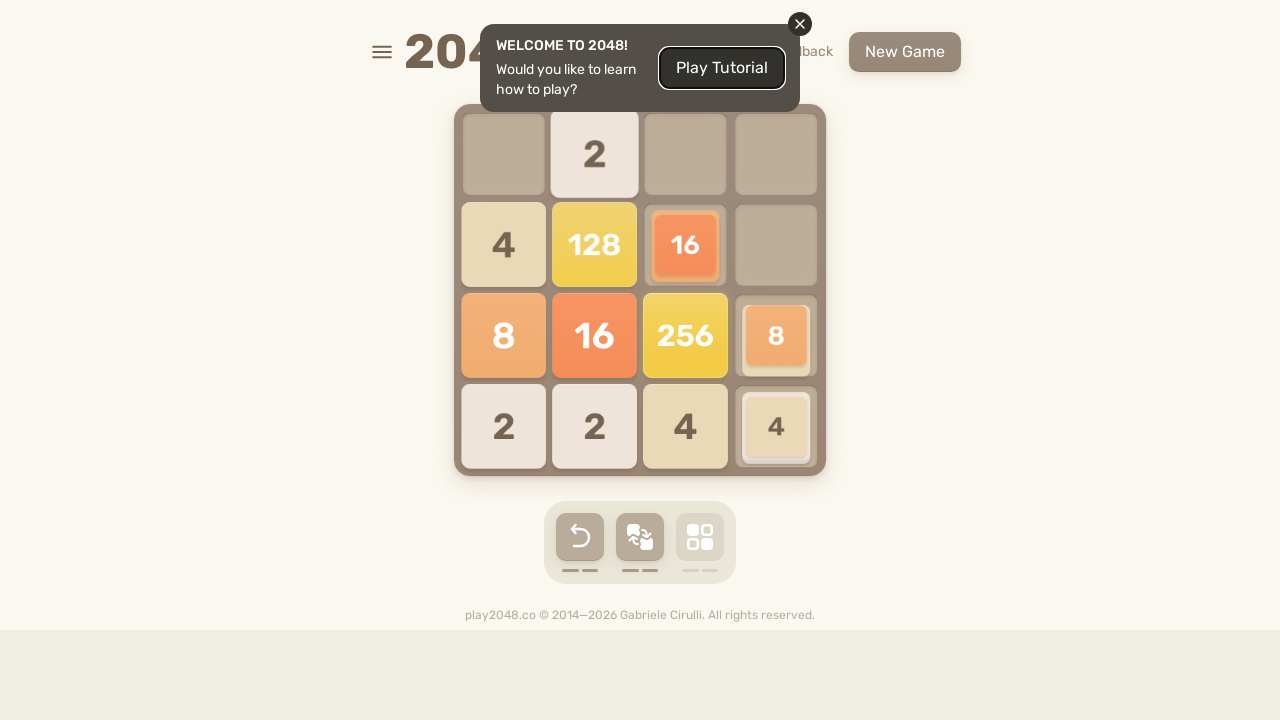

Pressed ArrowUp to move tiles upward
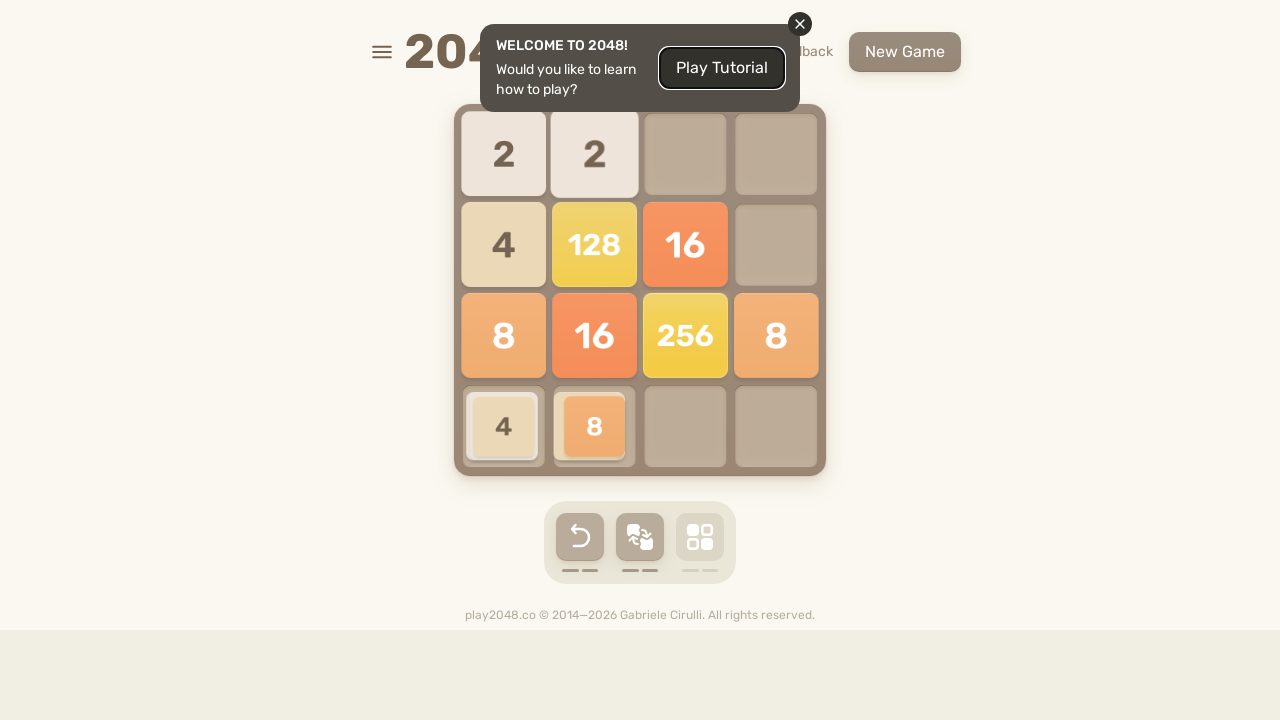

Pressed ArrowRight to move tiles rightward
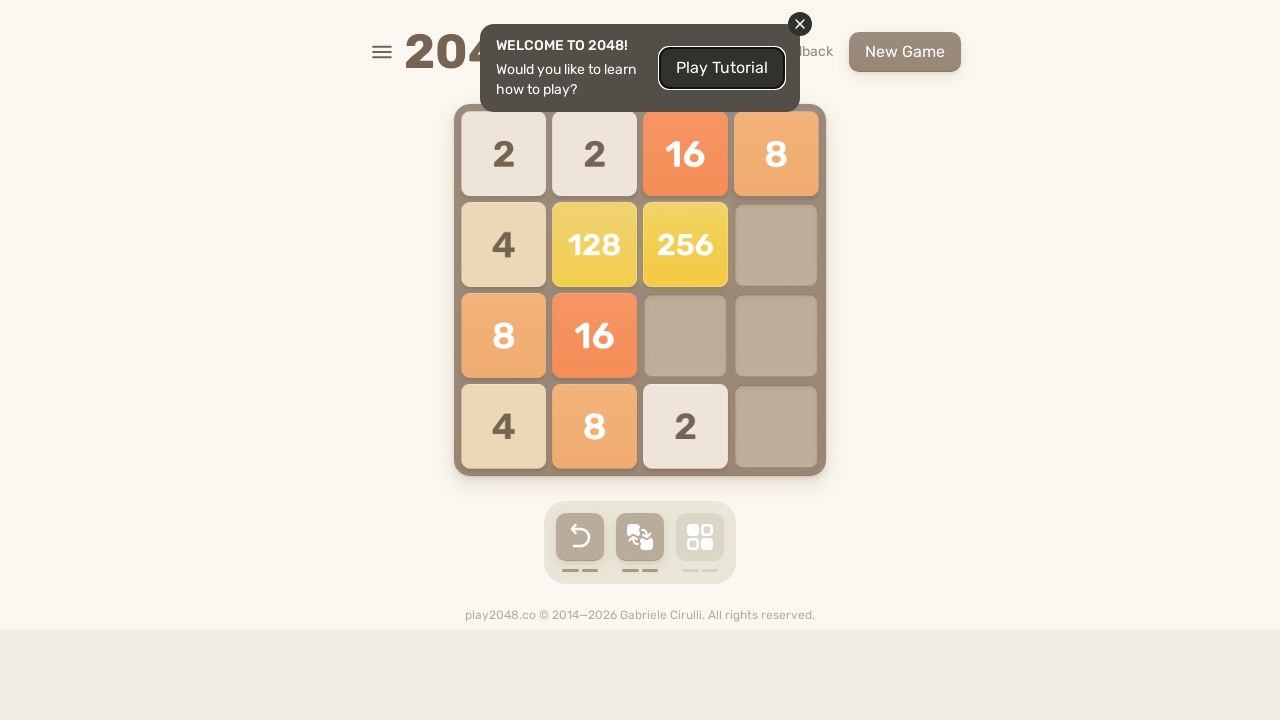

Pressed ArrowDown to move tiles downward
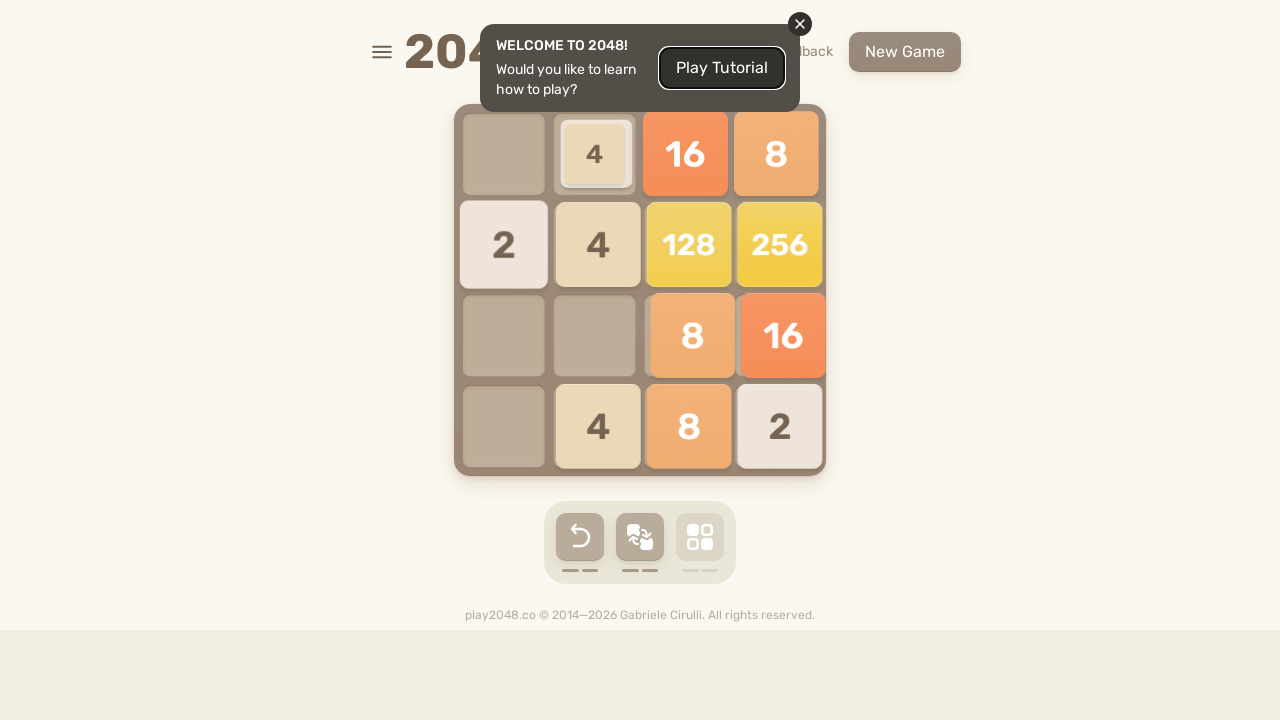

Pressed ArrowLeft to move tiles leftward
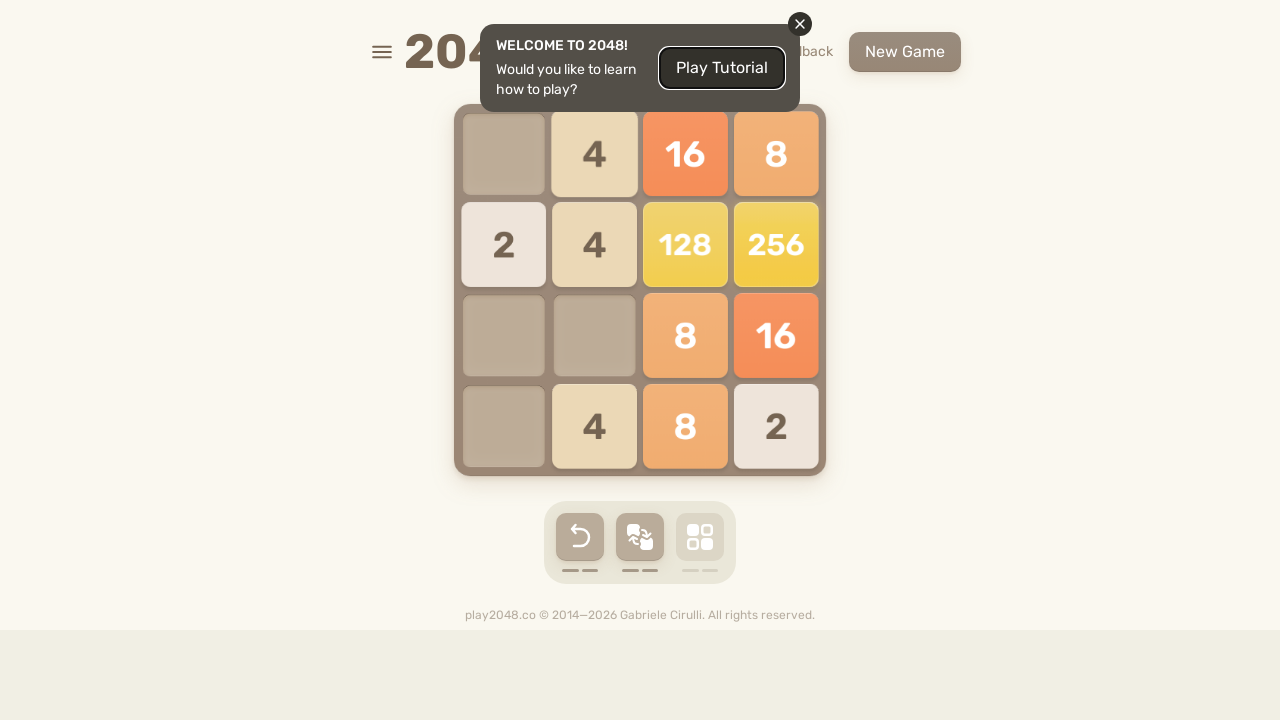

Pressed ArrowUp to move tiles upward
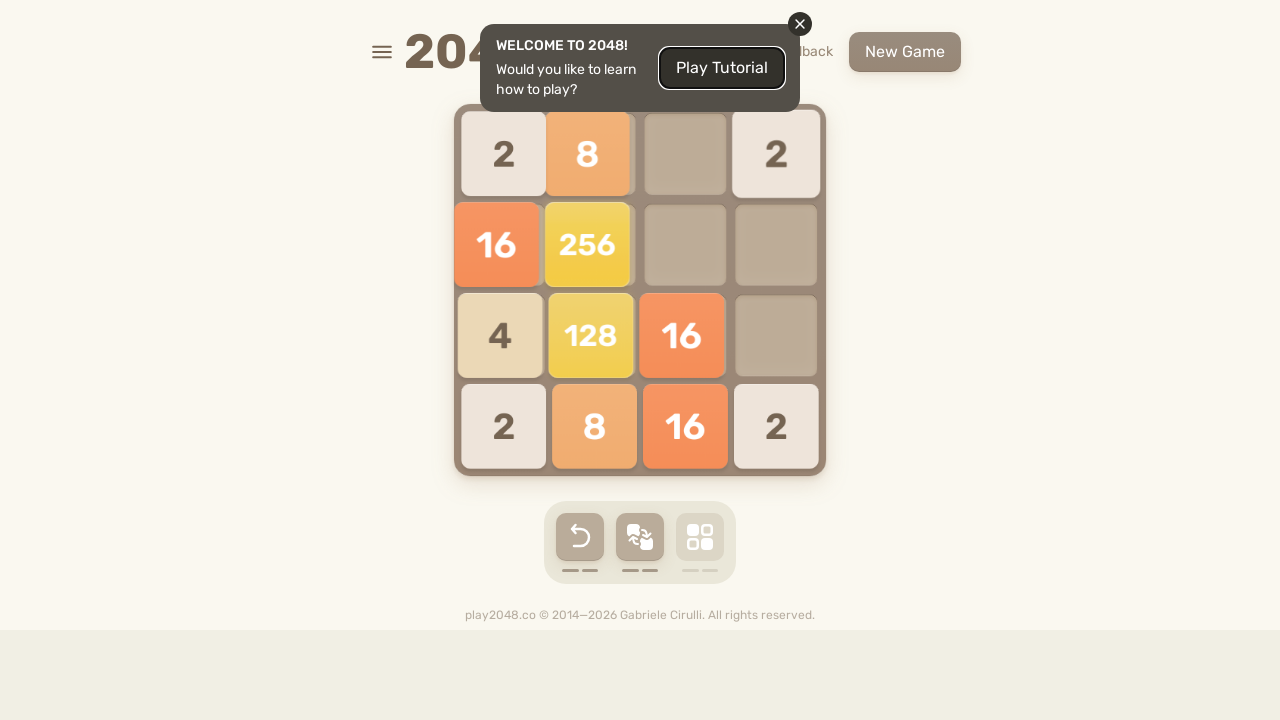

Pressed ArrowRight to move tiles rightward
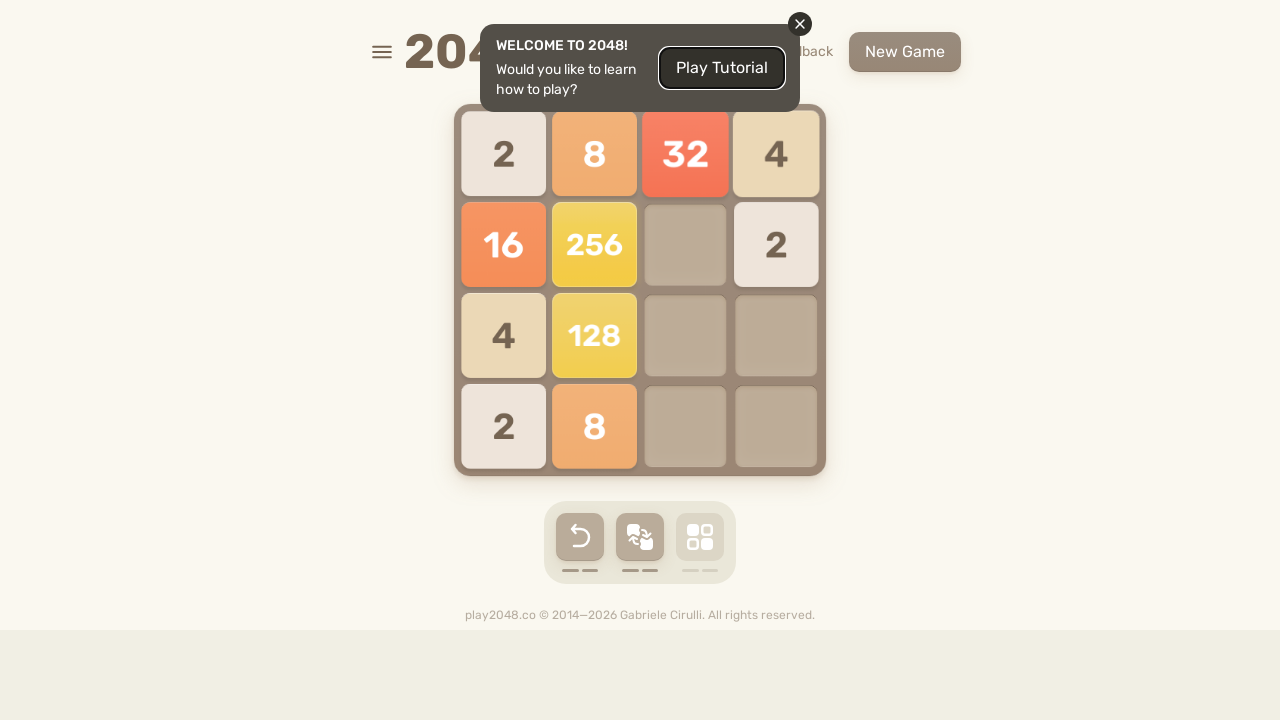

Pressed ArrowDown to move tiles downward
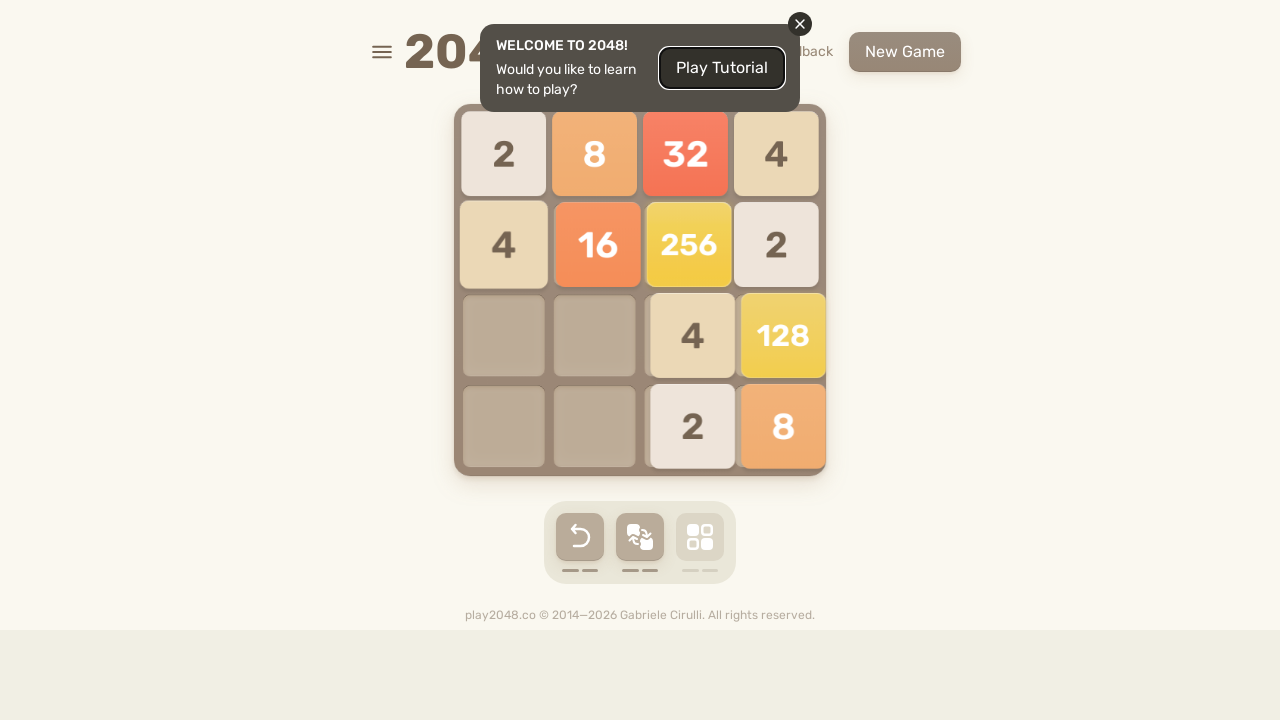

Pressed ArrowLeft to move tiles leftward
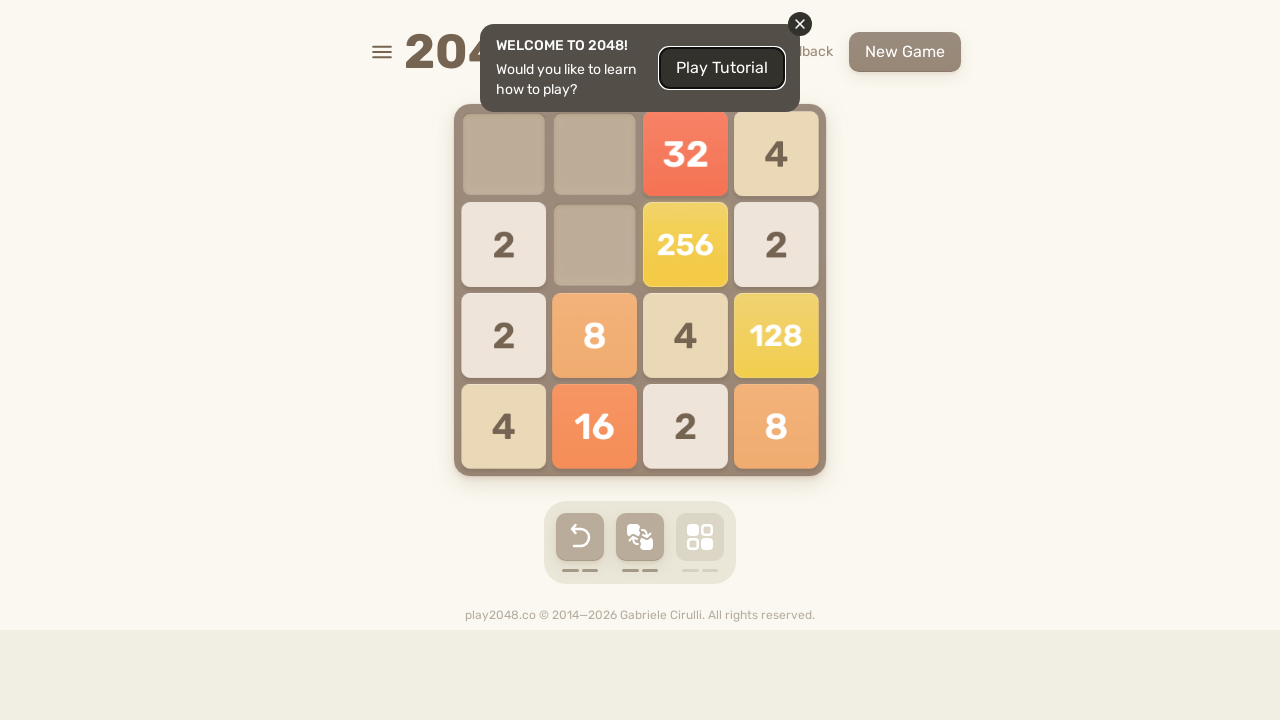

Pressed ArrowUp to move tiles upward
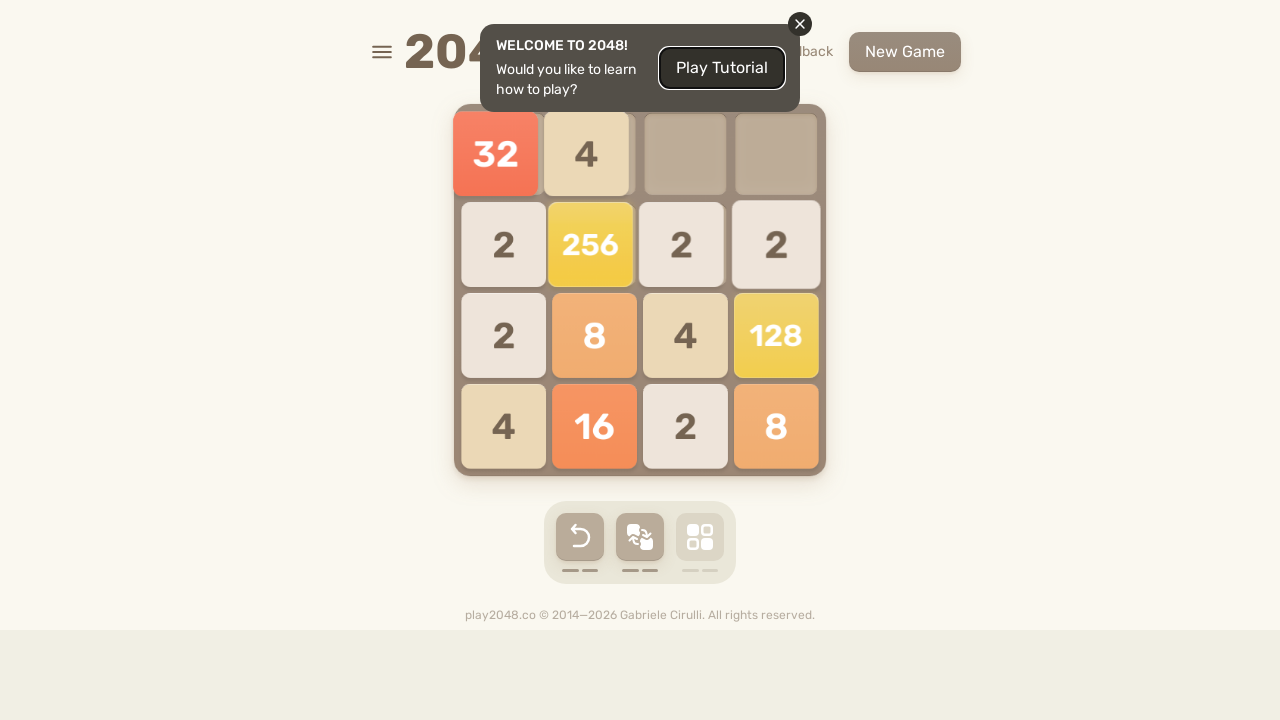

Pressed ArrowRight to move tiles rightward
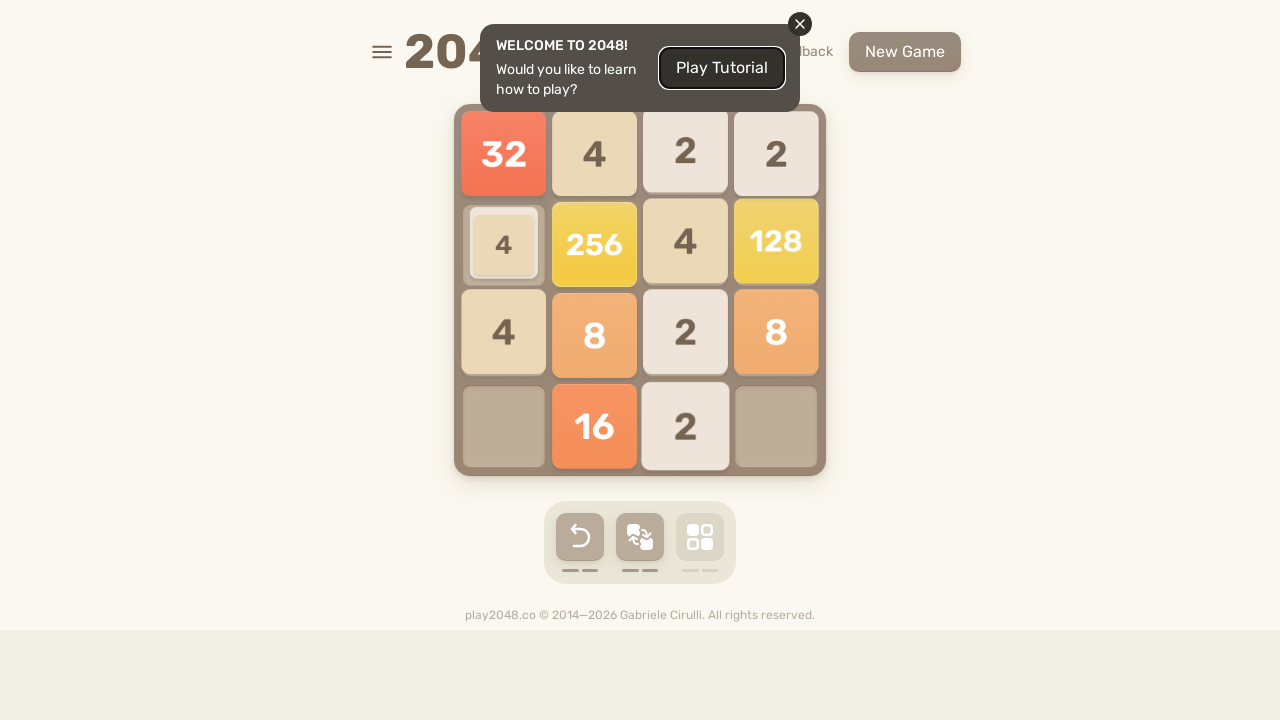

Pressed ArrowDown to move tiles downward
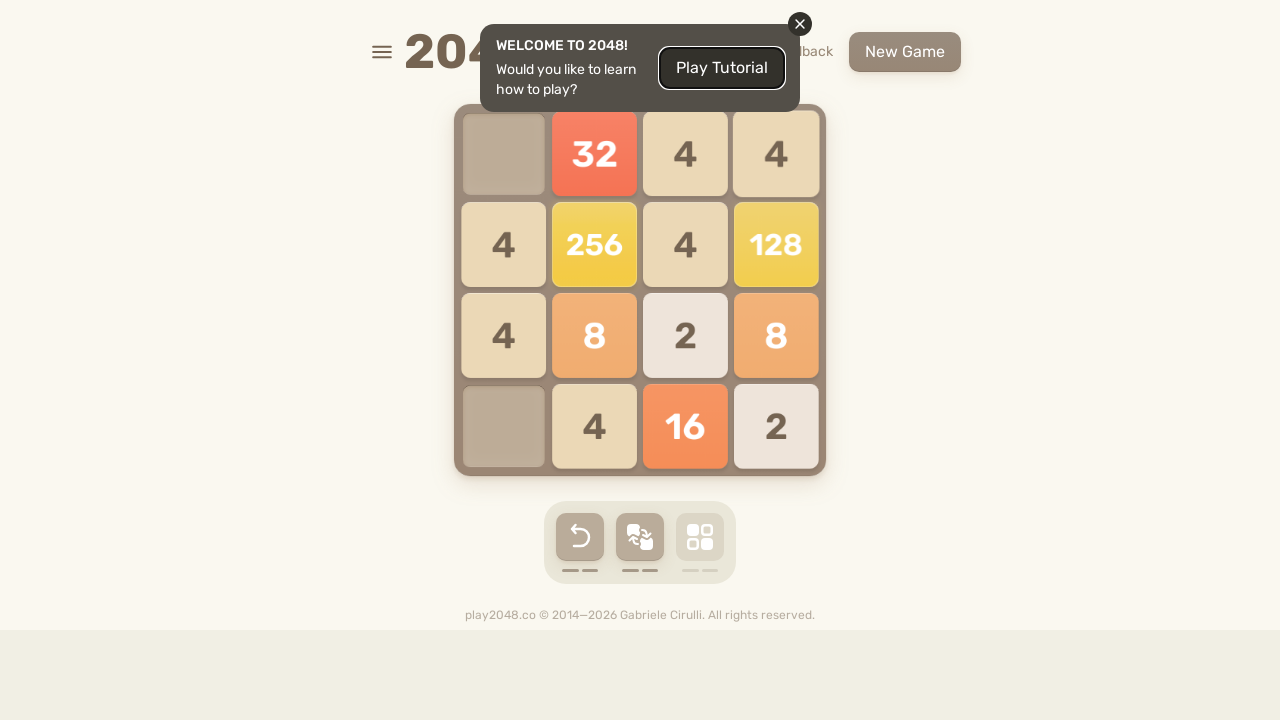

Pressed ArrowLeft to move tiles leftward
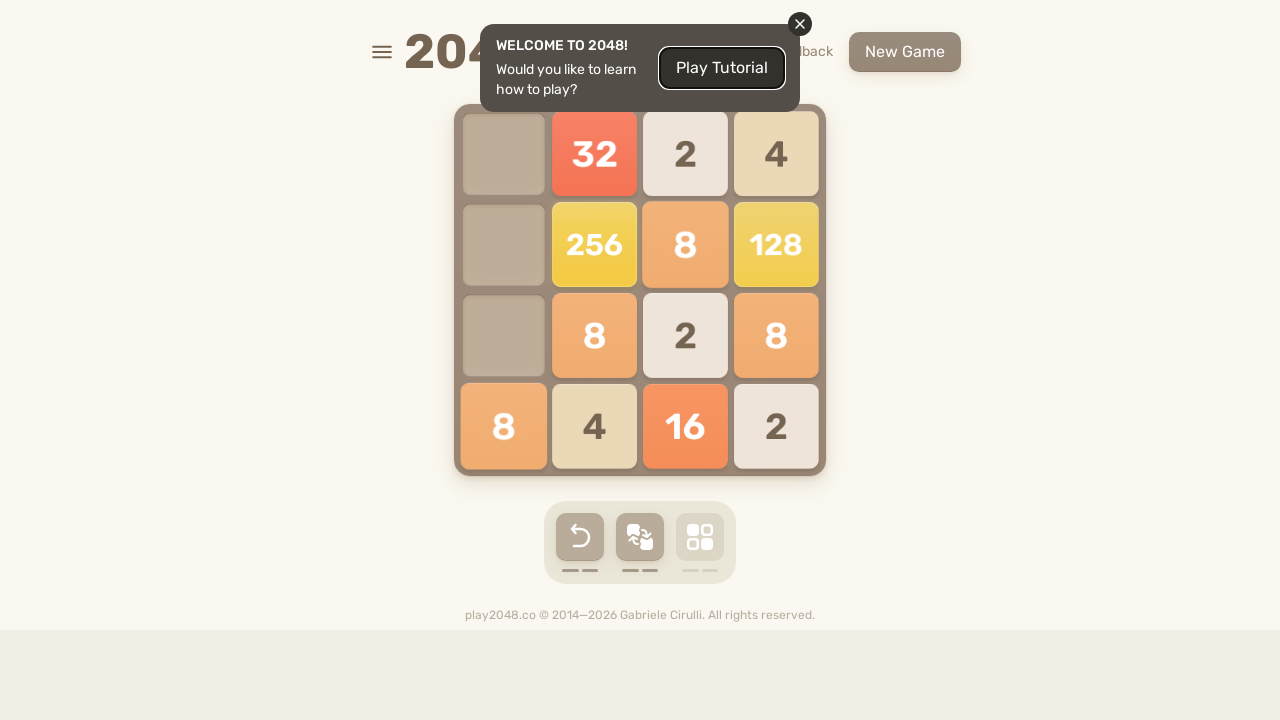

Pressed ArrowUp to move tiles upward
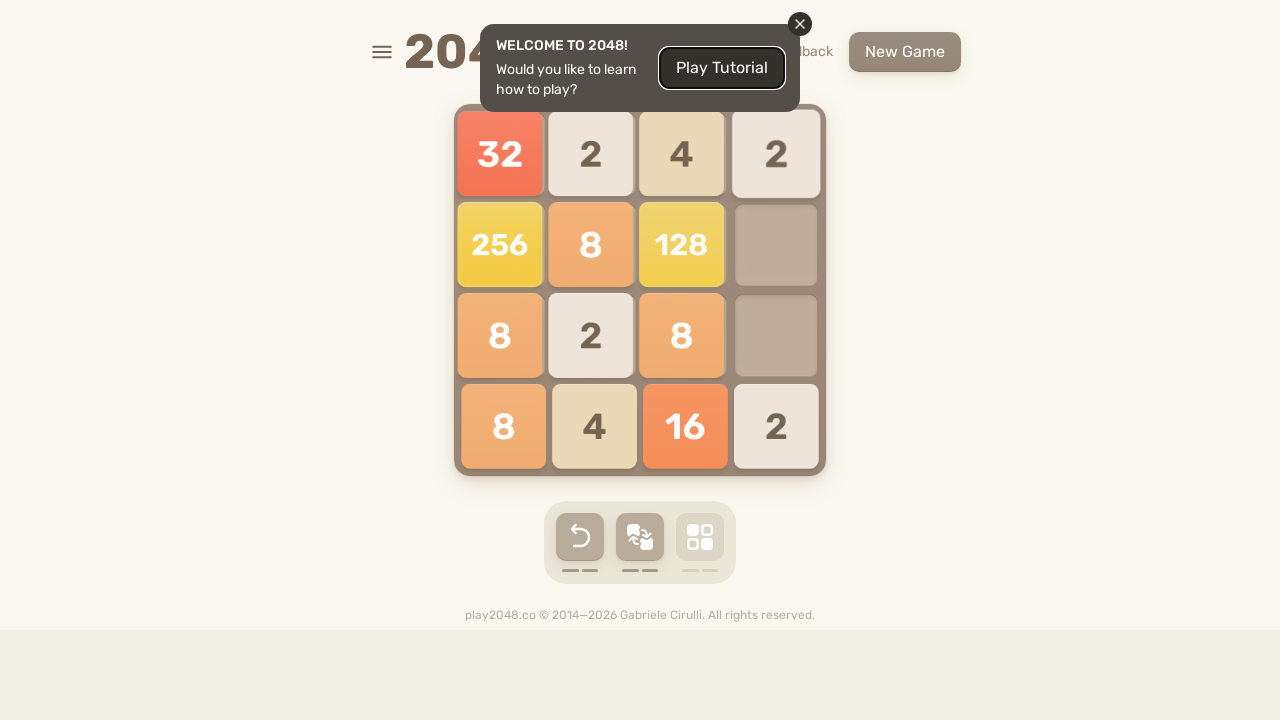

Pressed ArrowRight to move tiles rightward
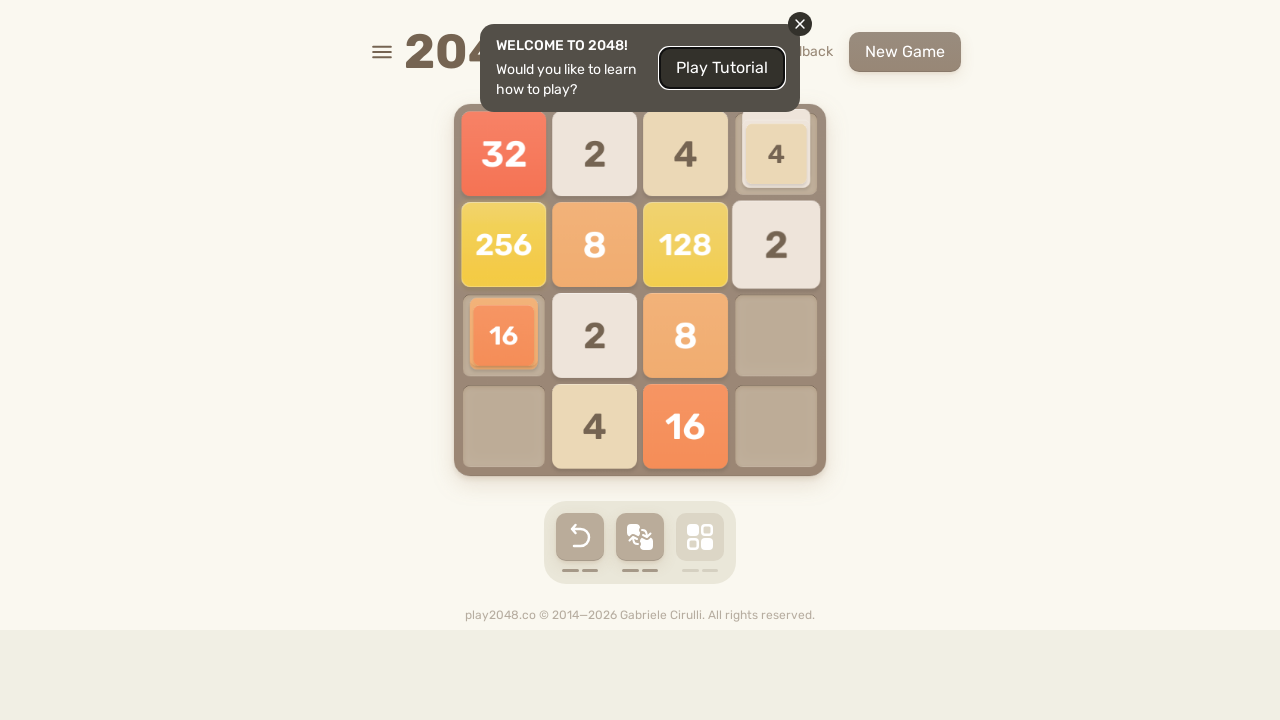

Pressed ArrowDown to move tiles downward
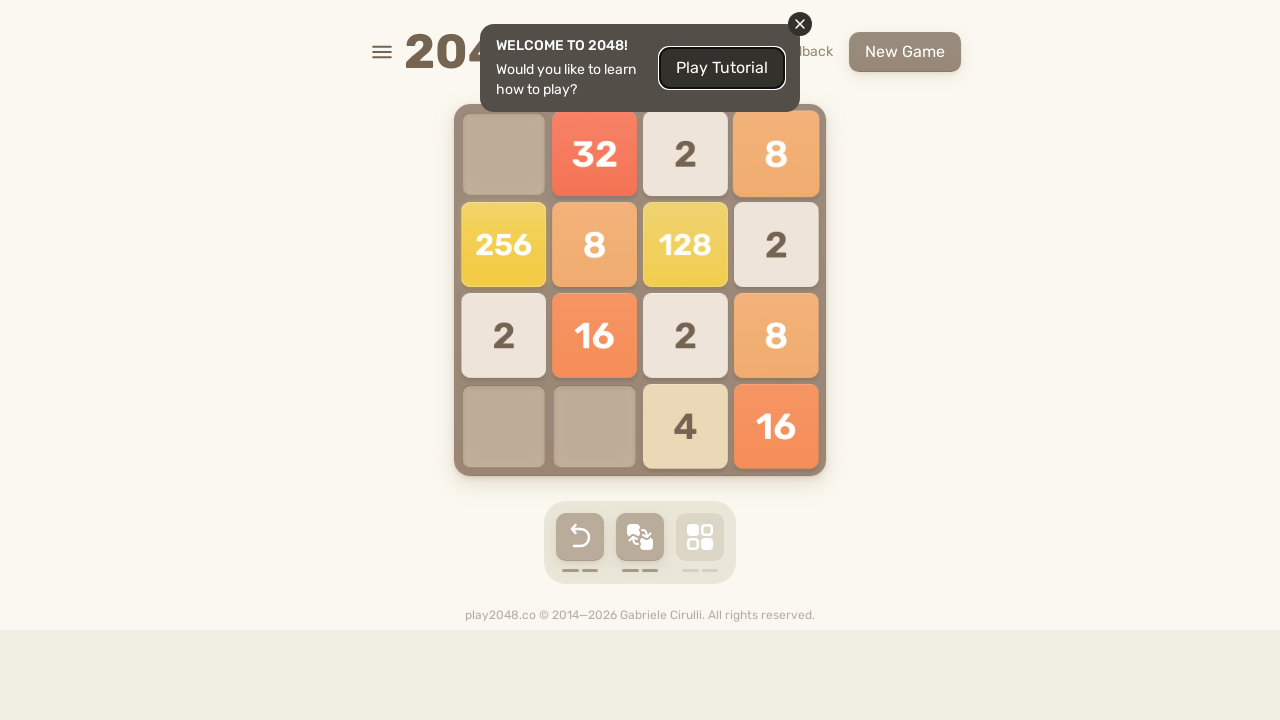

Pressed ArrowLeft to move tiles leftward
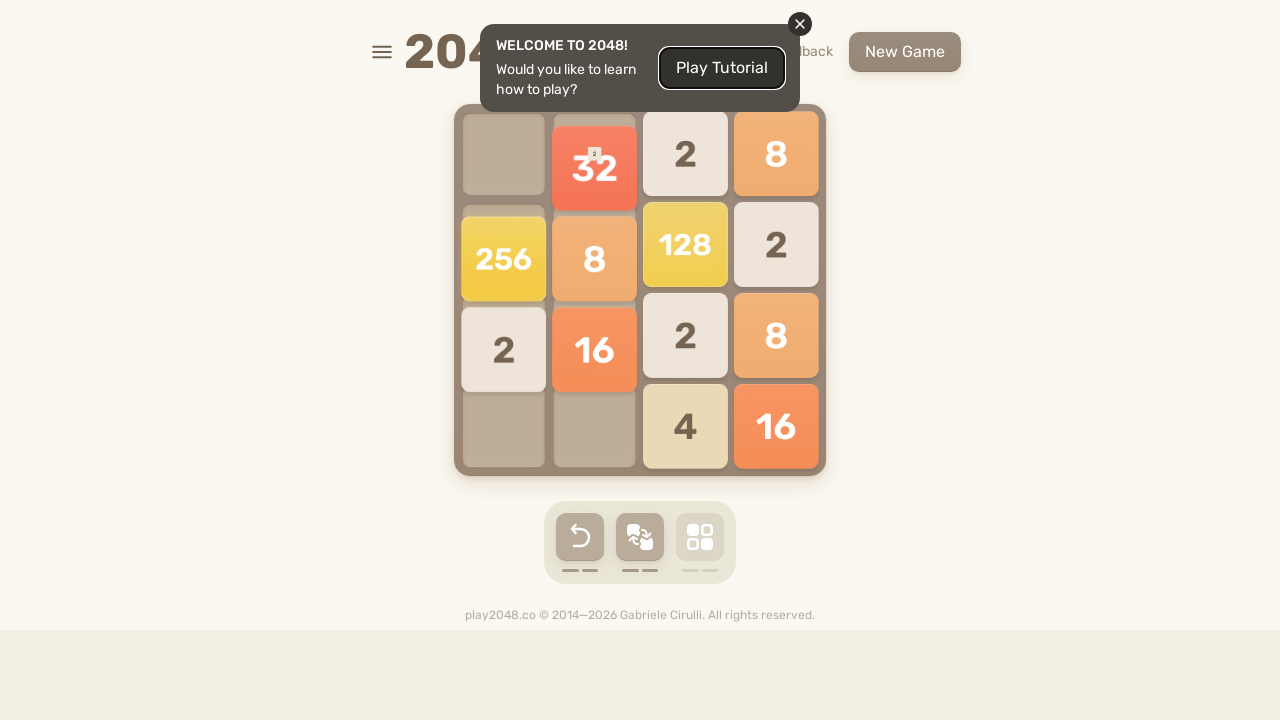

Pressed ArrowUp to move tiles upward
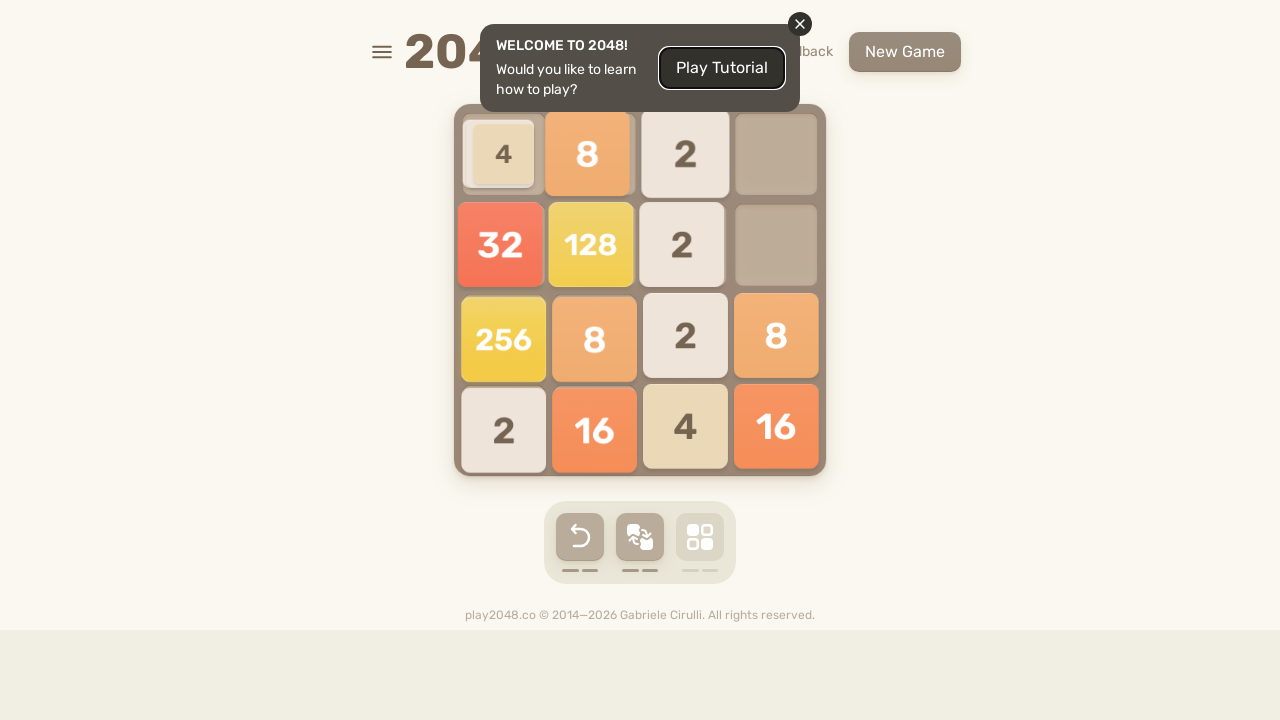

Pressed ArrowRight to move tiles rightward
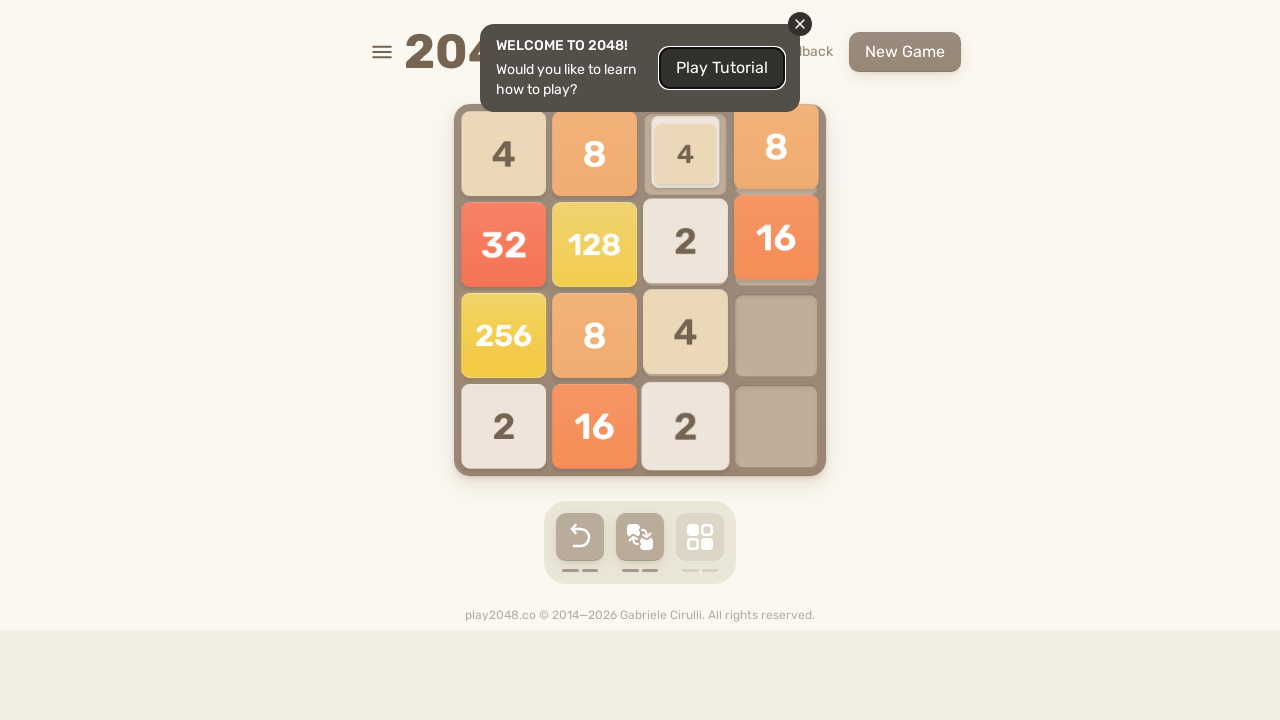

Pressed ArrowDown to move tiles downward
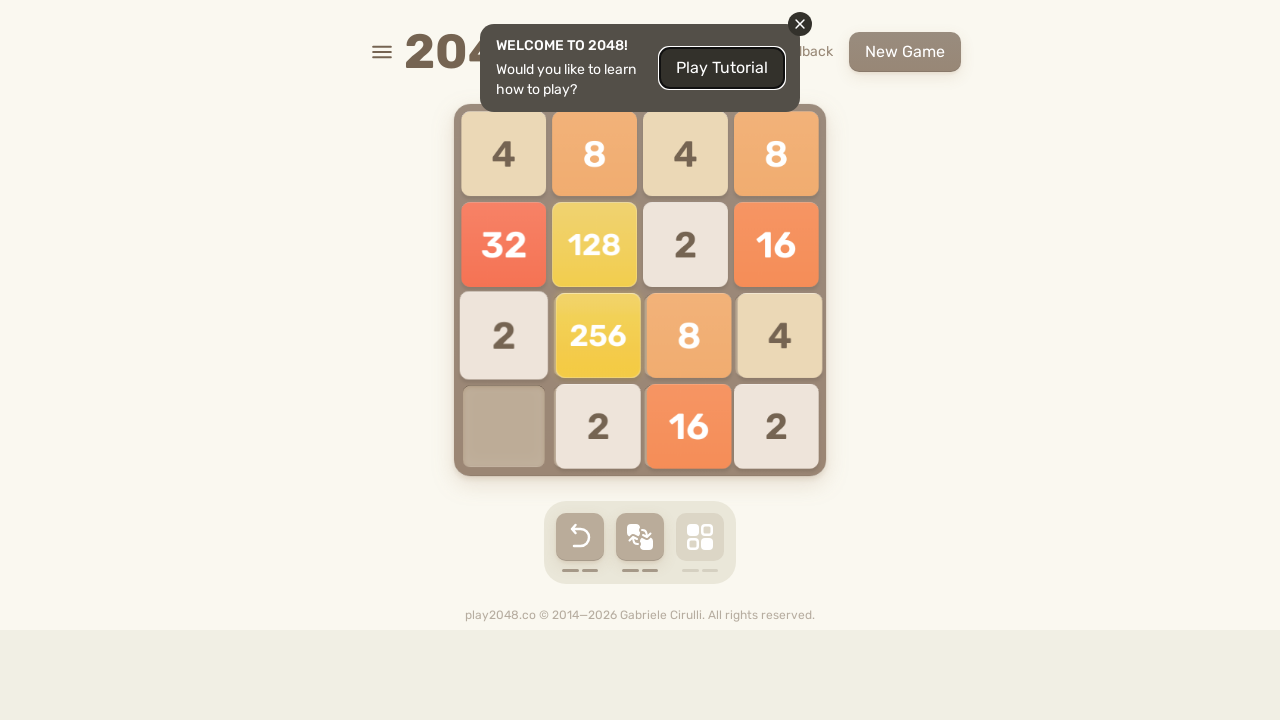

Pressed ArrowLeft to move tiles leftward
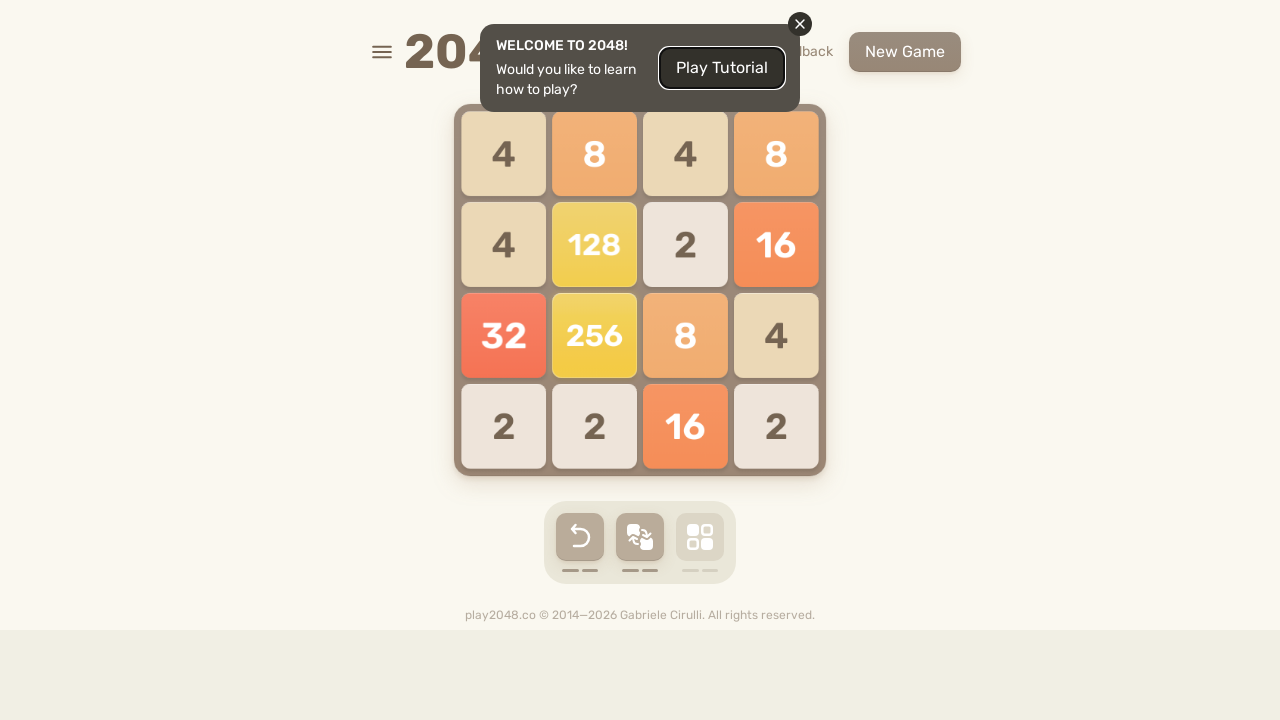

Pressed ArrowUp to move tiles upward
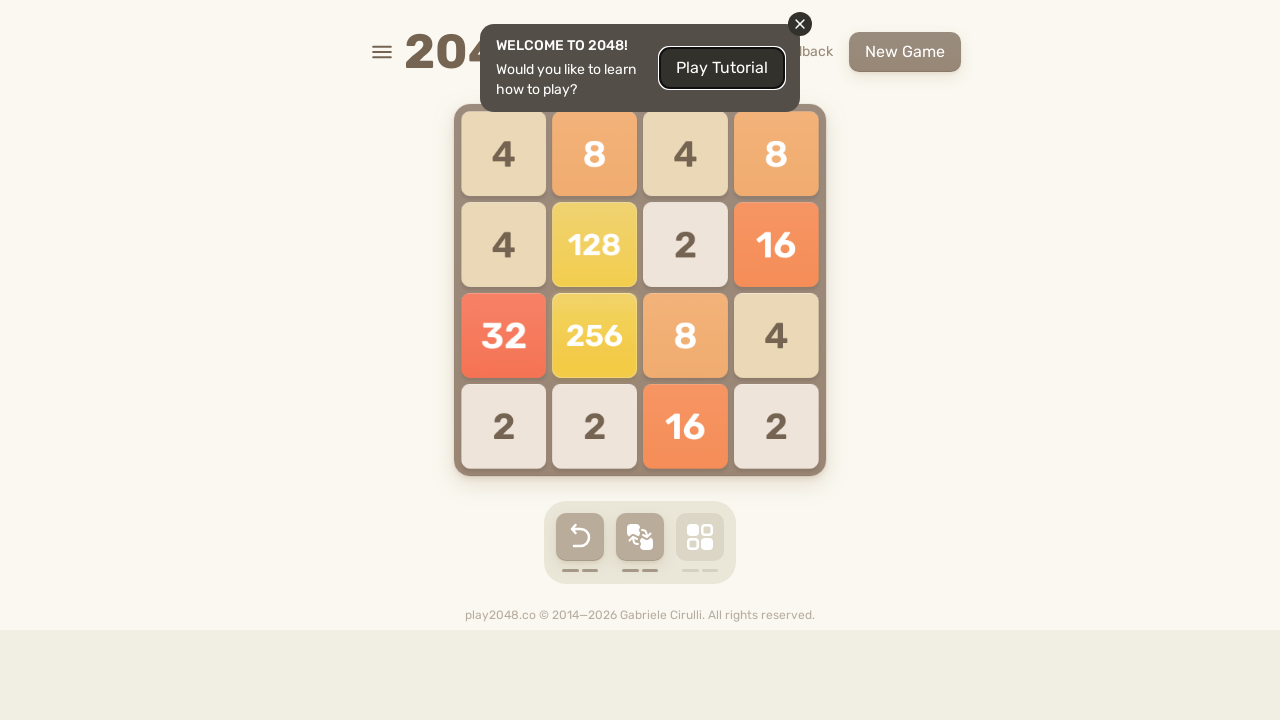

Pressed ArrowRight to move tiles rightward
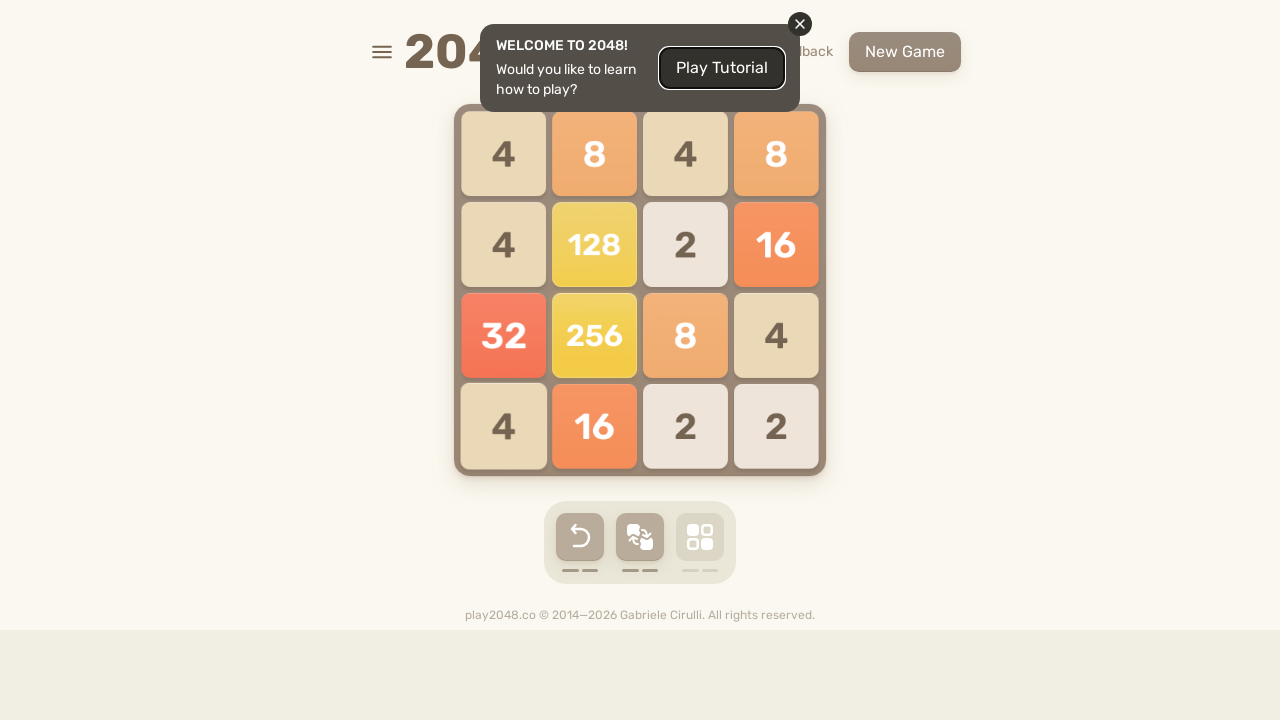

Pressed ArrowDown to move tiles downward
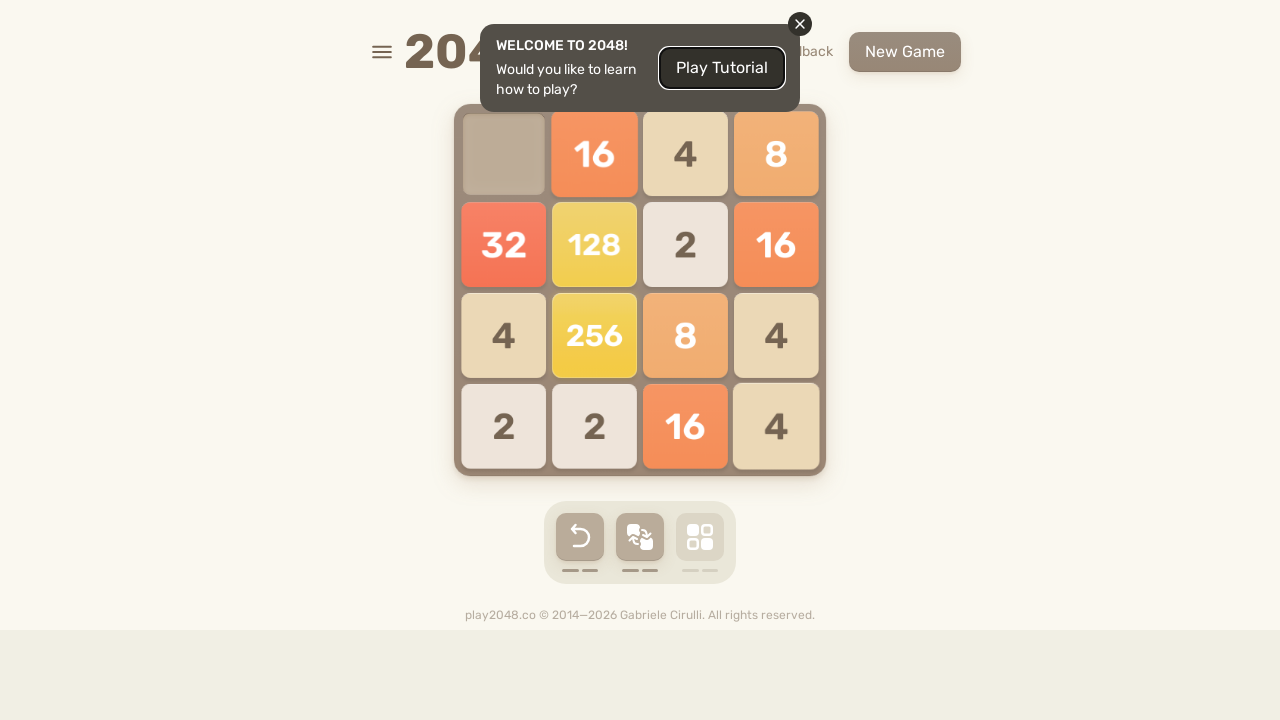

Pressed ArrowLeft to move tiles leftward
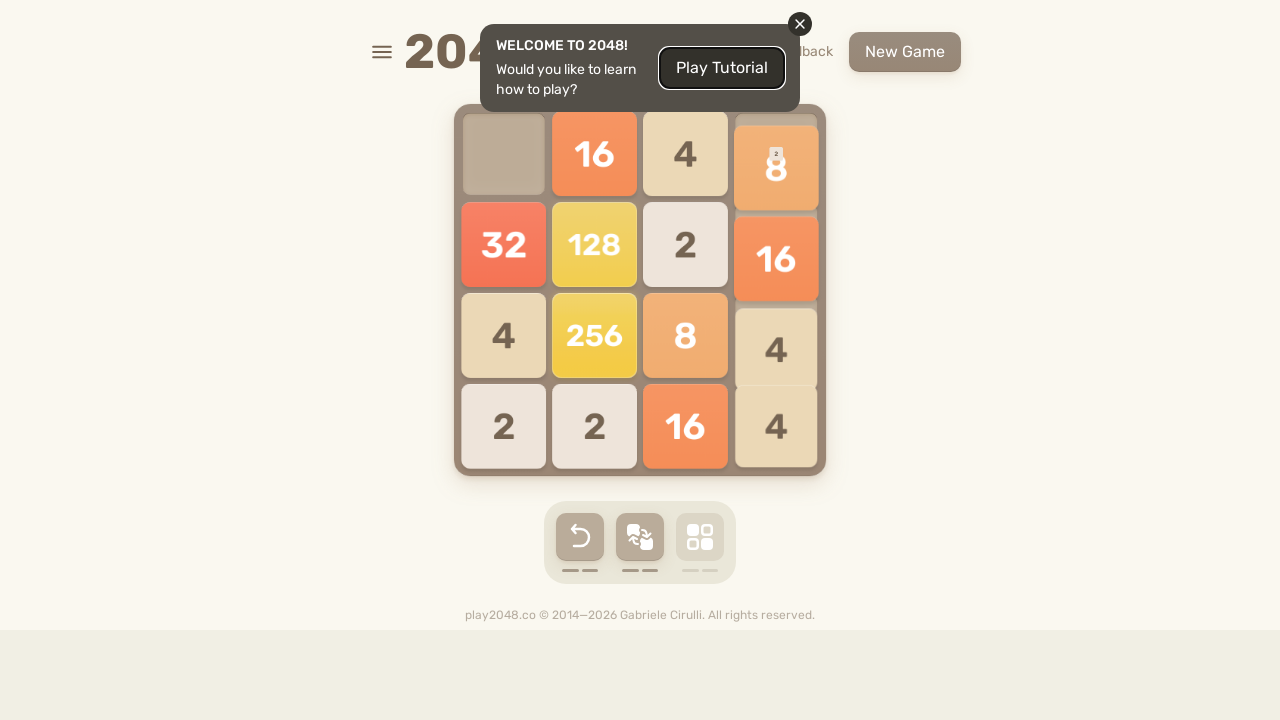

Pressed ArrowUp to move tiles upward
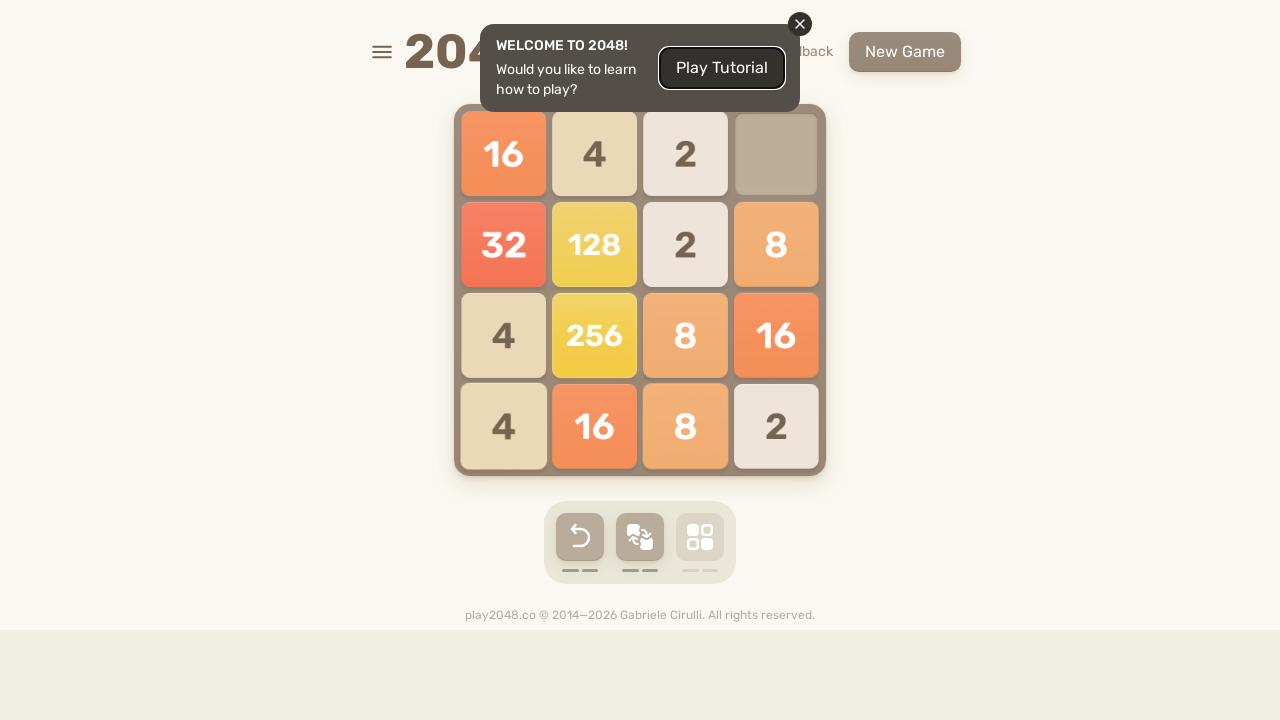

Pressed ArrowRight to move tiles rightward
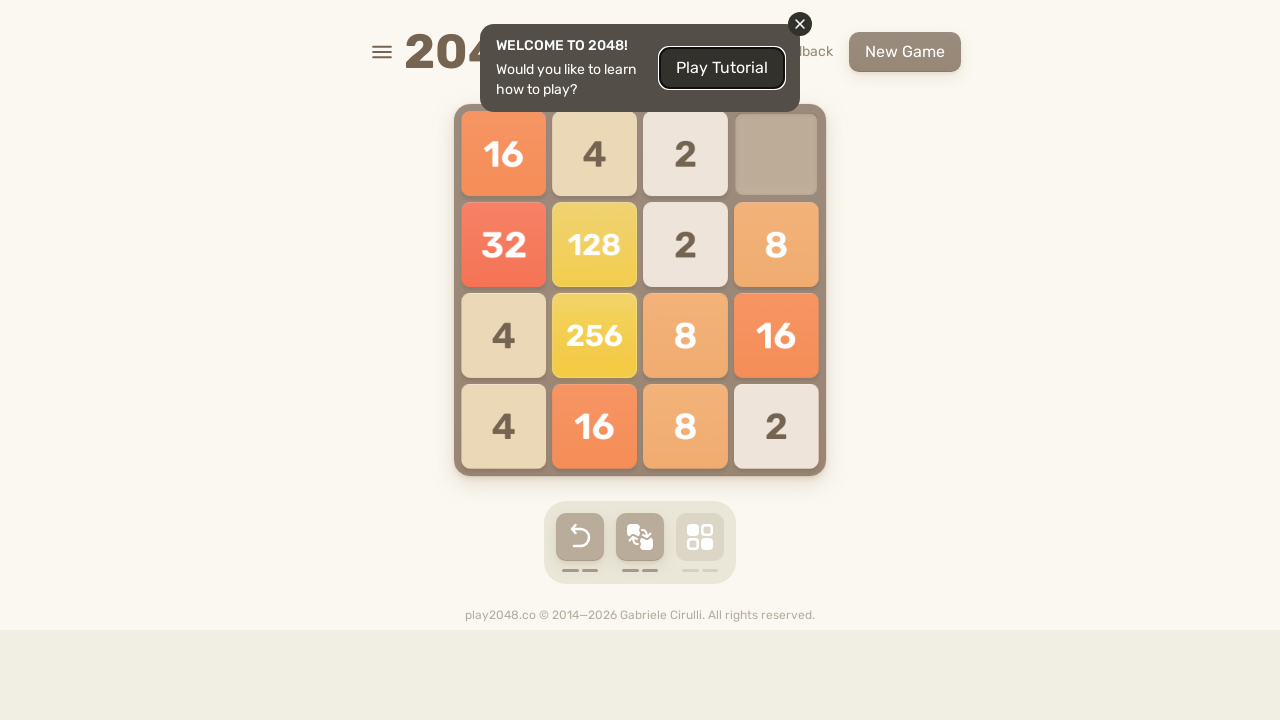

Pressed ArrowDown to move tiles downward
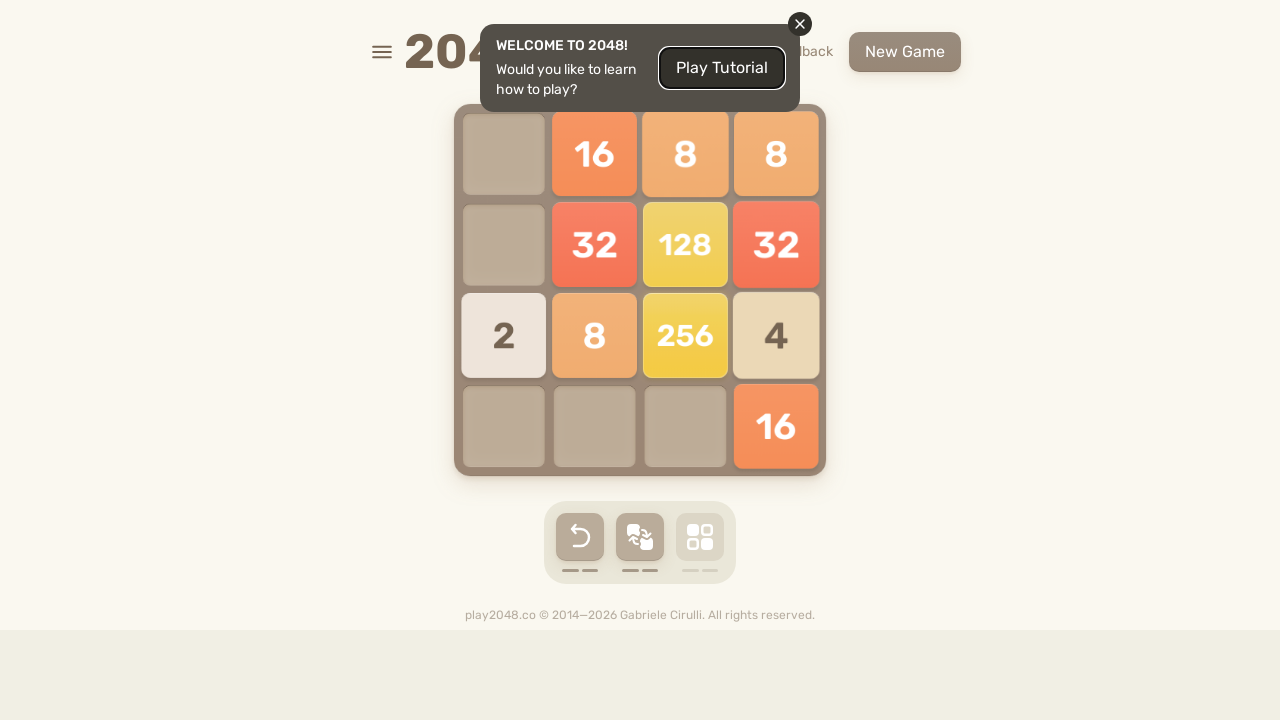

Pressed ArrowLeft to move tiles leftward
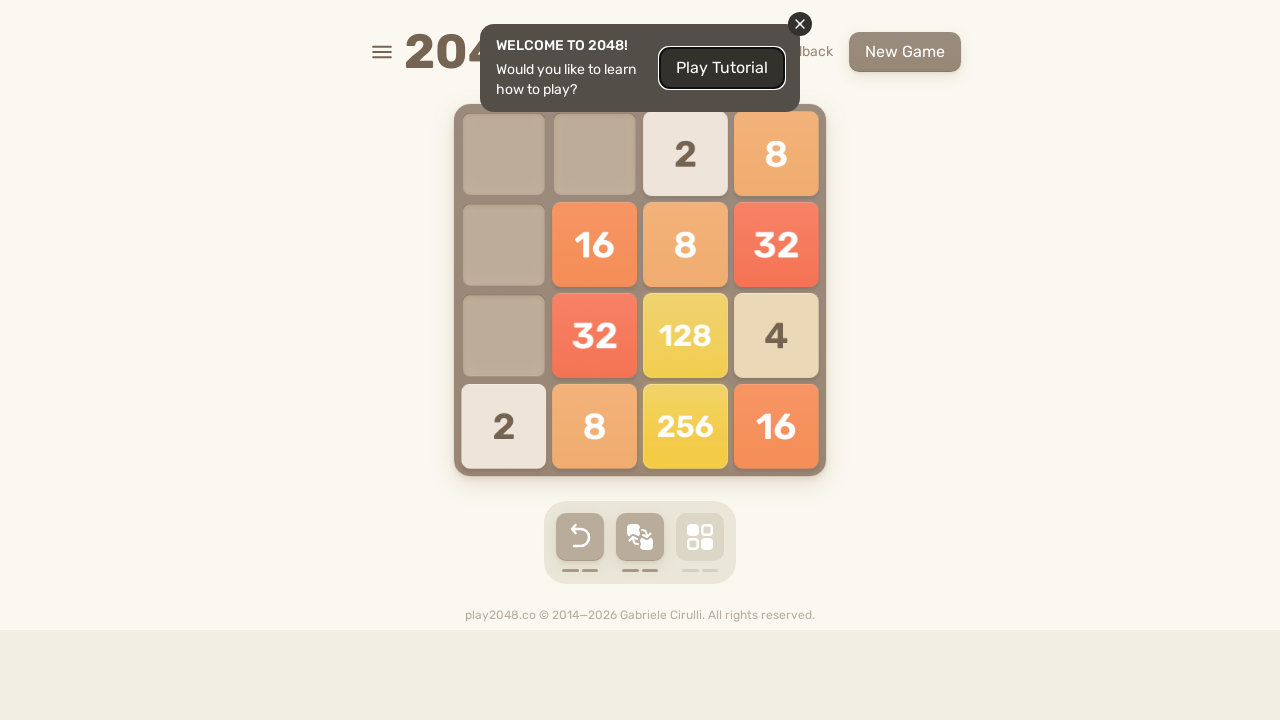

Pressed ArrowUp to move tiles upward
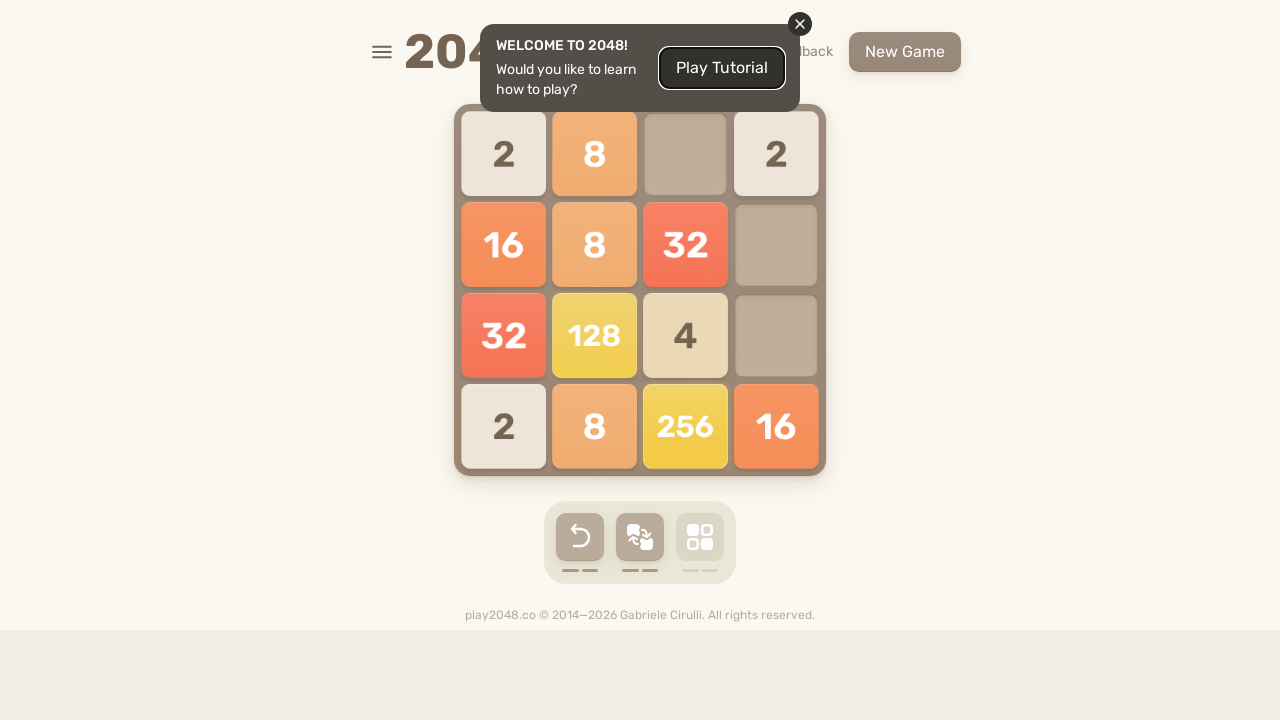

Pressed ArrowRight to move tiles rightward
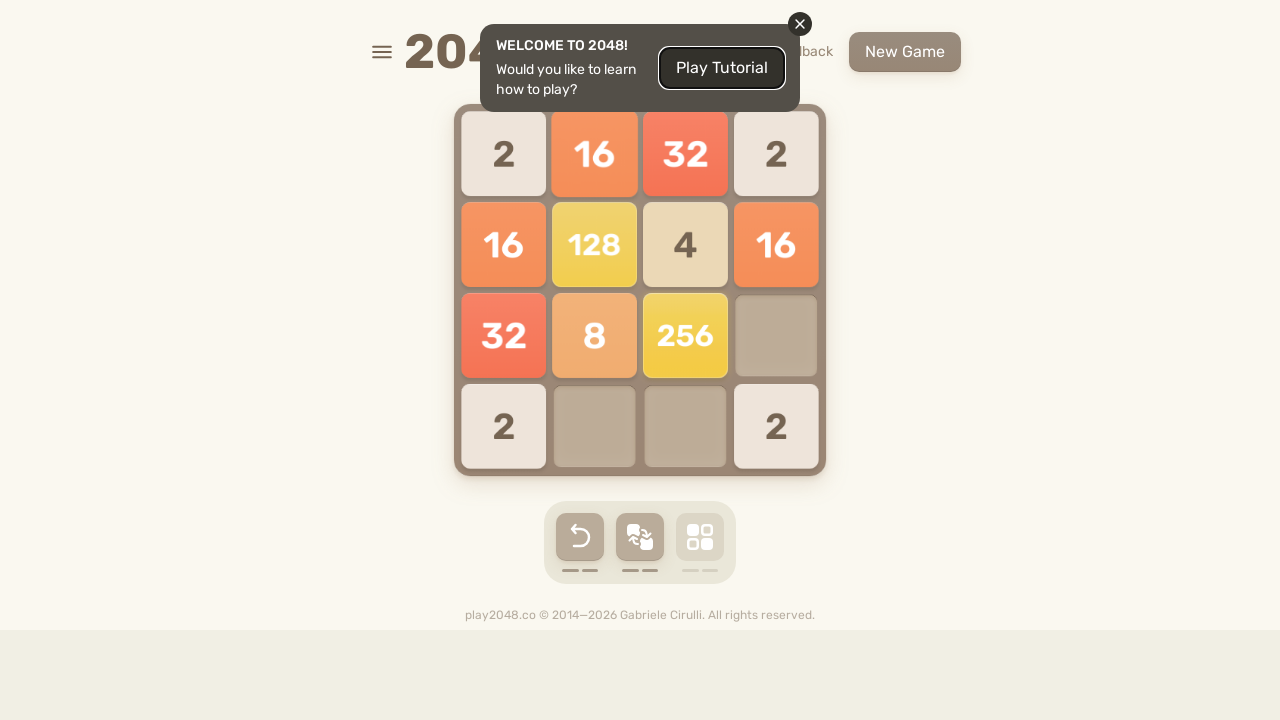

Pressed ArrowDown to move tiles downward
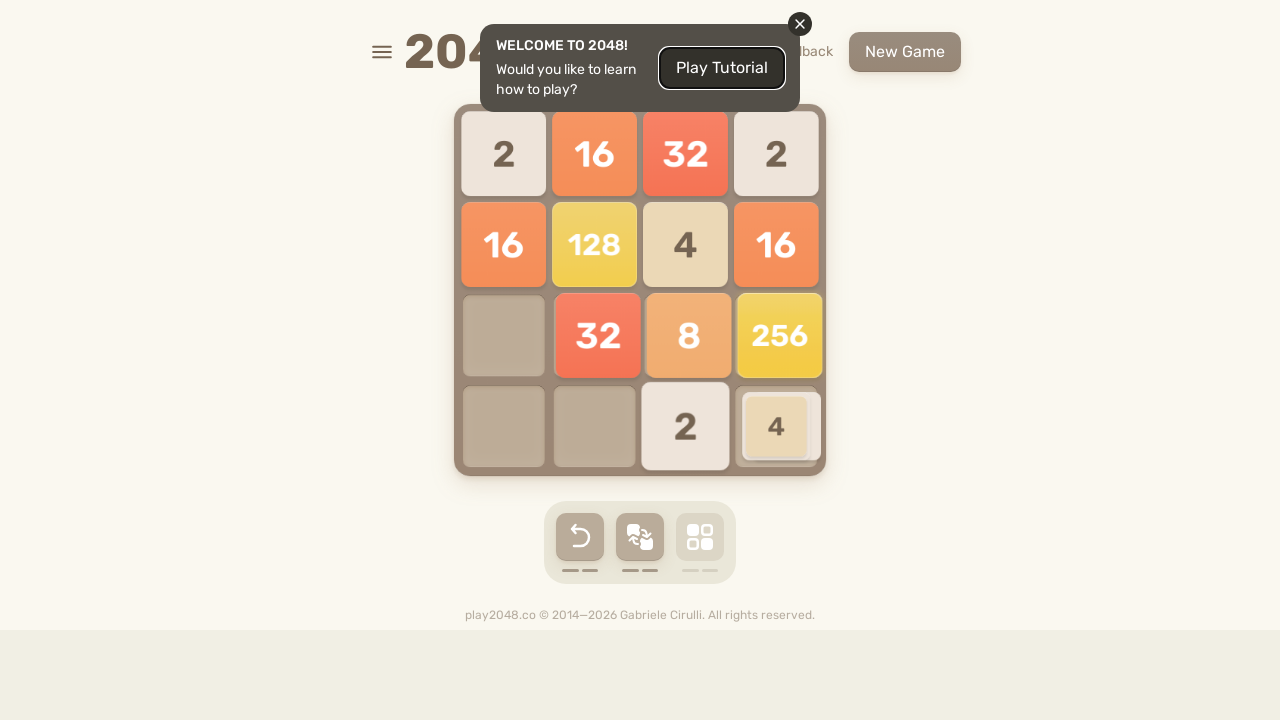

Pressed ArrowLeft to move tiles leftward
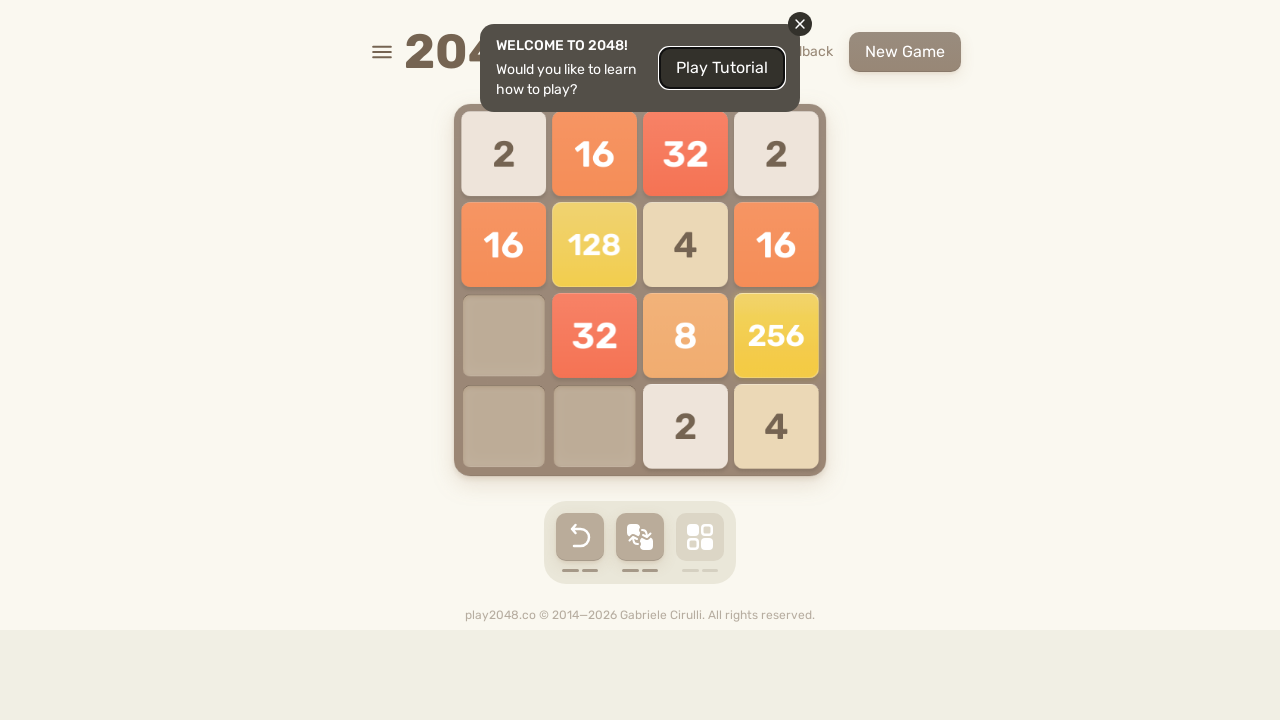

Pressed ArrowUp to move tiles upward
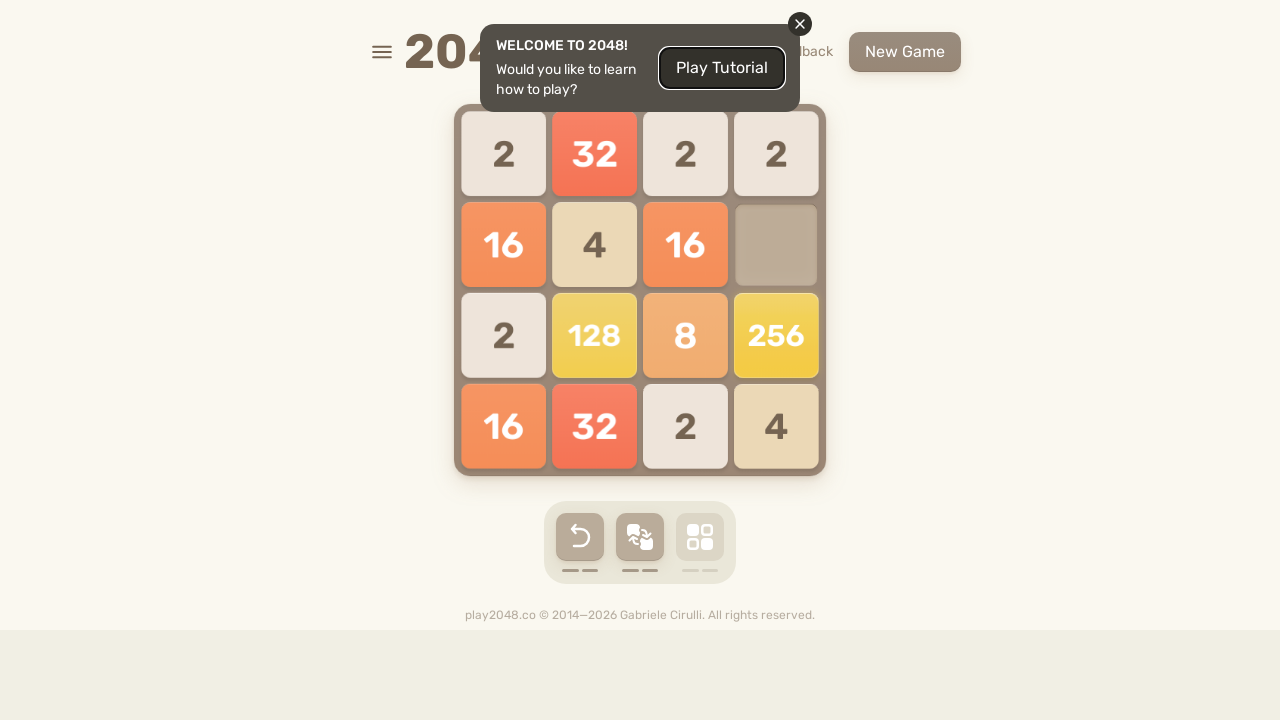

Pressed ArrowRight to move tiles rightward
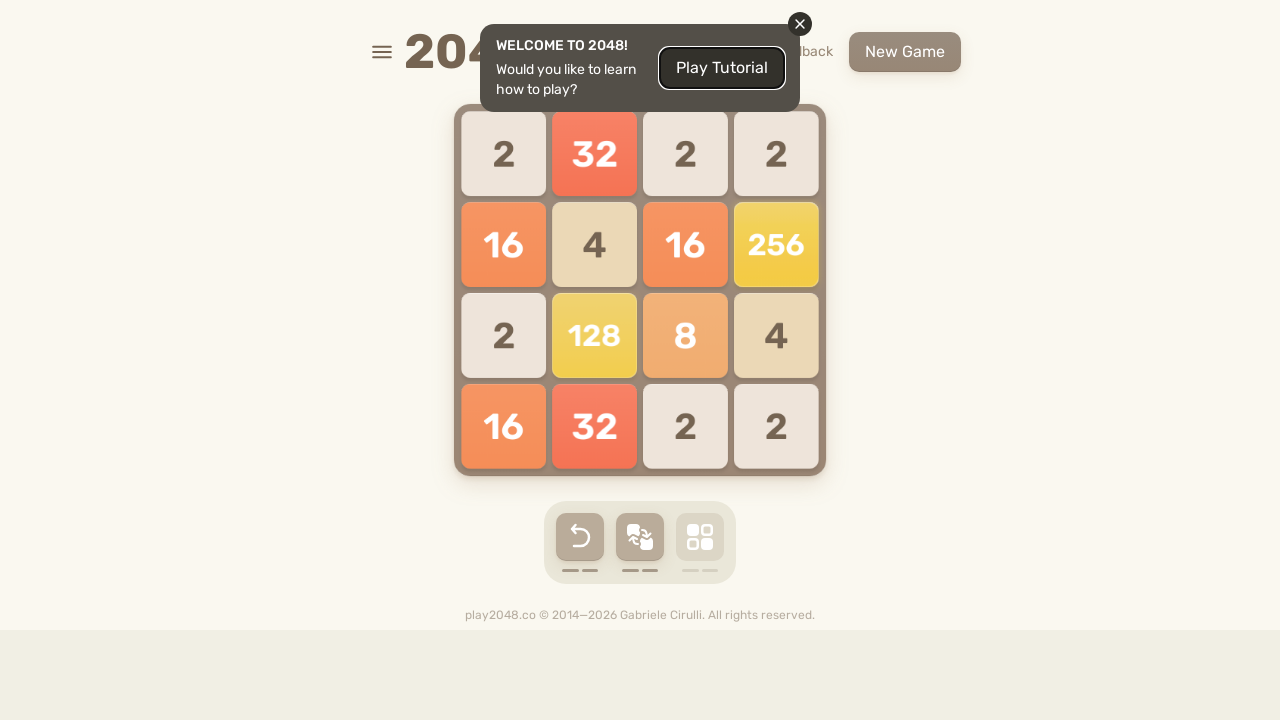

Pressed ArrowDown to move tiles downward
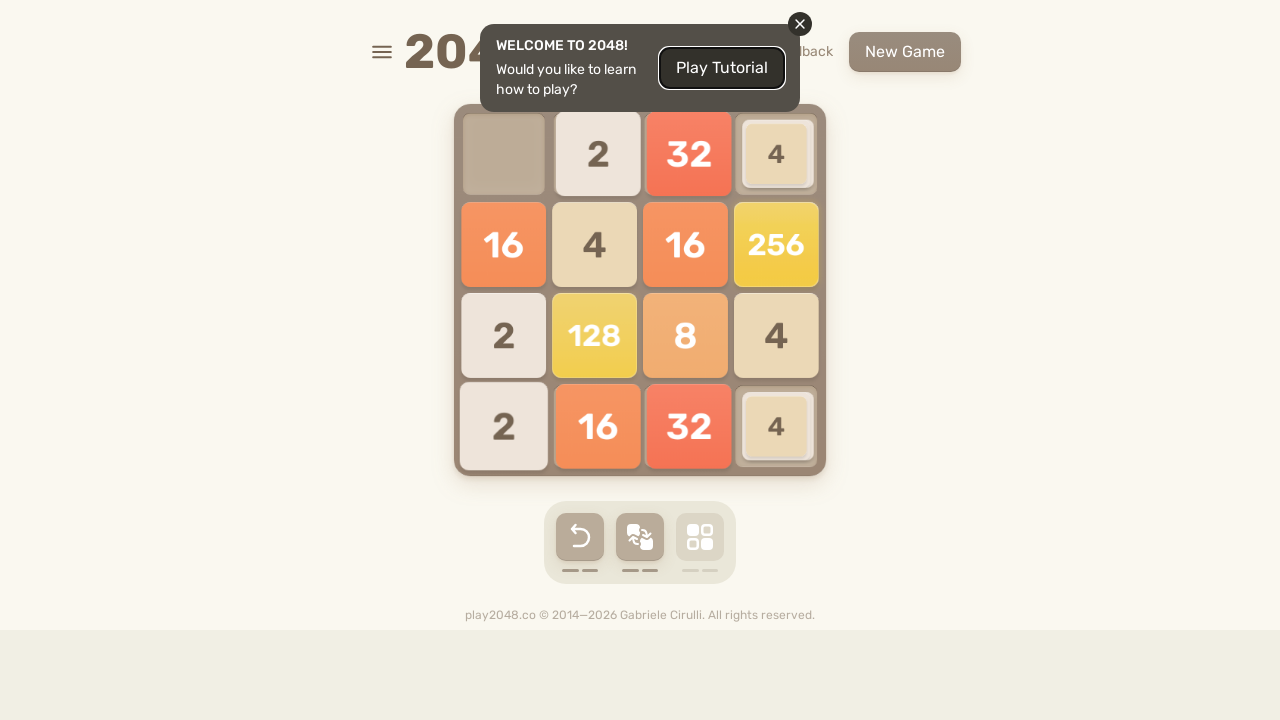

Pressed ArrowLeft to move tiles leftward
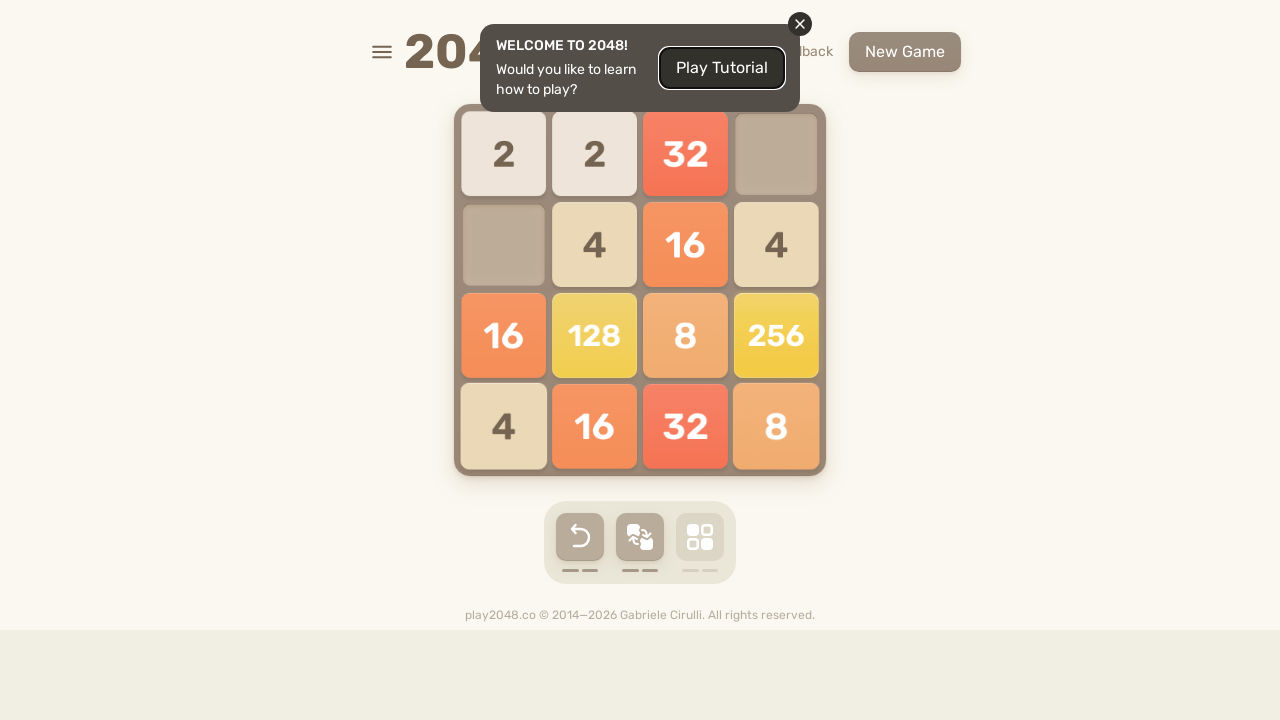

Pressed ArrowUp to move tiles upward
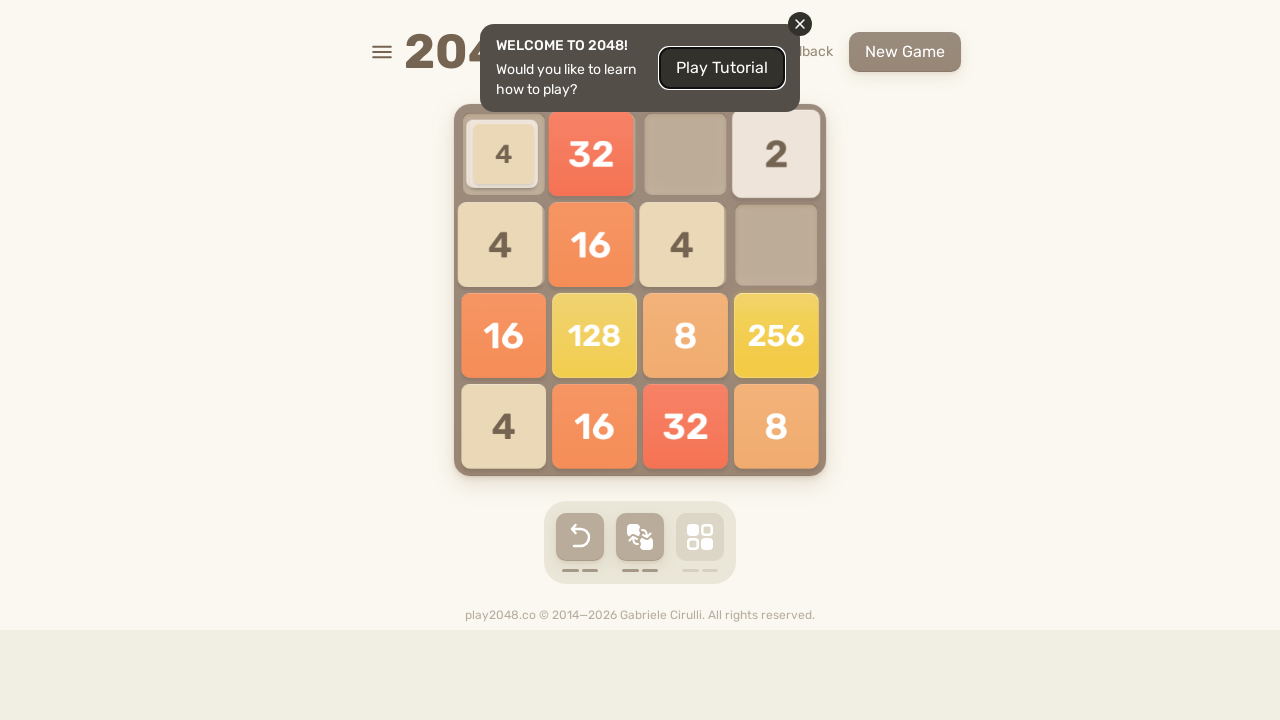

Pressed ArrowRight to move tiles rightward
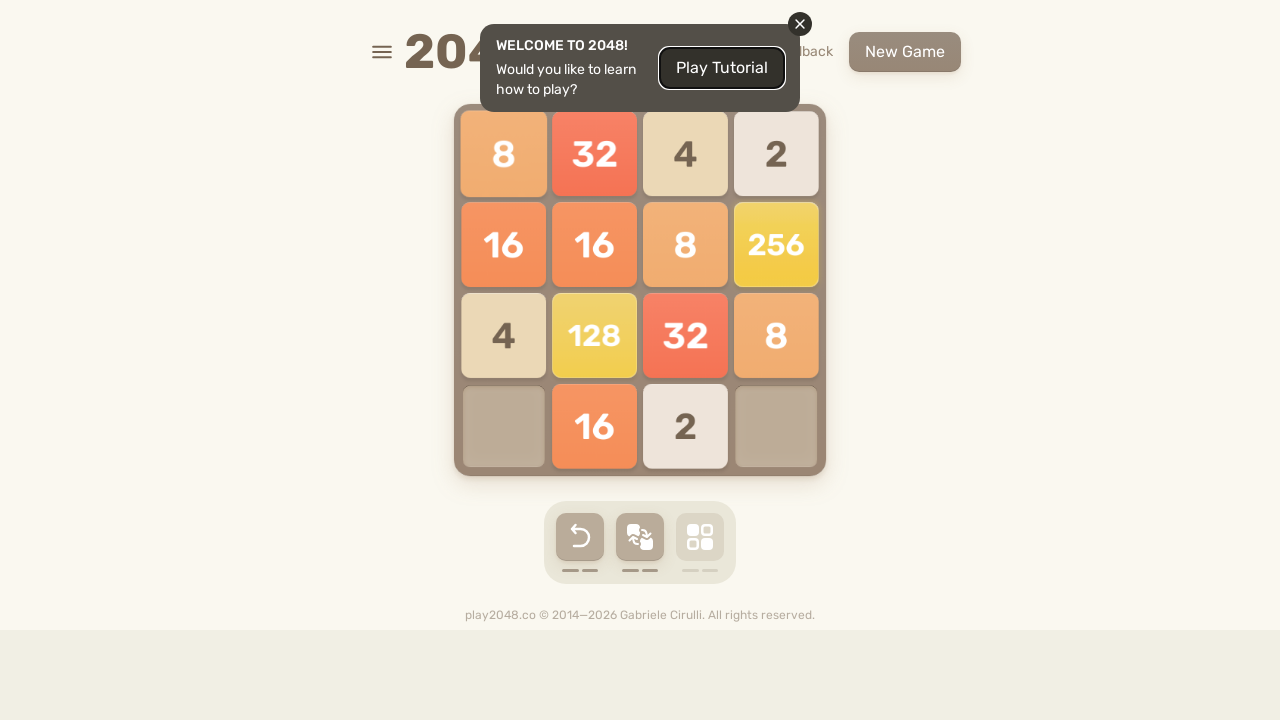

Pressed ArrowDown to move tiles downward
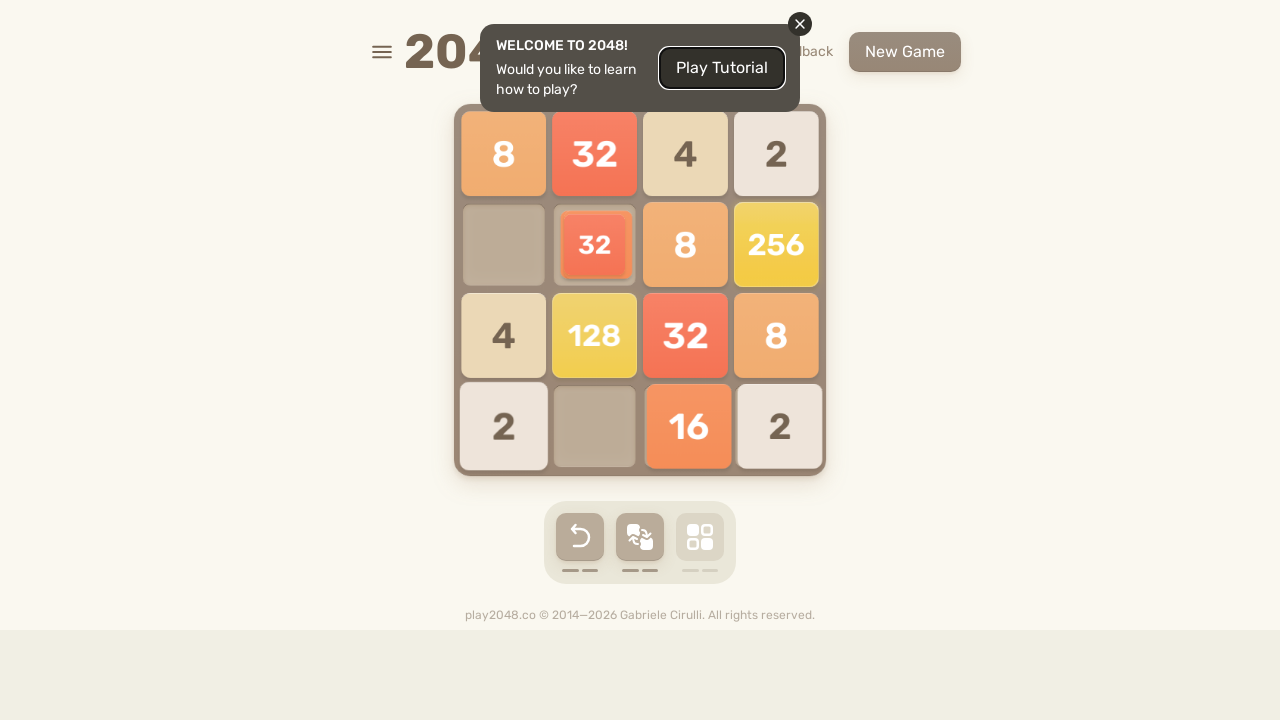

Pressed ArrowLeft to move tiles leftward
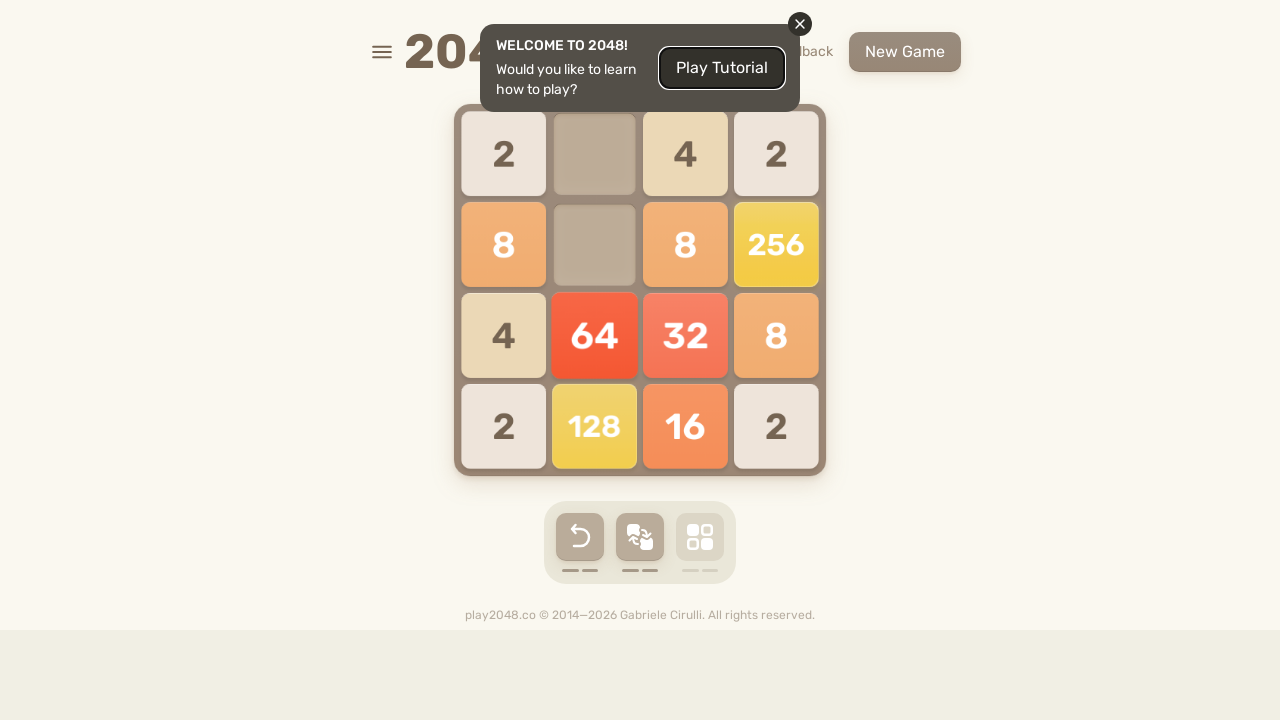

Pressed ArrowUp to move tiles upward
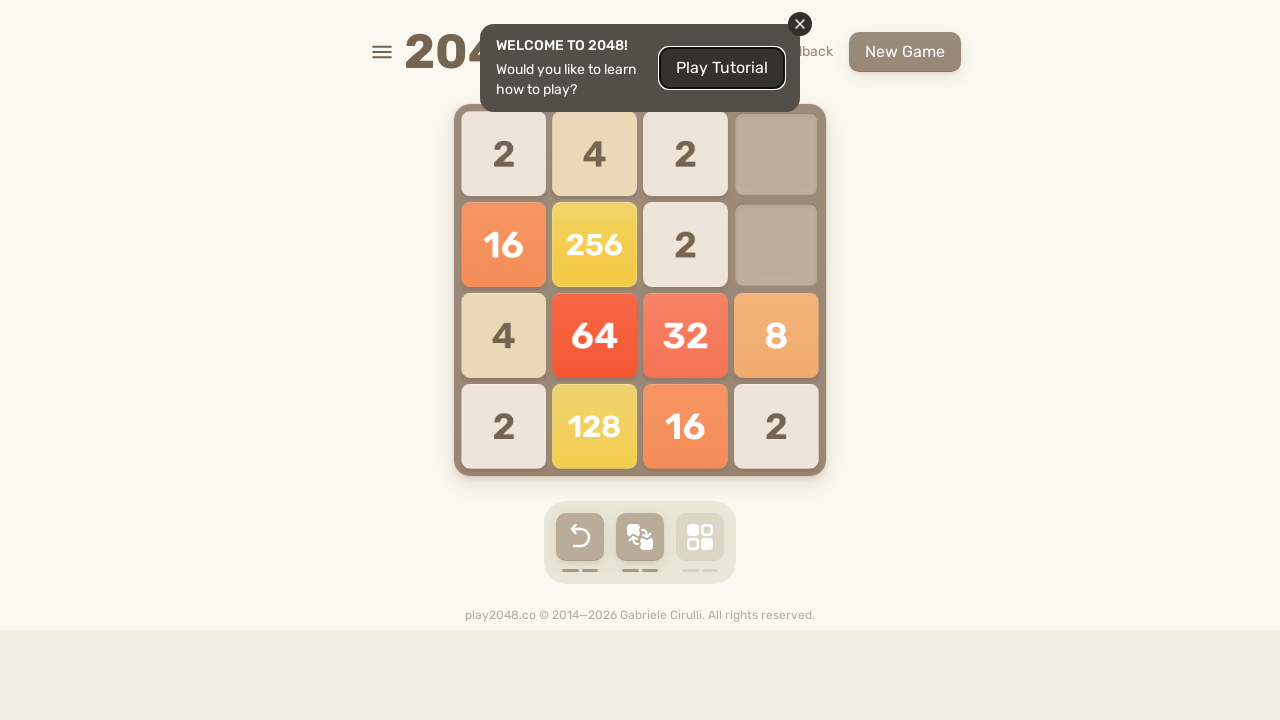

Pressed ArrowRight to move tiles rightward
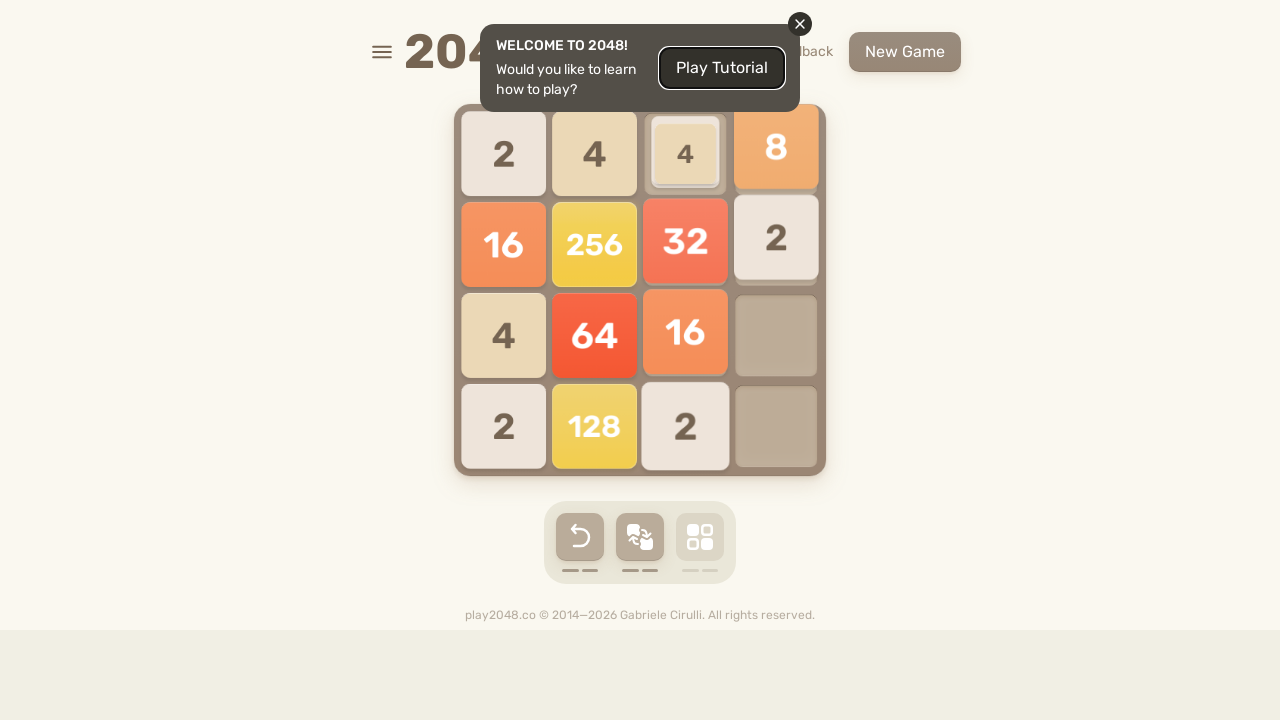

Pressed ArrowDown to move tiles downward
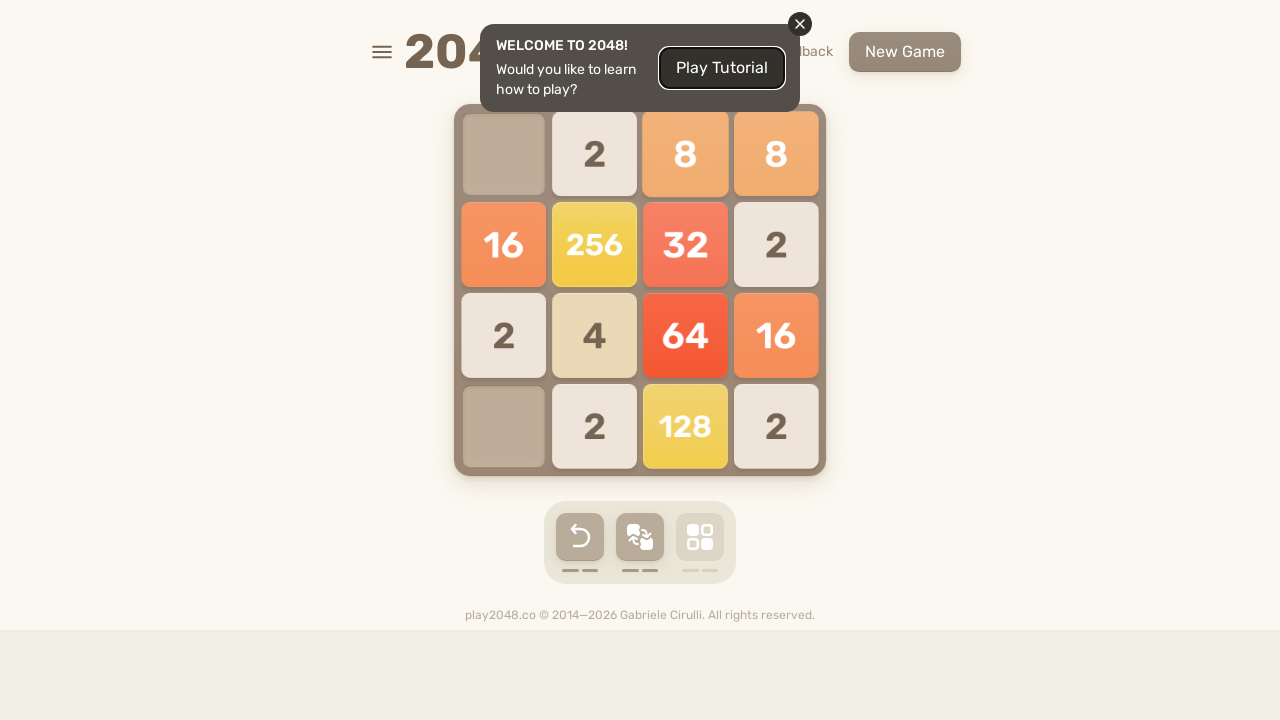

Pressed ArrowLeft to move tiles leftward
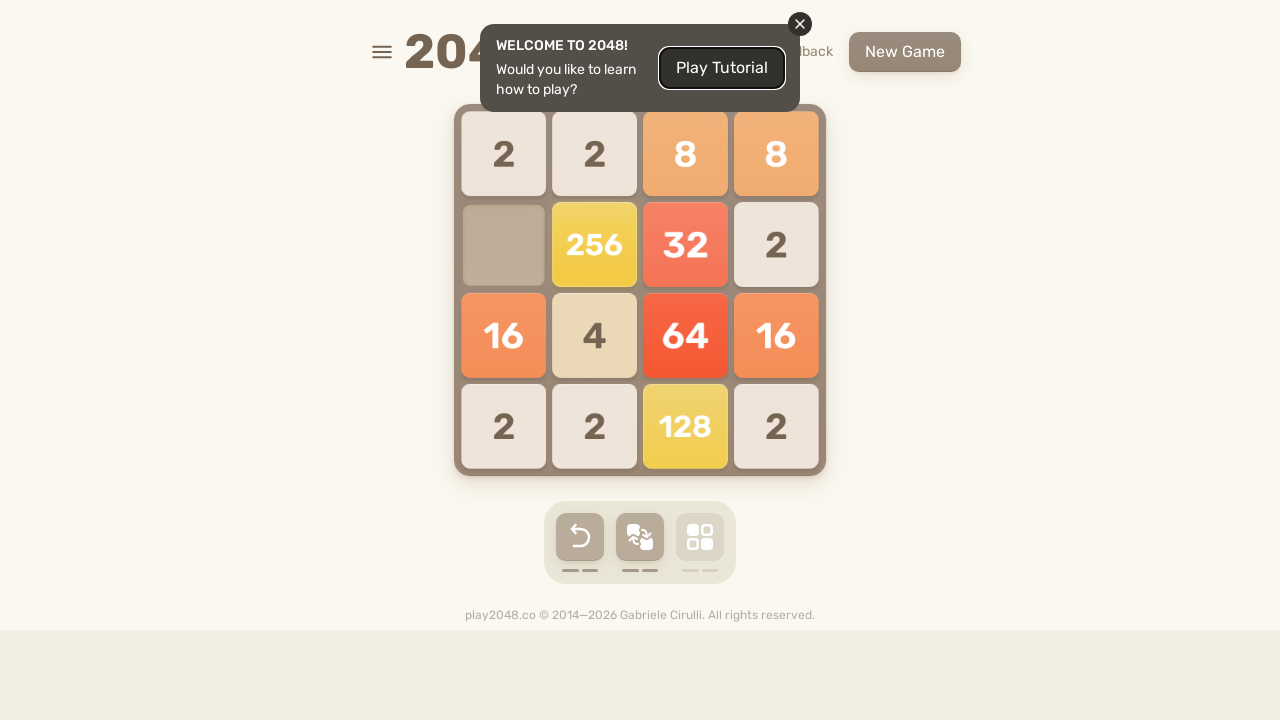

Pressed ArrowUp to move tiles upward
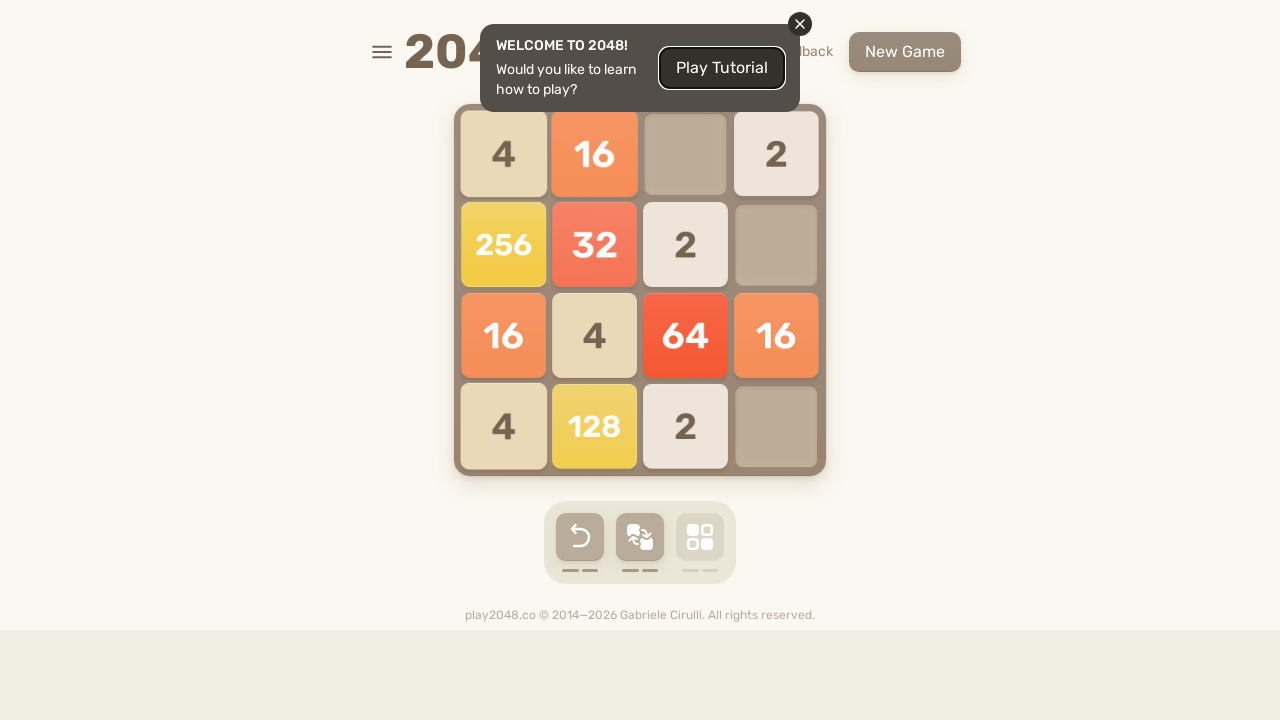

Pressed ArrowRight to move tiles rightward
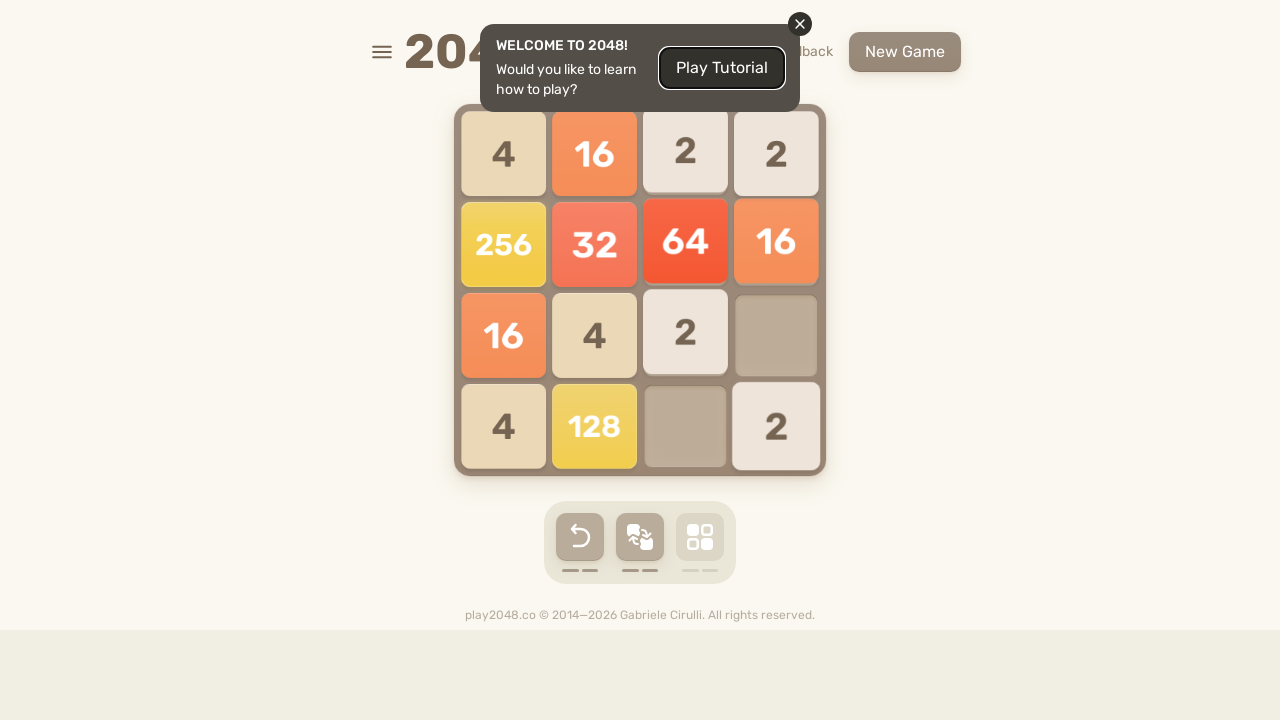

Pressed ArrowDown to move tiles downward
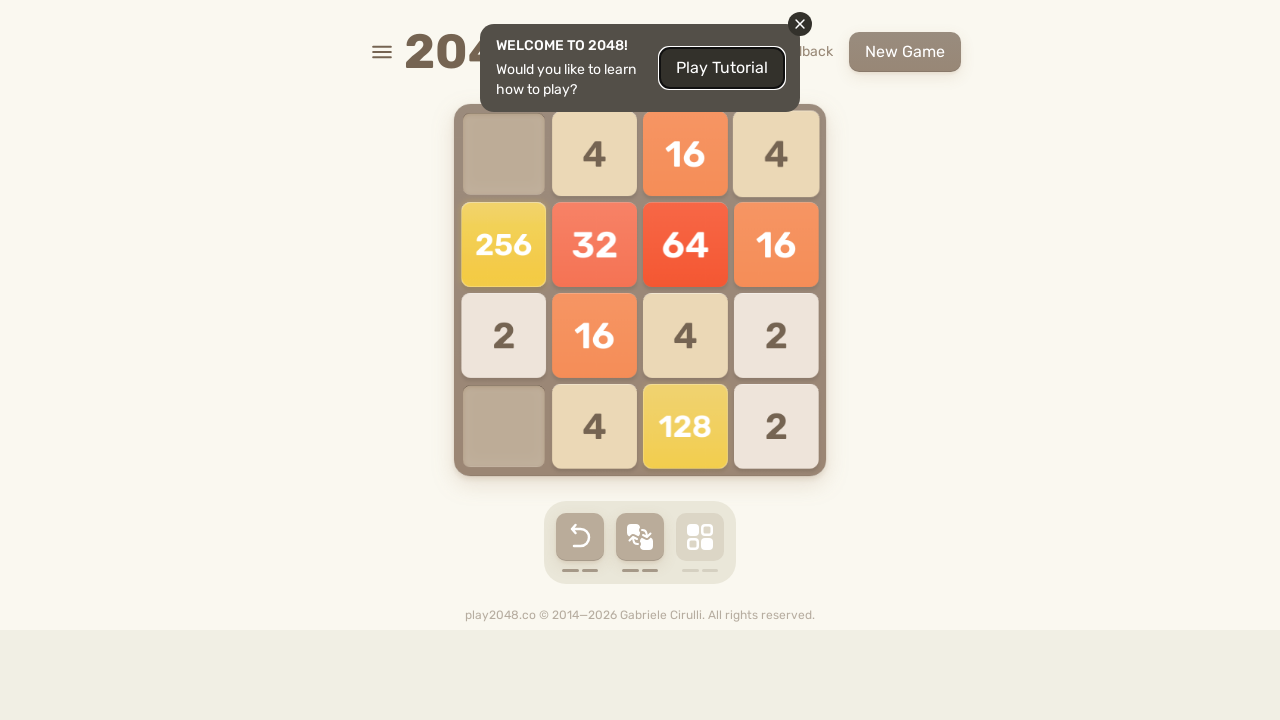

Pressed ArrowLeft to move tiles leftward
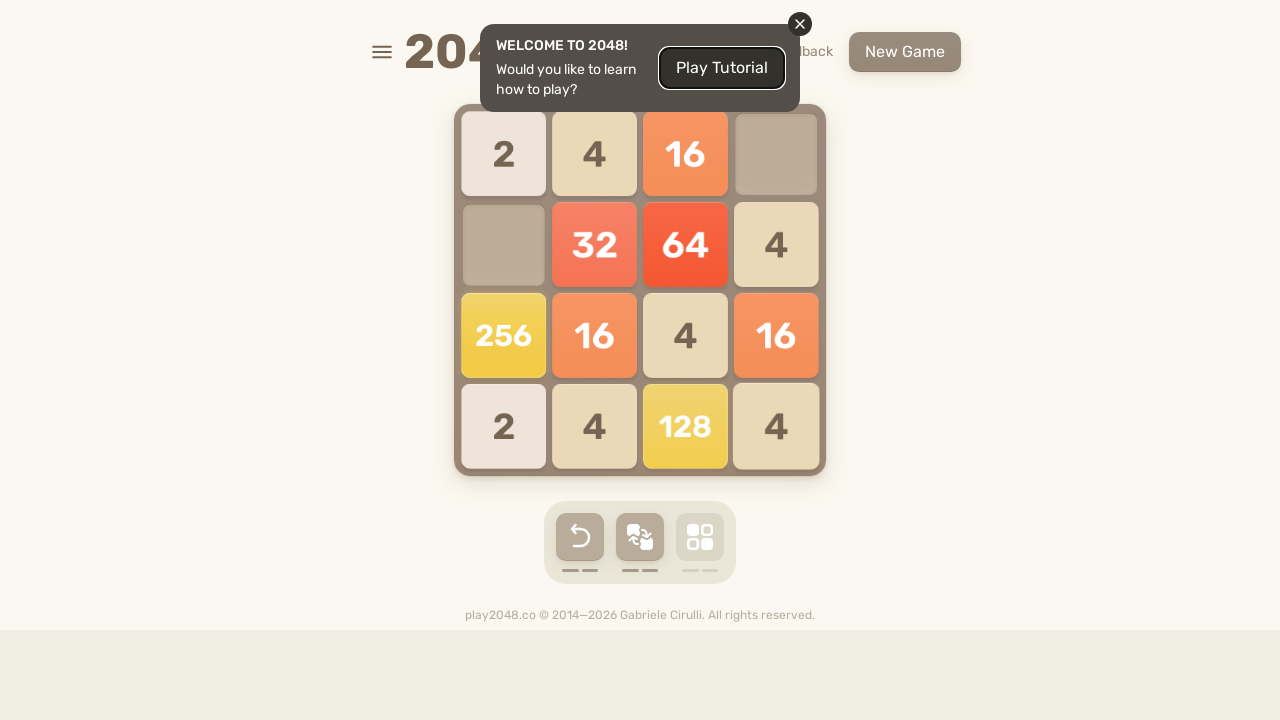

Pressed ArrowUp to move tiles upward
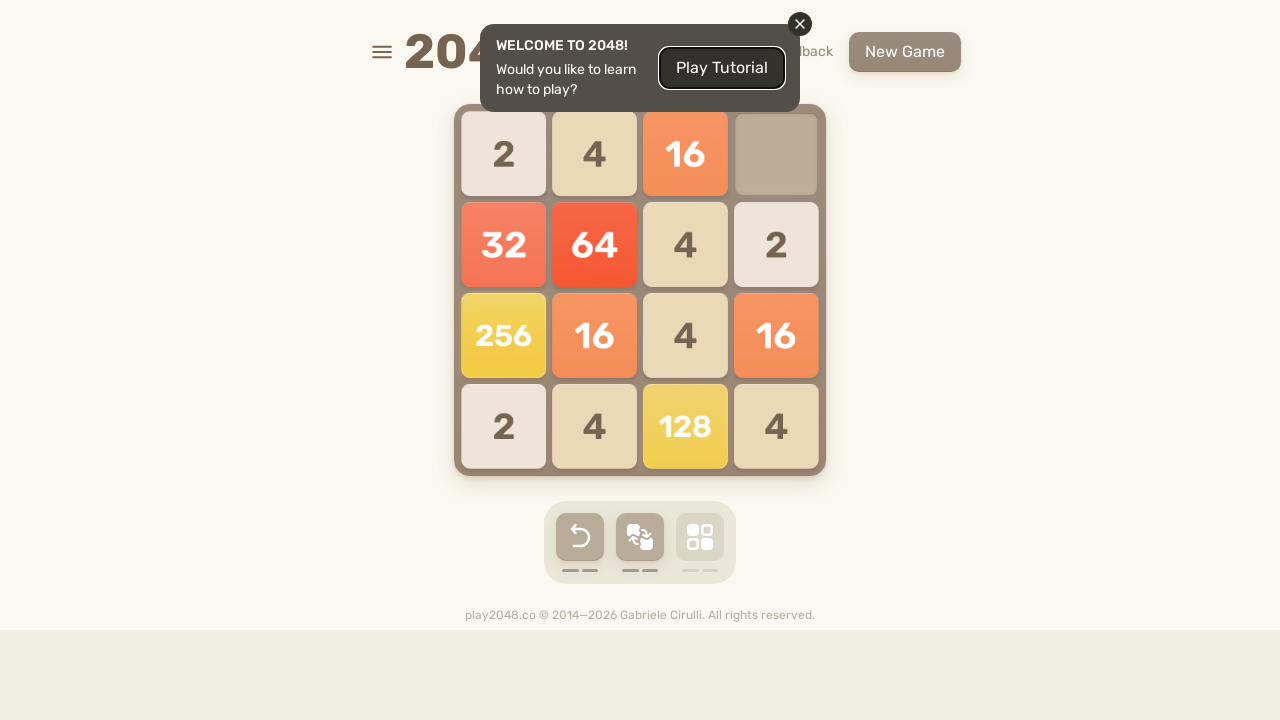

Pressed ArrowRight to move tiles rightward
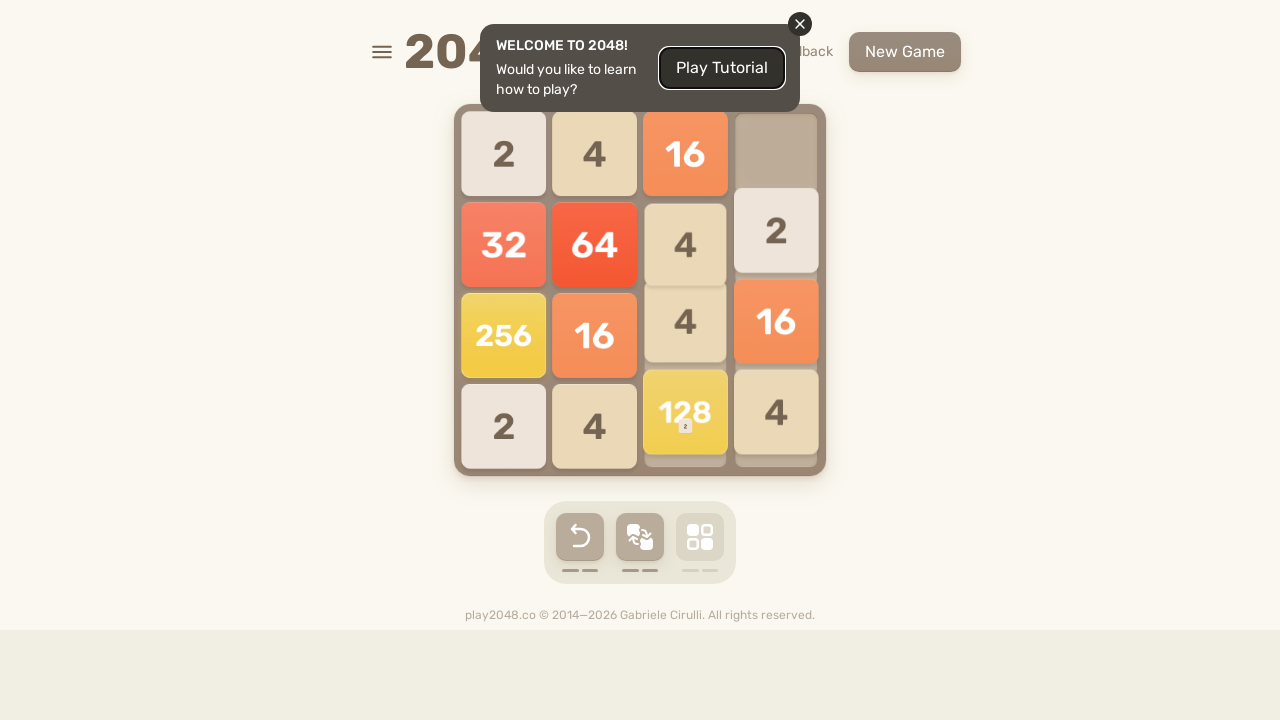

Pressed ArrowDown to move tiles downward
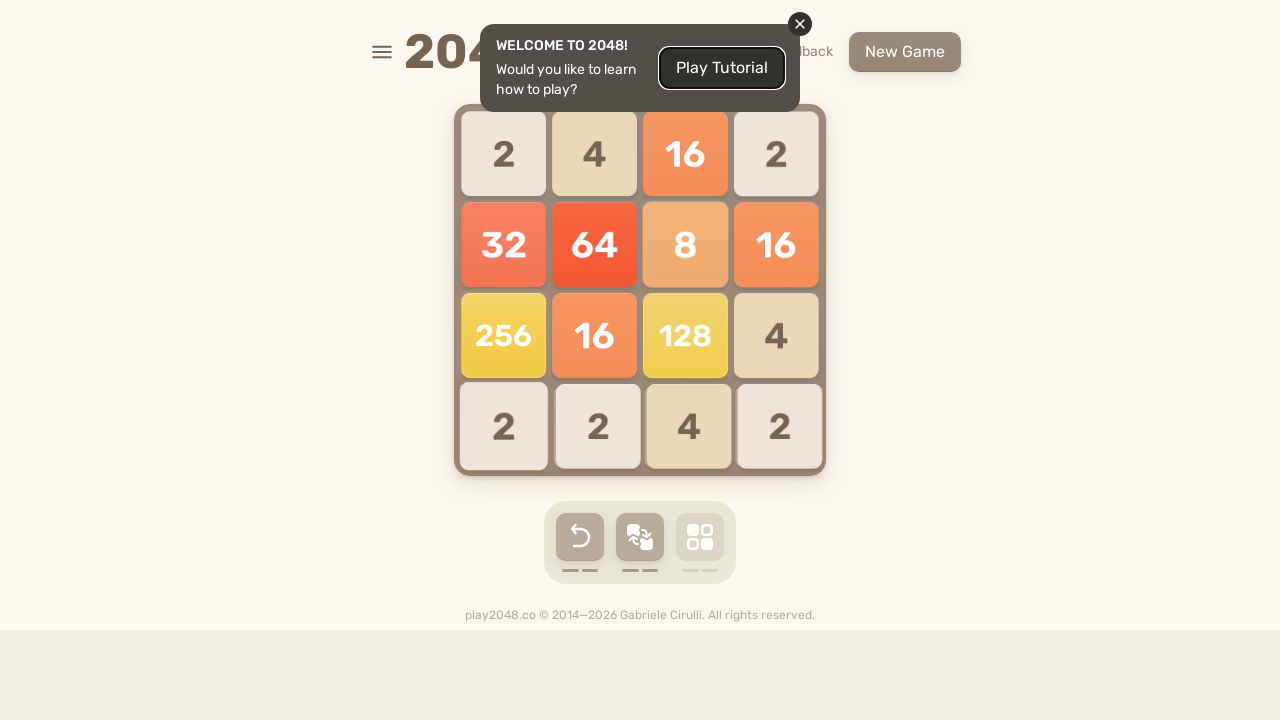

Pressed ArrowLeft to move tiles leftward
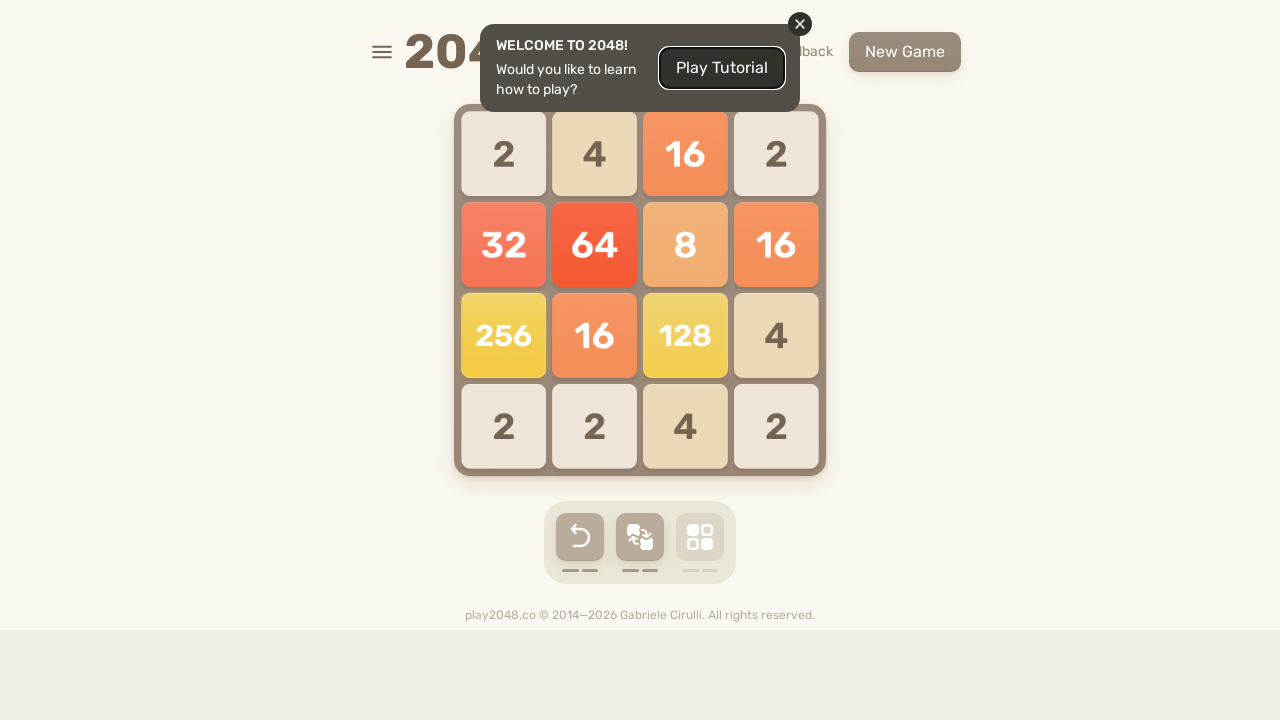

Pressed ArrowUp to move tiles upward
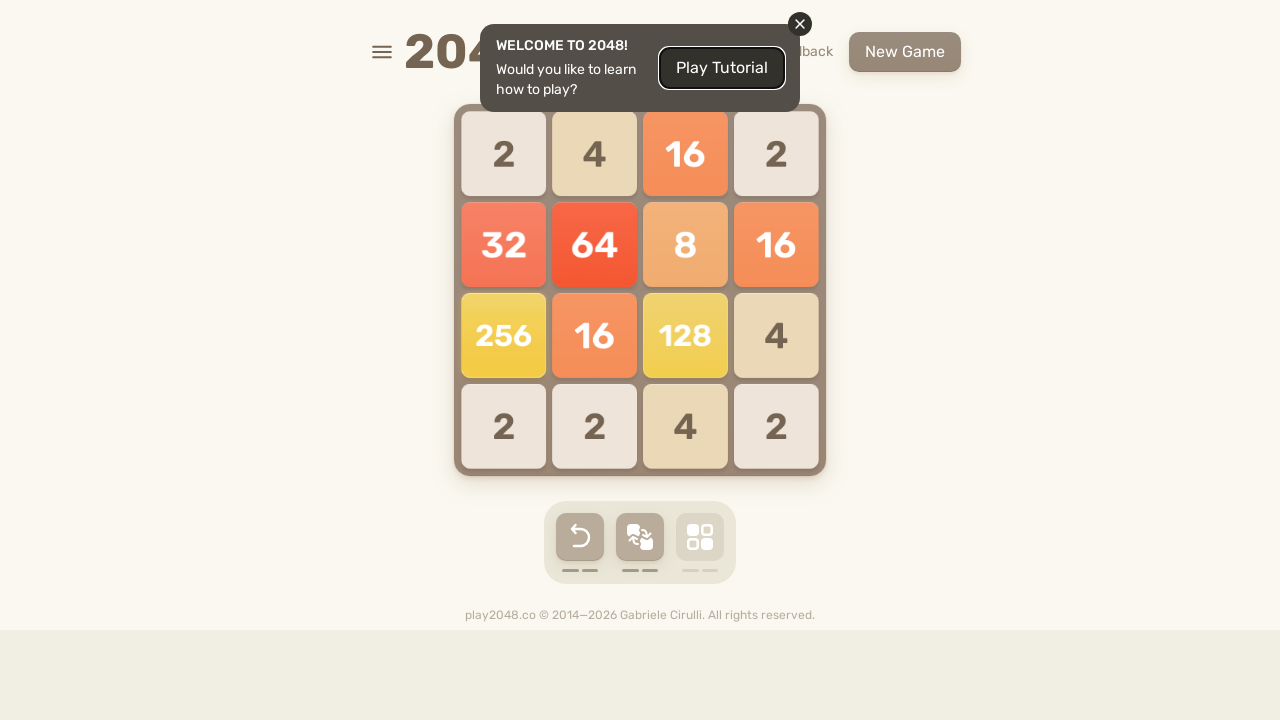

Pressed ArrowRight to move tiles rightward
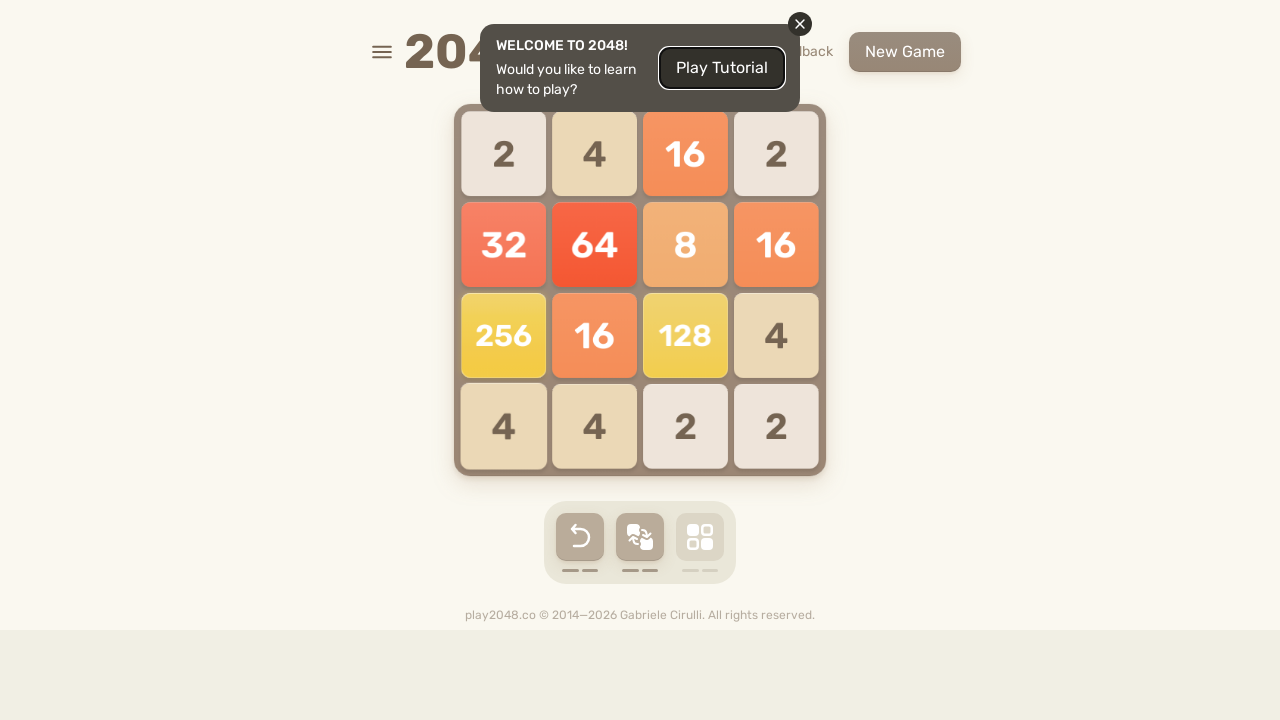

Pressed ArrowDown to move tiles downward
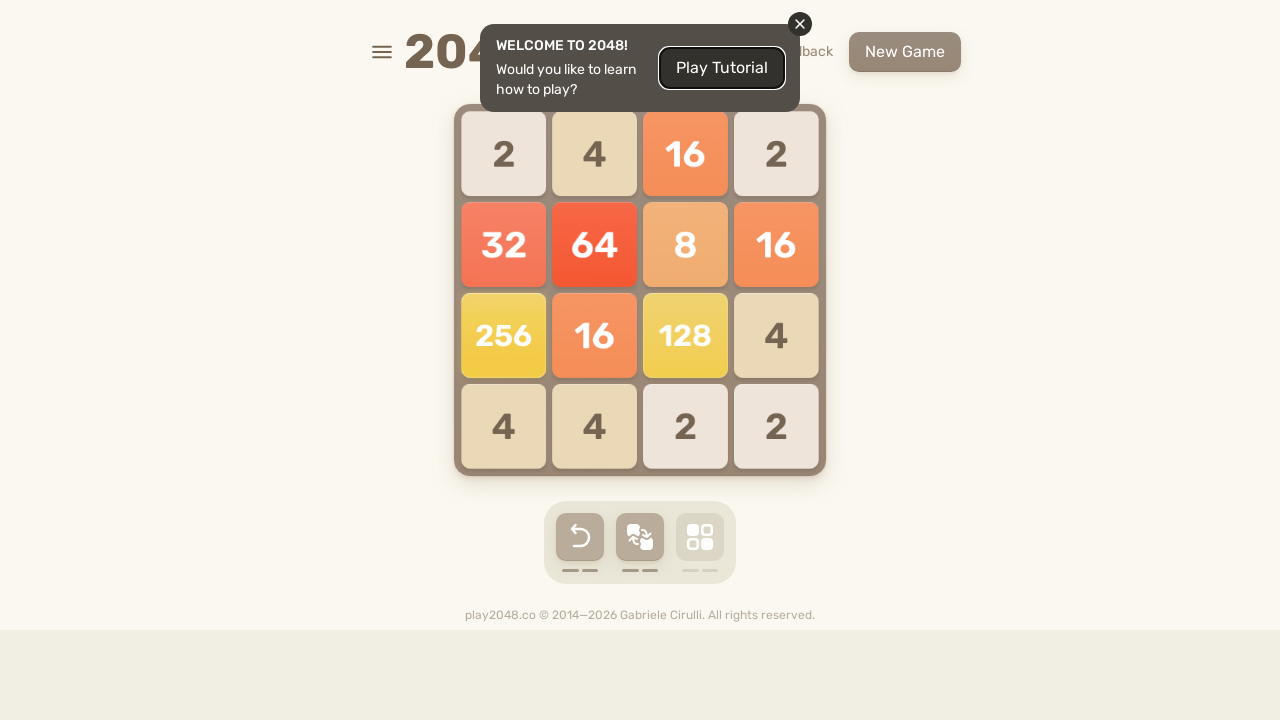

Pressed ArrowLeft to move tiles leftward
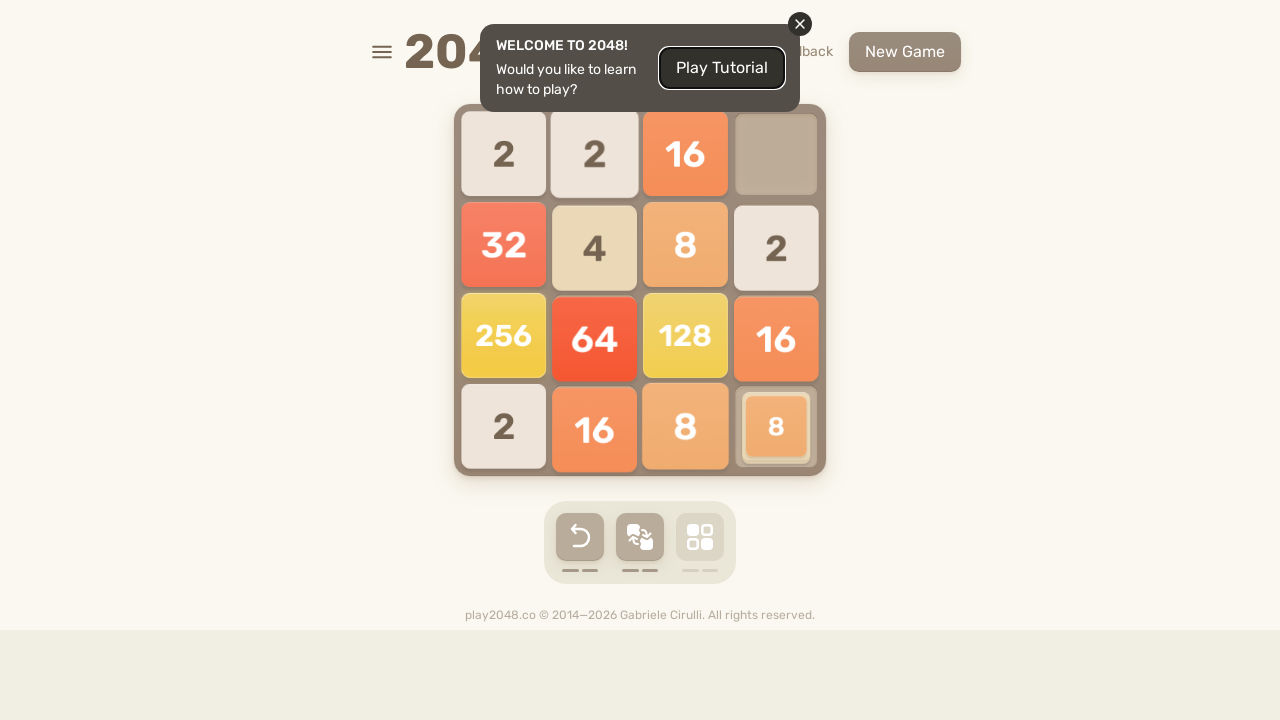

Pressed ArrowUp to move tiles upward
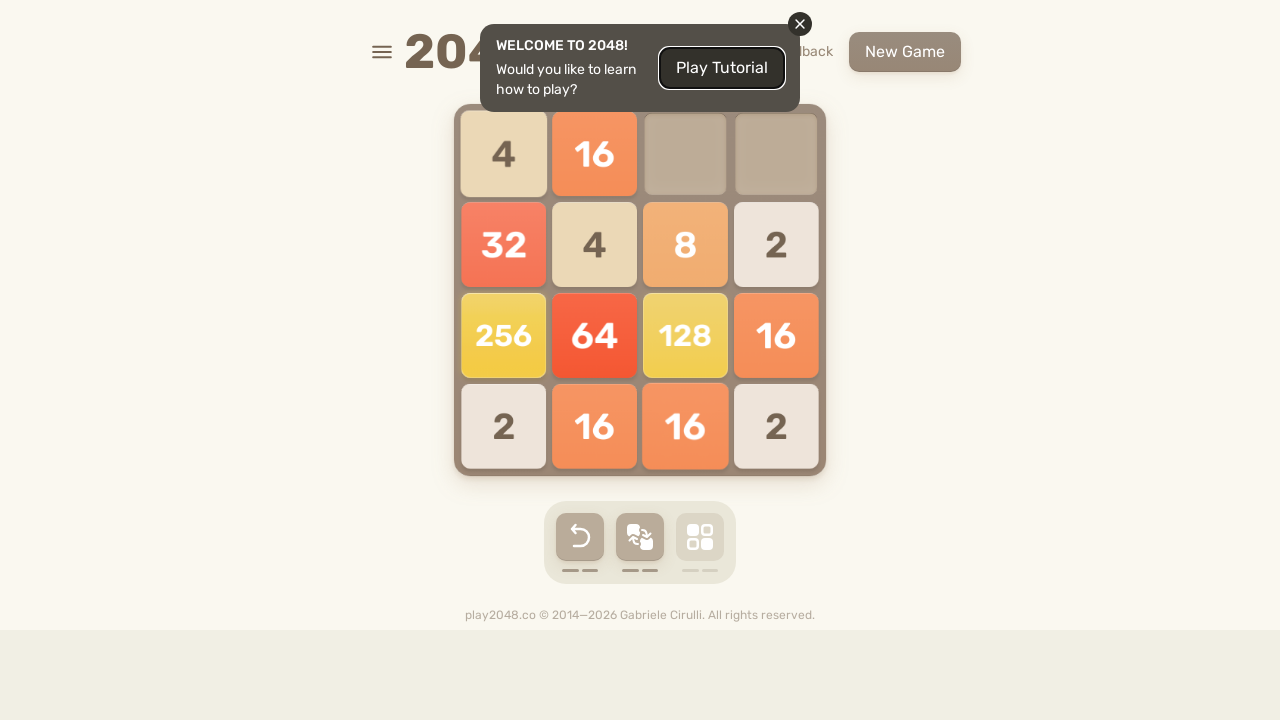

Pressed ArrowRight to move tiles rightward
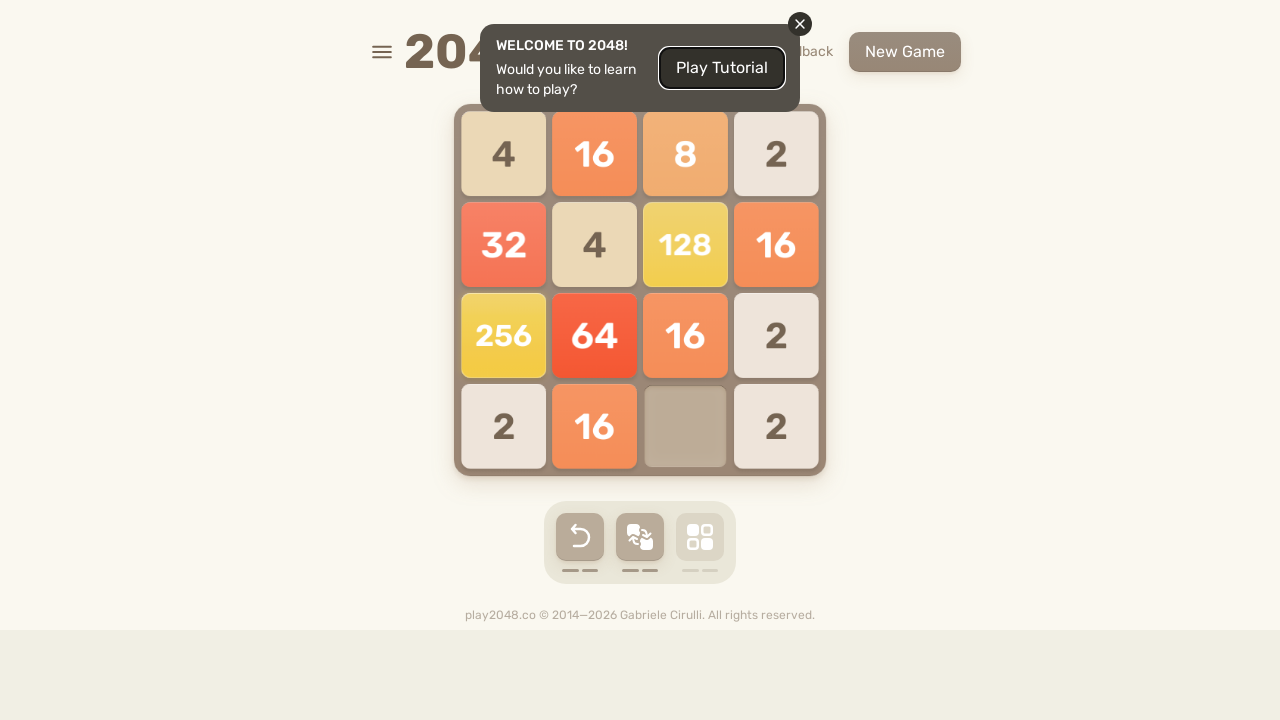

Pressed ArrowDown to move tiles downward
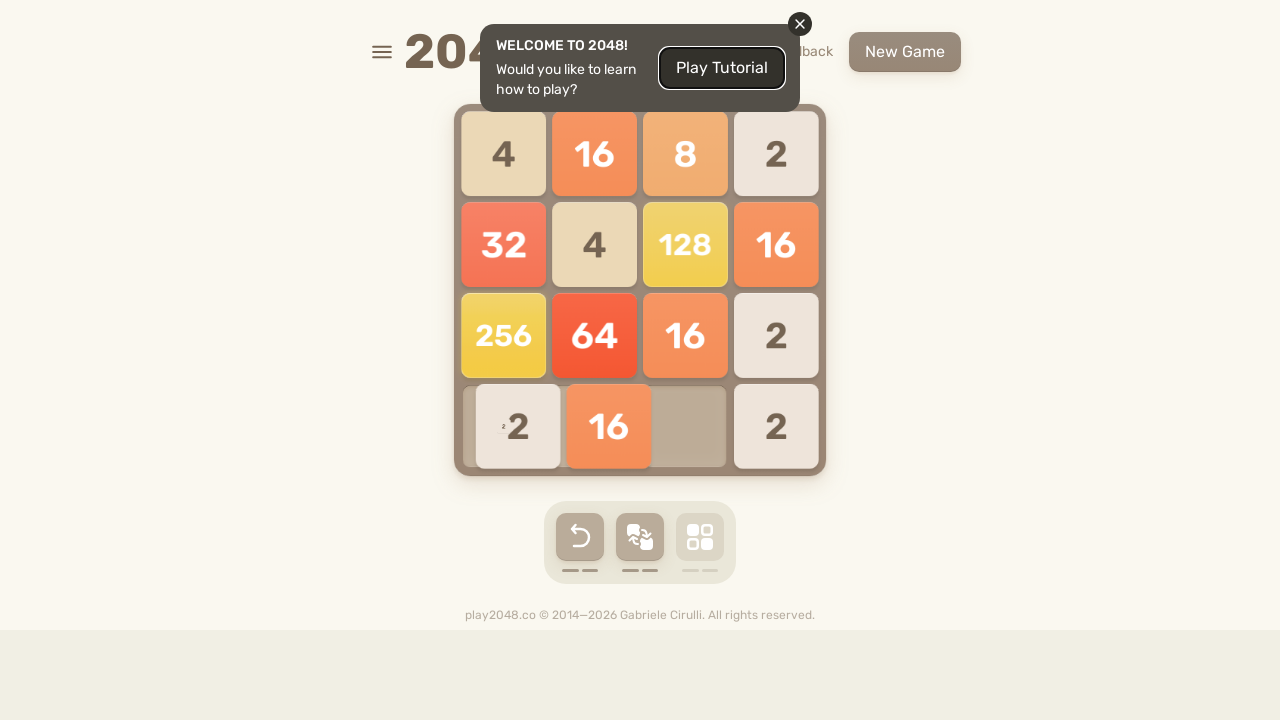

Pressed ArrowLeft to move tiles leftward
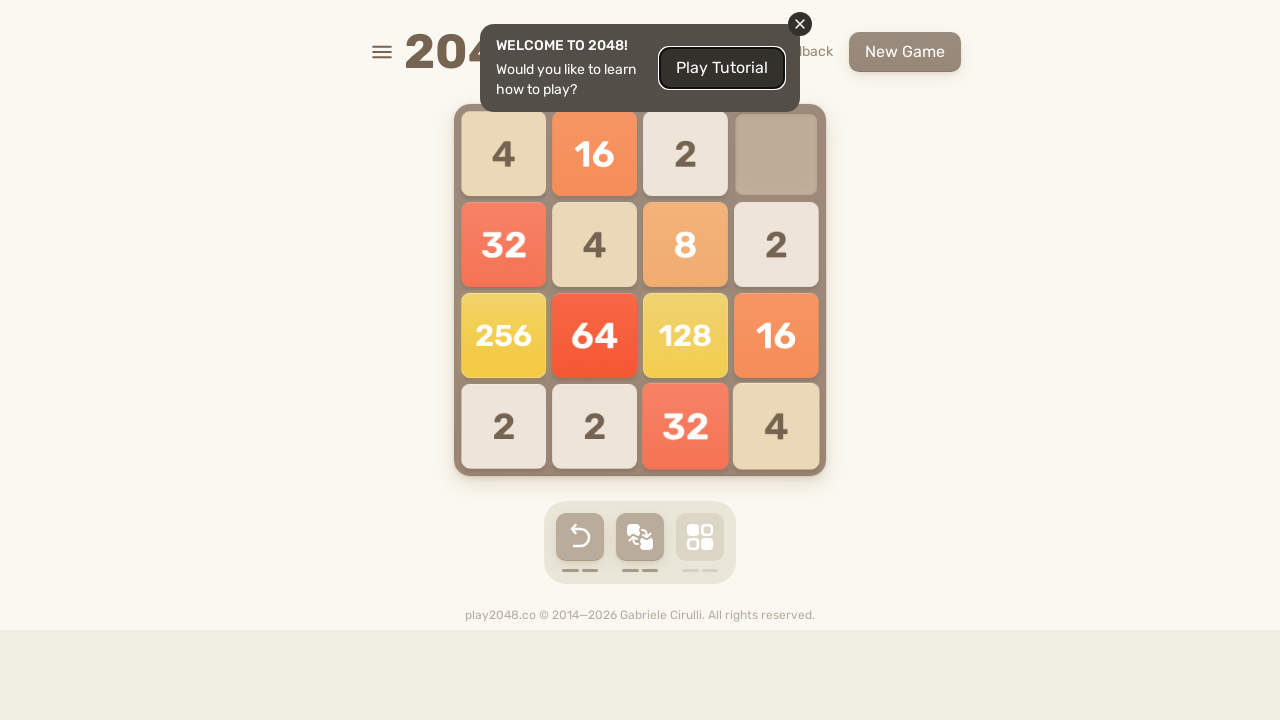

Pressed ArrowUp to move tiles upward
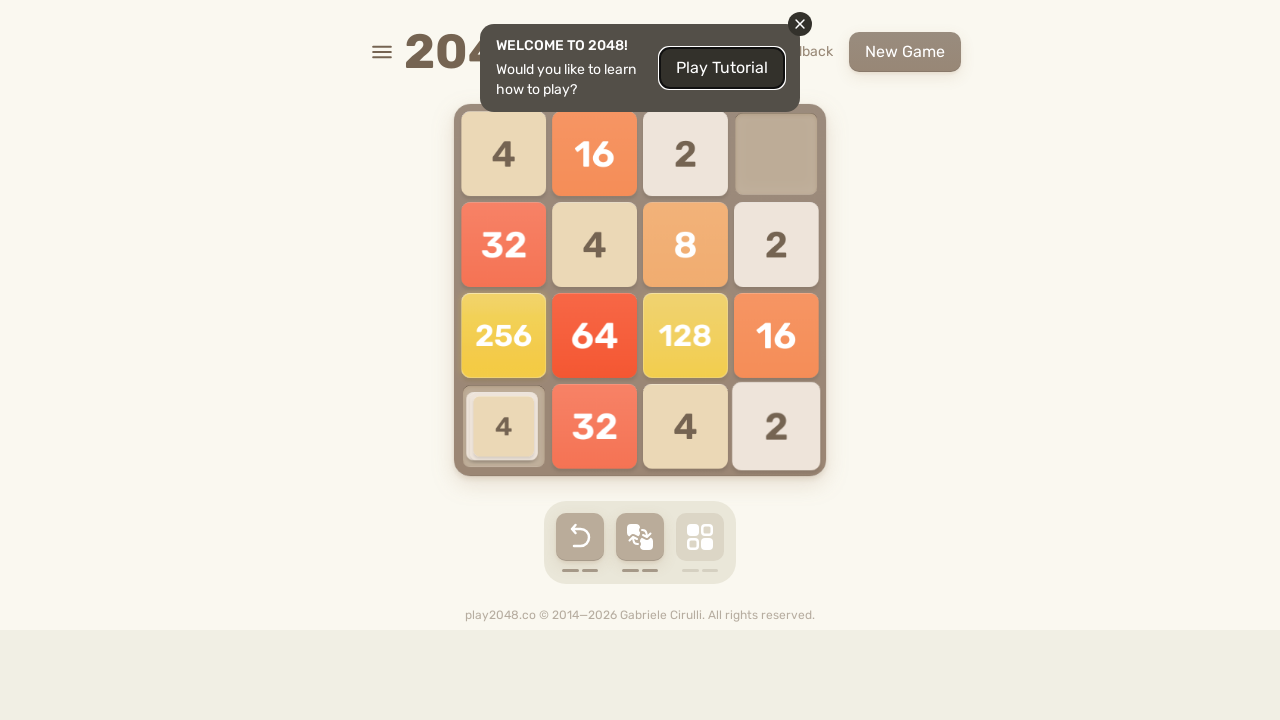

Pressed ArrowRight to move tiles rightward
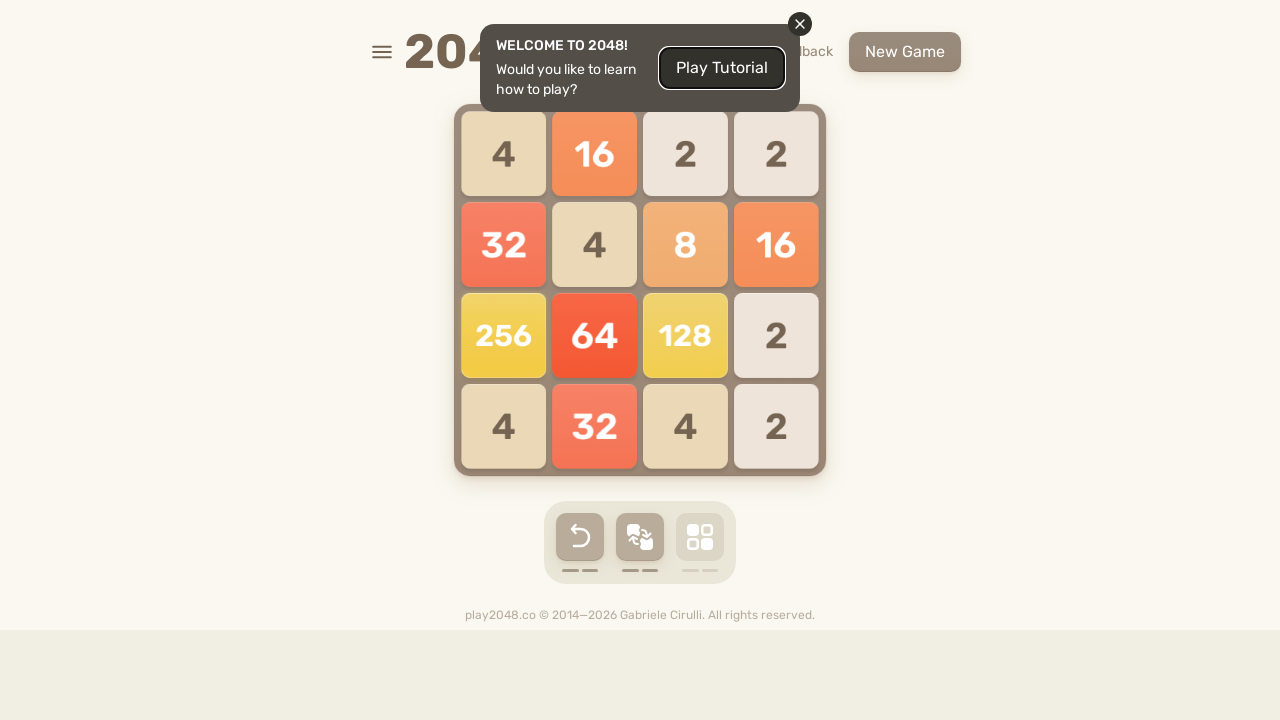

Pressed ArrowDown to move tiles downward
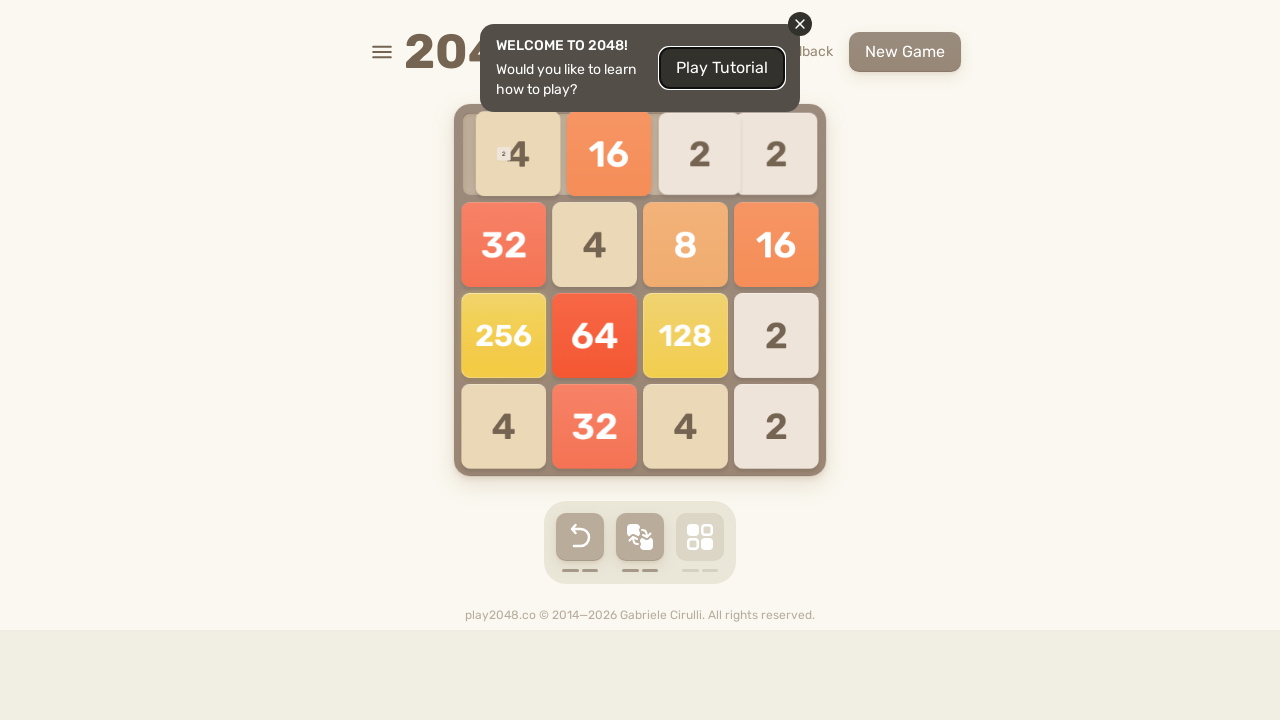

Pressed ArrowLeft to move tiles leftward
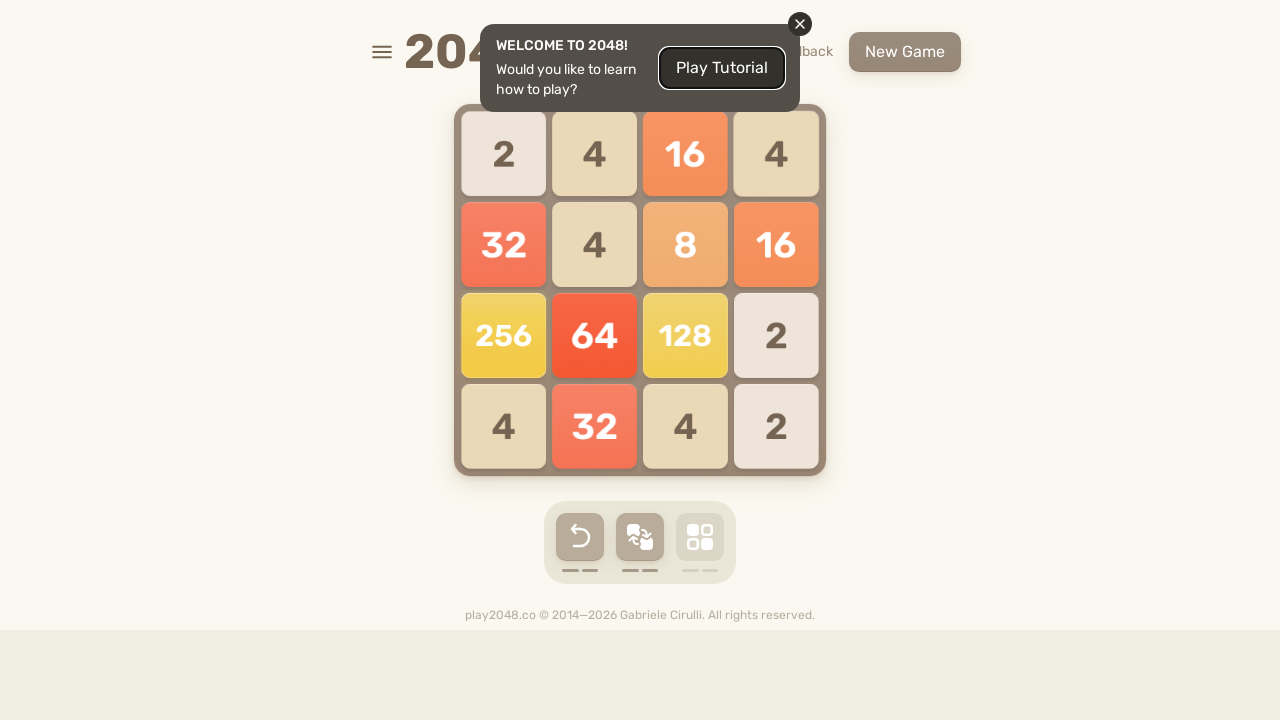

Pressed ArrowUp to move tiles upward
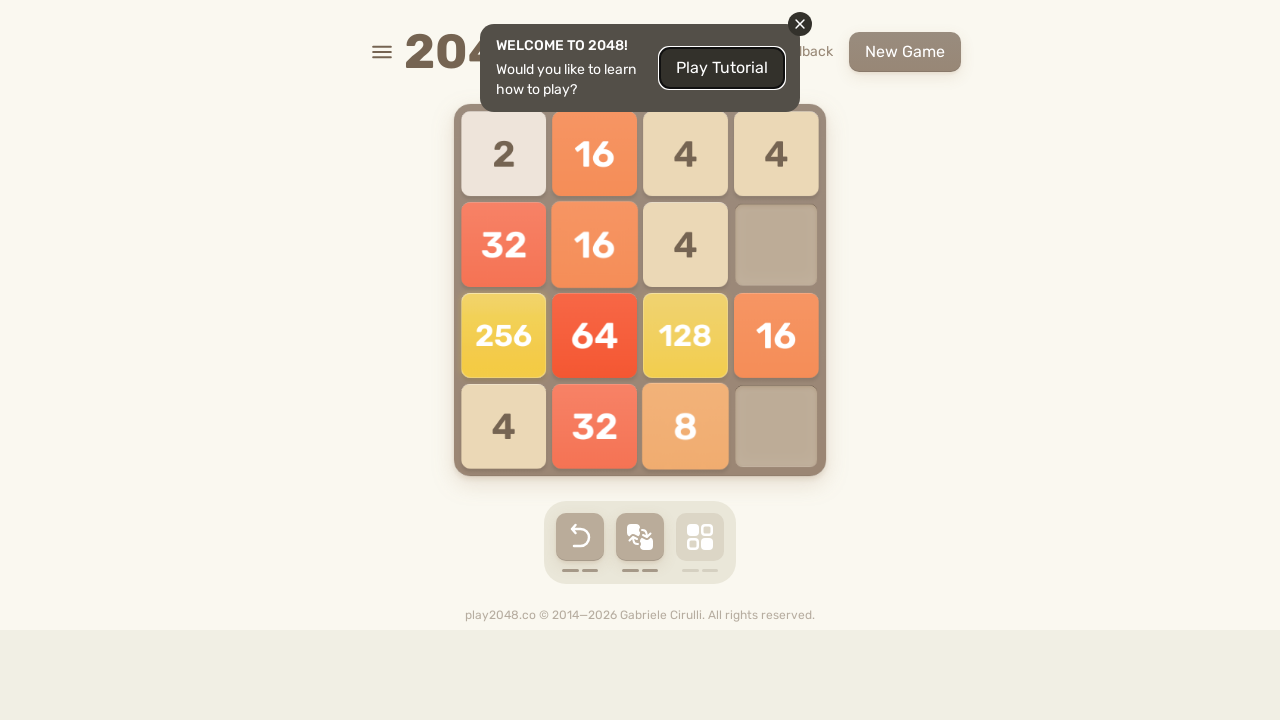

Pressed ArrowRight to move tiles rightward
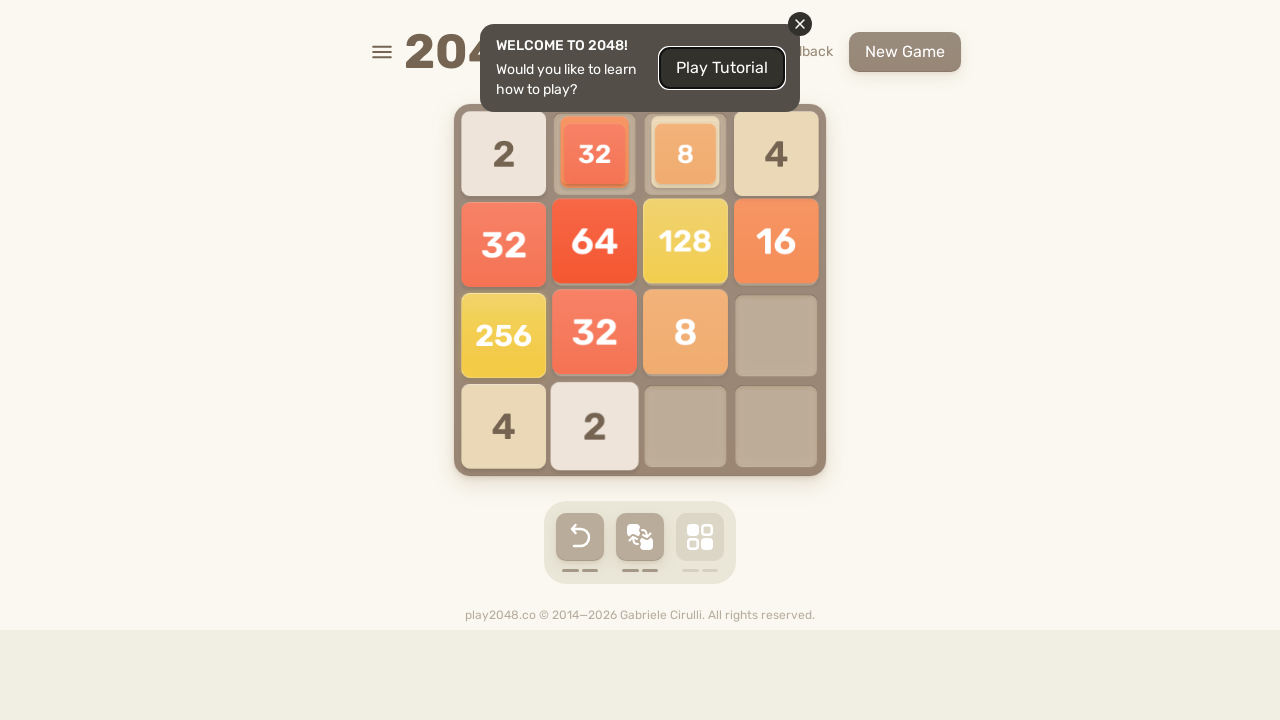

Pressed ArrowDown to move tiles downward
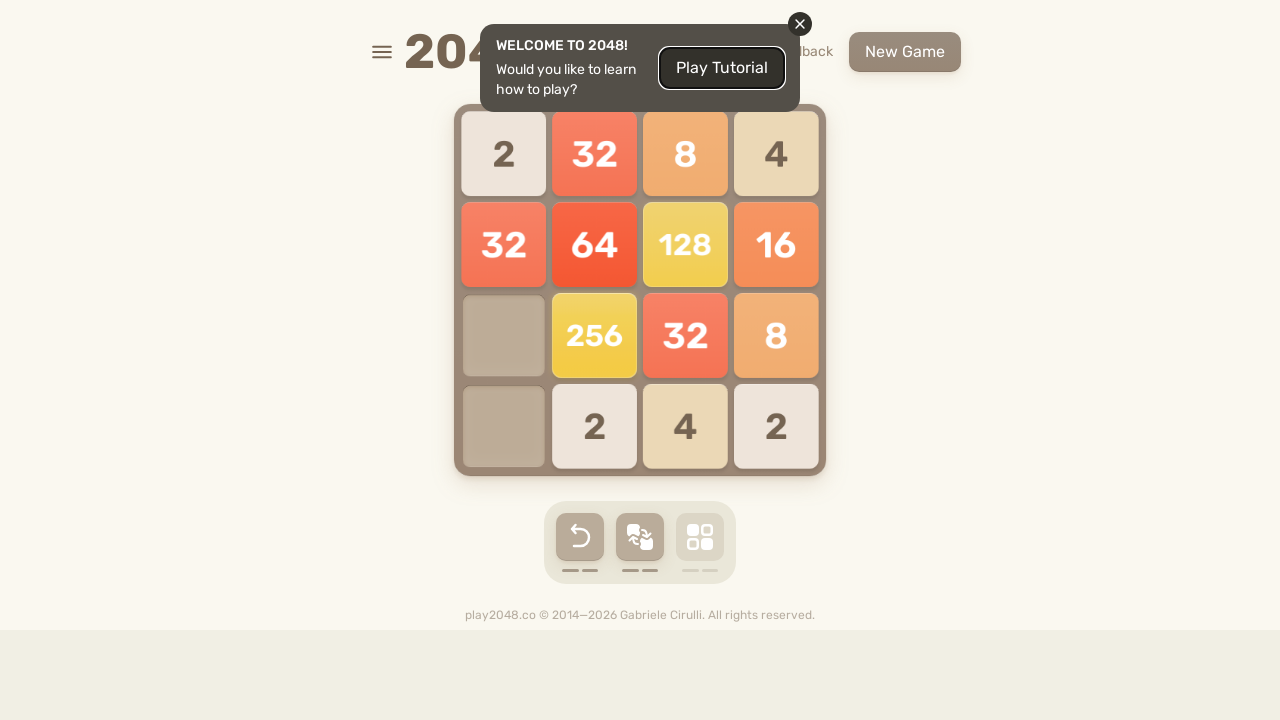

Pressed ArrowLeft to move tiles leftward
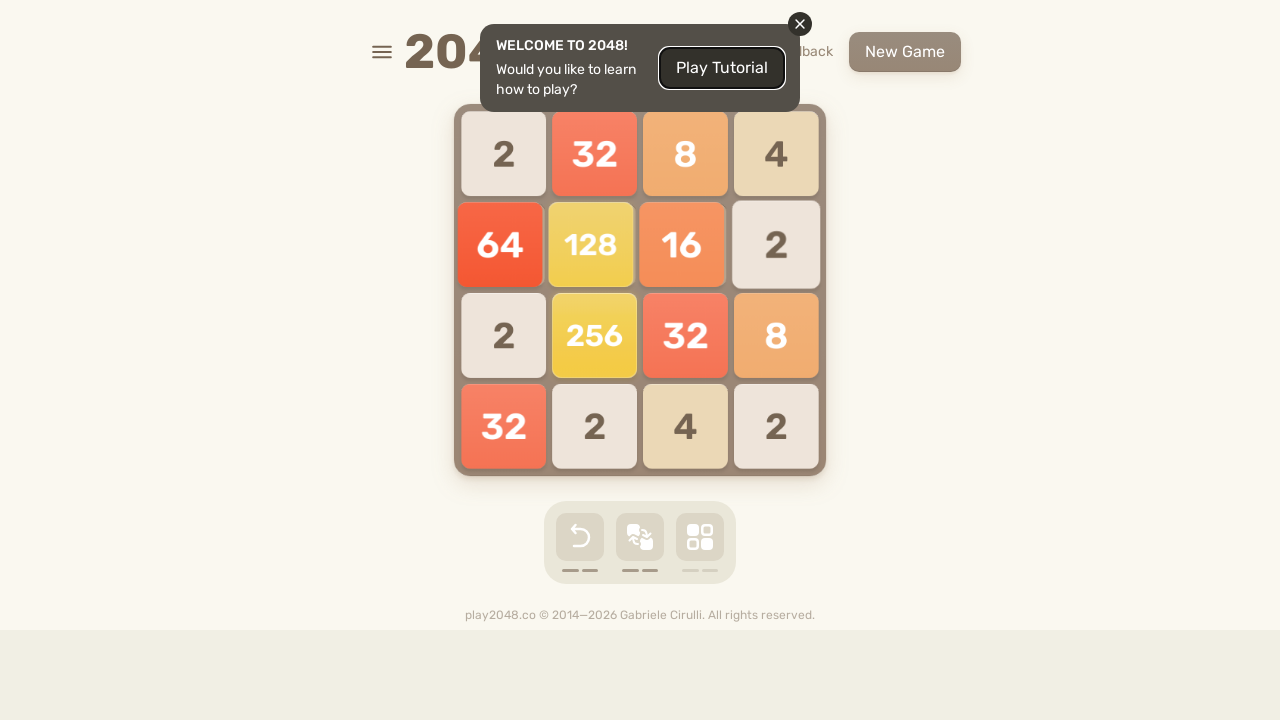

Pressed ArrowUp to move tiles upward
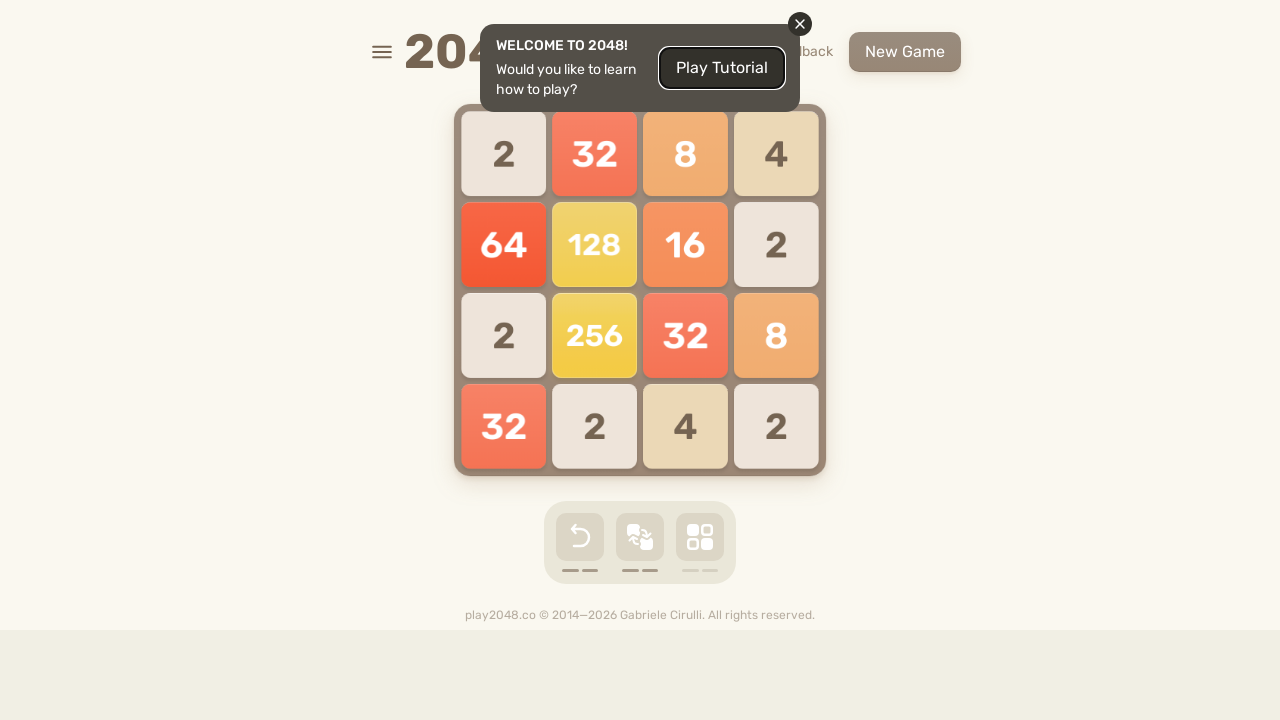

Pressed ArrowRight to move tiles rightward
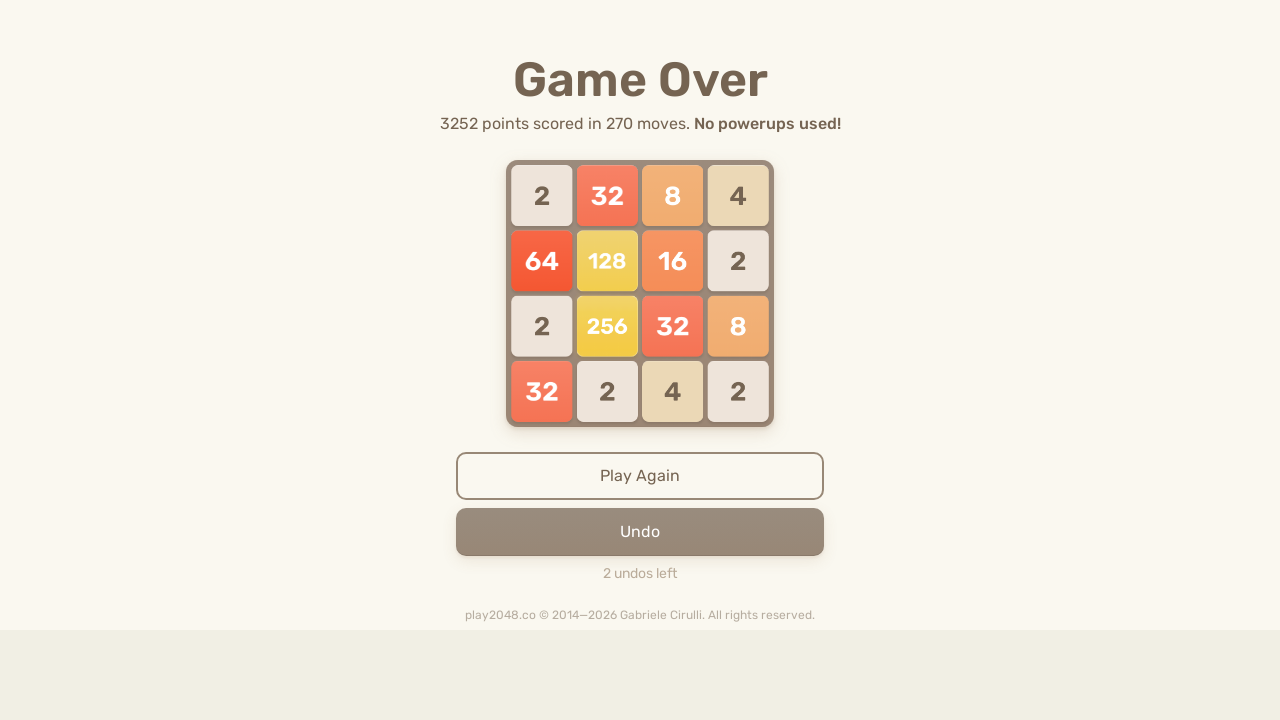

Pressed ArrowDown to move tiles downward
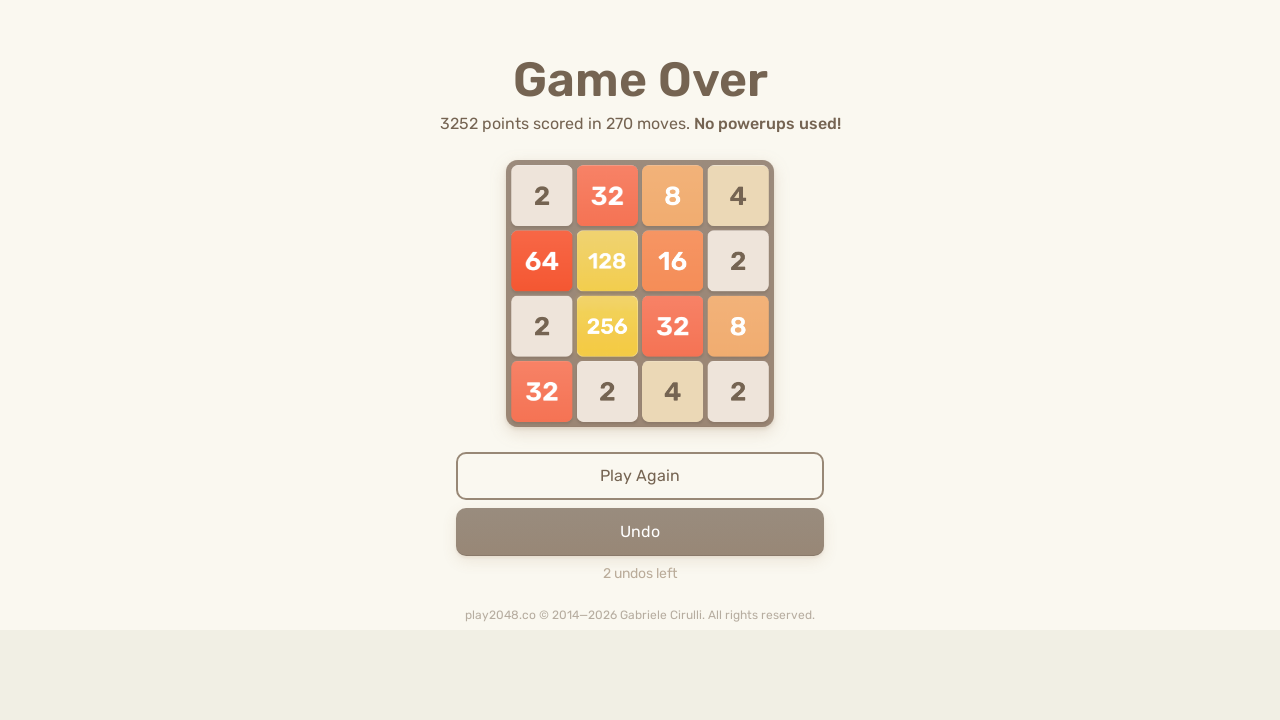

Pressed ArrowLeft to move tiles leftward
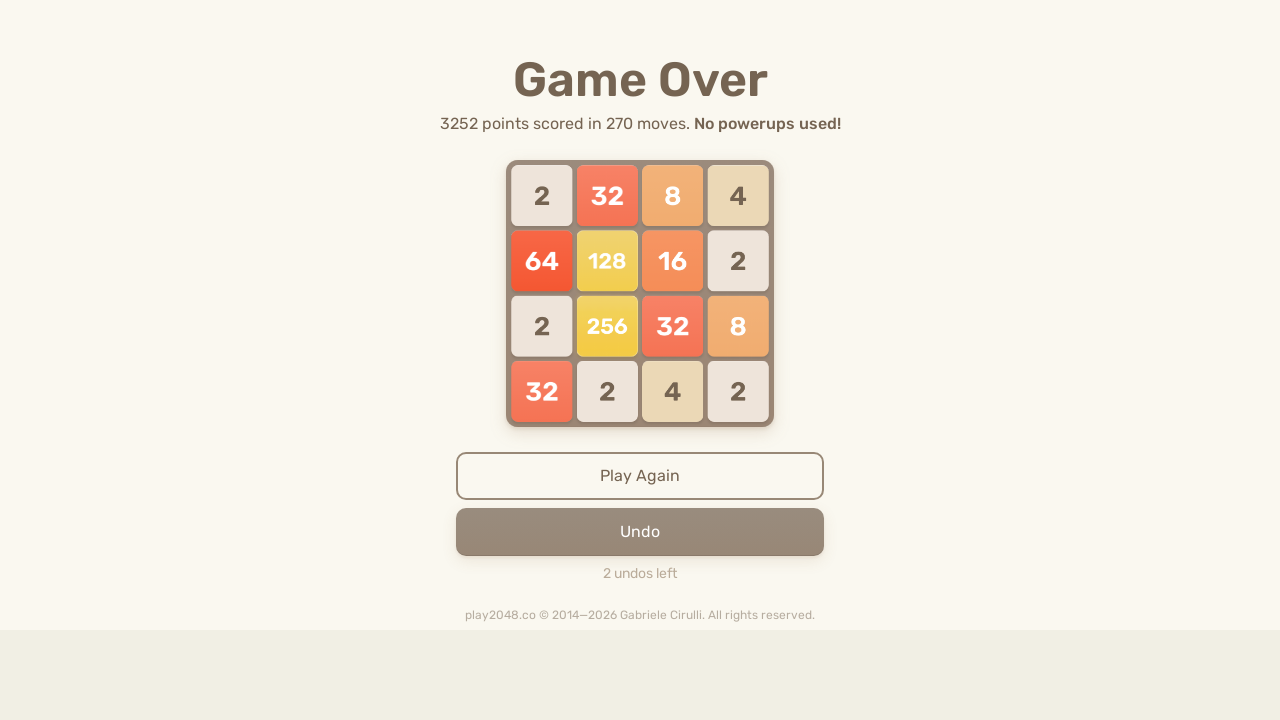

Pressed ArrowUp to move tiles upward
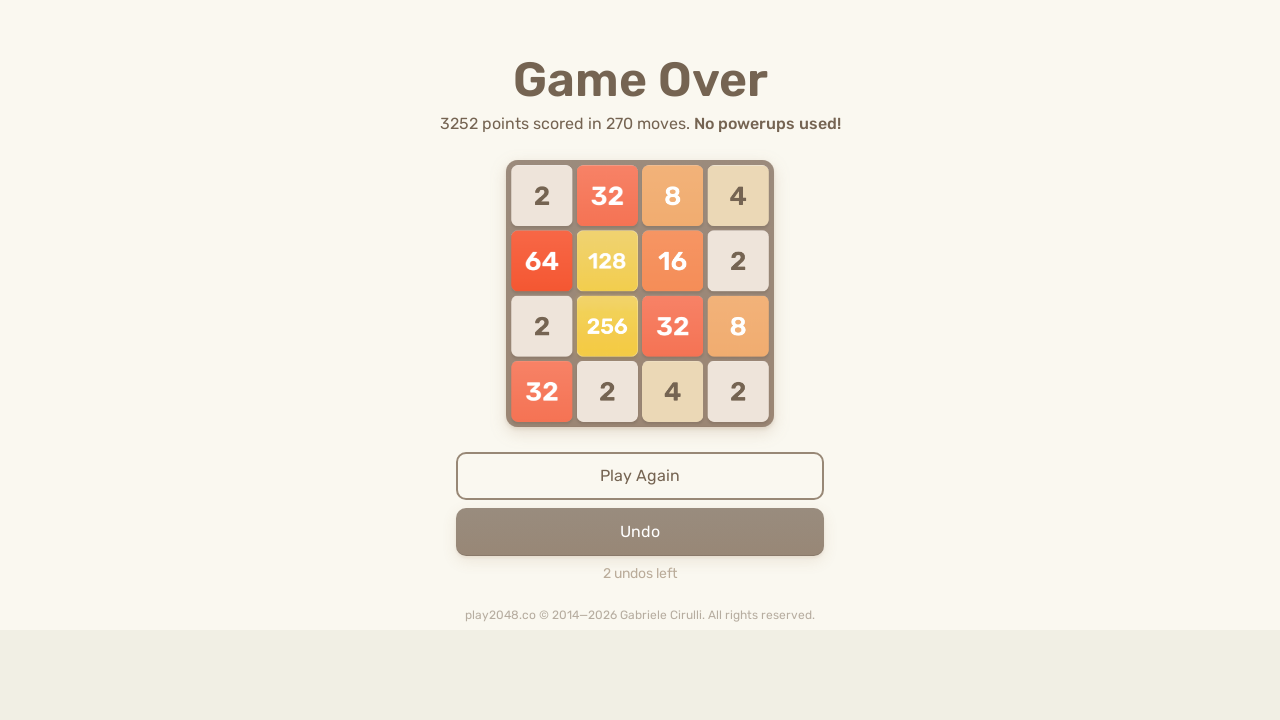

Pressed ArrowRight to move tiles rightward
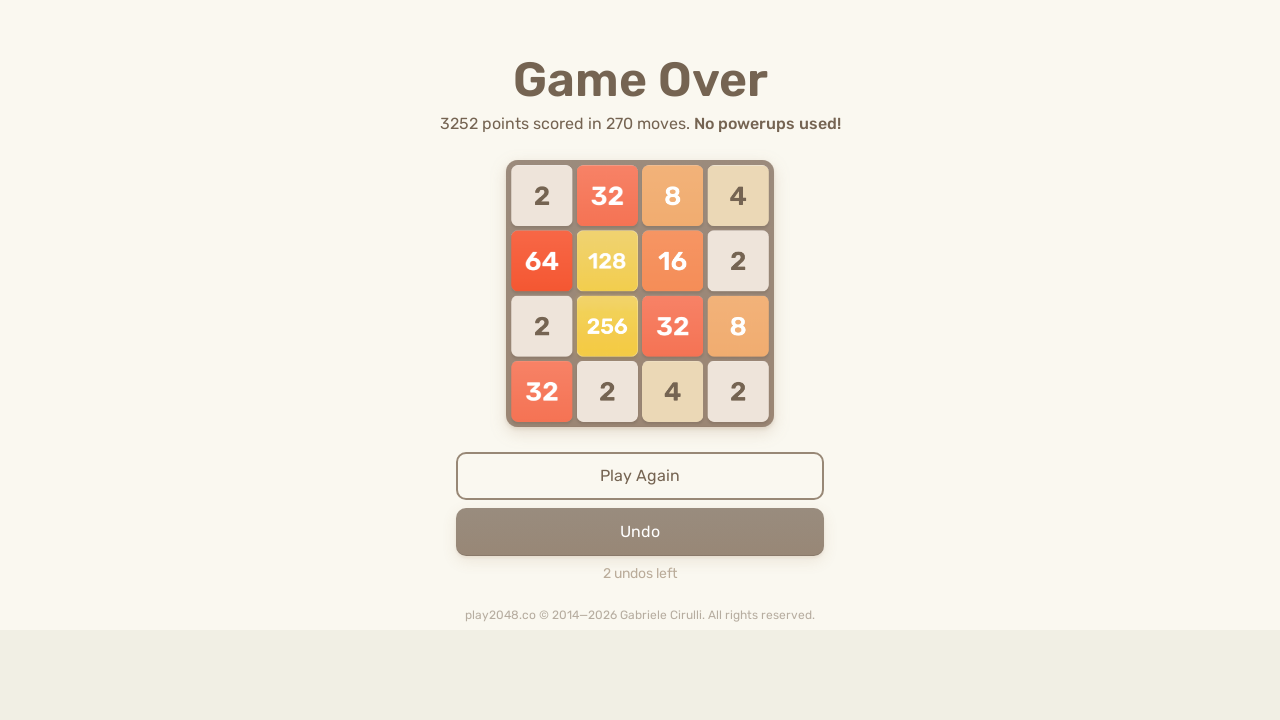

Pressed ArrowDown to move tiles downward
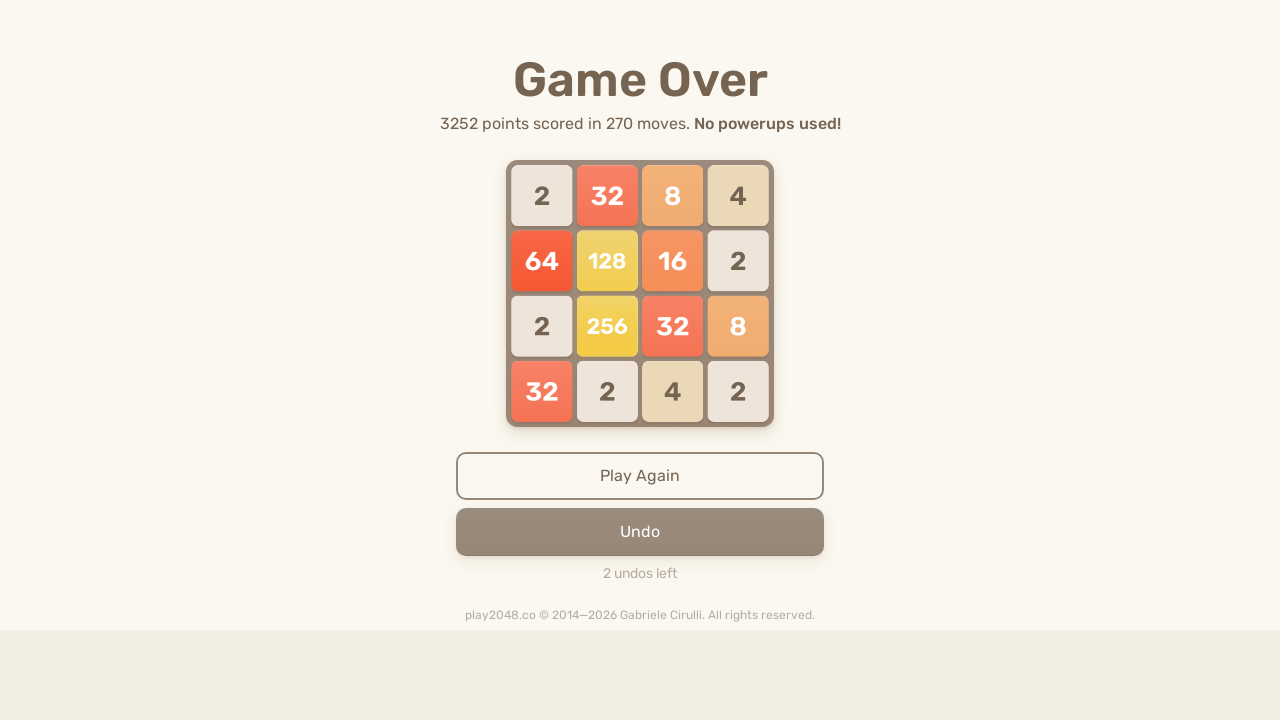

Pressed ArrowLeft to move tiles leftward
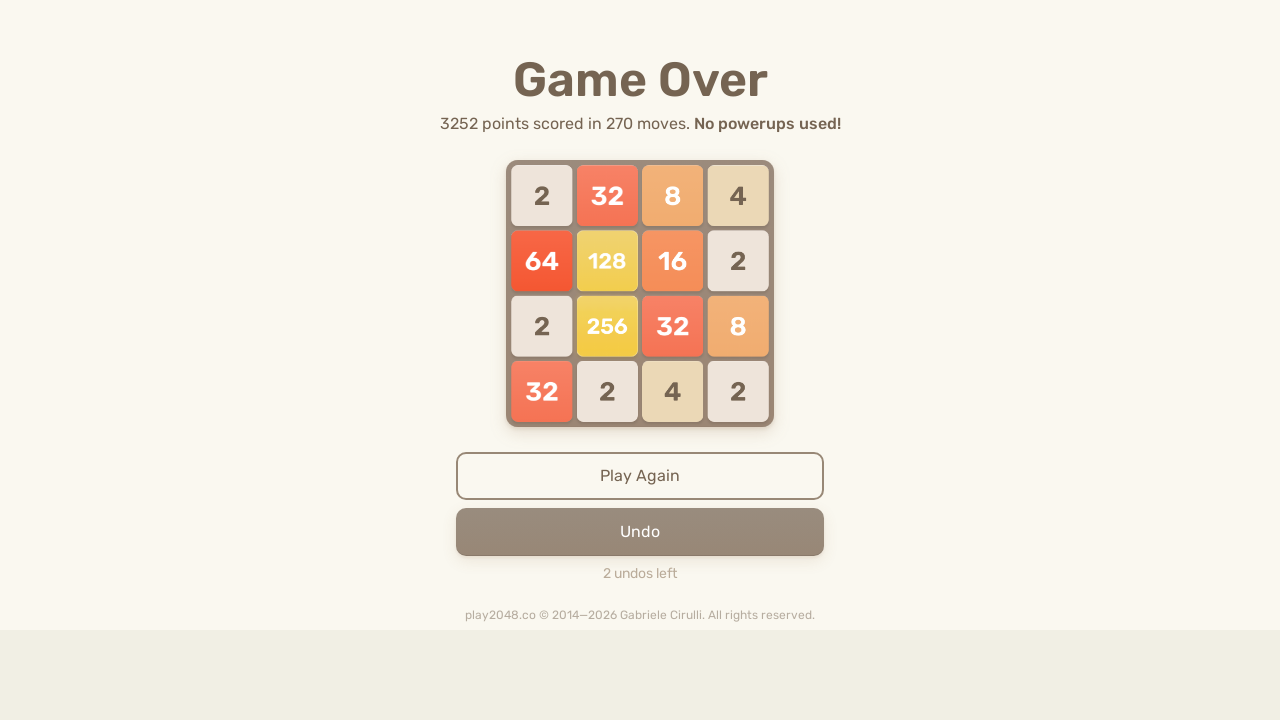

Pressed ArrowUp to move tiles upward
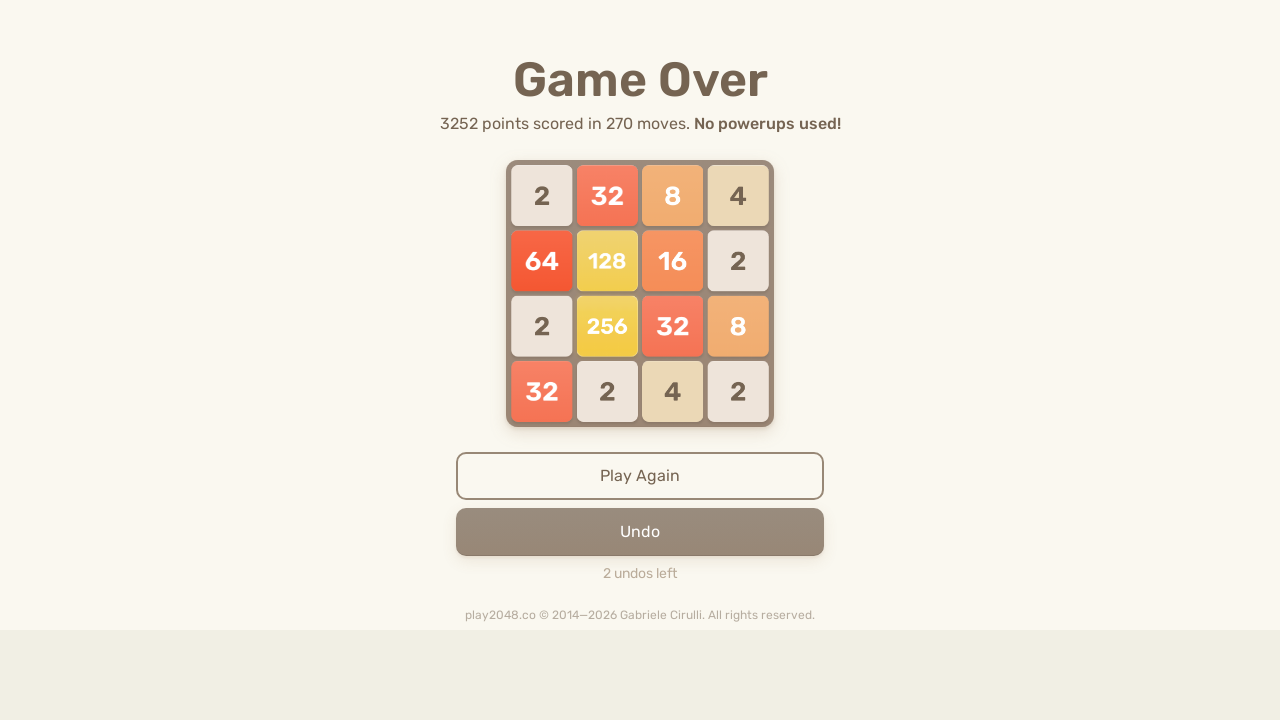

Pressed ArrowRight to move tiles rightward
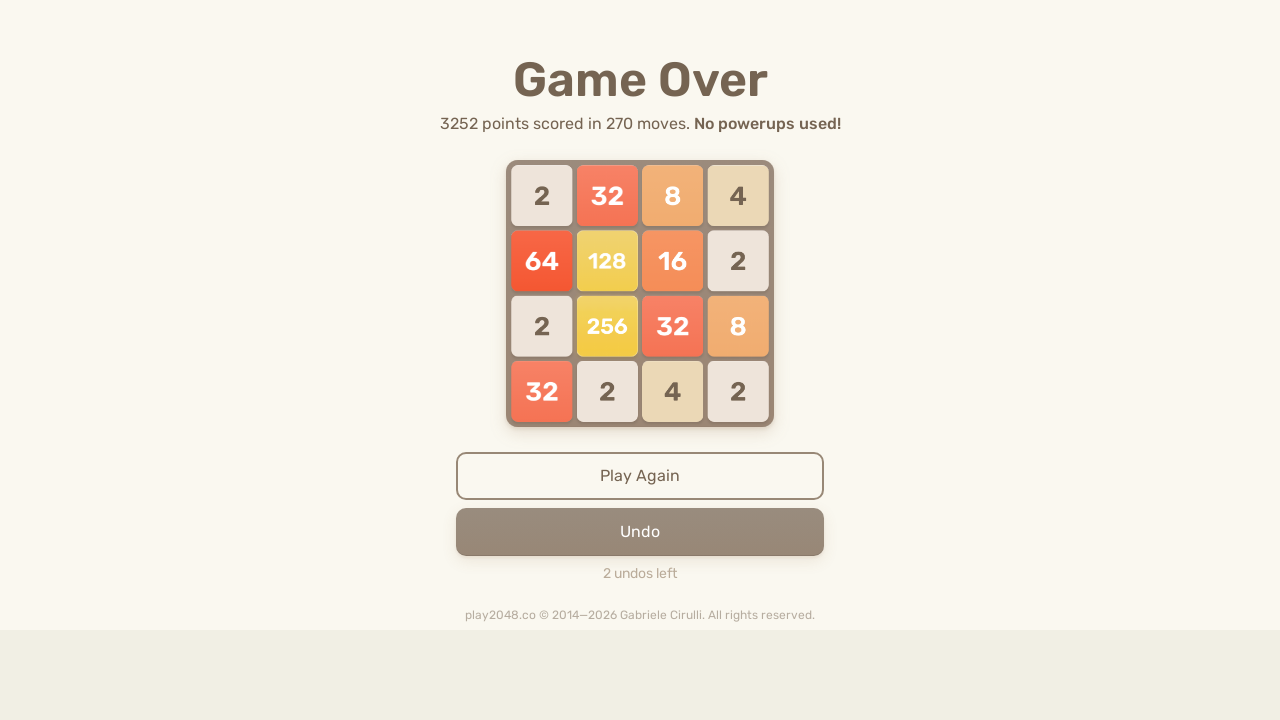

Pressed ArrowDown to move tiles downward
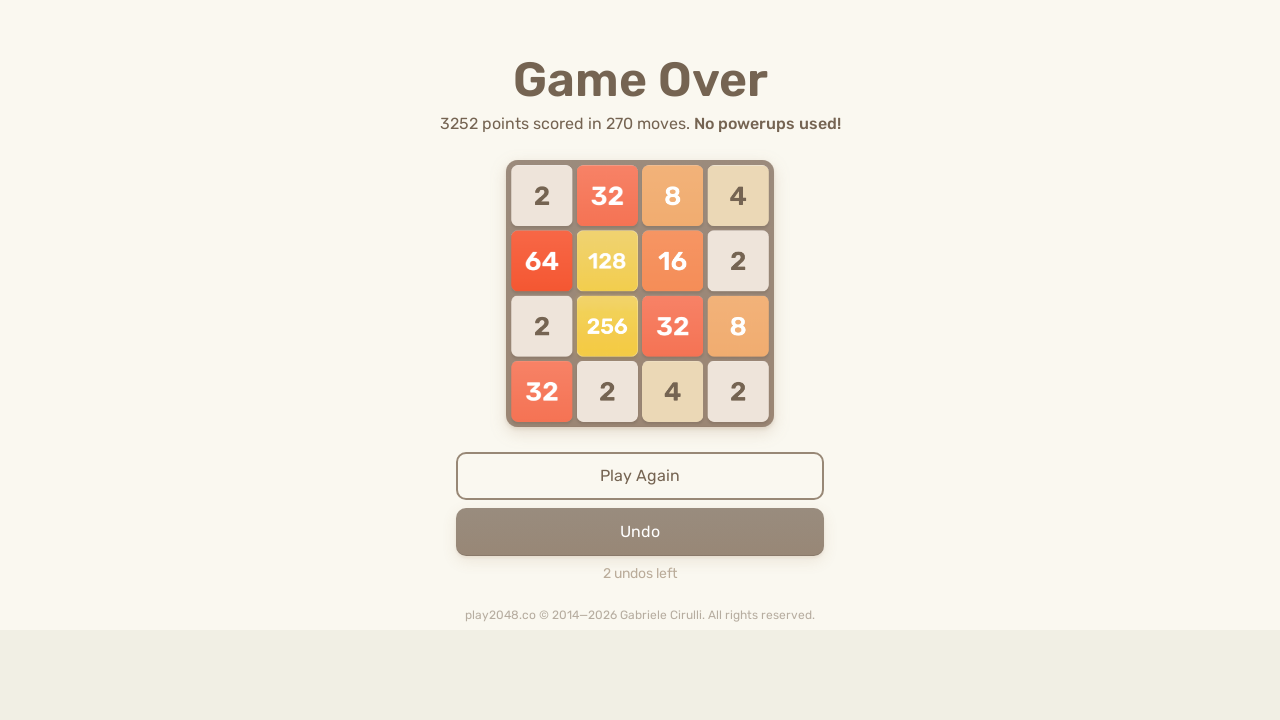

Pressed ArrowLeft to move tiles leftward
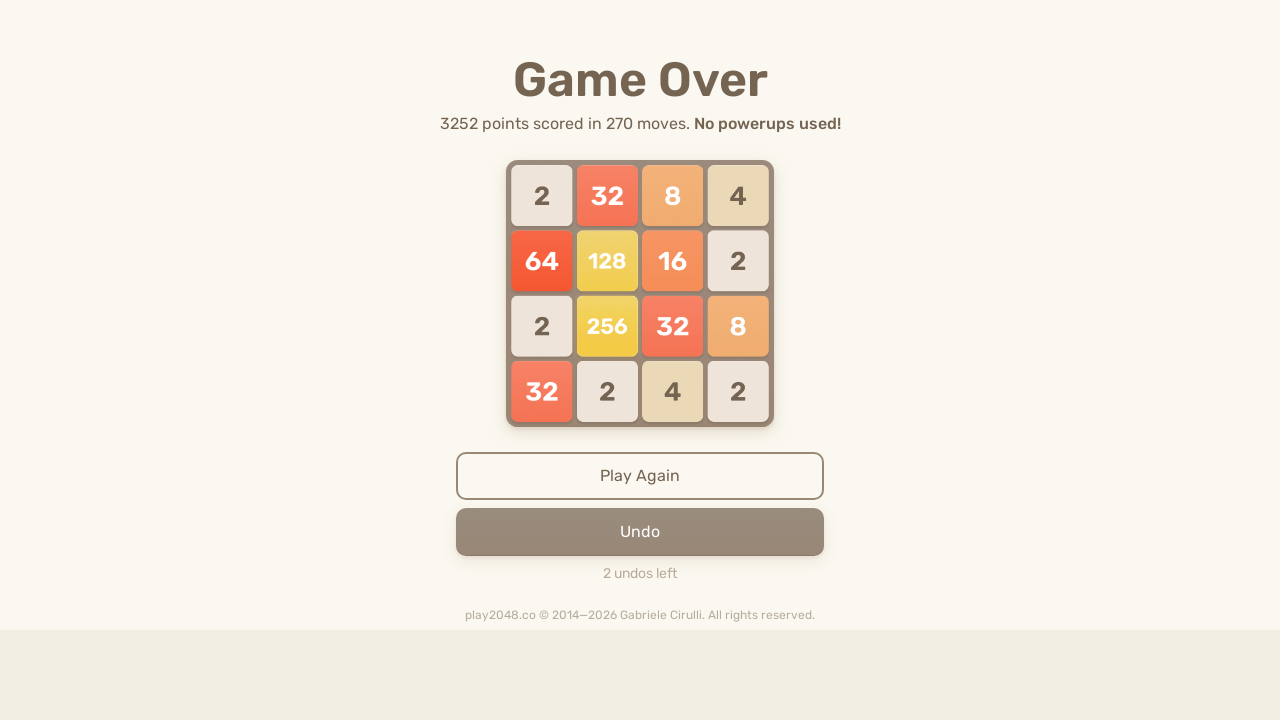

Pressed ArrowUp to move tiles upward
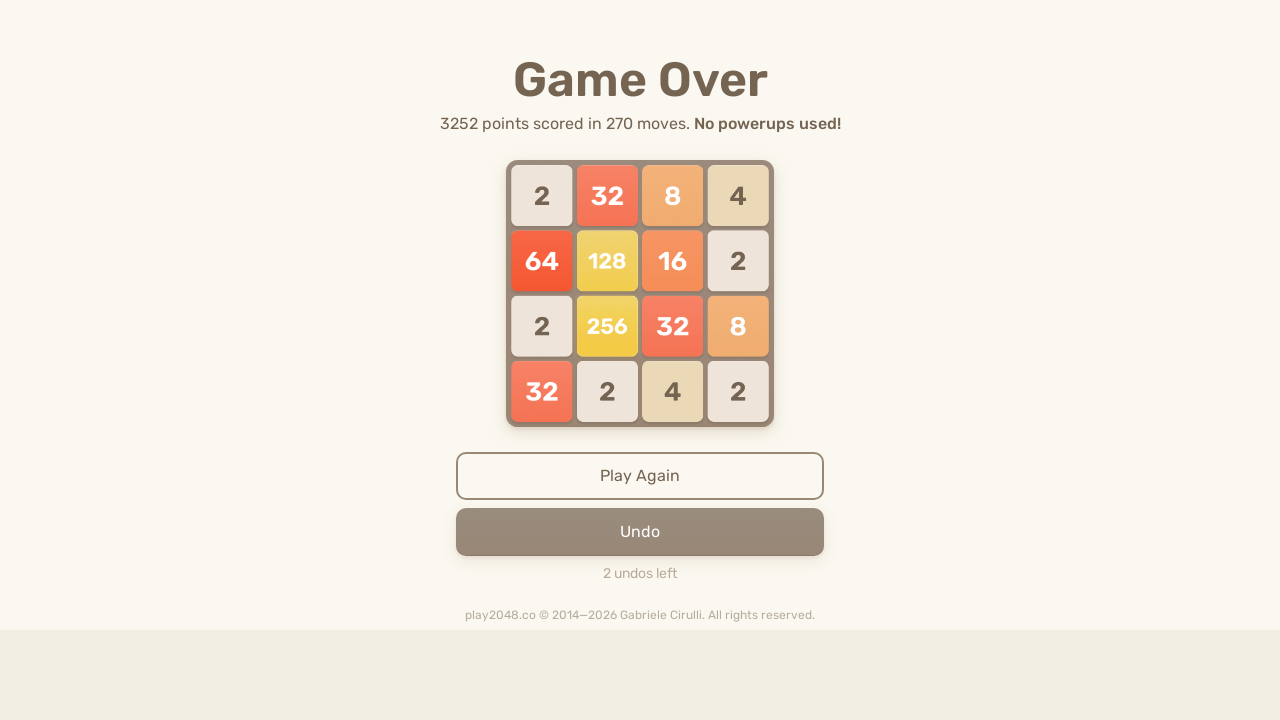

Pressed ArrowRight to move tiles rightward
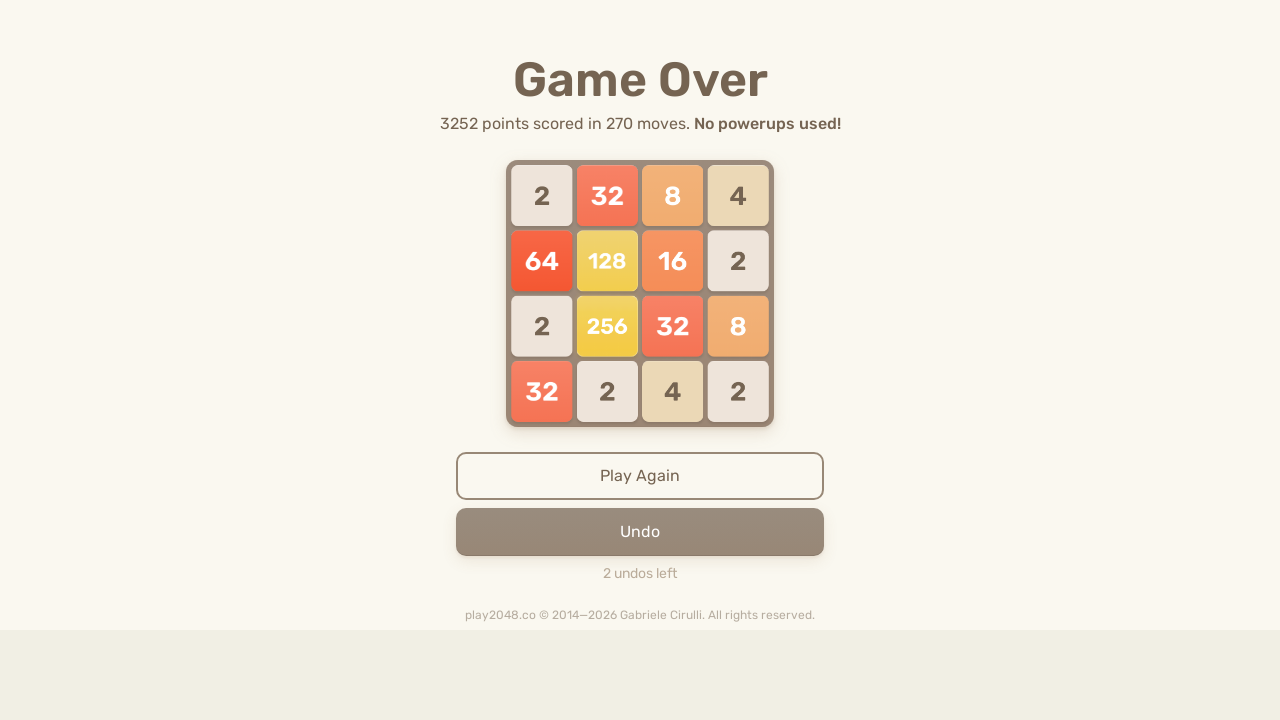

Pressed ArrowDown to move tiles downward
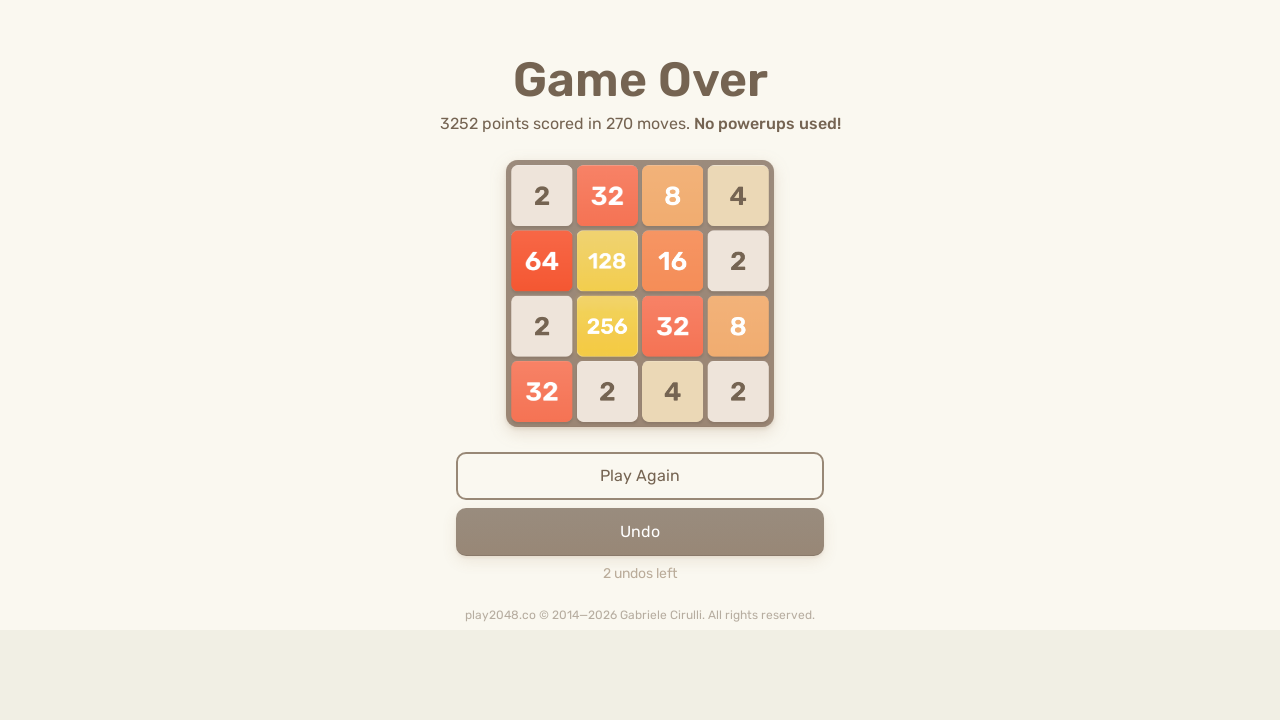

Pressed ArrowLeft to move tiles leftward
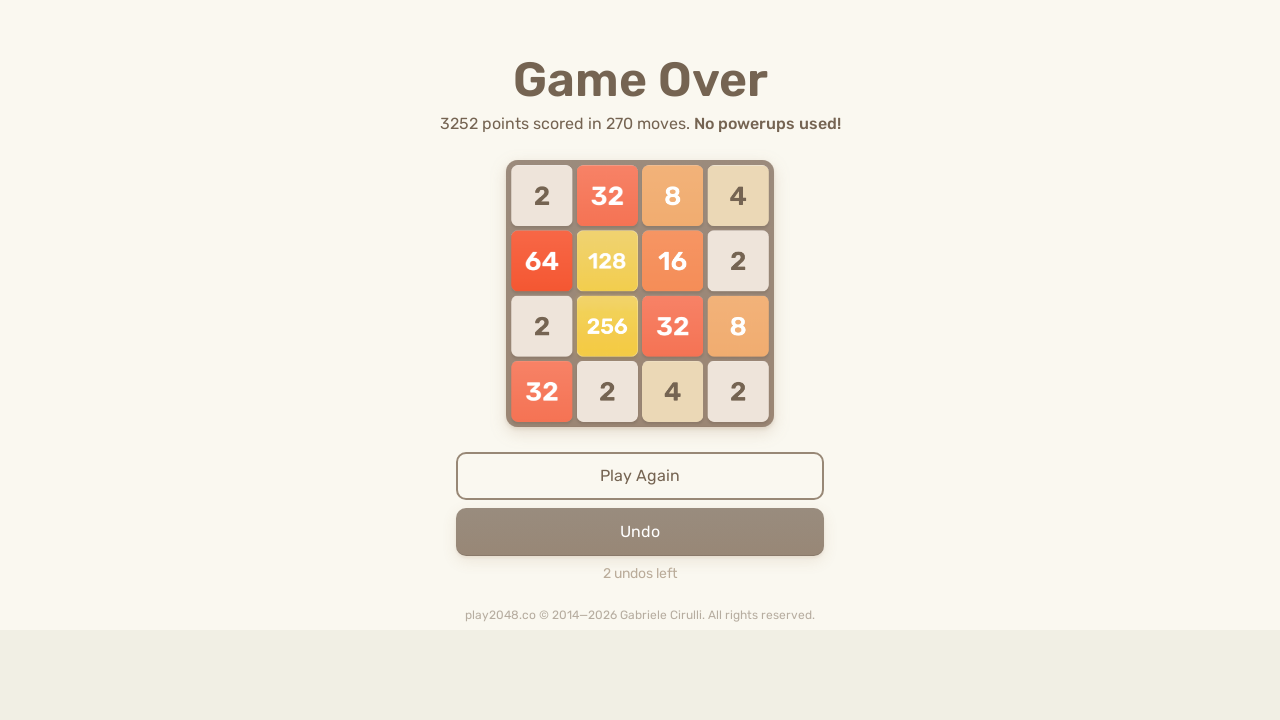

Pressed ArrowUp to move tiles upward
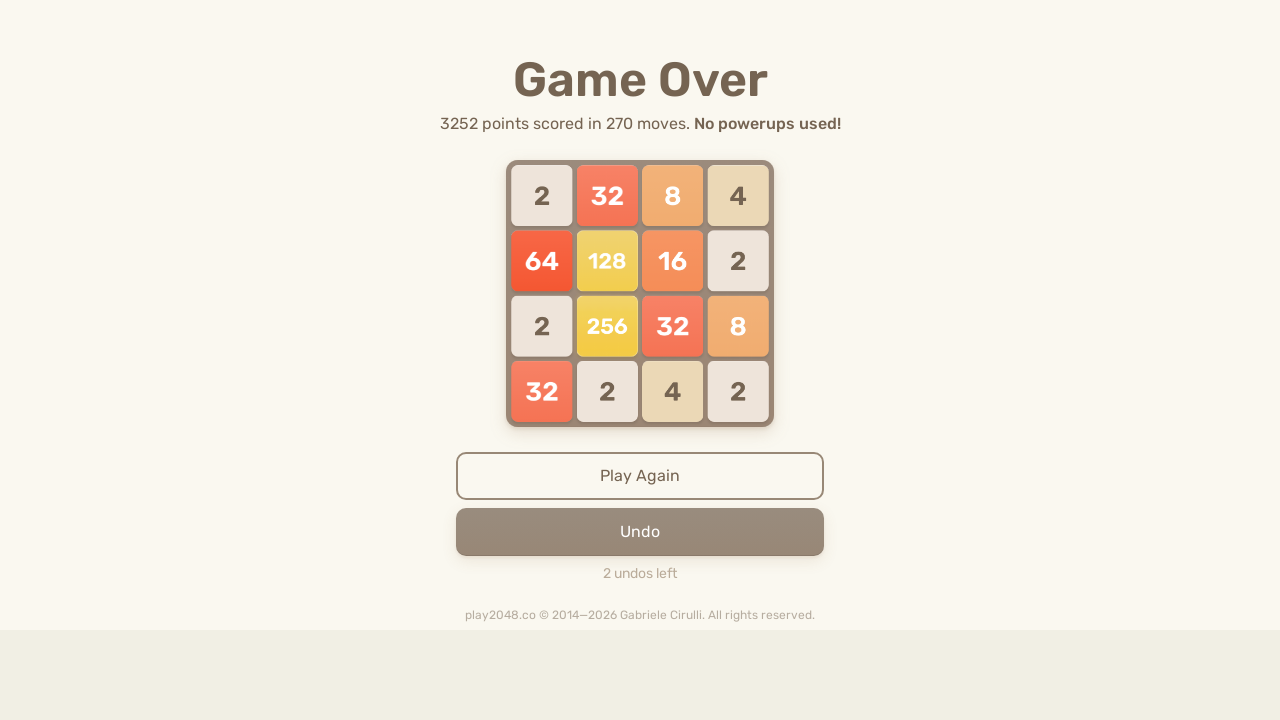

Pressed ArrowRight to move tiles rightward
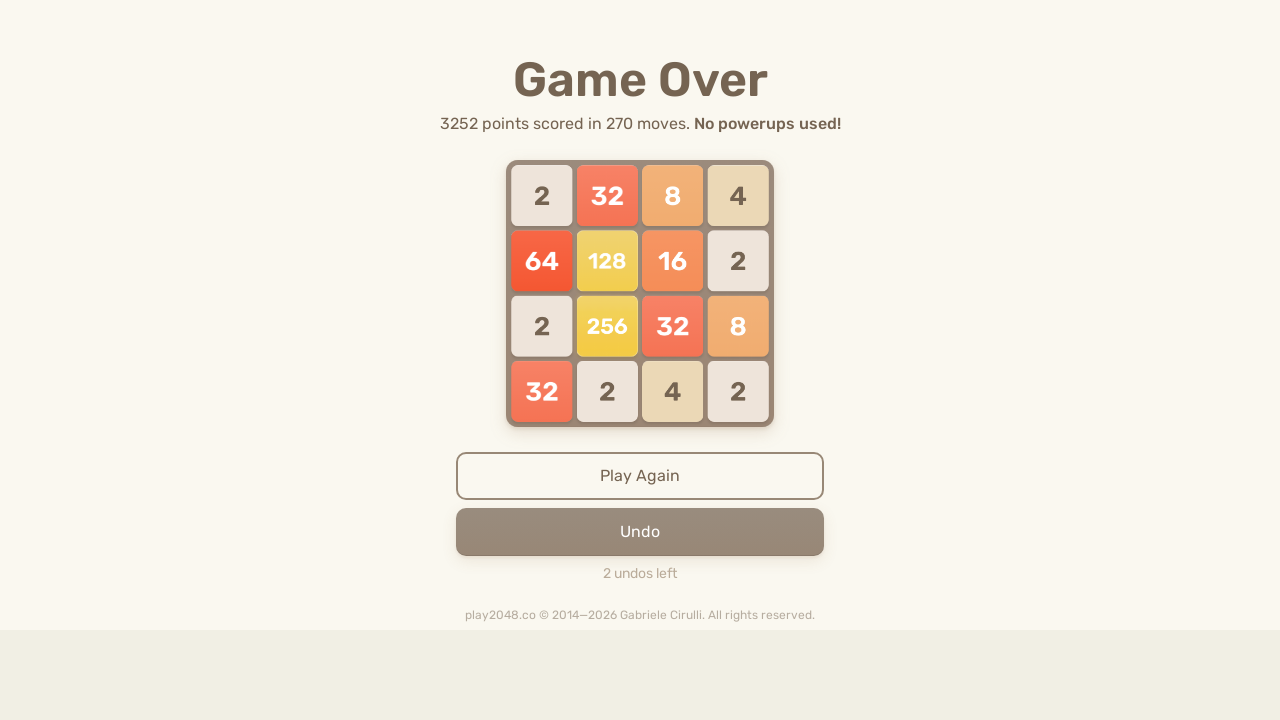

Pressed ArrowDown to move tiles downward
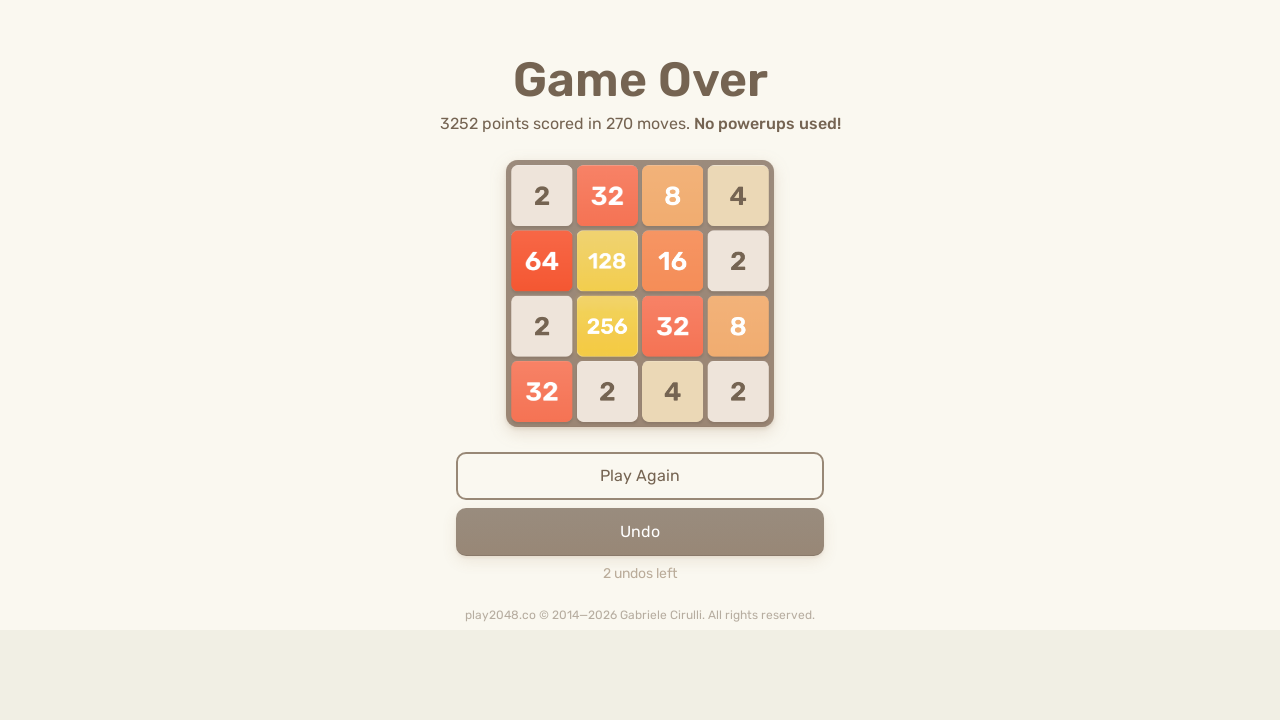

Pressed ArrowLeft to move tiles leftward
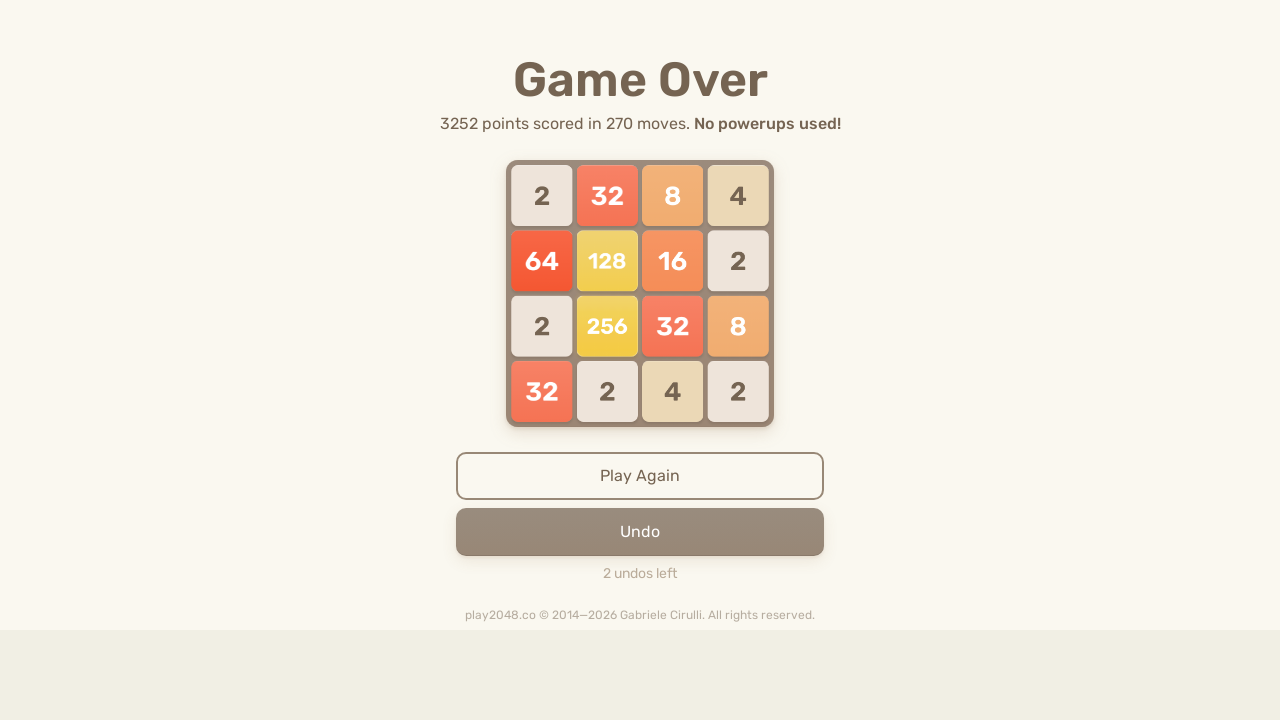

Pressed ArrowUp to move tiles upward
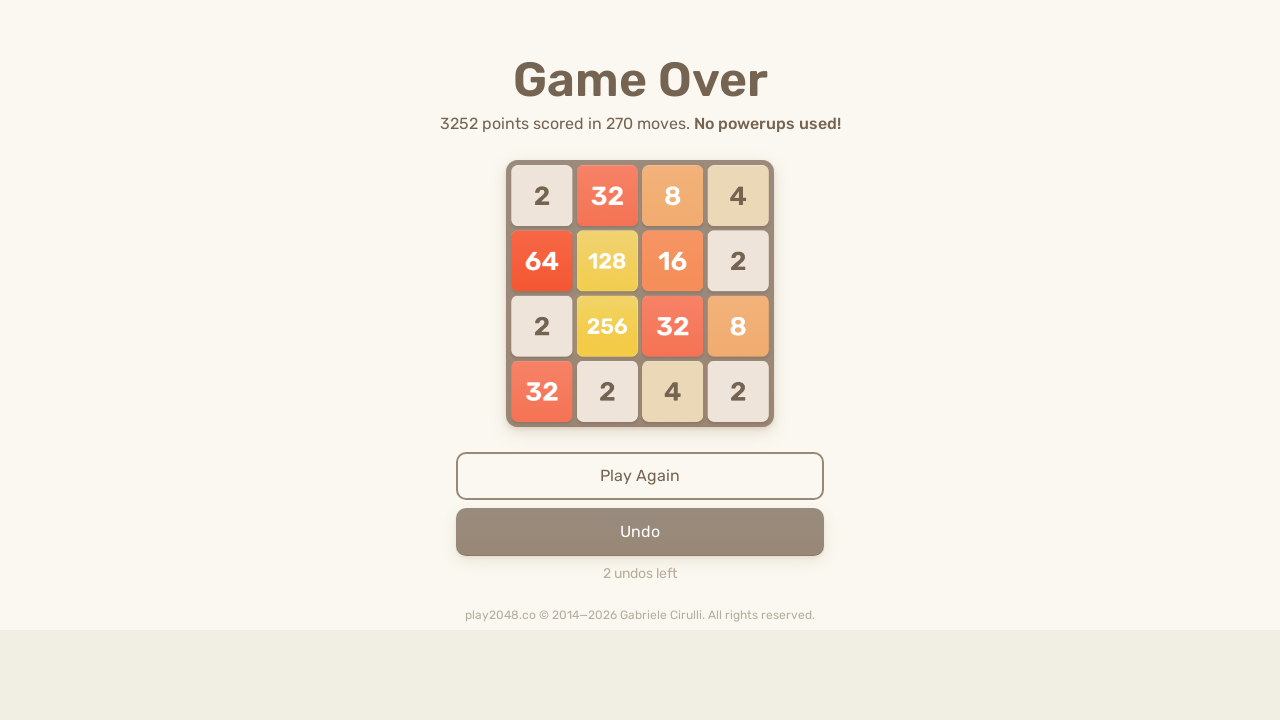

Pressed ArrowRight to move tiles rightward
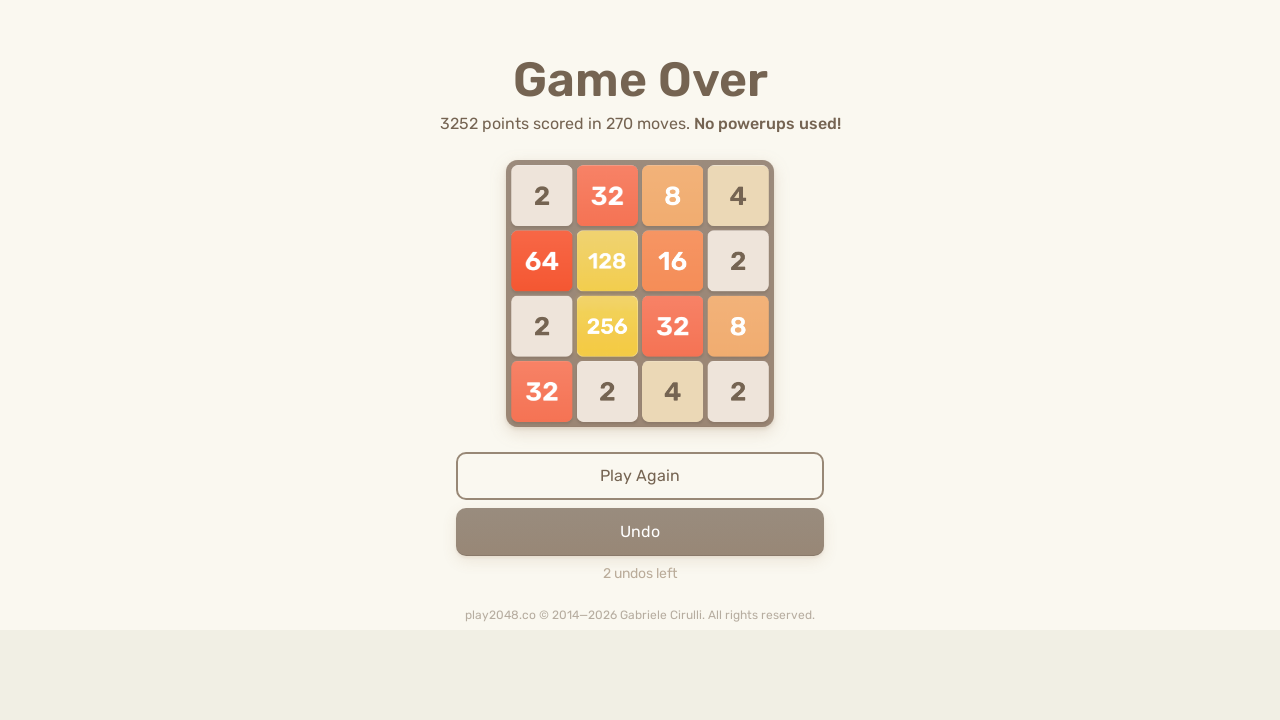

Pressed ArrowDown to move tiles downward
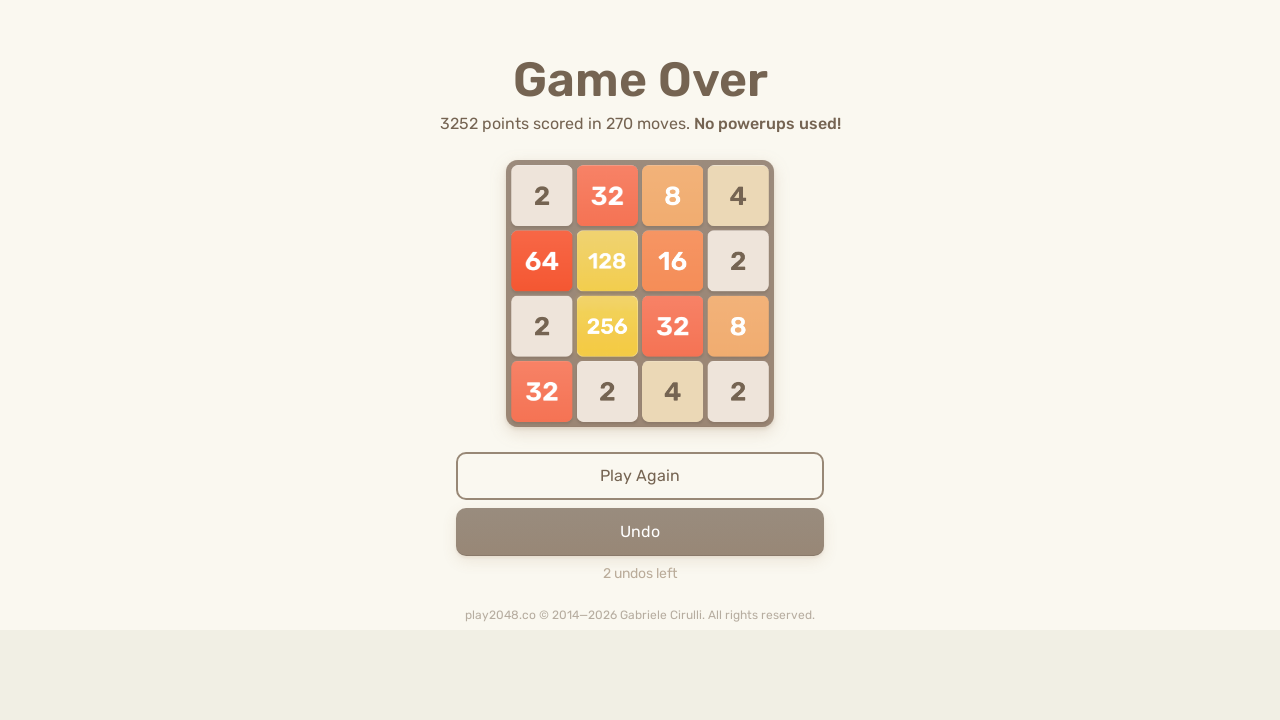

Pressed ArrowLeft to move tiles leftward
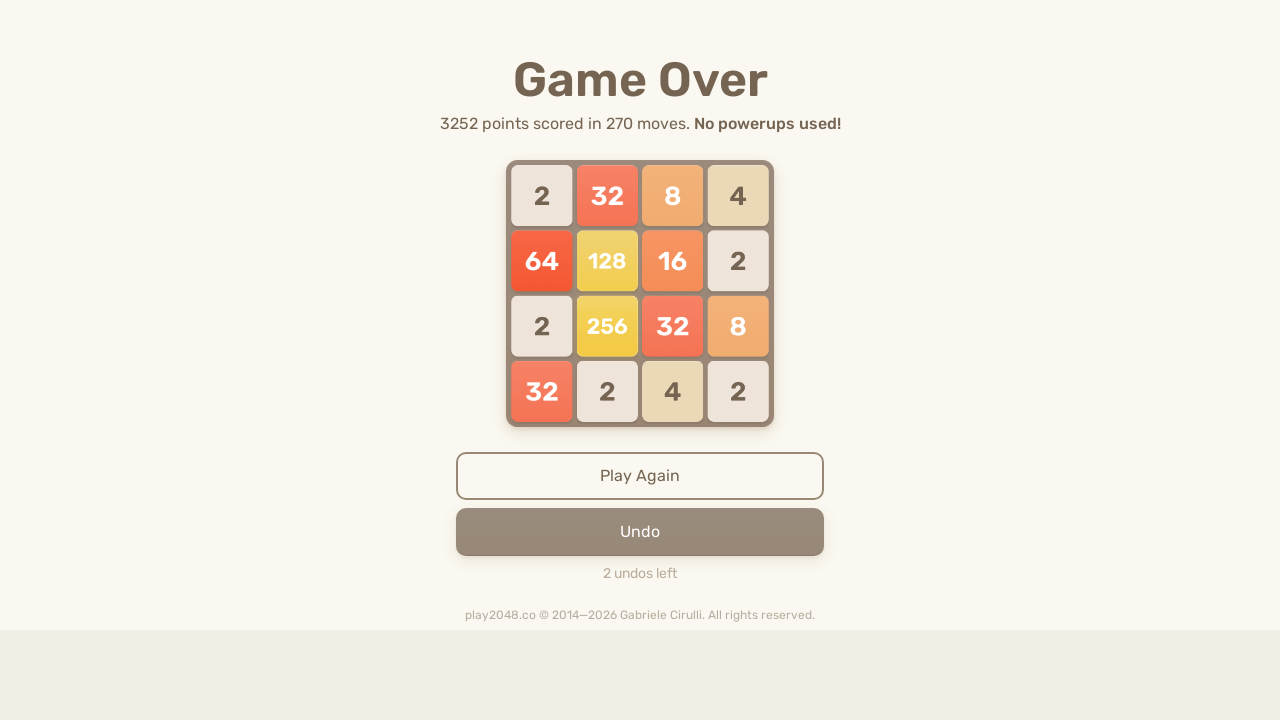

Pressed ArrowUp to move tiles upward
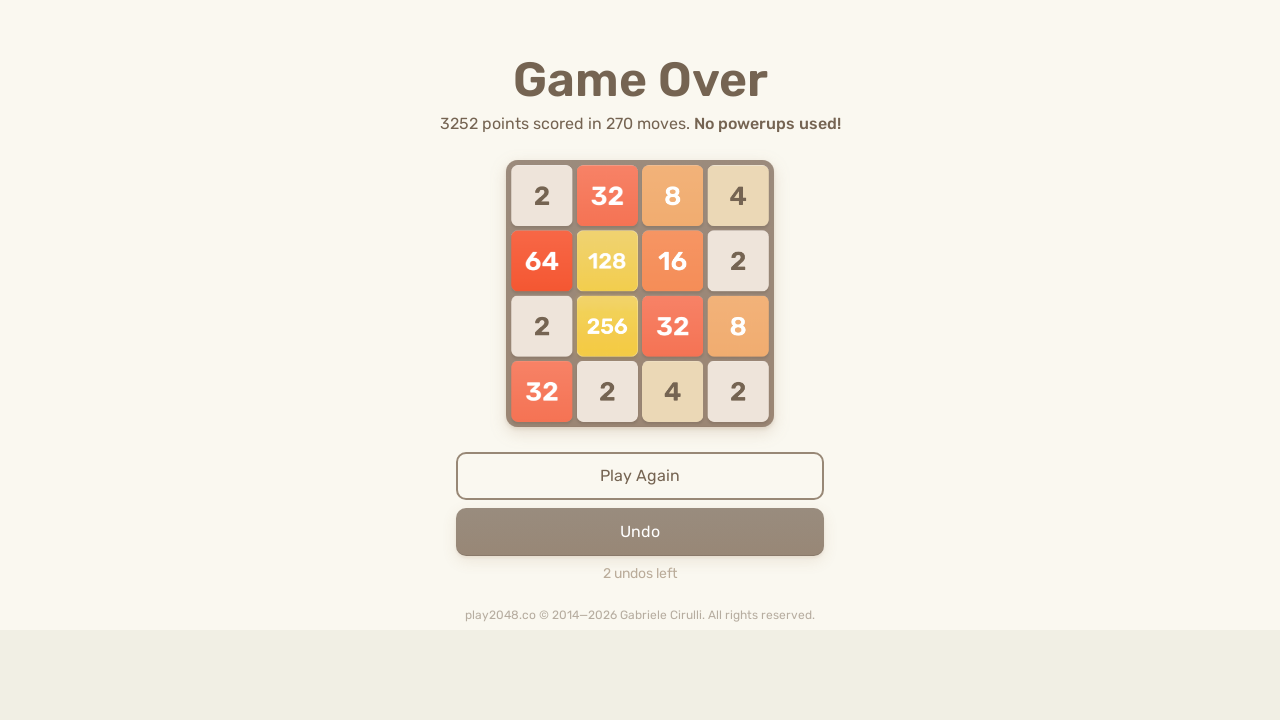

Pressed ArrowRight to move tiles rightward
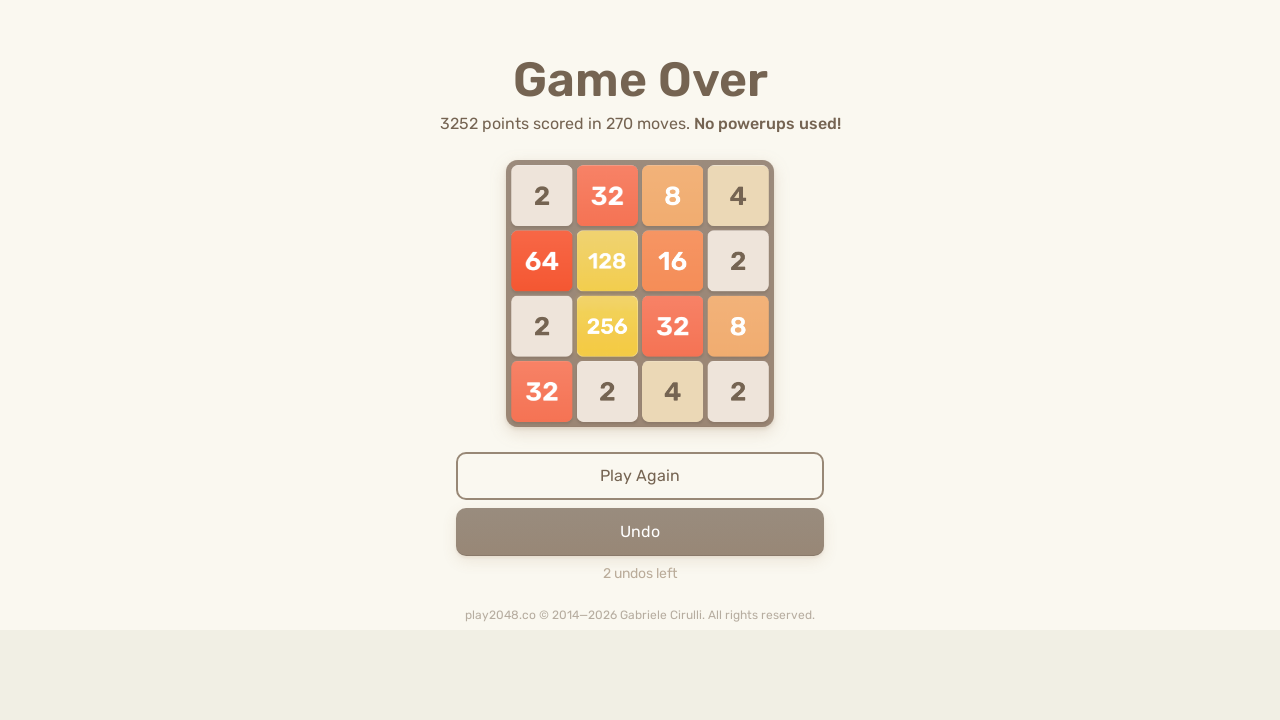

Pressed ArrowDown to move tiles downward
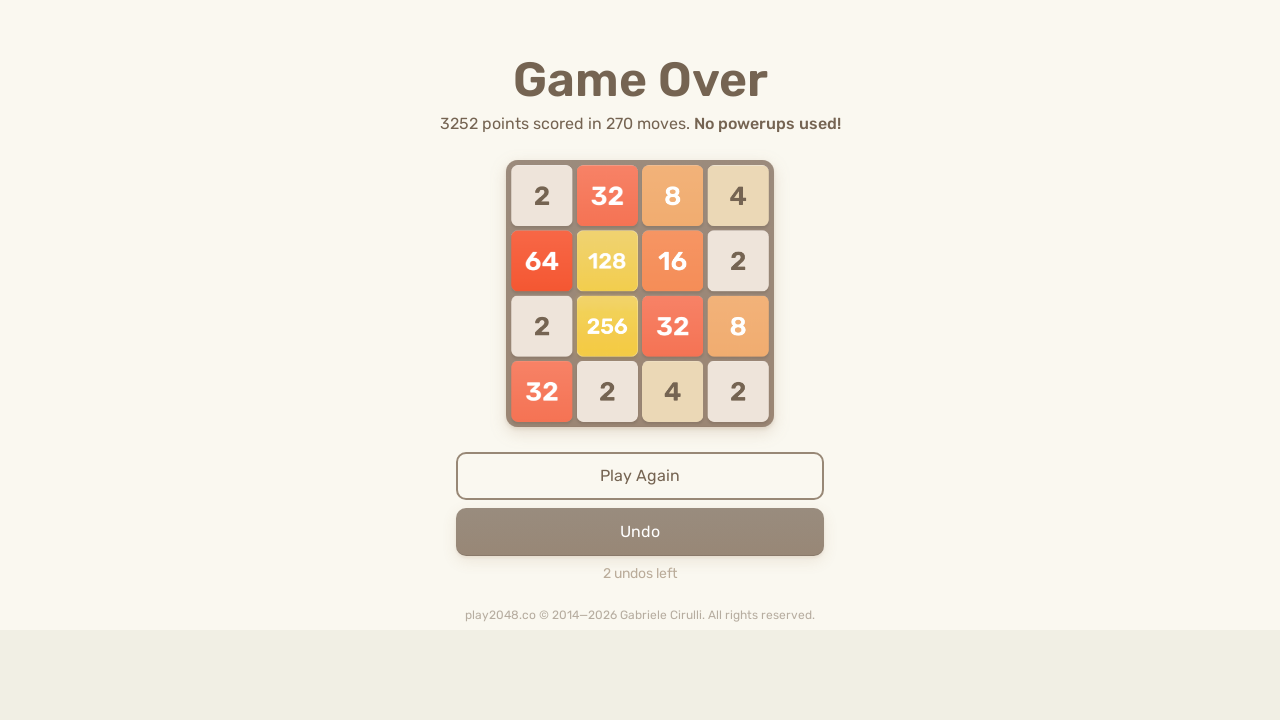

Pressed ArrowLeft to move tiles leftward
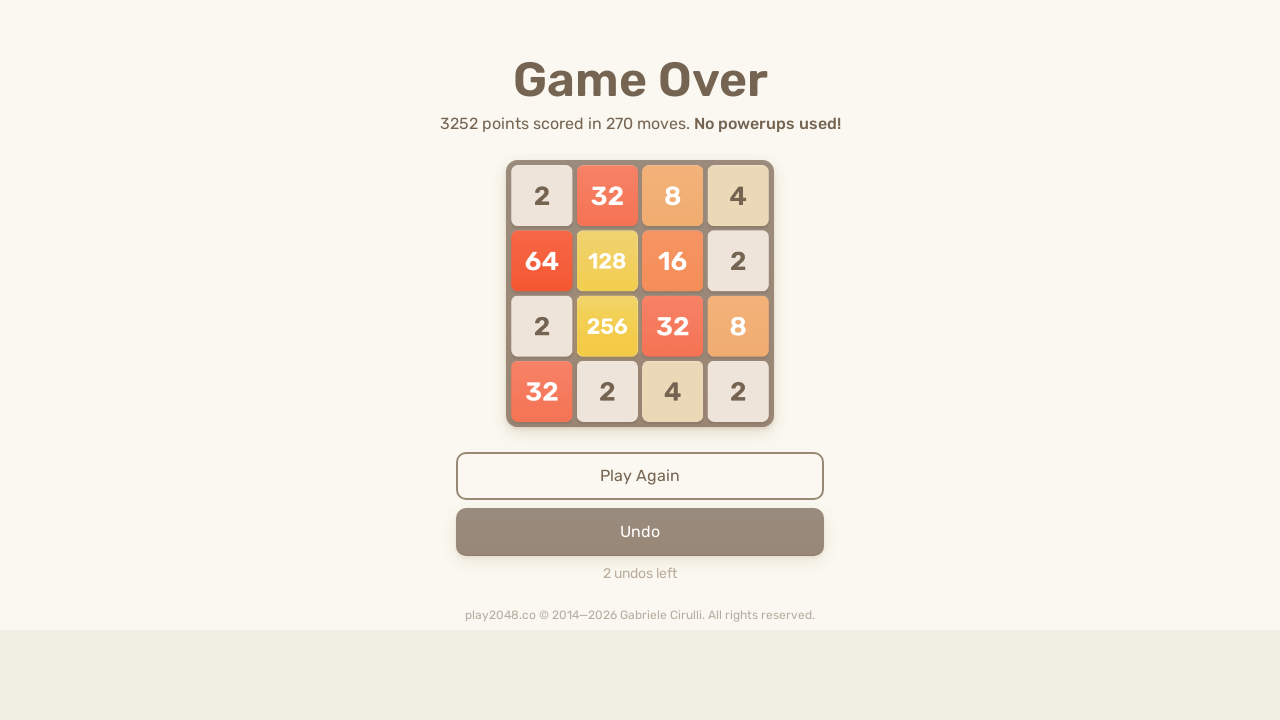

Pressed ArrowUp to move tiles upward
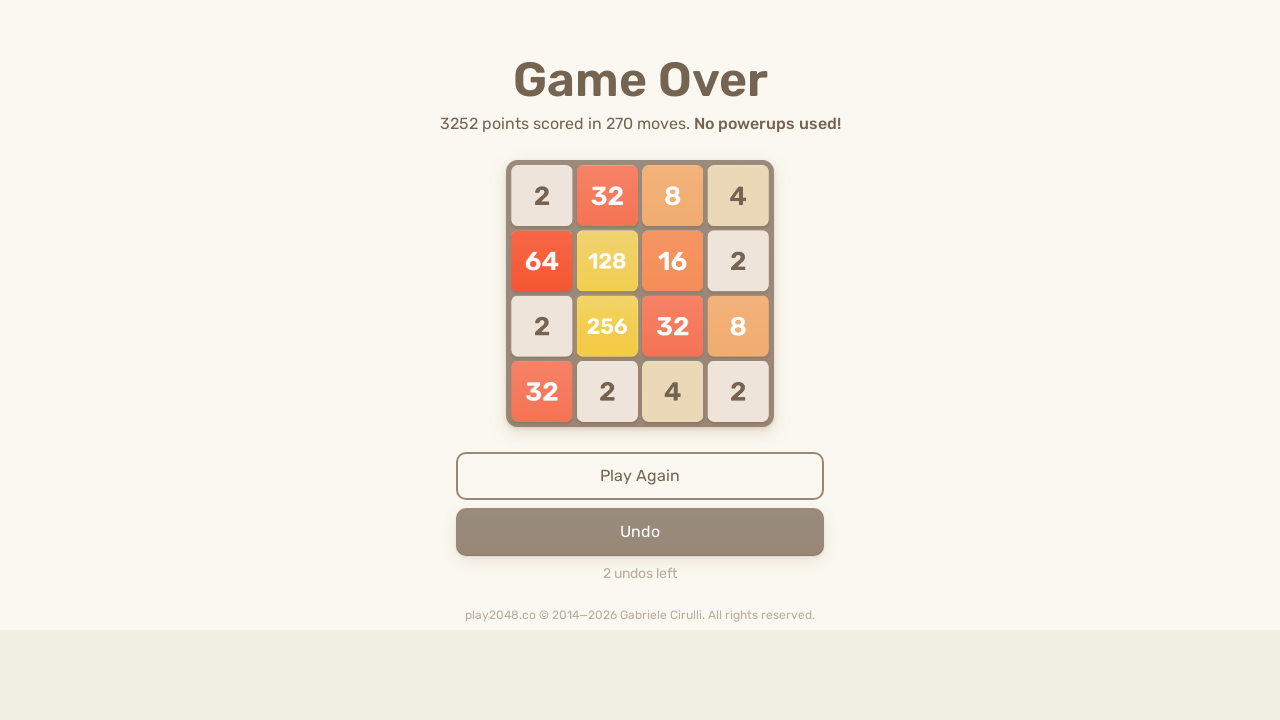

Pressed ArrowRight to move tiles rightward
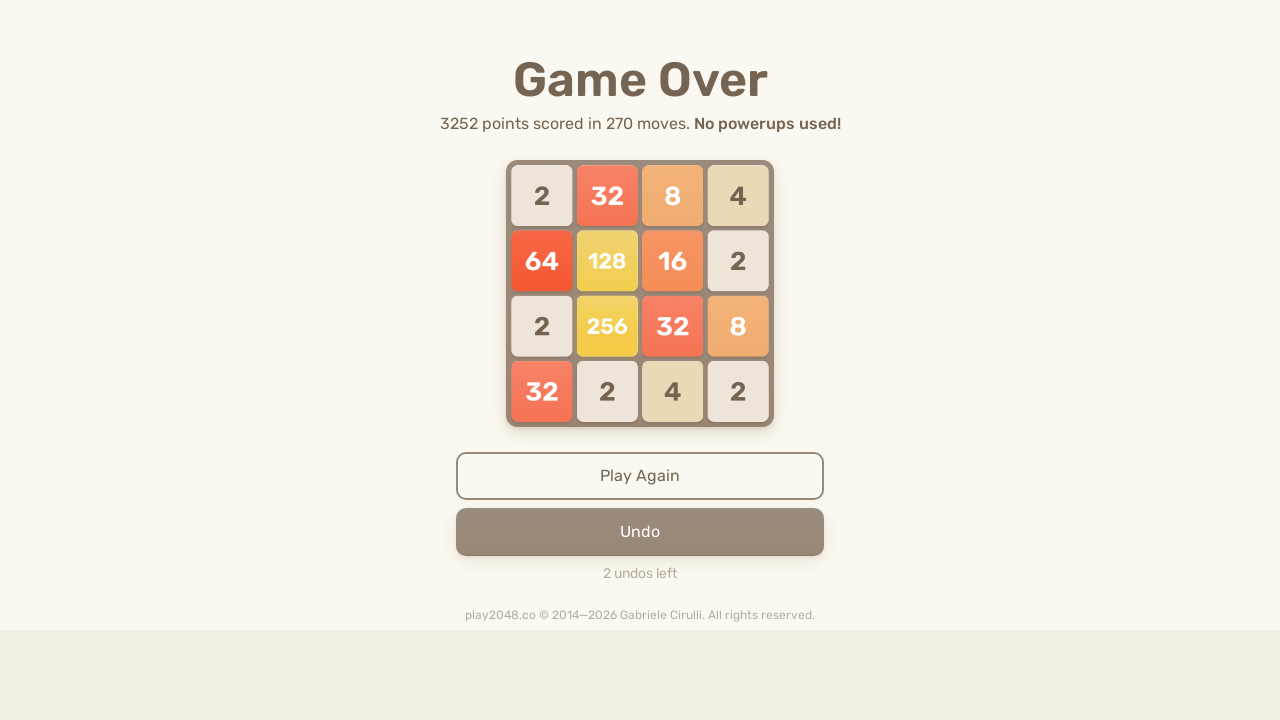

Pressed ArrowDown to move tiles downward
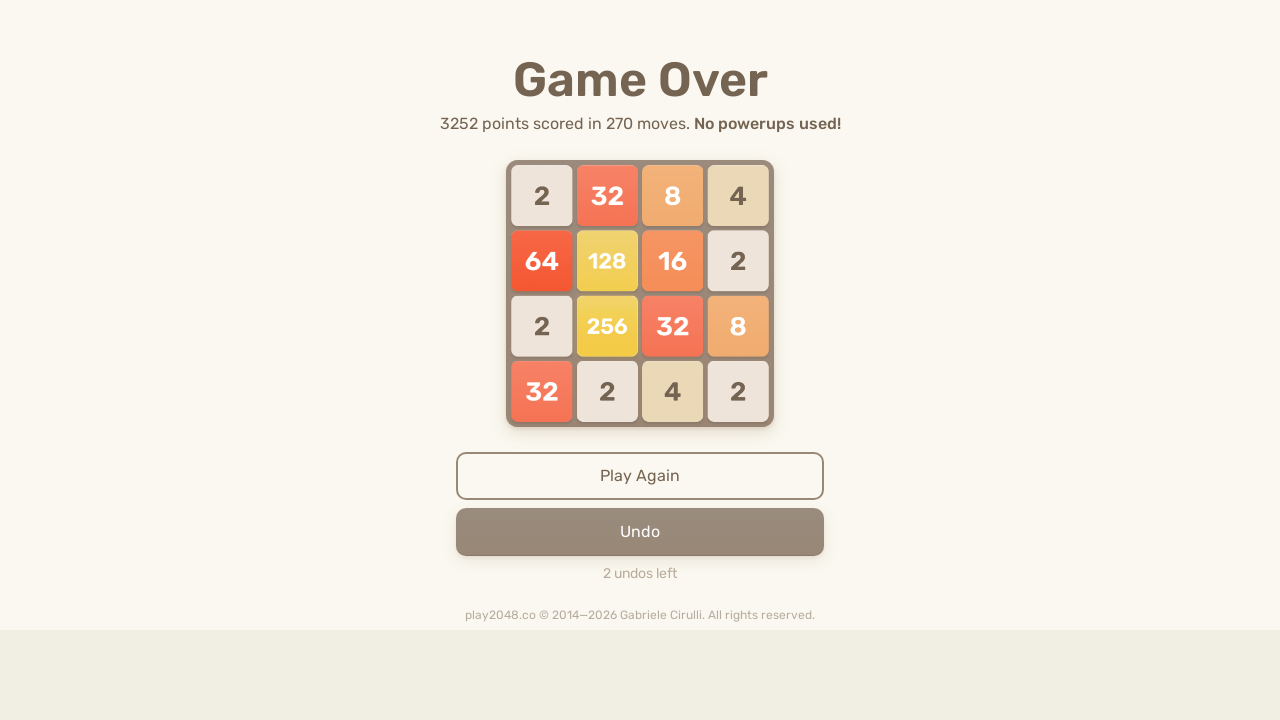

Pressed ArrowLeft to move tiles leftward
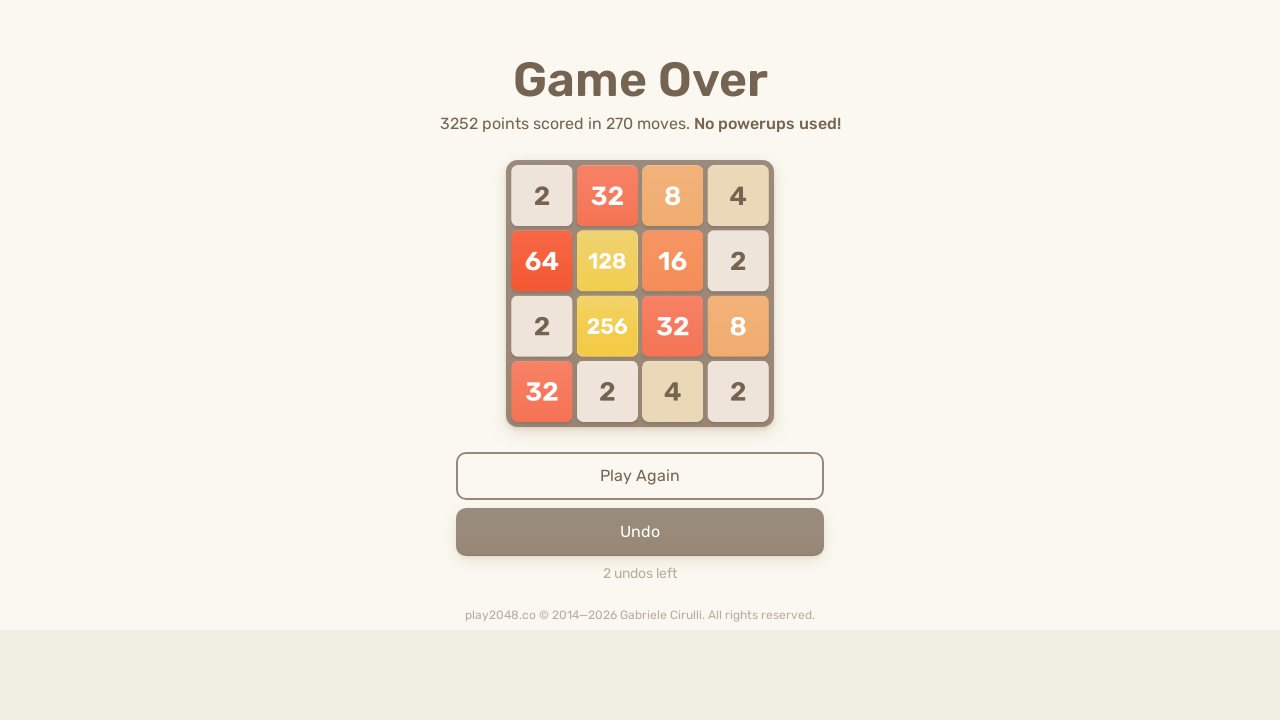

Pressed ArrowUp to move tiles upward
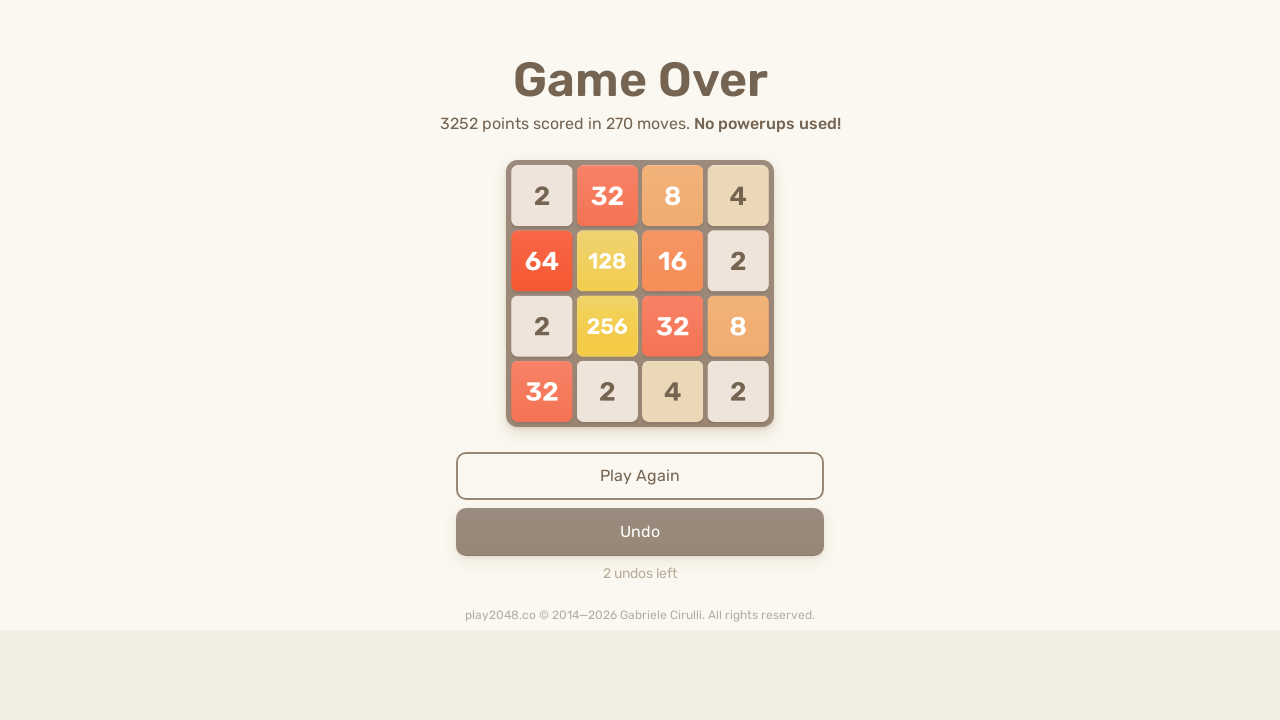

Pressed ArrowRight to move tiles rightward
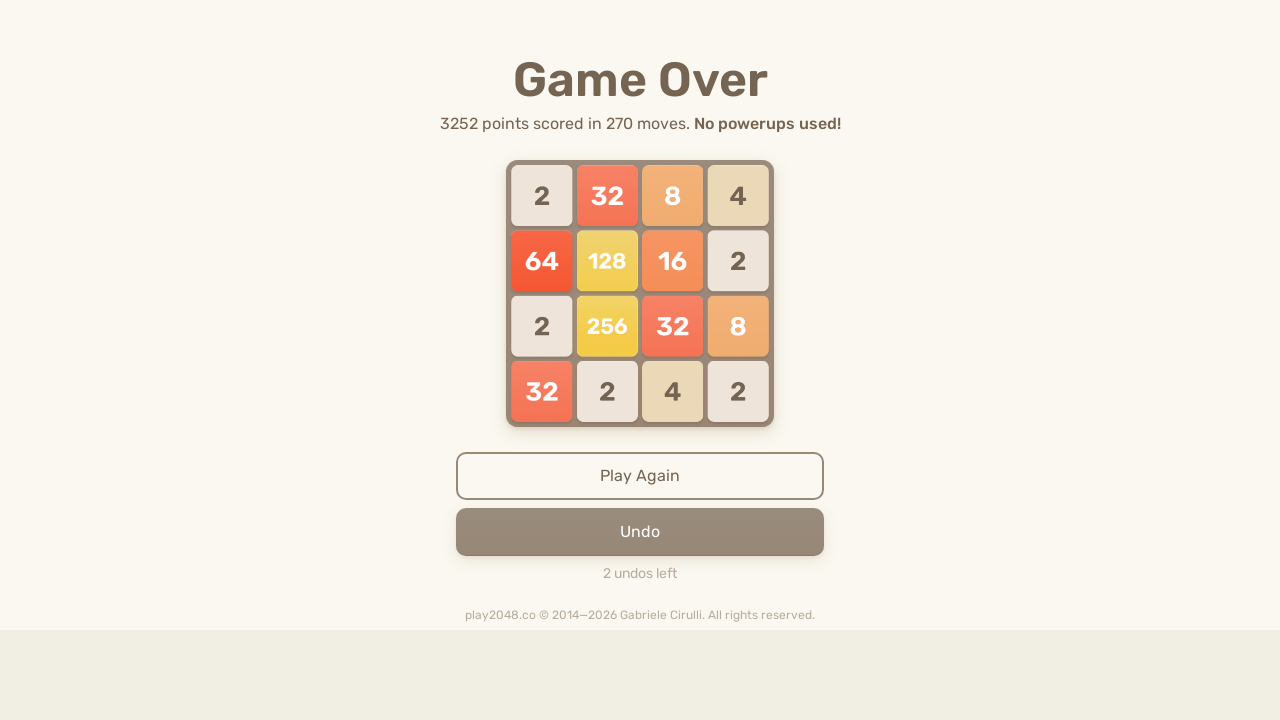

Pressed ArrowDown to move tiles downward
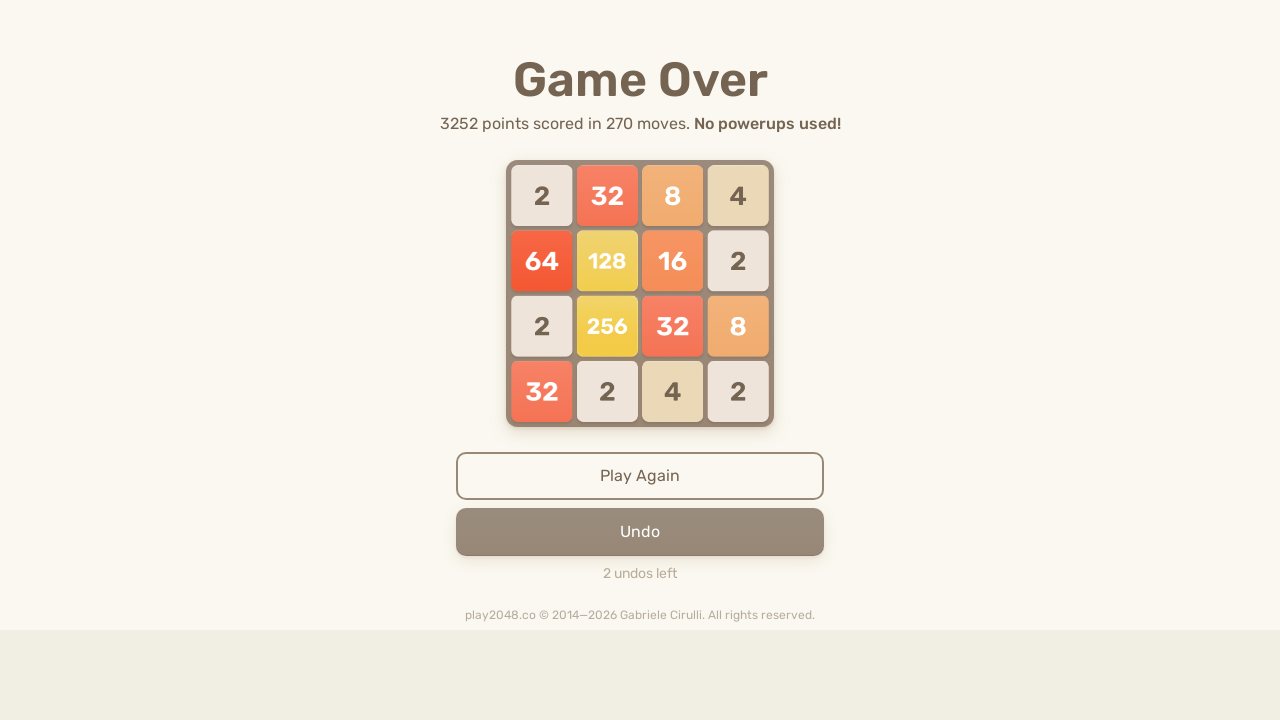

Pressed ArrowLeft to move tiles leftward
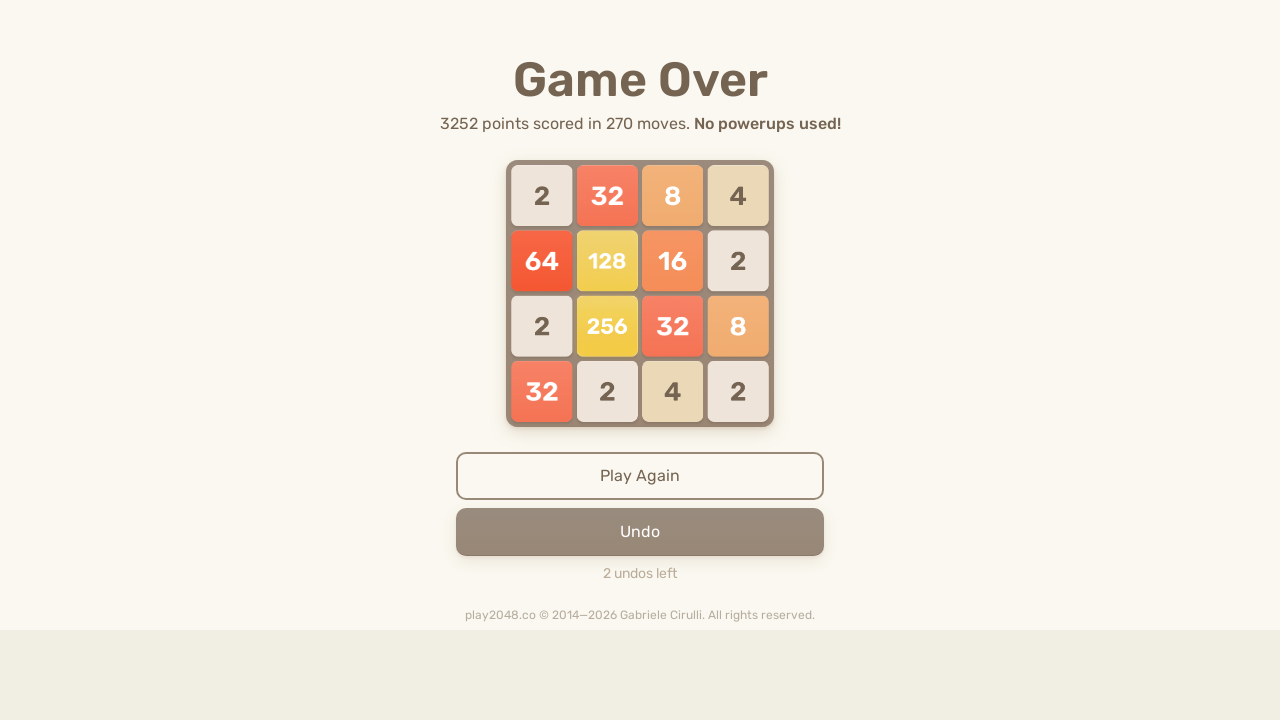

Pressed ArrowUp to move tiles upward
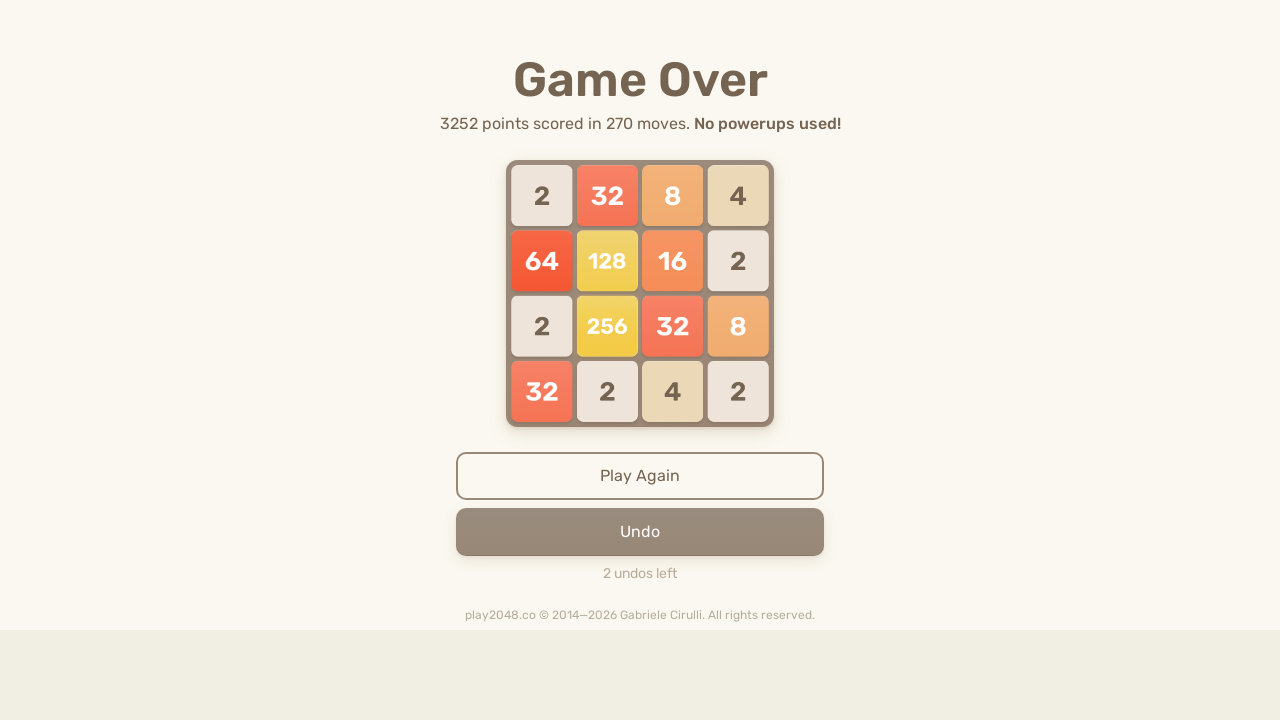

Pressed ArrowRight to move tiles rightward
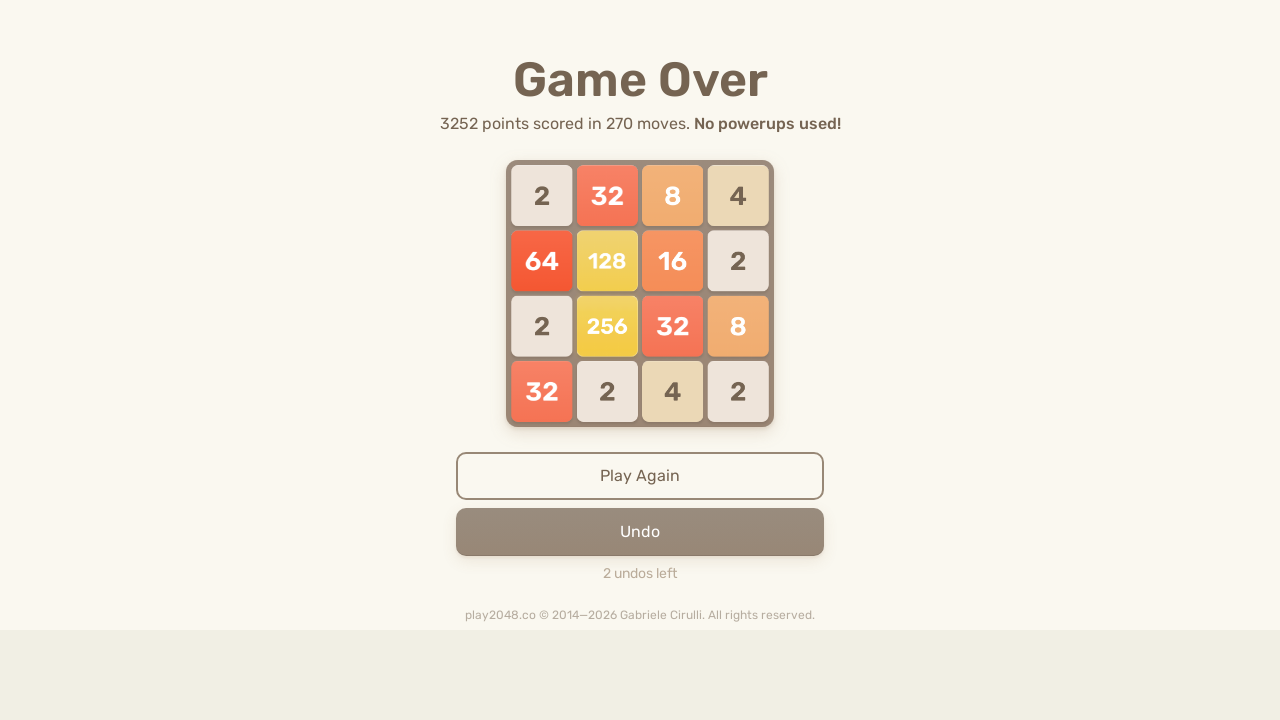

Pressed ArrowDown to move tiles downward
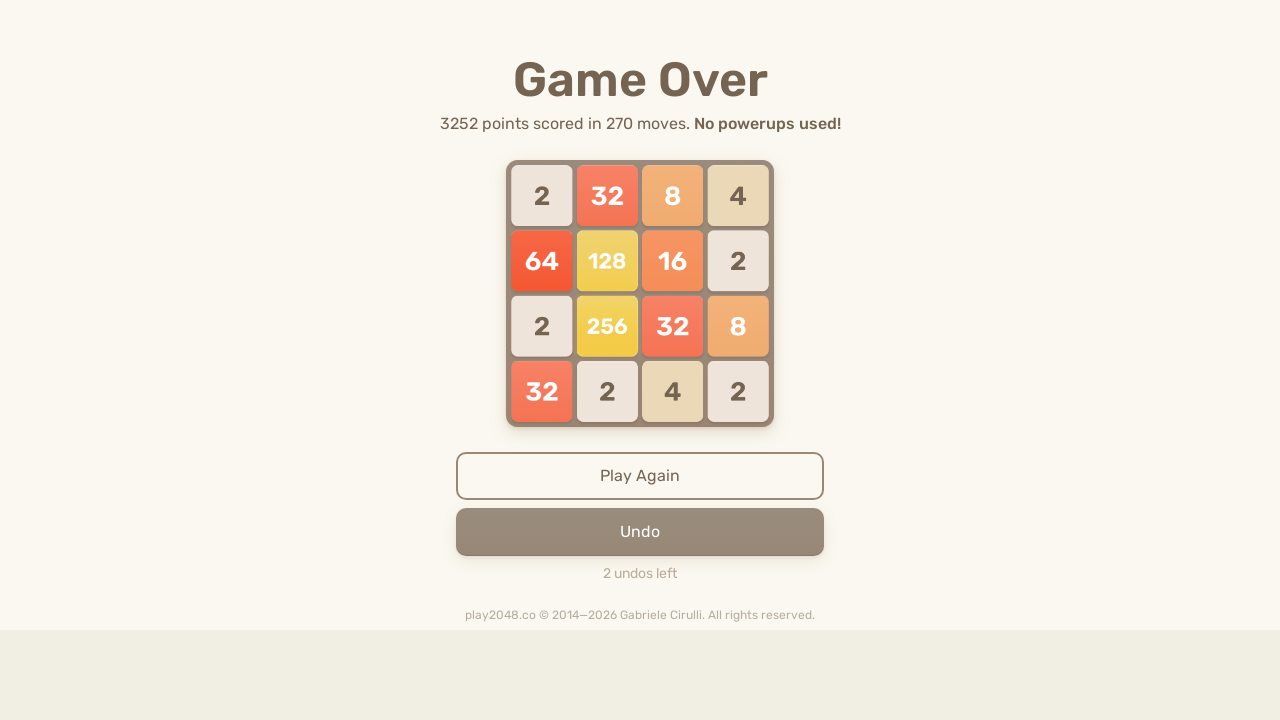

Pressed ArrowLeft to move tiles leftward
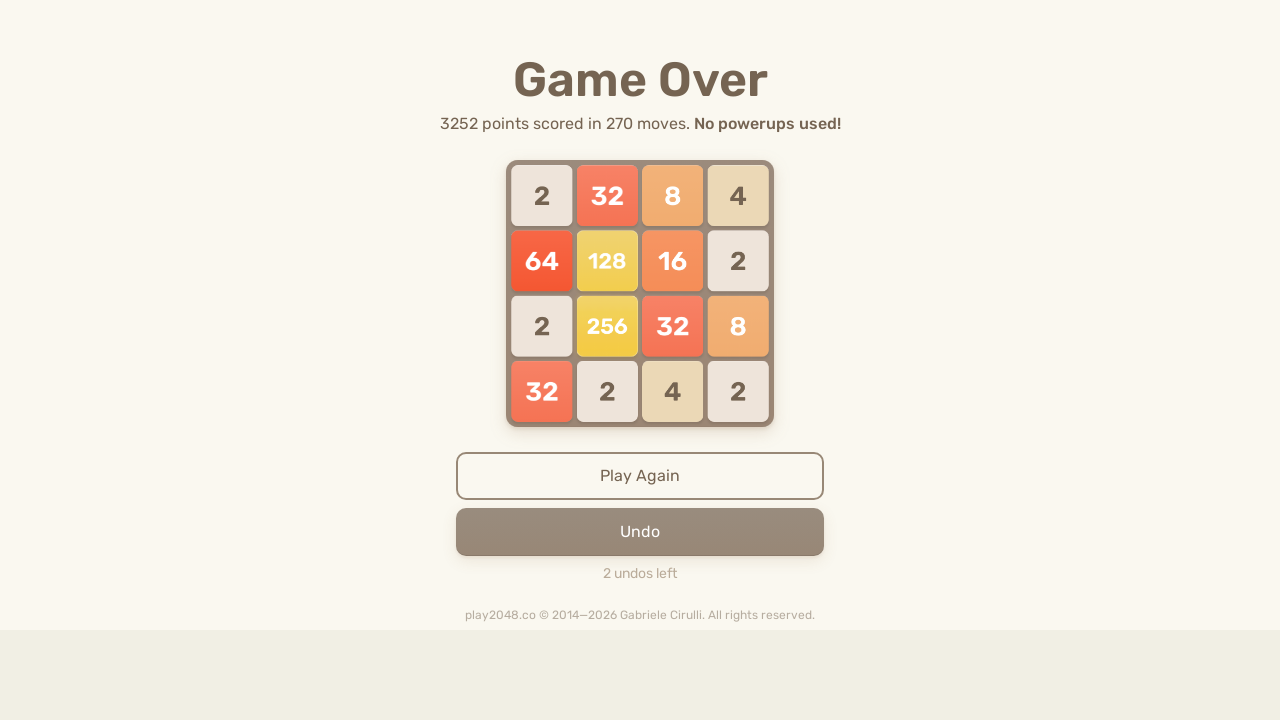

Pressed ArrowUp to move tiles upward
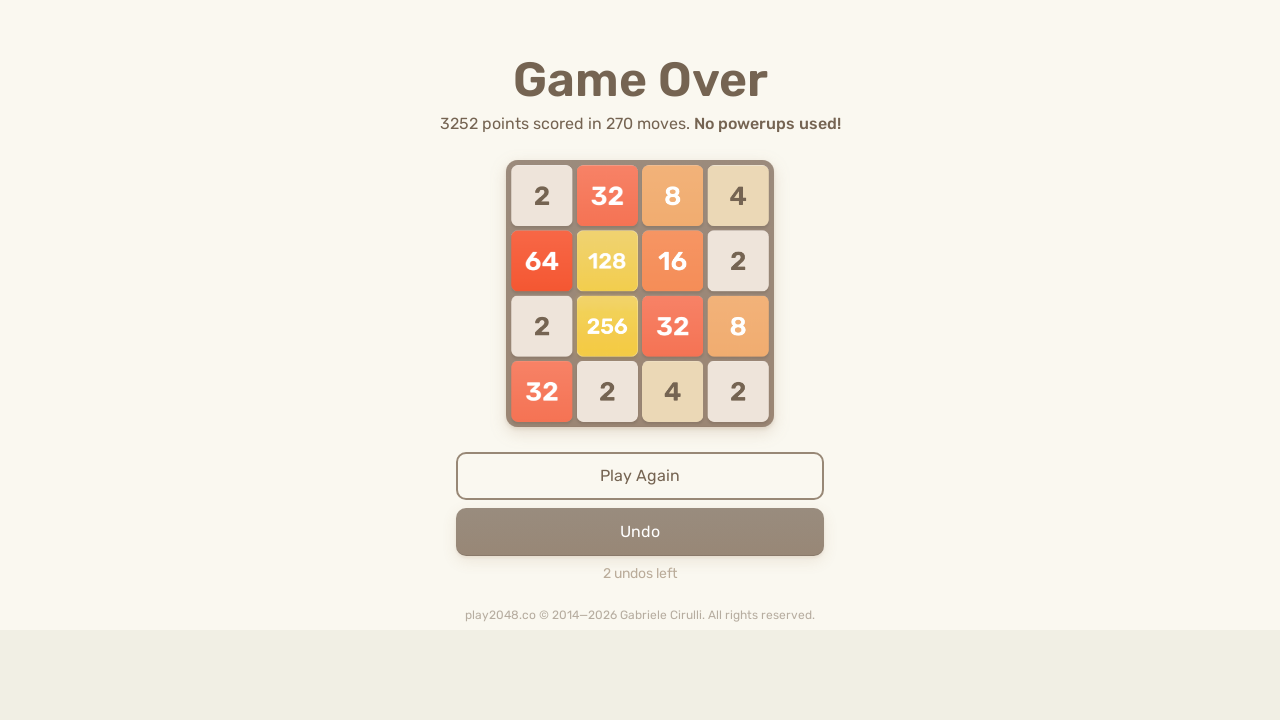

Pressed ArrowRight to move tiles rightward
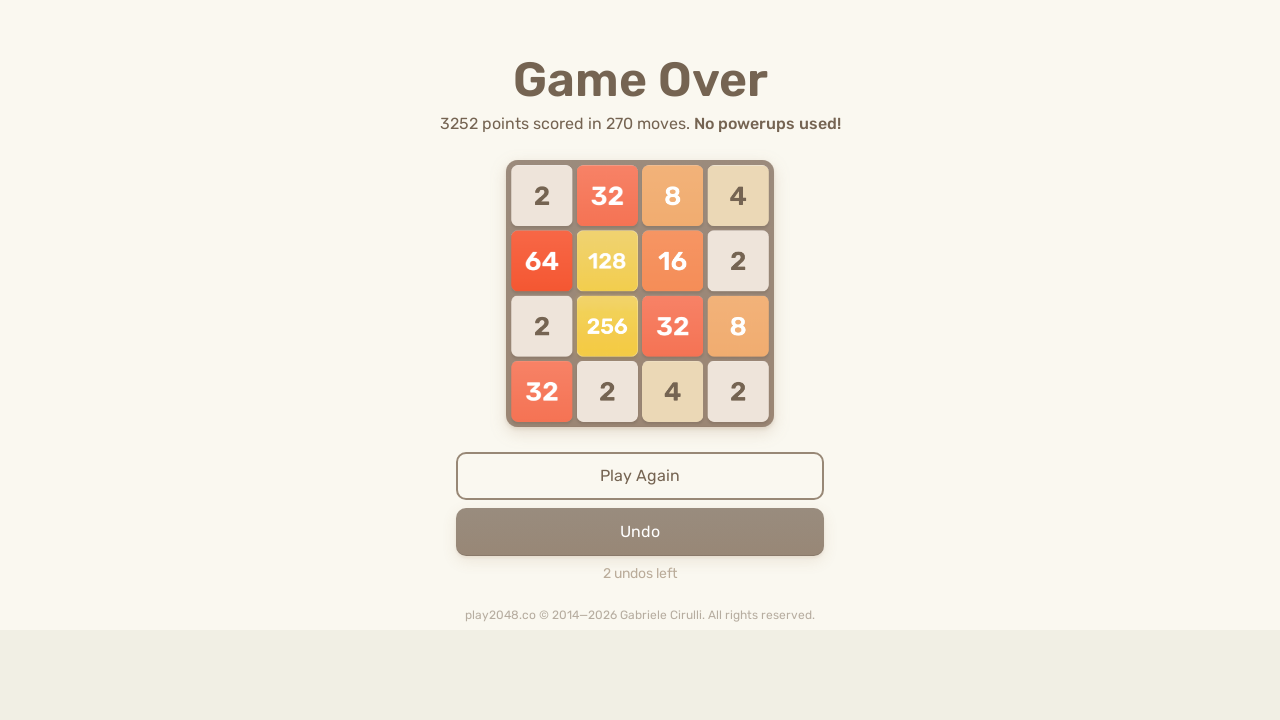

Pressed ArrowDown to move tiles downward
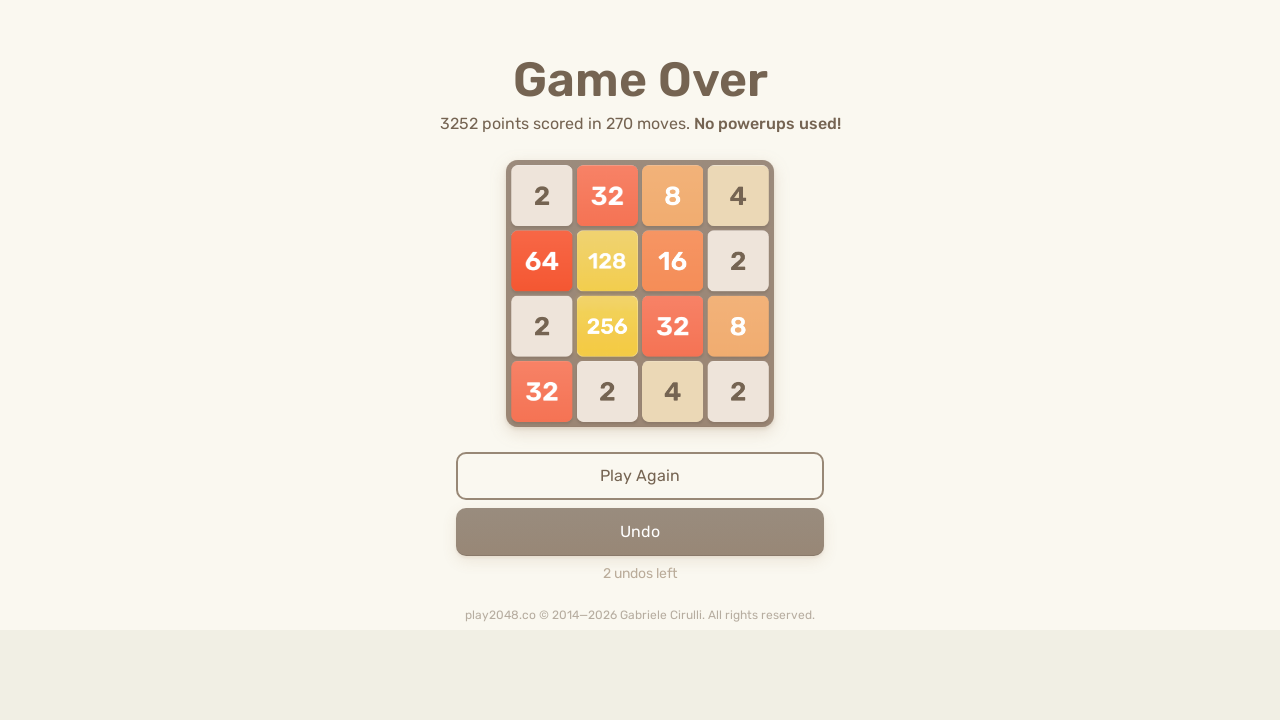

Pressed ArrowLeft to move tiles leftward
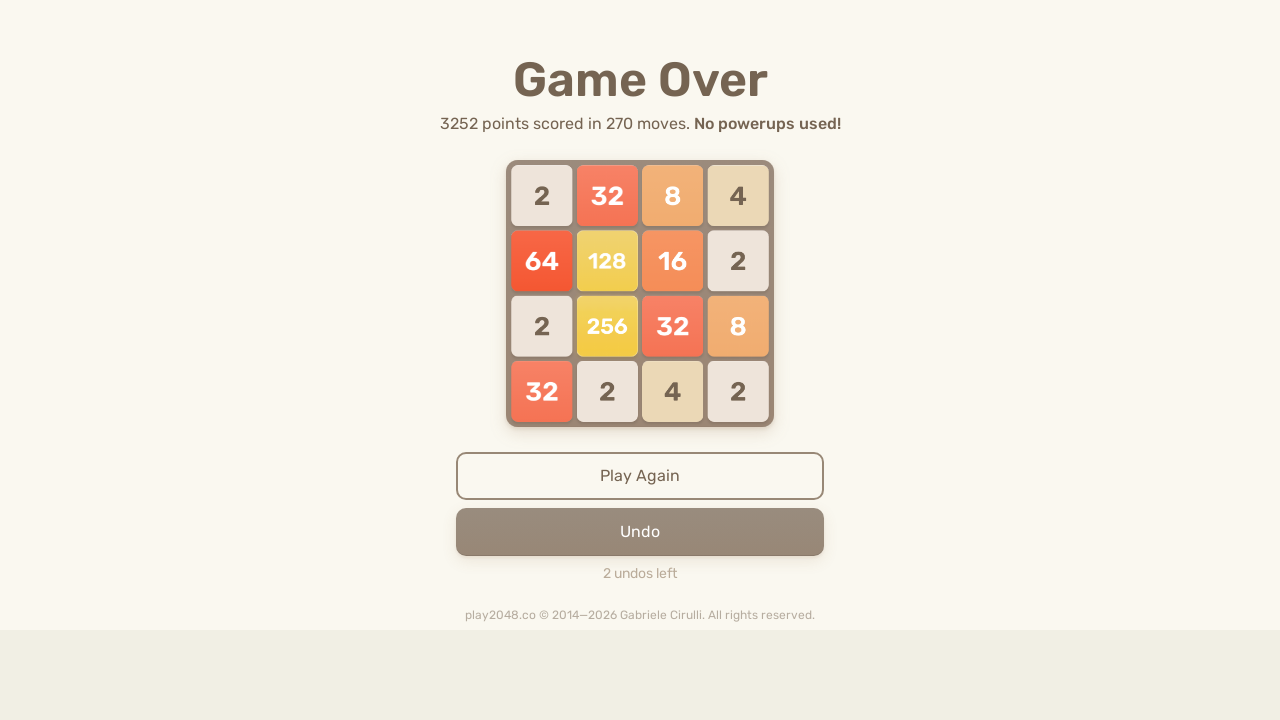

Pressed ArrowUp to move tiles upward
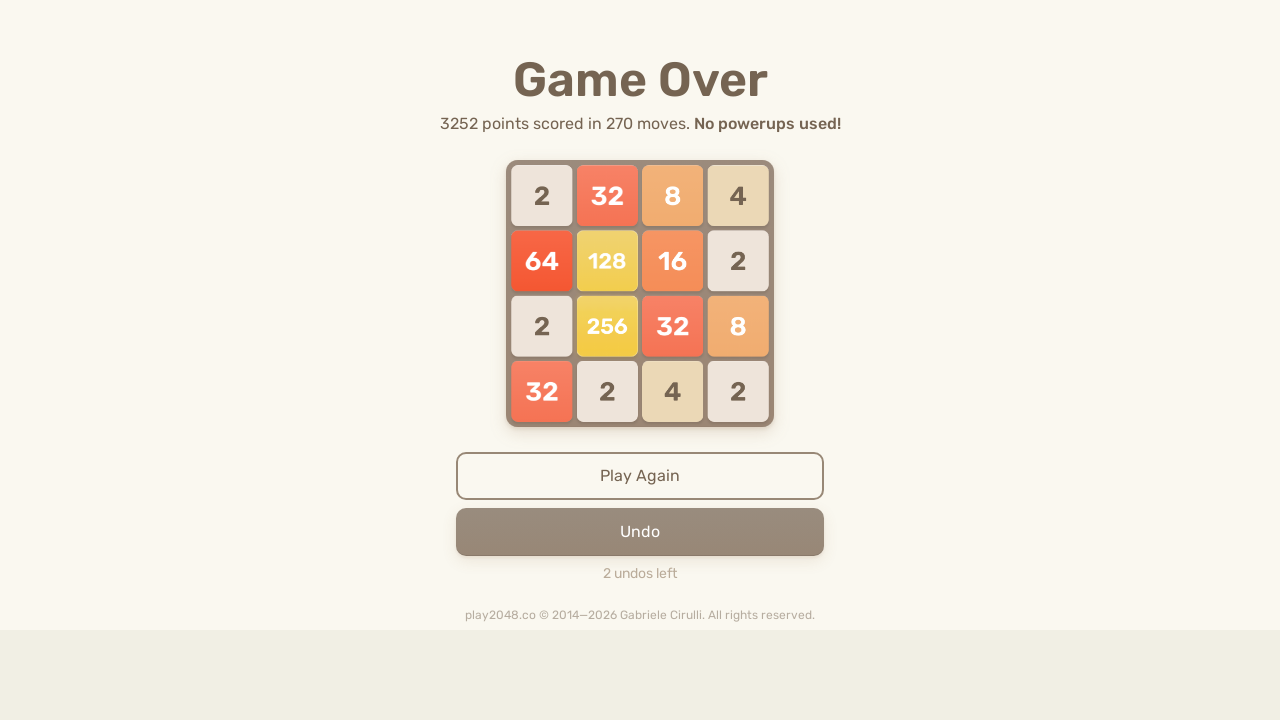

Pressed ArrowRight to move tiles rightward
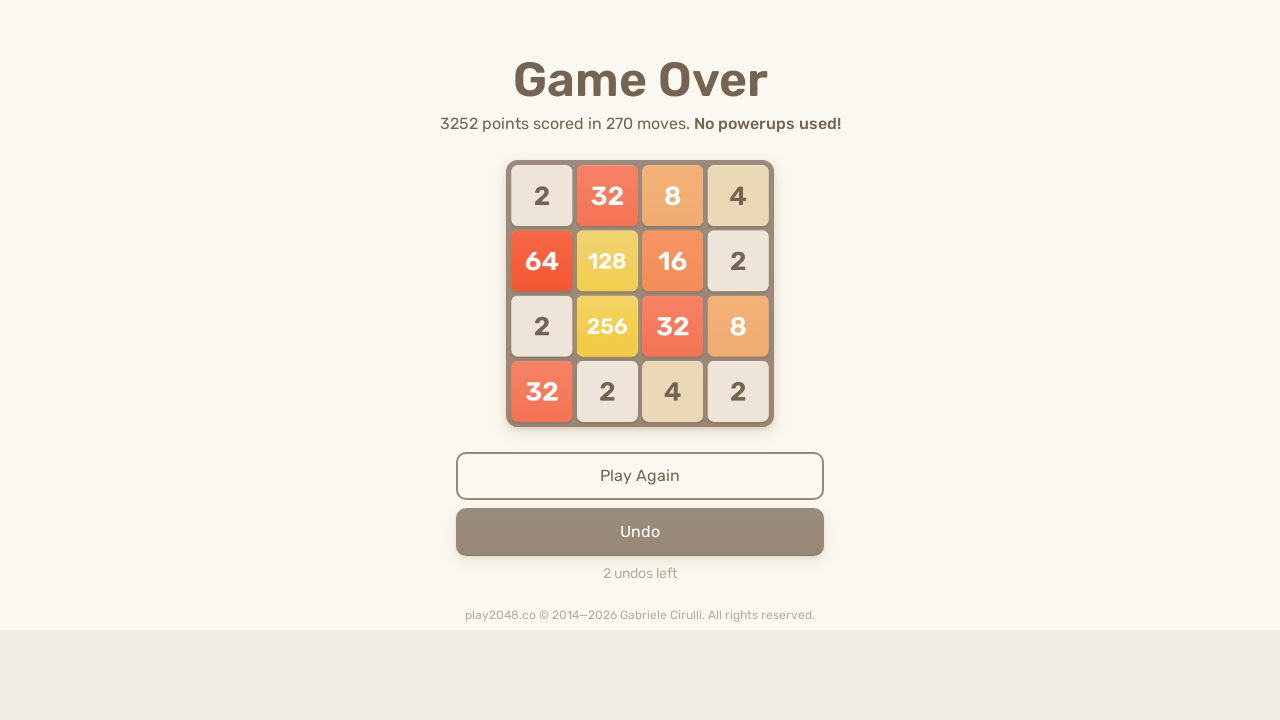

Pressed ArrowDown to move tiles downward
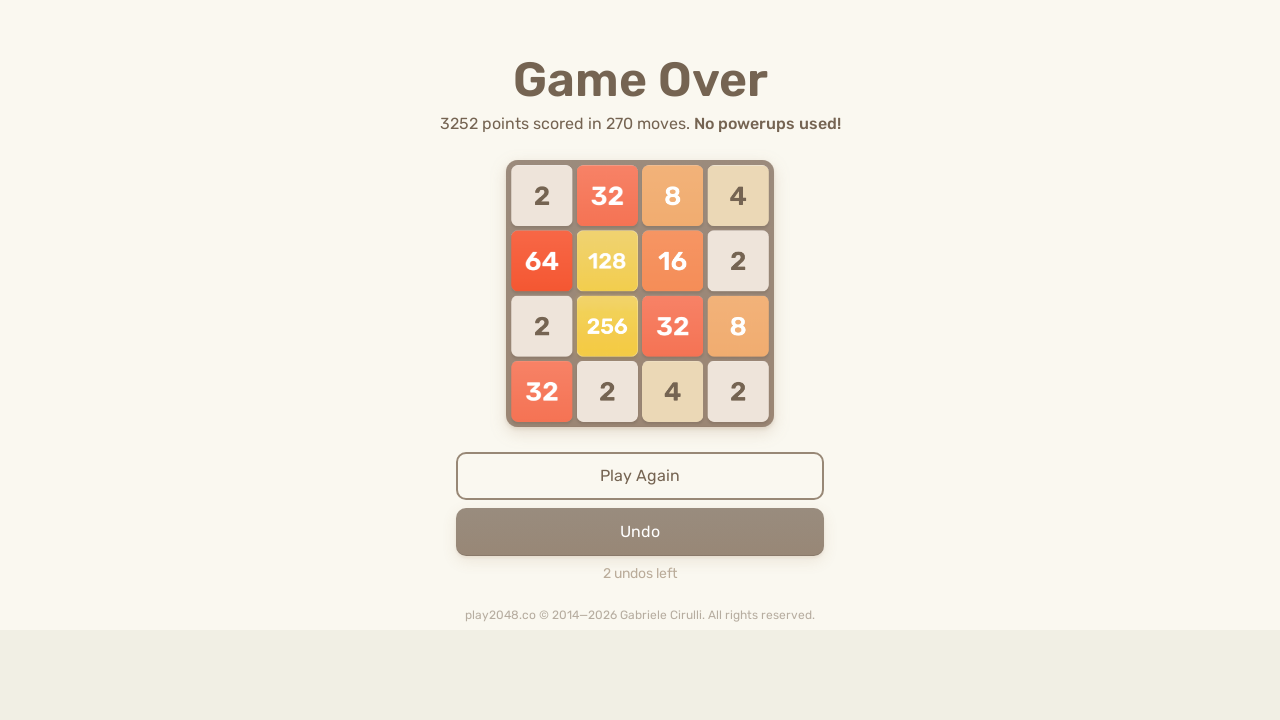

Pressed ArrowLeft to move tiles leftward
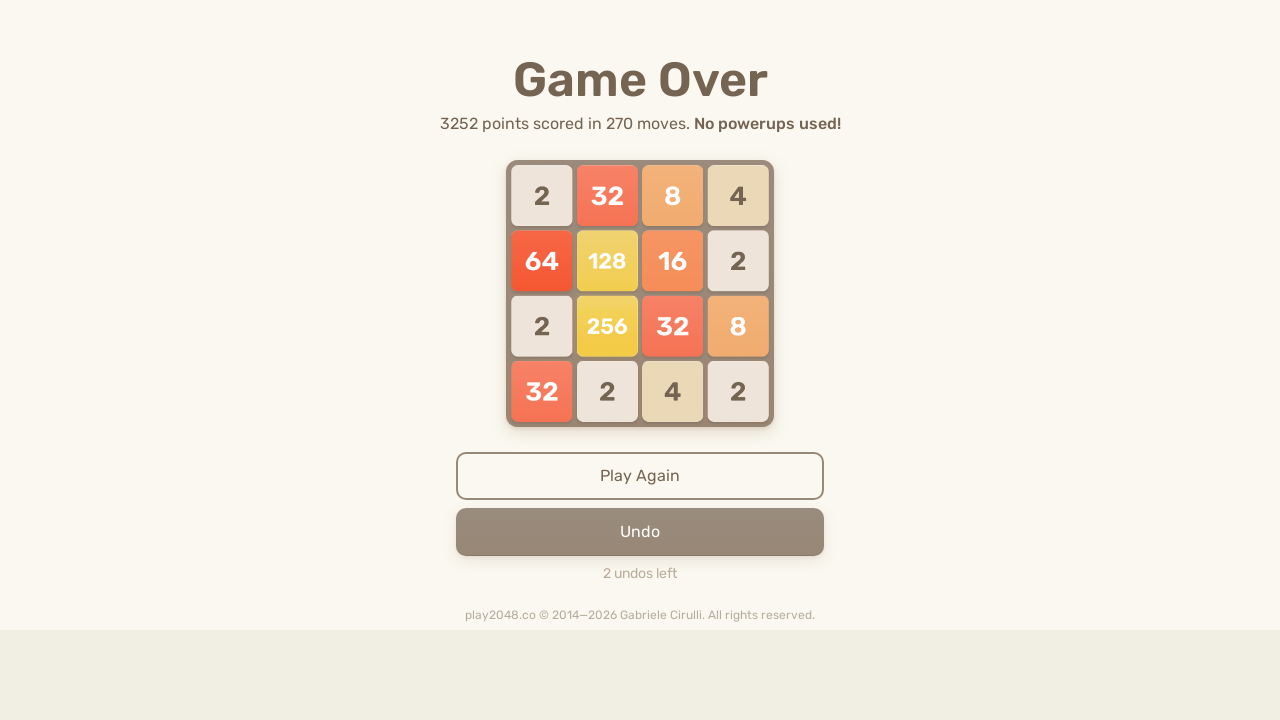

Pressed ArrowUp to move tiles upward
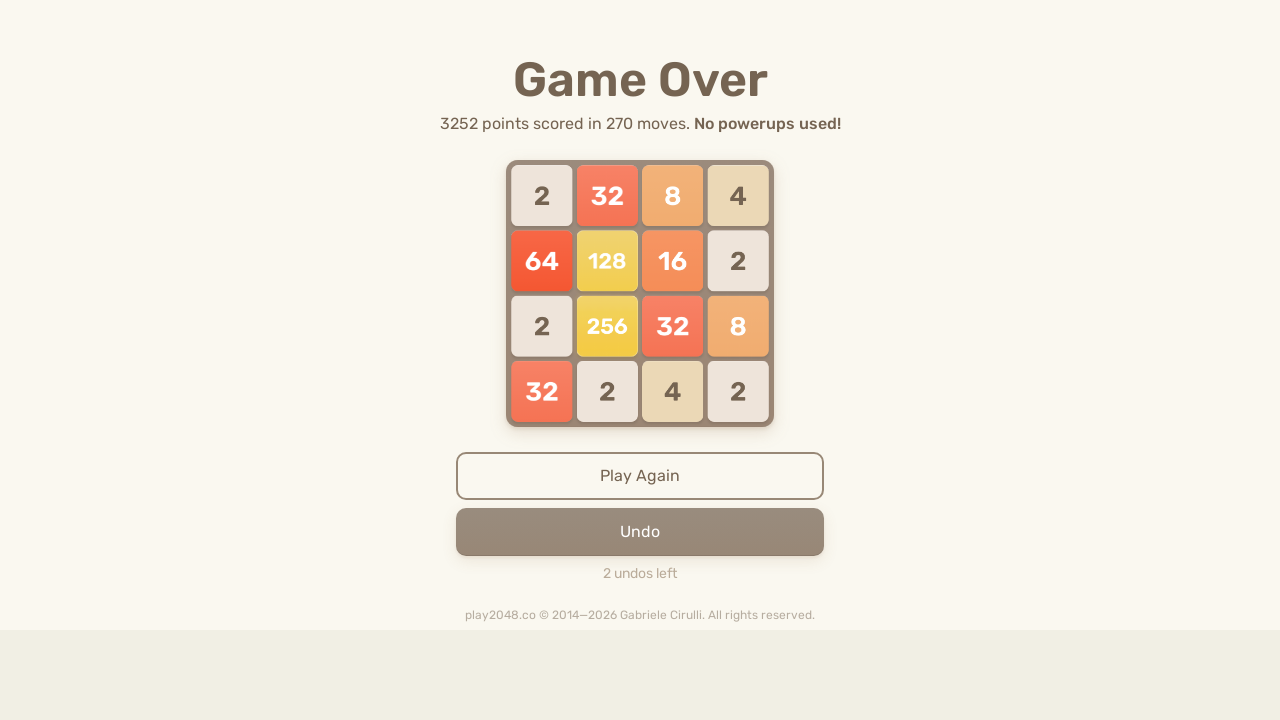

Pressed ArrowRight to move tiles rightward
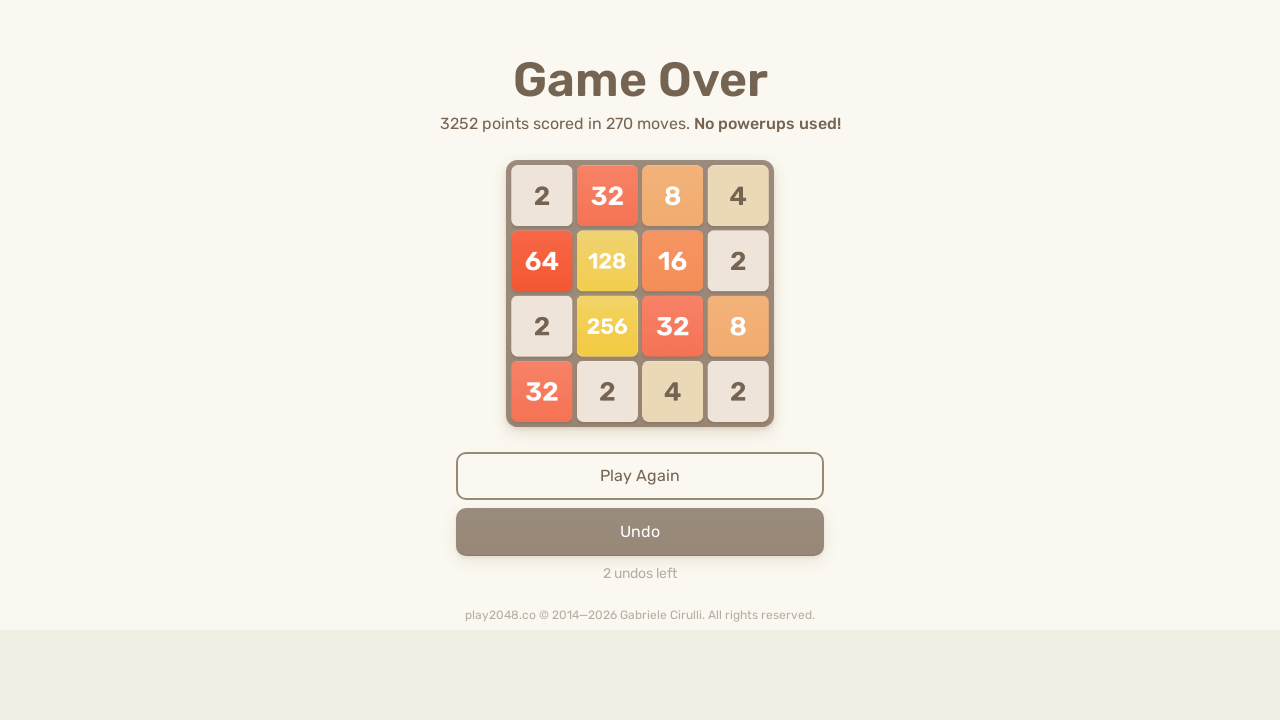

Pressed ArrowDown to move tiles downward
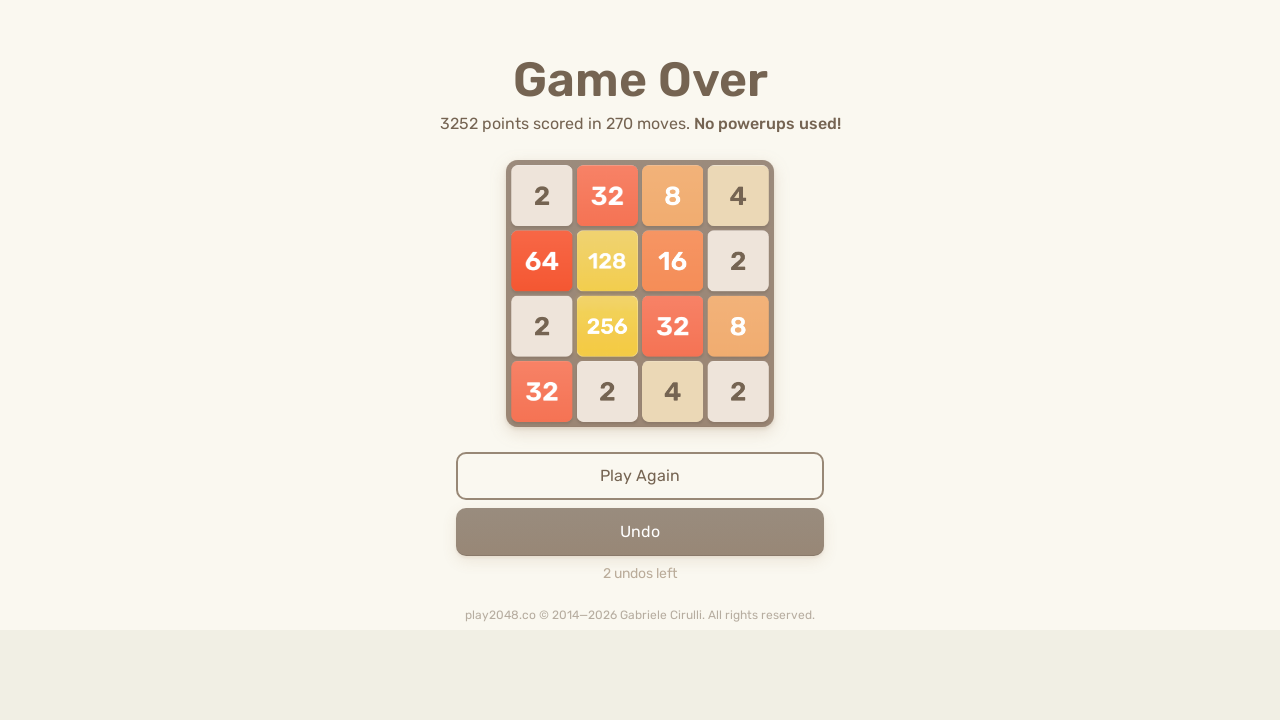

Pressed ArrowLeft to move tiles leftward
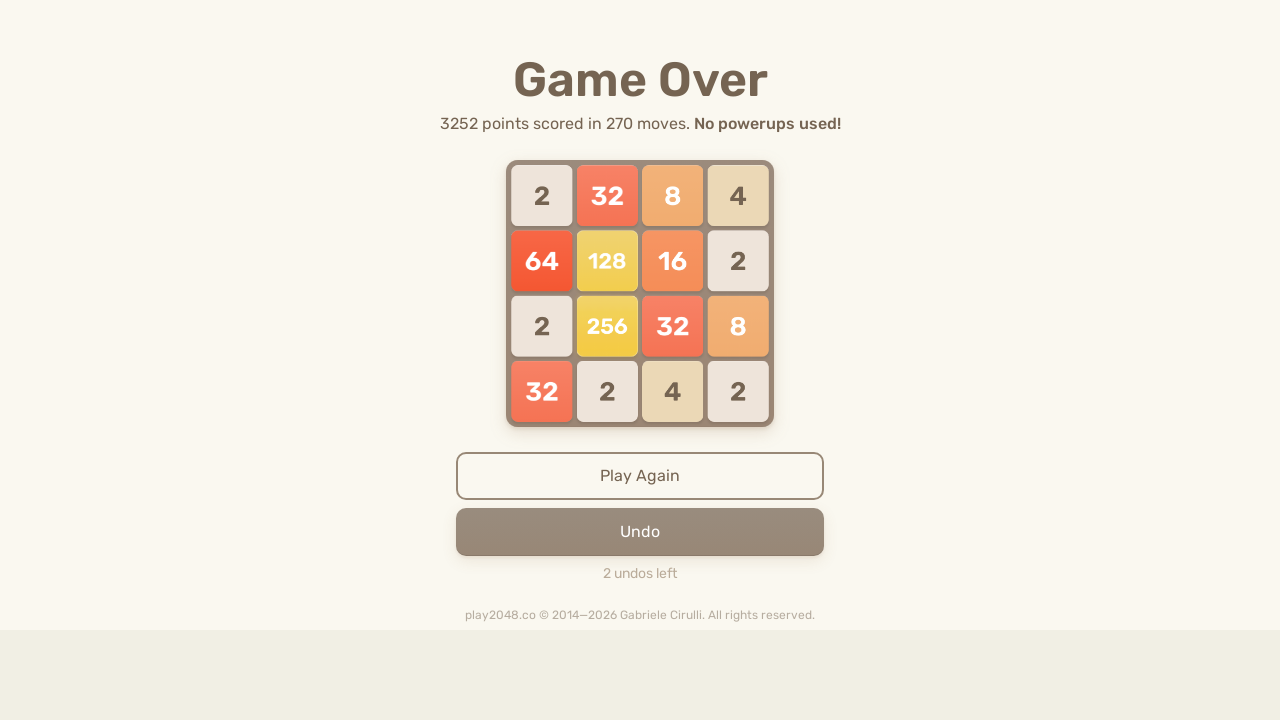

Pressed ArrowUp to move tiles upward
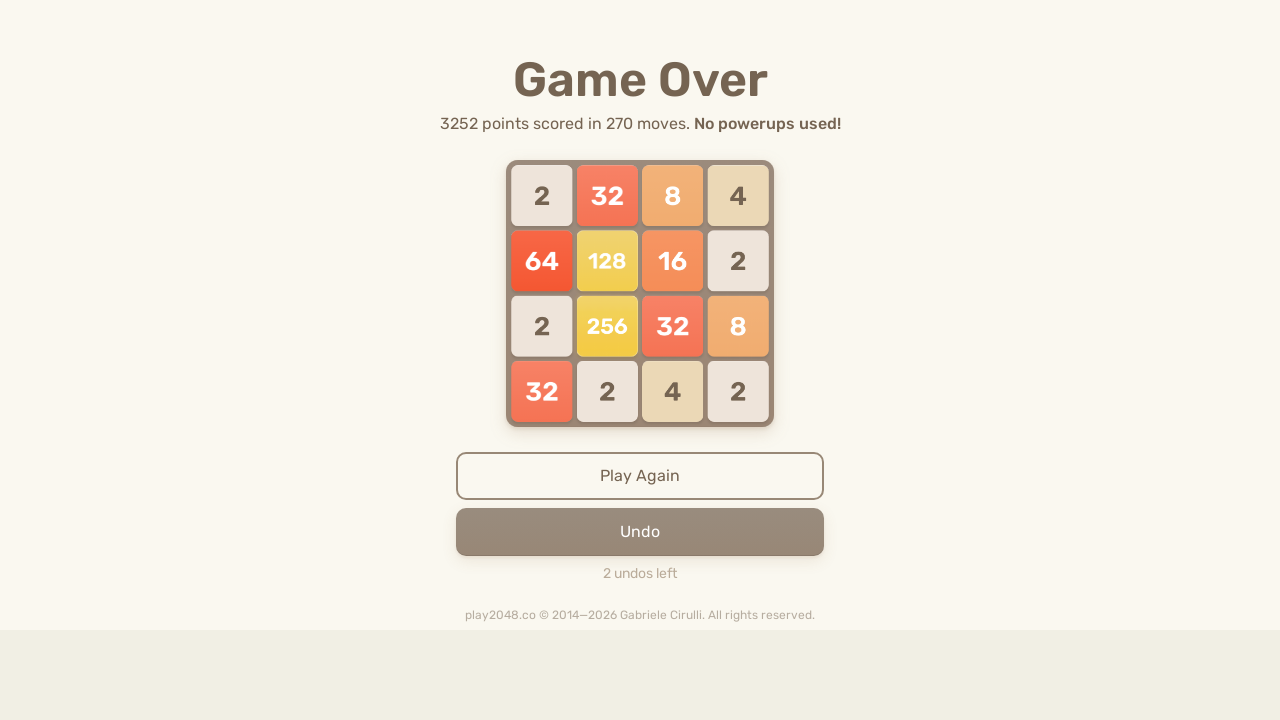

Pressed ArrowRight to move tiles rightward
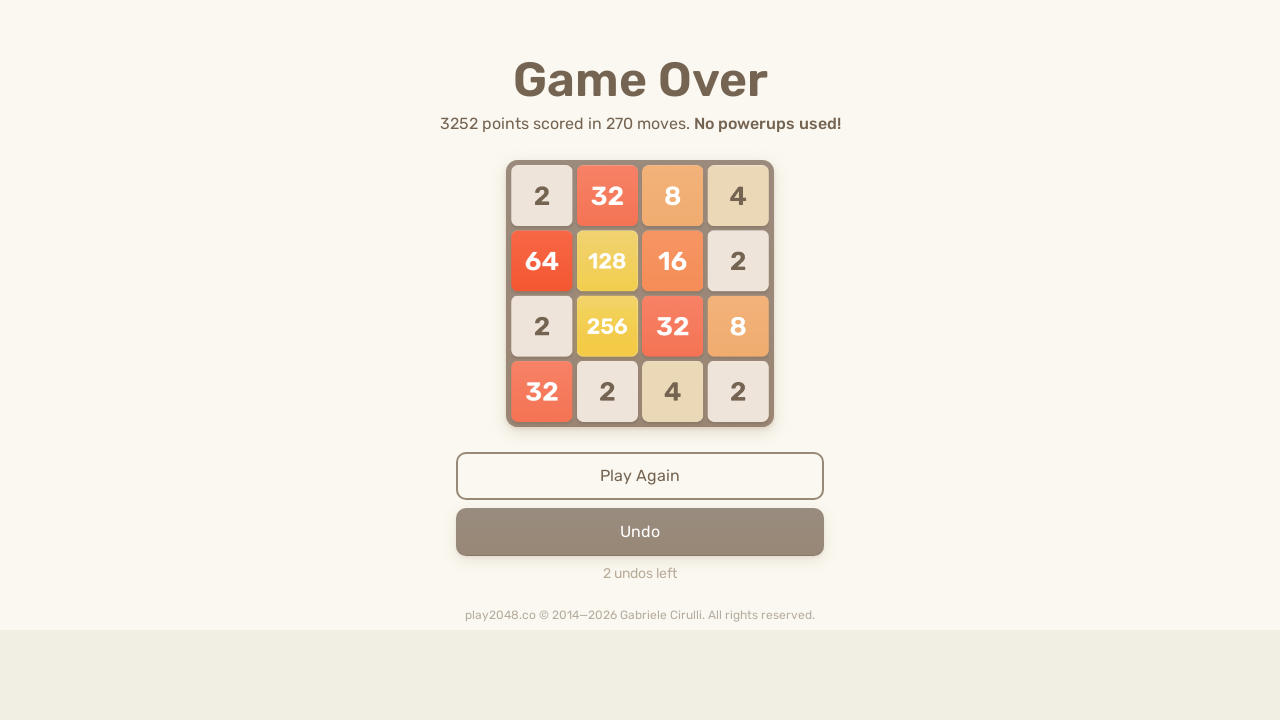

Pressed ArrowDown to move tiles downward
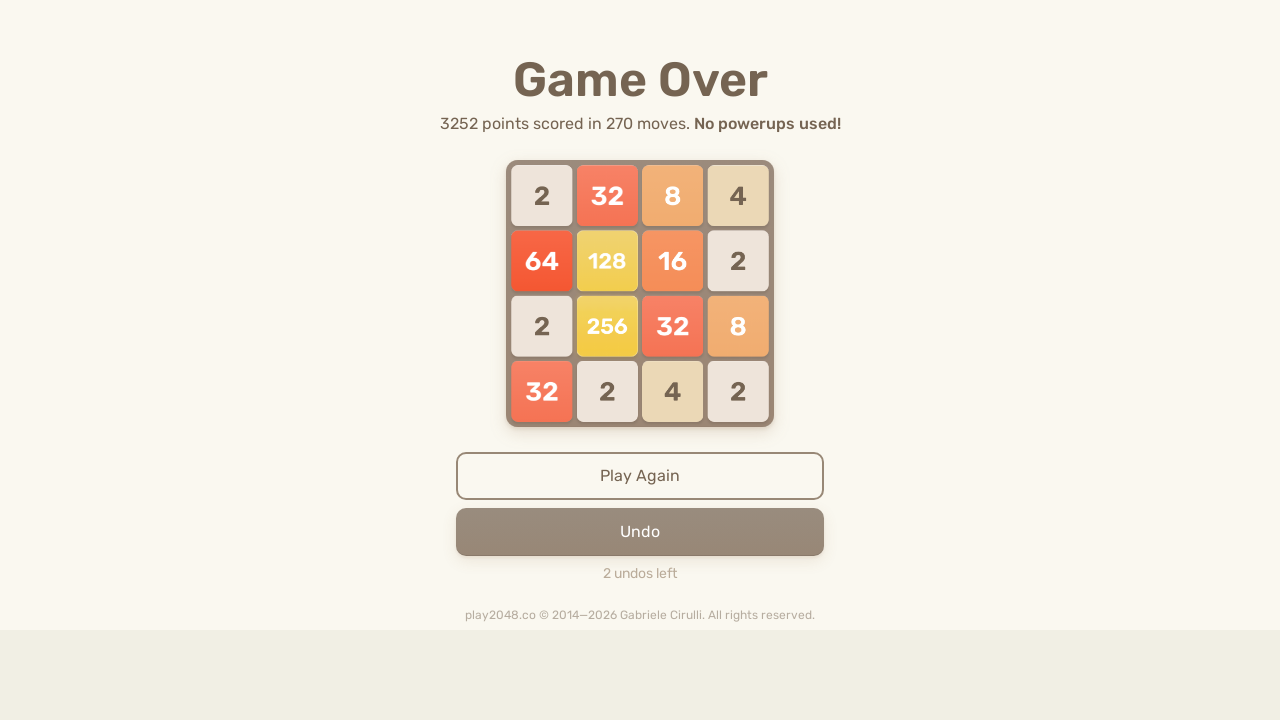

Pressed ArrowLeft to move tiles leftward
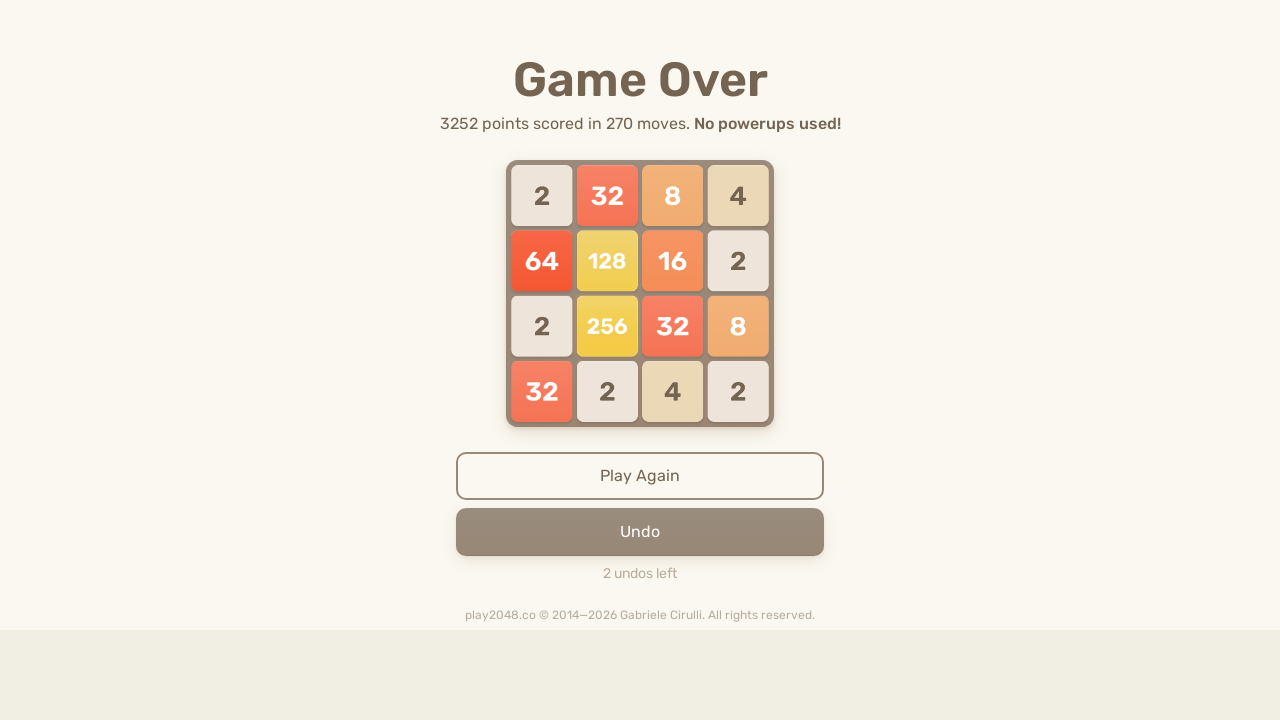

Pressed ArrowUp to move tiles upward
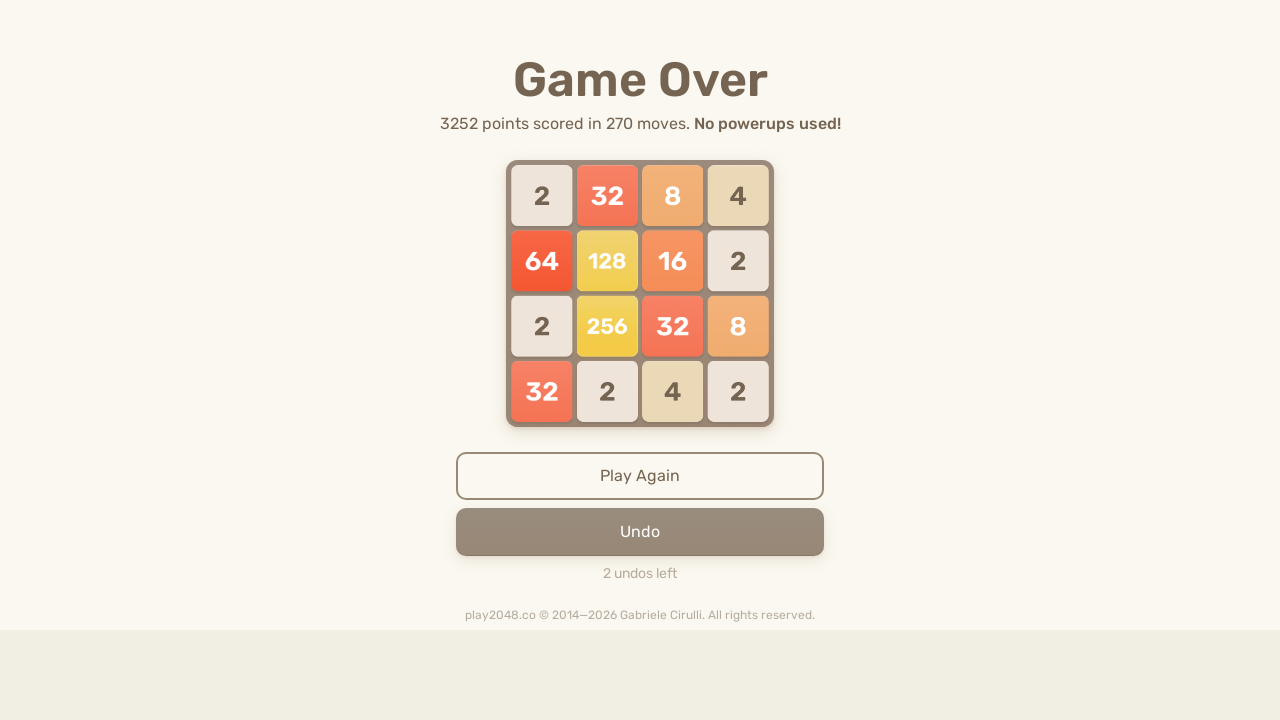

Pressed ArrowRight to move tiles rightward
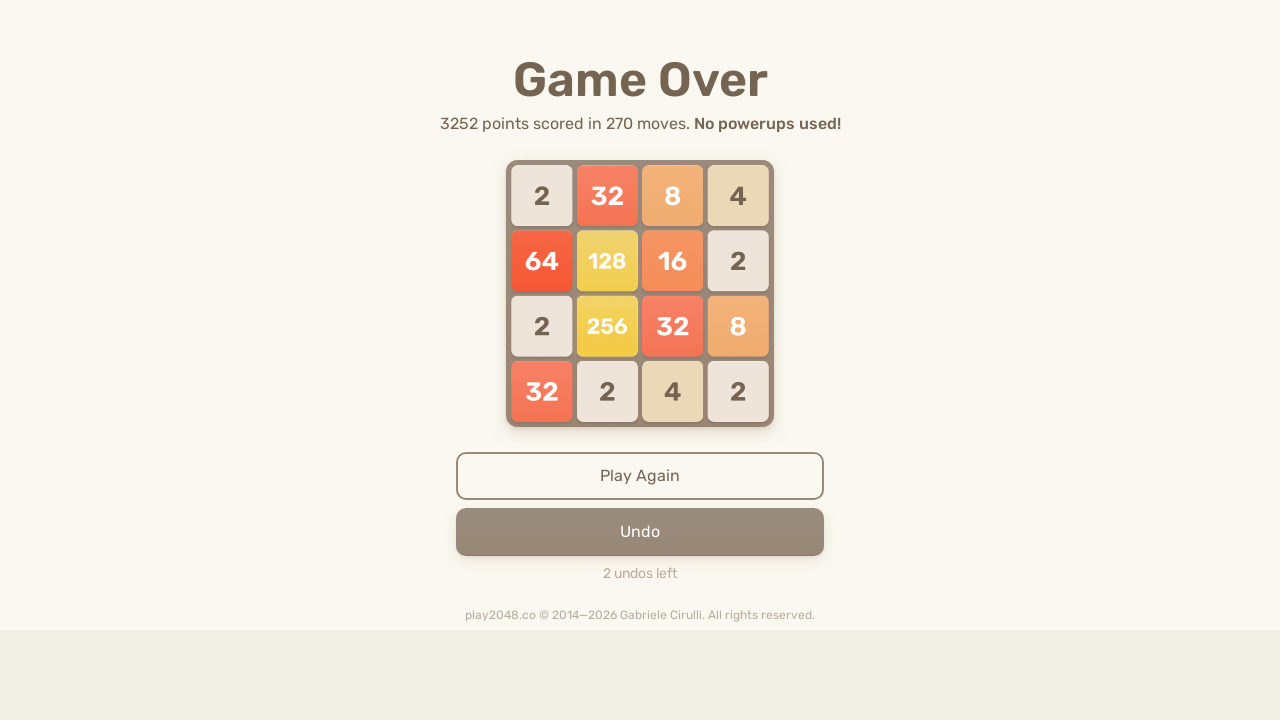

Pressed ArrowDown to move tiles downward
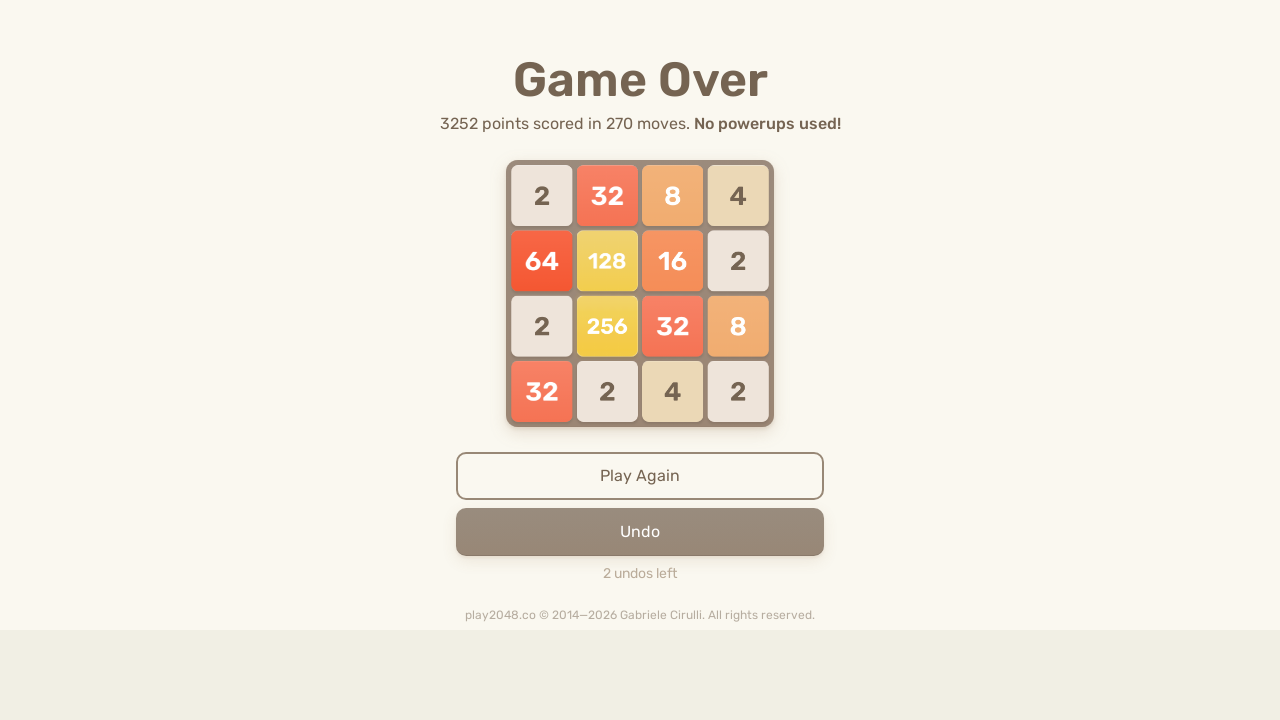

Pressed ArrowLeft to move tiles leftward
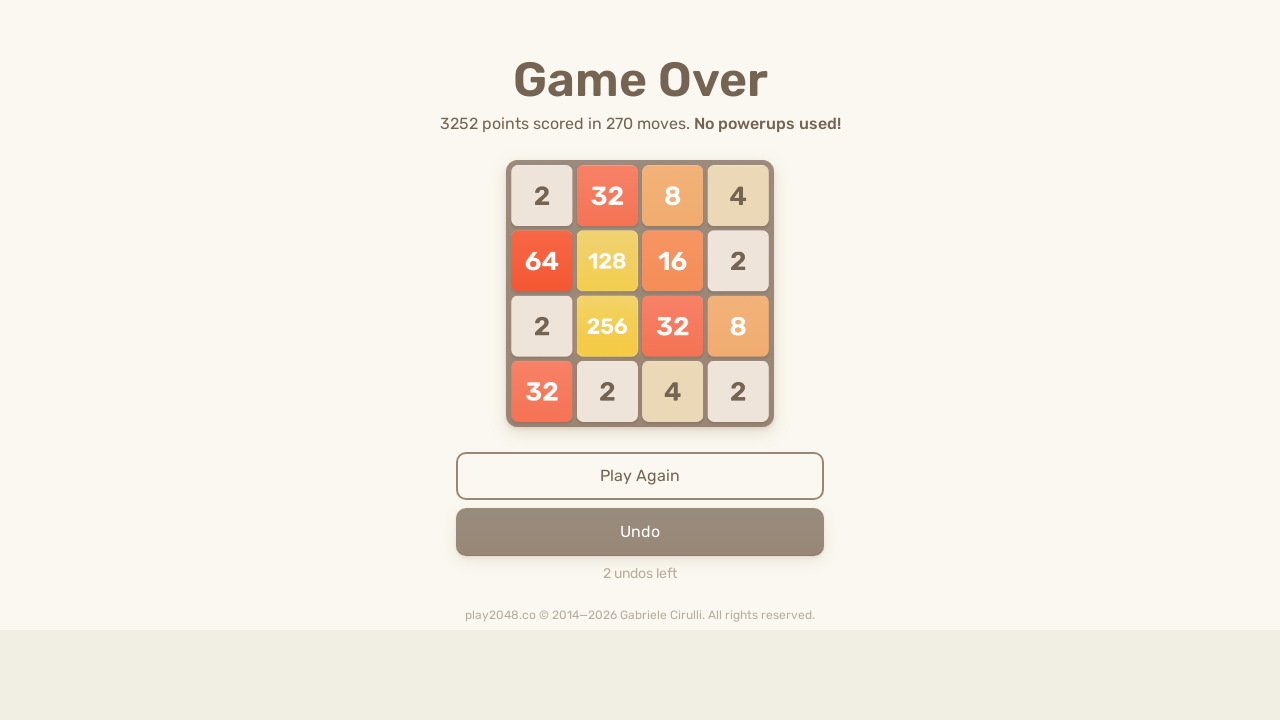

Pressed ArrowUp to move tiles upward
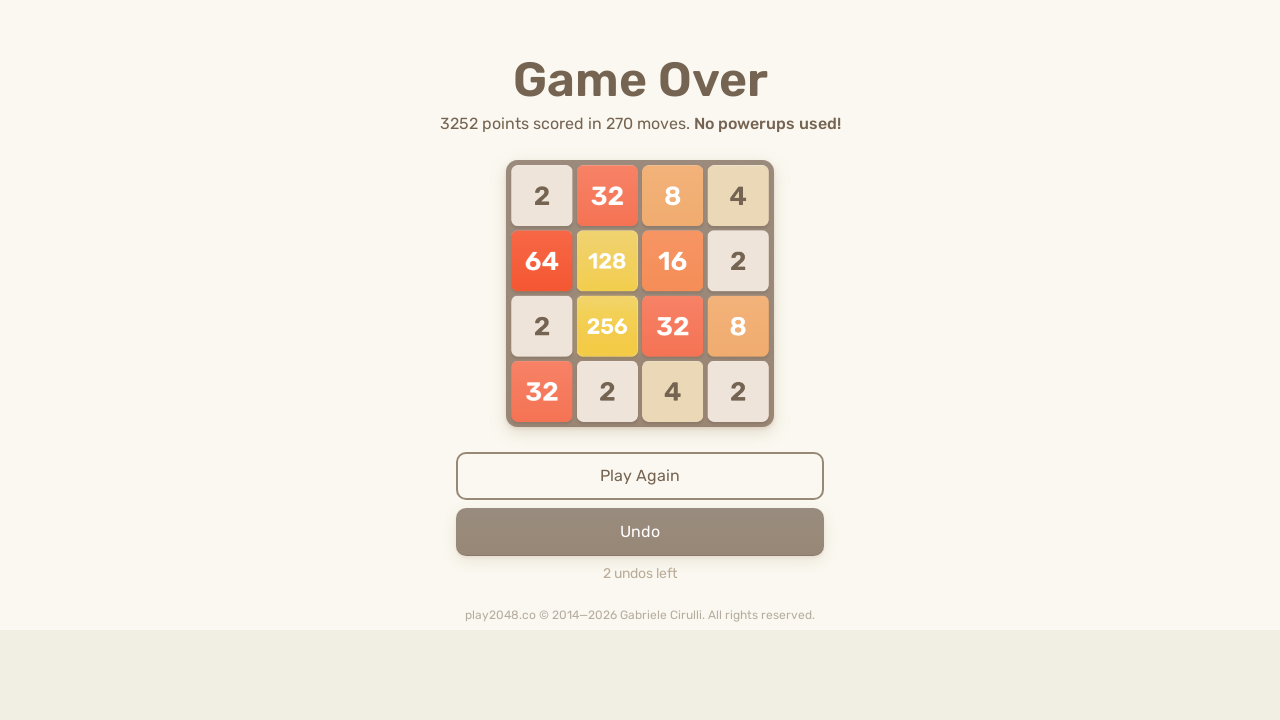

Pressed ArrowRight to move tiles rightward
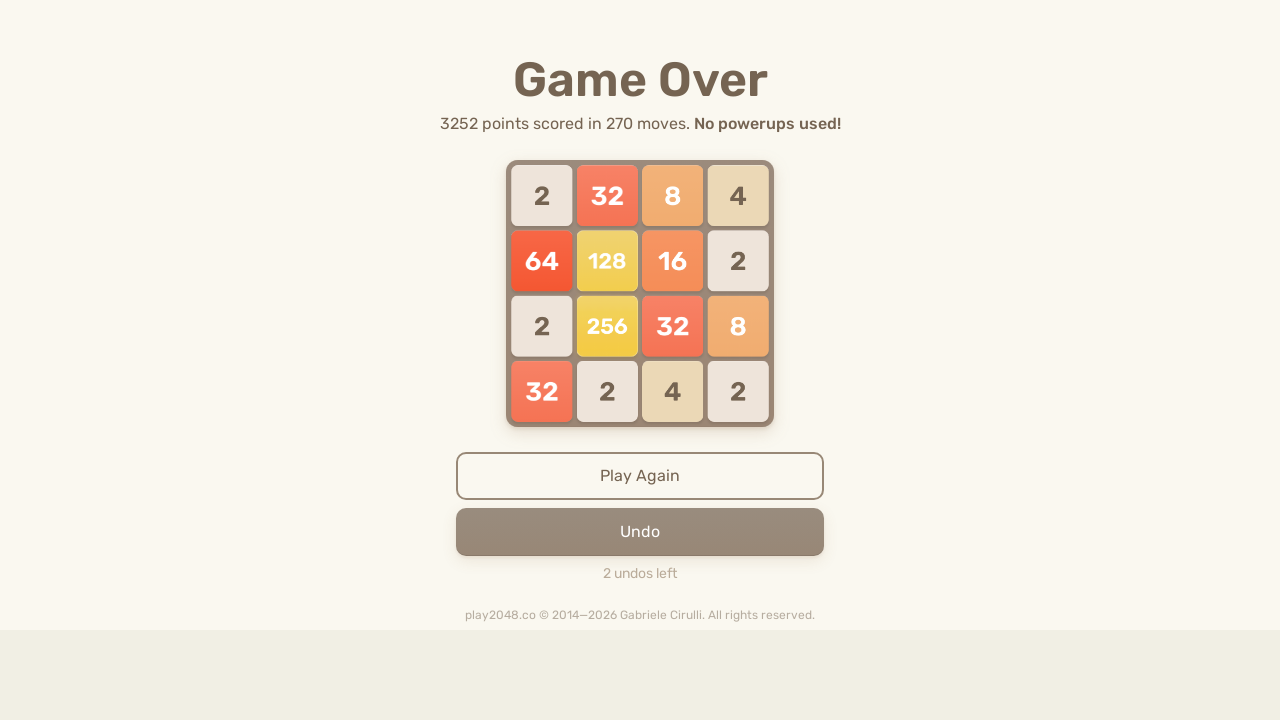

Pressed ArrowDown to move tiles downward
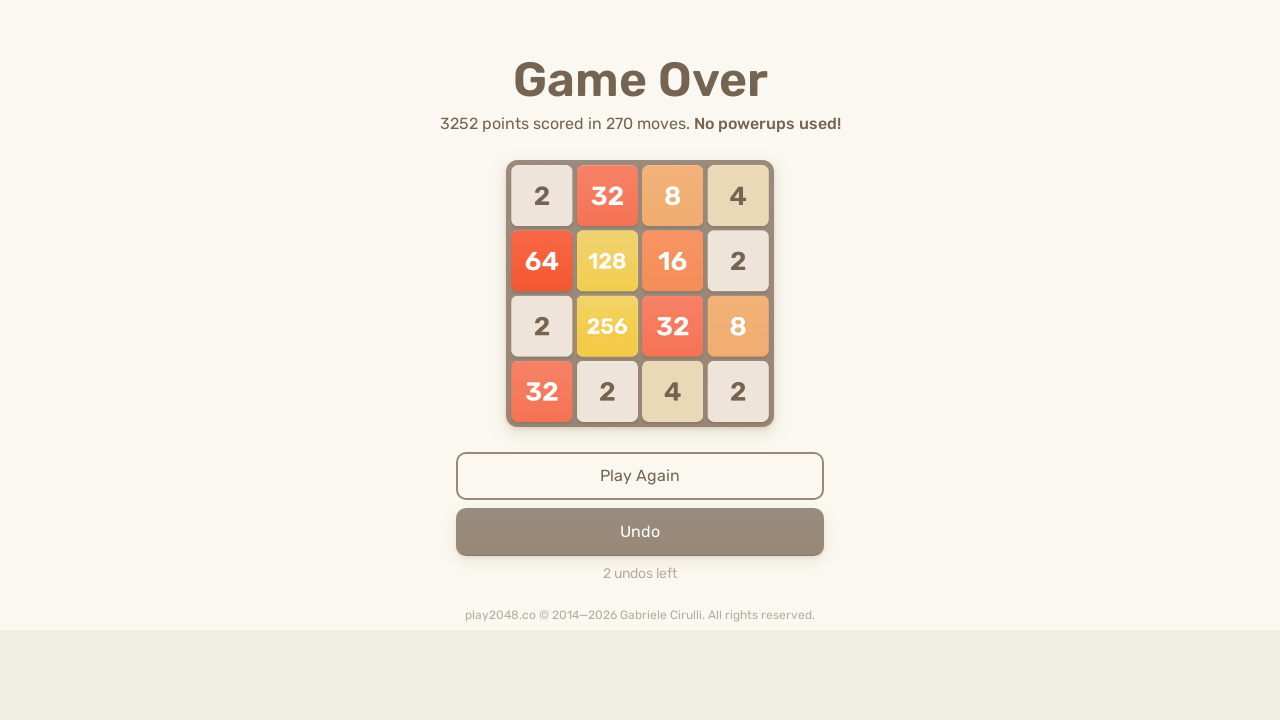

Pressed ArrowLeft to move tiles leftward
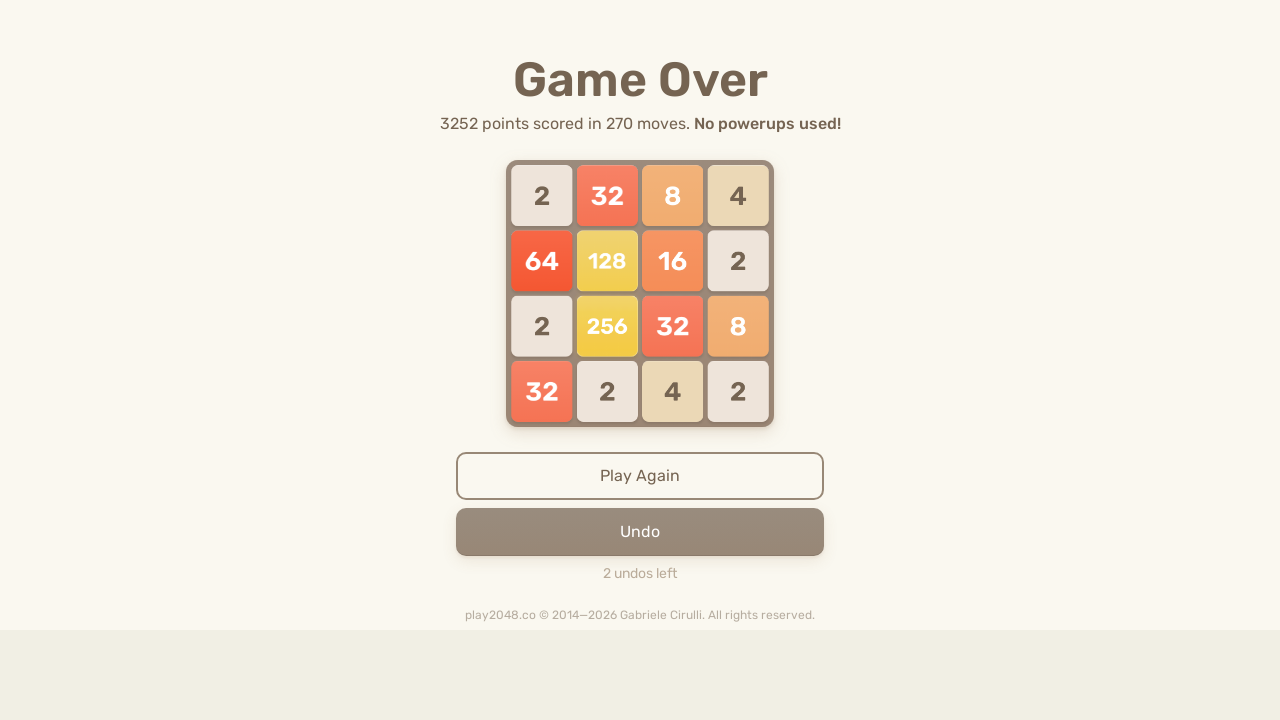

Pressed ArrowUp to move tiles upward
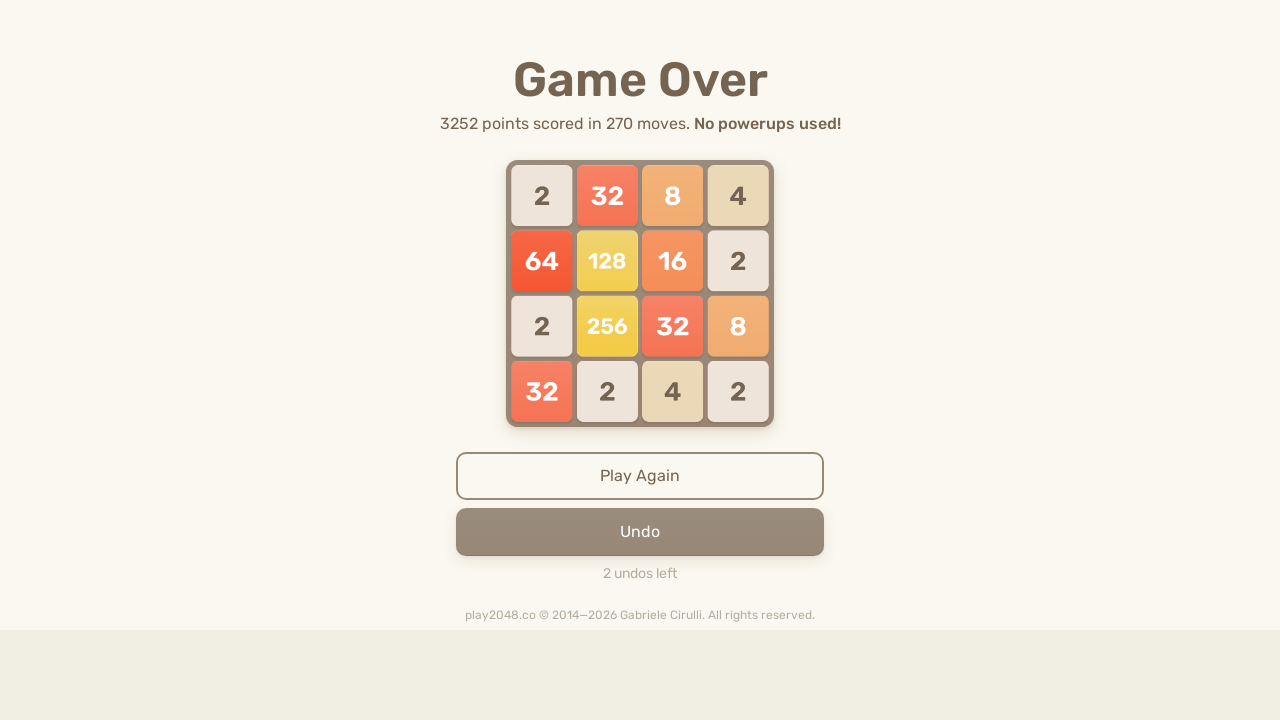

Pressed ArrowRight to move tiles rightward
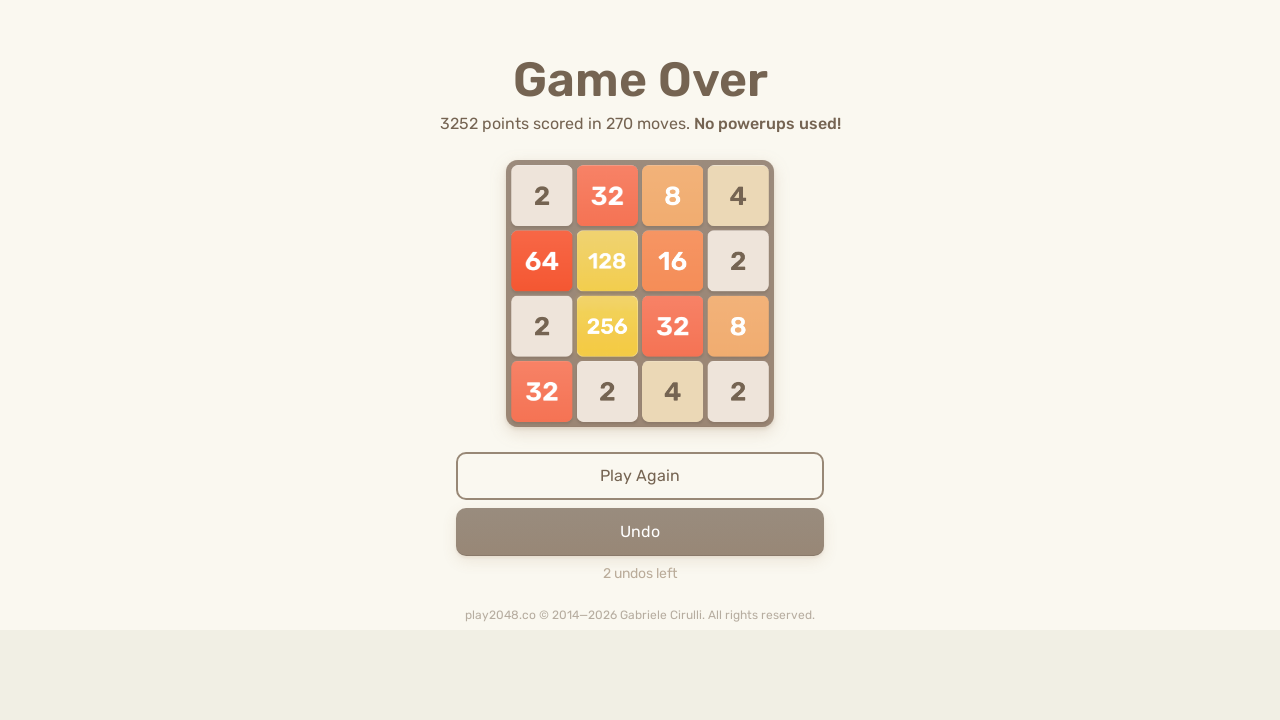

Pressed ArrowDown to move tiles downward
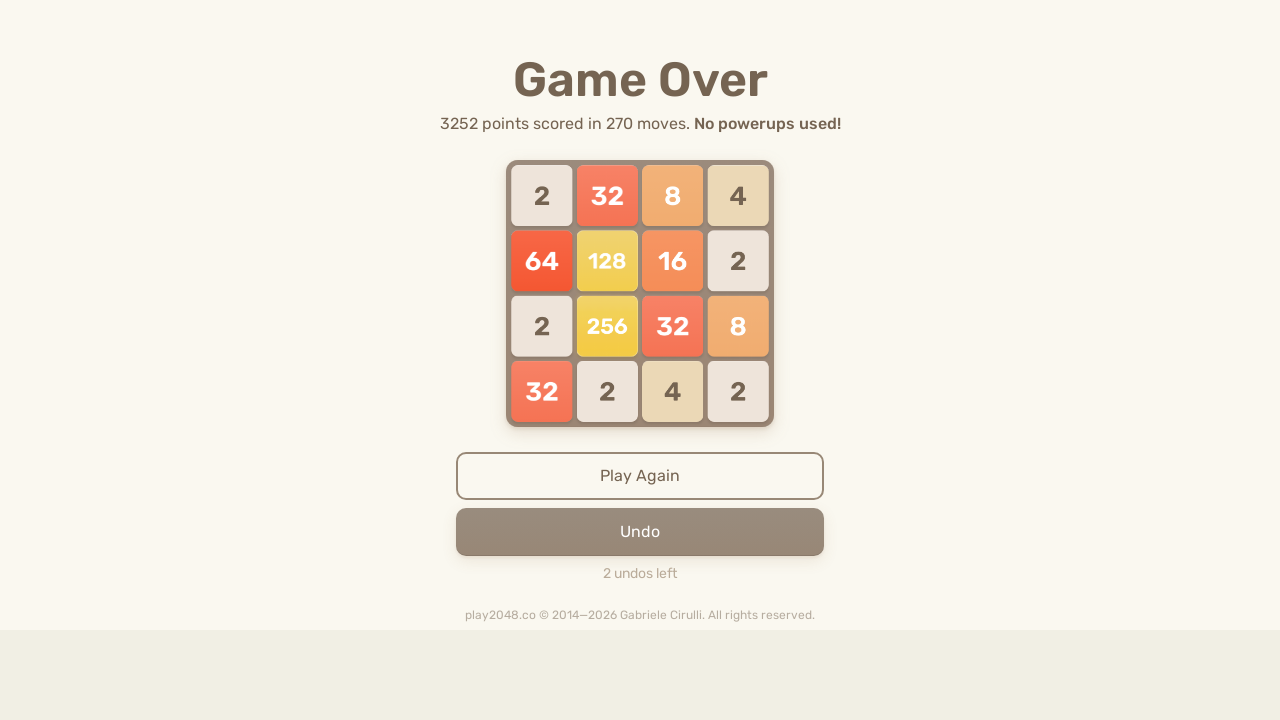

Pressed ArrowLeft to move tiles leftward
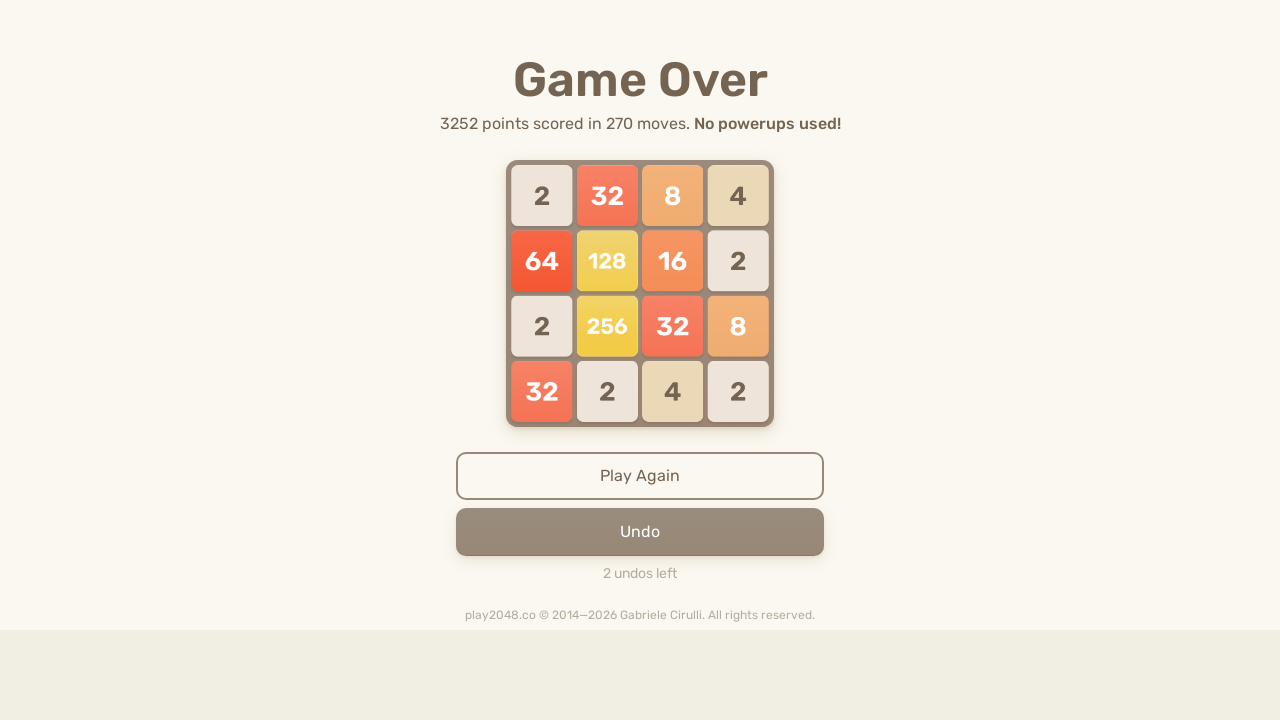

Pressed ArrowUp to move tiles upward
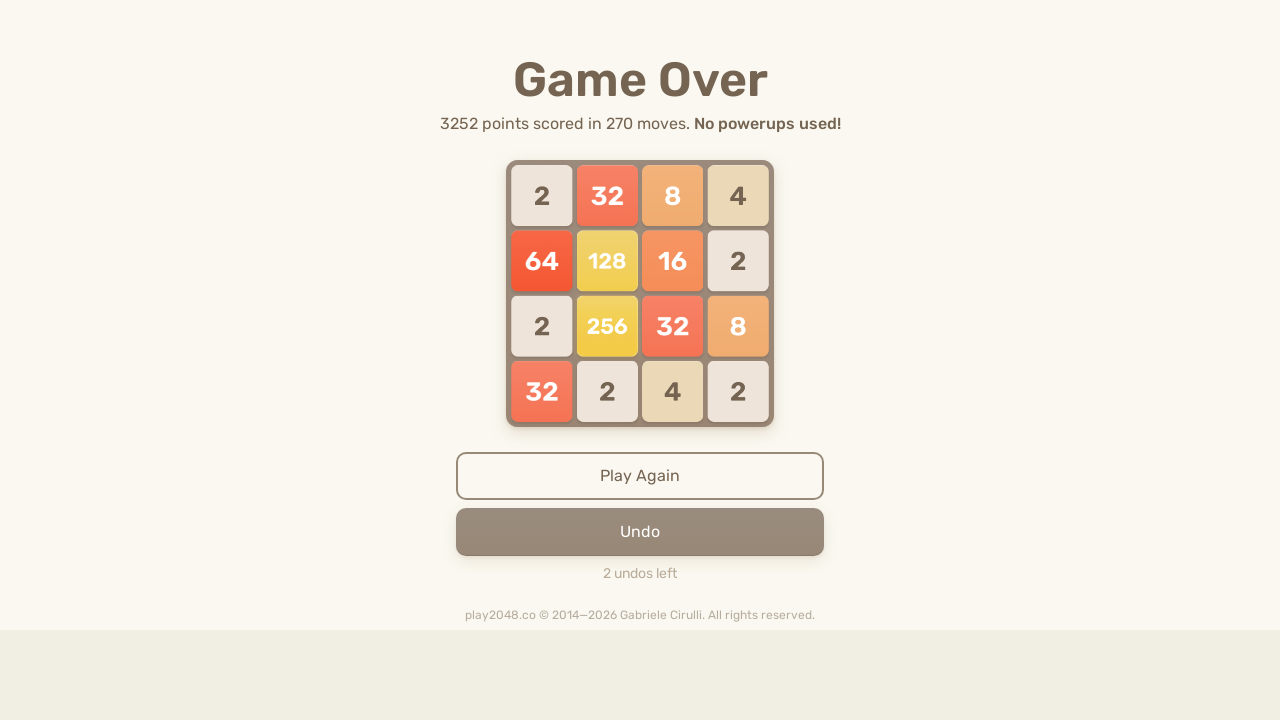

Pressed ArrowRight to move tiles rightward
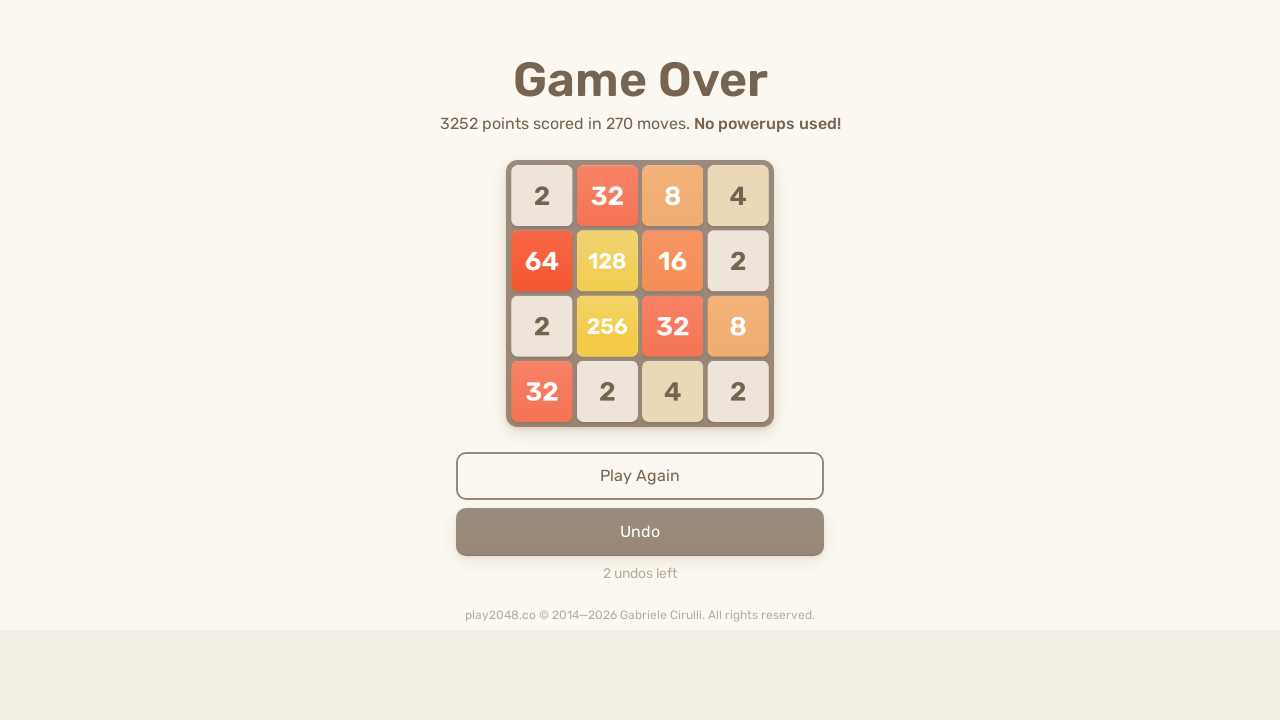

Pressed ArrowDown to move tiles downward
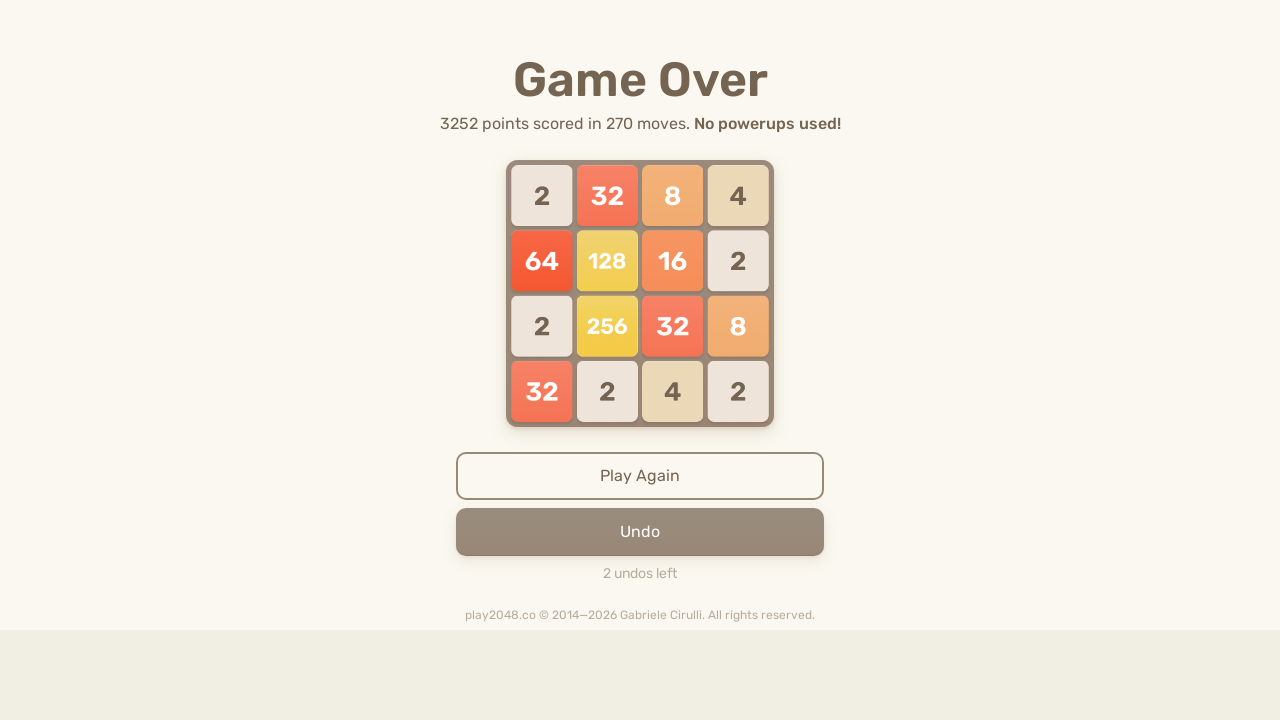

Pressed ArrowLeft to move tiles leftward
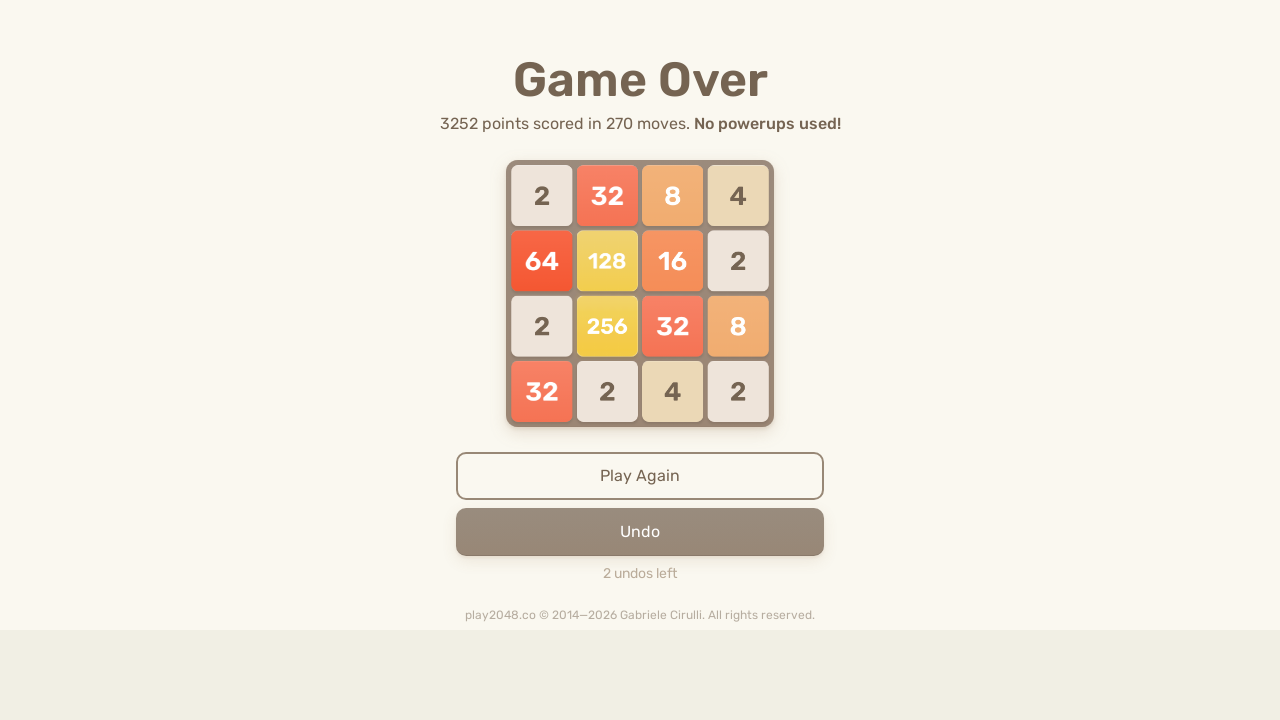

Pressed ArrowUp to move tiles upward
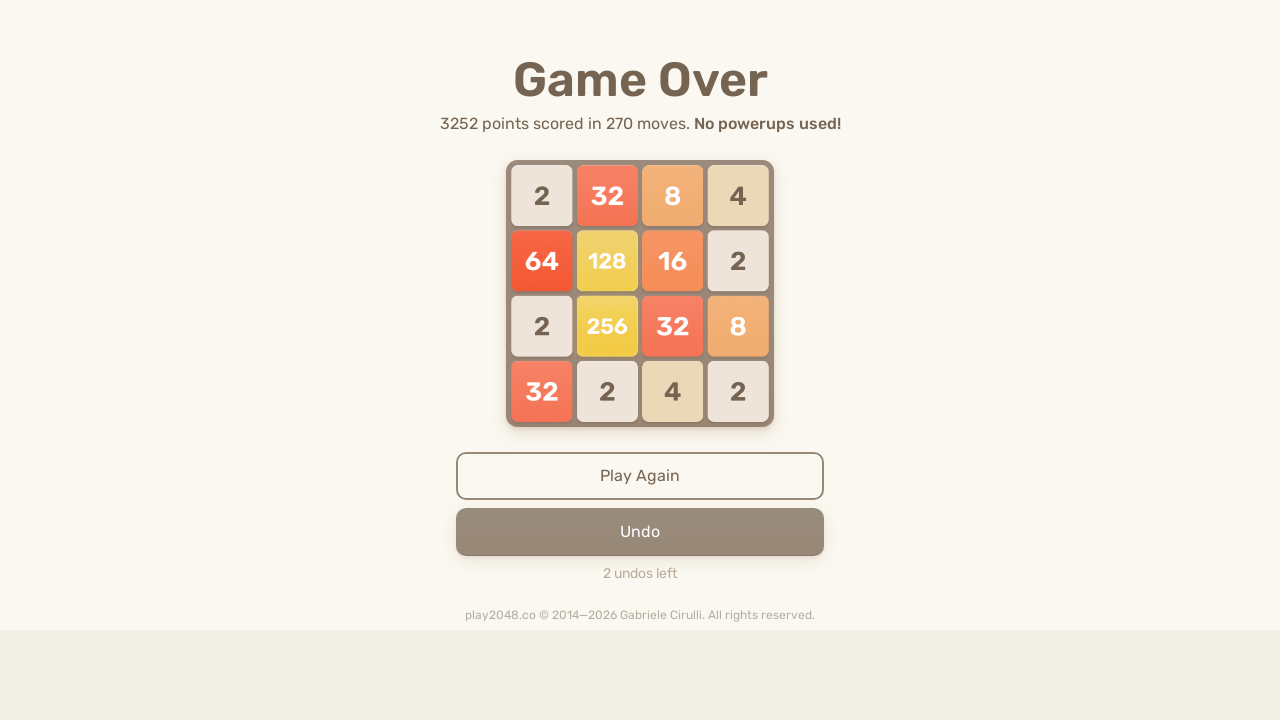

Pressed ArrowRight to move tiles rightward
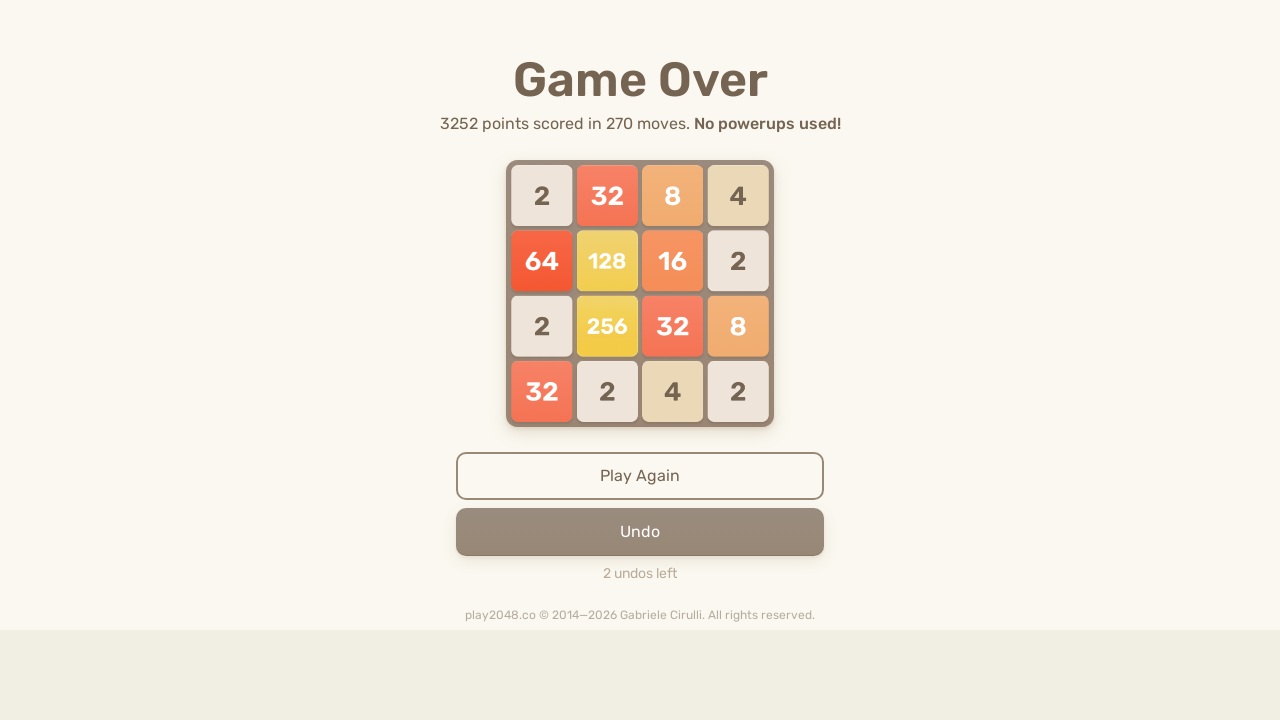

Pressed ArrowDown to move tiles downward
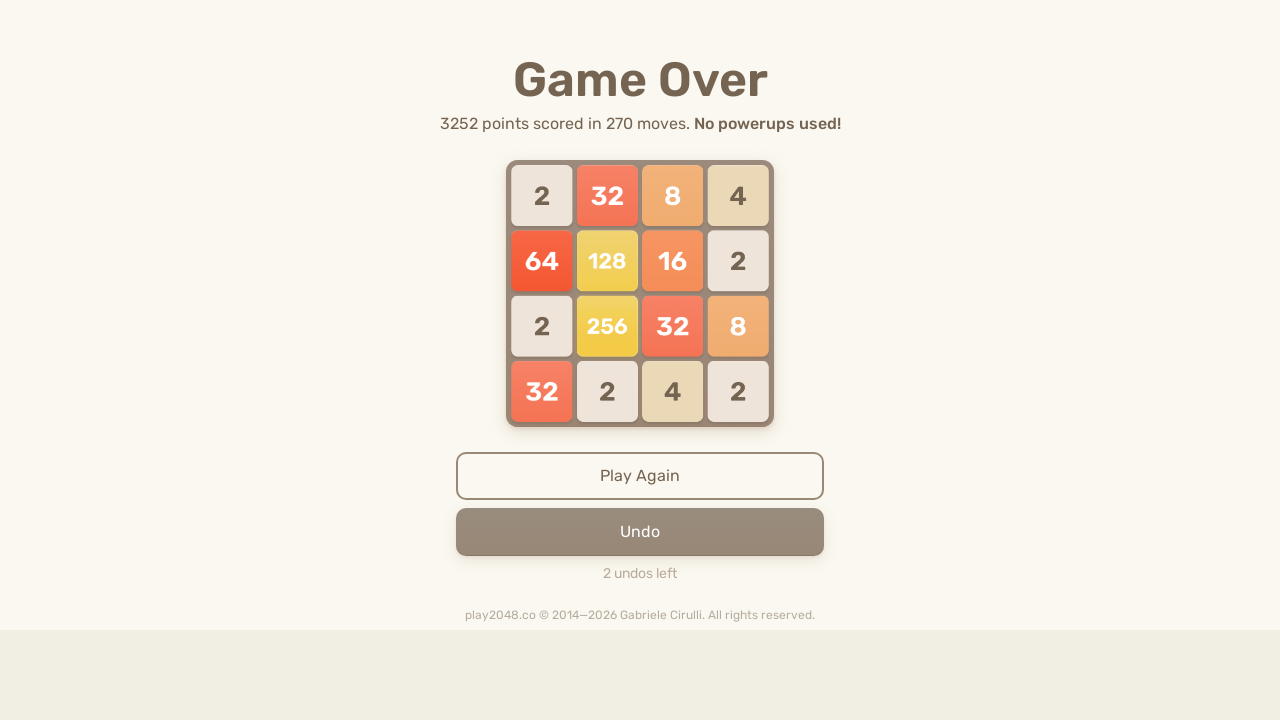

Pressed ArrowLeft to move tiles leftward
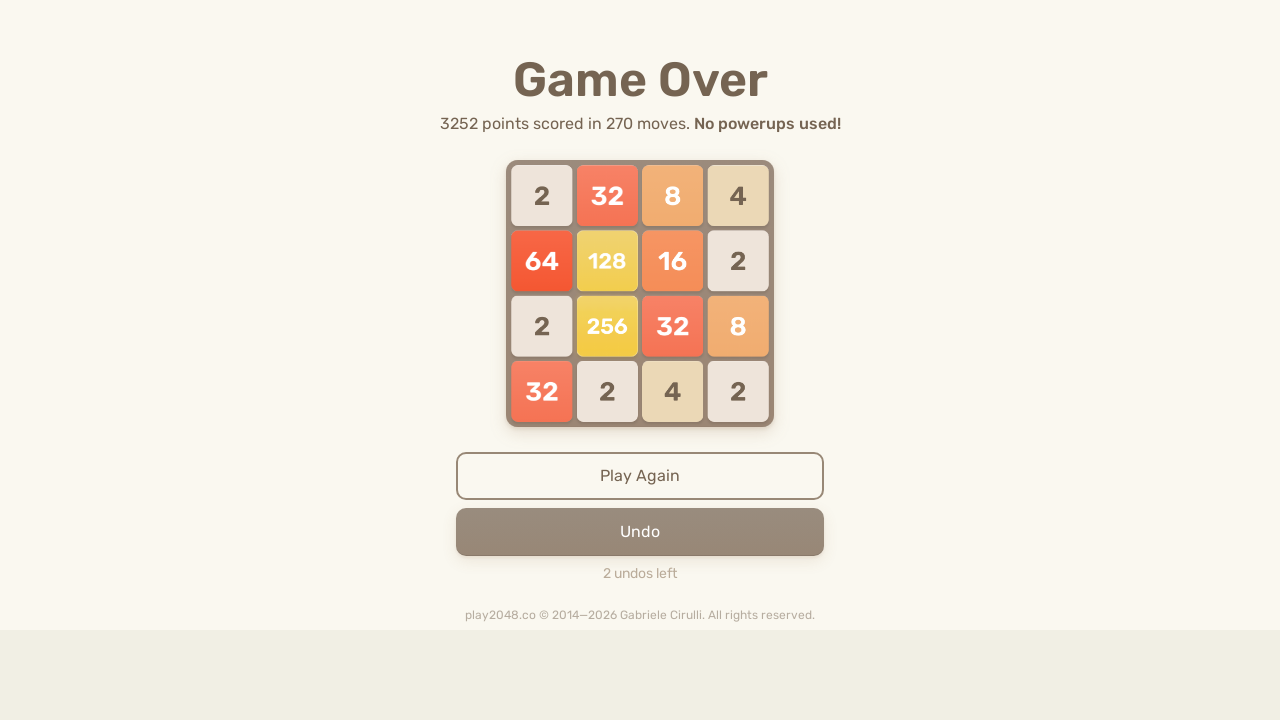

Pressed ArrowUp to move tiles upward
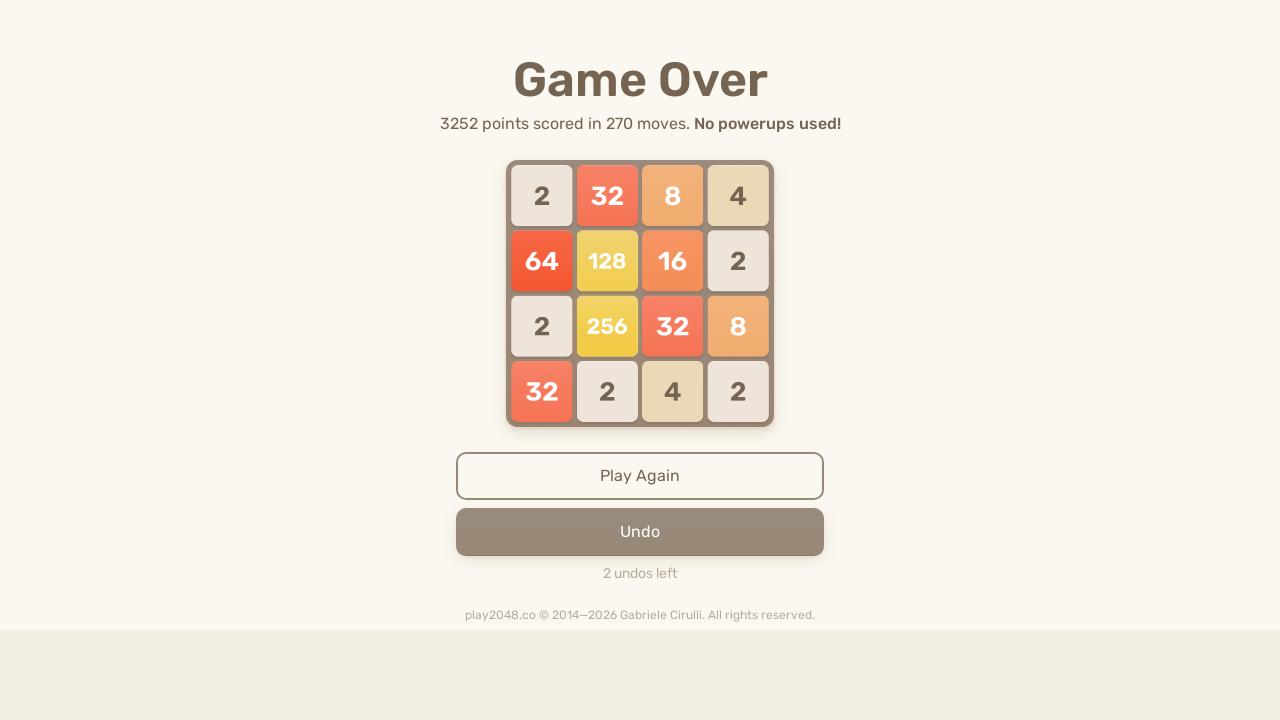

Pressed ArrowRight to move tiles rightward
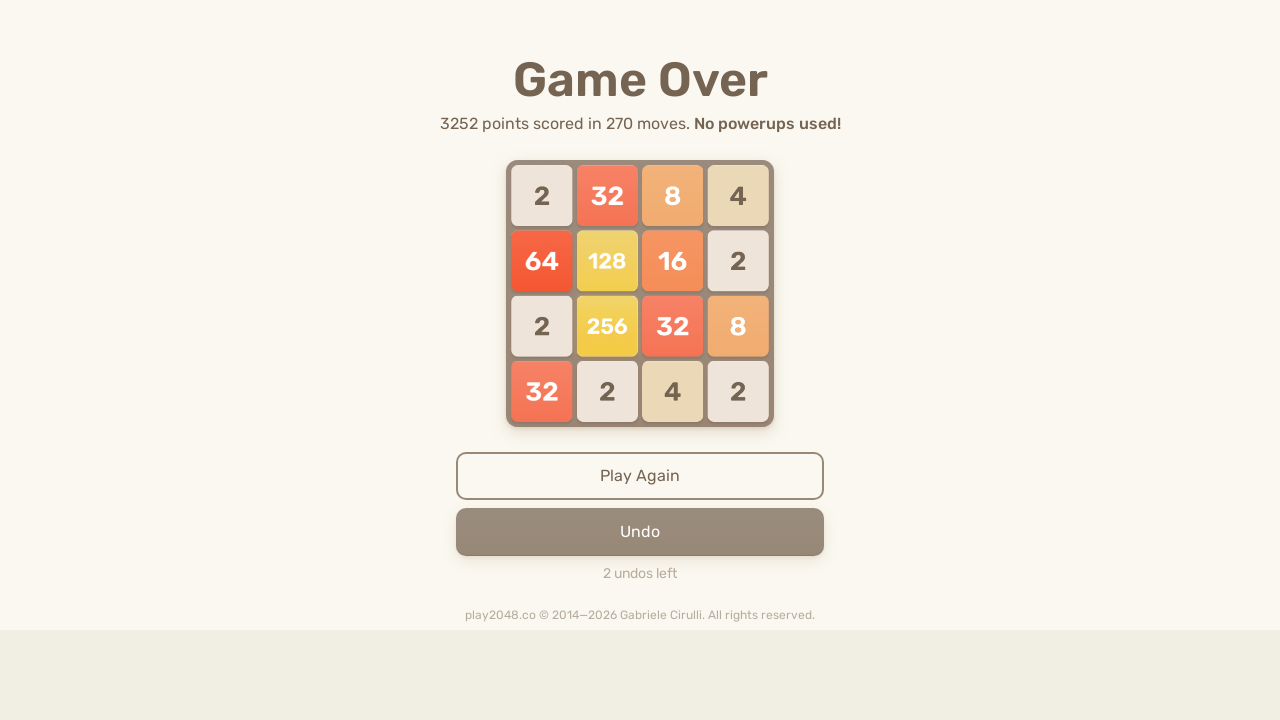

Pressed ArrowDown to move tiles downward
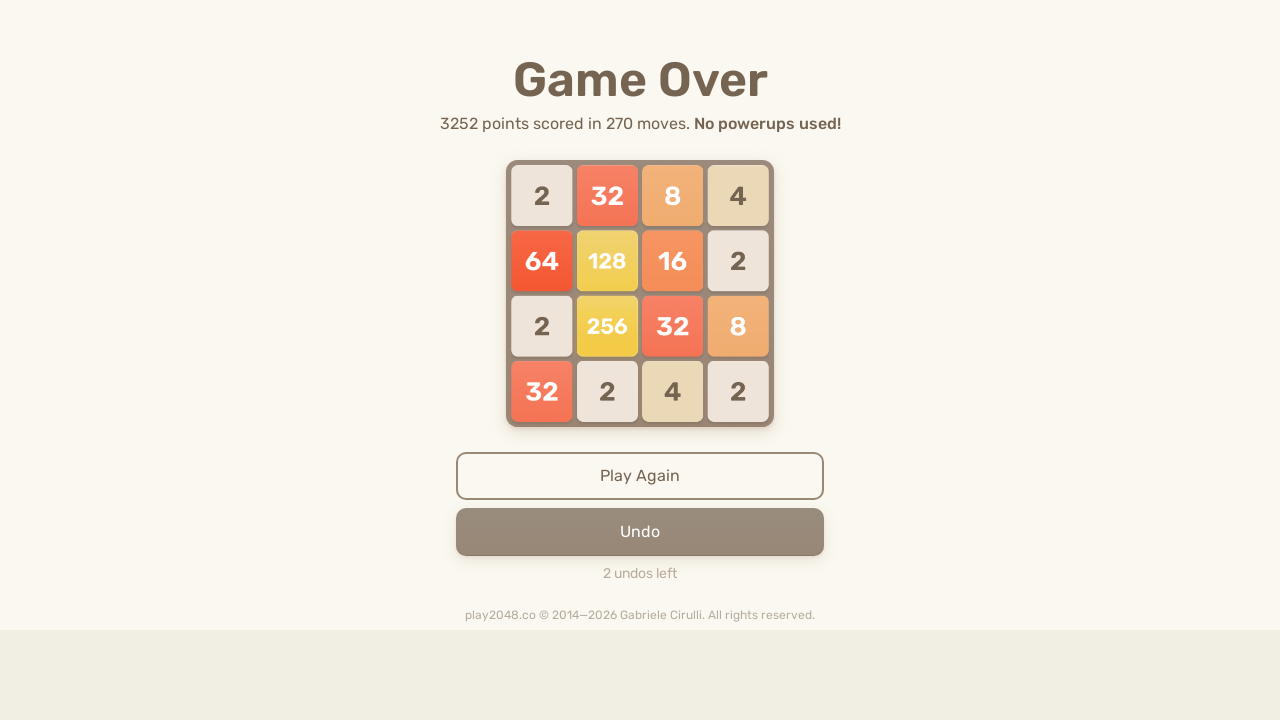

Pressed ArrowLeft to move tiles leftward
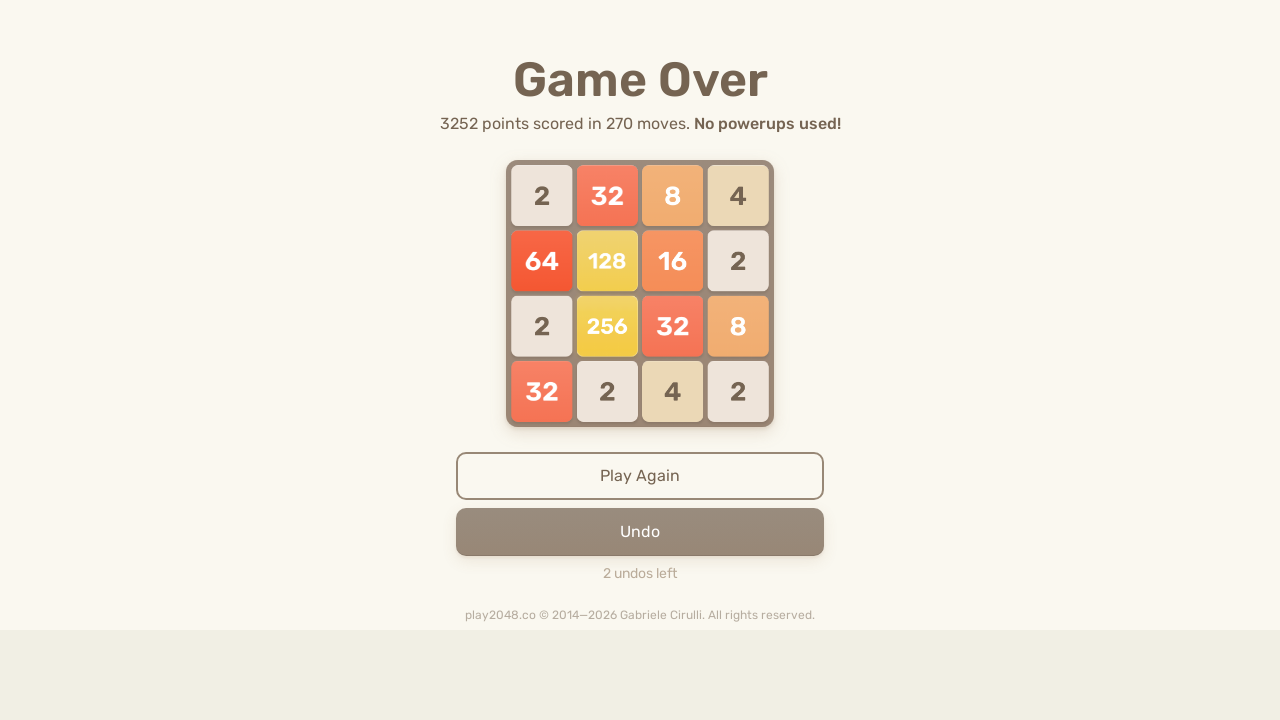

Pressed ArrowUp to move tiles upward
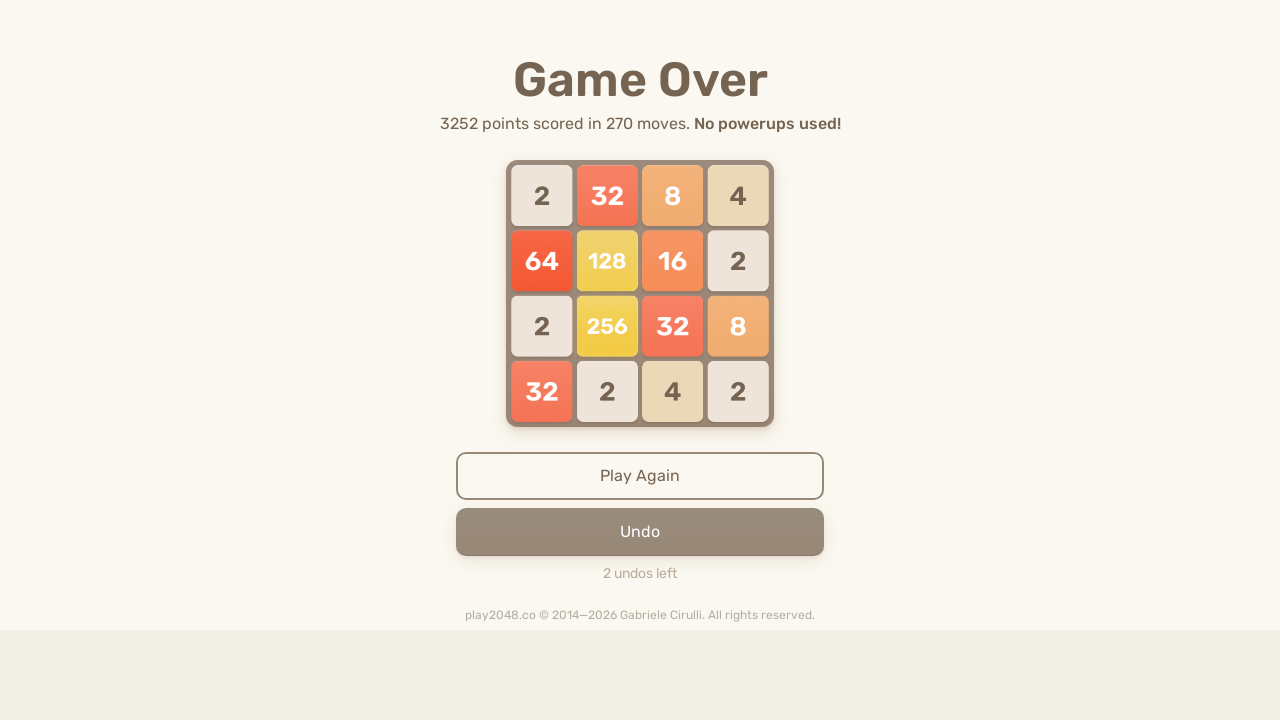

Pressed ArrowRight to move tiles rightward
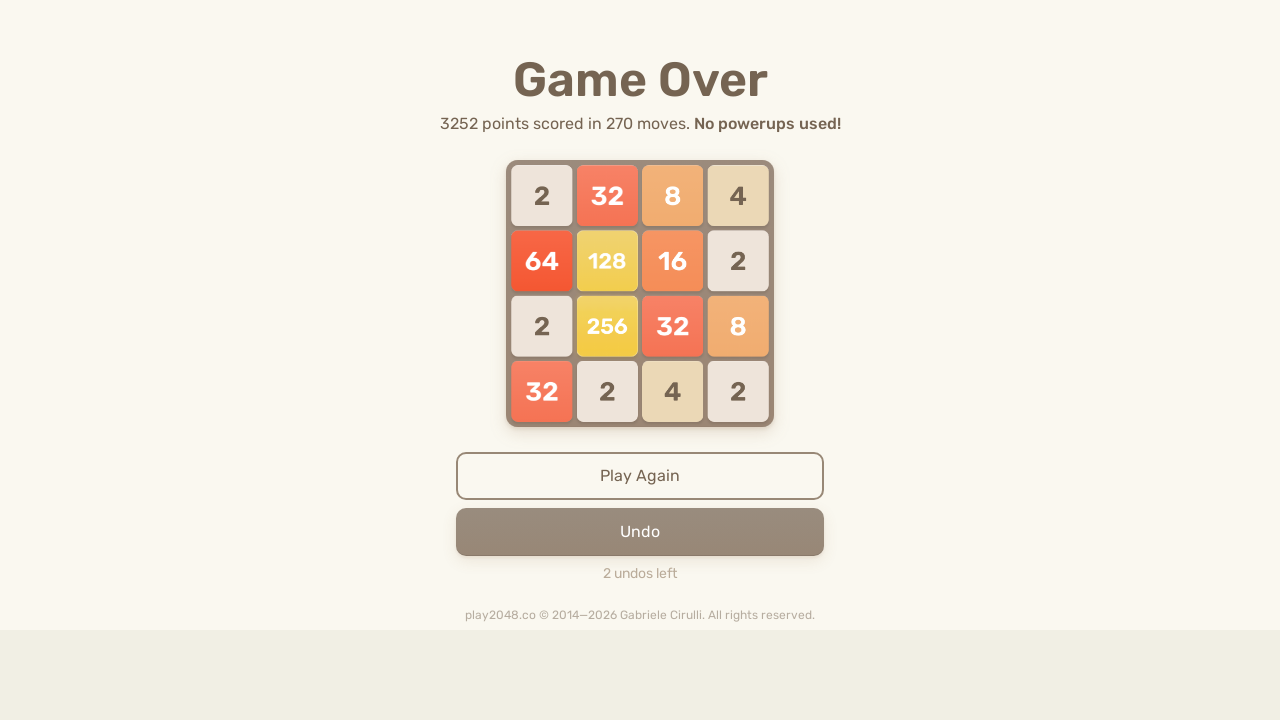

Pressed ArrowDown to move tiles downward
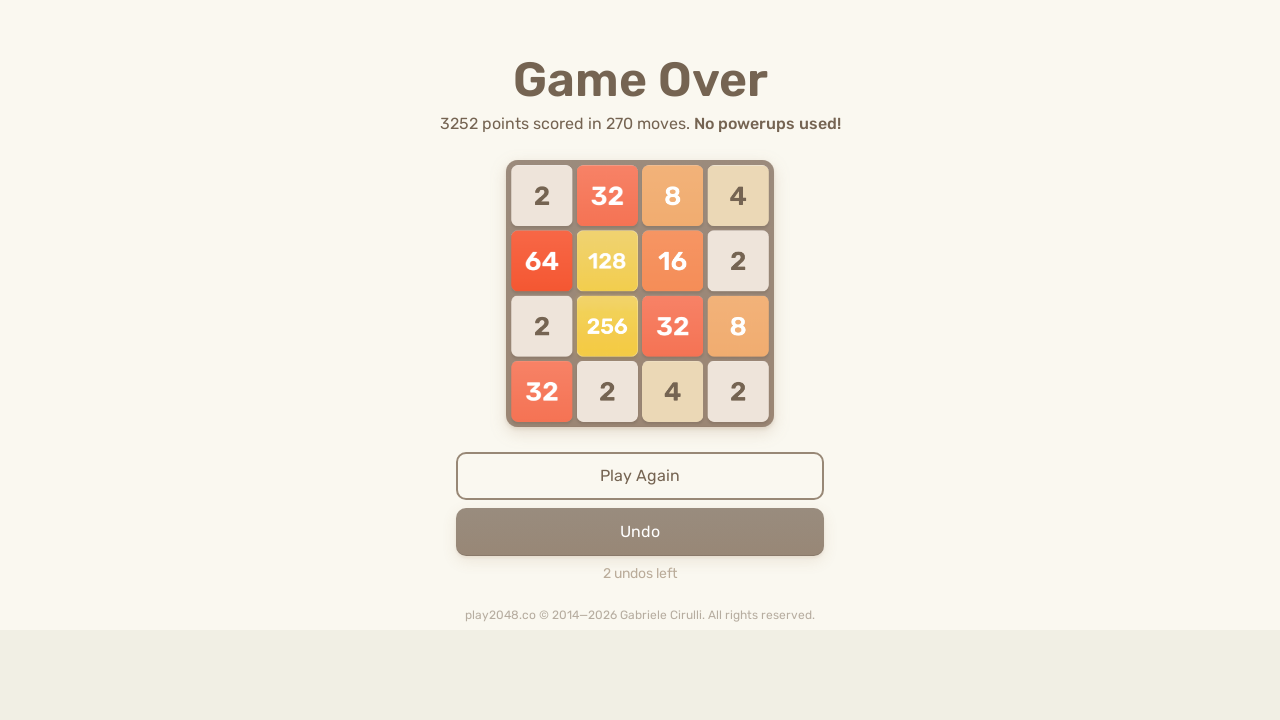

Pressed ArrowLeft to move tiles leftward
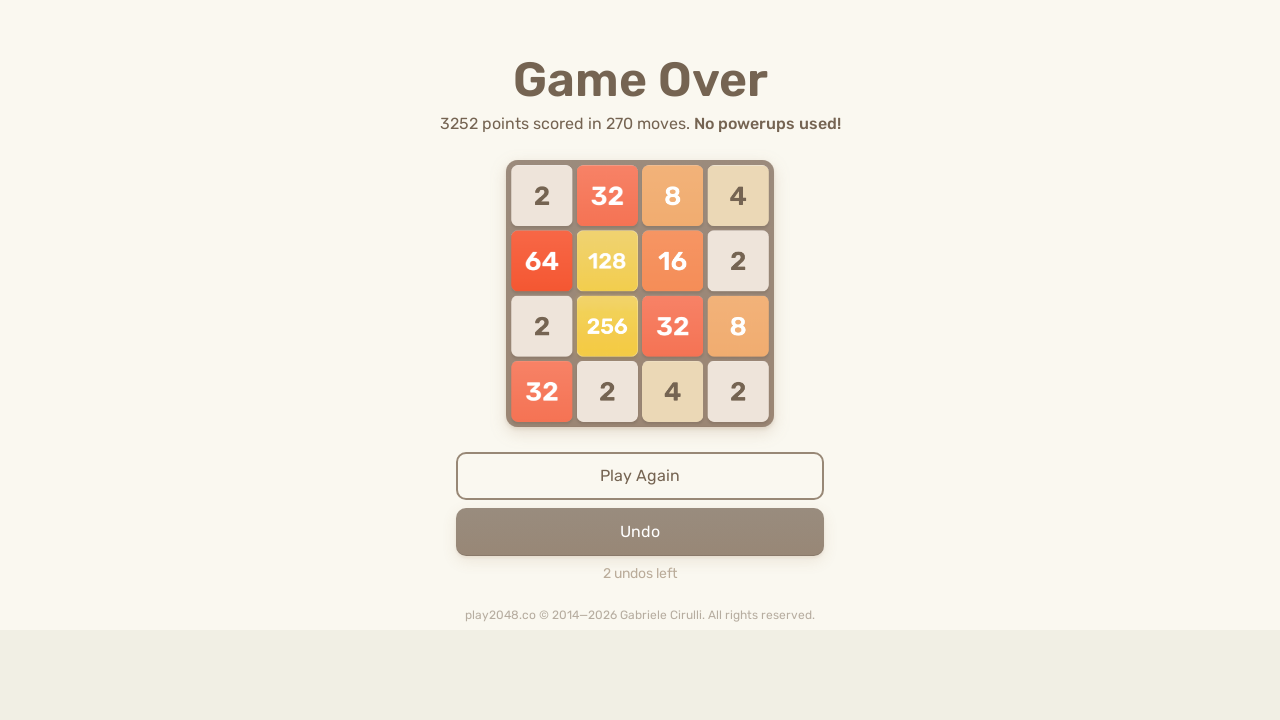

Pressed ArrowUp to move tiles upward
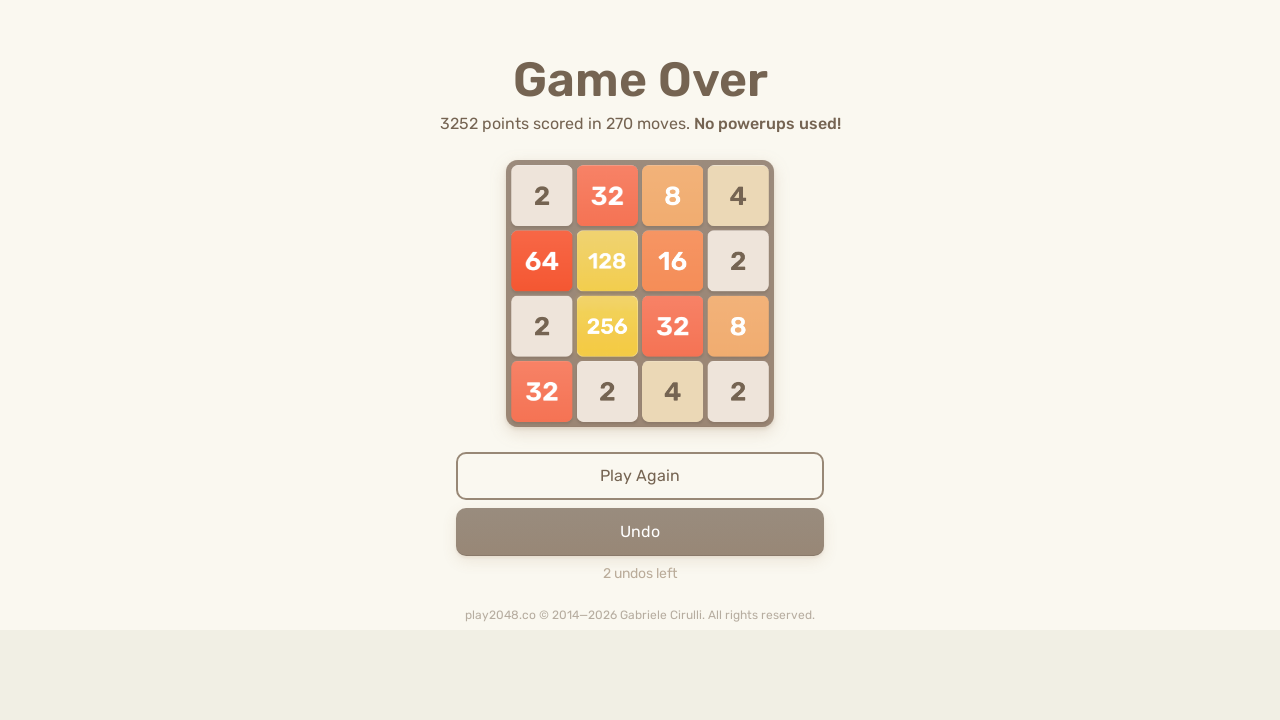

Pressed ArrowRight to move tiles rightward
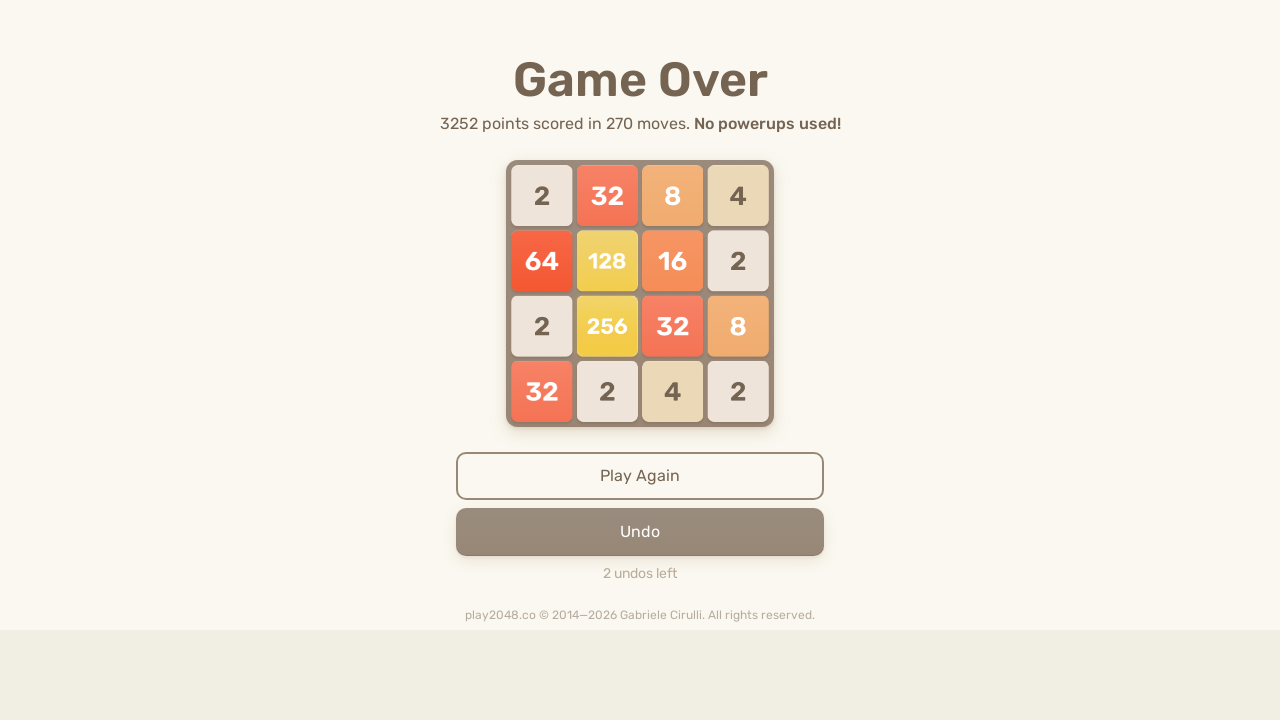

Pressed ArrowDown to move tiles downward
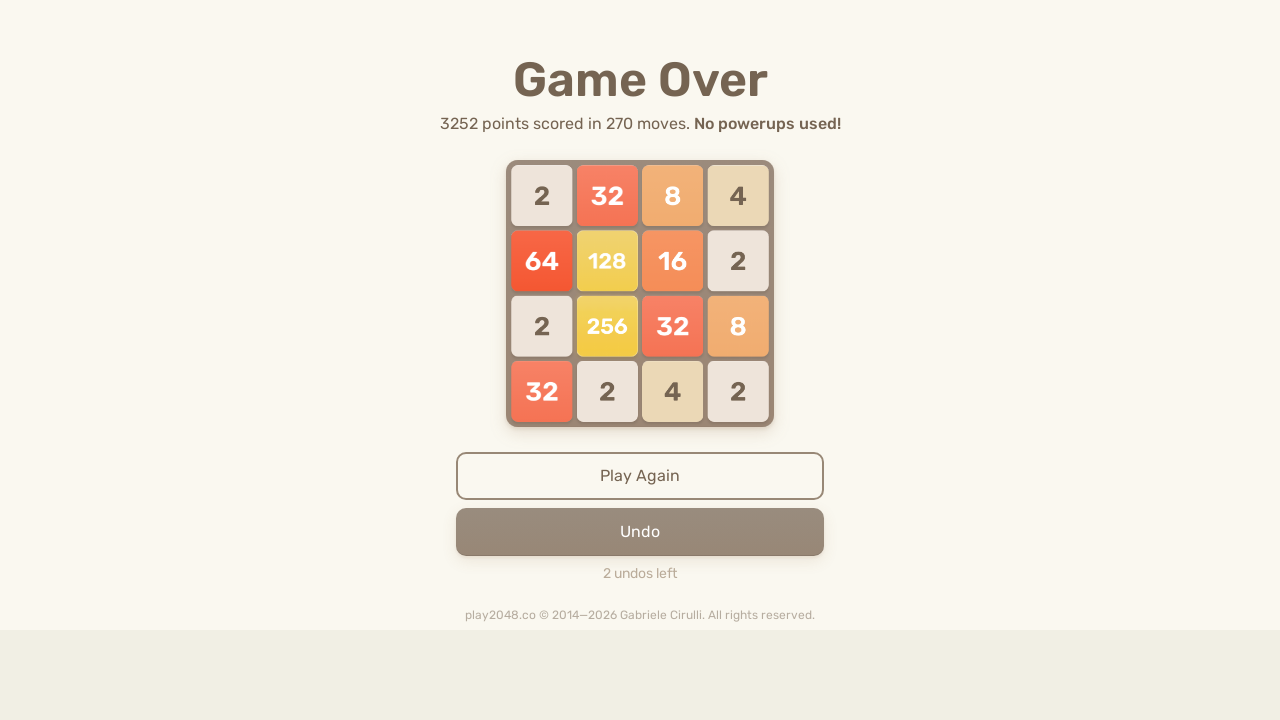

Pressed ArrowLeft to move tiles leftward
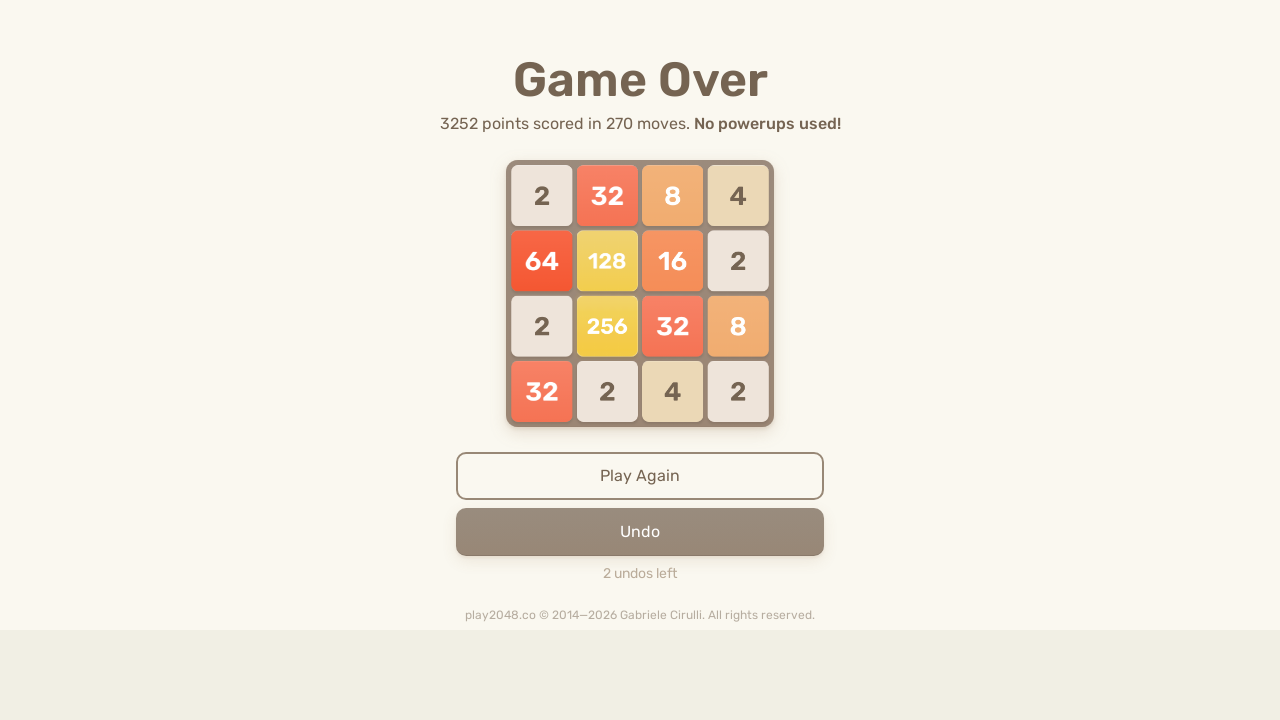

Pressed ArrowUp to move tiles upward
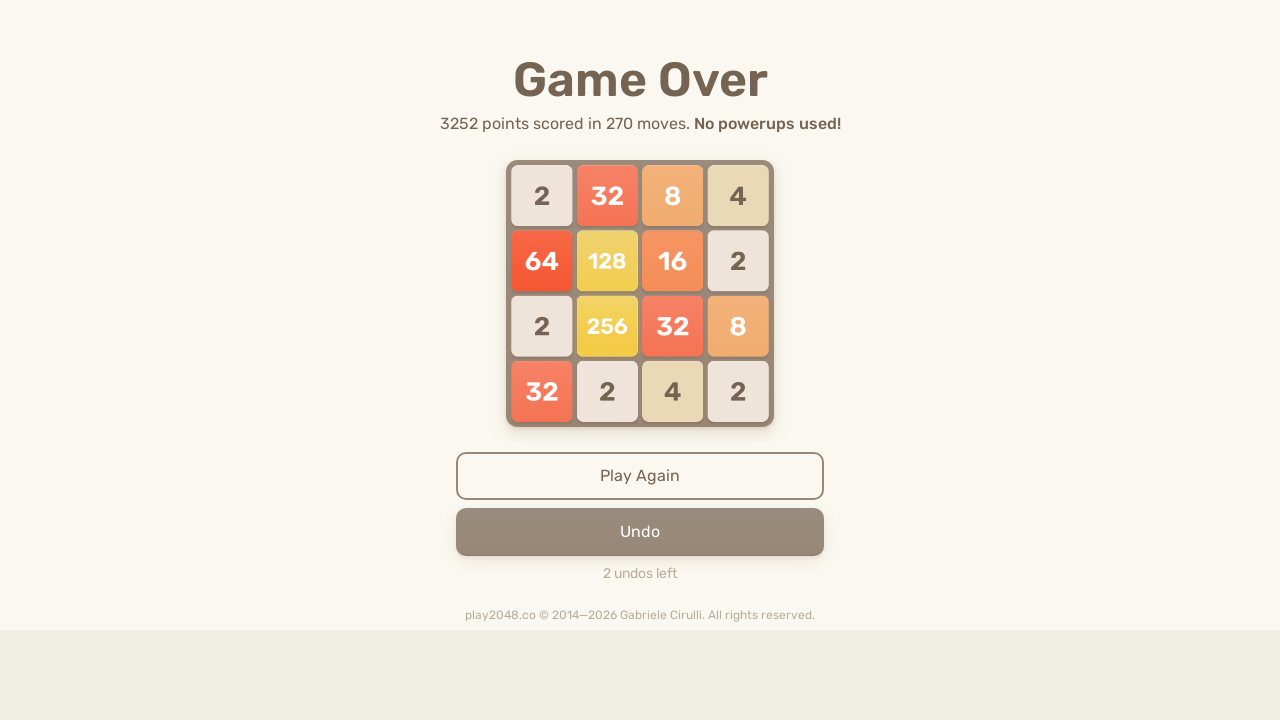

Pressed ArrowRight to move tiles rightward
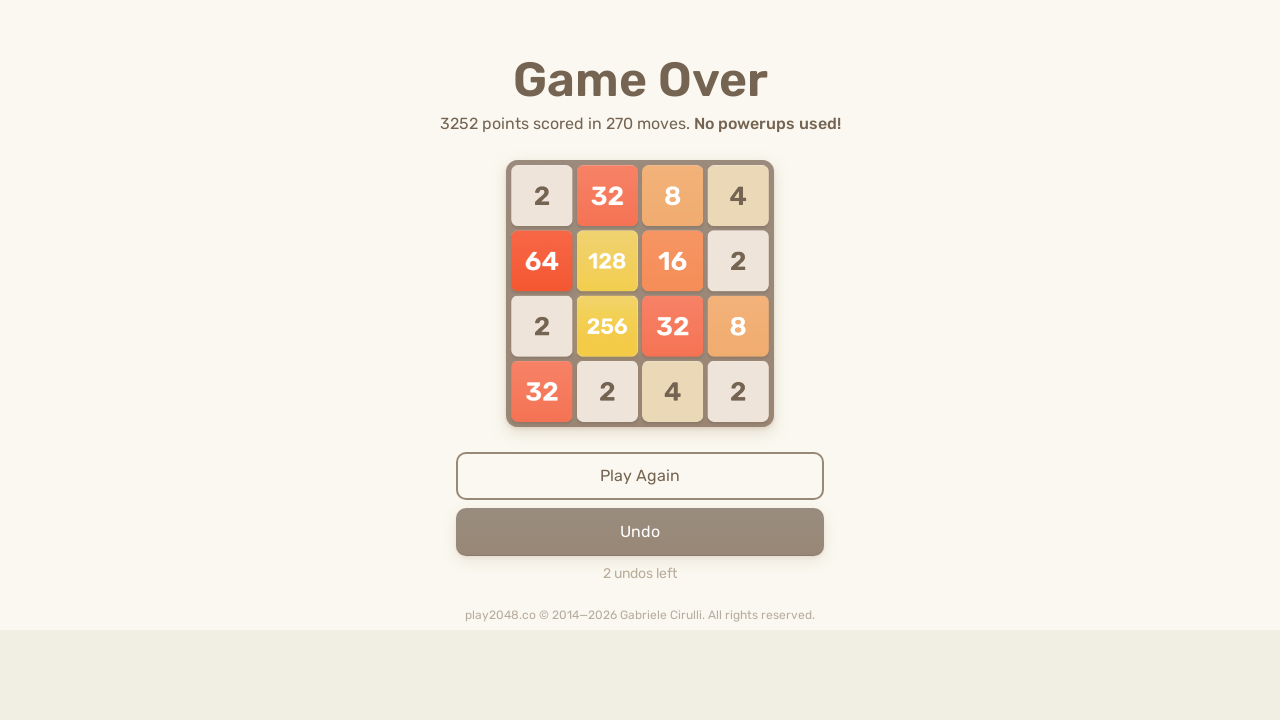

Pressed ArrowDown to move tiles downward
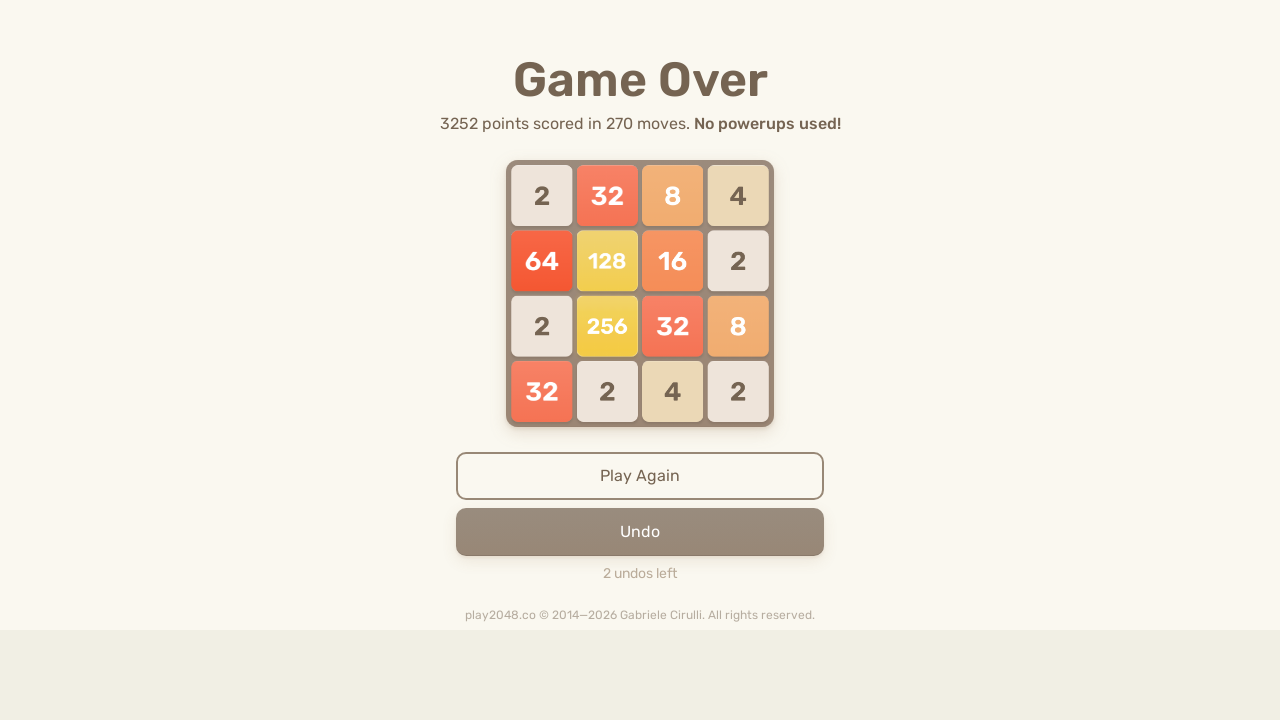

Pressed ArrowLeft to move tiles leftward
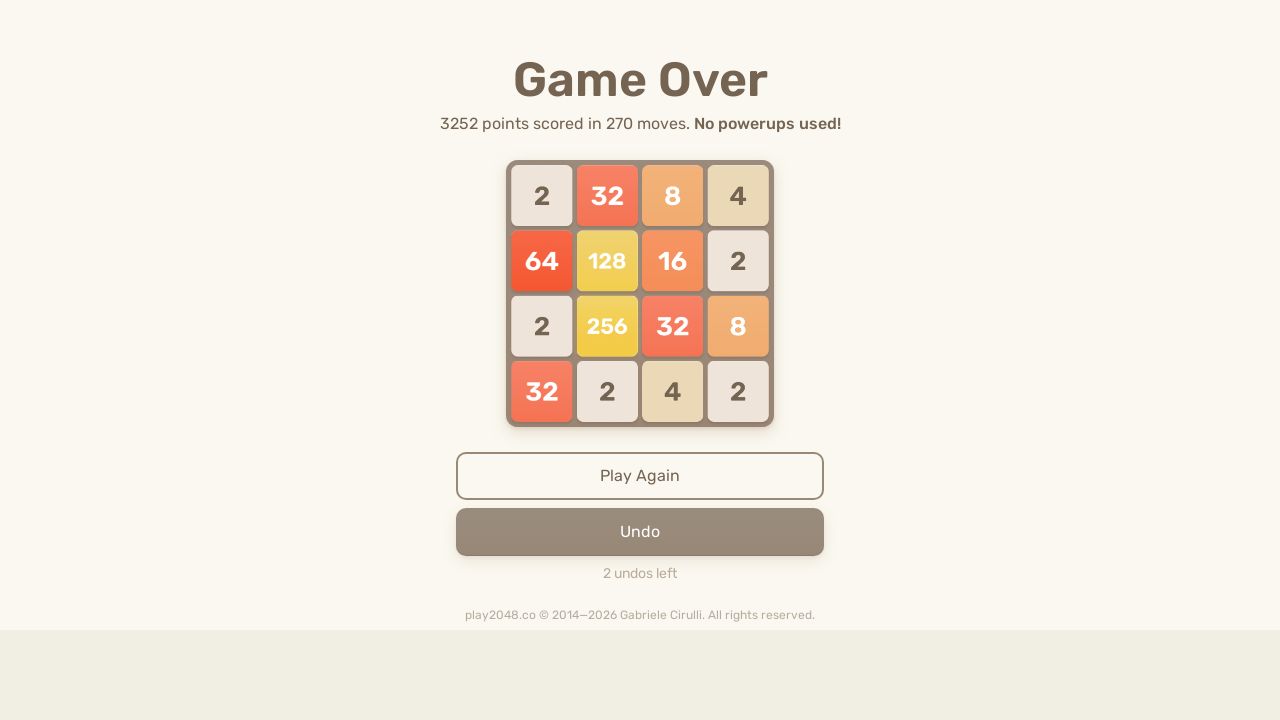

Pressed ArrowUp to move tiles upward
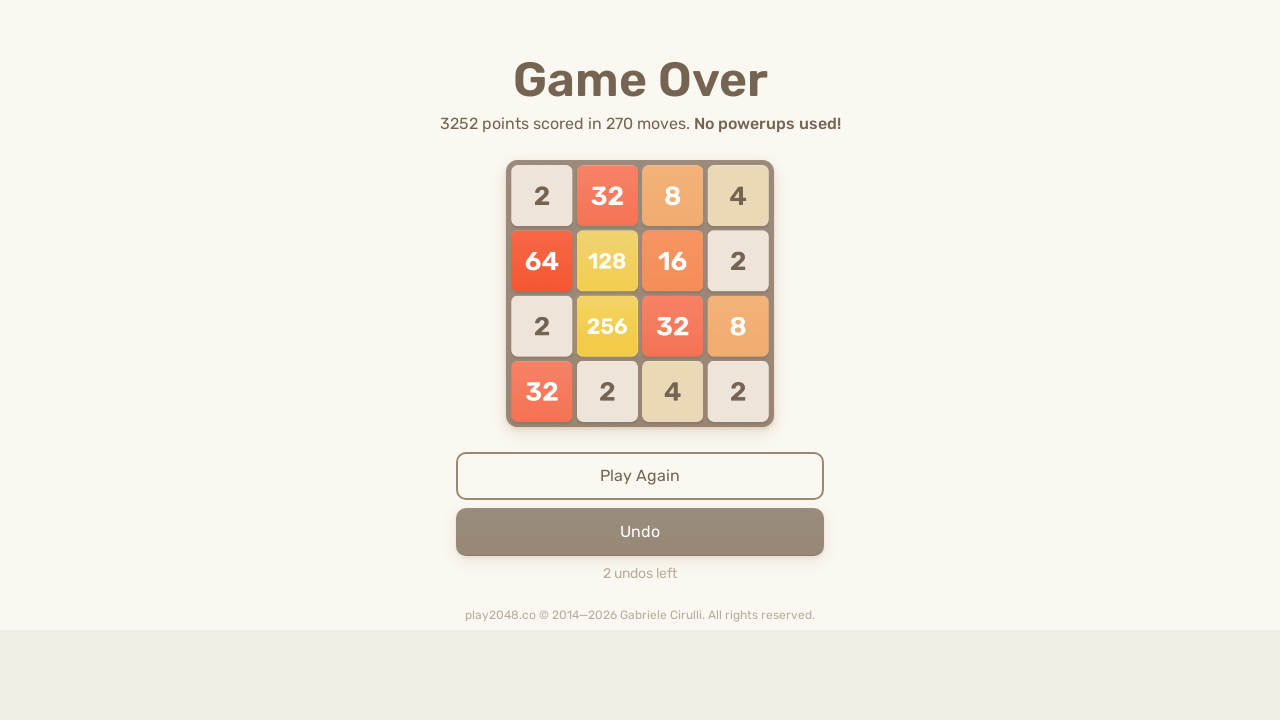

Pressed ArrowRight to move tiles rightward
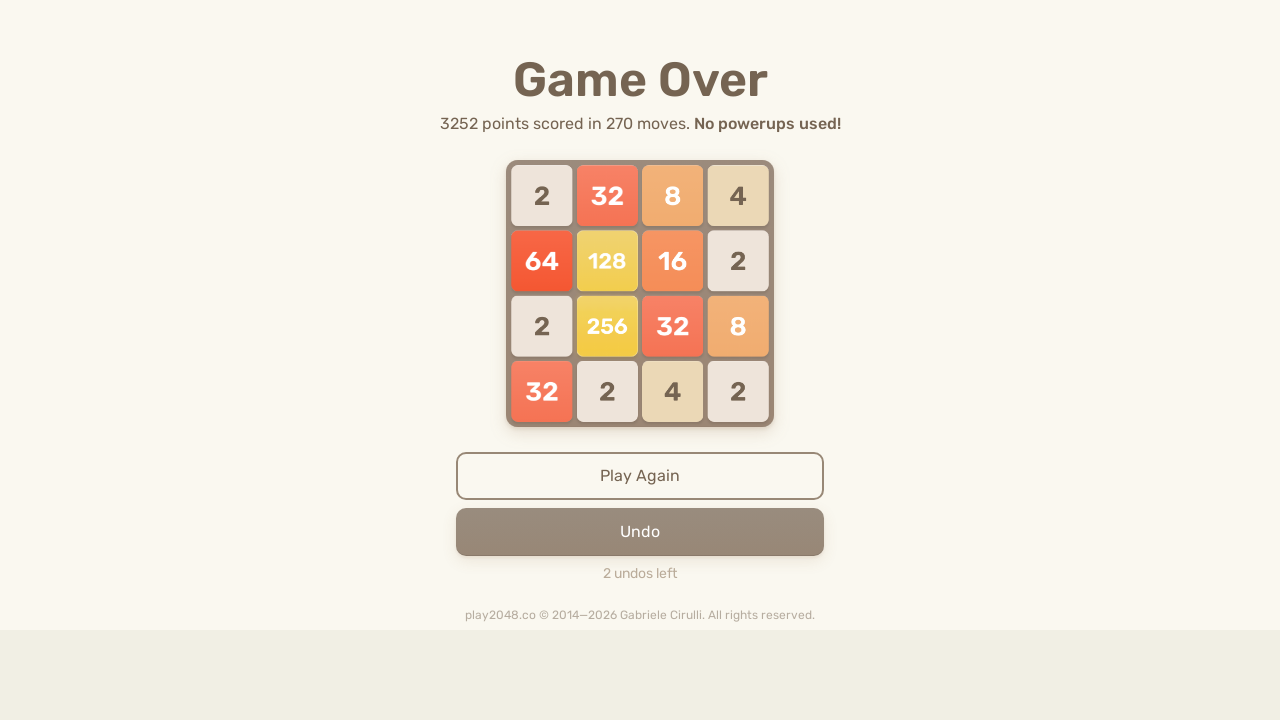

Pressed ArrowDown to move tiles downward
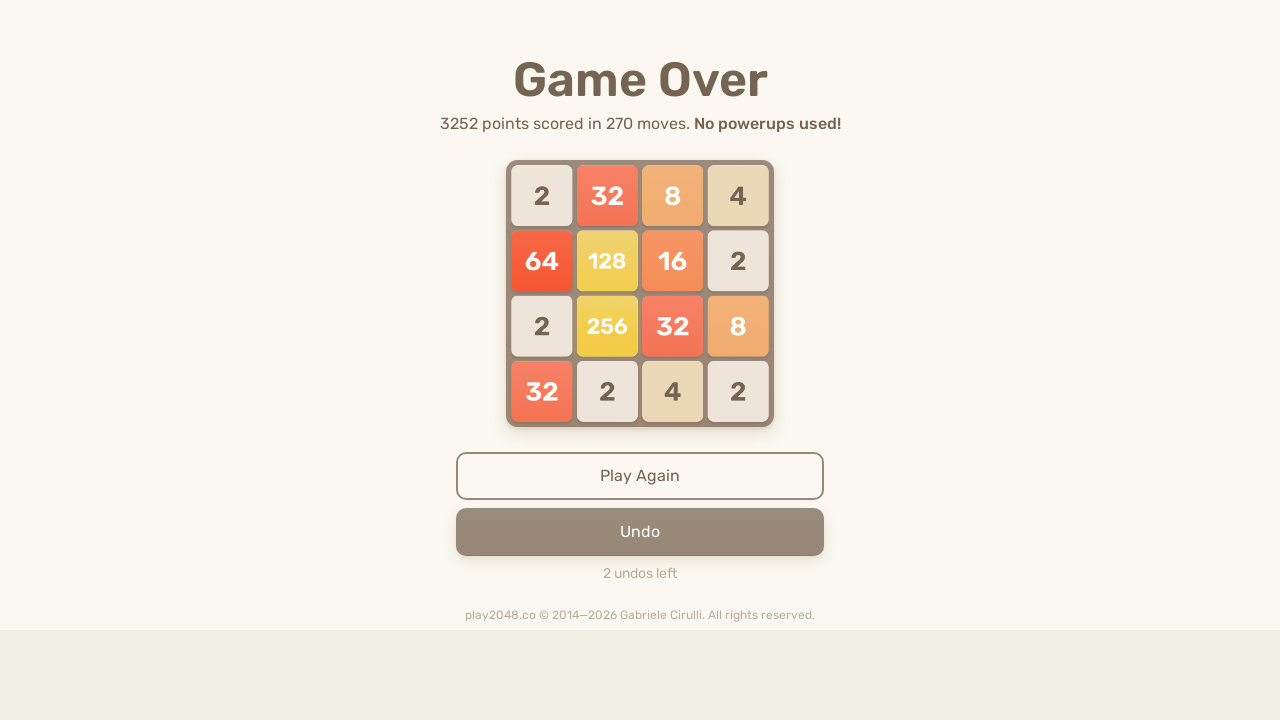

Pressed ArrowLeft to move tiles leftward
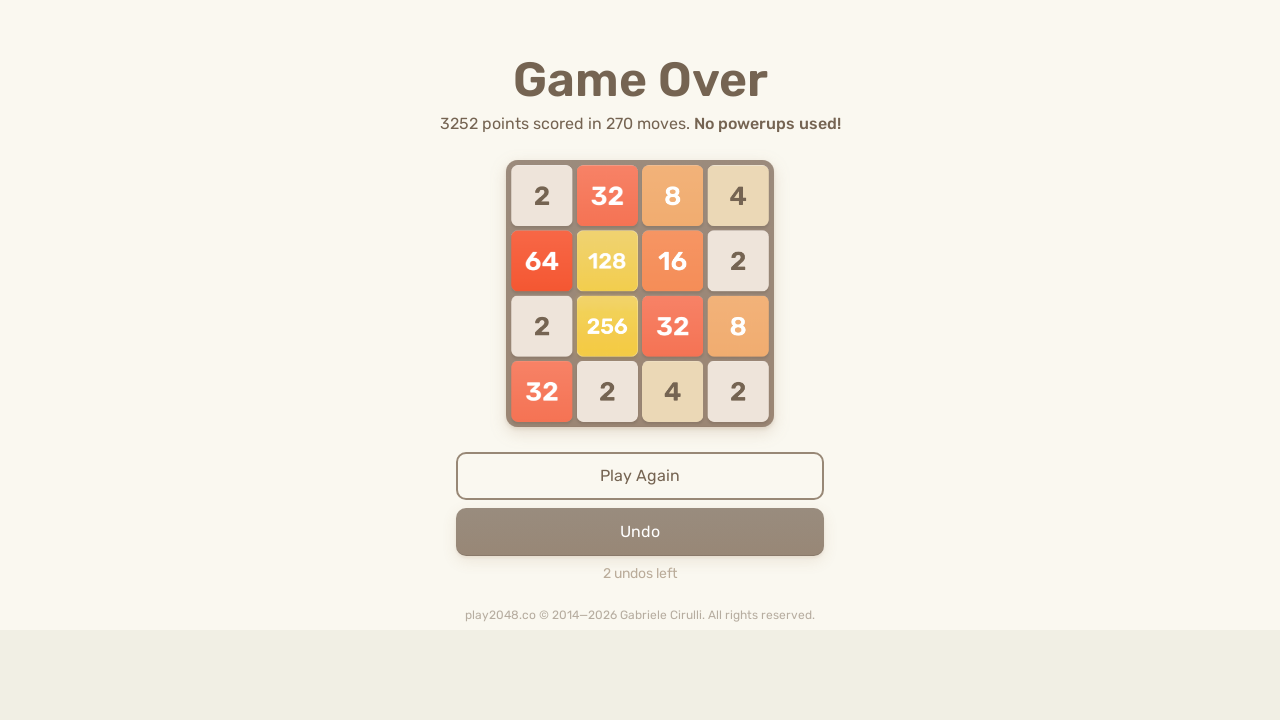

Pressed ArrowUp to move tiles upward
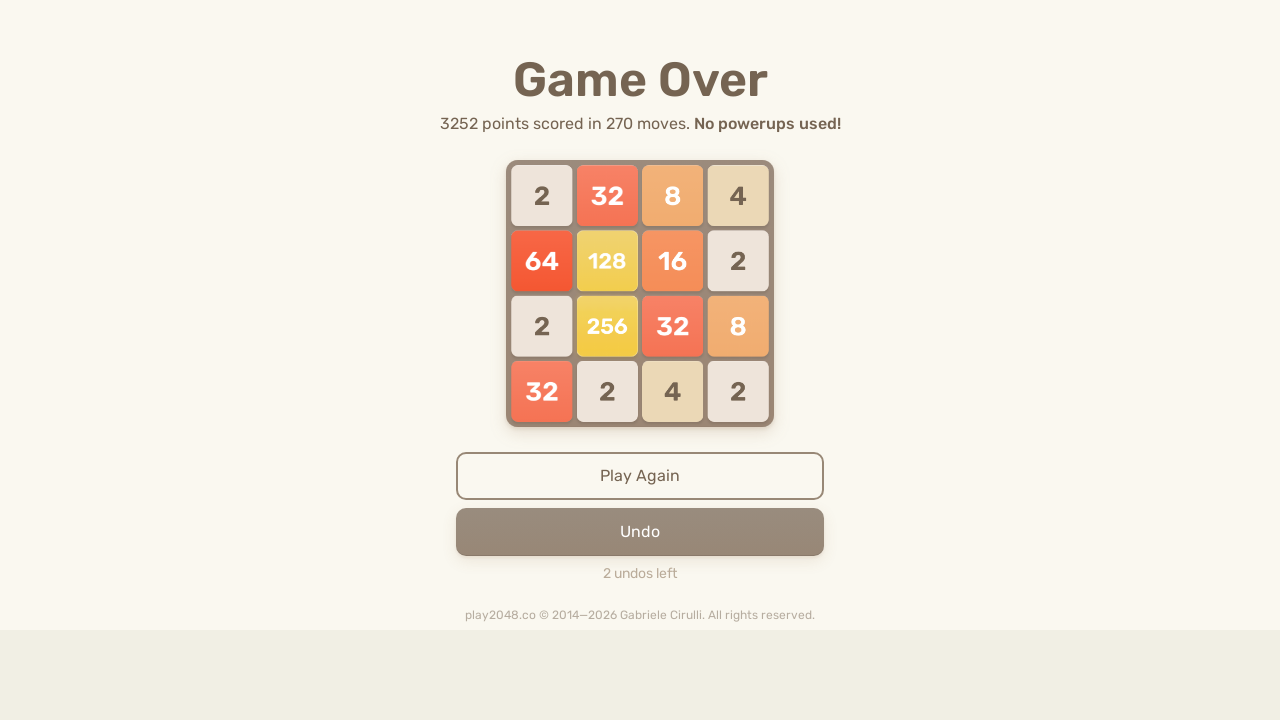

Pressed ArrowRight to move tiles rightward
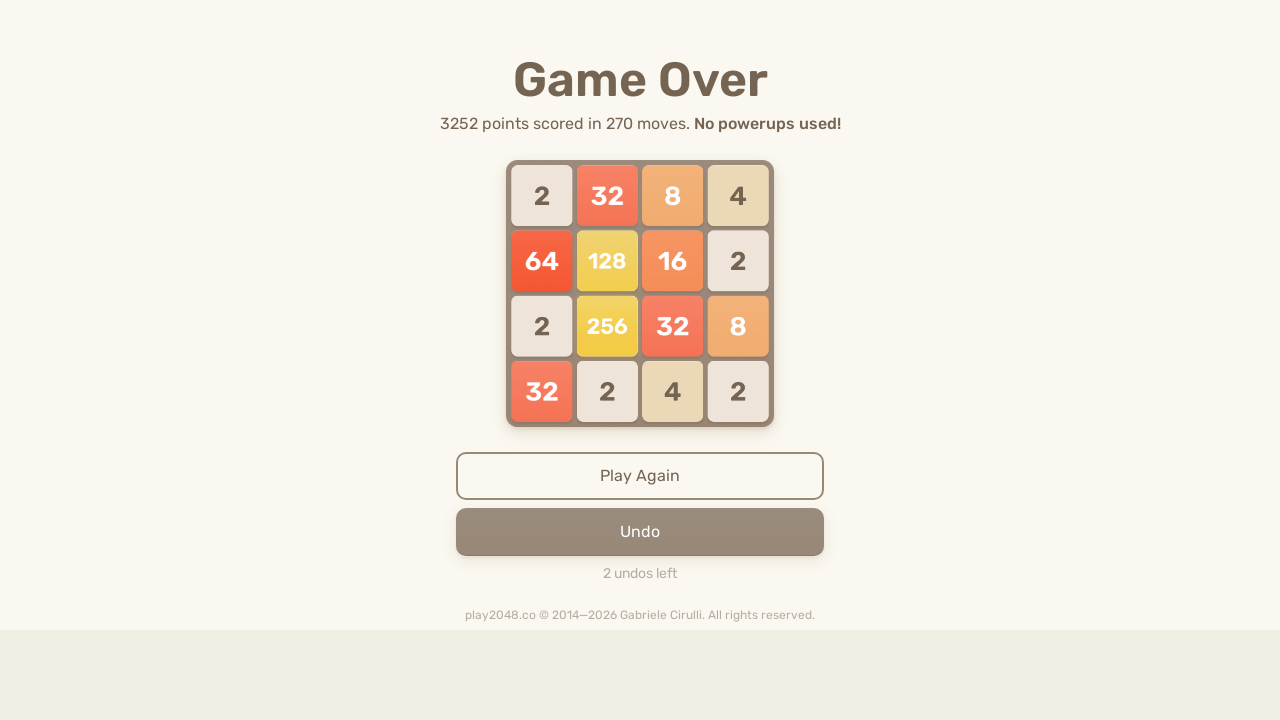

Pressed ArrowDown to move tiles downward
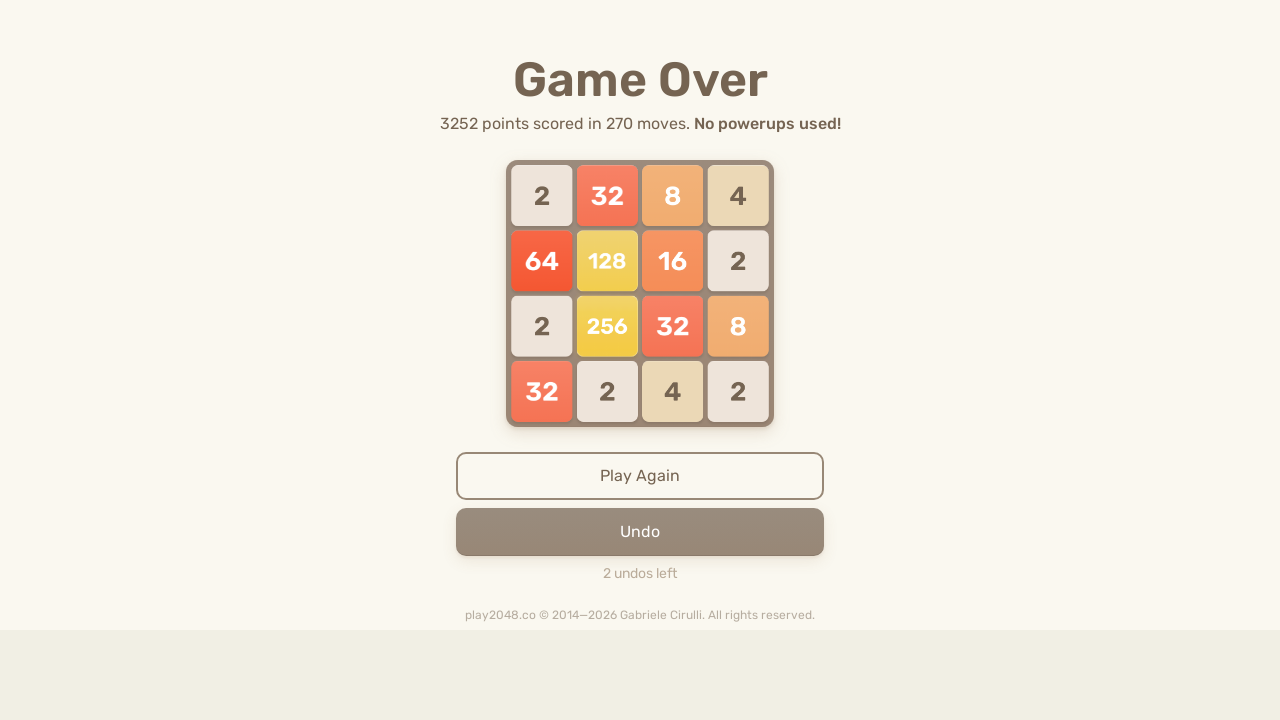

Pressed ArrowLeft to move tiles leftward
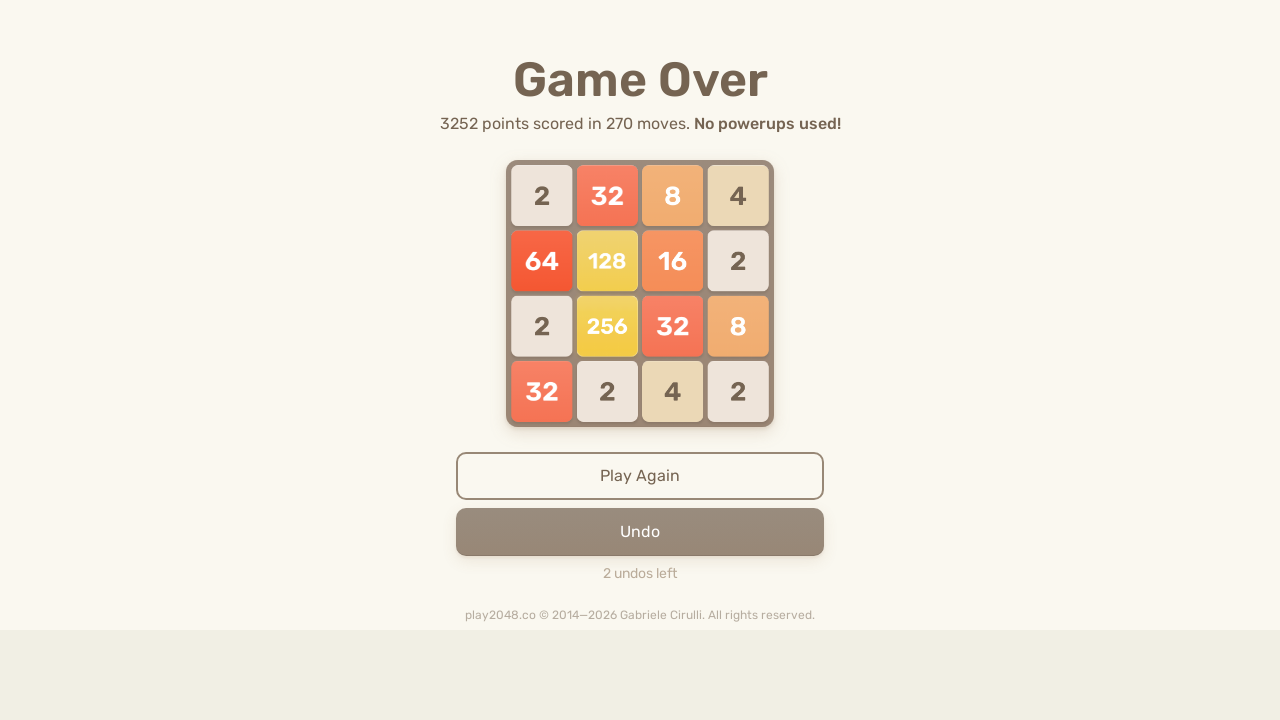

Pressed ArrowUp to move tiles upward
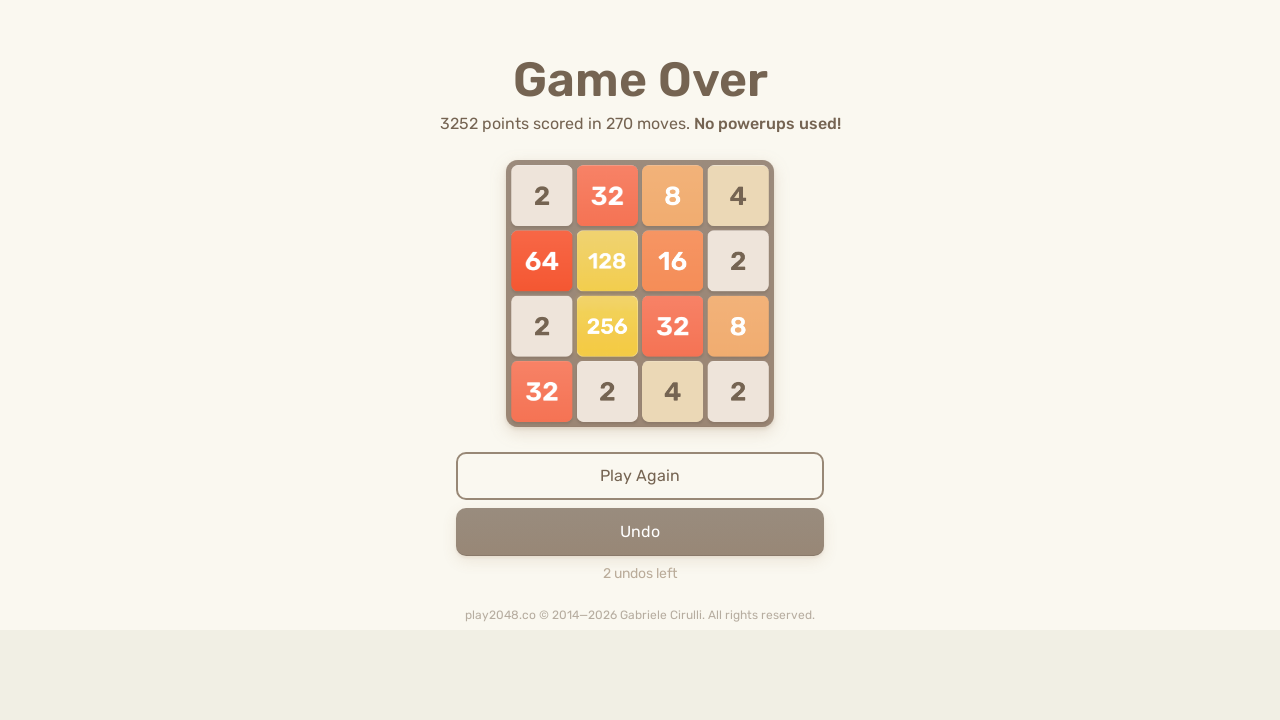

Pressed ArrowRight to move tiles rightward
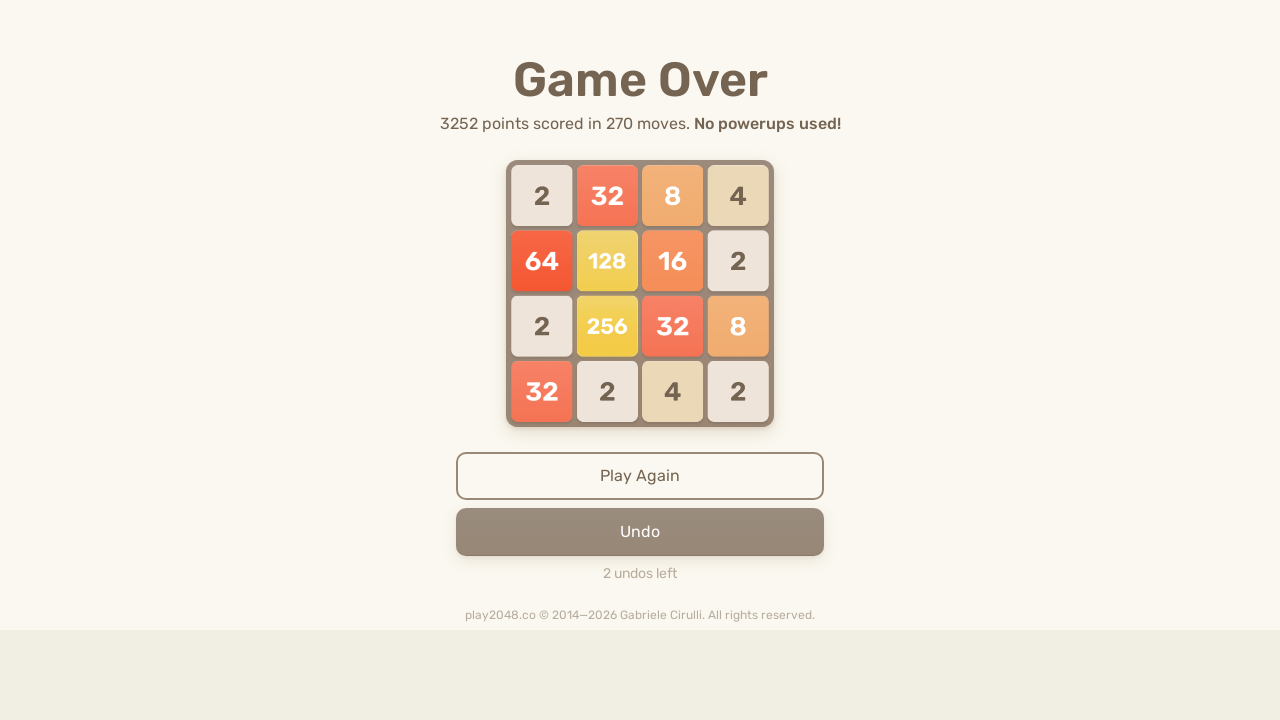

Pressed ArrowDown to move tiles downward
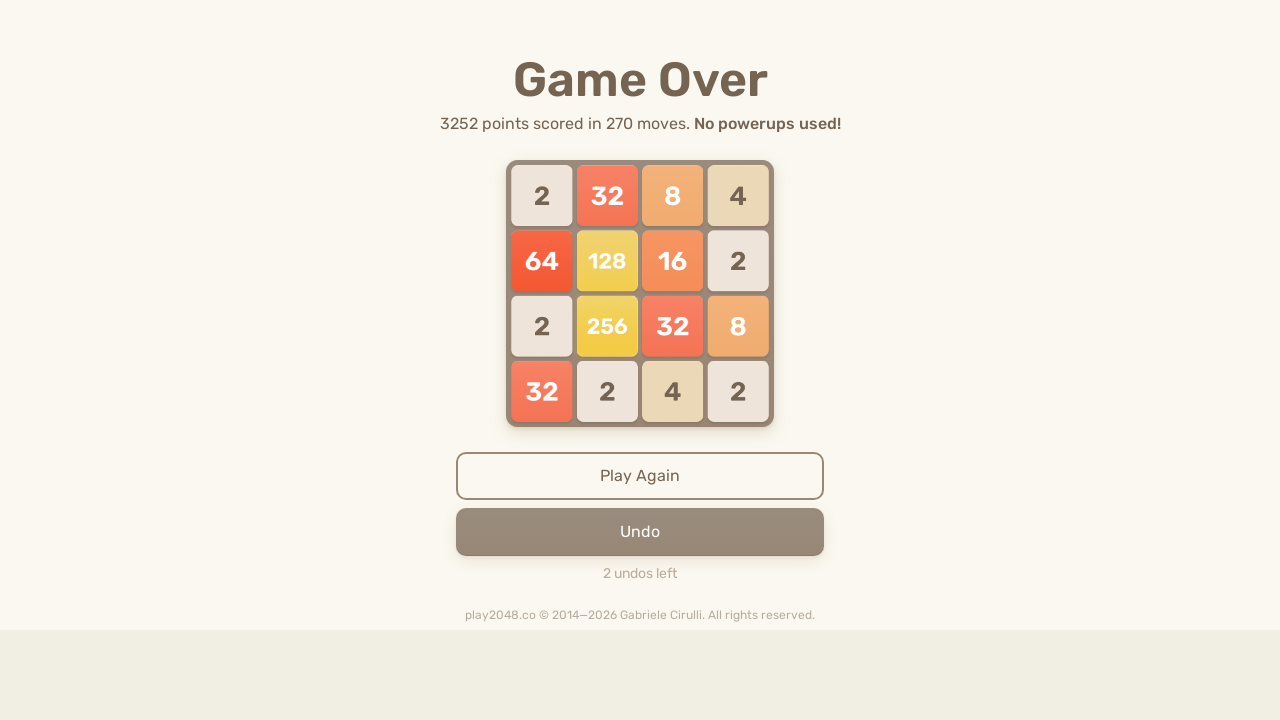

Pressed ArrowLeft to move tiles leftward
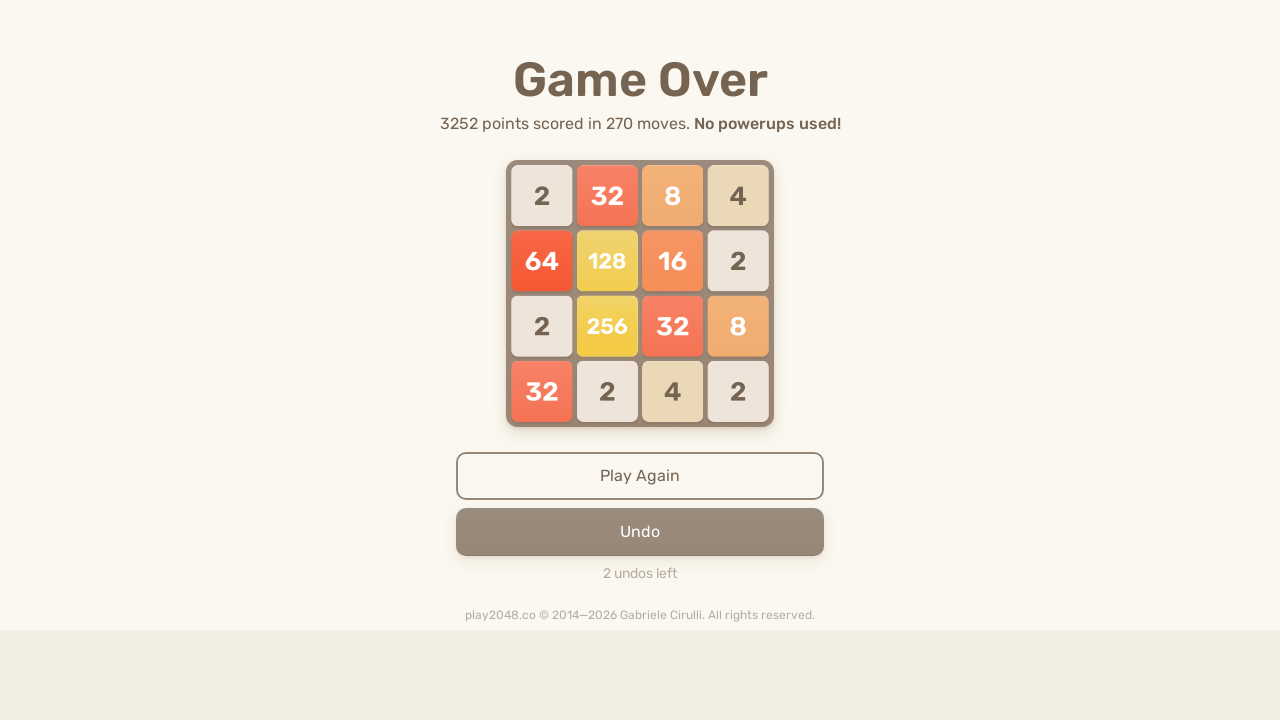

Pressed ArrowUp to move tiles upward
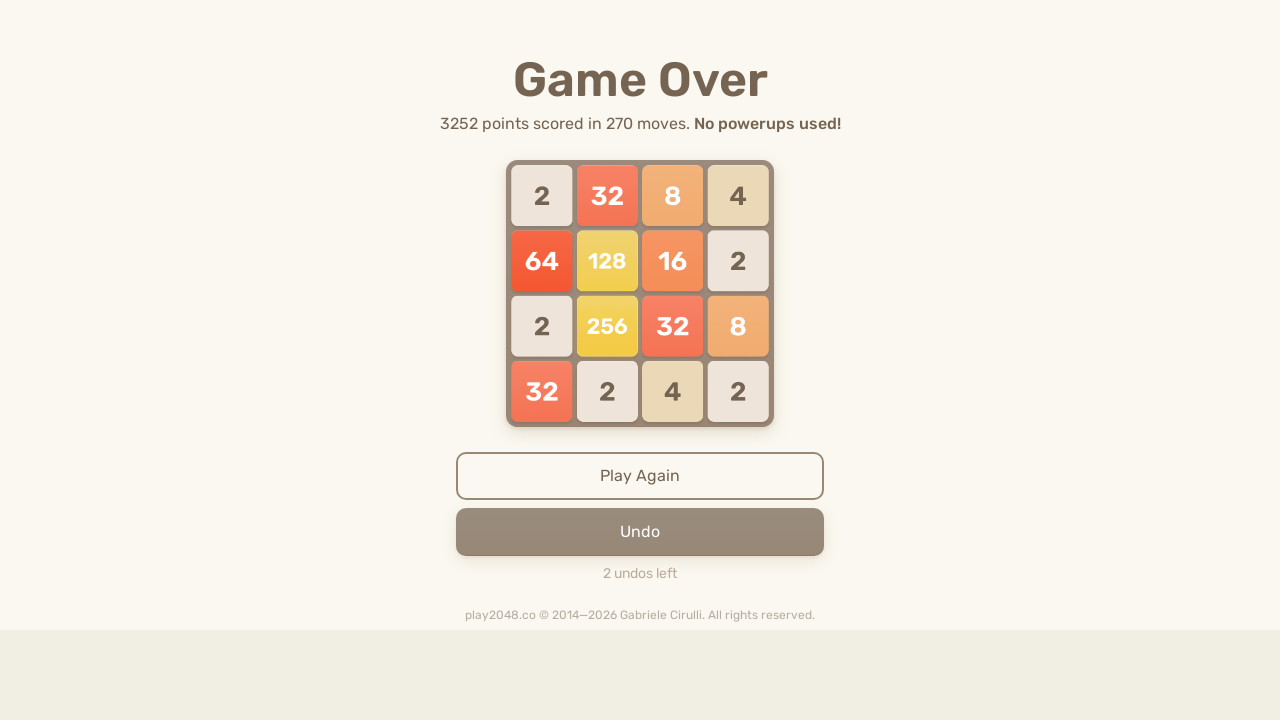

Pressed ArrowRight to move tiles rightward
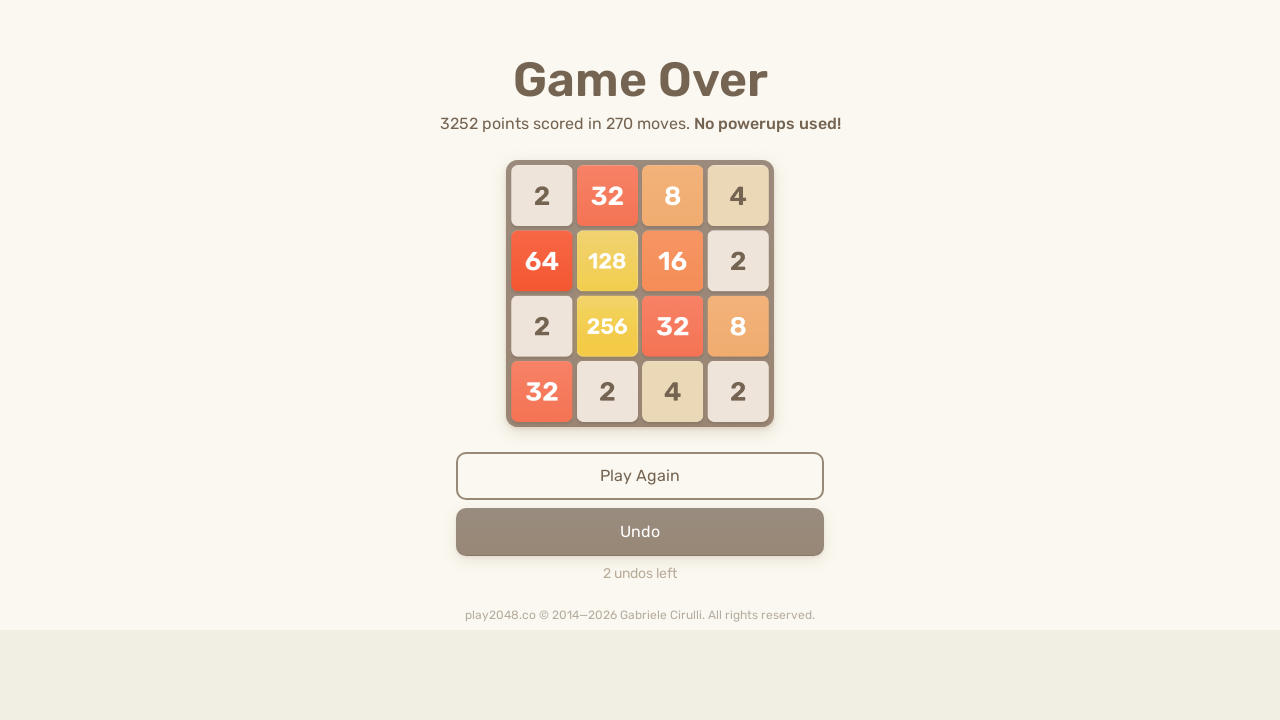

Pressed ArrowDown to move tiles downward
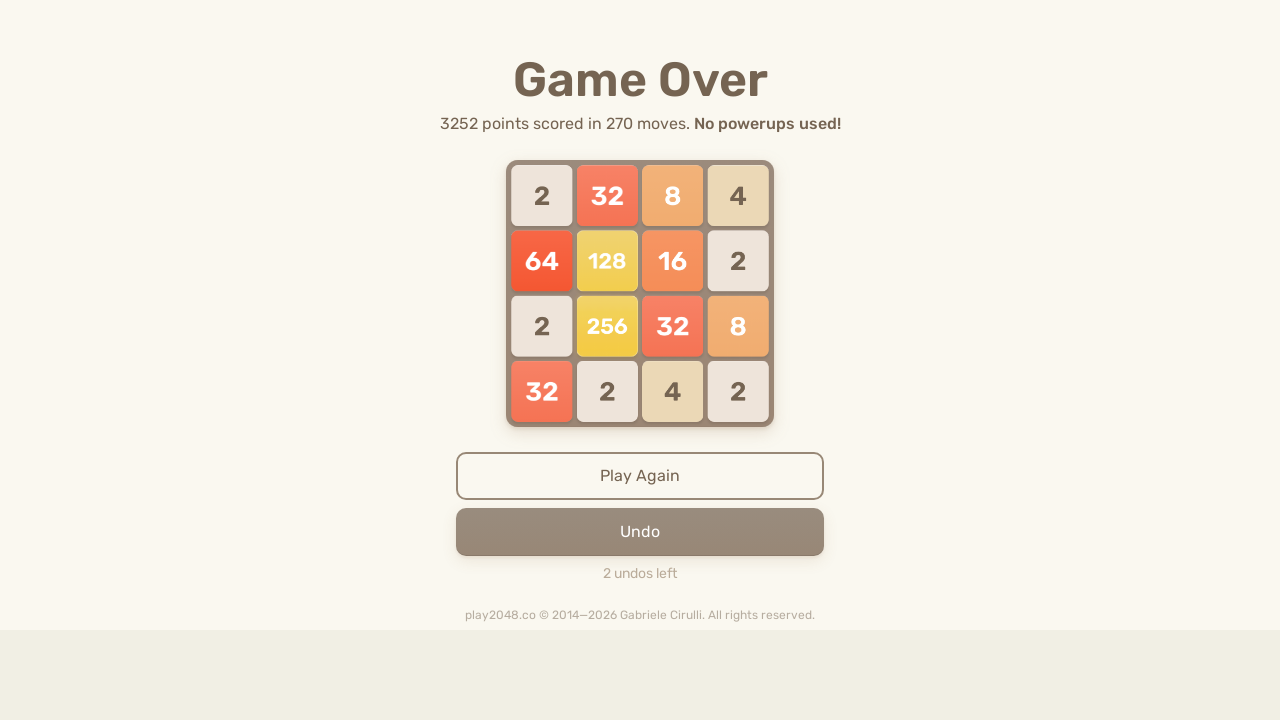

Pressed ArrowLeft to move tiles leftward
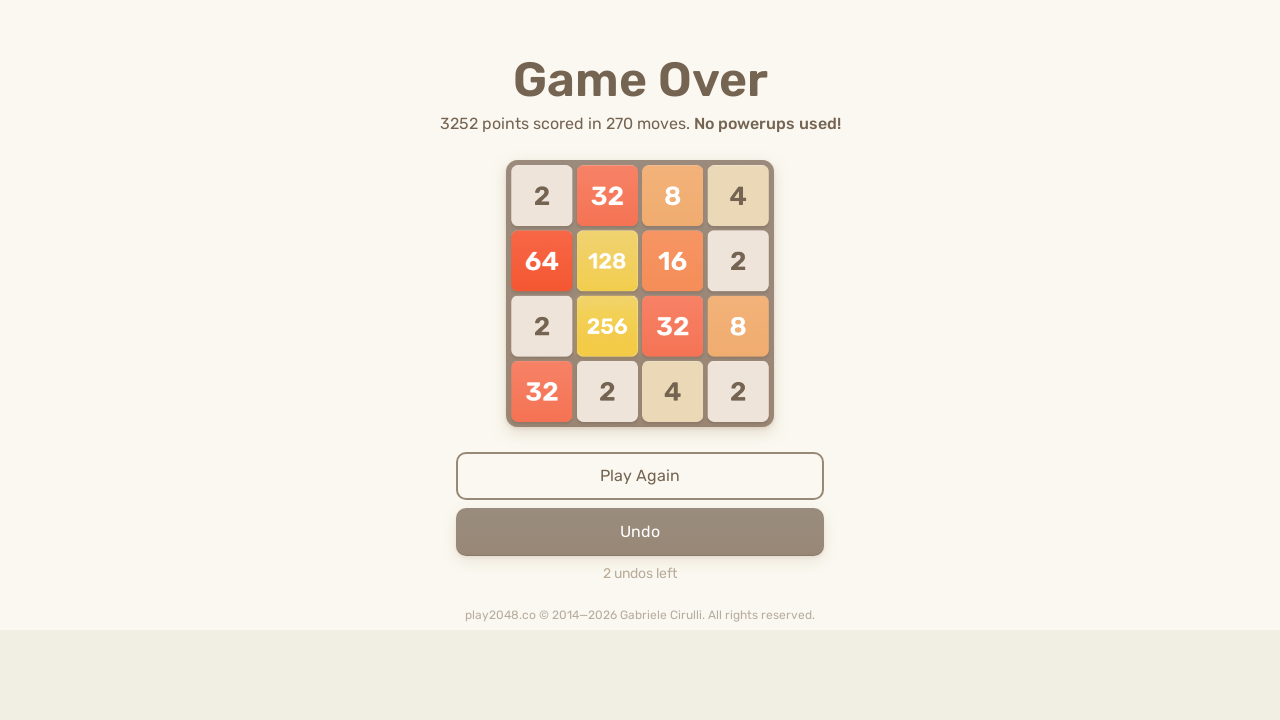

Pressed ArrowUp to move tiles upward
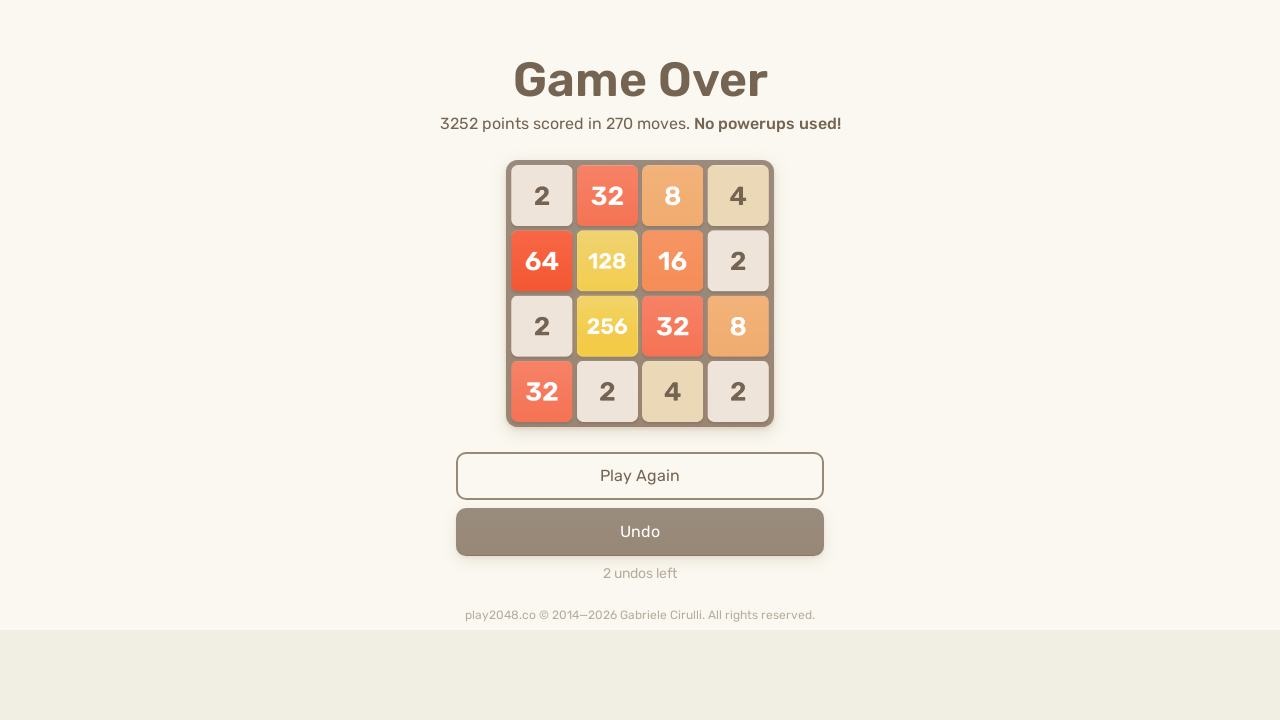

Pressed ArrowRight to move tiles rightward
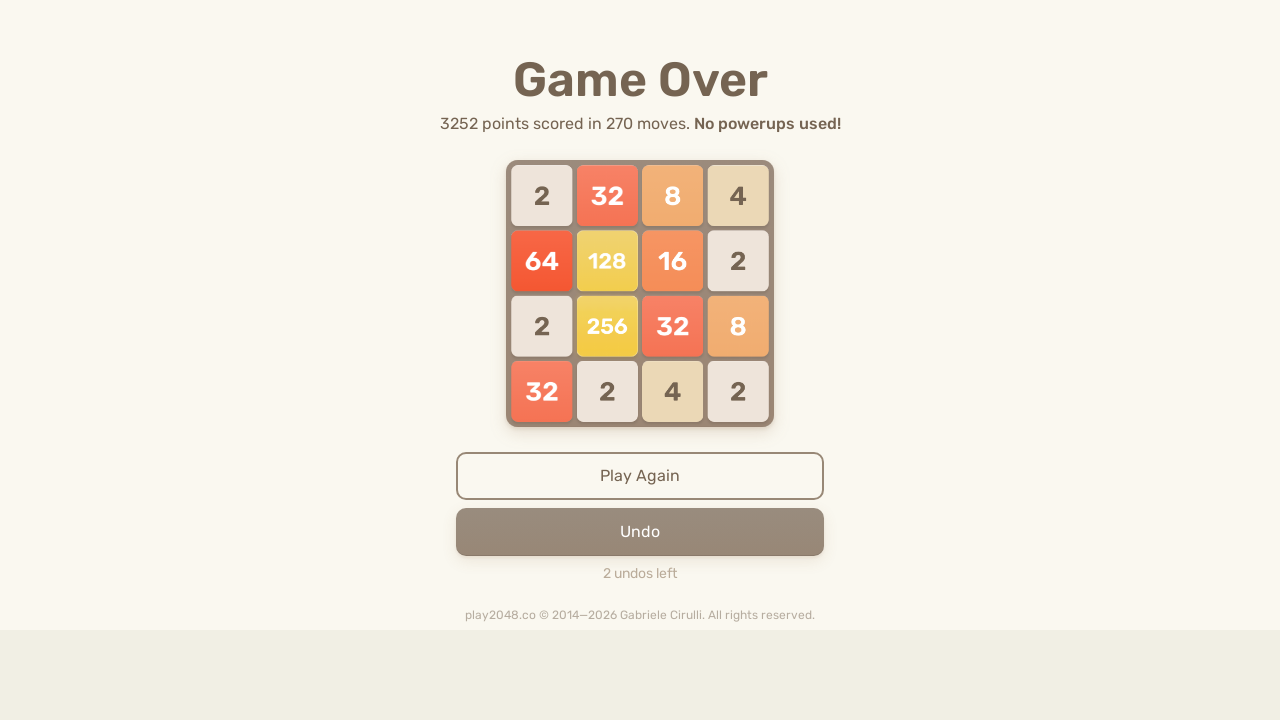

Pressed ArrowDown to move tiles downward
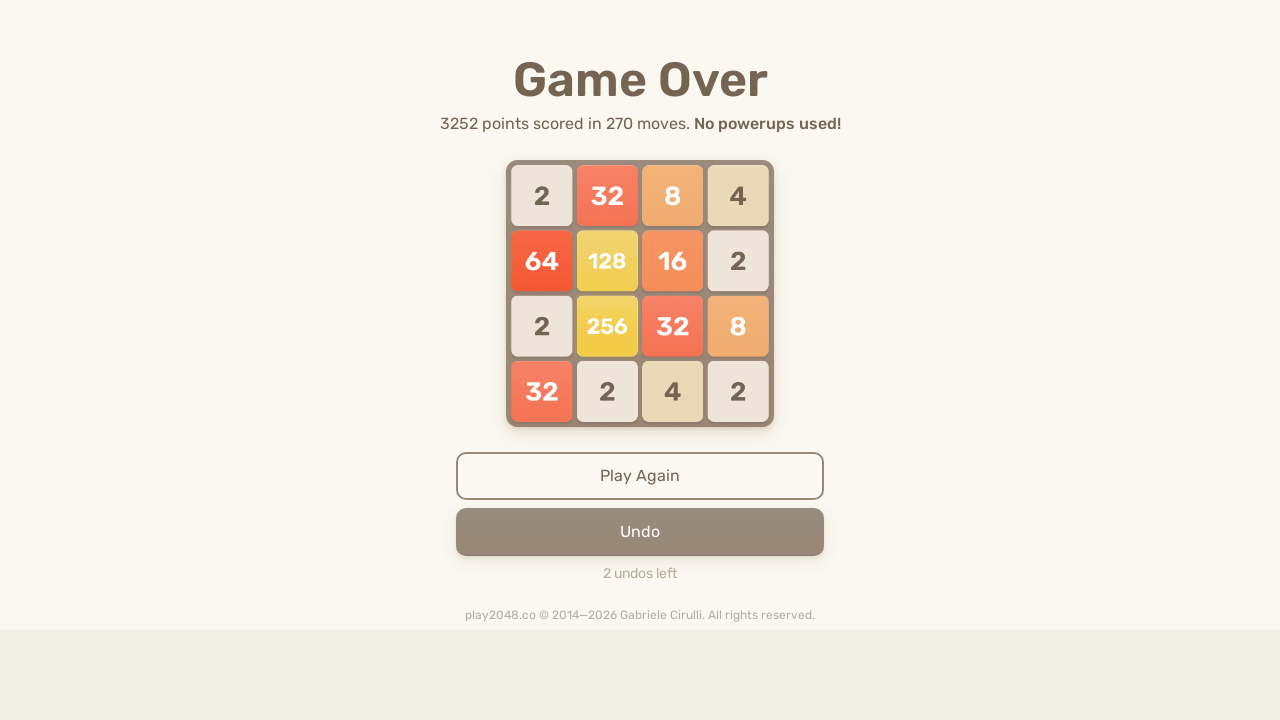

Pressed ArrowLeft to move tiles leftward
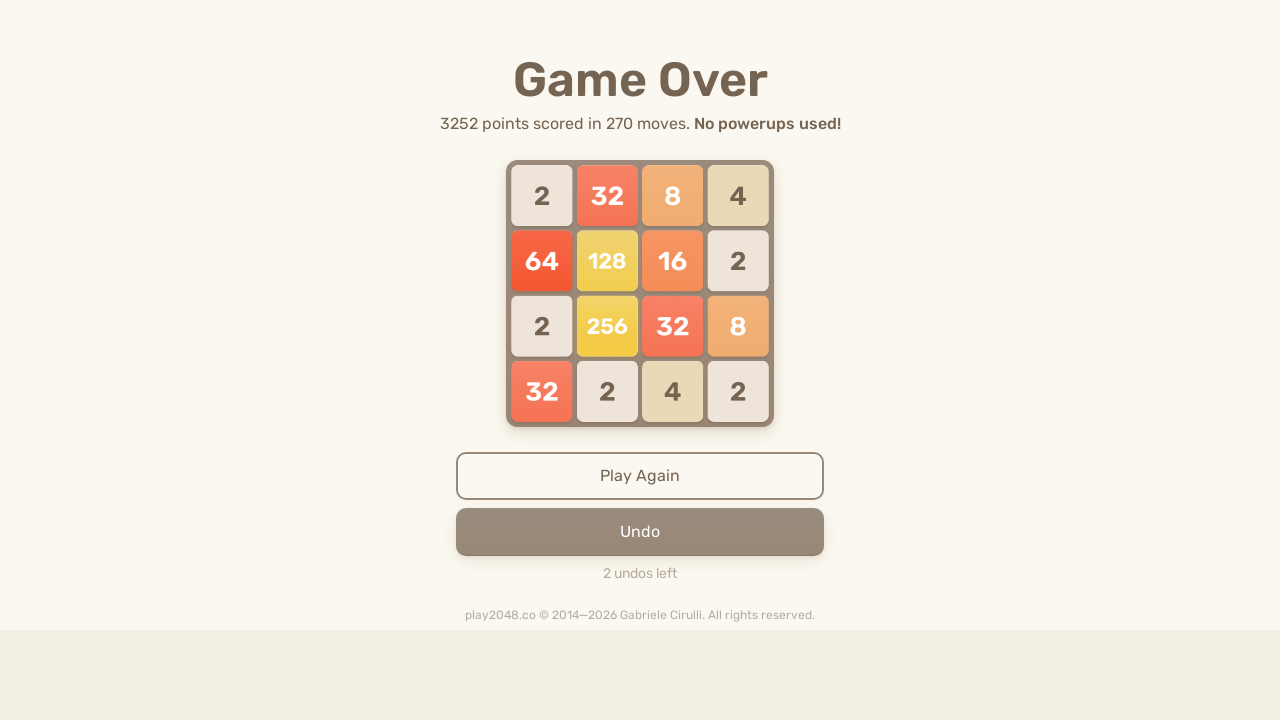

Pressed ArrowUp to move tiles upward
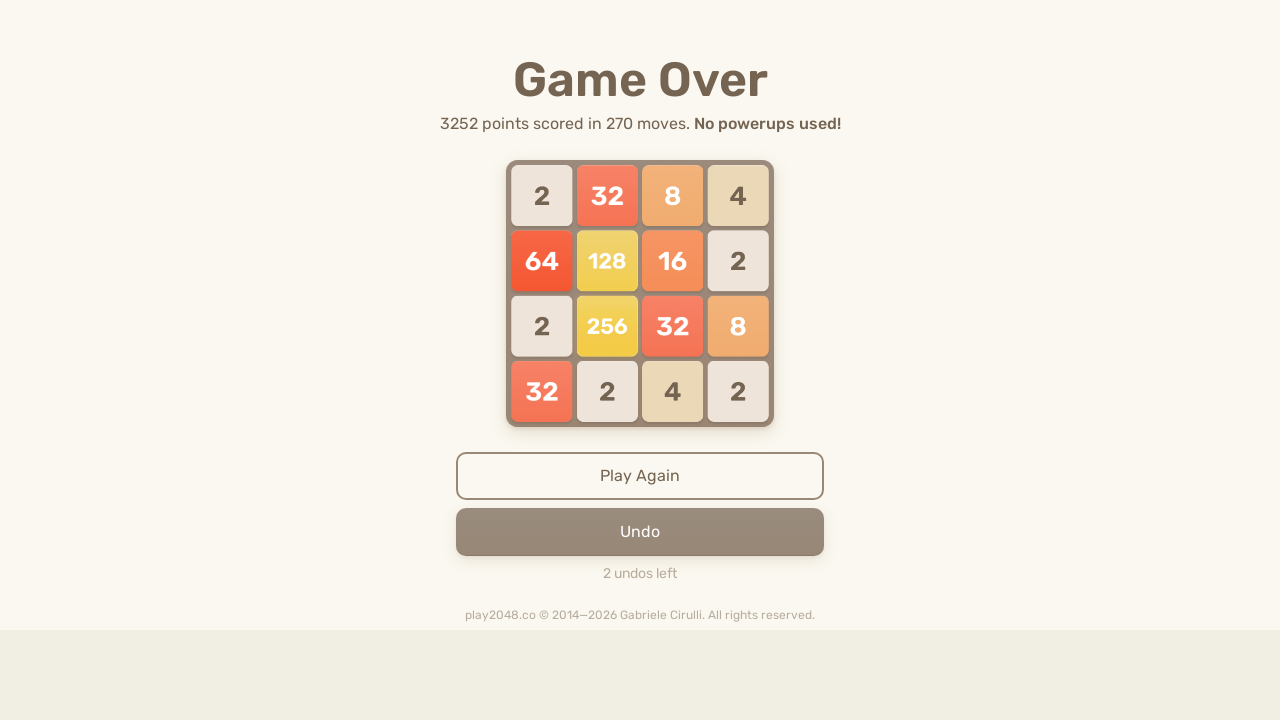

Pressed ArrowRight to move tiles rightward
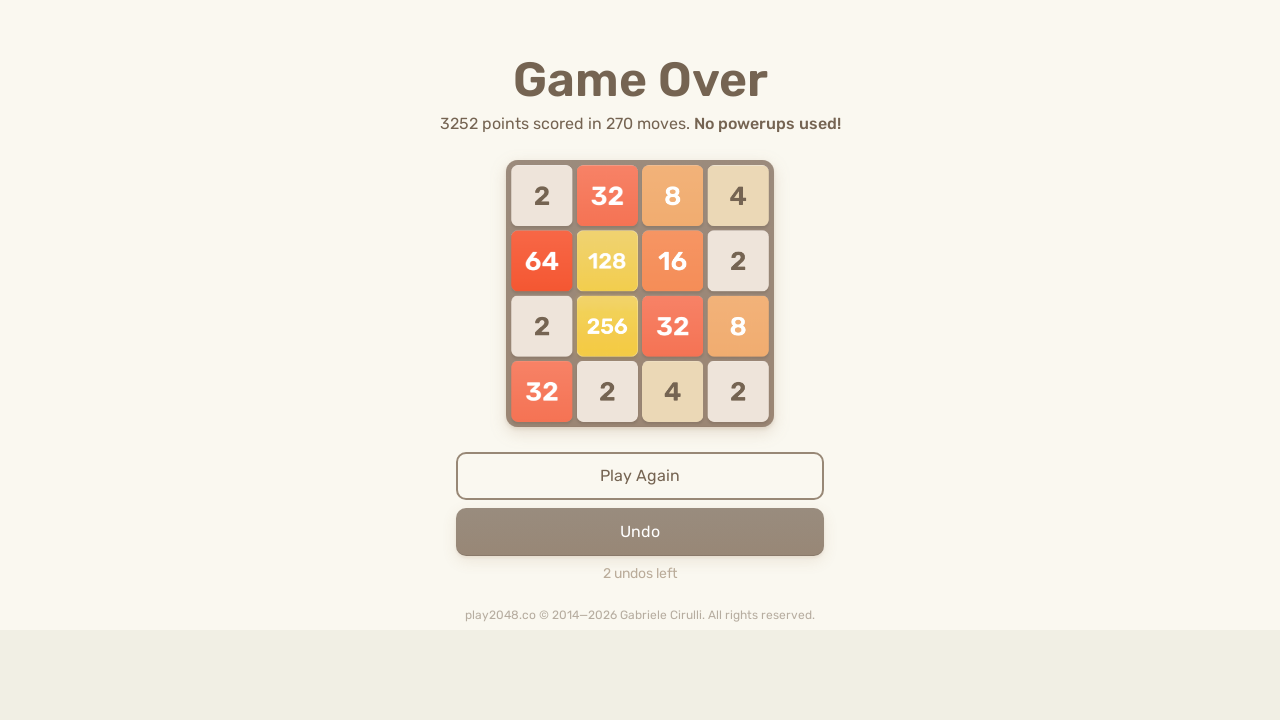

Pressed ArrowDown to move tiles downward
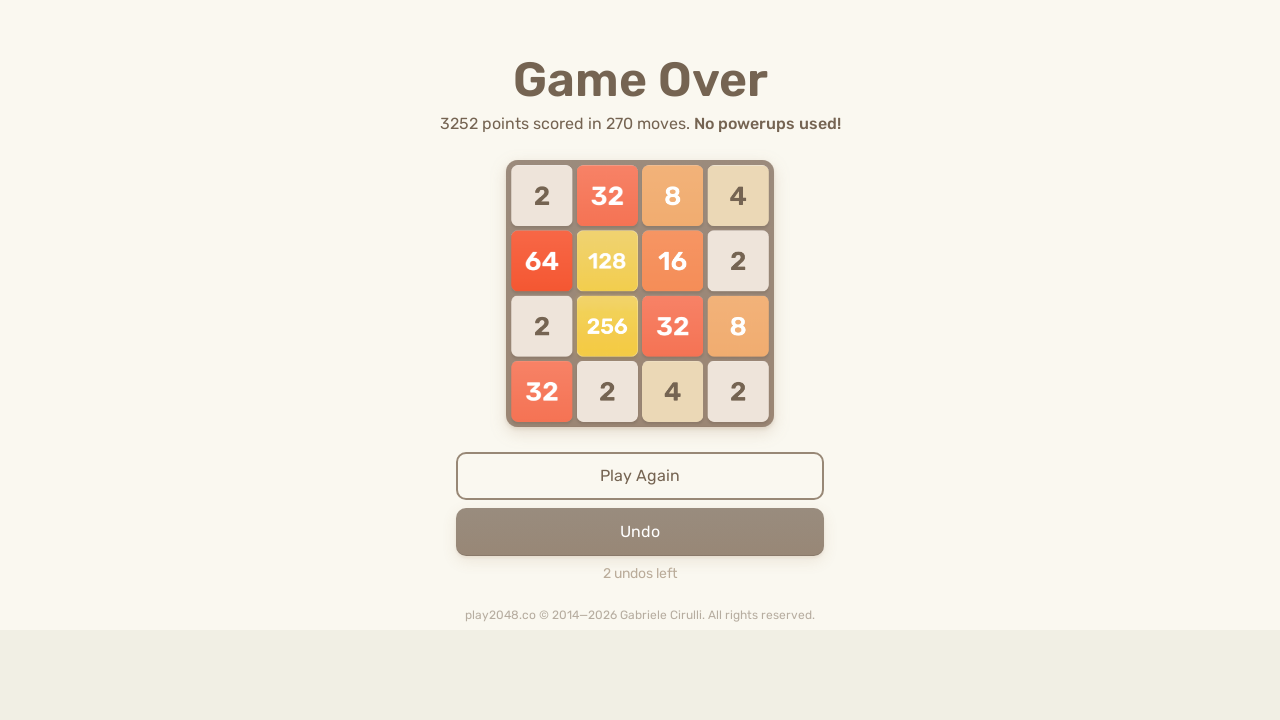

Pressed ArrowLeft to move tiles leftward
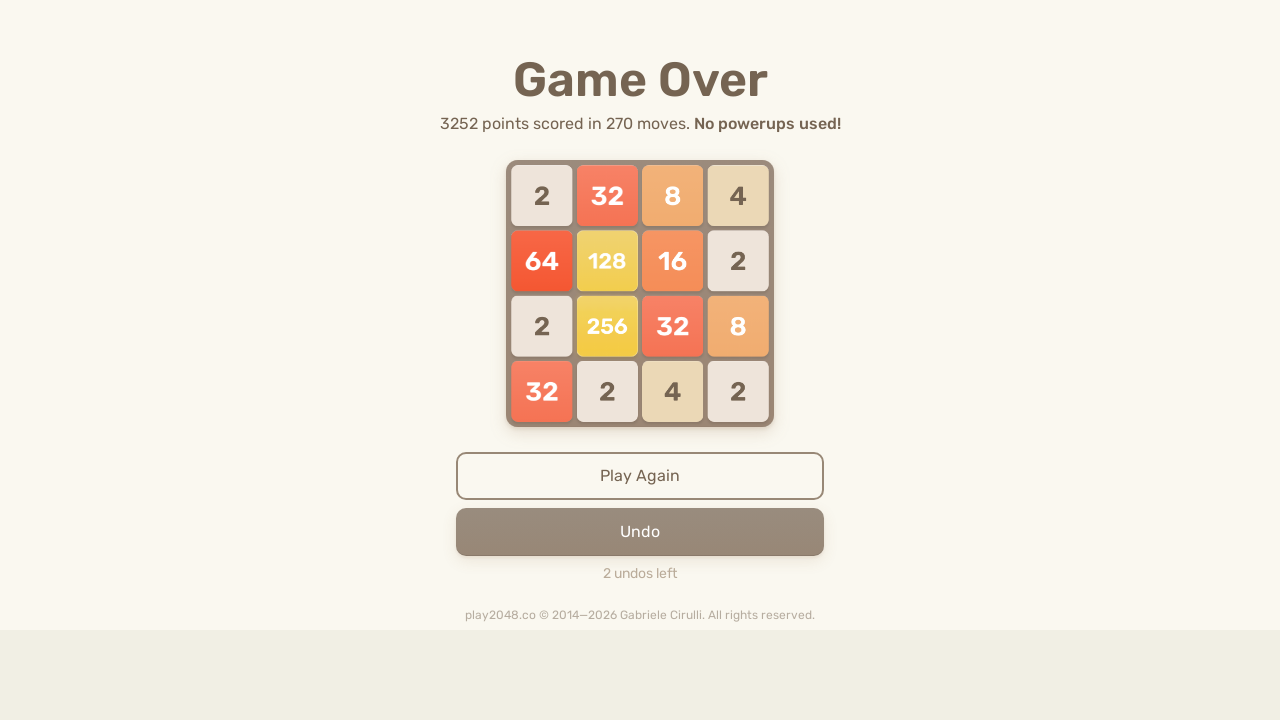

Pressed ArrowUp to move tiles upward
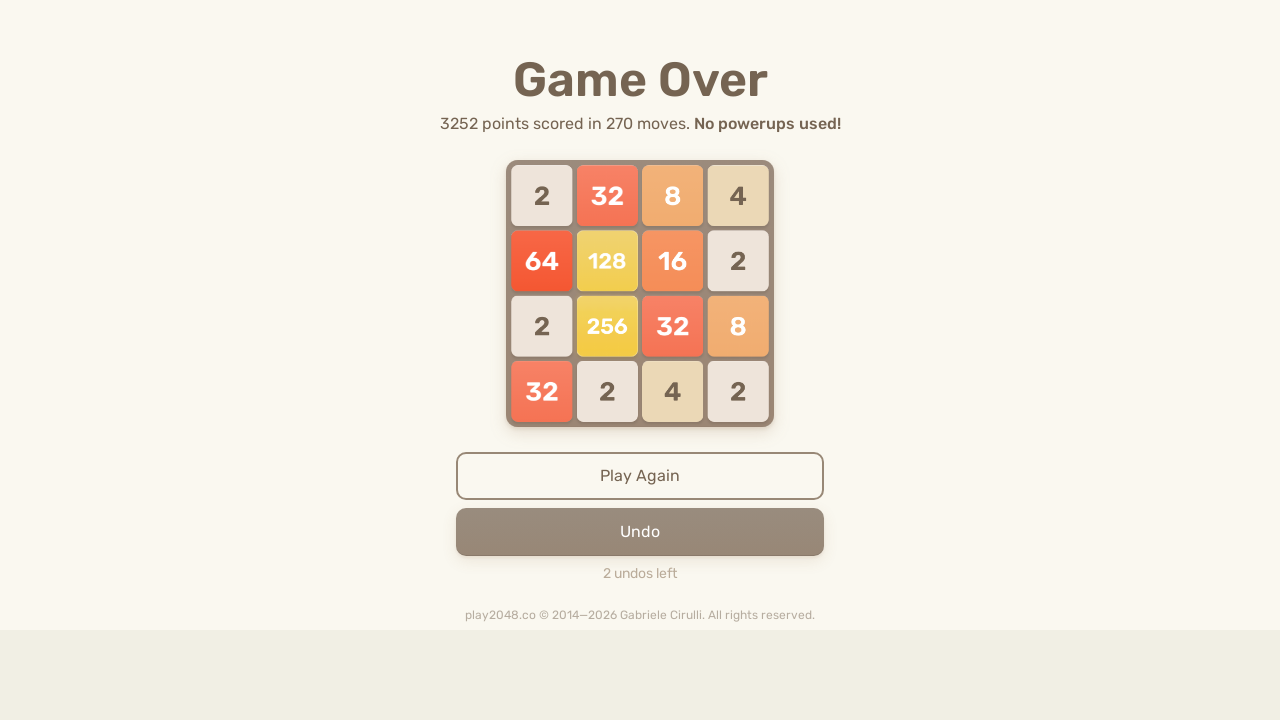

Pressed ArrowRight to move tiles rightward
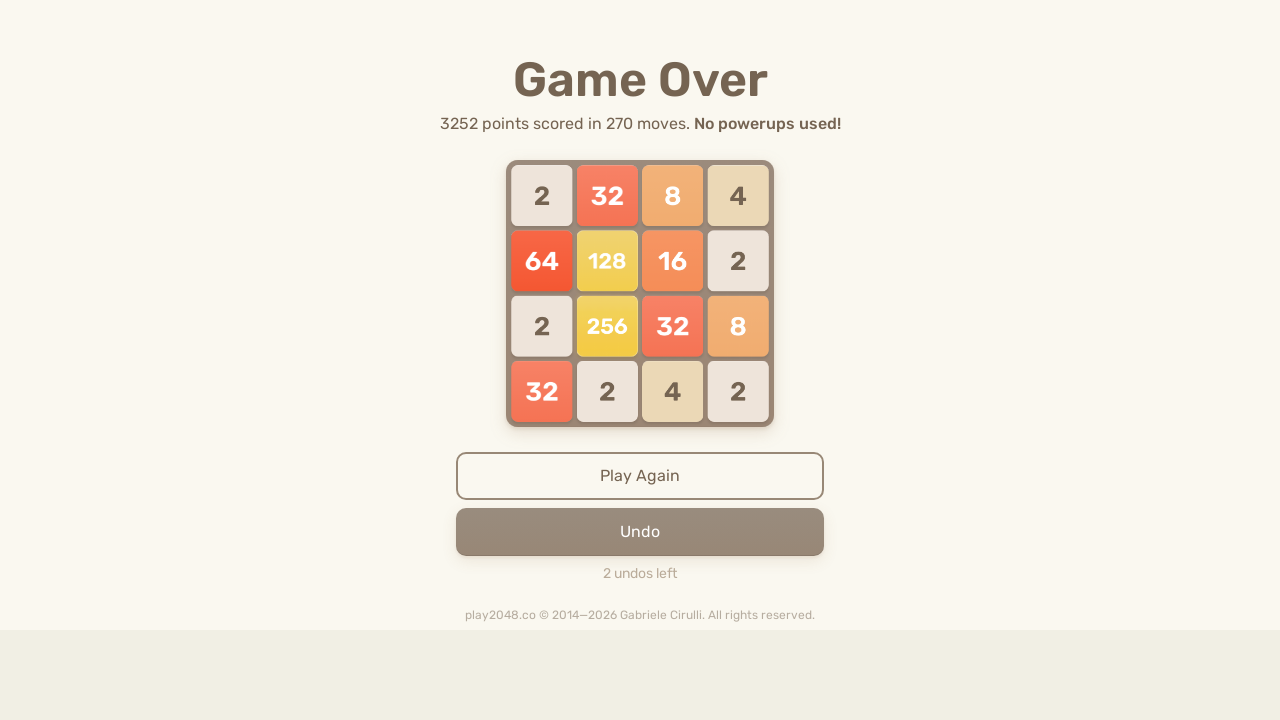

Pressed ArrowDown to move tiles downward
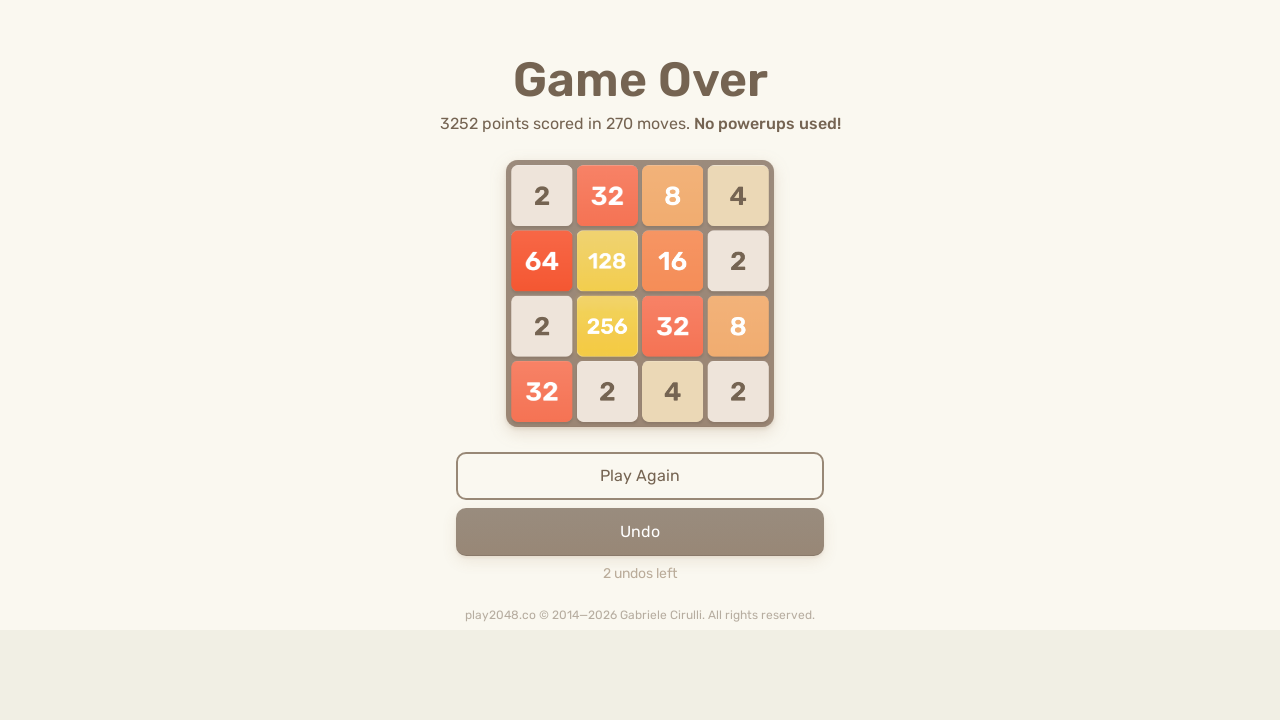

Pressed ArrowLeft to move tiles leftward
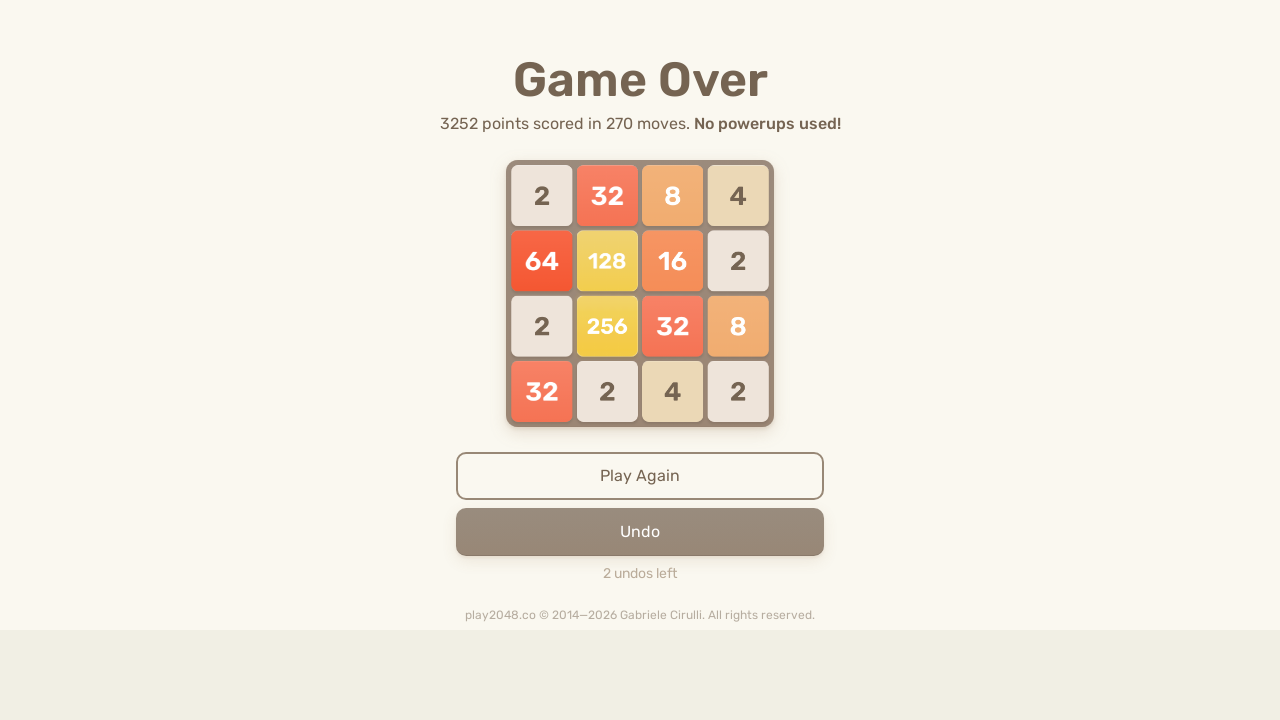

Pressed ArrowUp to move tiles upward
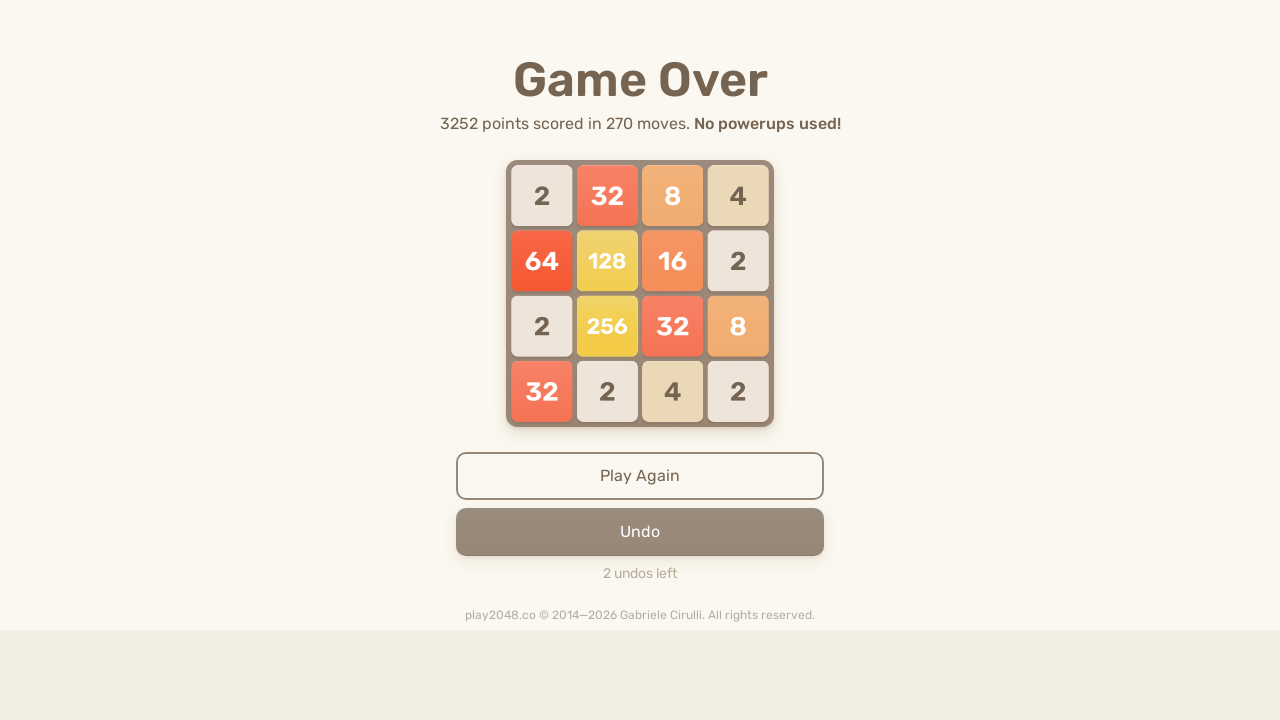

Pressed ArrowRight to move tiles rightward
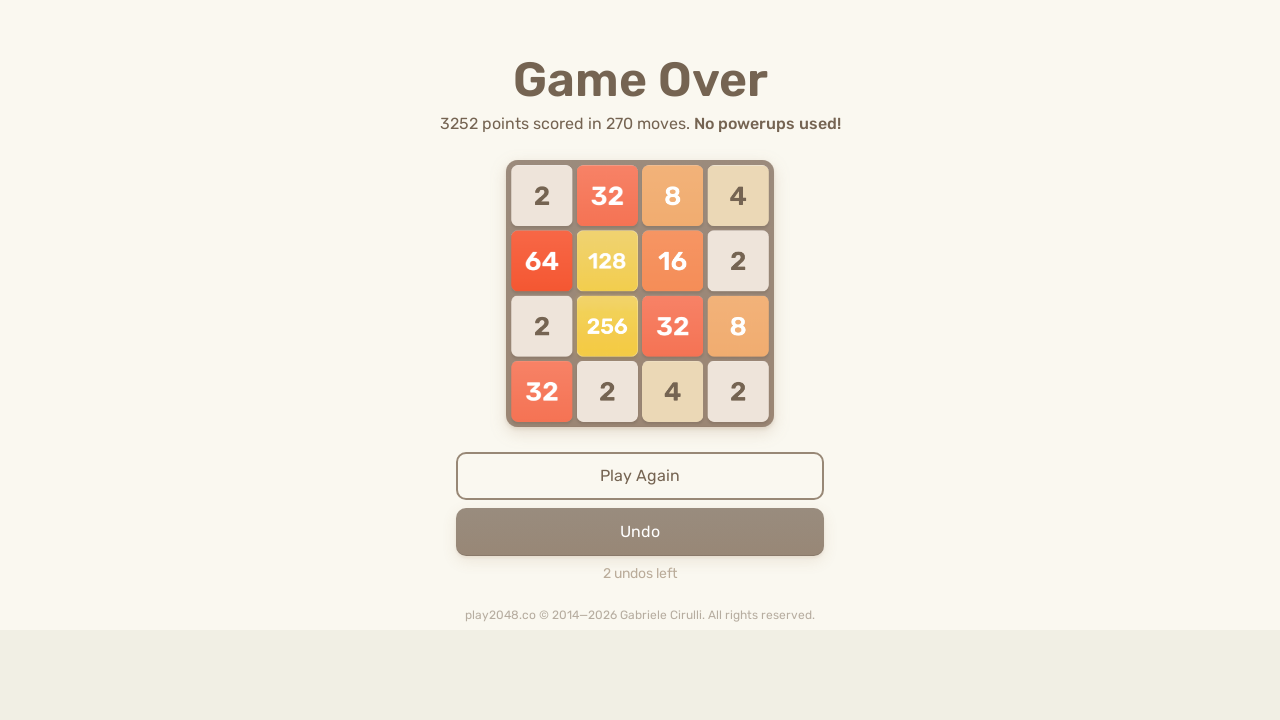

Pressed ArrowDown to move tiles downward
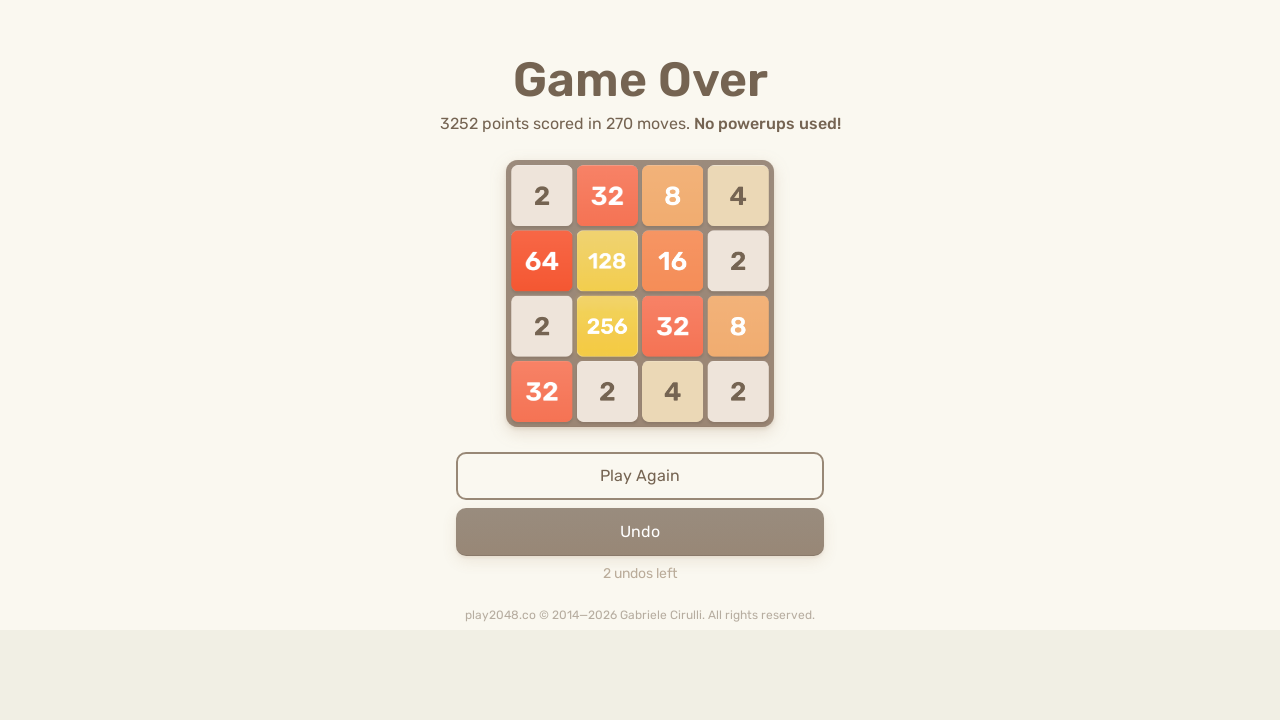

Pressed ArrowLeft to move tiles leftward
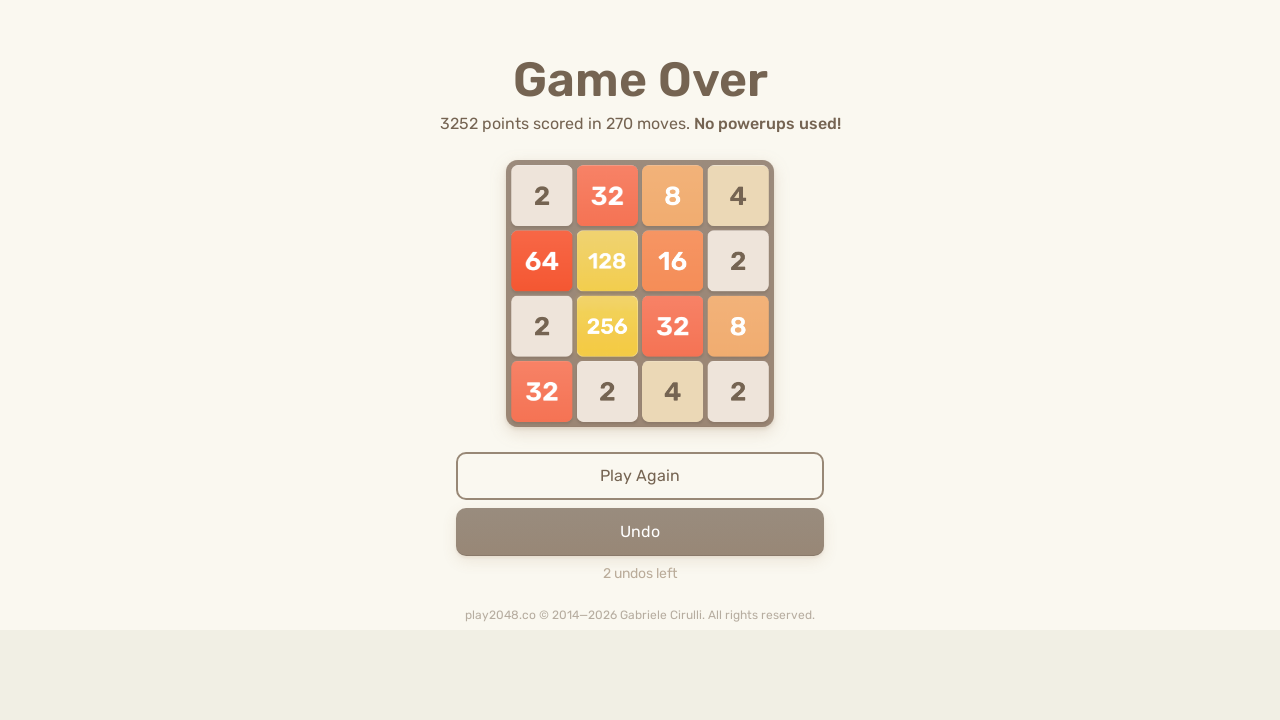

Pressed ArrowUp to move tiles upward
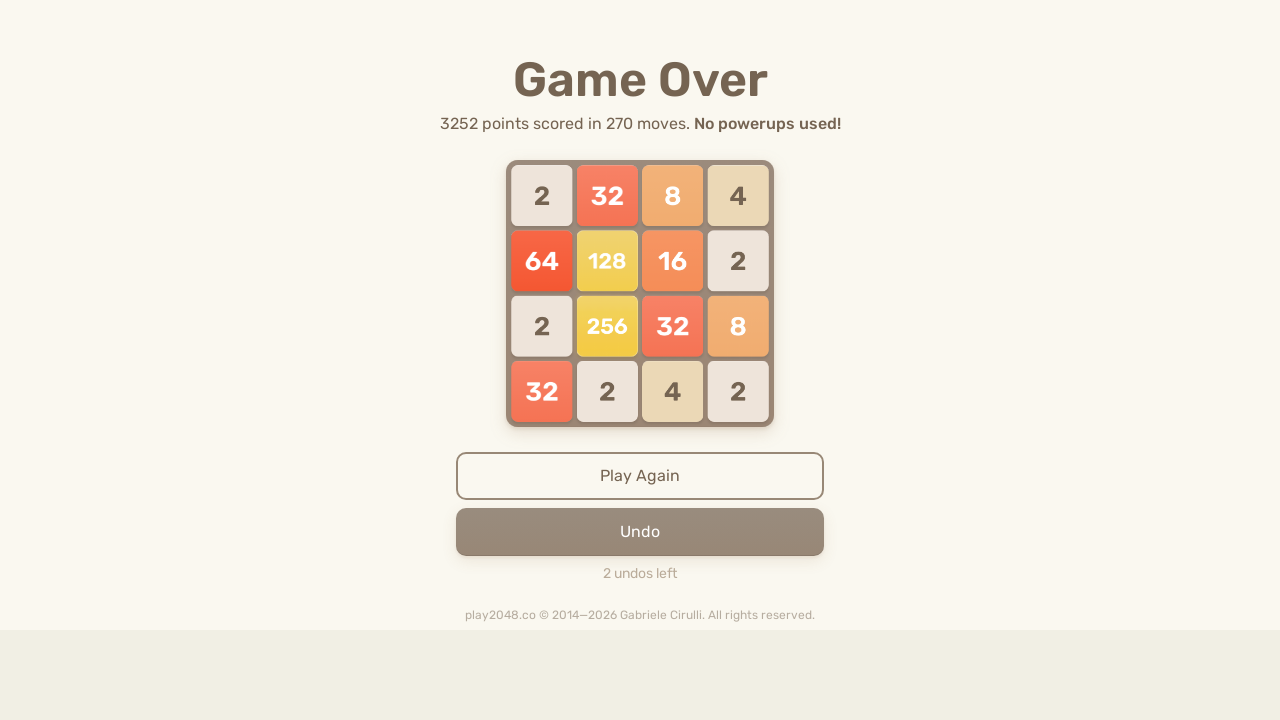

Pressed ArrowRight to move tiles rightward
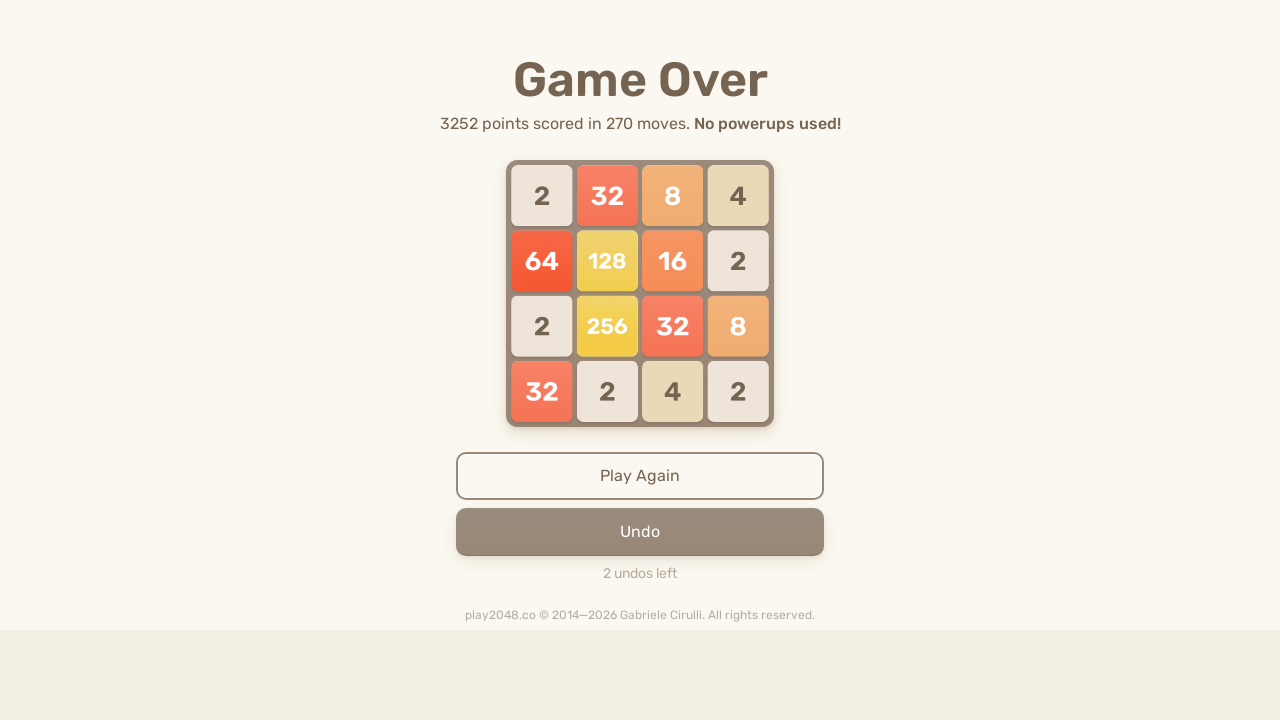

Pressed ArrowDown to move tiles downward
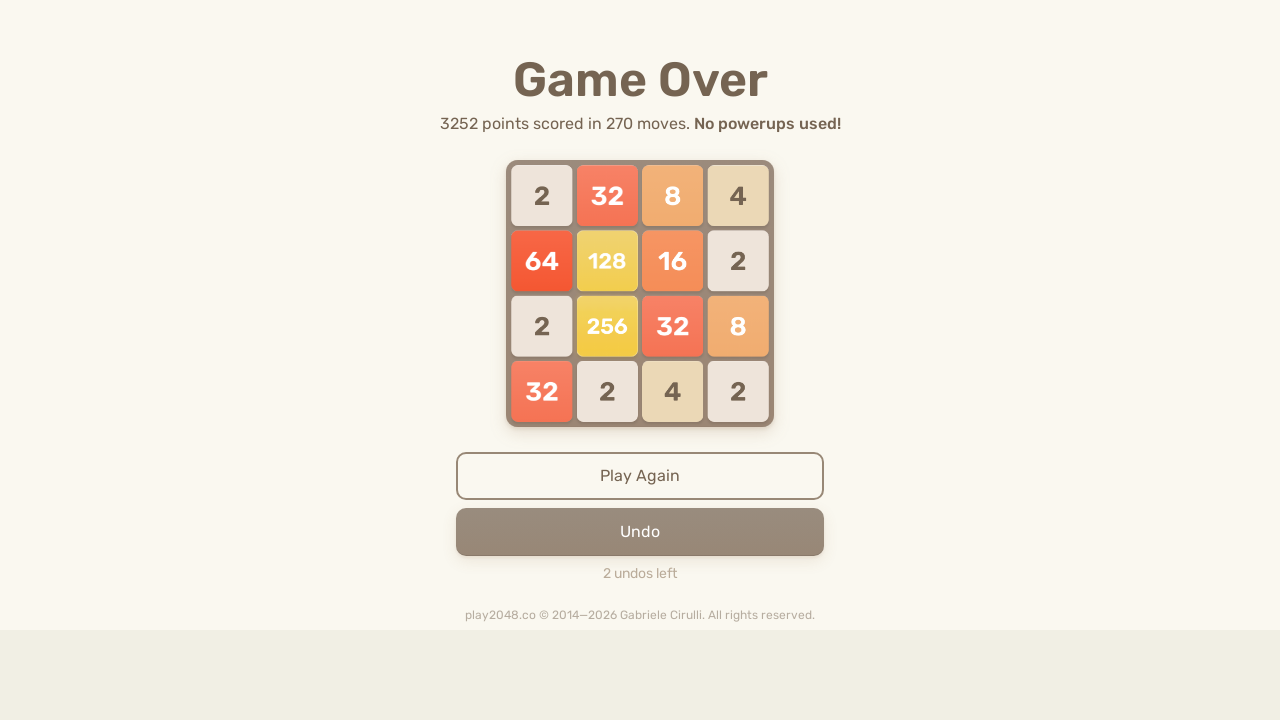

Pressed ArrowLeft to move tiles leftward
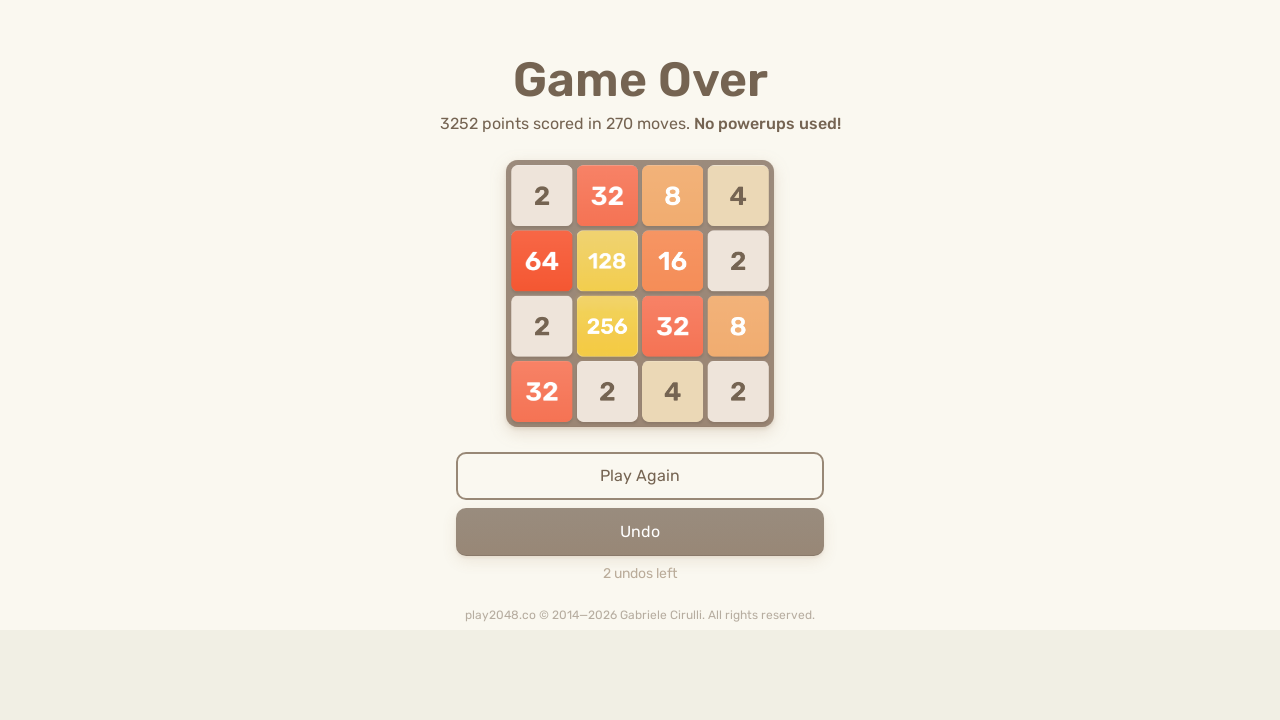

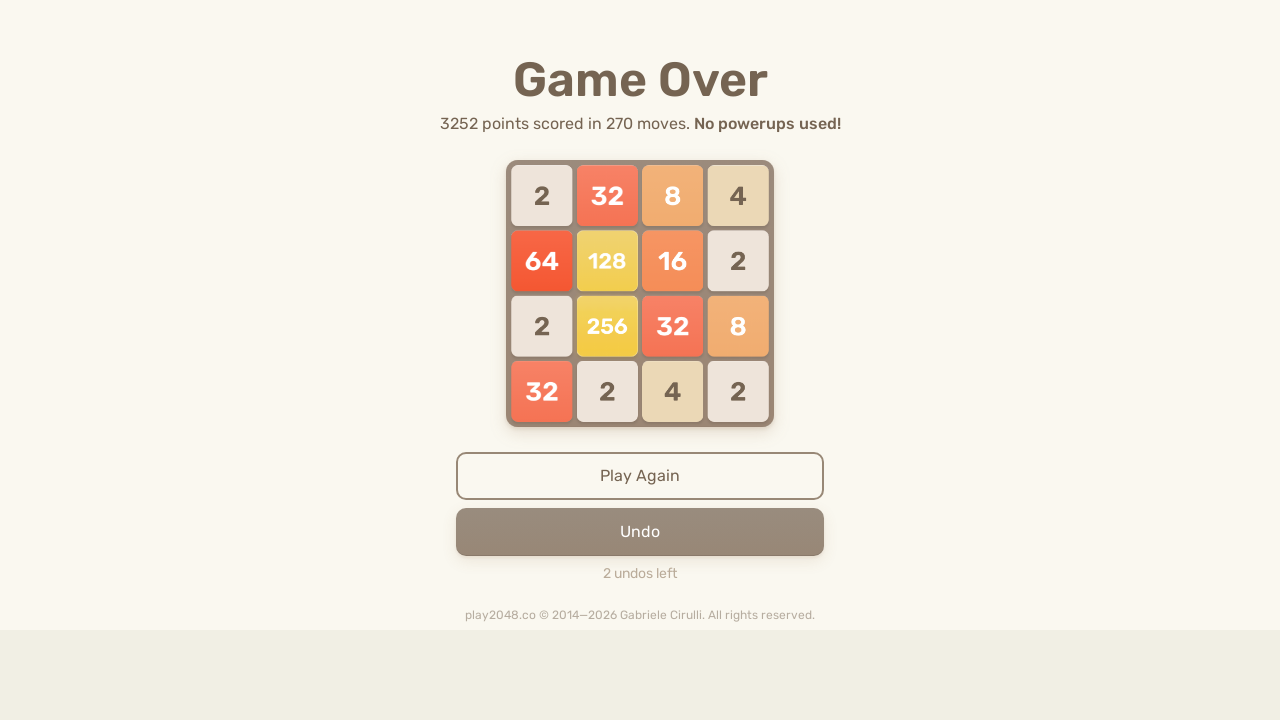